Tests date picker functionality by navigating to the date picker section and selecting a specific date (March 23, 2000) using the calendar navigation

Starting URL: https://demoapps.qspiders.com/

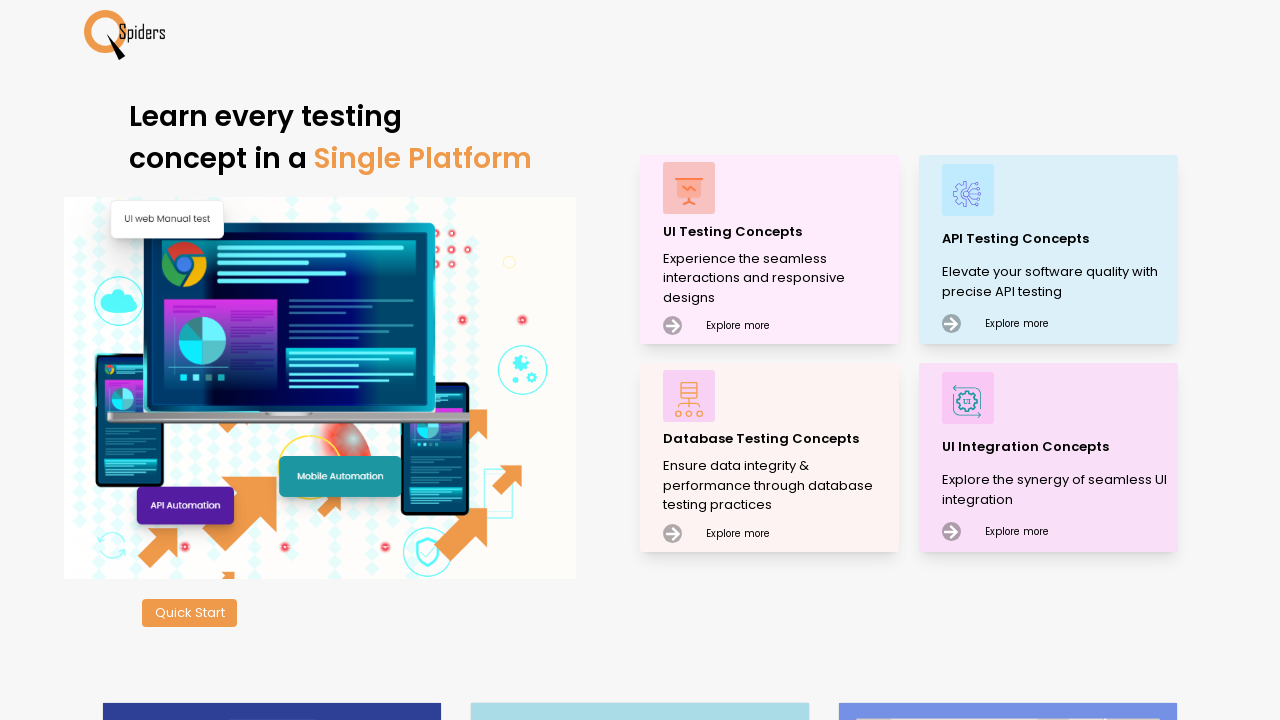

Clicked on UI Testing Concepts at (778, 232) on xpath=//p[.='UI Testing Concepts']
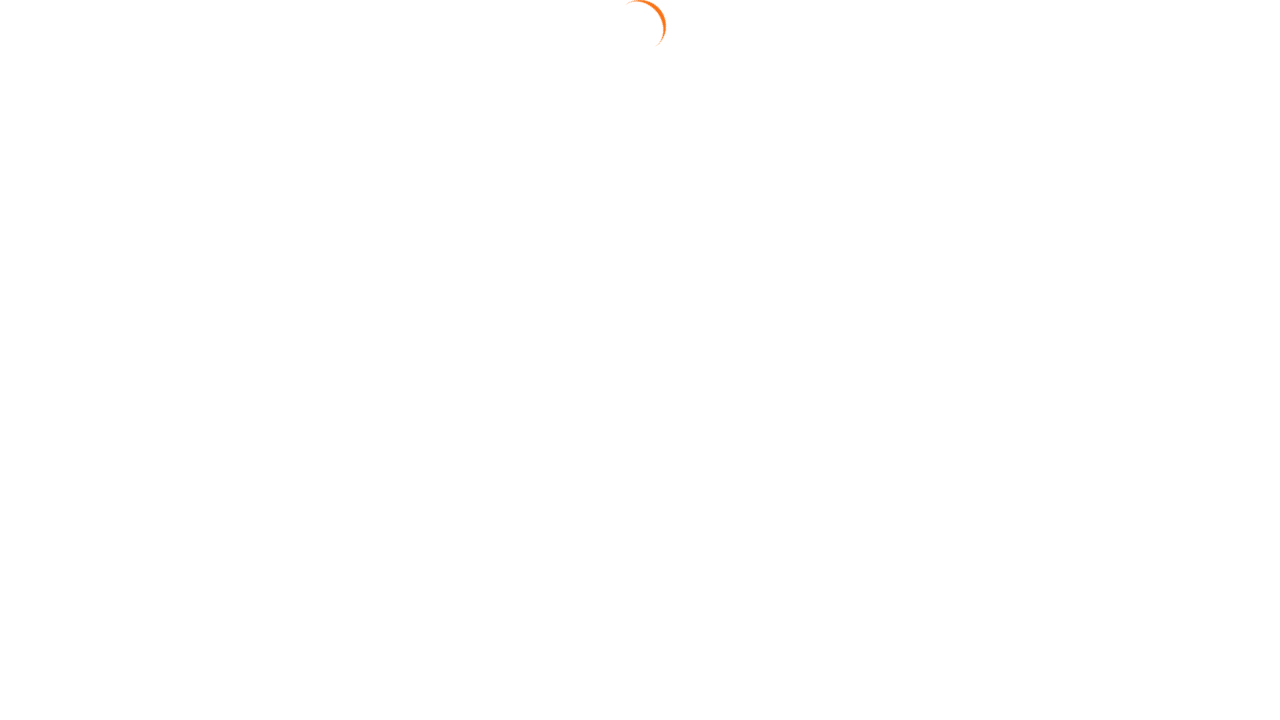

Clicked on Date & Time Picker section at (82, 550) on xpath=//section[.='Date & Time Picker']
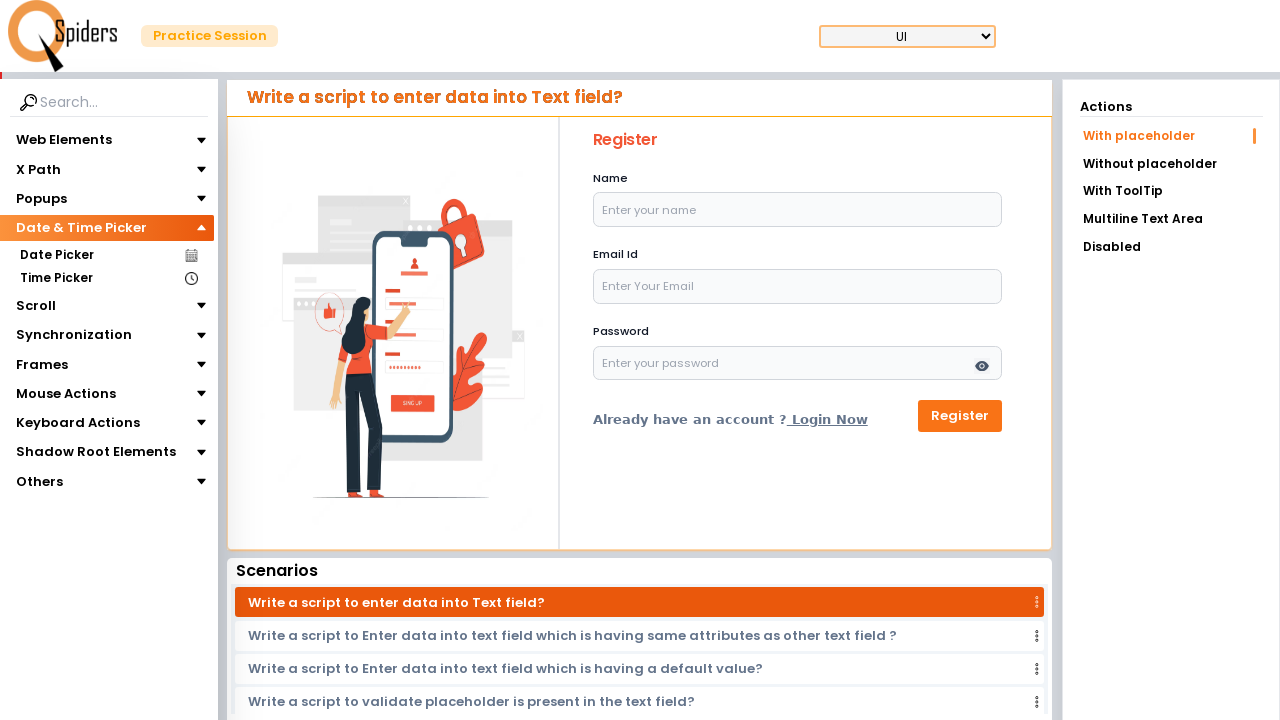

Clicked on Date Picker subsection at (56, 256) on xpath=//section[.='Date Picker']
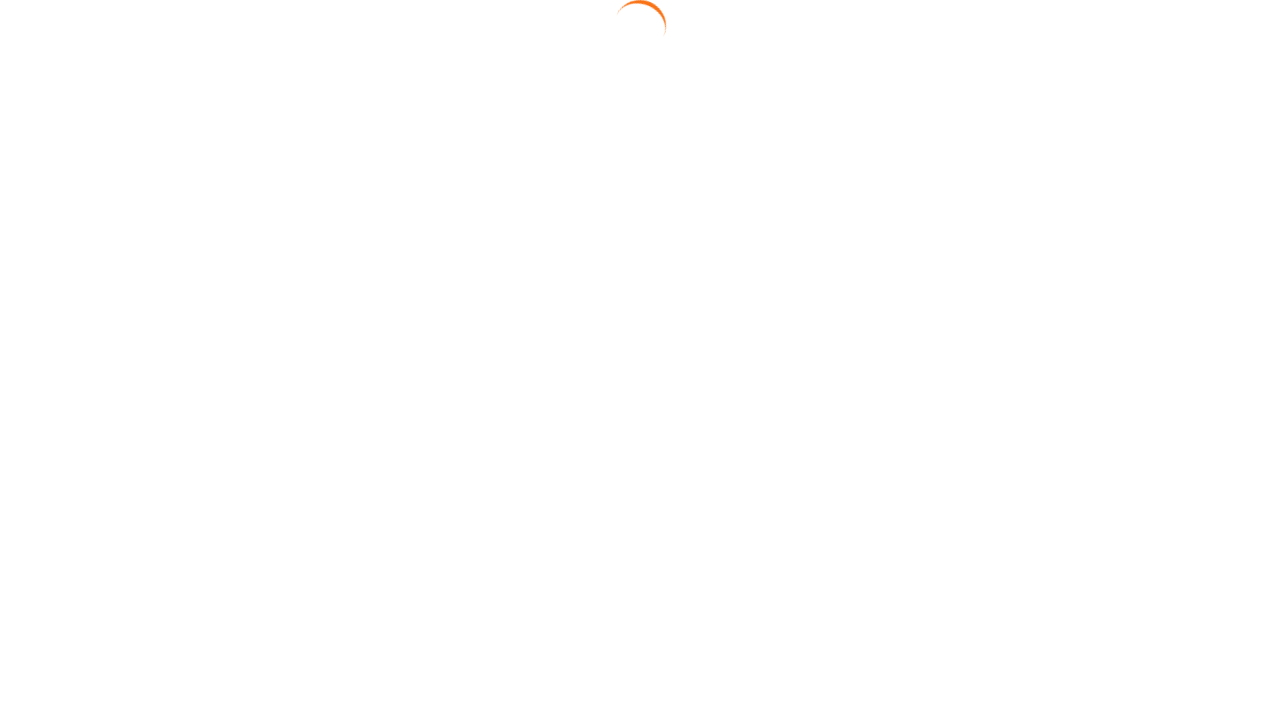

Opened the date picker at (642, 266) on [placeholder='Select A Date']
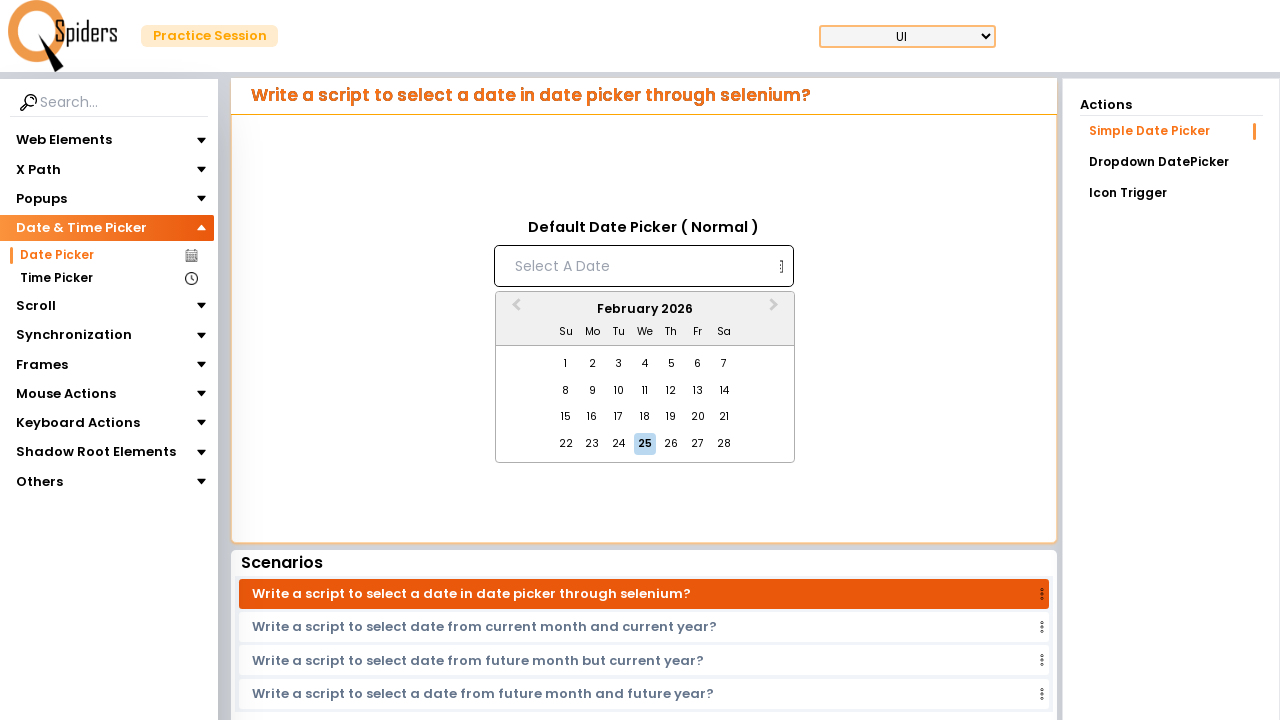

Clicked Previous Month button to navigate backwards in calendar at (514, 310) on [aria-label='Previous Month']
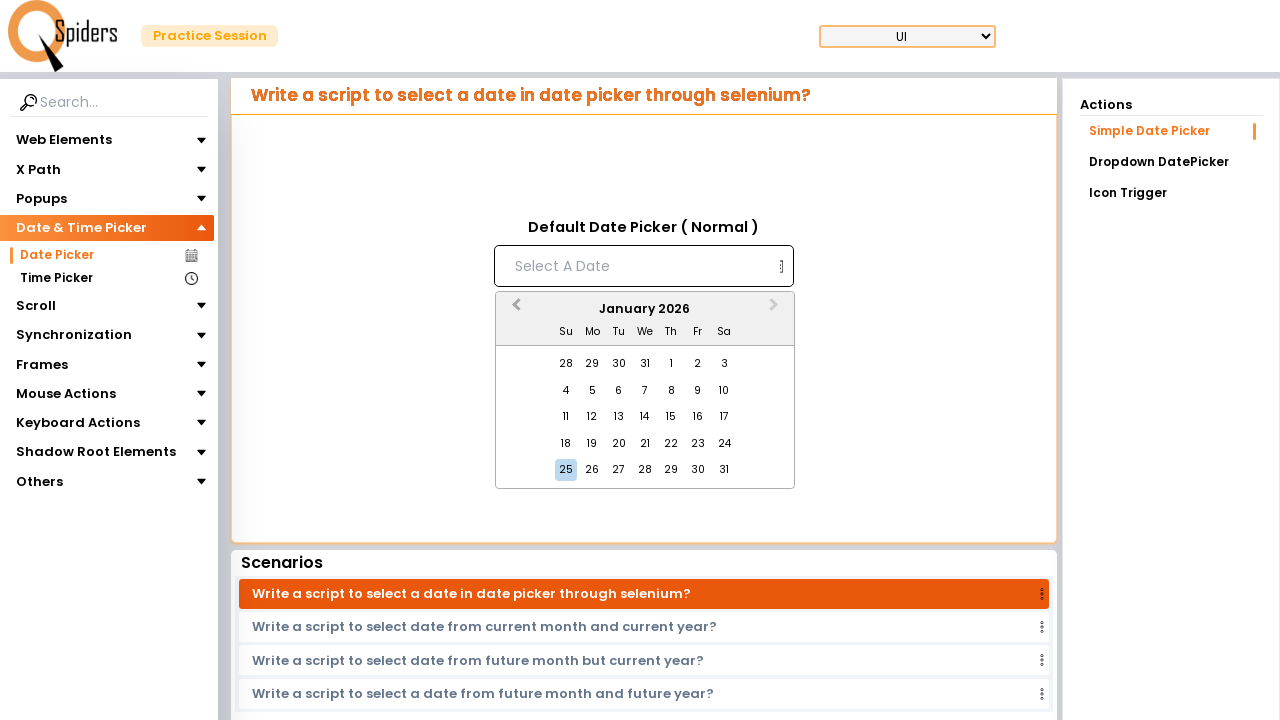

Clicked Previous Month button to navigate backwards in calendar at (514, 310) on [aria-label='Previous Month']
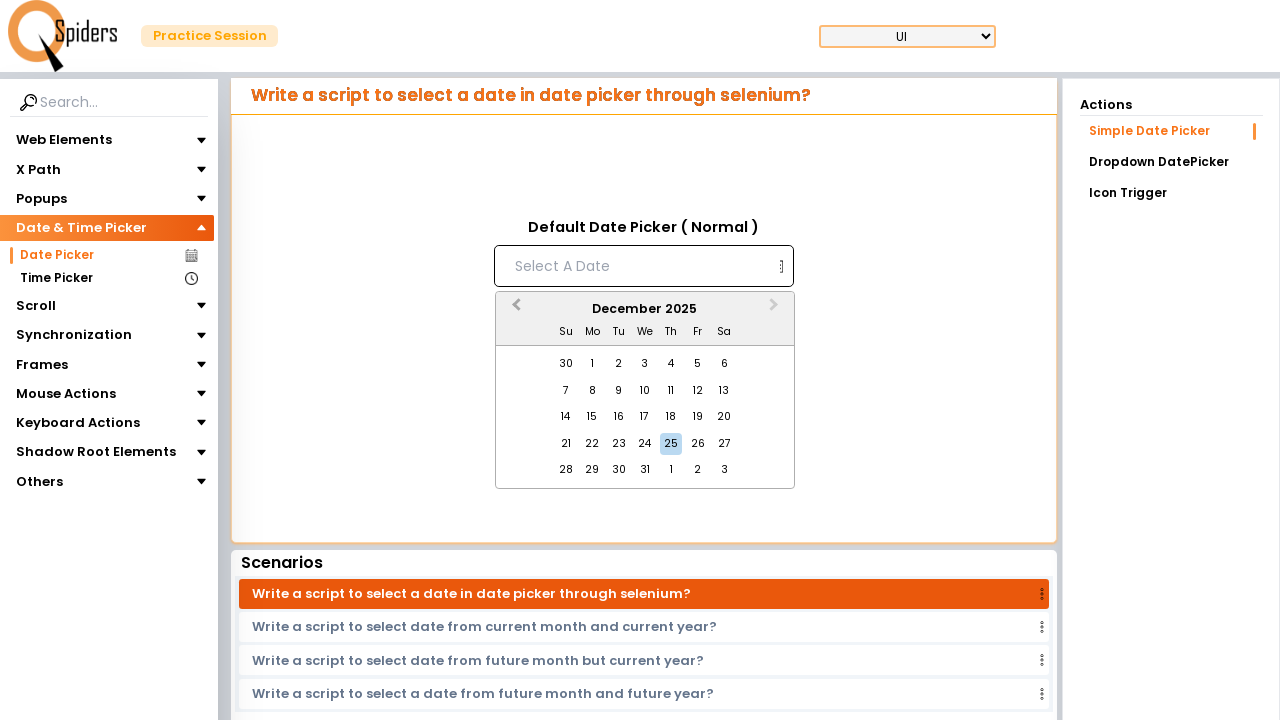

Clicked Previous Month button to navigate backwards in calendar at (514, 310) on [aria-label='Previous Month']
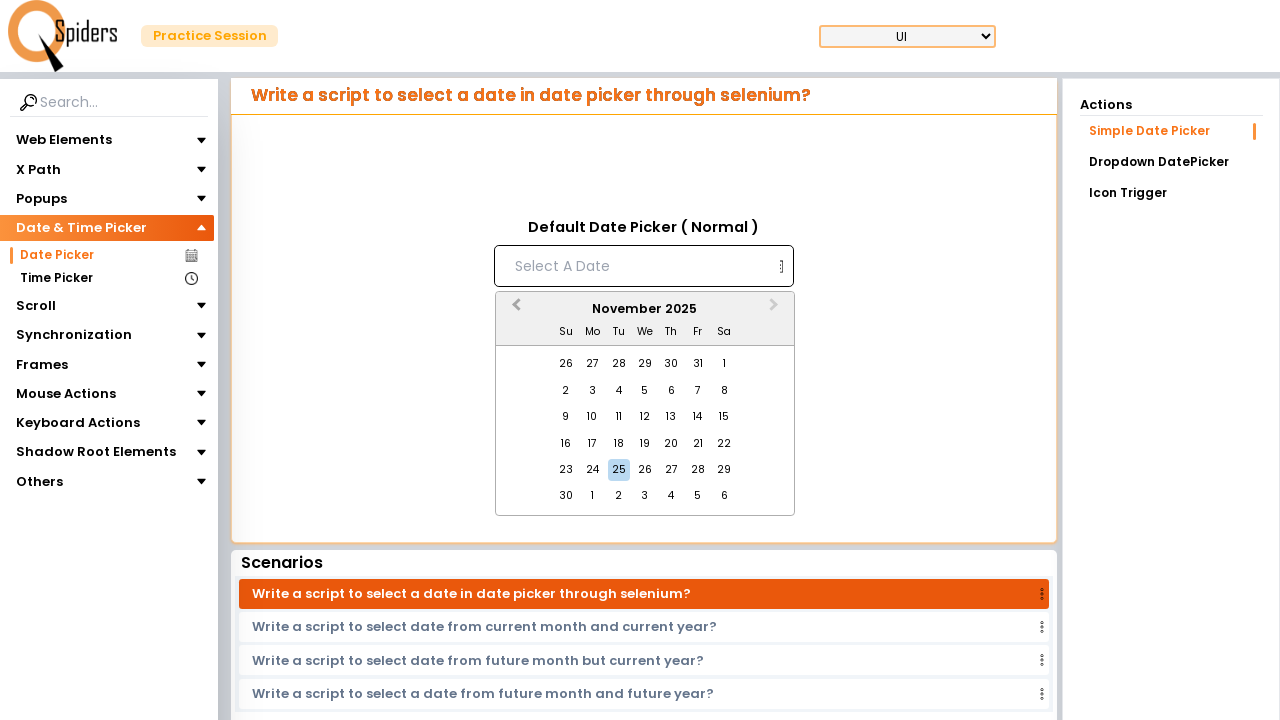

Clicked Previous Month button to navigate backwards in calendar at (514, 310) on [aria-label='Previous Month']
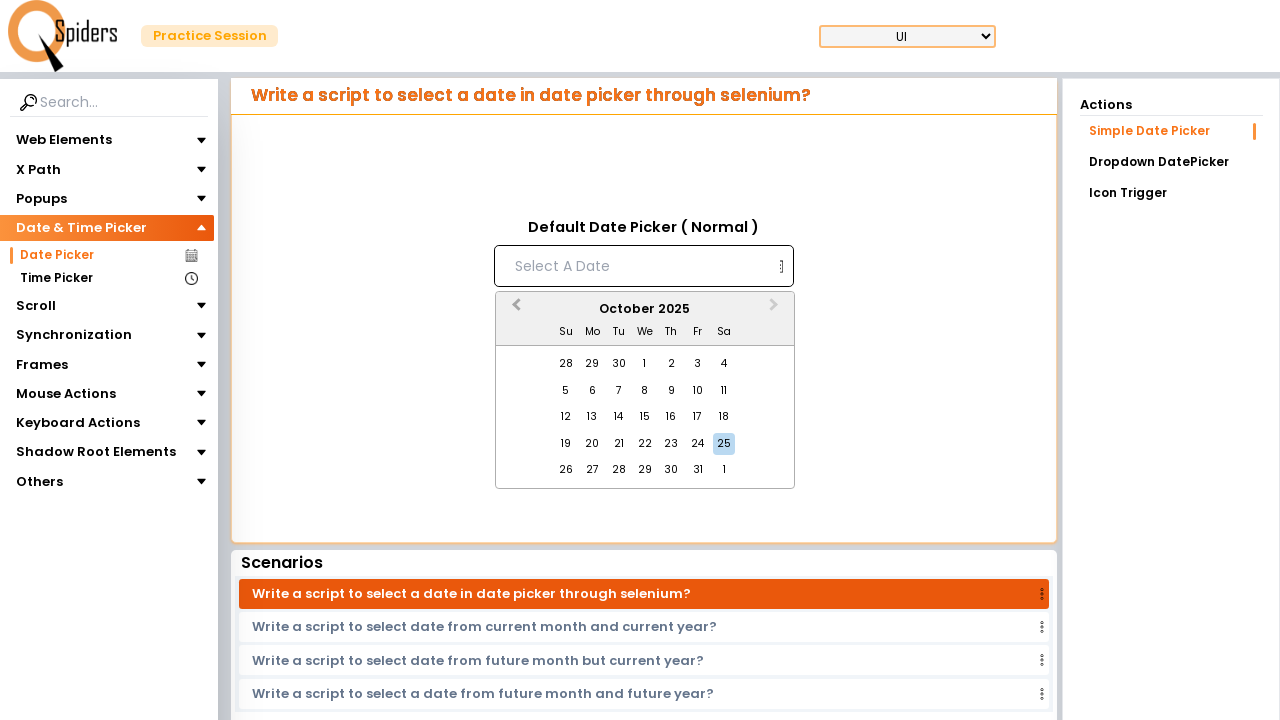

Clicked Previous Month button to navigate backwards in calendar at (514, 310) on [aria-label='Previous Month']
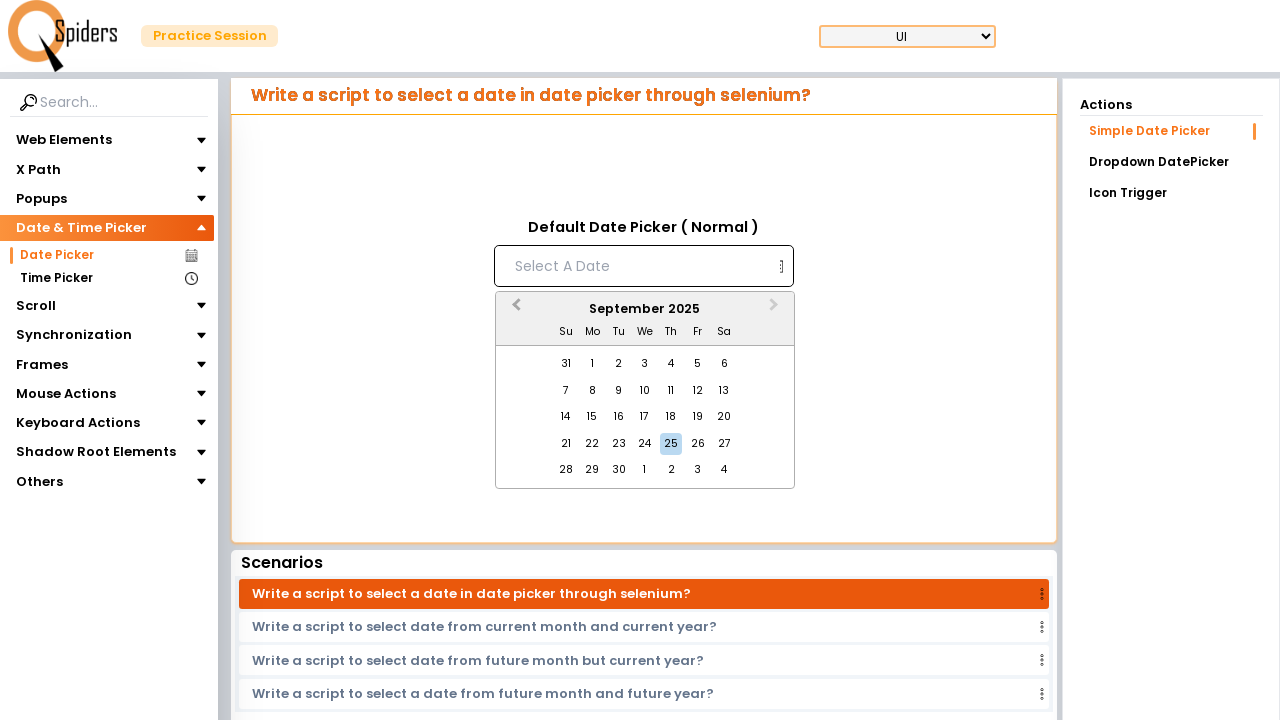

Clicked Previous Month button to navigate backwards in calendar at (514, 310) on [aria-label='Previous Month']
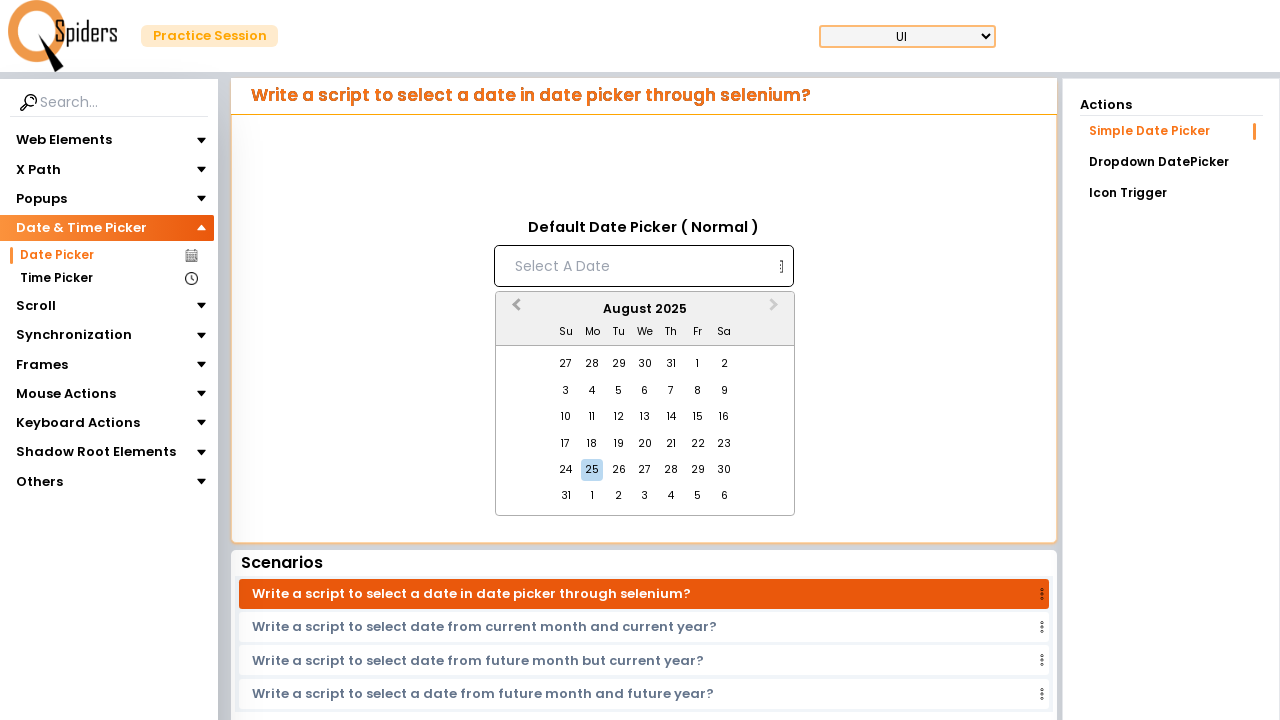

Clicked Previous Month button to navigate backwards in calendar at (514, 310) on [aria-label='Previous Month']
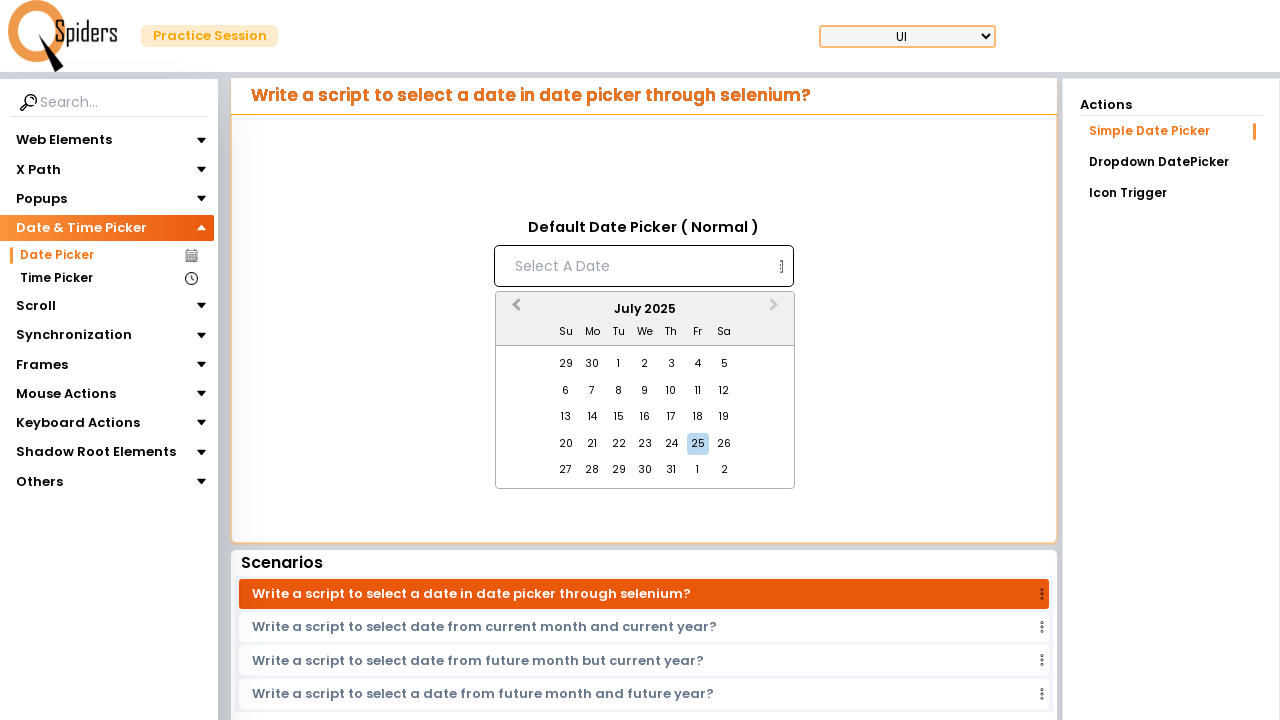

Clicked Previous Month button to navigate backwards in calendar at (514, 310) on [aria-label='Previous Month']
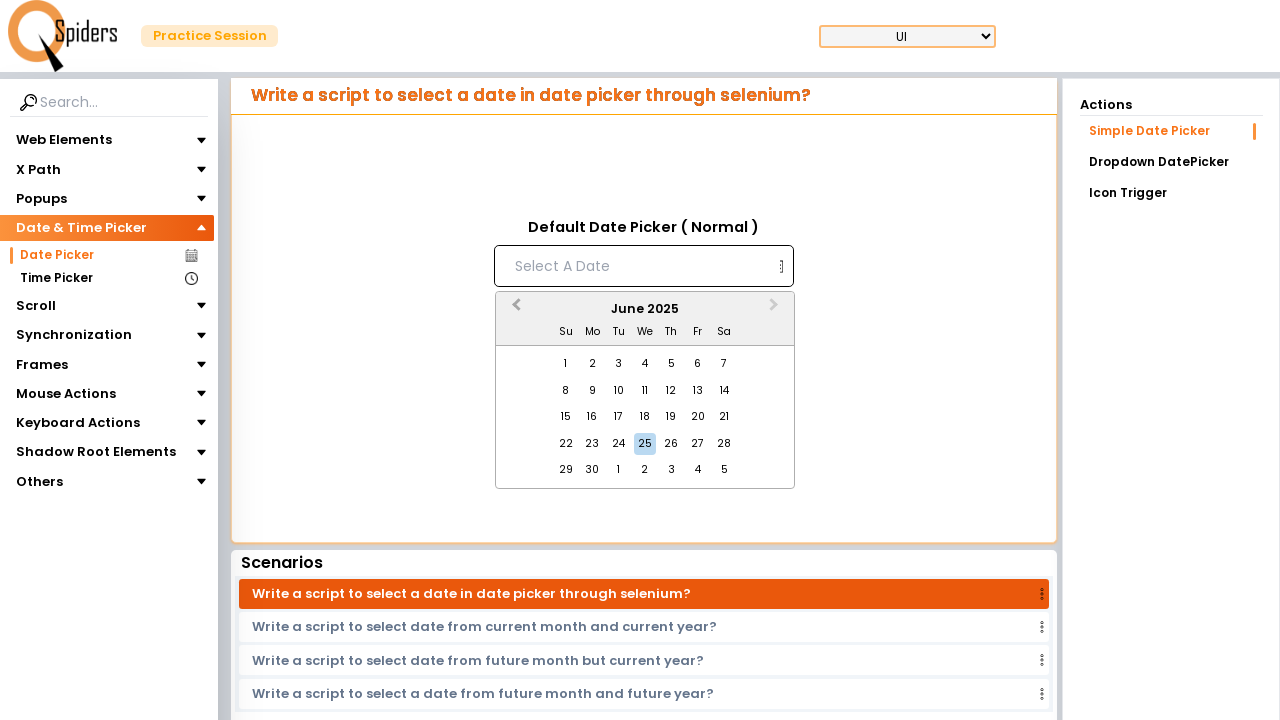

Clicked Previous Month button to navigate backwards in calendar at (514, 310) on [aria-label='Previous Month']
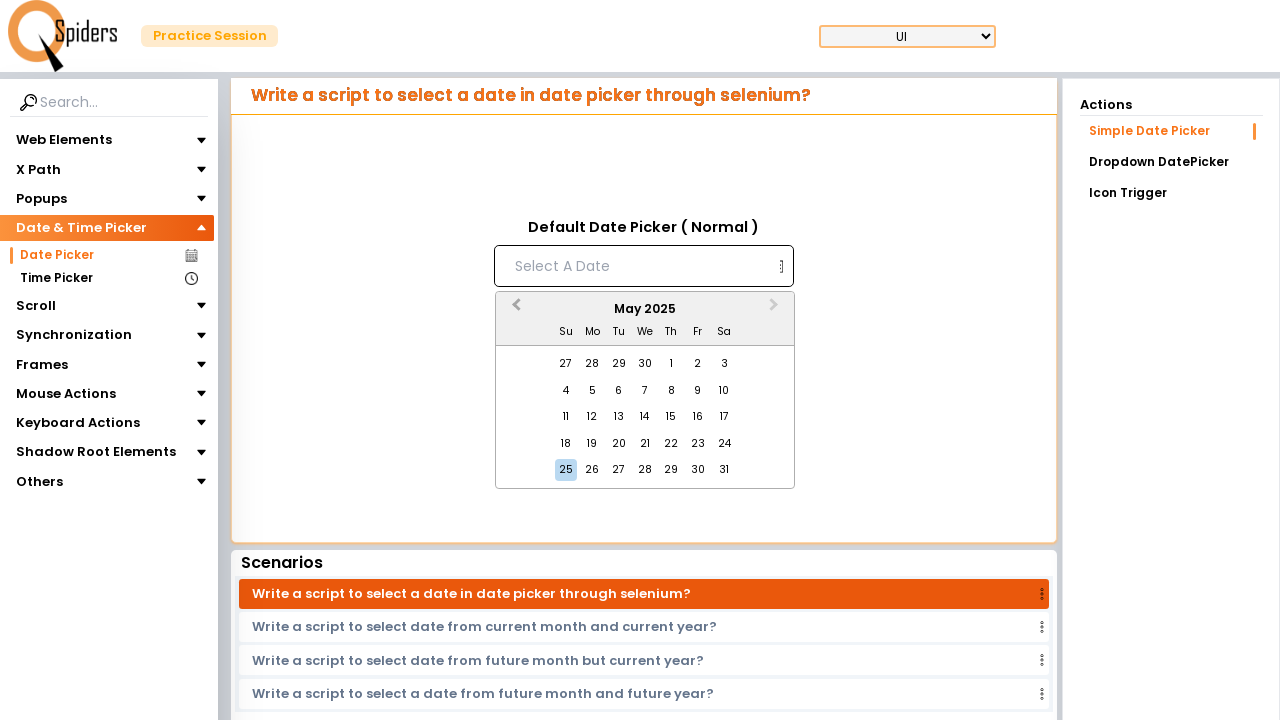

Clicked Previous Month button to navigate backwards in calendar at (514, 310) on [aria-label='Previous Month']
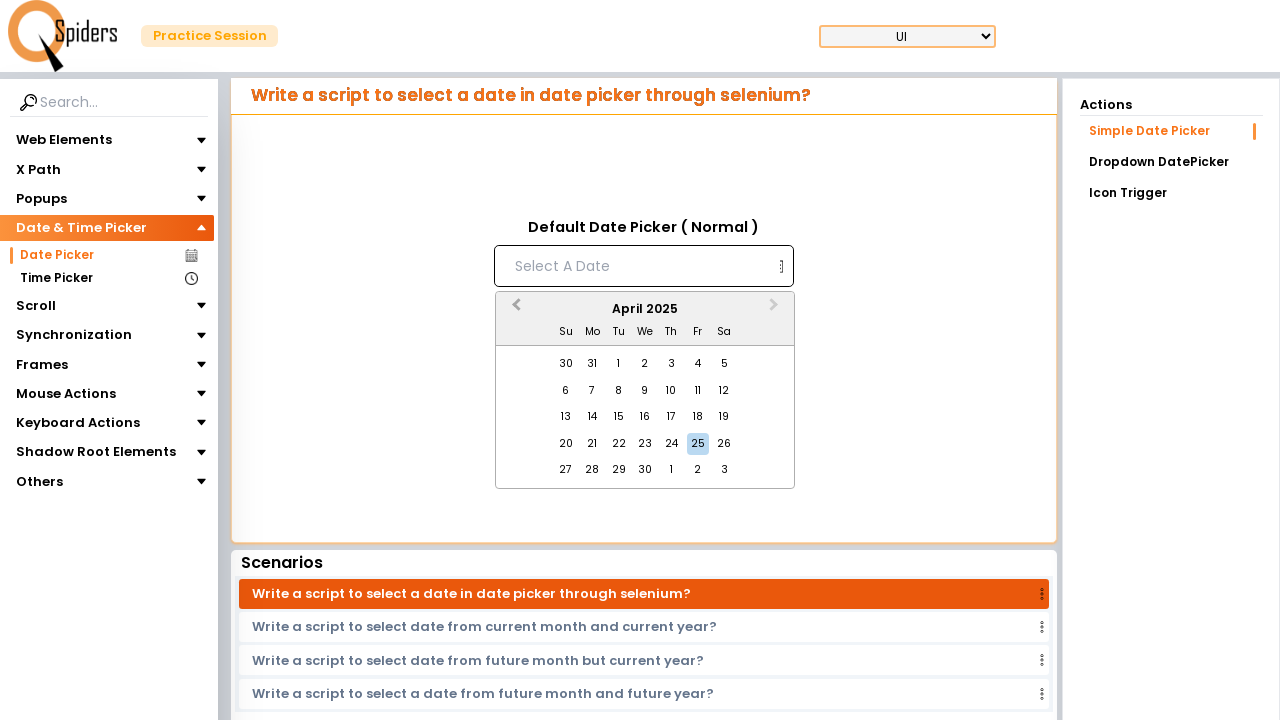

Clicked Previous Month button to navigate backwards in calendar at (514, 310) on [aria-label='Previous Month']
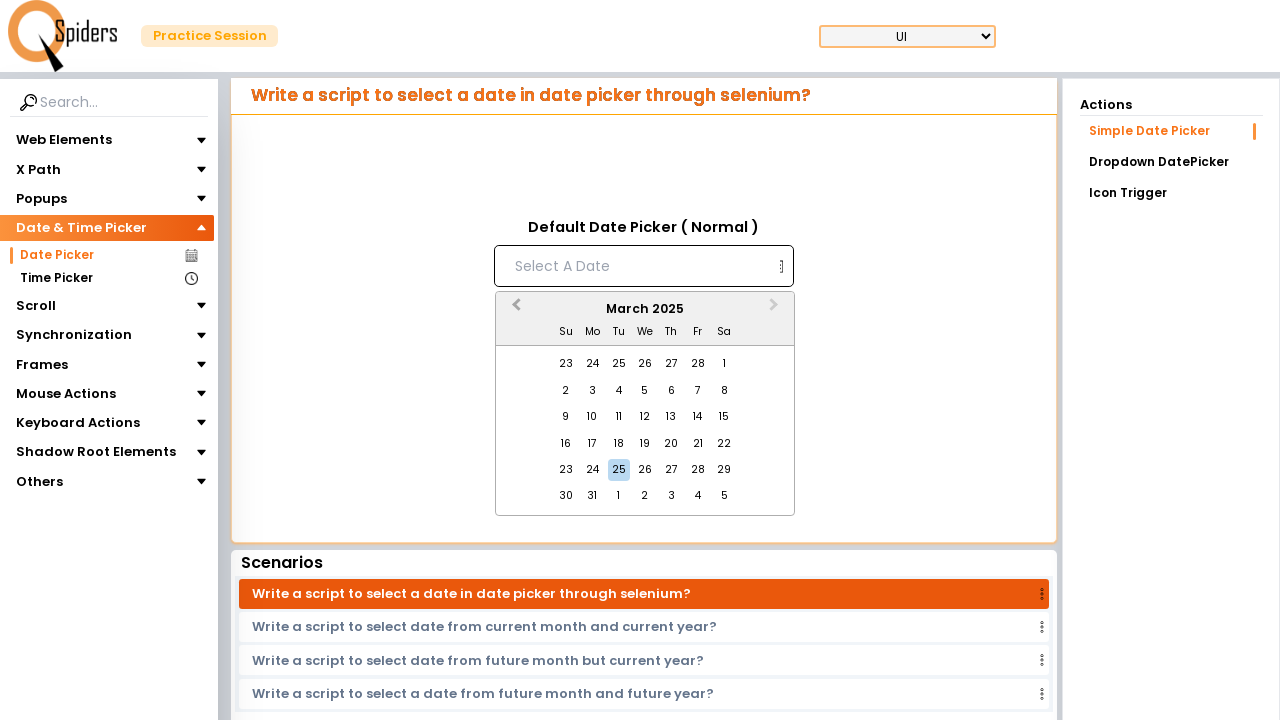

Clicked Previous Month button to navigate backwards in calendar at (514, 310) on [aria-label='Previous Month']
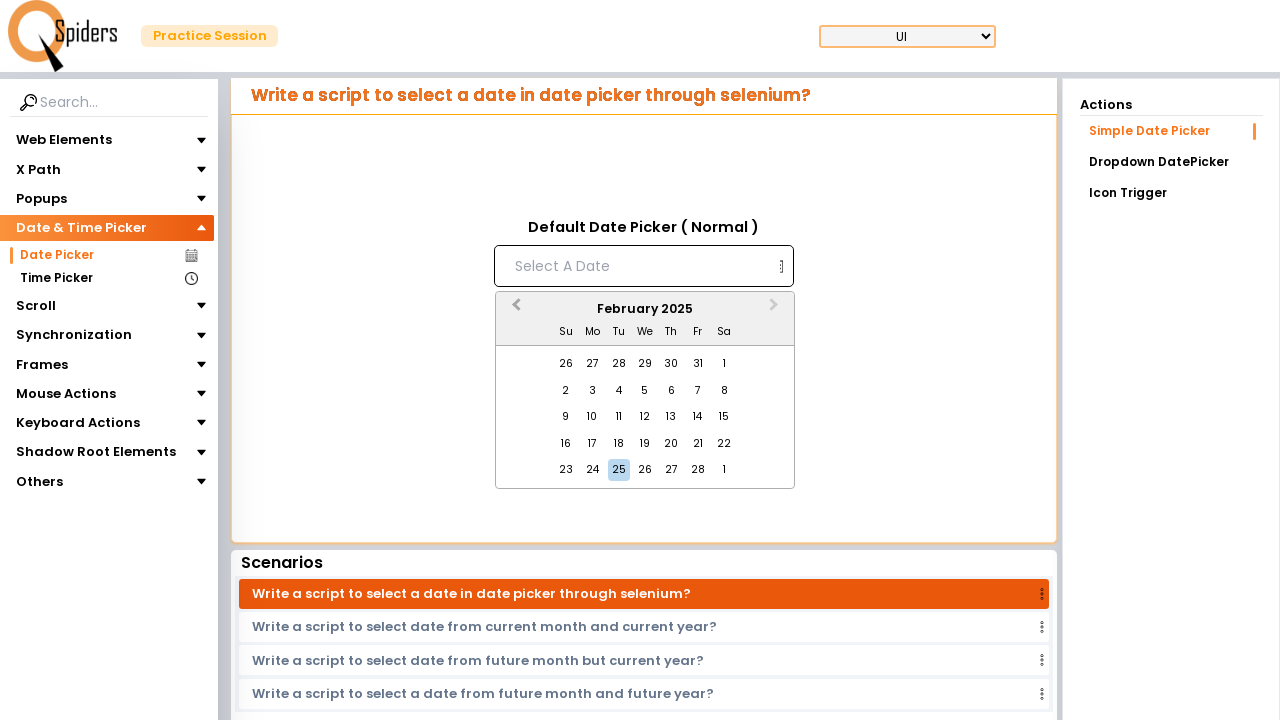

Clicked Previous Month button to navigate backwards in calendar at (514, 310) on [aria-label='Previous Month']
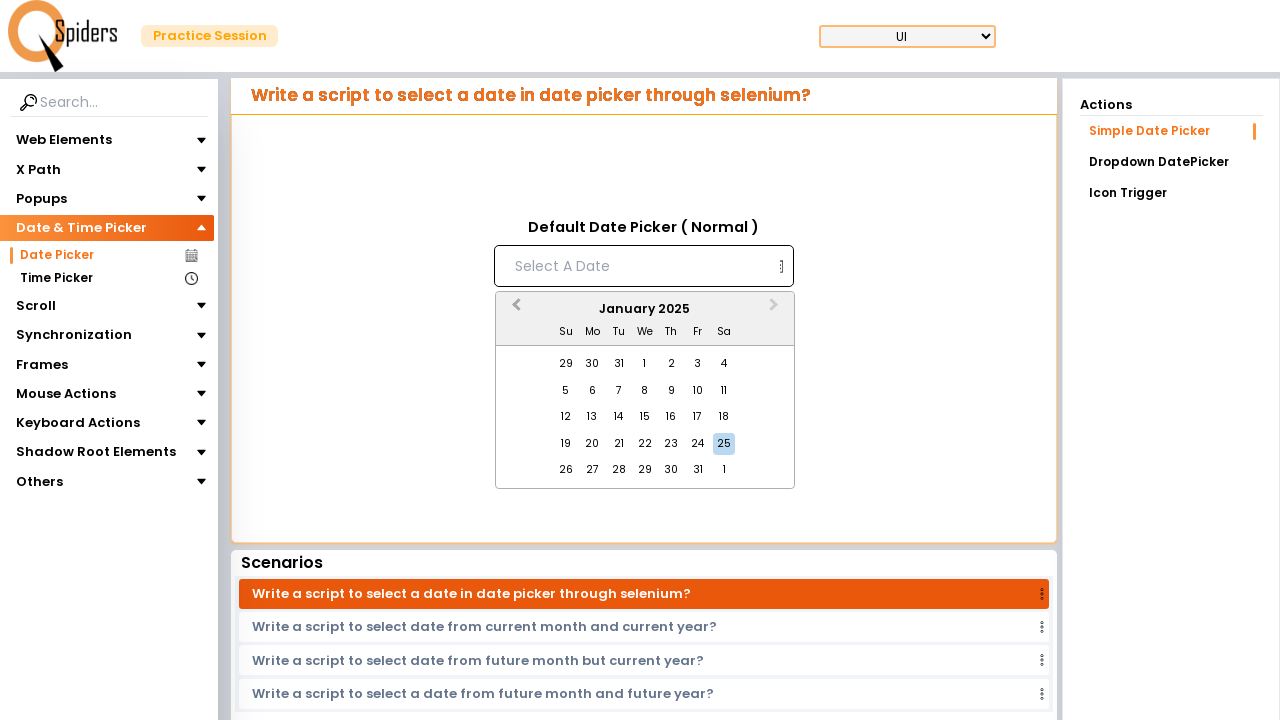

Clicked Previous Month button to navigate backwards in calendar at (514, 310) on [aria-label='Previous Month']
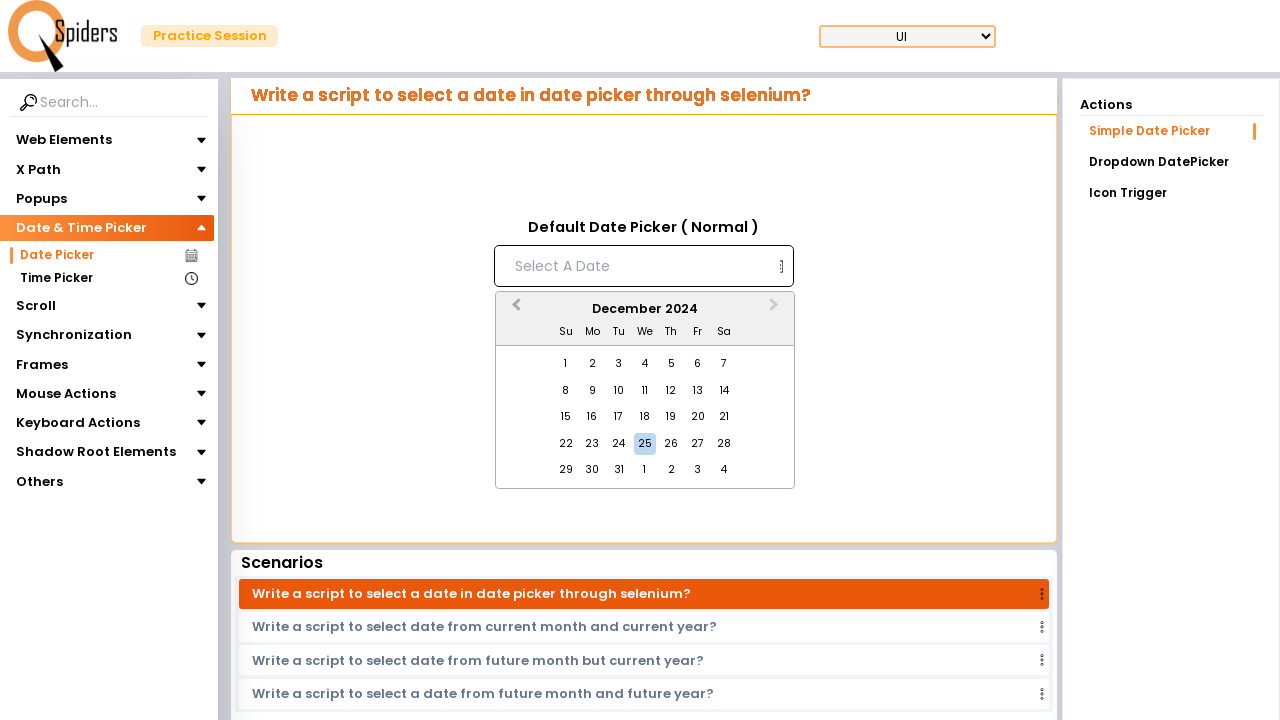

Clicked Previous Month button to navigate backwards in calendar at (514, 310) on [aria-label='Previous Month']
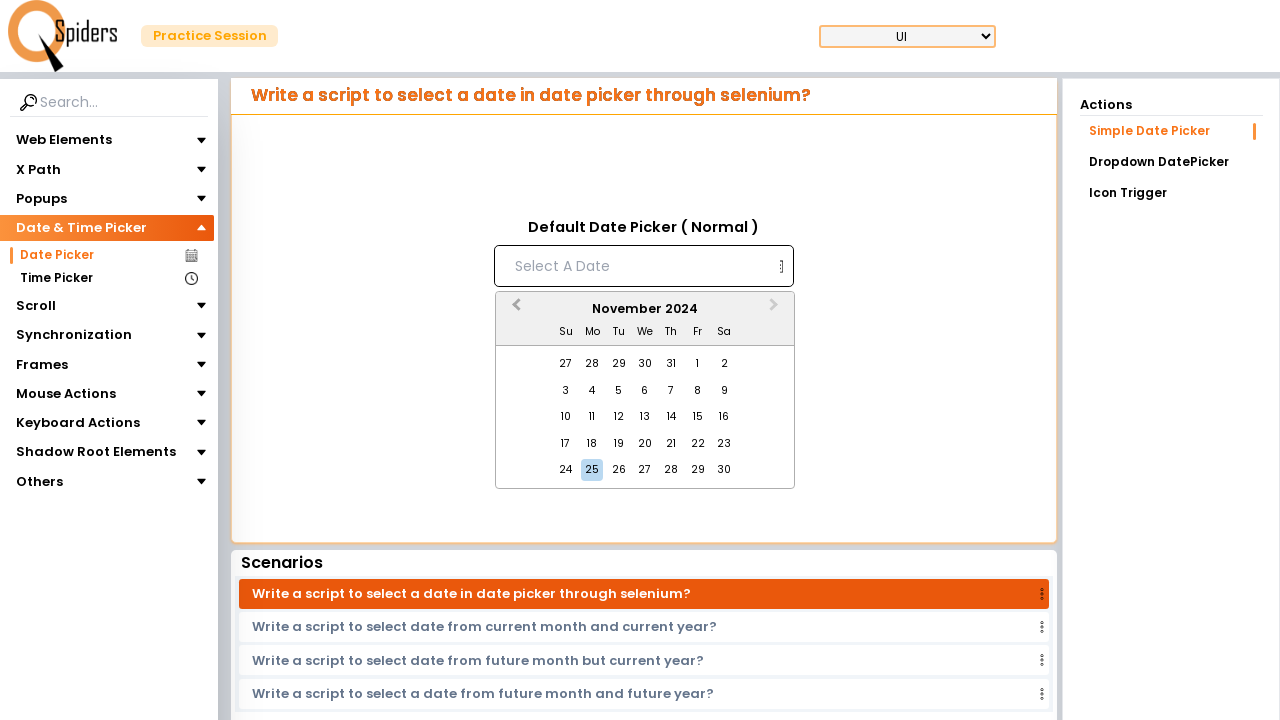

Clicked Previous Month button to navigate backwards in calendar at (514, 310) on [aria-label='Previous Month']
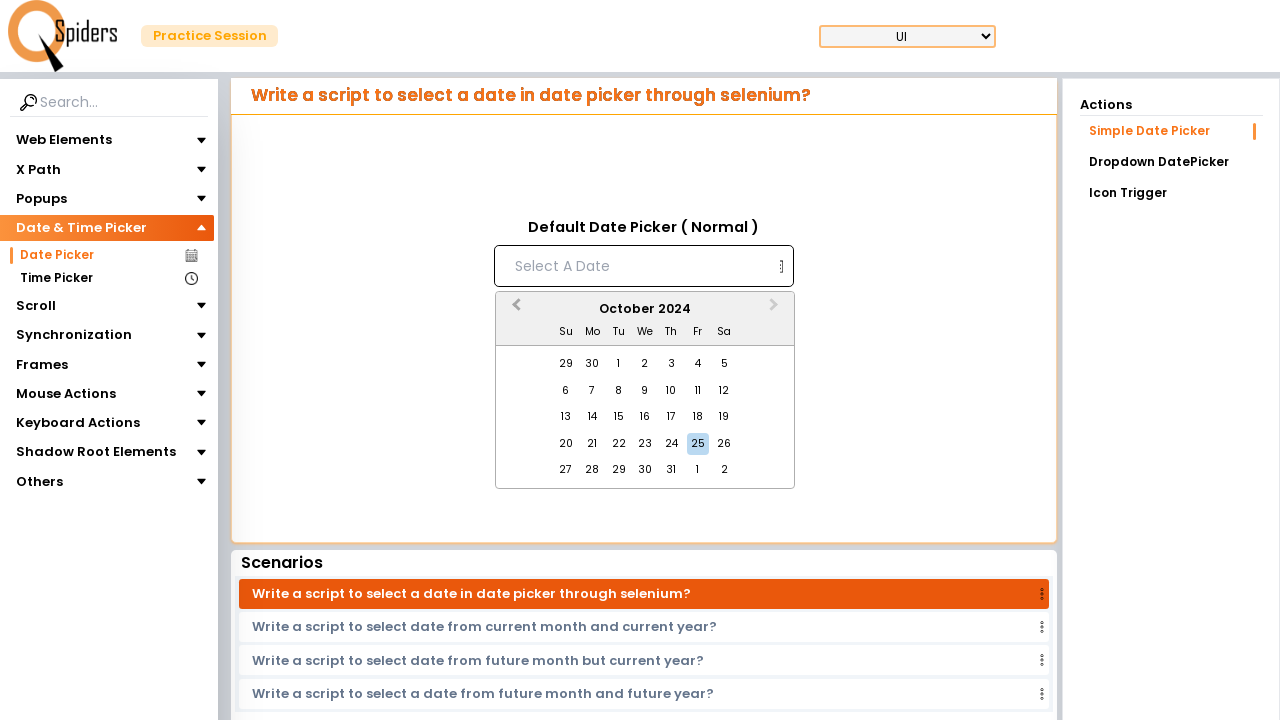

Clicked Previous Month button to navigate backwards in calendar at (514, 310) on [aria-label='Previous Month']
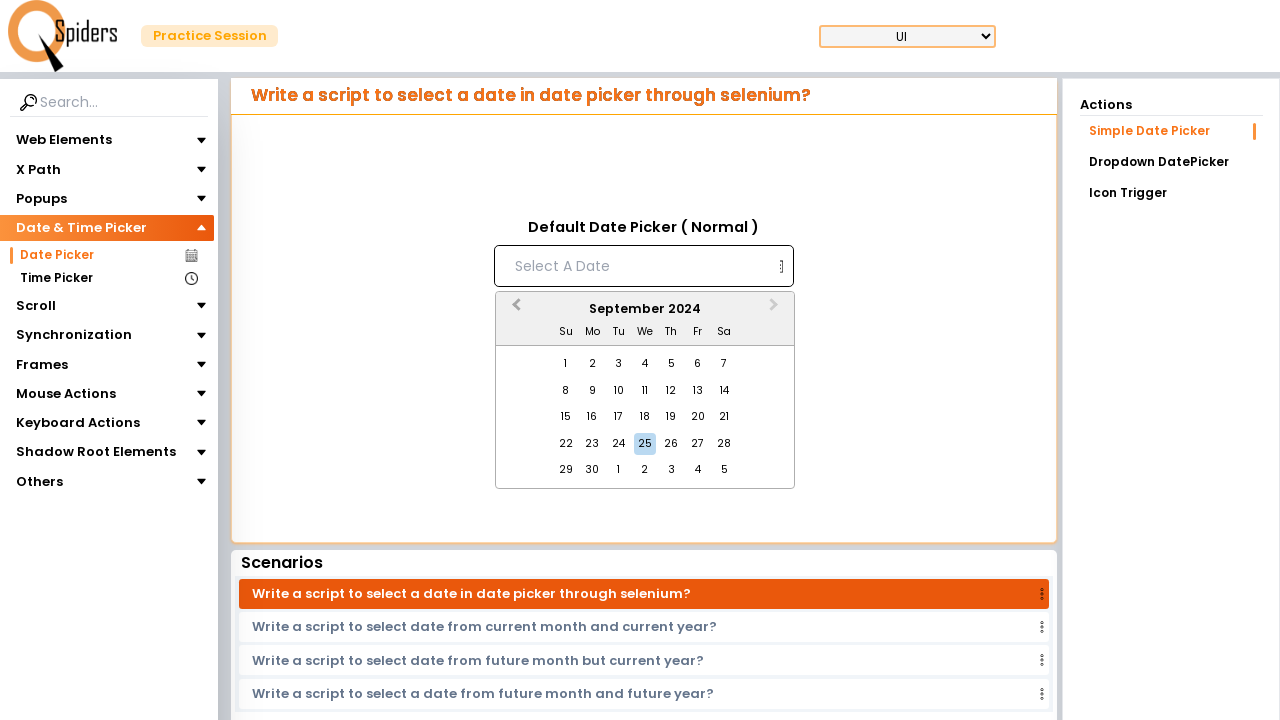

Clicked Previous Month button to navigate backwards in calendar at (514, 310) on [aria-label='Previous Month']
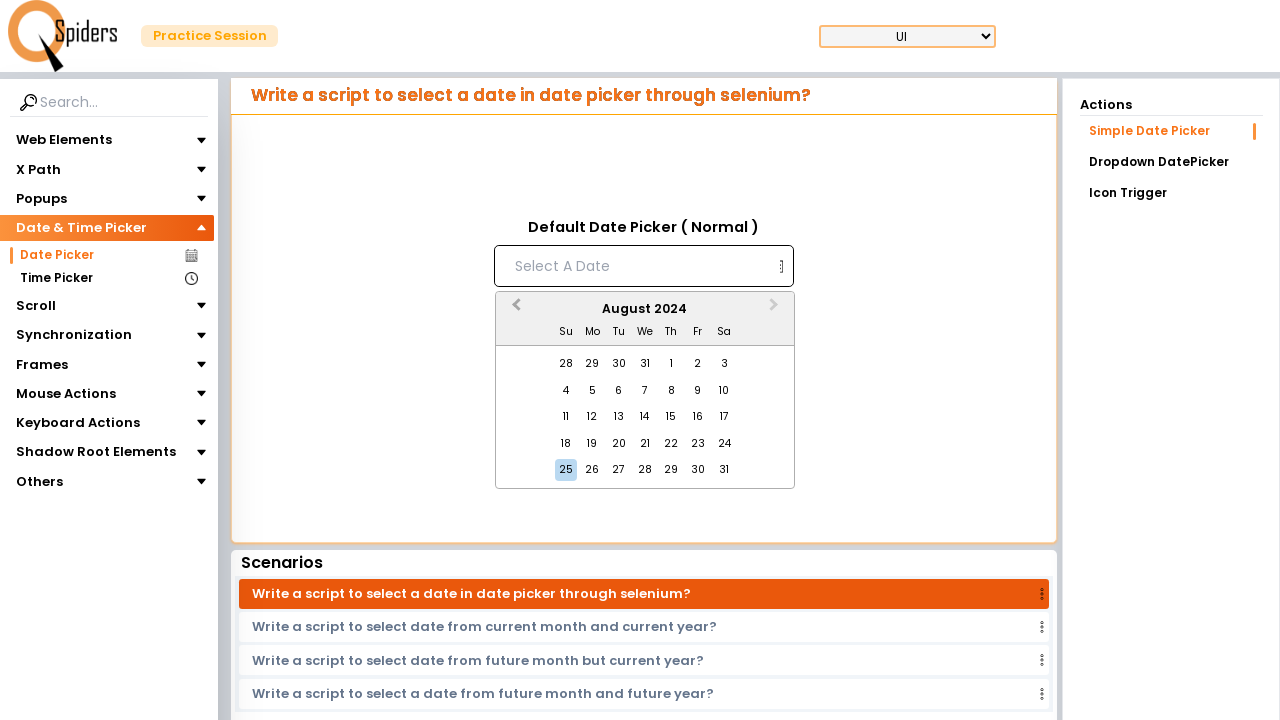

Clicked Previous Month button to navigate backwards in calendar at (514, 310) on [aria-label='Previous Month']
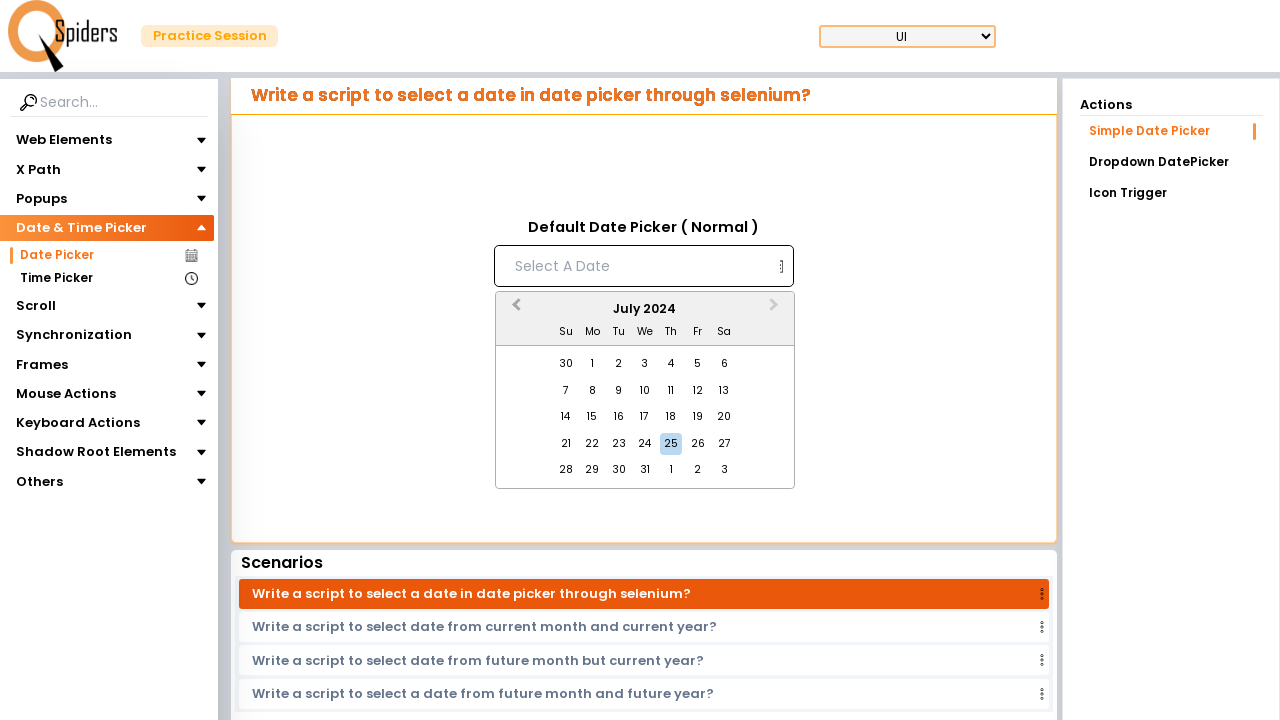

Clicked Previous Month button to navigate backwards in calendar at (514, 310) on [aria-label='Previous Month']
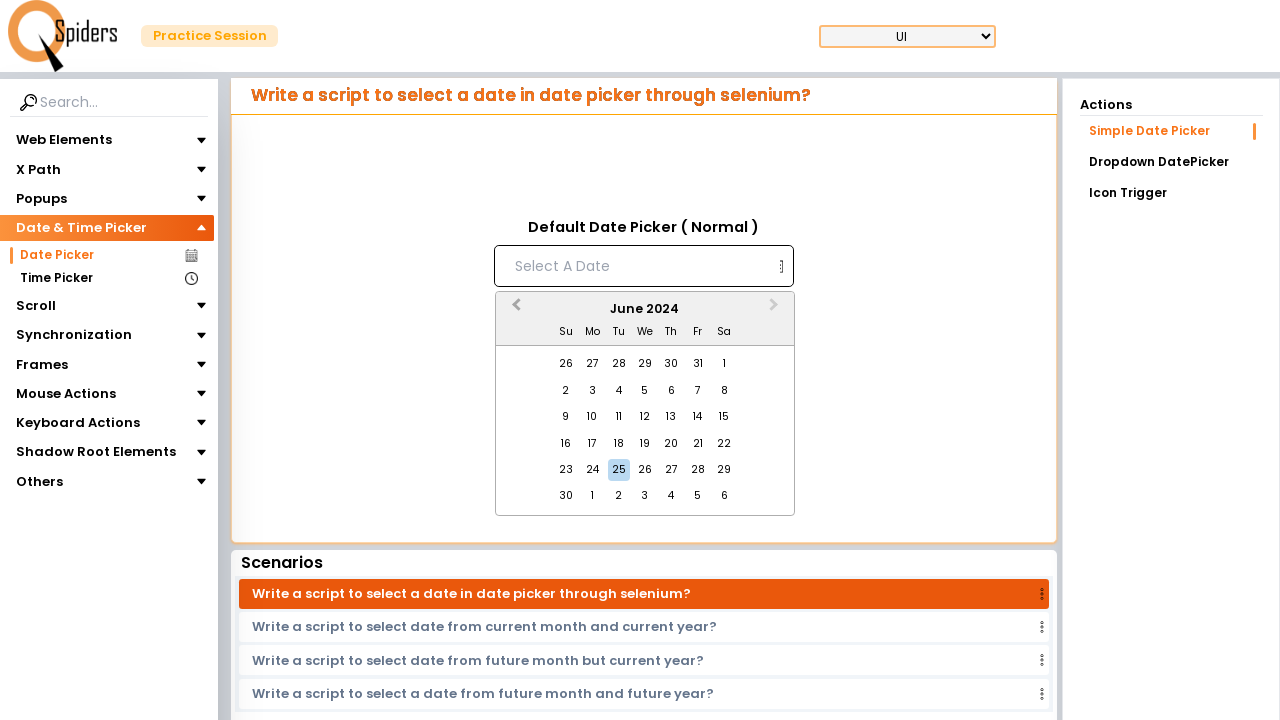

Clicked Previous Month button to navigate backwards in calendar at (514, 310) on [aria-label='Previous Month']
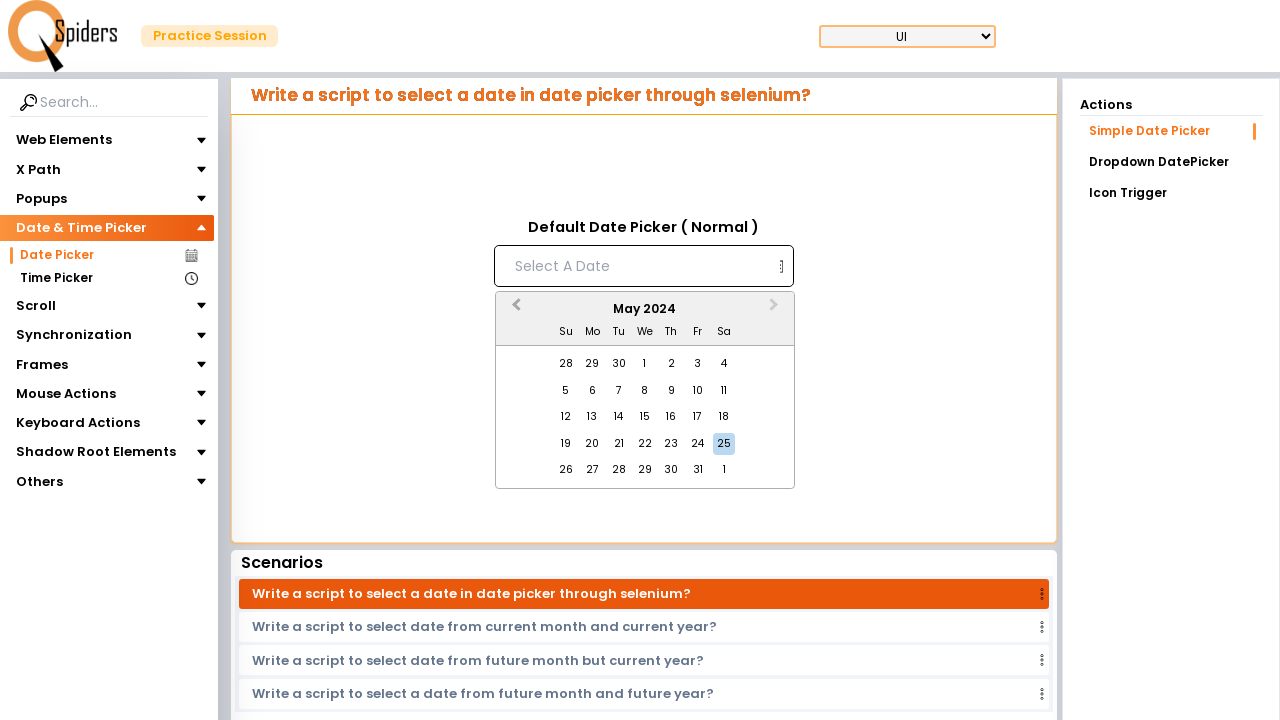

Clicked Previous Month button to navigate backwards in calendar at (514, 310) on [aria-label='Previous Month']
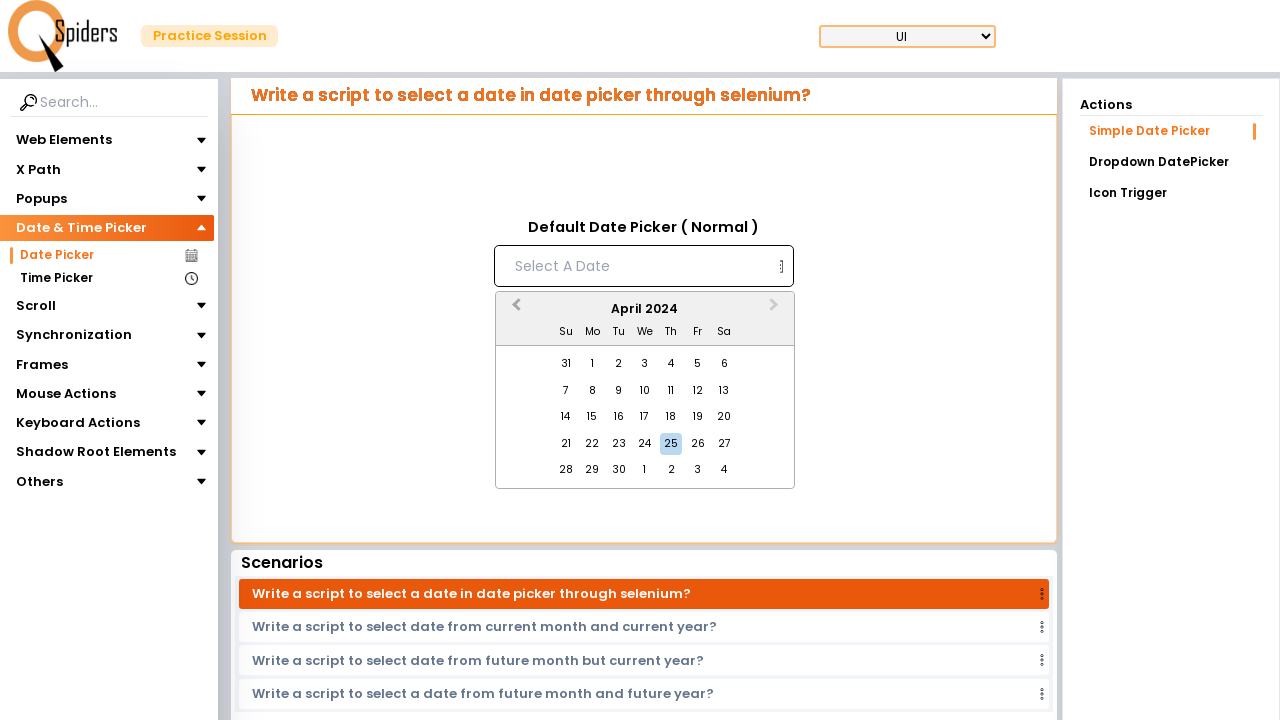

Clicked Previous Month button to navigate backwards in calendar at (514, 310) on [aria-label='Previous Month']
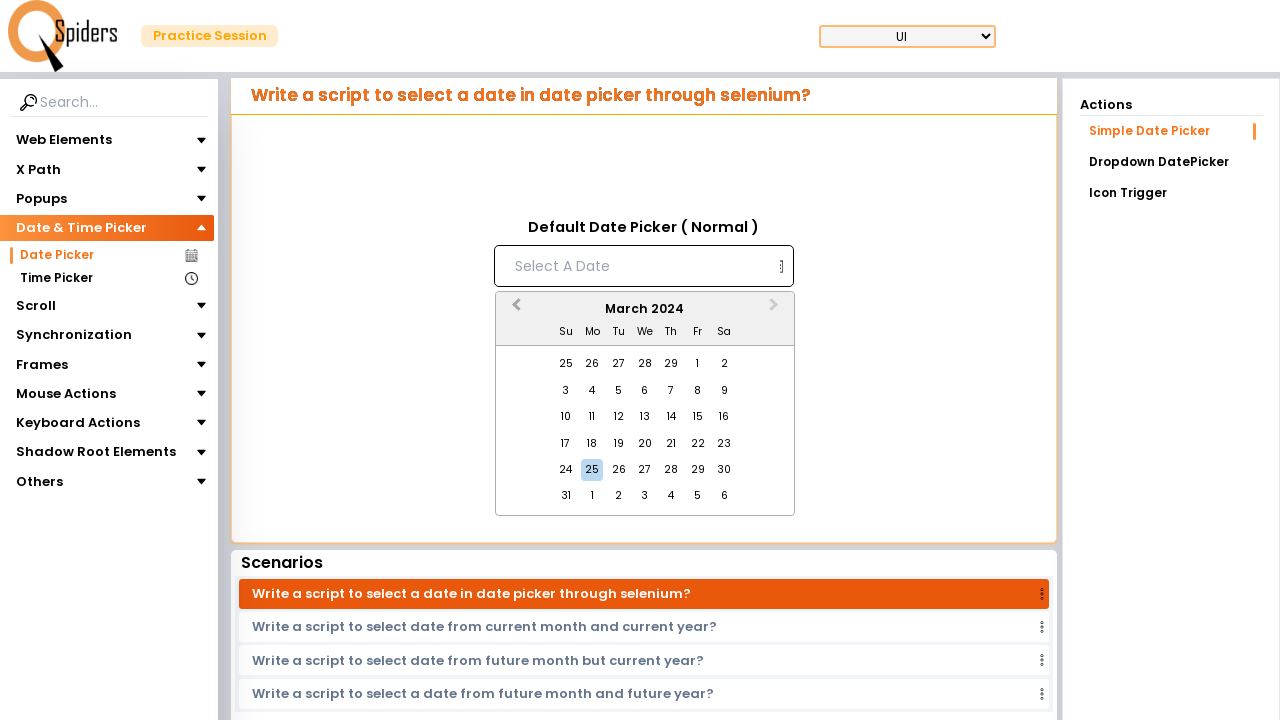

Clicked Previous Month button to navigate backwards in calendar at (514, 310) on [aria-label='Previous Month']
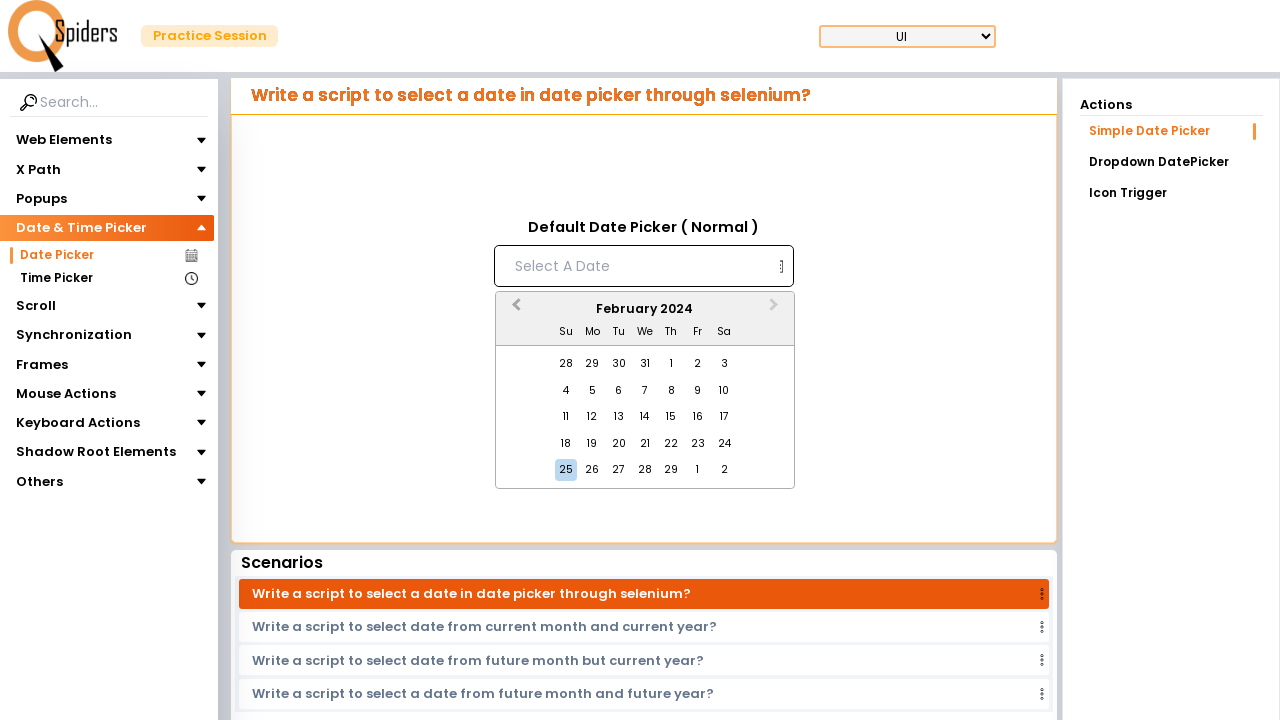

Clicked Previous Month button to navigate backwards in calendar at (514, 310) on [aria-label='Previous Month']
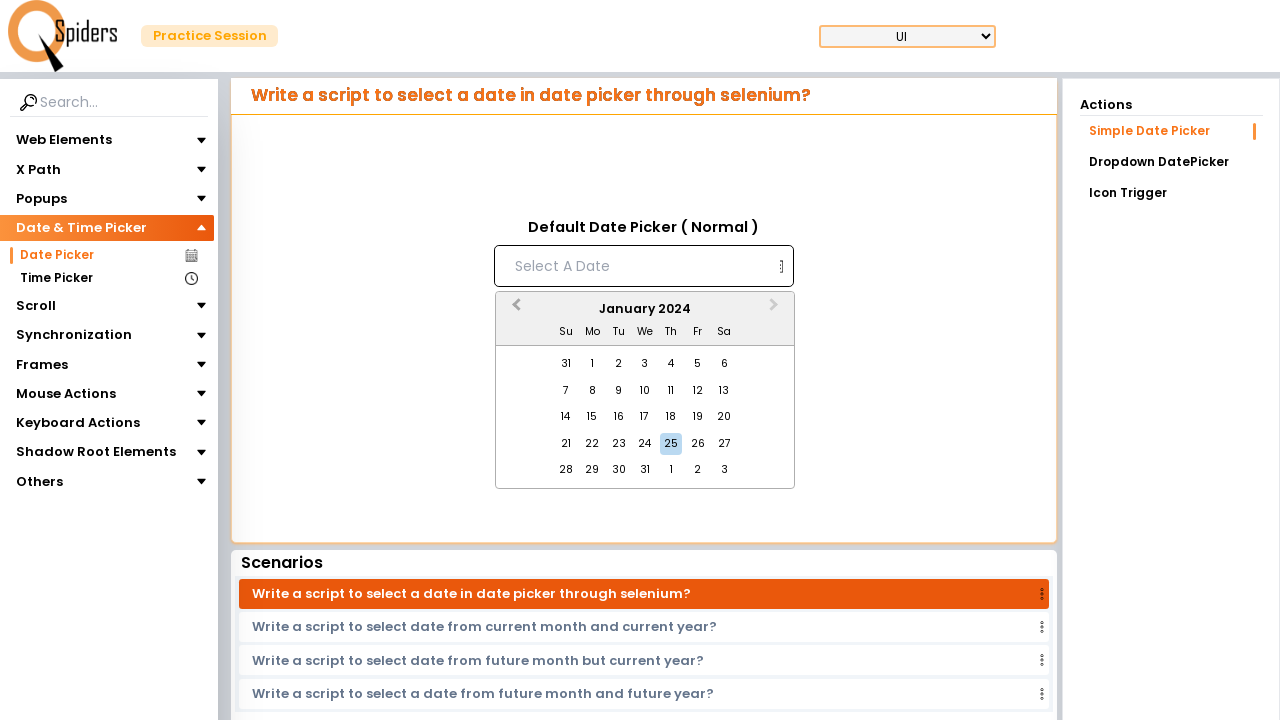

Clicked Previous Month button to navigate backwards in calendar at (514, 310) on [aria-label='Previous Month']
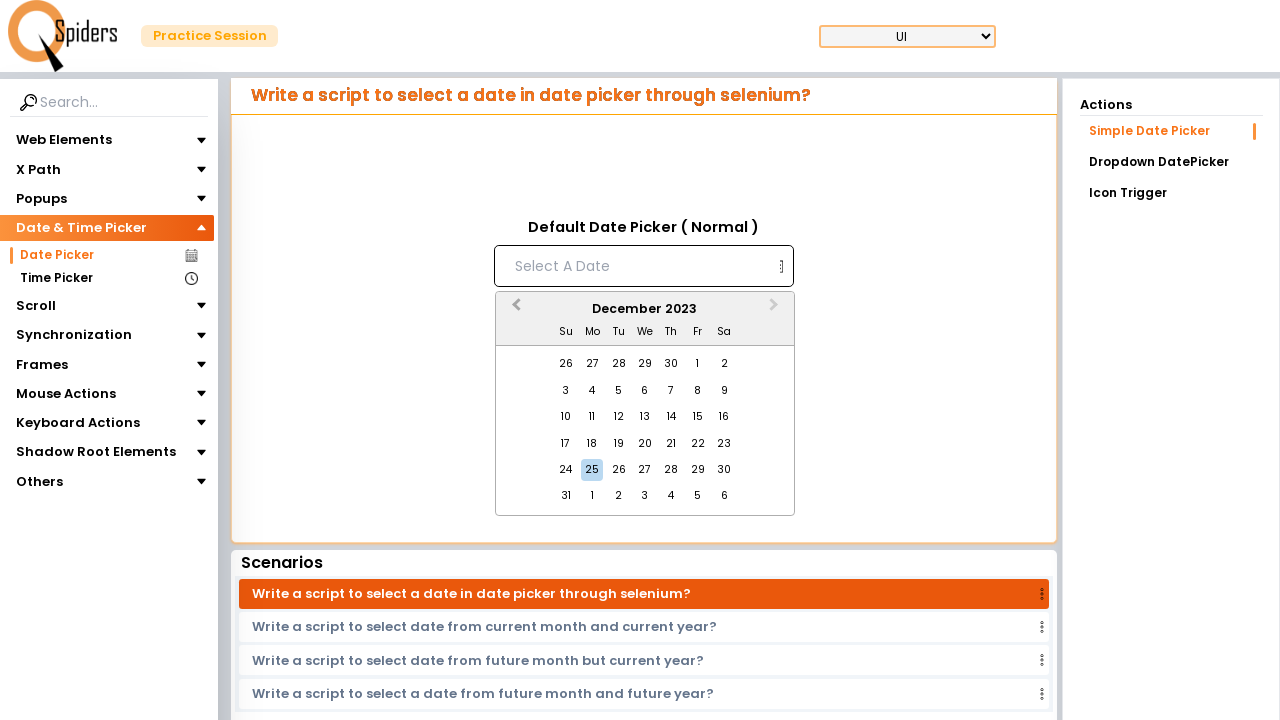

Clicked Previous Month button to navigate backwards in calendar at (514, 310) on [aria-label='Previous Month']
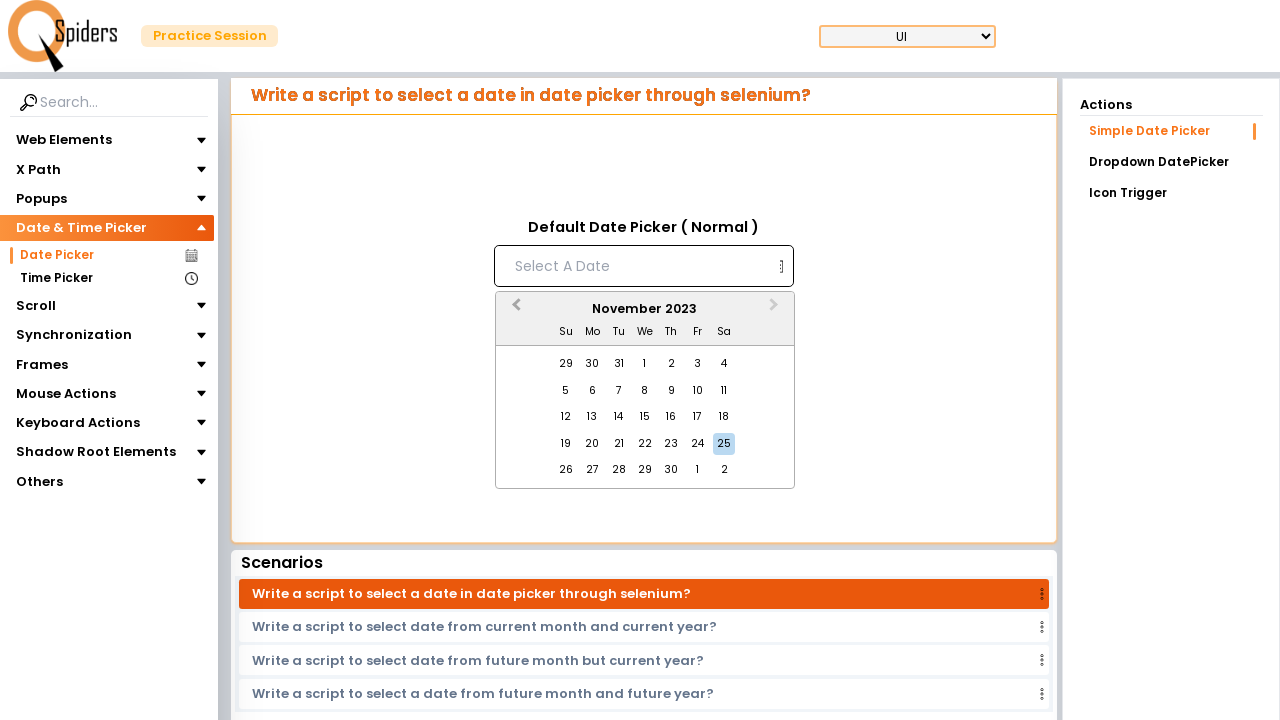

Clicked Previous Month button to navigate backwards in calendar at (514, 310) on [aria-label='Previous Month']
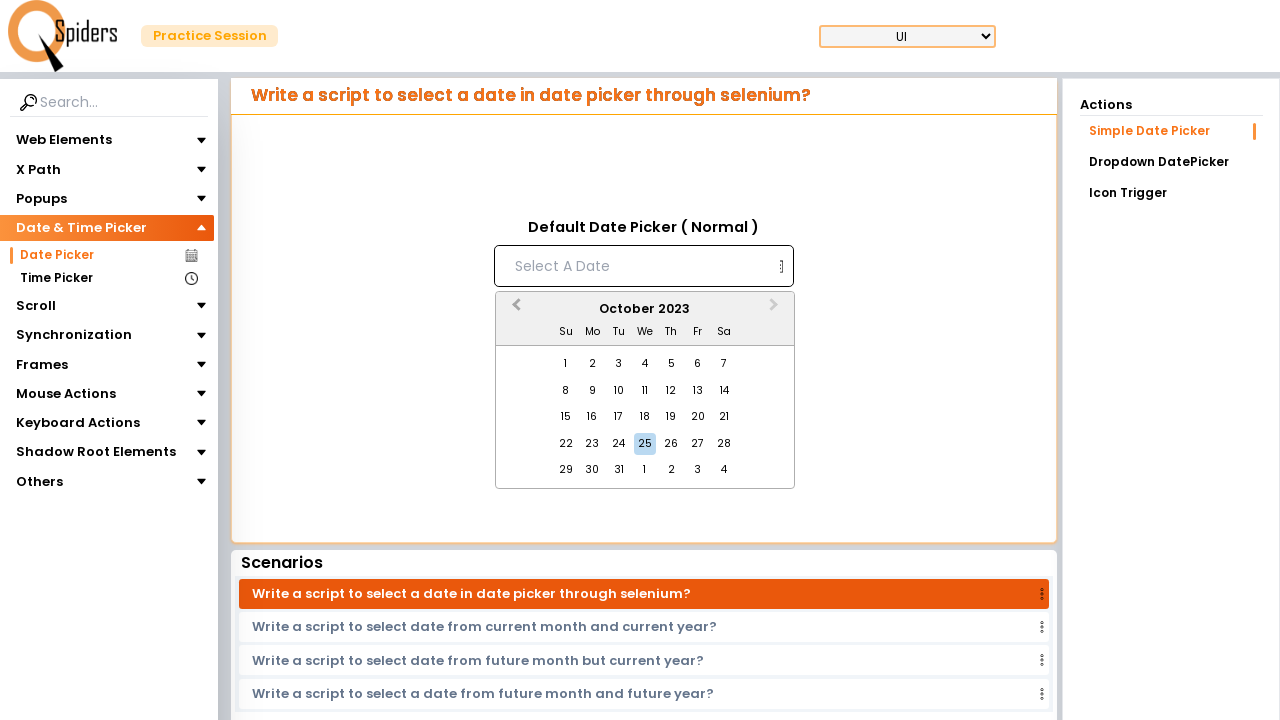

Clicked Previous Month button to navigate backwards in calendar at (514, 310) on [aria-label='Previous Month']
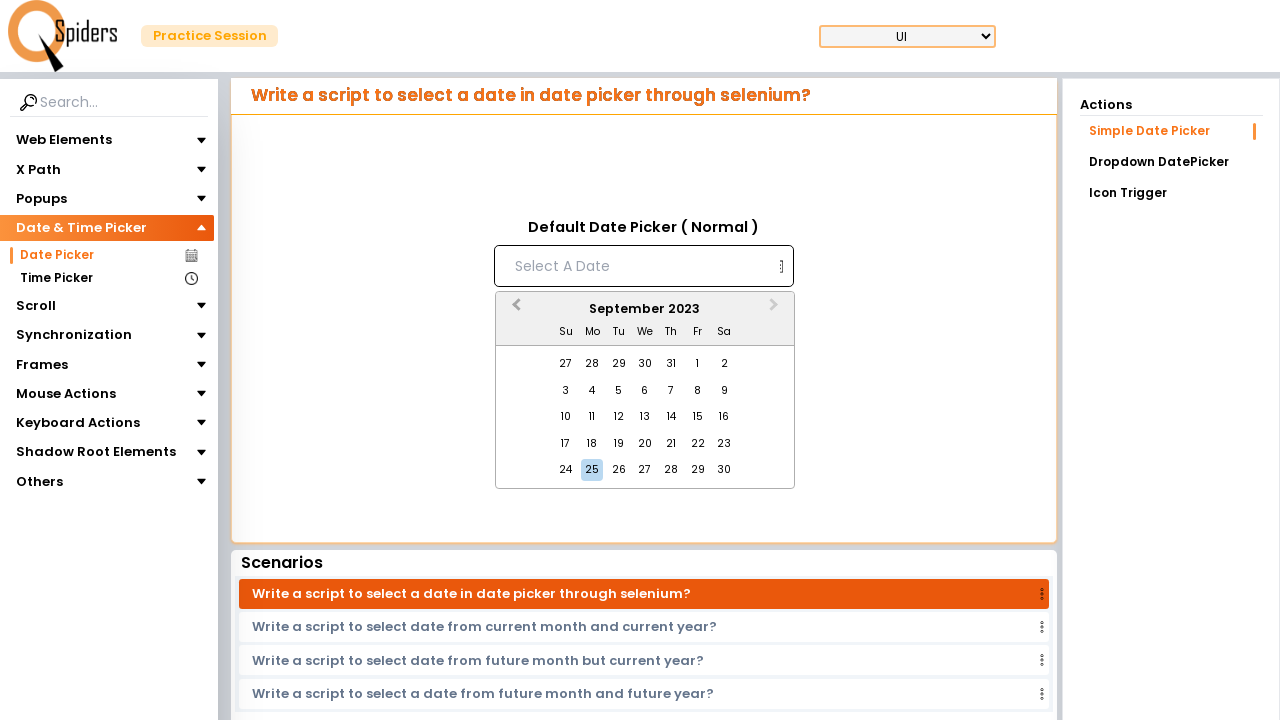

Clicked Previous Month button to navigate backwards in calendar at (514, 310) on [aria-label='Previous Month']
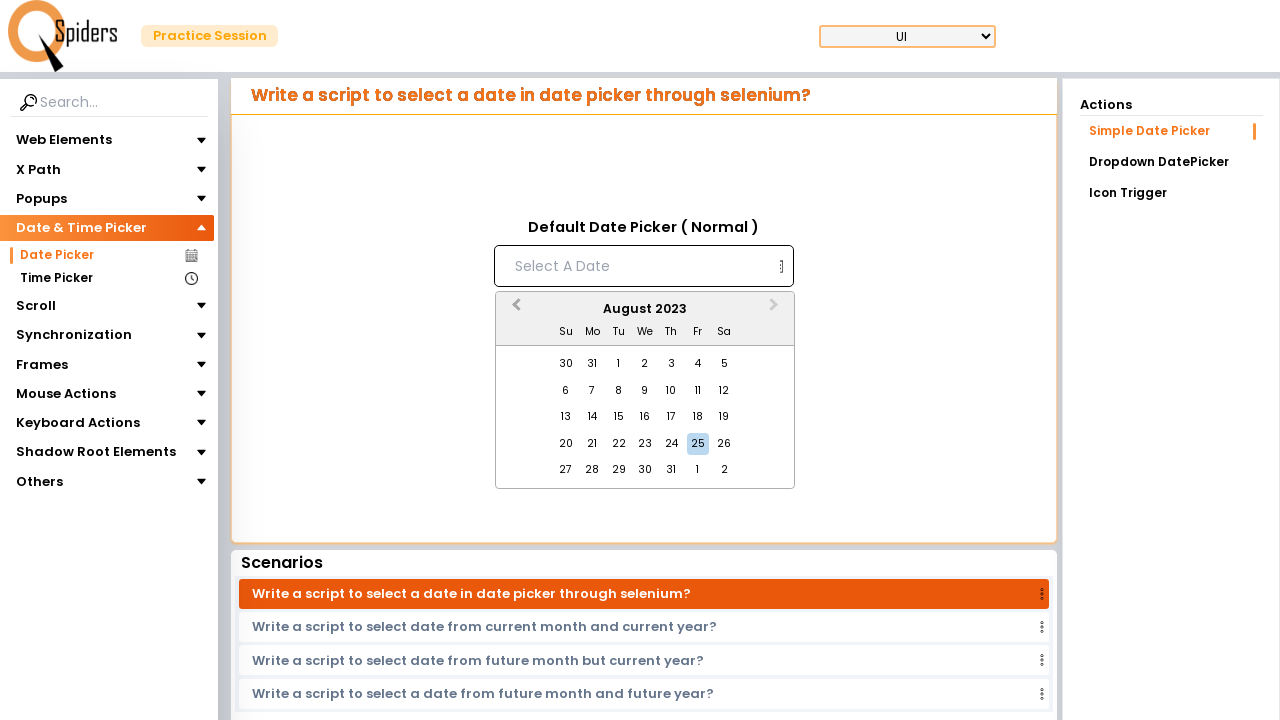

Clicked Previous Month button to navigate backwards in calendar at (514, 310) on [aria-label='Previous Month']
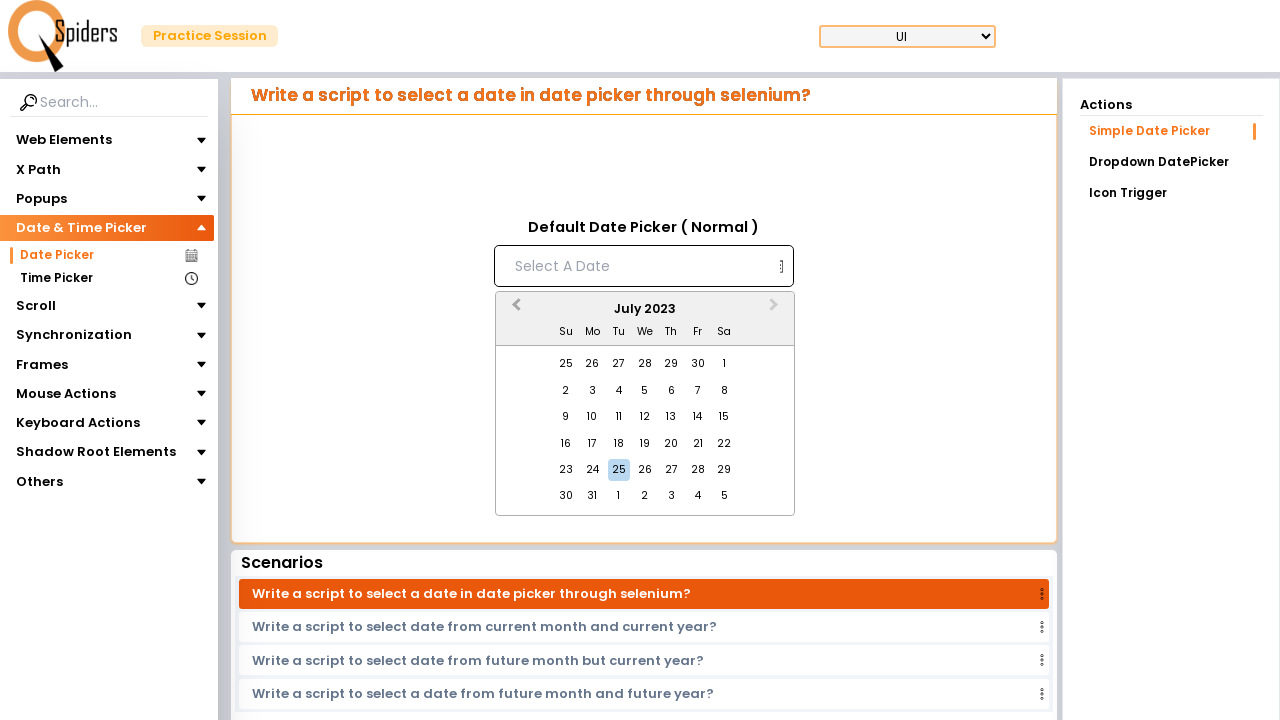

Clicked Previous Month button to navigate backwards in calendar at (514, 310) on [aria-label='Previous Month']
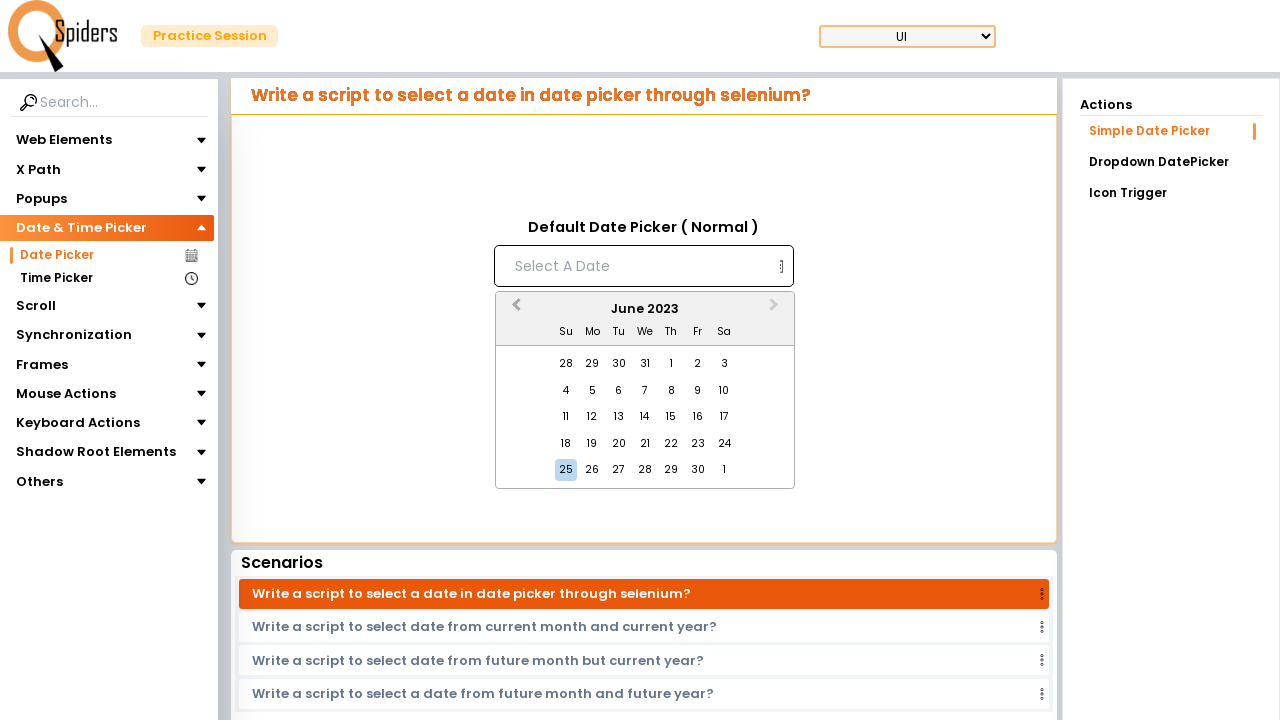

Clicked Previous Month button to navigate backwards in calendar at (514, 310) on [aria-label='Previous Month']
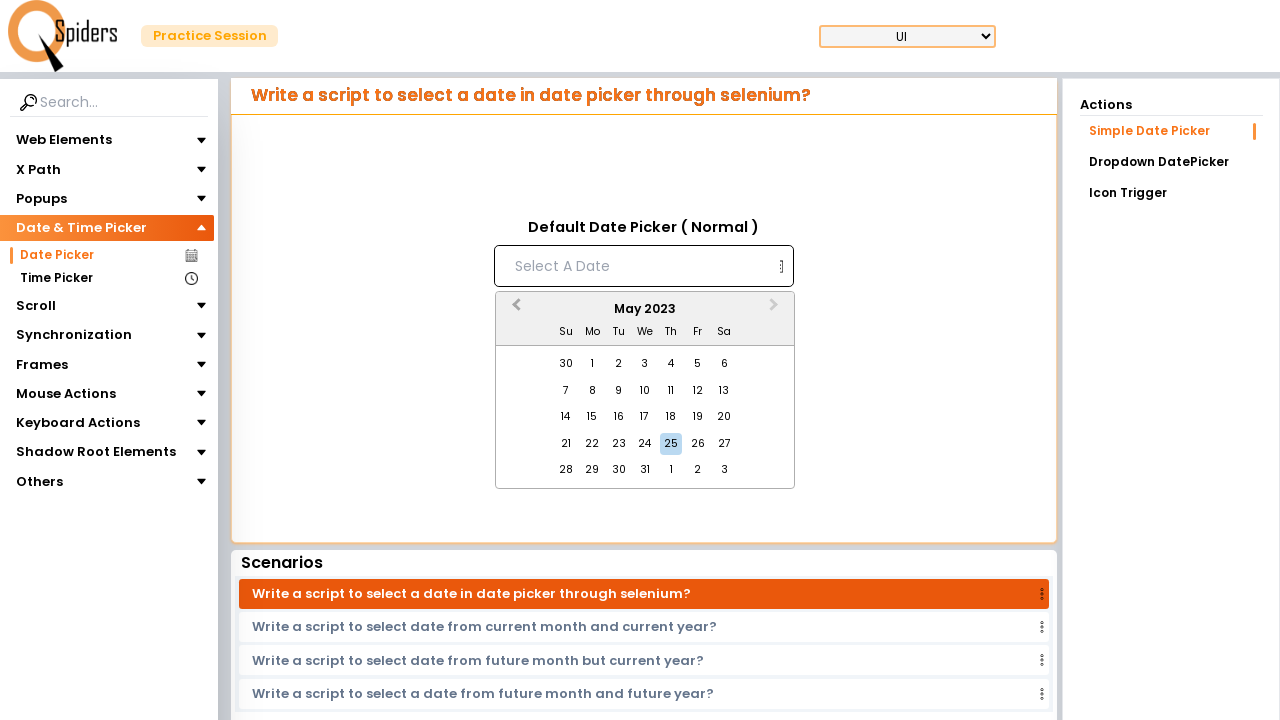

Clicked Previous Month button to navigate backwards in calendar at (514, 310) on [aria-label='Previous Month']
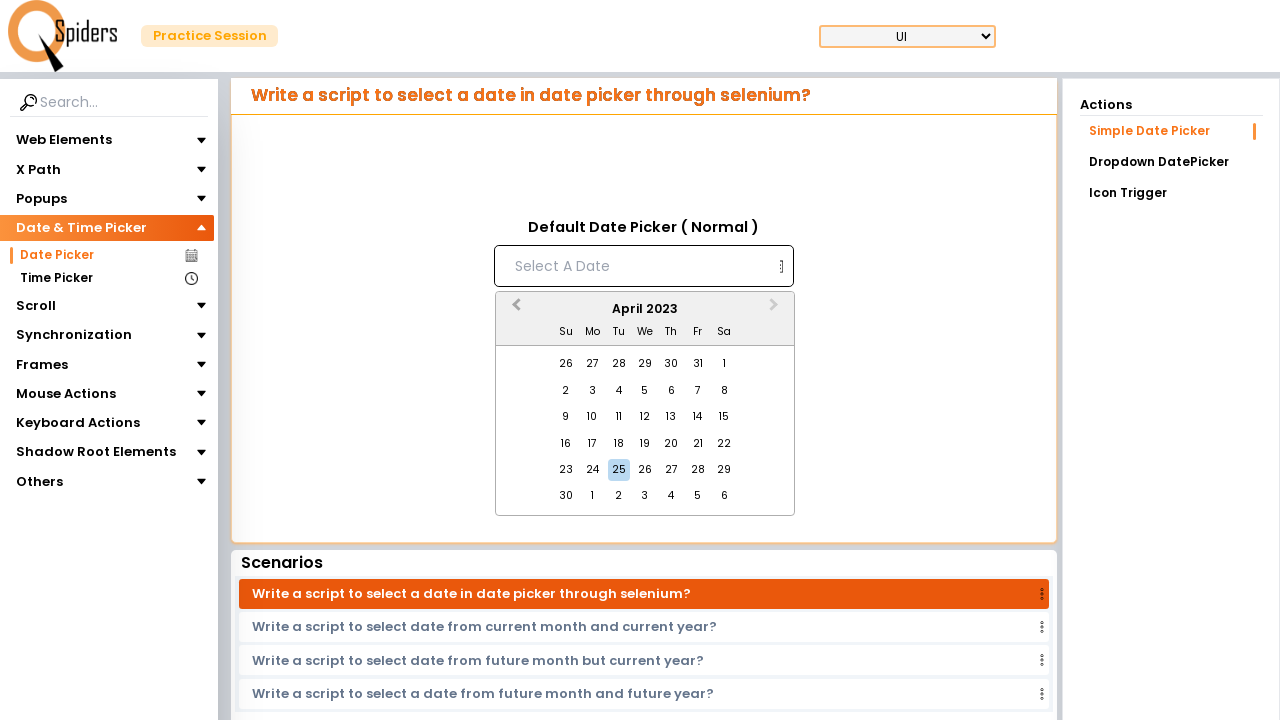

Clicked Previous Month button to navigate backwards in calendar at (514, 310) on [aria-label='Previous Month']
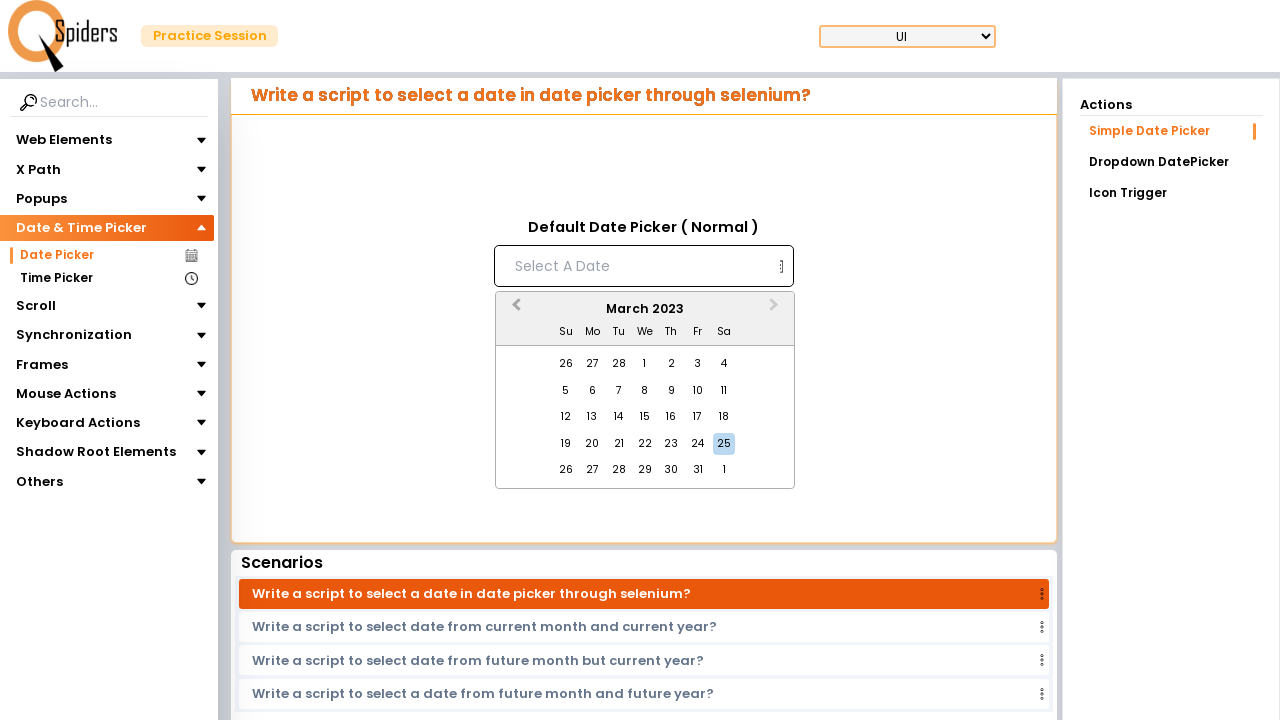

Clicked Previous Month button to navigate backwards in calendar at (514, 310) on [aria-label='Previous Month']
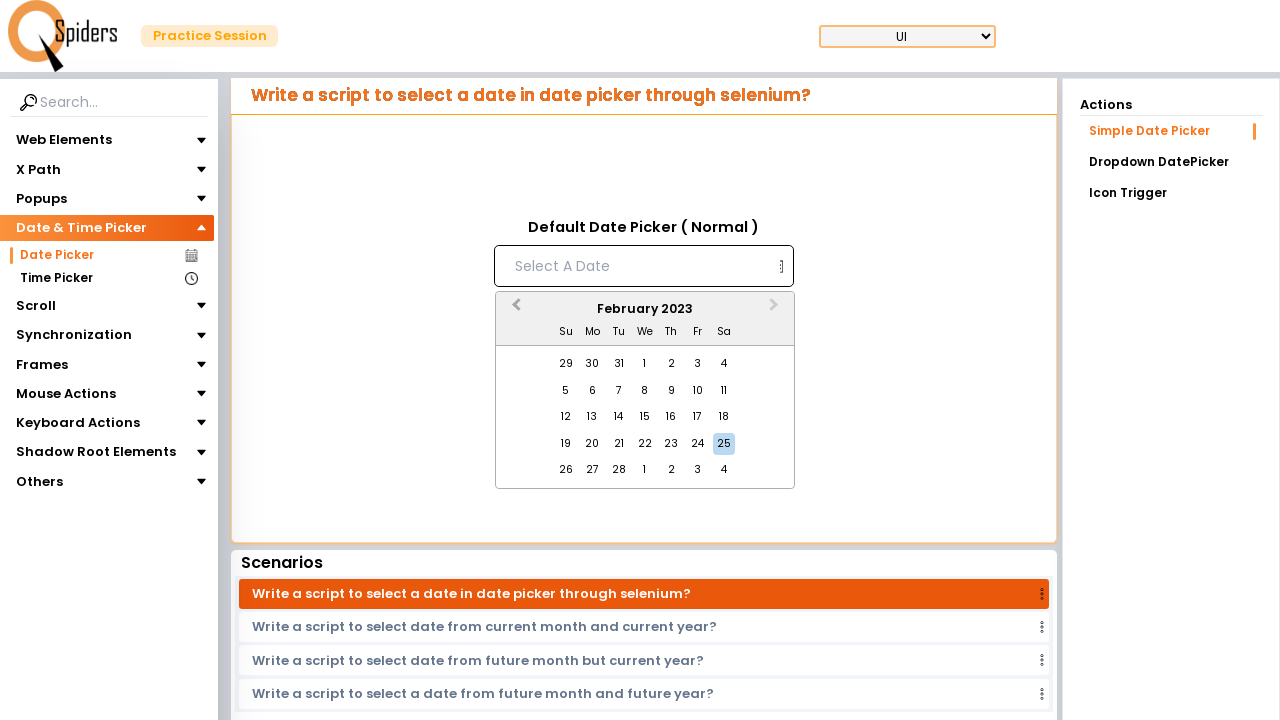

Clicked Previous Month button to navigate backwards in calendar at (514, 310) on [aria-label='Previous Month']
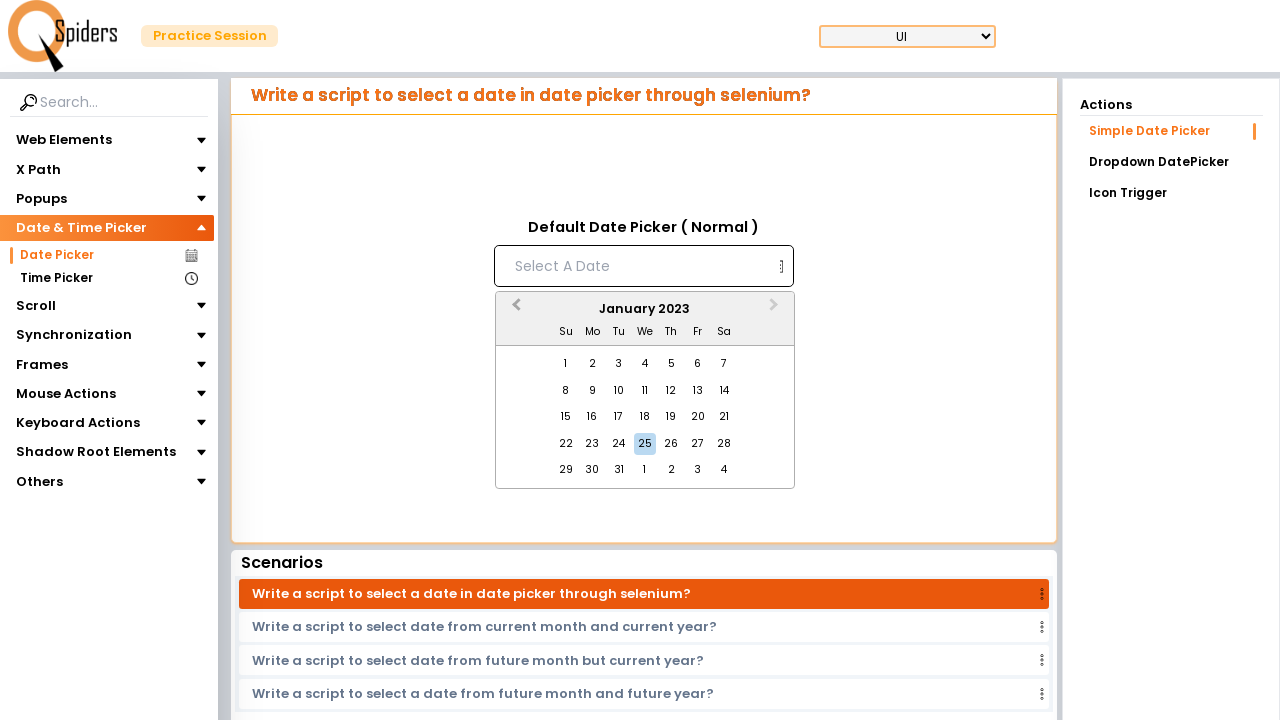

Clicked Previous Month button to navigate backwards in calendar at (514, 310) on [aria-label='Previous Month']
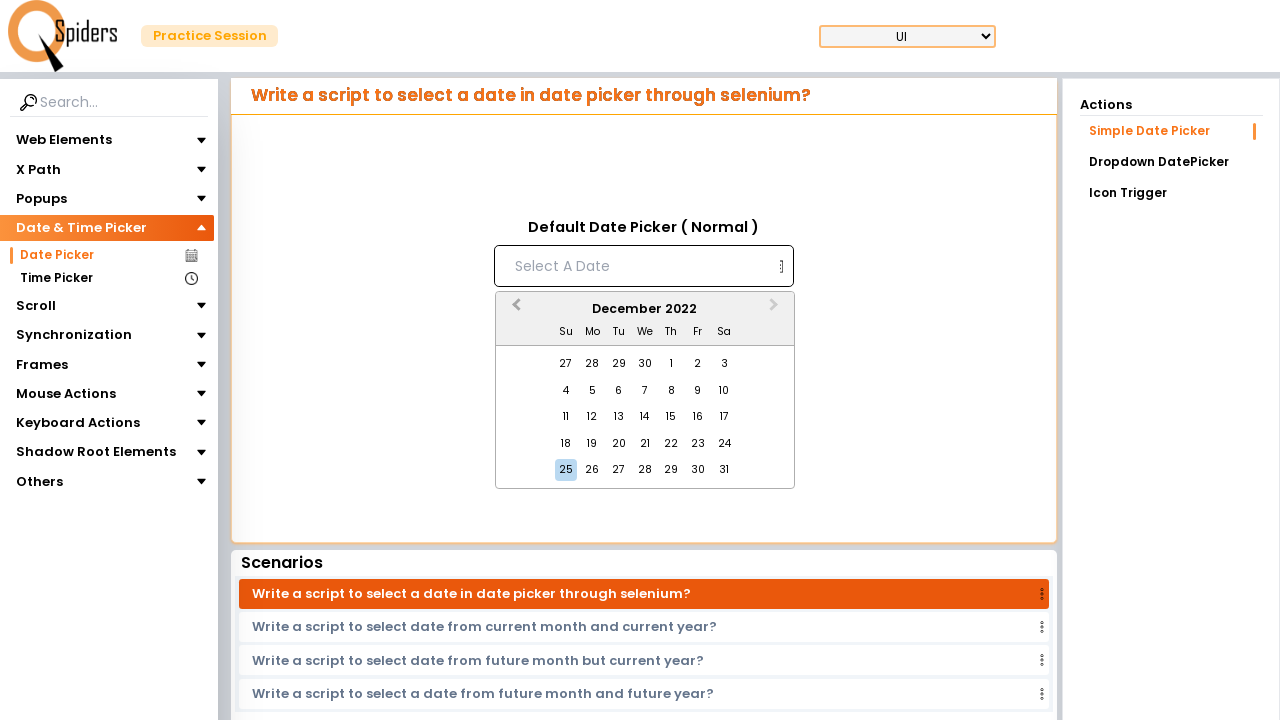

Clicked Previous Month button to navigate backwards in calendar at (514, 310) on [aria-label='Previous Month']
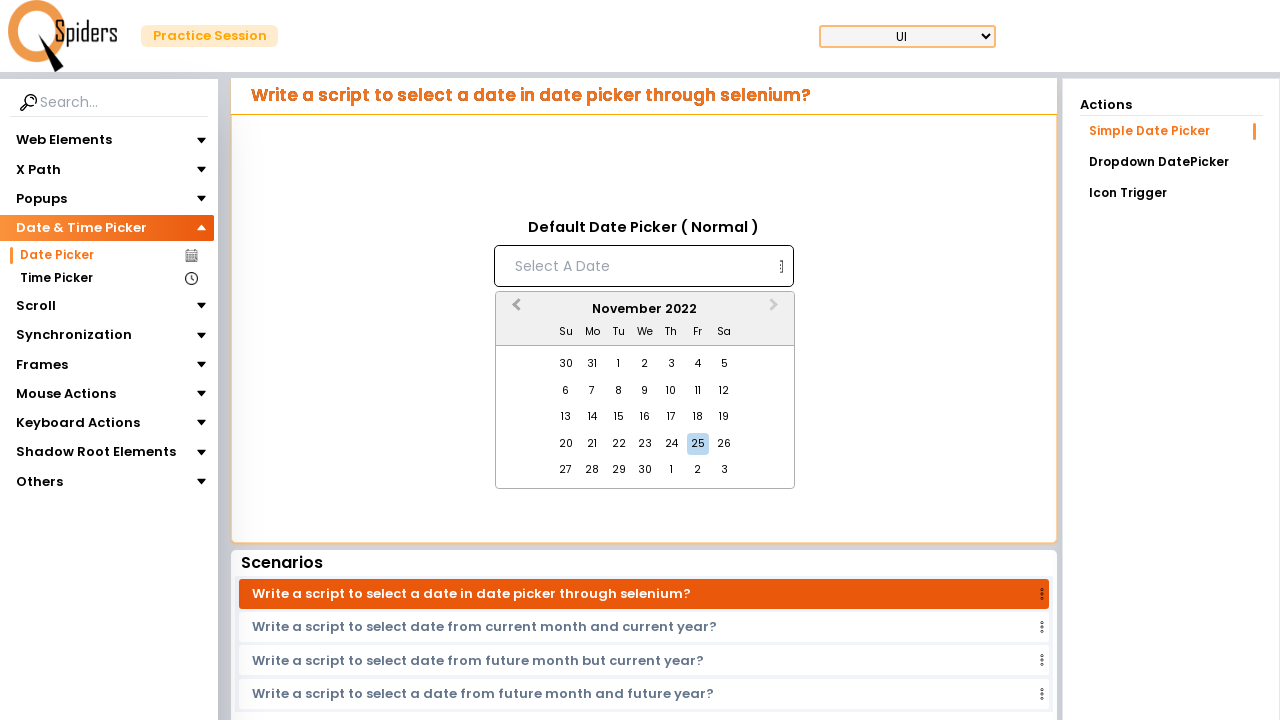

Clicked Previous Month button to navigate backwards in calendar at (514, 310) on [aria-label='Previous Month']
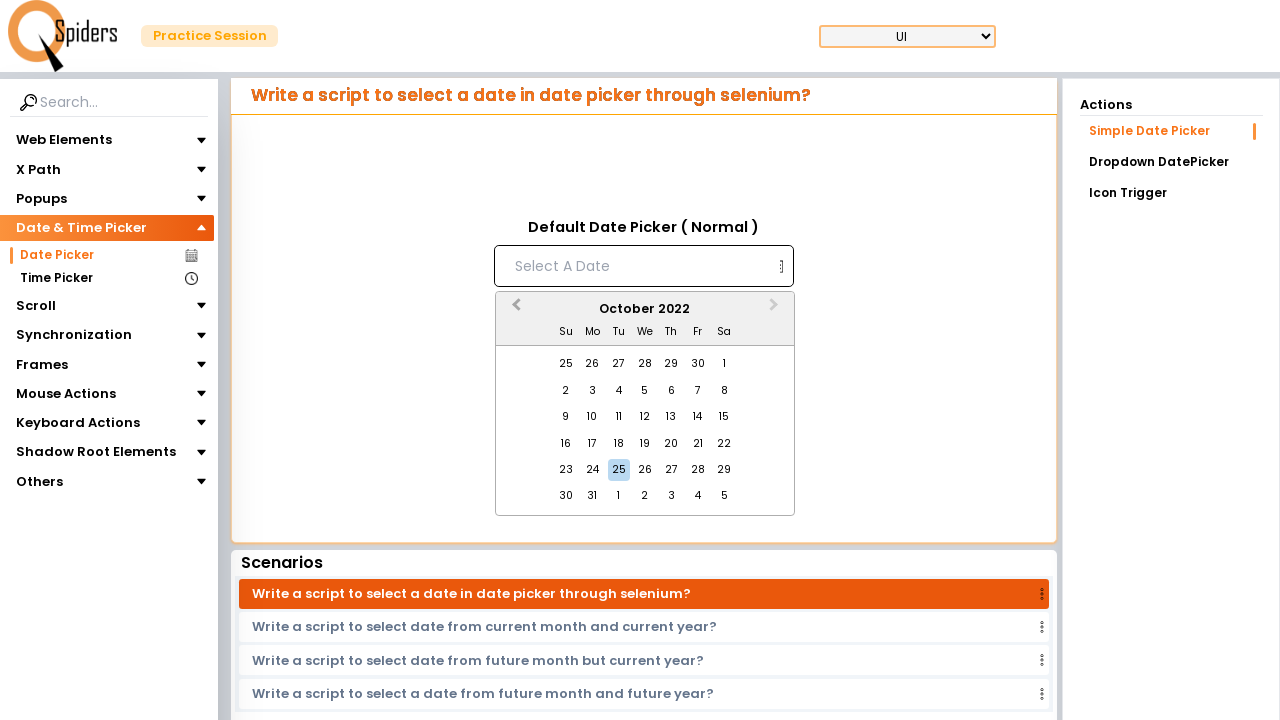

Clicked Previous Month button to navigate backwards in calendar at (514, 310) on [aria-label='Previous Month']
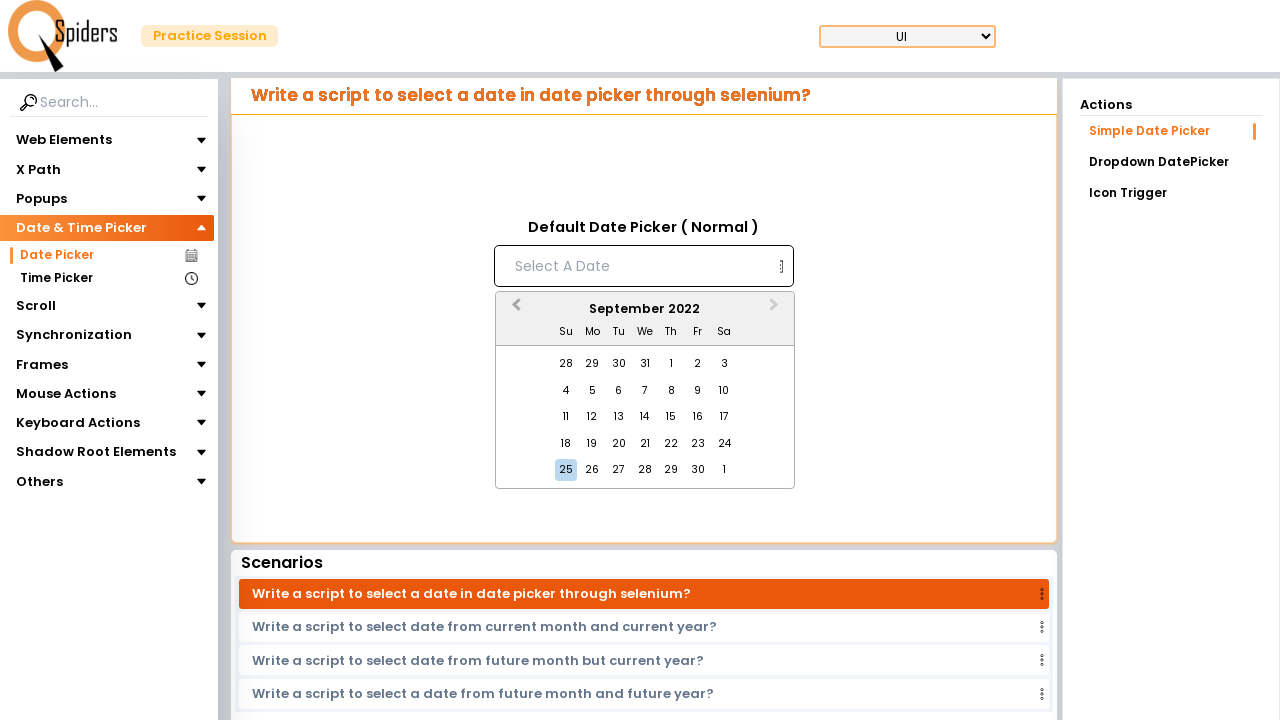

Clicked Previous Month button to navigate backwards in calendar at (514, 310) on [aria-label='Previous Month']
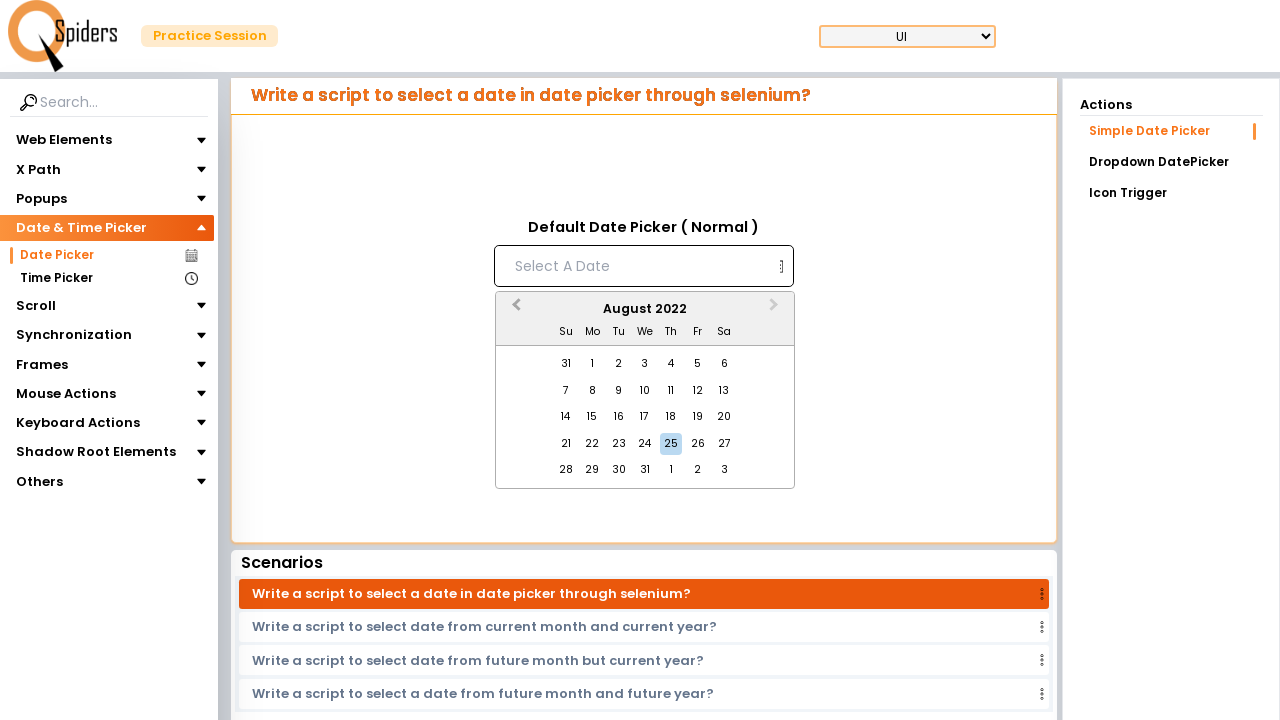

Clicked Previous Month button to navigate backwards in calendar at (514, 310) on [aria-label='Previous Month']
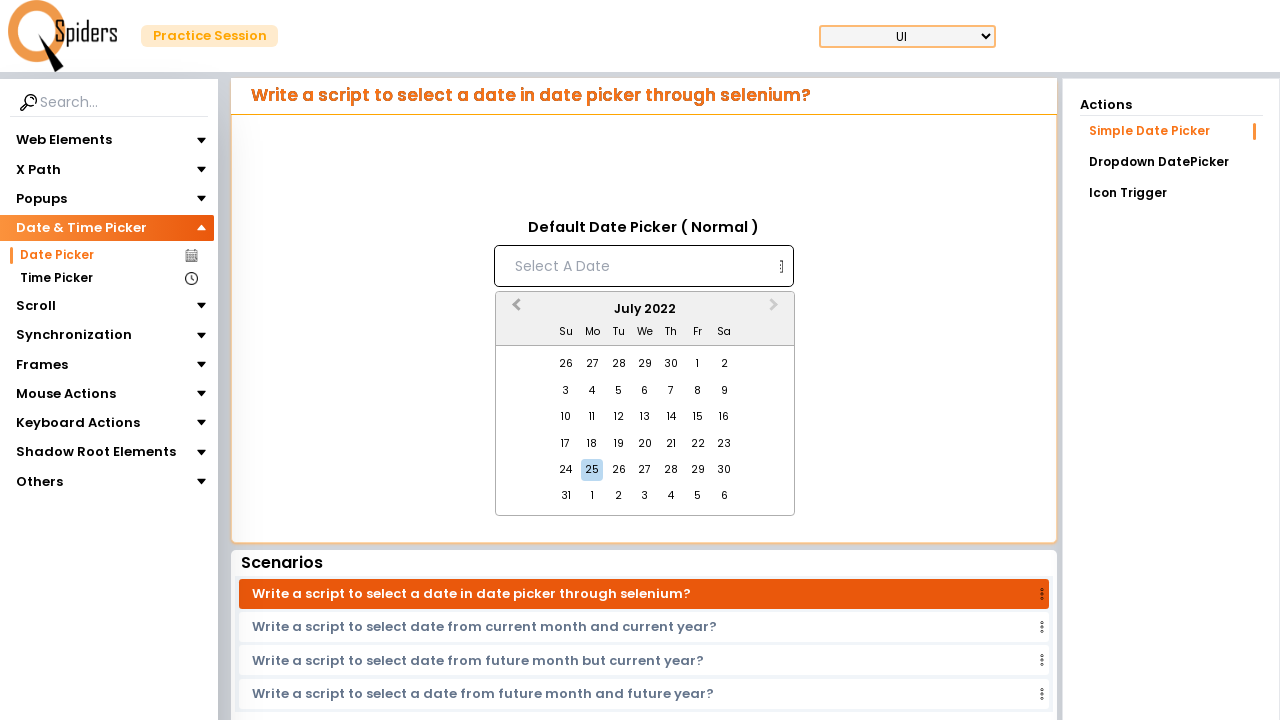

Clicked Previous Month button to navigate backwards in calendar at (514, 310) on [aria-label='Previous Month']
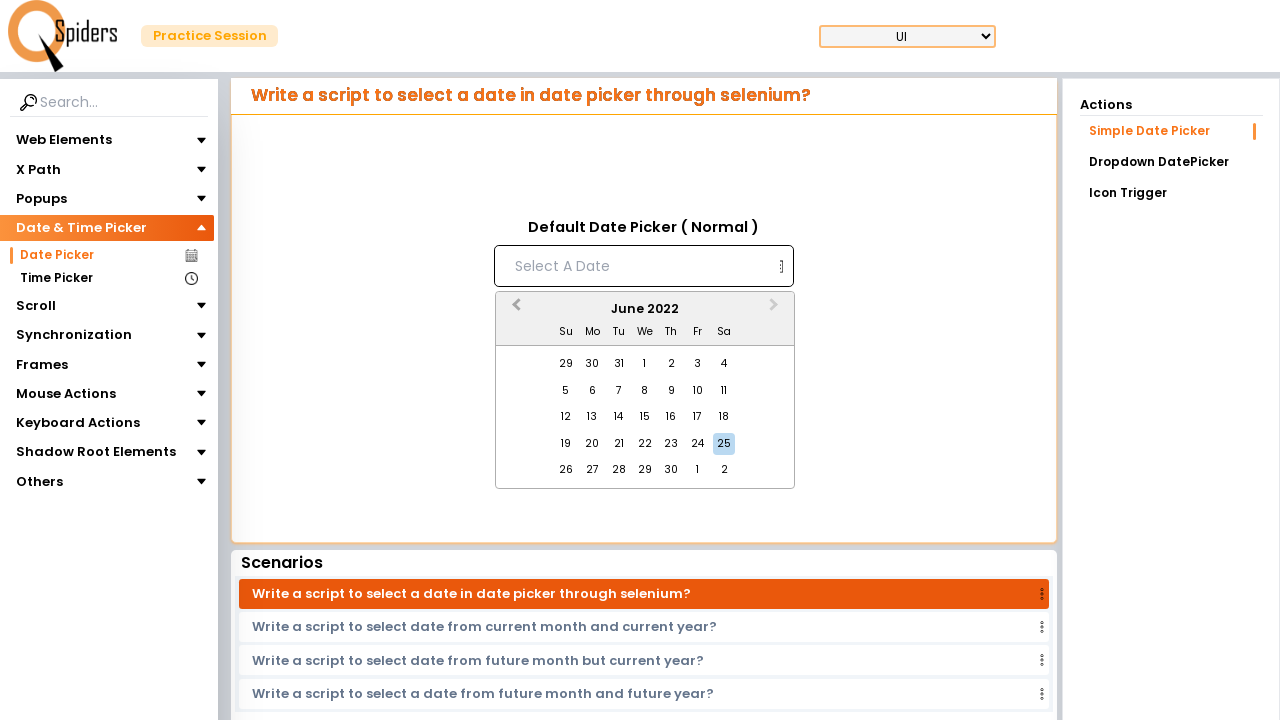

Clicked Previous Month button to navigate backwards in calendar at (514, 310) on [aria-label='Previous Month']
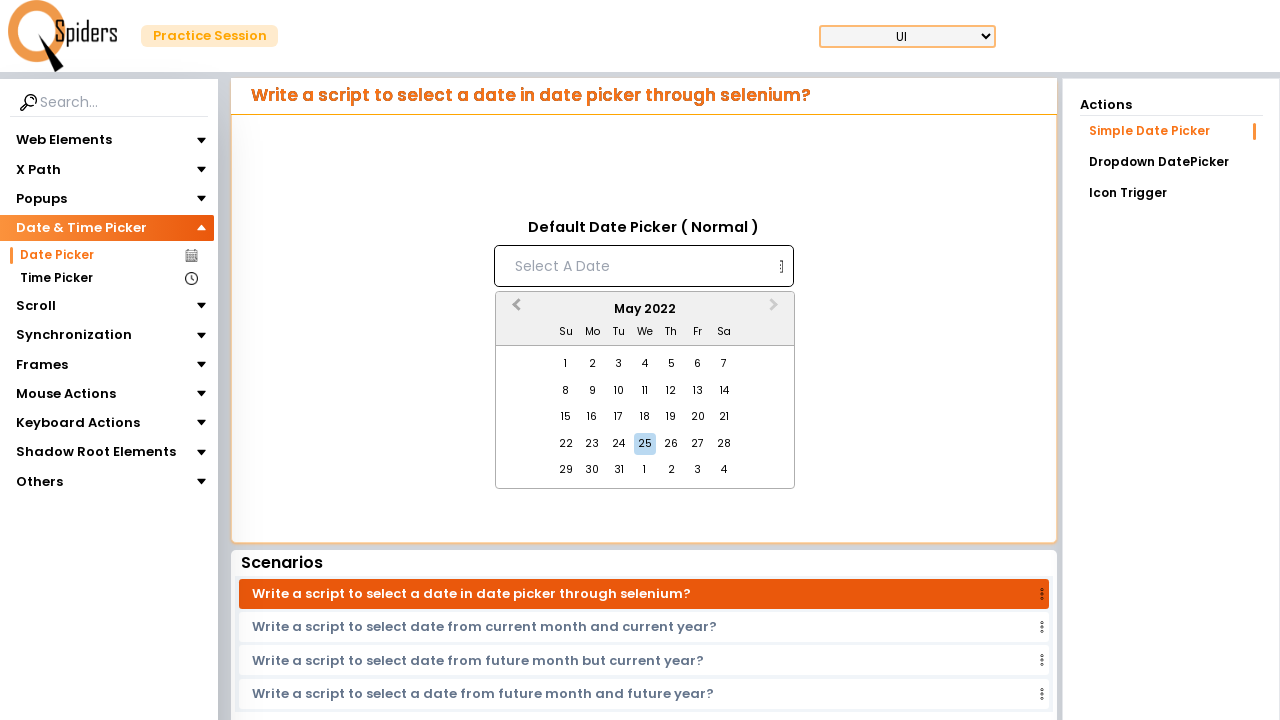

Clicked Previous Month button to navigate backwards in calendar at (514, 310) on [aria-label='Previous Month']
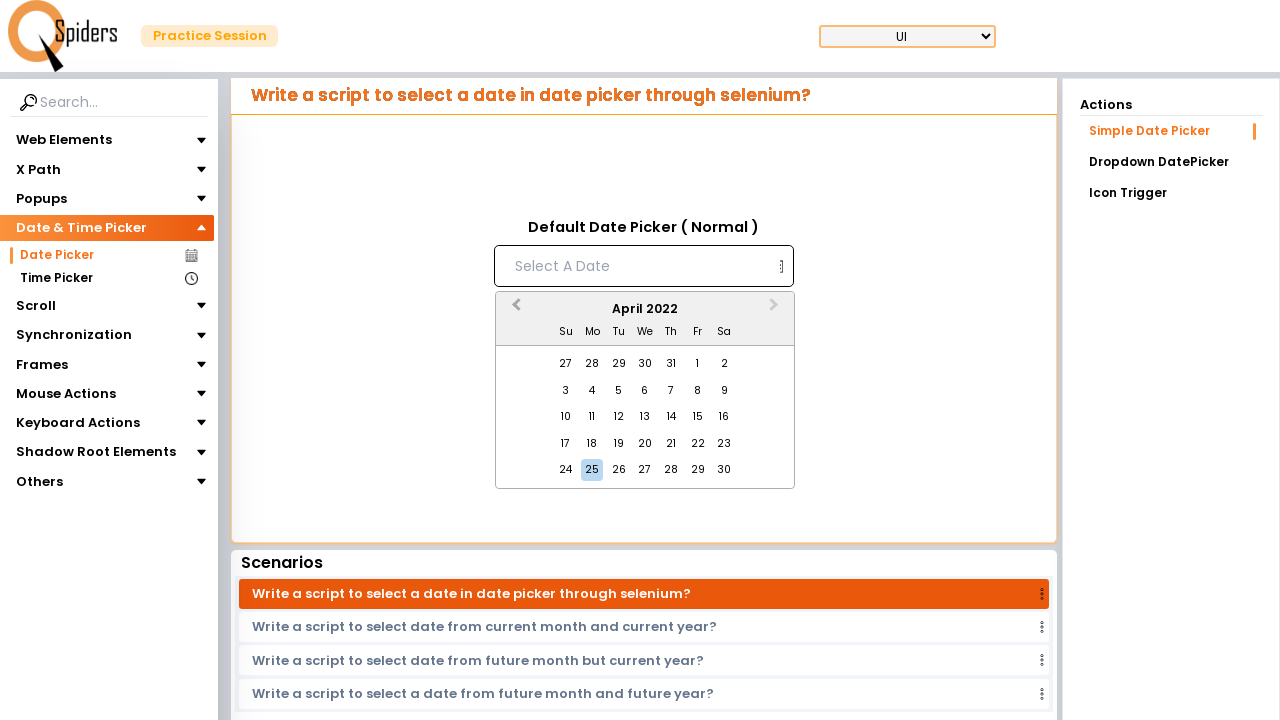

Clicked Previous Month button to navigate backwards in calendar at (514, 310) on [aria-label='Previous Month']
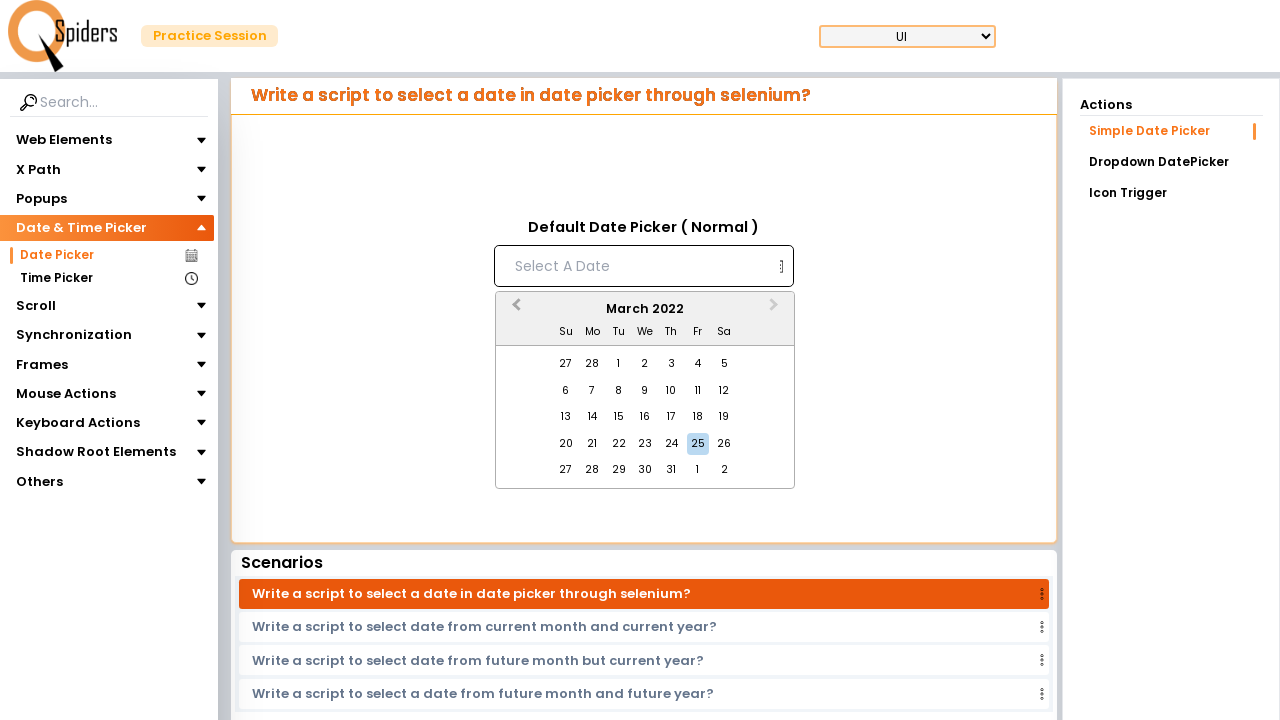

Clicked Previous Month button to navigate backwards in calendar at (514, 310) on [aria-label='Previous Month']
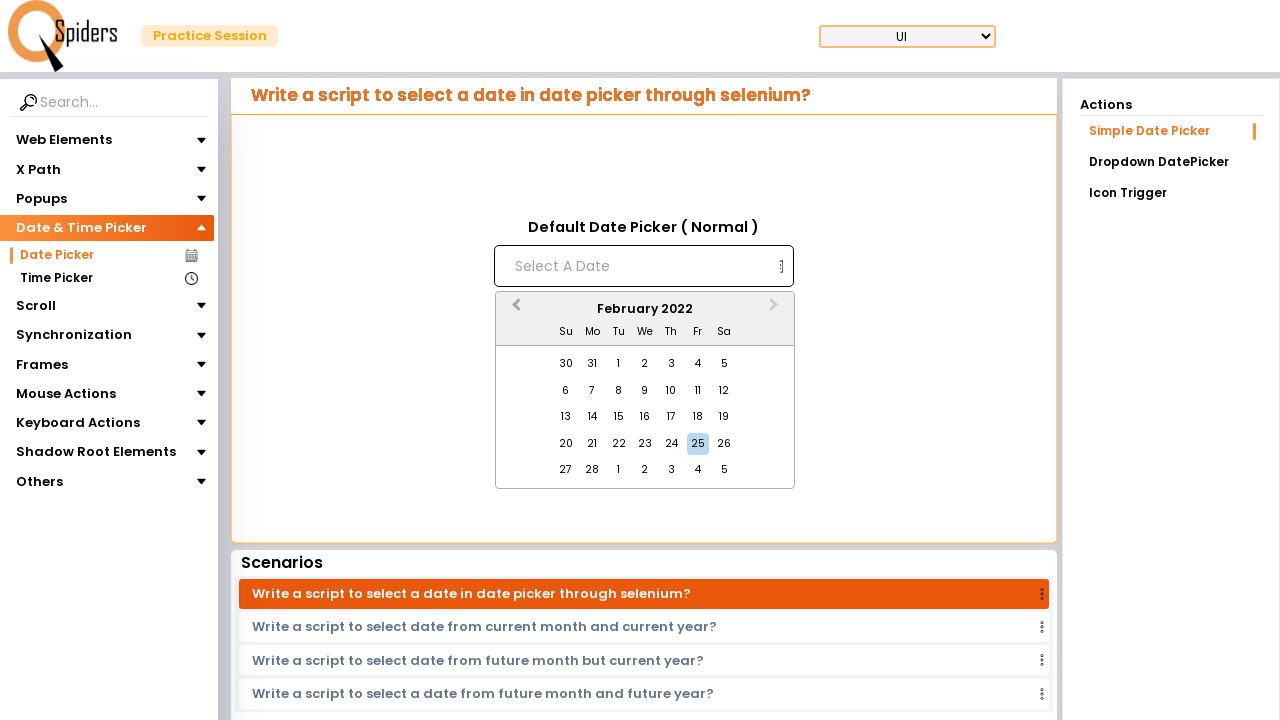

Clicked Previous Month button to navigate backwards in calendar at (514, 310) on [aria-label='Previous Month']
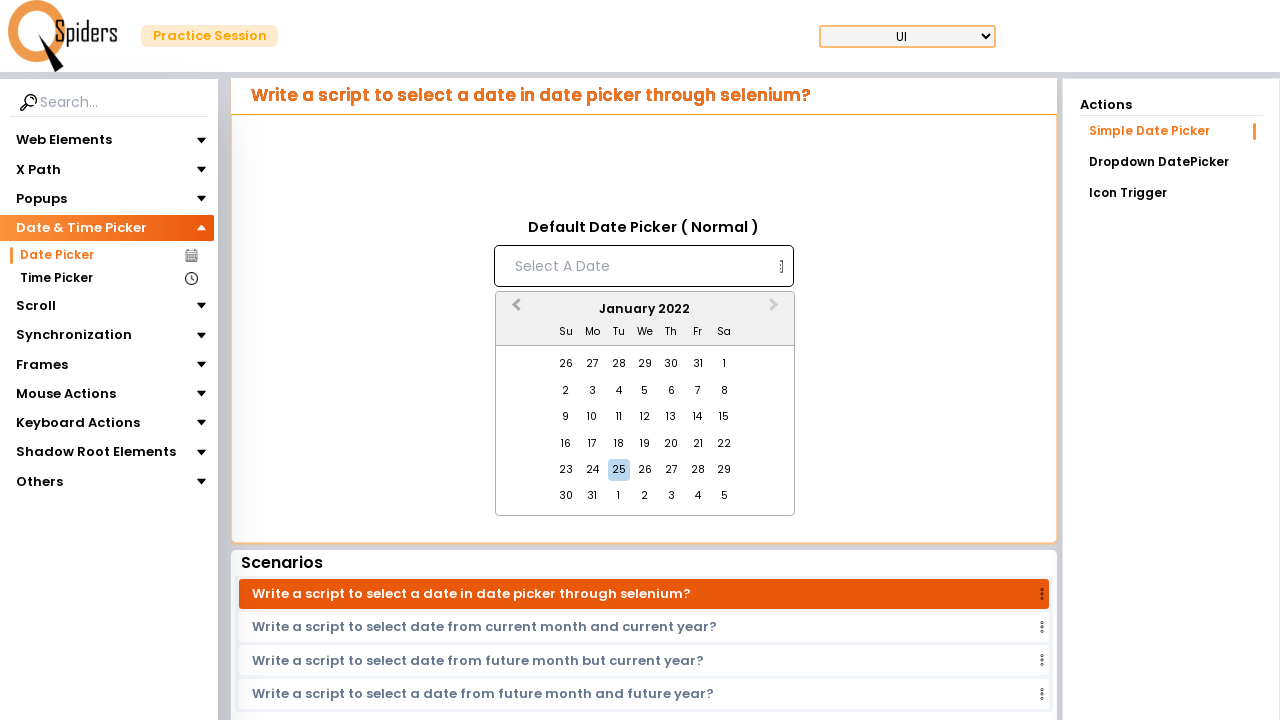

Clicked Previous Month button to navigate backwards in calendar at (514, 310) on [aria-label='Previous Month']
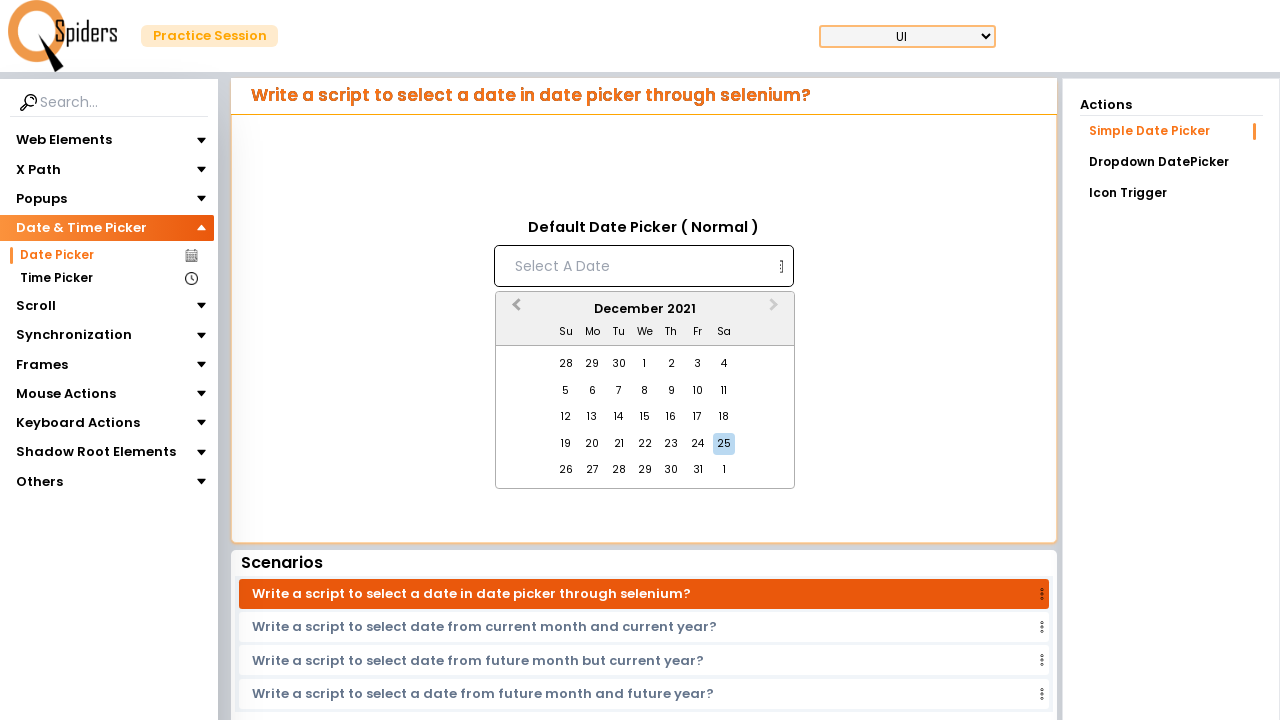

Clicked Previous Month button to navigate backwards in calendar at (514, 310) on [aria-label='Previous Month']
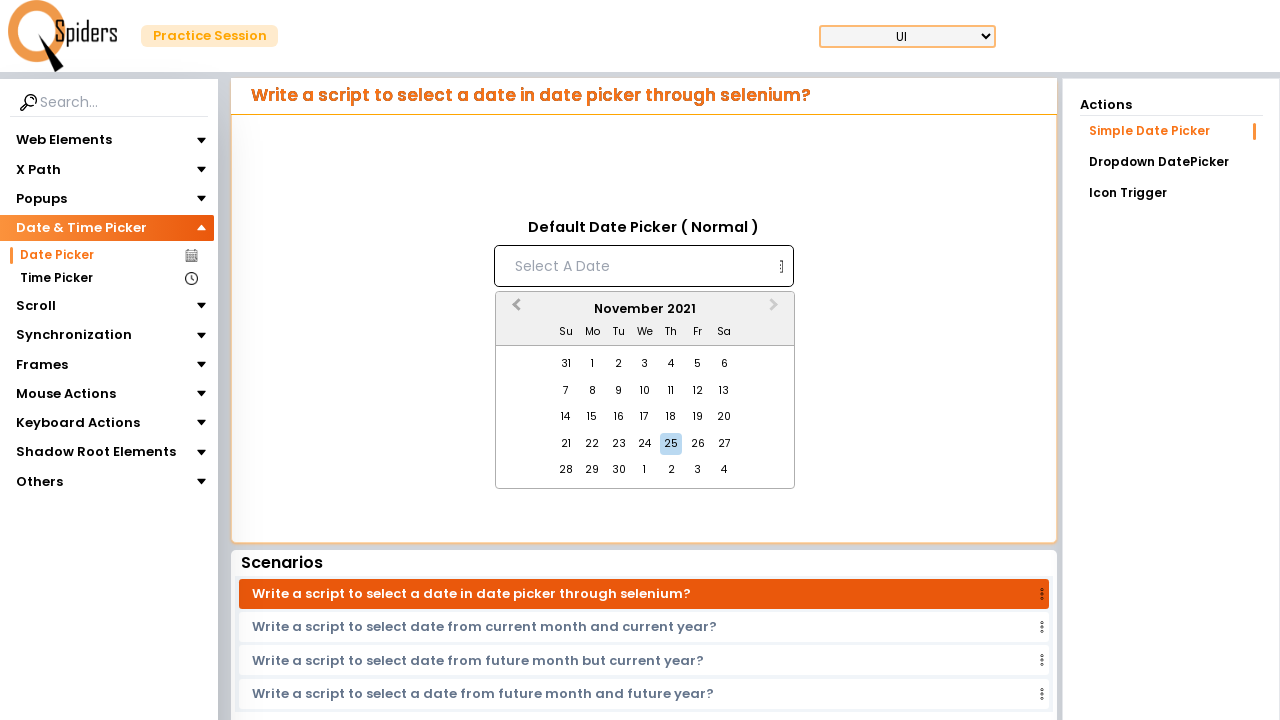

Clicked Previous Month button to navigate backwards in calendar at (514, 310) on [aria-label='Previous Month']
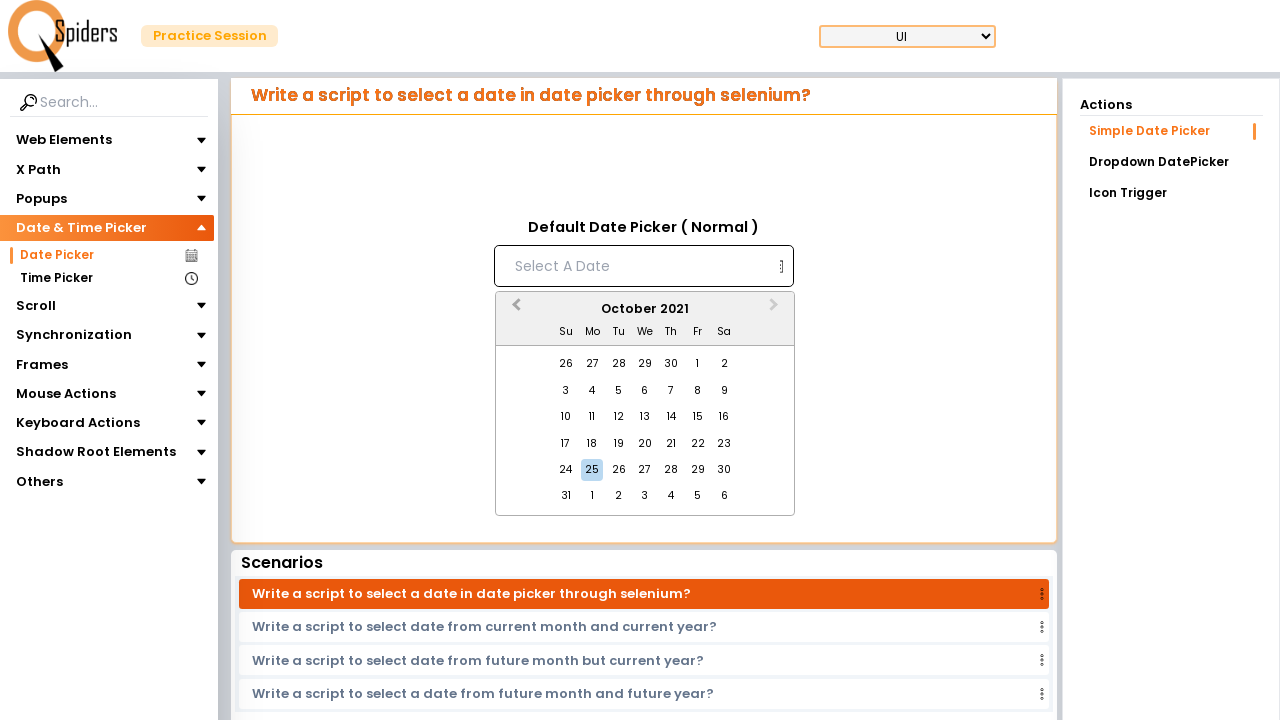

Clicked Previous Month button to navigate backwards in calendar at (514, 310) on [aria-label='Previous Month']
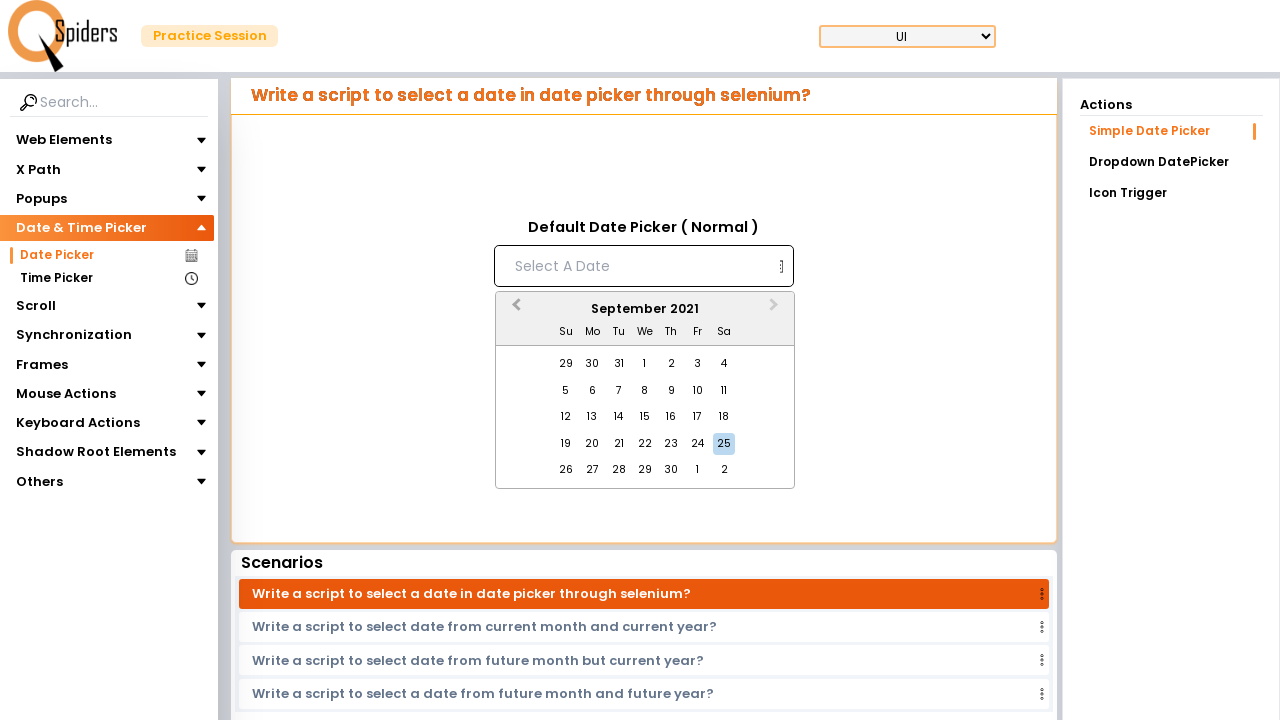

Clicked Previous Month button to navigate backwards in calendar at (514, 310) on [aria-label='Previous Month']
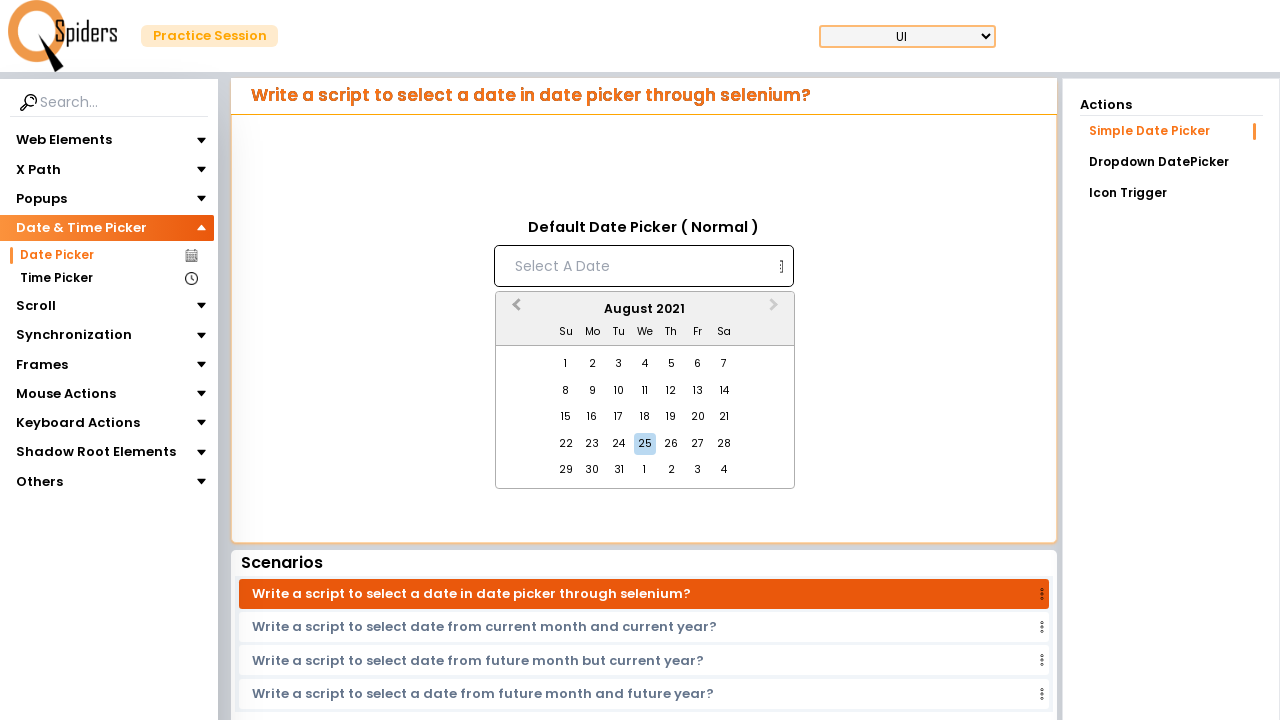

Clicked Previous Month button to navigate backwards in calendar at (514, 310) on [aria-label='Previous Month']
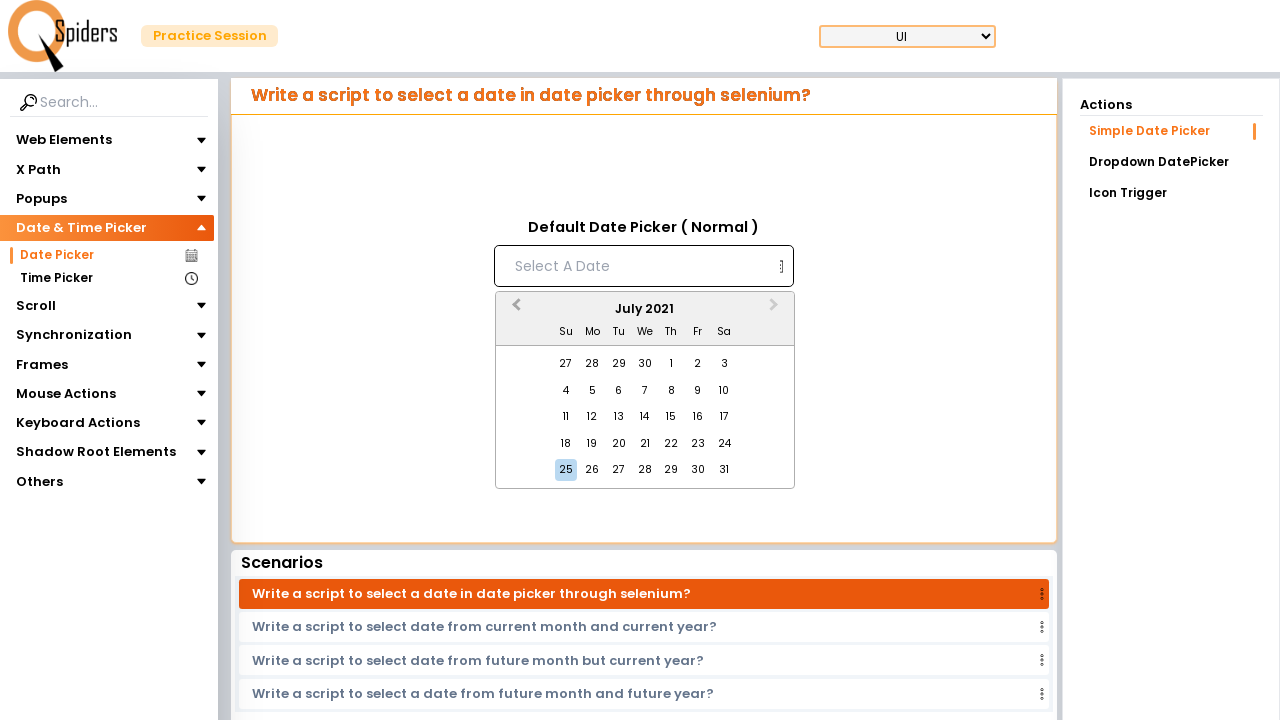

Clicked Previous Month button to navigate backwards in calendar at (514, 310) on [aria-label='Previous Month']
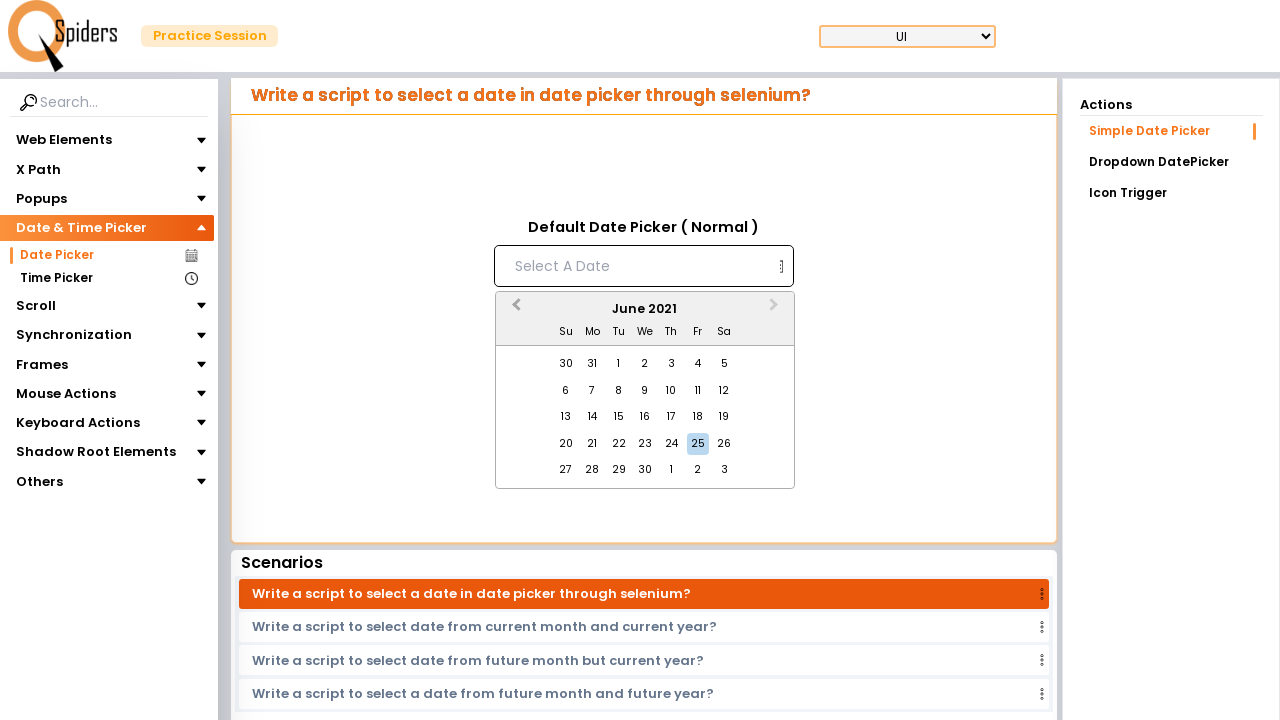

Clicked Previous Month button to navigate backwards in calendar at (514, 310) on [aria-label='Previous Month']
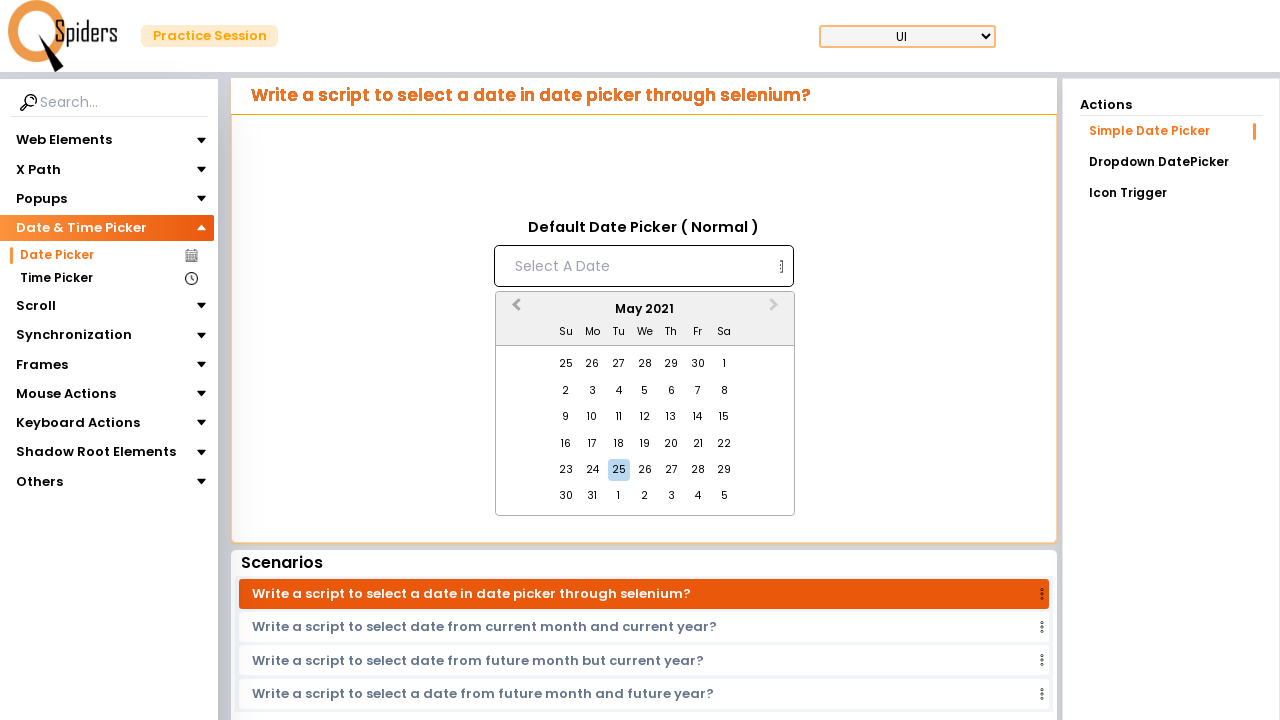

Clicked Previous Month button to navigate backwards in calendar at (514, 310) on [aria-label='Previous Month']
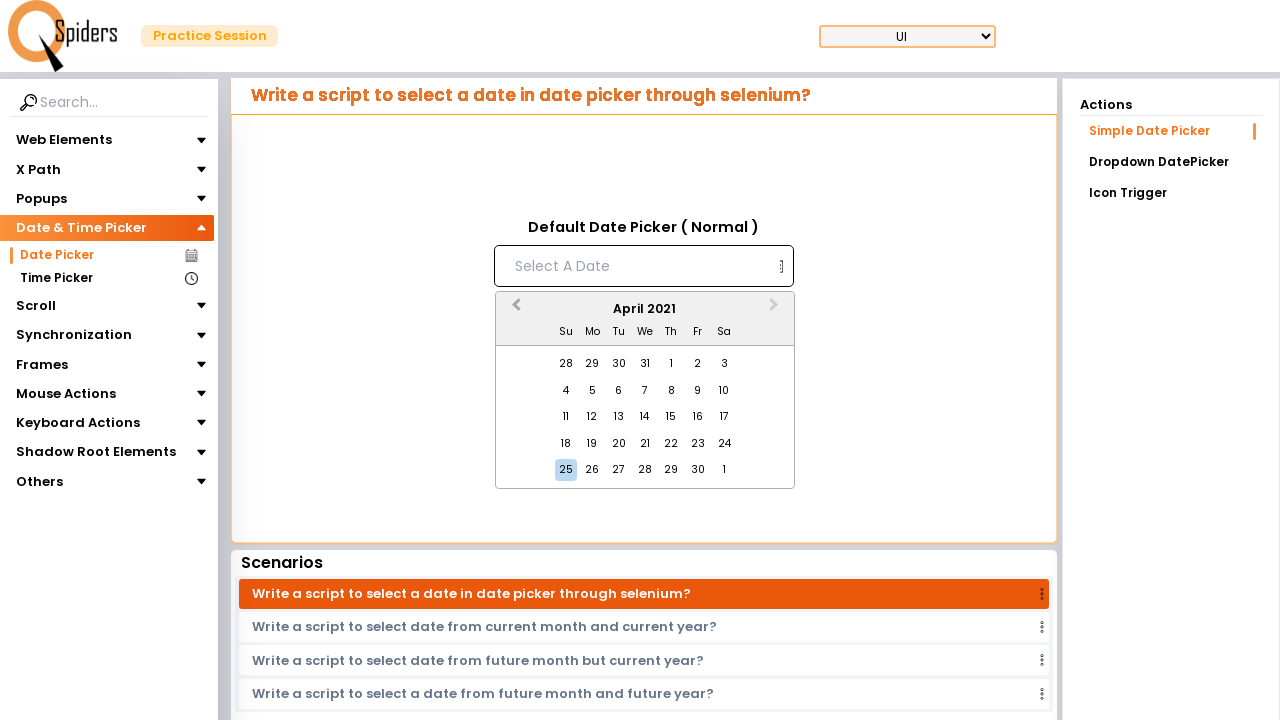

Clicked Previous Month button to navigate backwards in calendar at (514, 310) on [aria-label='Previous Month']
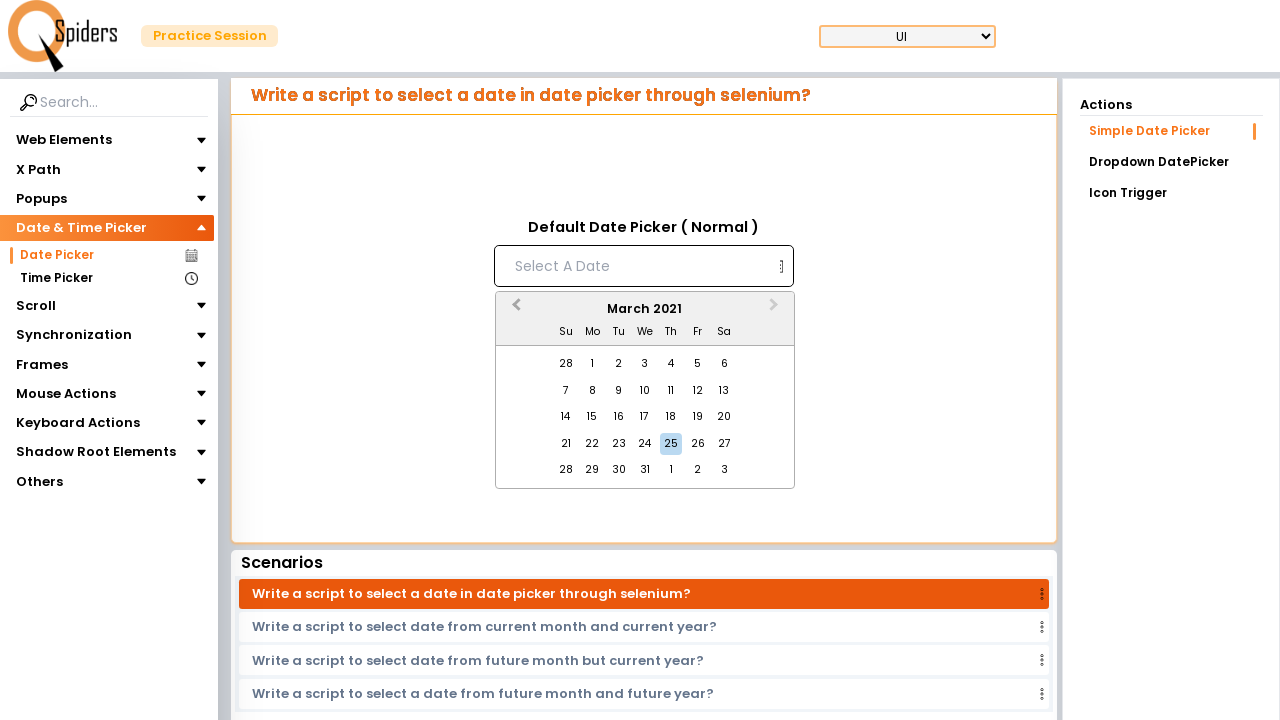

Clicked Previous Month button to navigate backwards in calendar at (514, 310) on [aria-label='Previous Month']
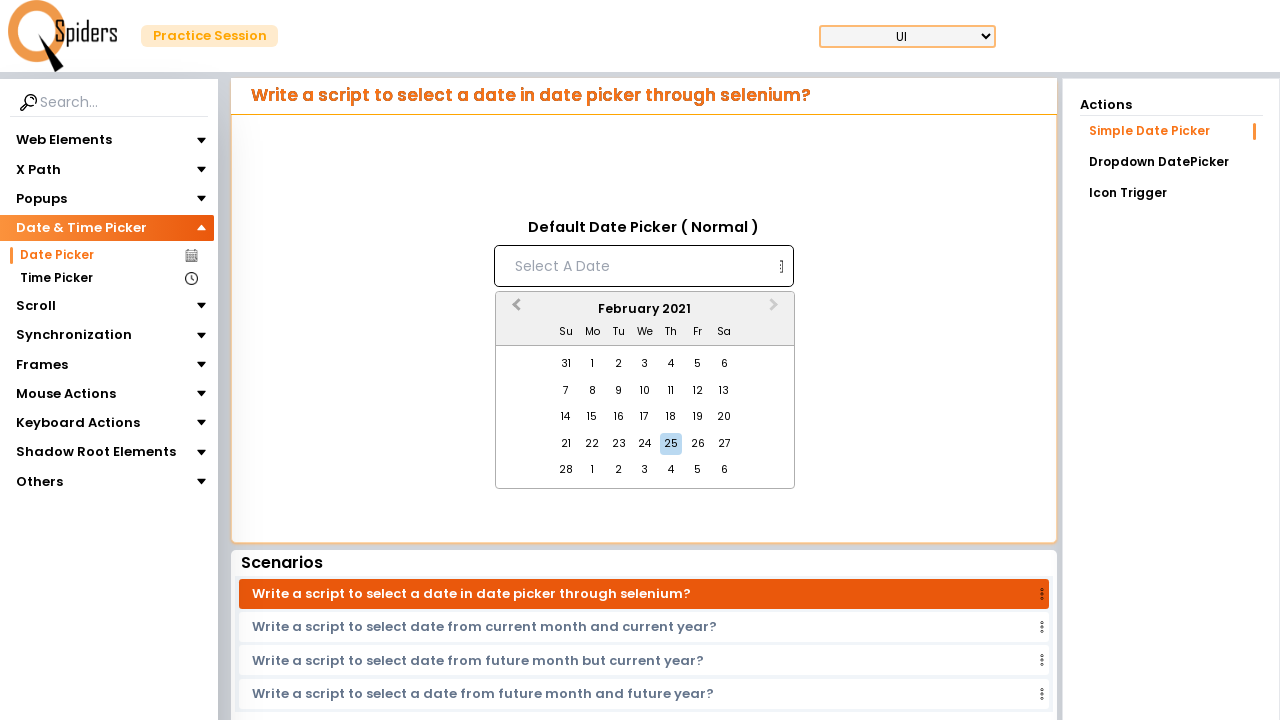

Clicked Previous Month button to navigate backwards in calendar at (514, 310) on [aria-label='Previous Month']
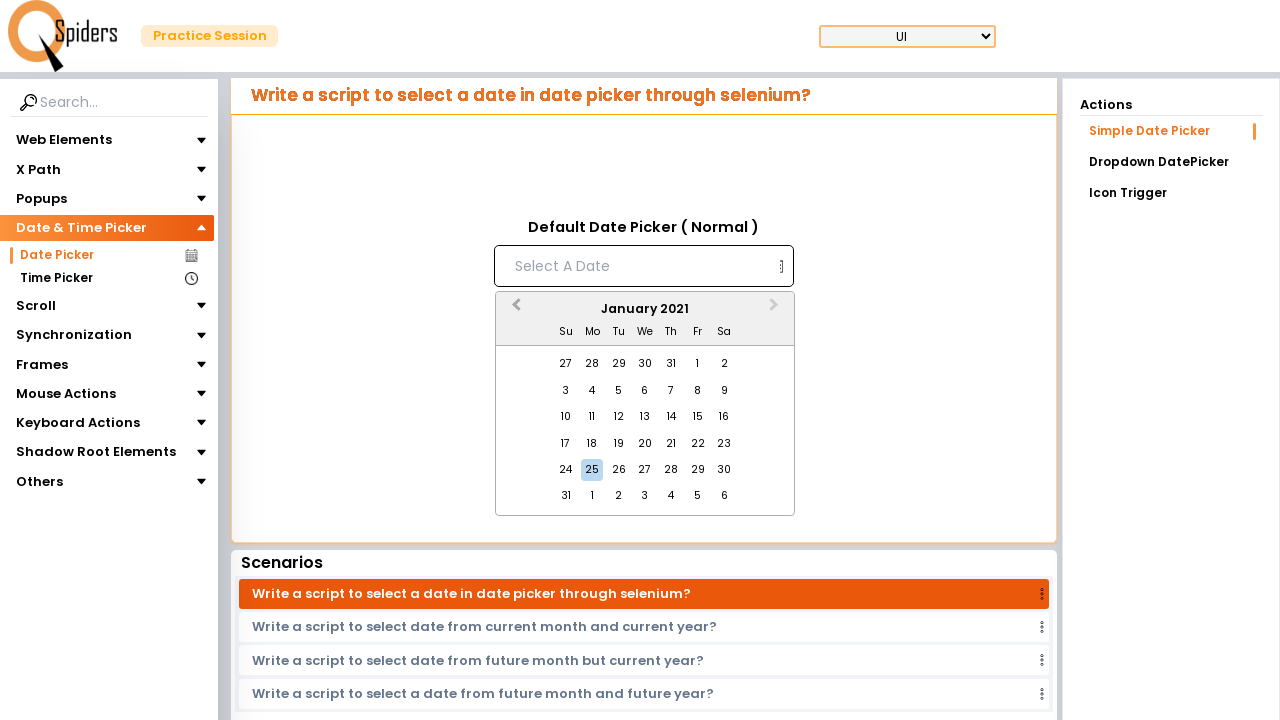

Clicked Previous Month button to navigate backwards in calendar at (514, 310) on [aria-label='Previous Month']
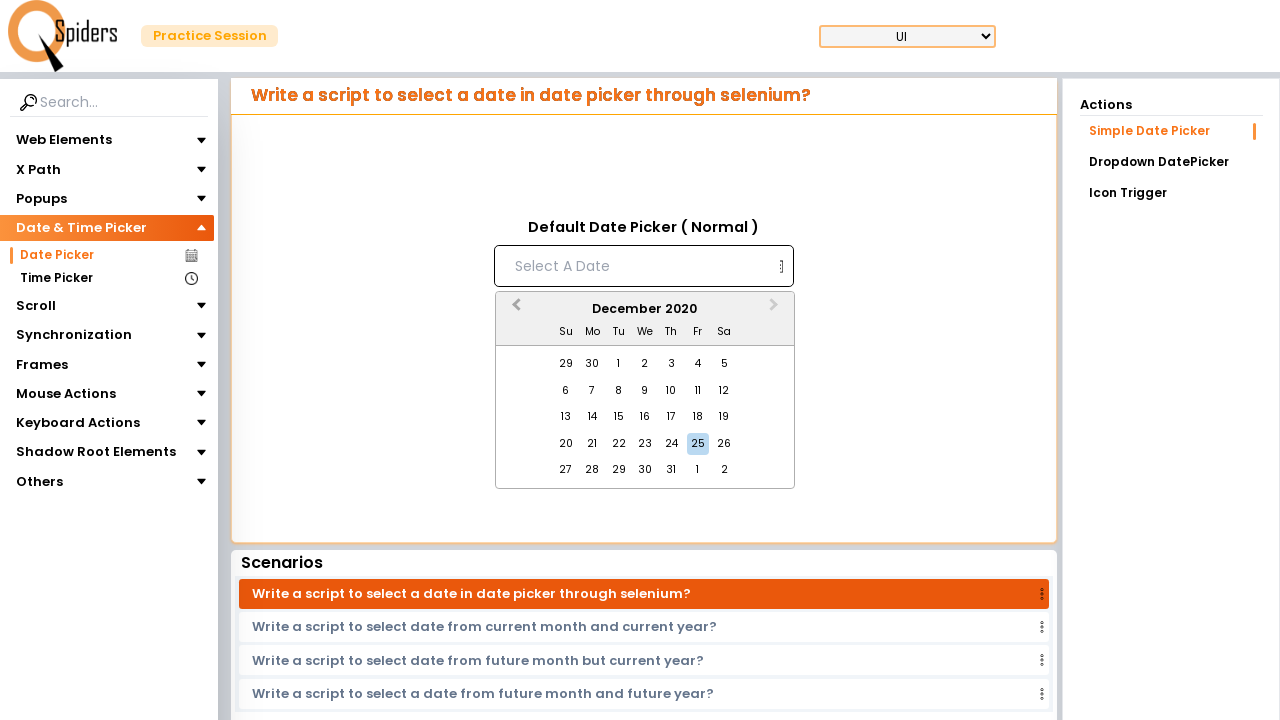

Clicked Previous Month button to navigate backwards in calendar at (514, 310) on [aria-label='Previous Month']
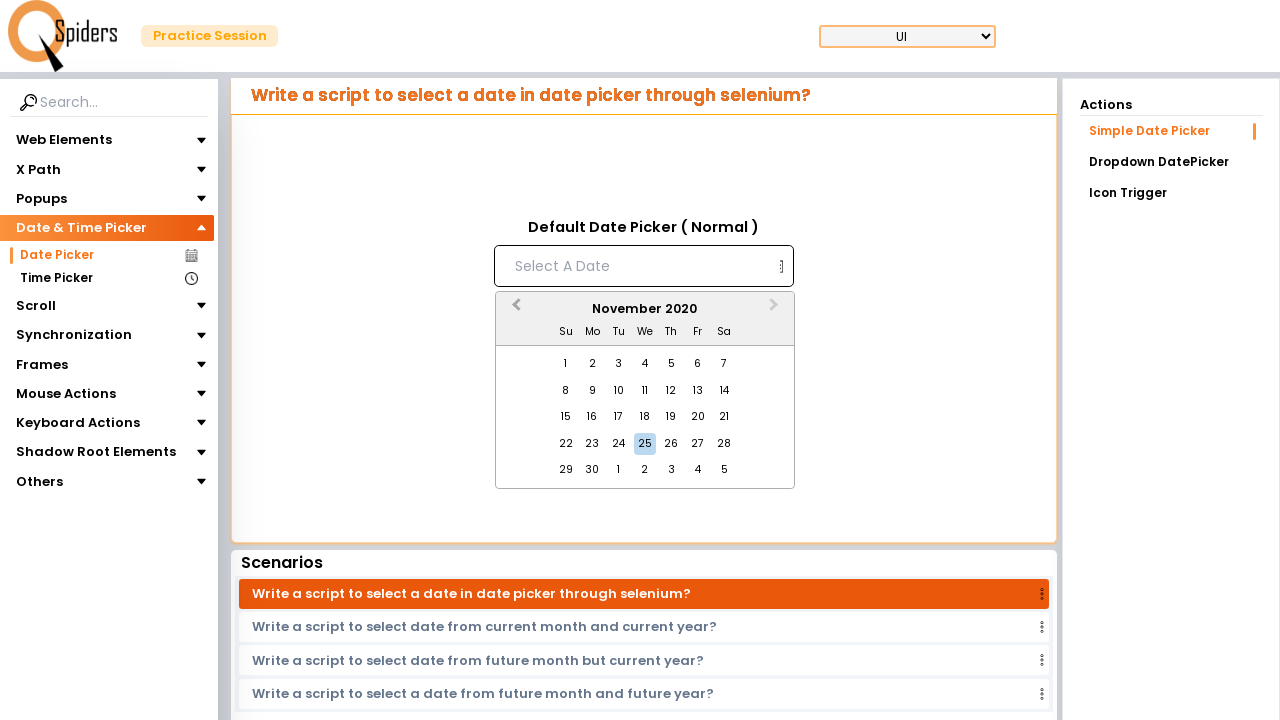

Clicked Previous Month button to navigate backwards in calendar at (514, 310) on [aria-label='Previous Month']
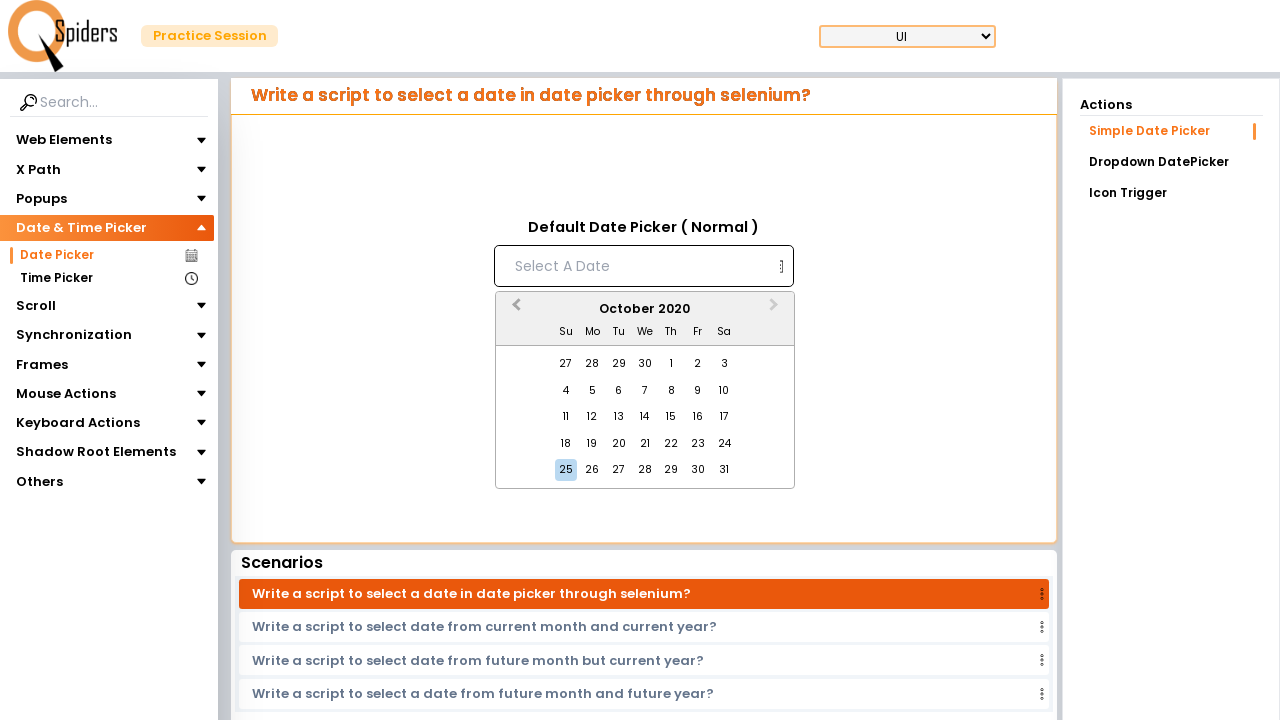

Clicked Previous Month button to navigate backwards in calendar at (514, 310) on [aria-label='Previous Month']
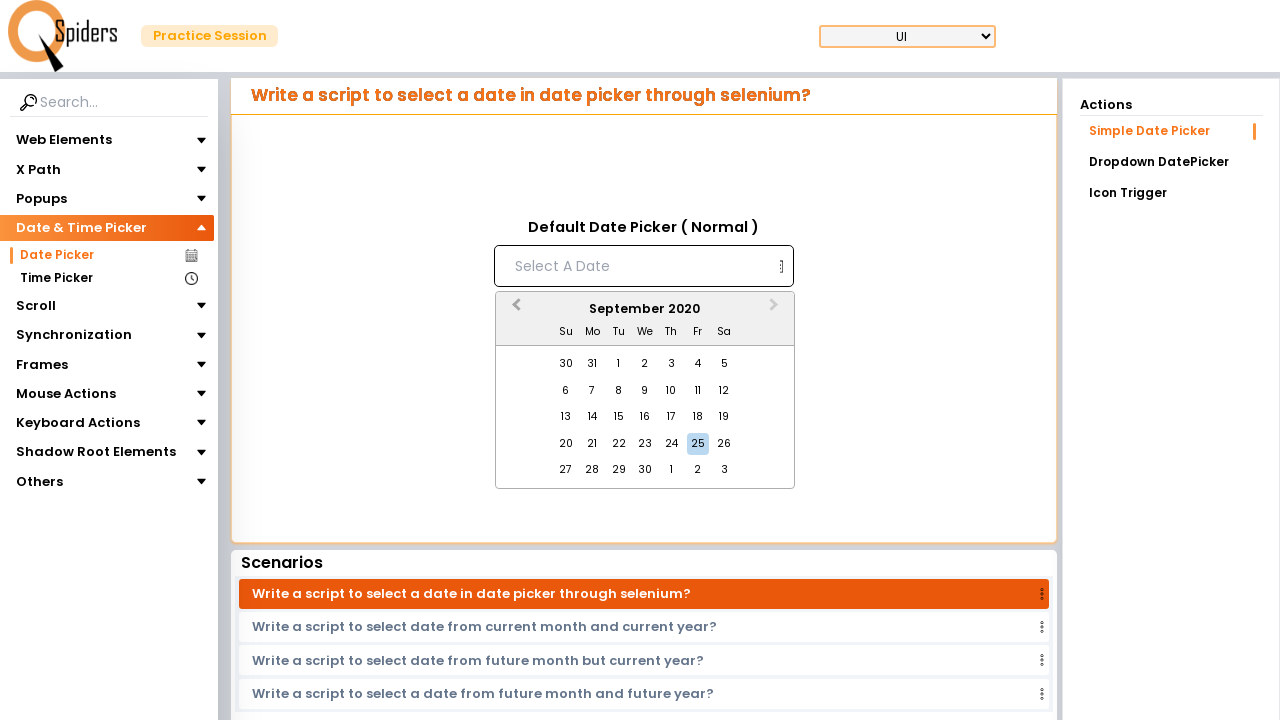

Clicked Previous Month button to navigate backwards in calendar at (514, 310) on [aria-label='Previous Month']
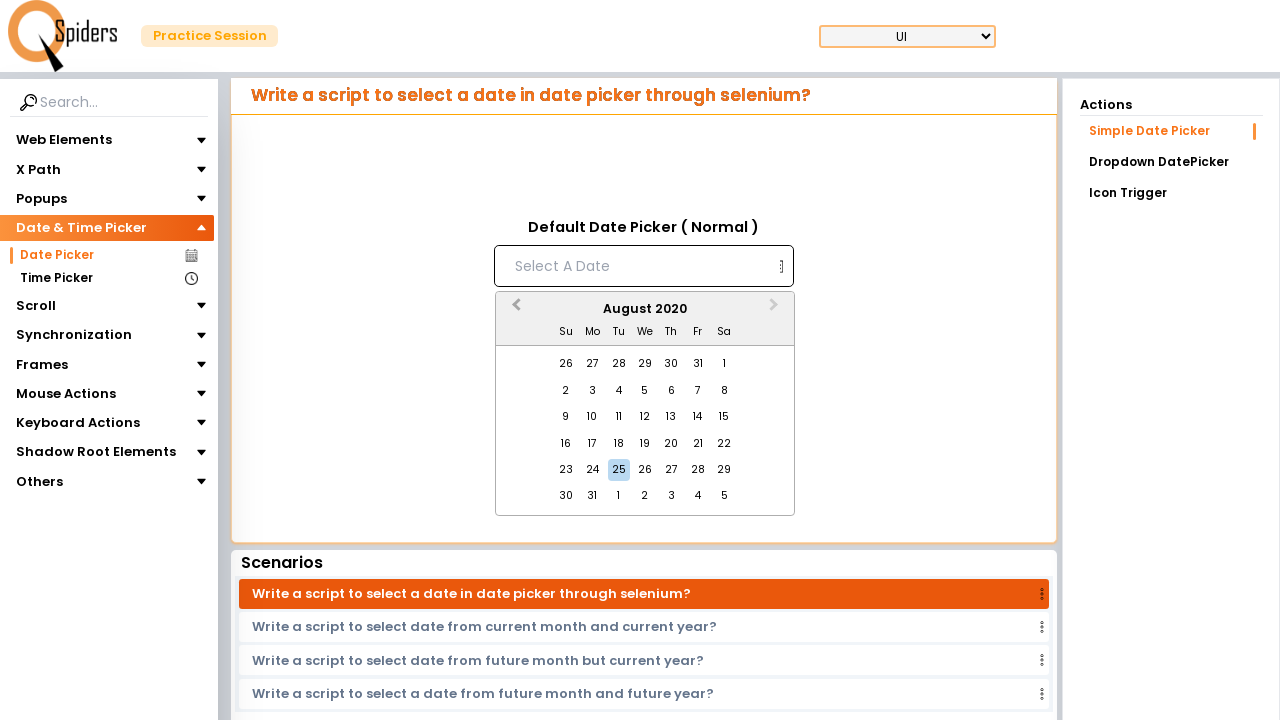

Clicked Previous Month button to navigate backwards in calendar at (514, 310) on [aria-label='Previous Month']
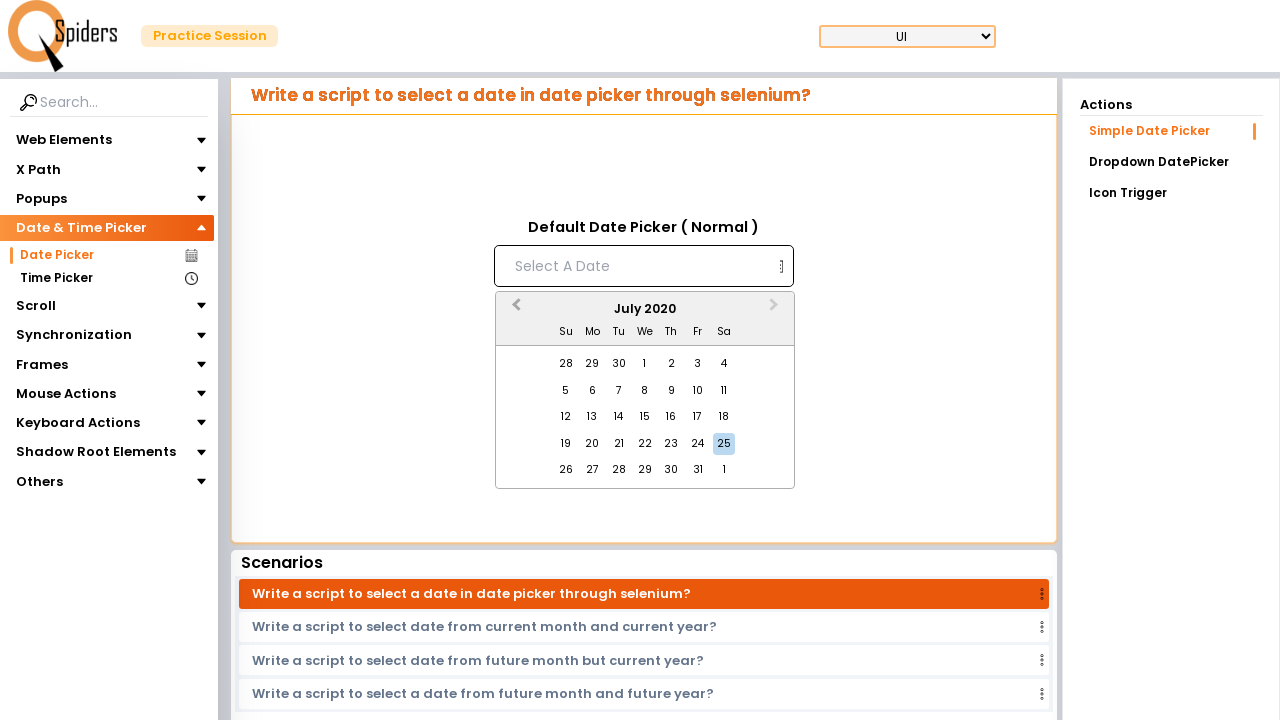

Clicked Previous Month button to navigate backwards in calendar at (514, 310) on [aria-label='Previous Month']
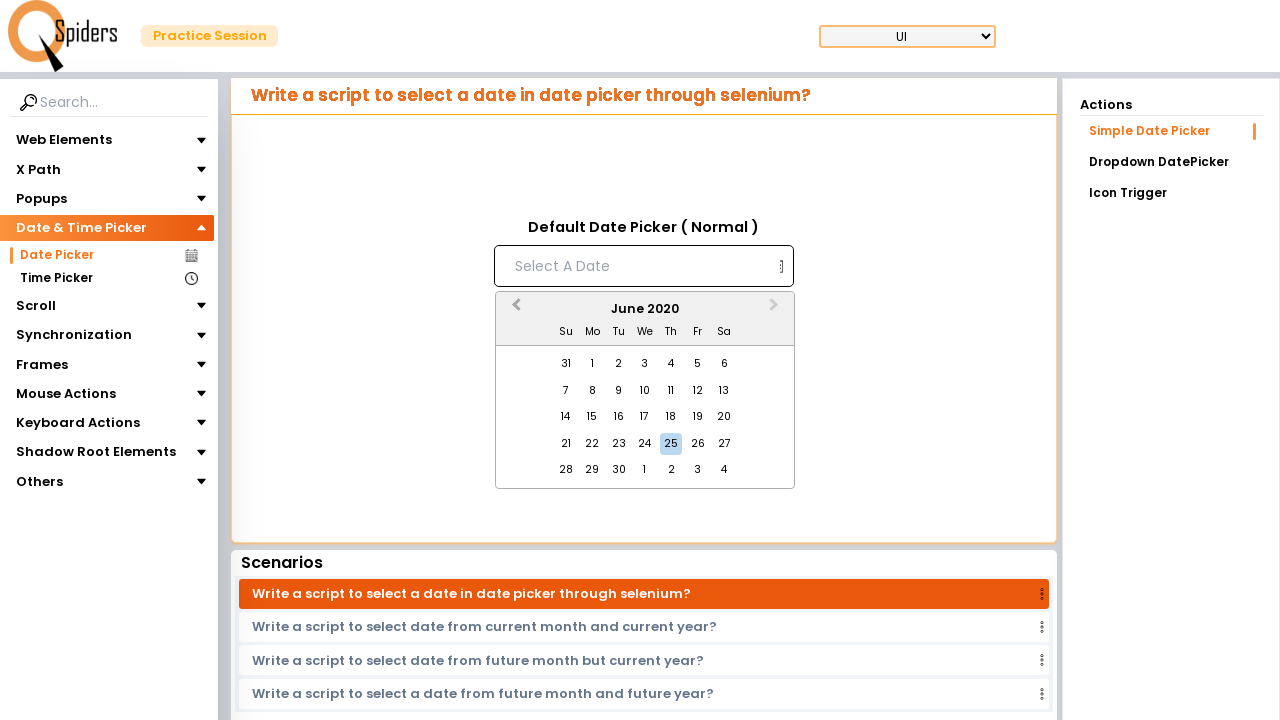

Clicked Previous Month button to navigate backwards in calendar at (514, 310) on [aria-label='Previous Month']
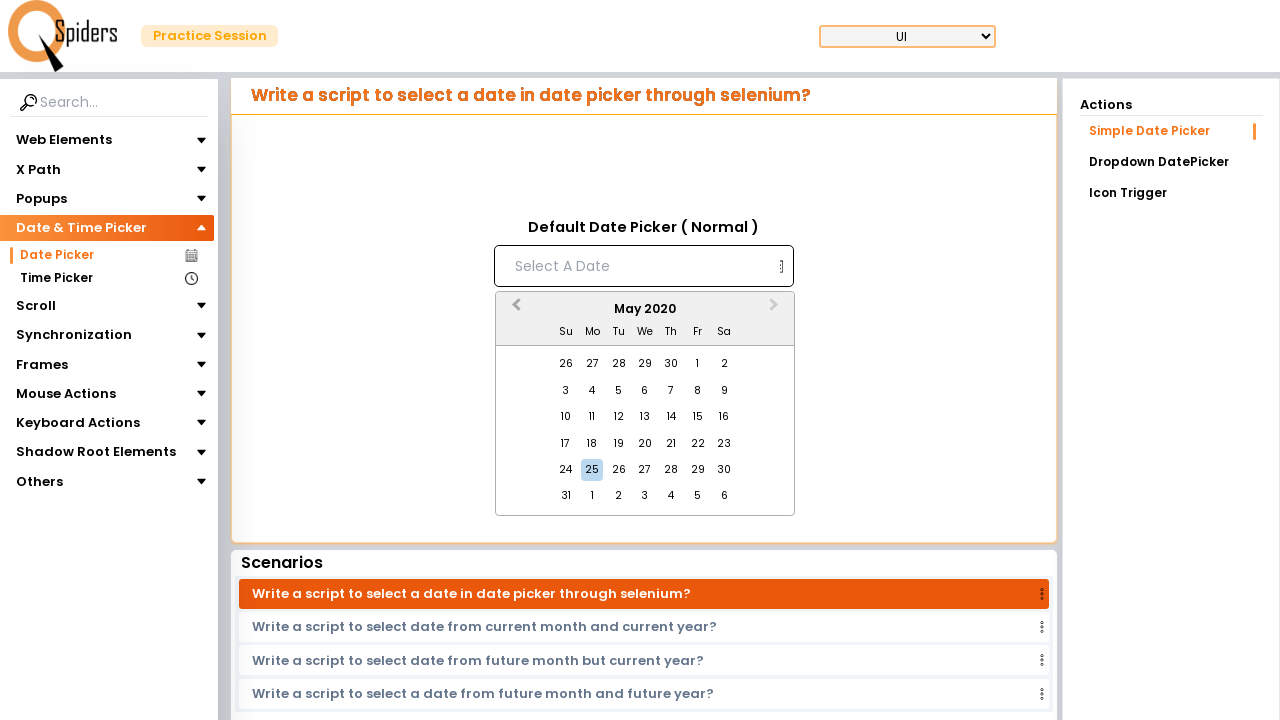

Clicked Previous Month button to navigate backwards in calendar at (514, 310) on [aria-label='Previous Month']
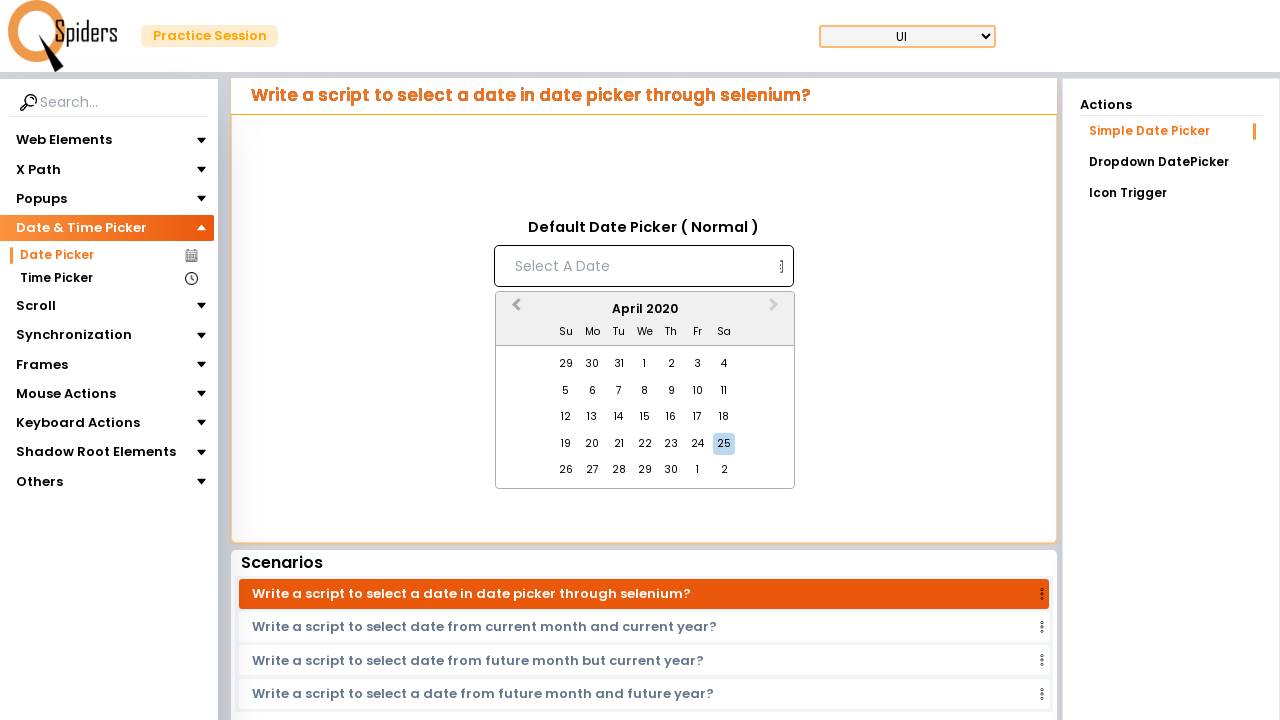

Clicked Previous Month button to navigate backwards in calendar at (514, 310) on [aria-label='Previous Month']
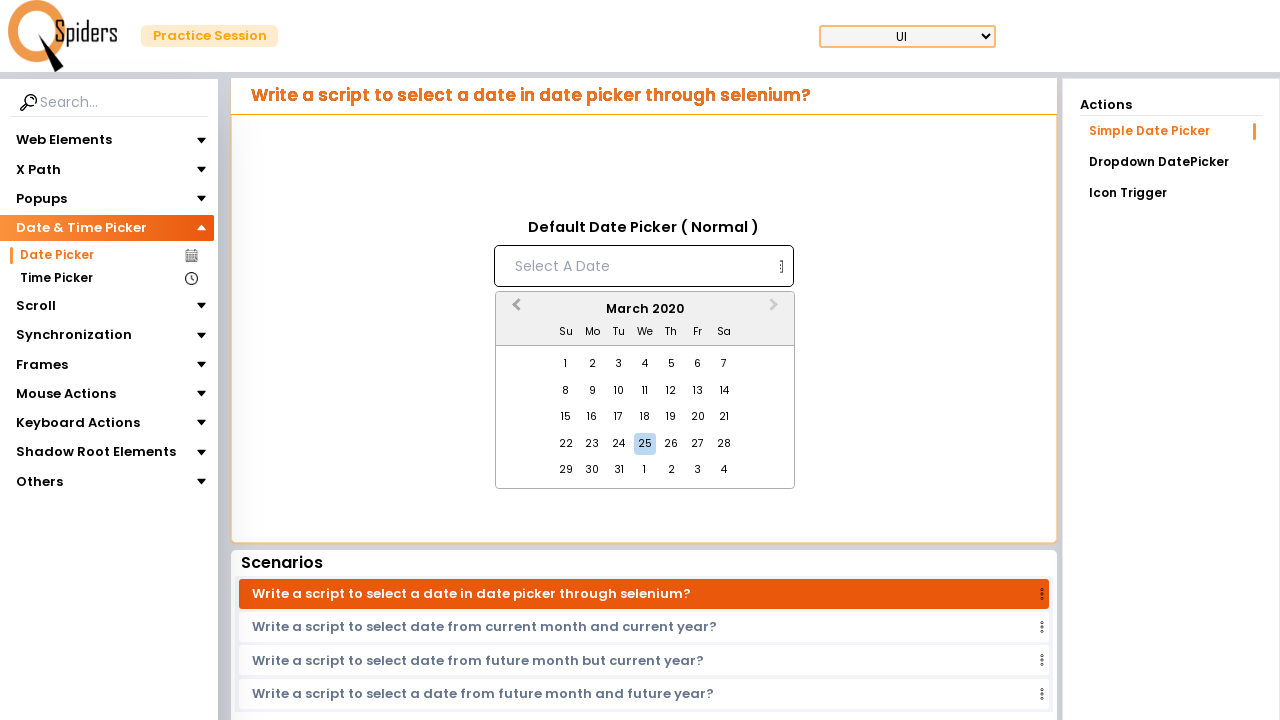

Clicked Previous Month button to navigate backwards in calendar at (514, 310) on [aria-label='Previous Month']
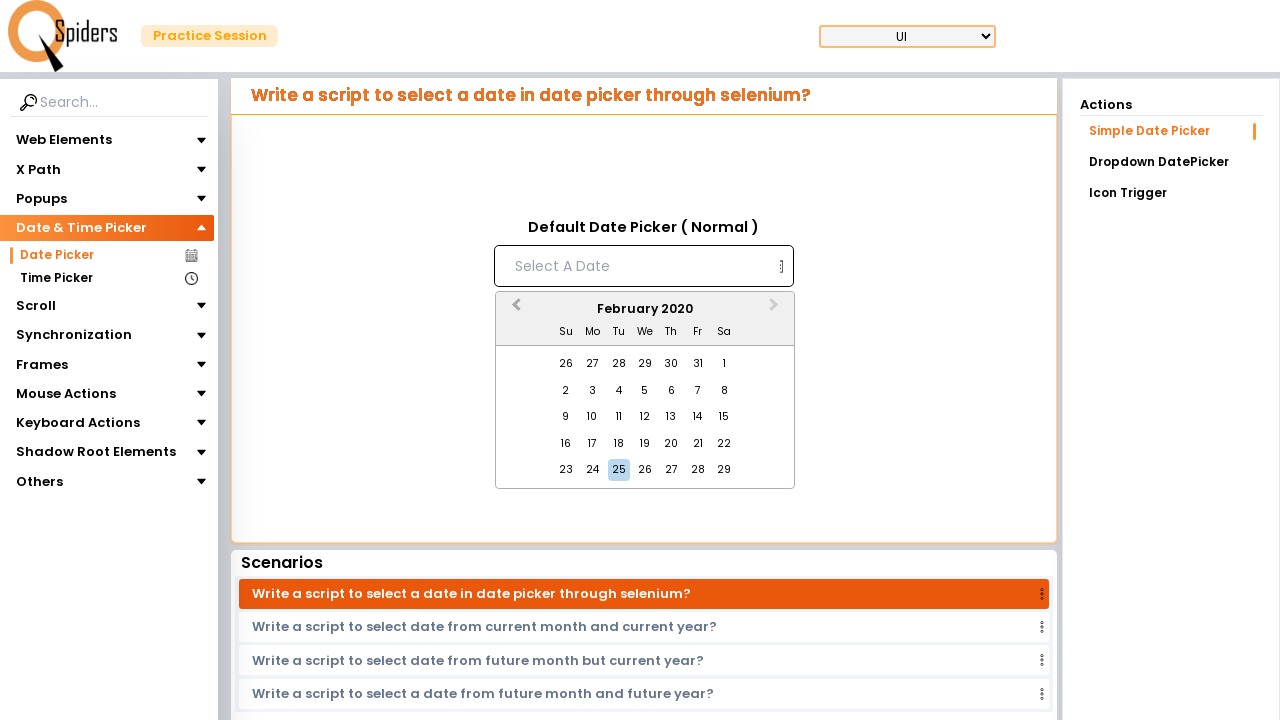

Clicked Previous Month button to navigate backwards in calendar at (514, 310) on [aria-label='Previous Month']
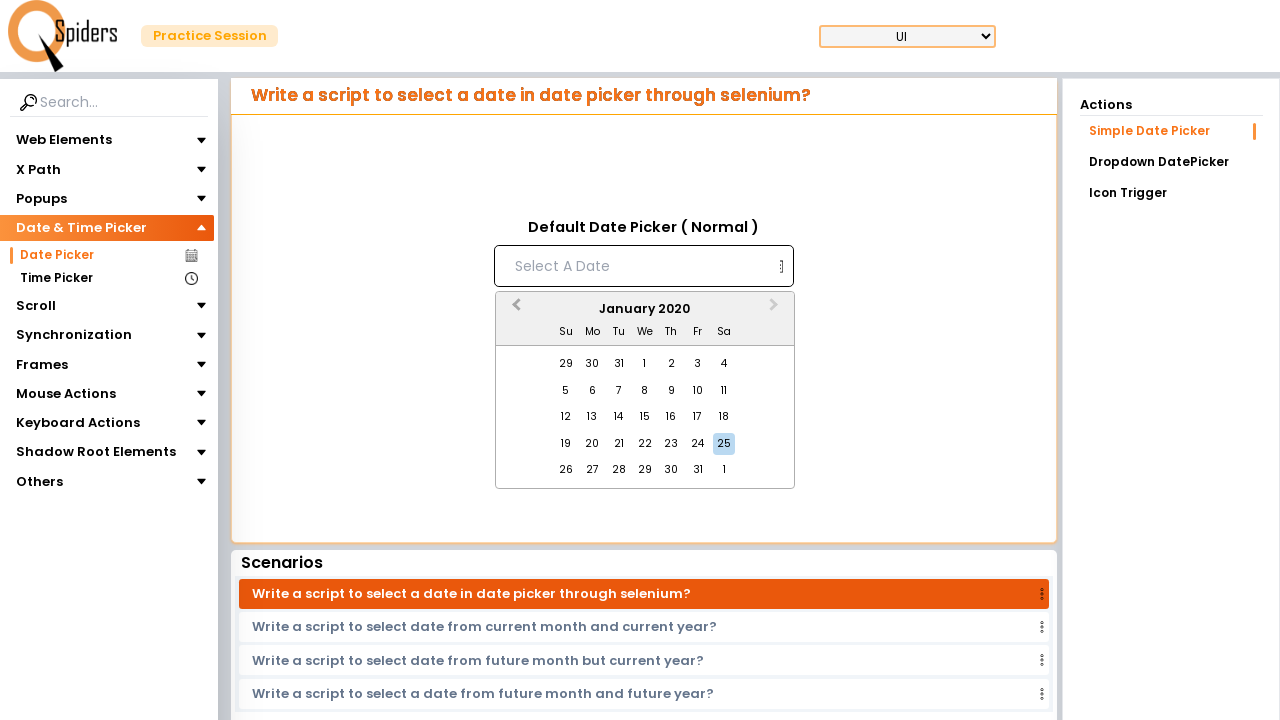

Clicked Previous Month button to navigate backwards in calendar at (514, 310) on [aria-label='Previous Month']
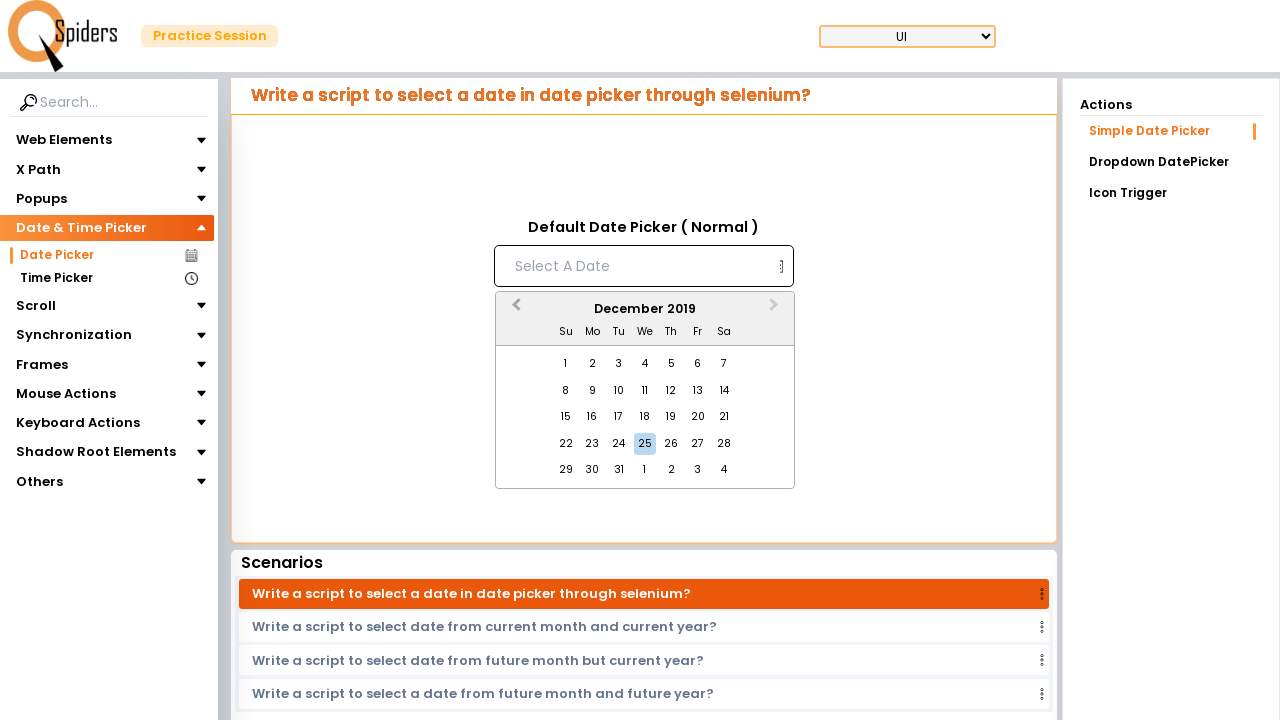

Clicked Previous Month button to navigate backwards in calendar at (514, 310) on [aria-label='Previous Month']
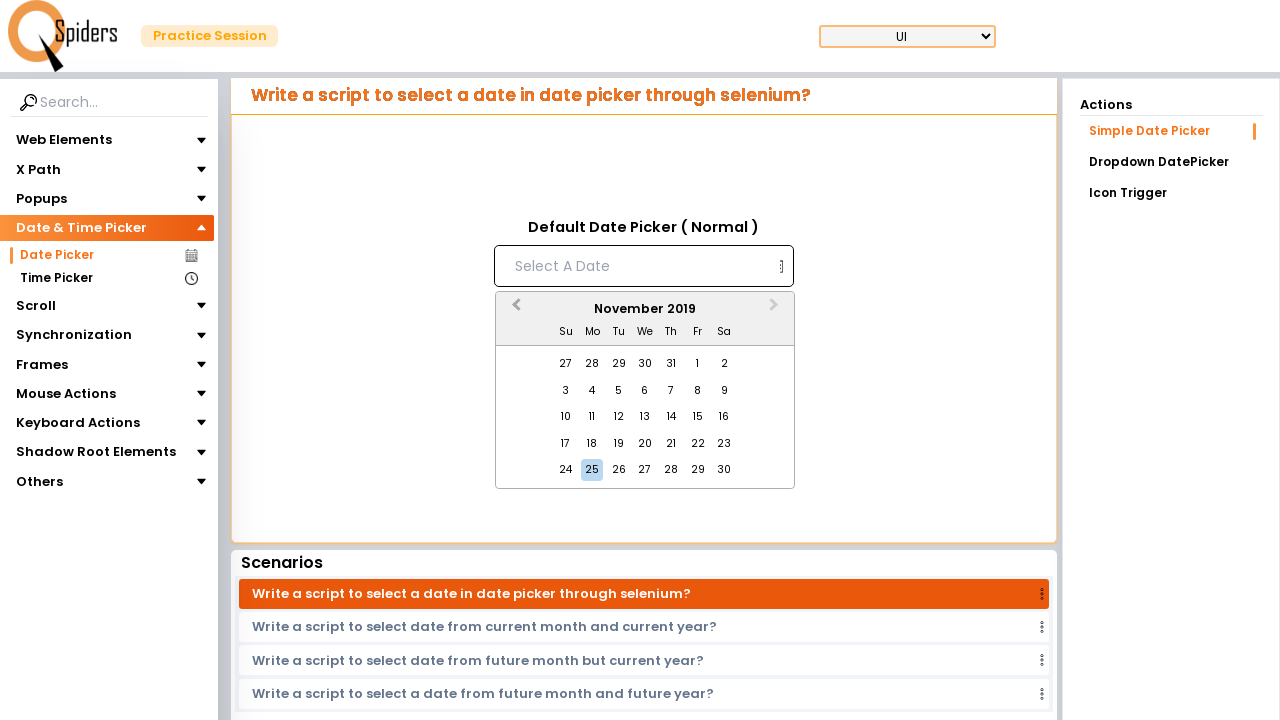

Clicked Previous Month button to navigate backwards in calendar at (514, 310) on [aria-label='Previous Month']
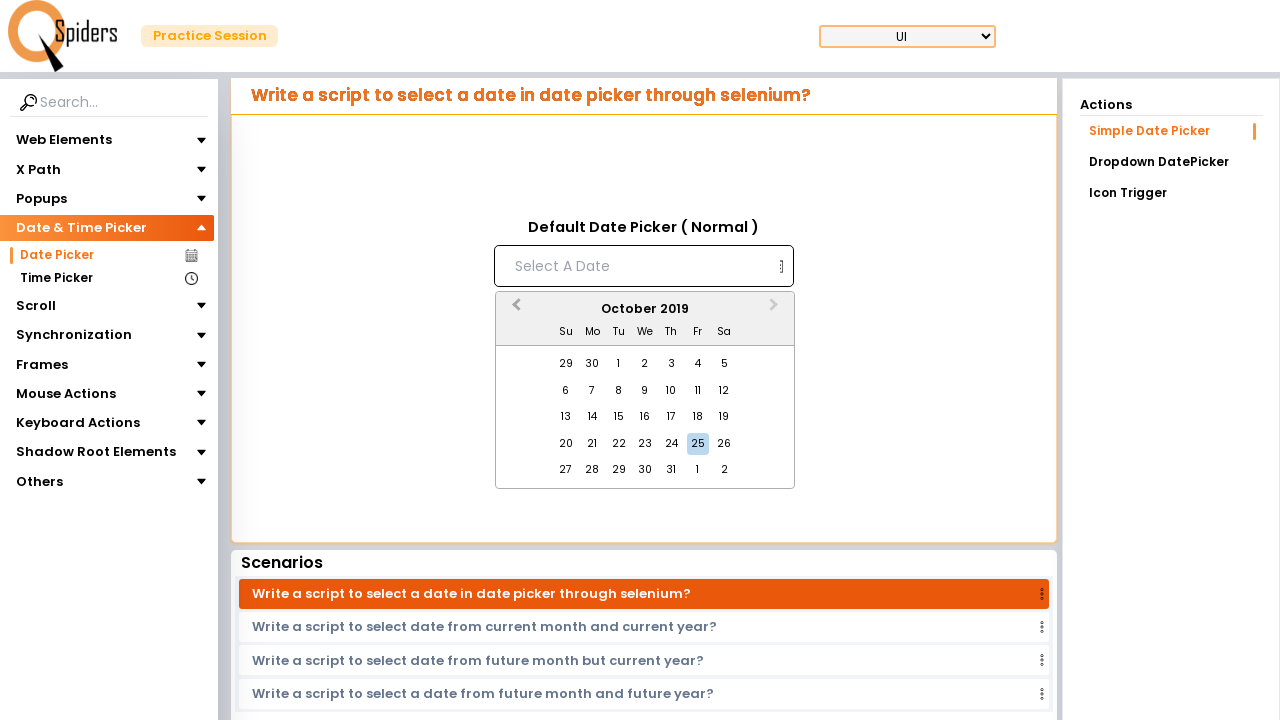

Clicked Previous Month button to navigate backwards in calendar at (514, 310) on [aria-label='Previous Month']
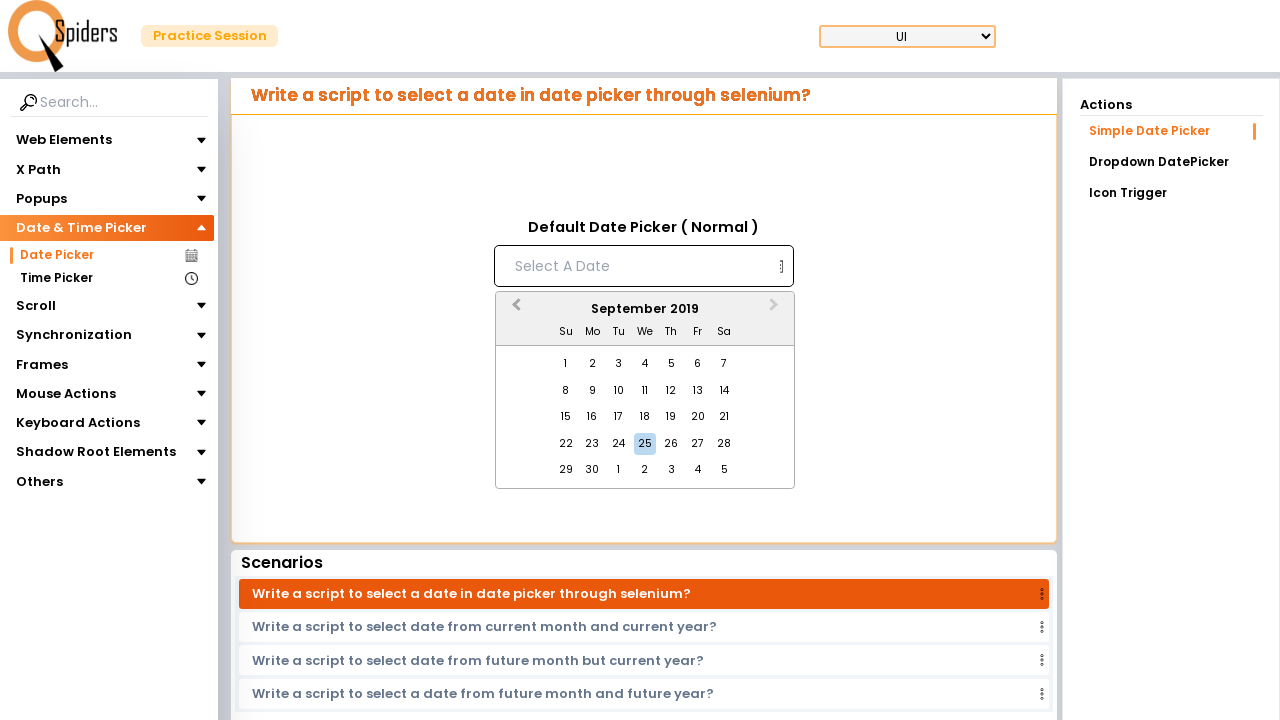

Clicked Previous Month button to navigate backwards in calendar at (514, 310) on [aria-label='Previous Month']
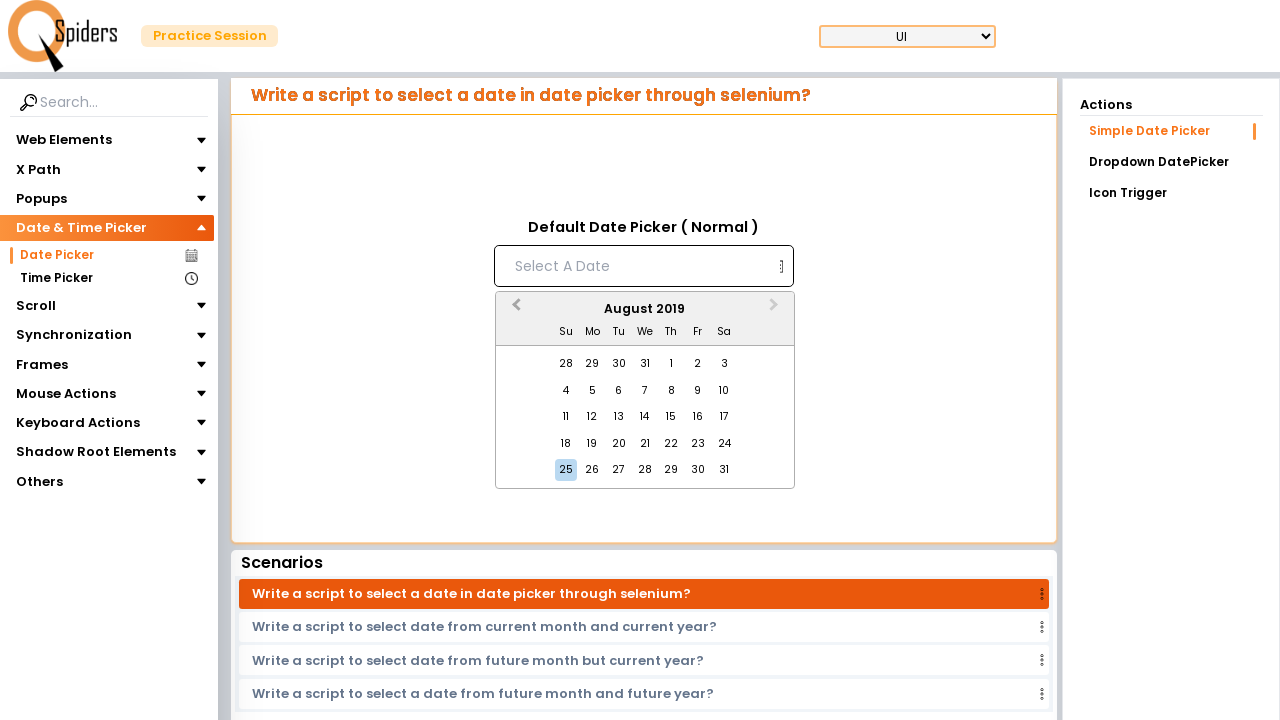

Clicked Previous Month button to navigate backwards in calendar at (514, 310) on [aria-label='Previous Month']
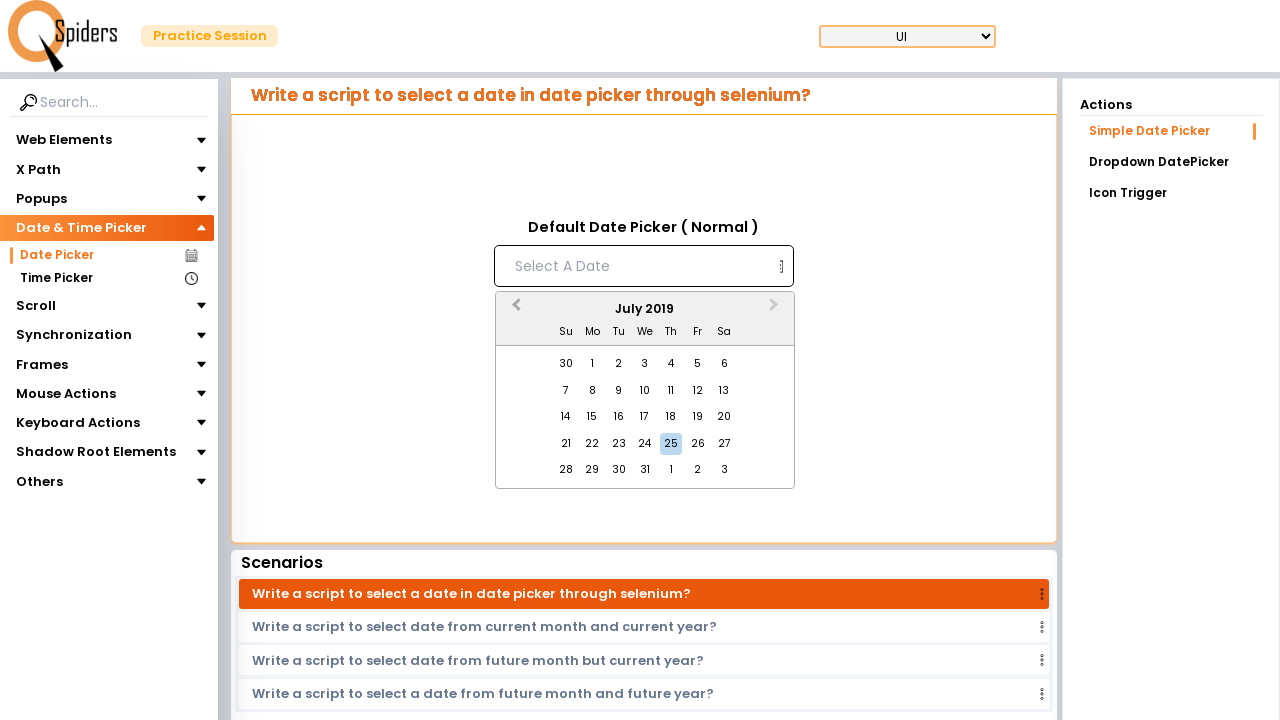

Clicked Previous Month button to navigate backwards in calendar at (514, 310) on [aria-label='Previous Month']
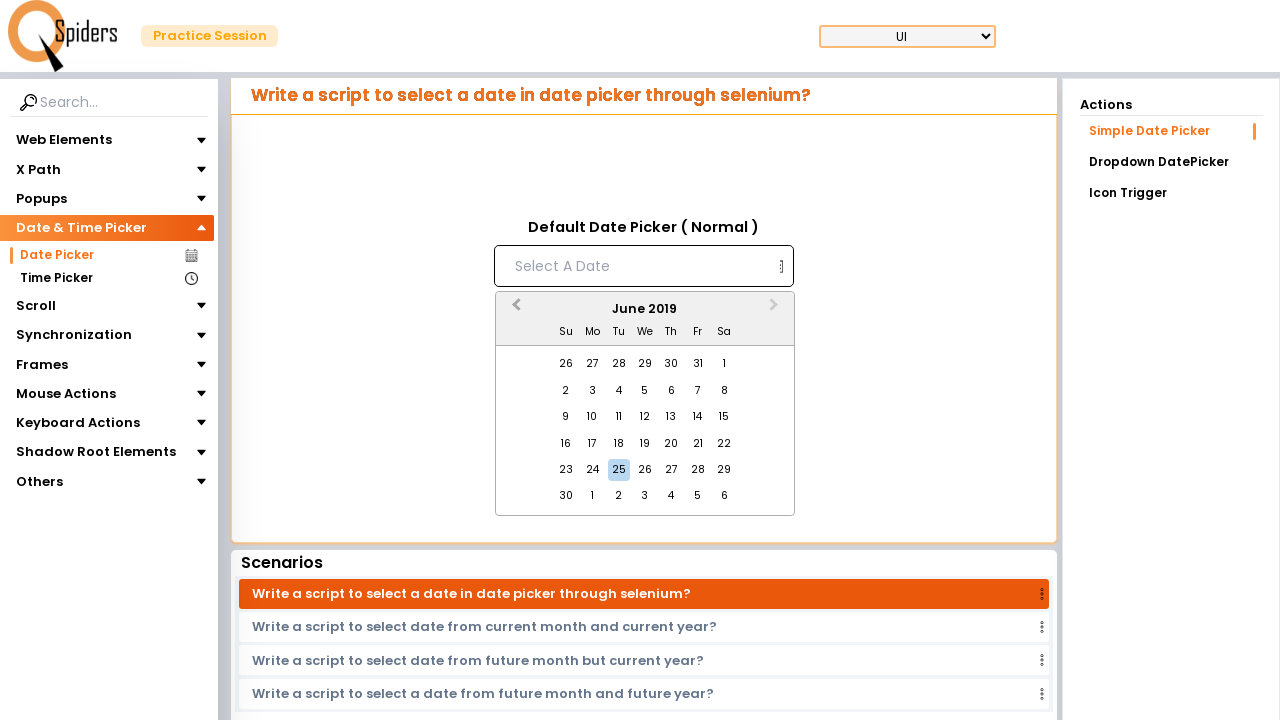

Clicked Previous Month button to navigate backwards in calendar at (514, 310) on [aria-label='Previous Month']
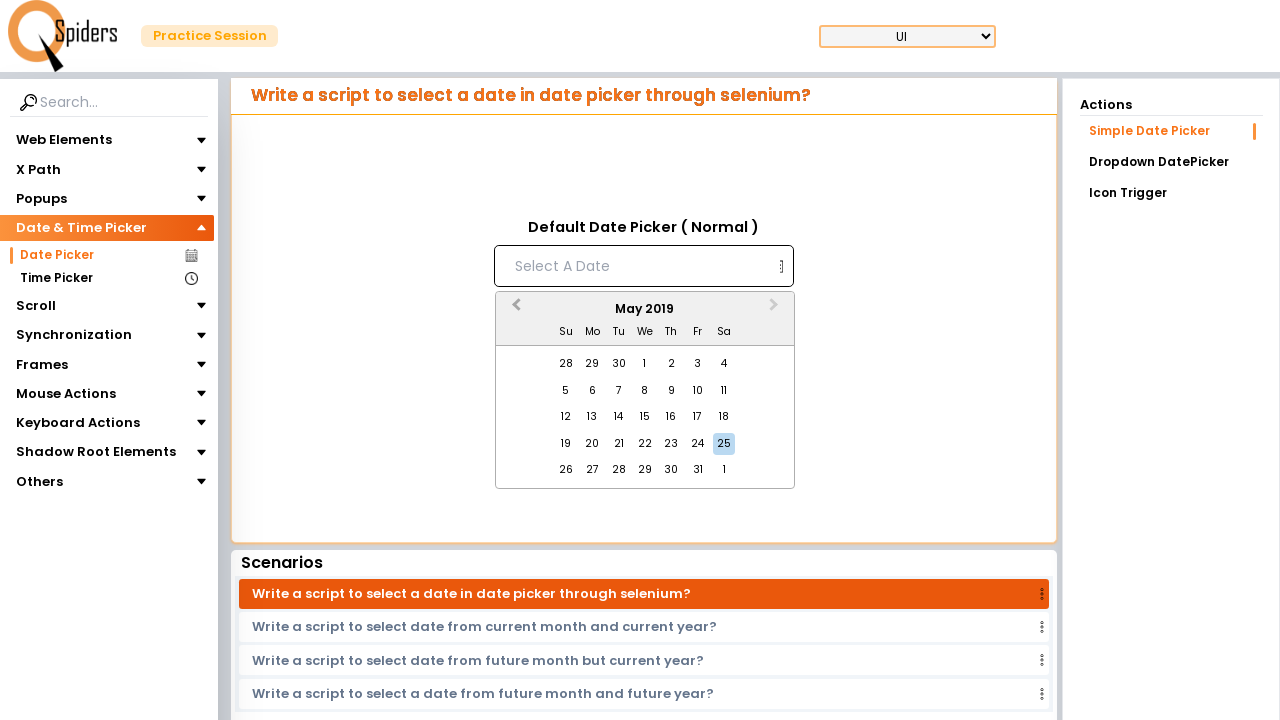

Clicked Previous Month button to navigate backwards in calendar at (514, 310) on [aria-label='Previous Month']
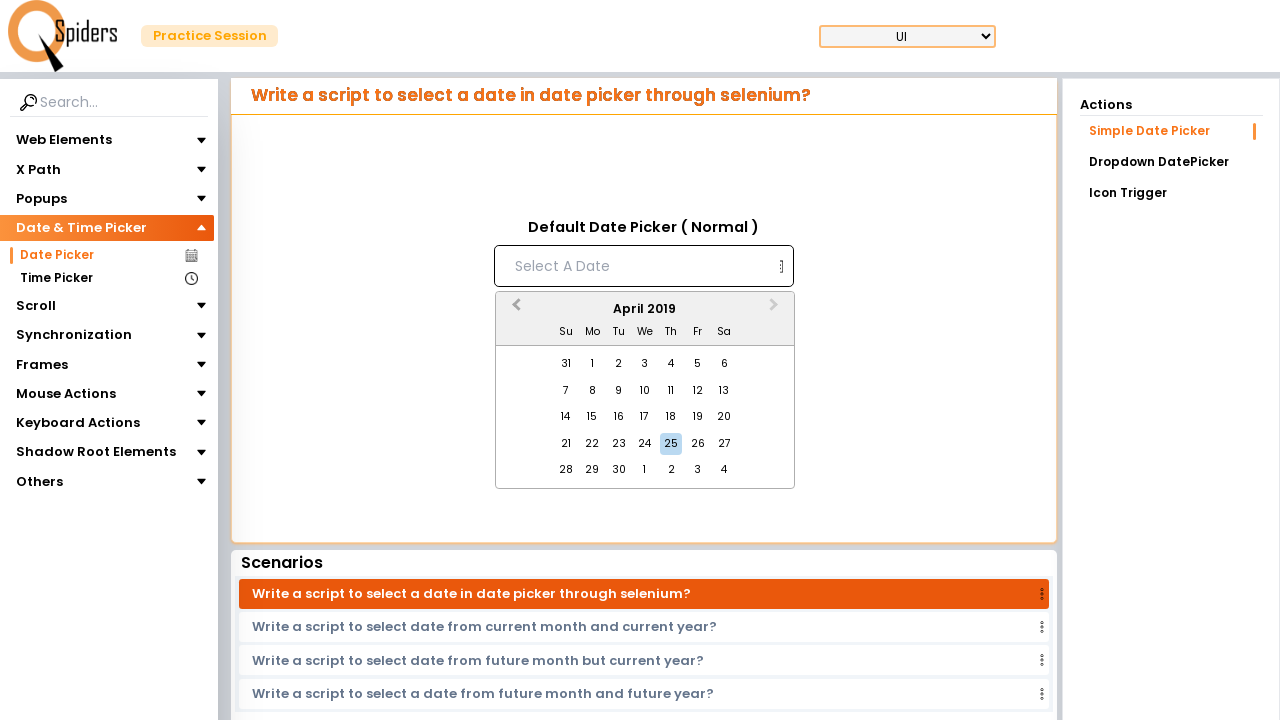

Clicked Previous Month button to navigate backwards in calendar at (514, 310) on [aria-label='Previous Month']
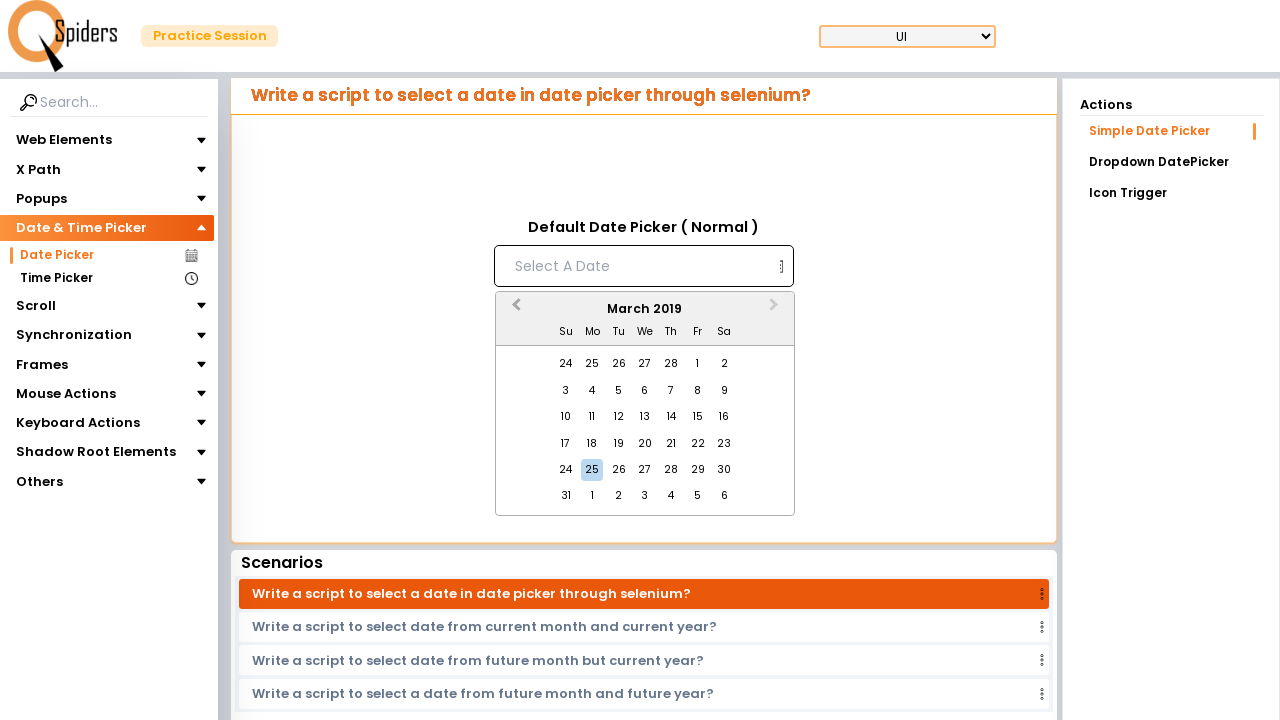

Clicked Previous Month button to navigate backwards in calendar at (514, 310) on [aria-label='Previous Month']
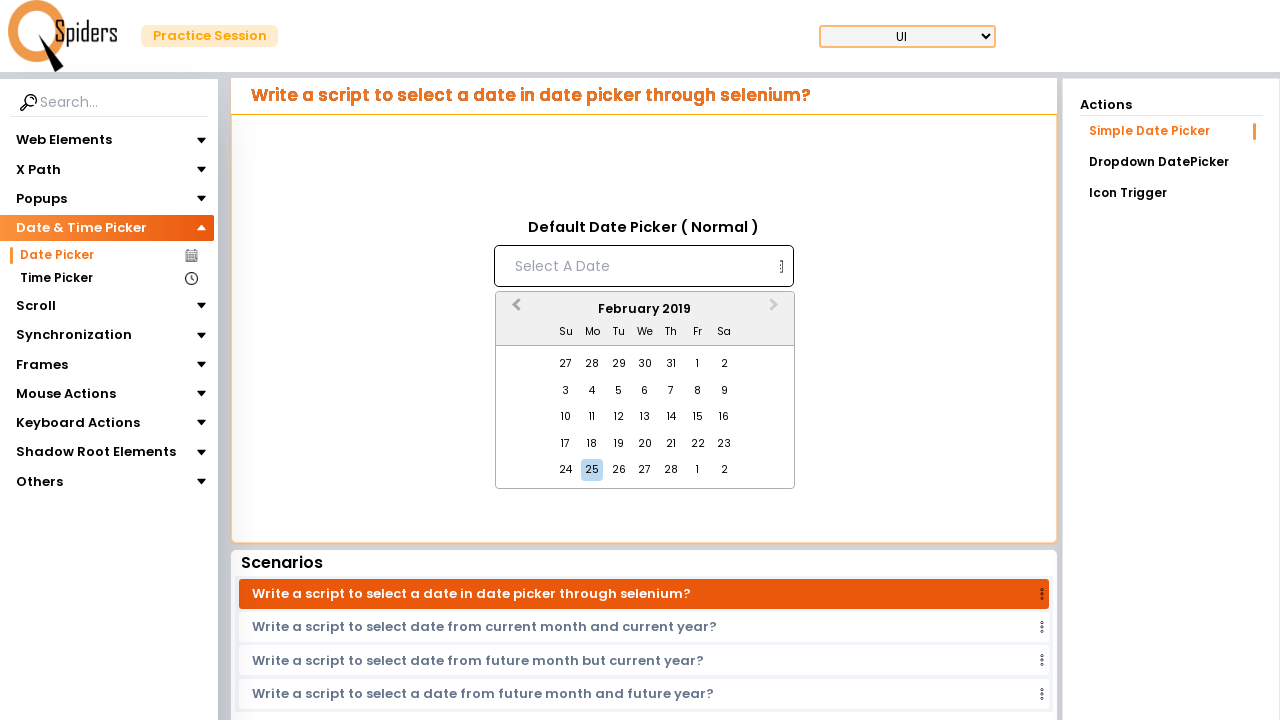

Clicked Previous Month button to navigate backwards in calendar at (514, 310) on [aria-label='Previous Month']
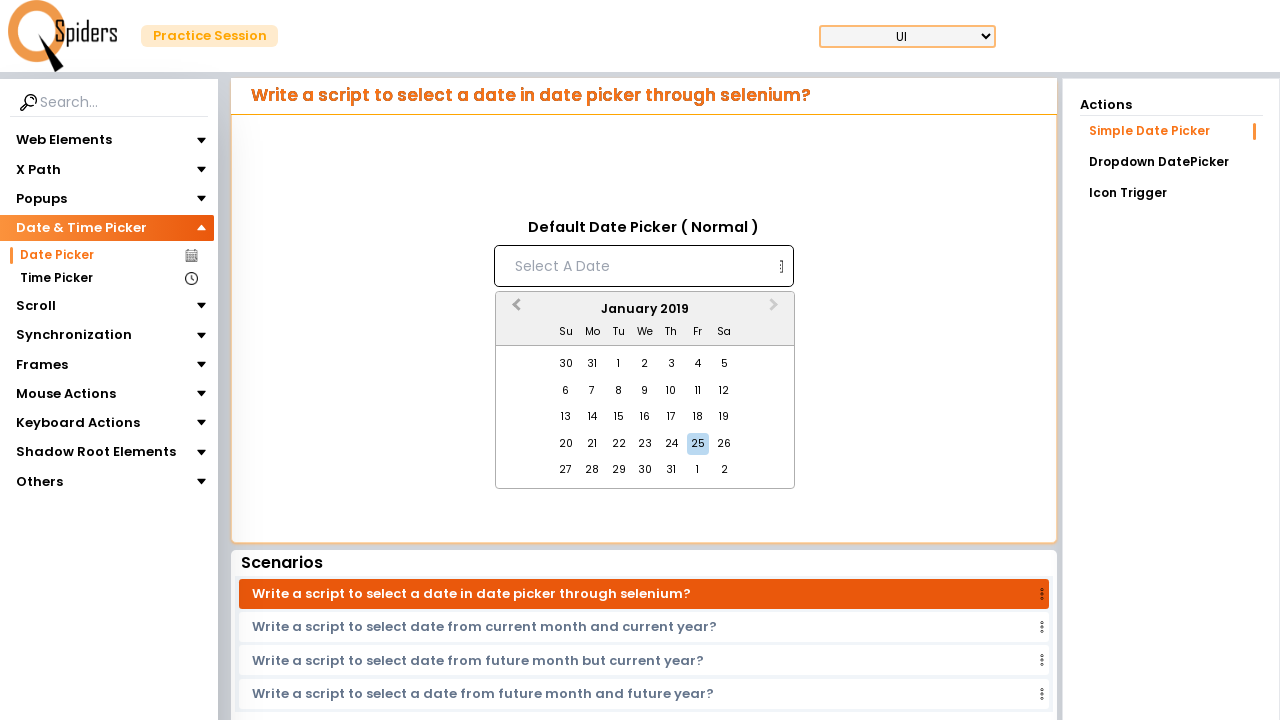

Clicked Previous Month button to navigate backwards in calendar at (514, 310) on [aria-label='Previous Month']
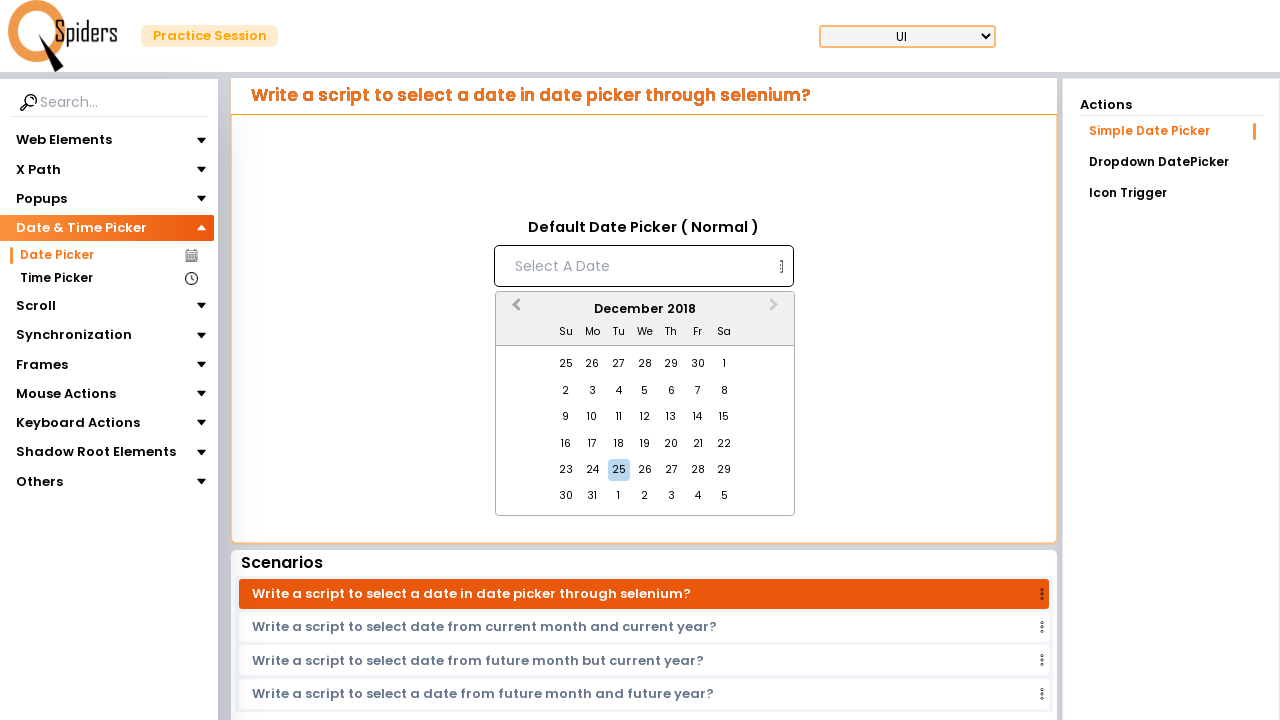

Clicked Previous Month button to navigate backwards in calendar at (514, 310) on [aria-label='Previous Month']
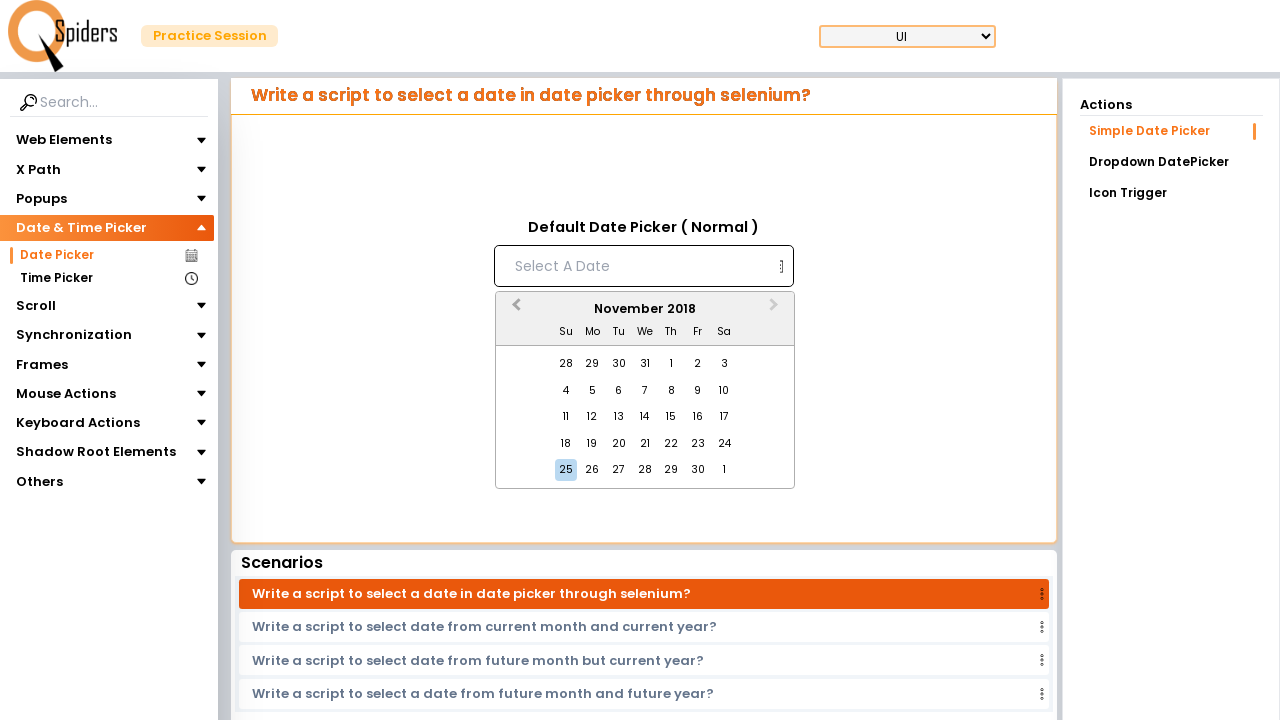

Clicked Previous Month button to navigate backwards in calendar at (514, 310) on [aria-label='Previous Month']
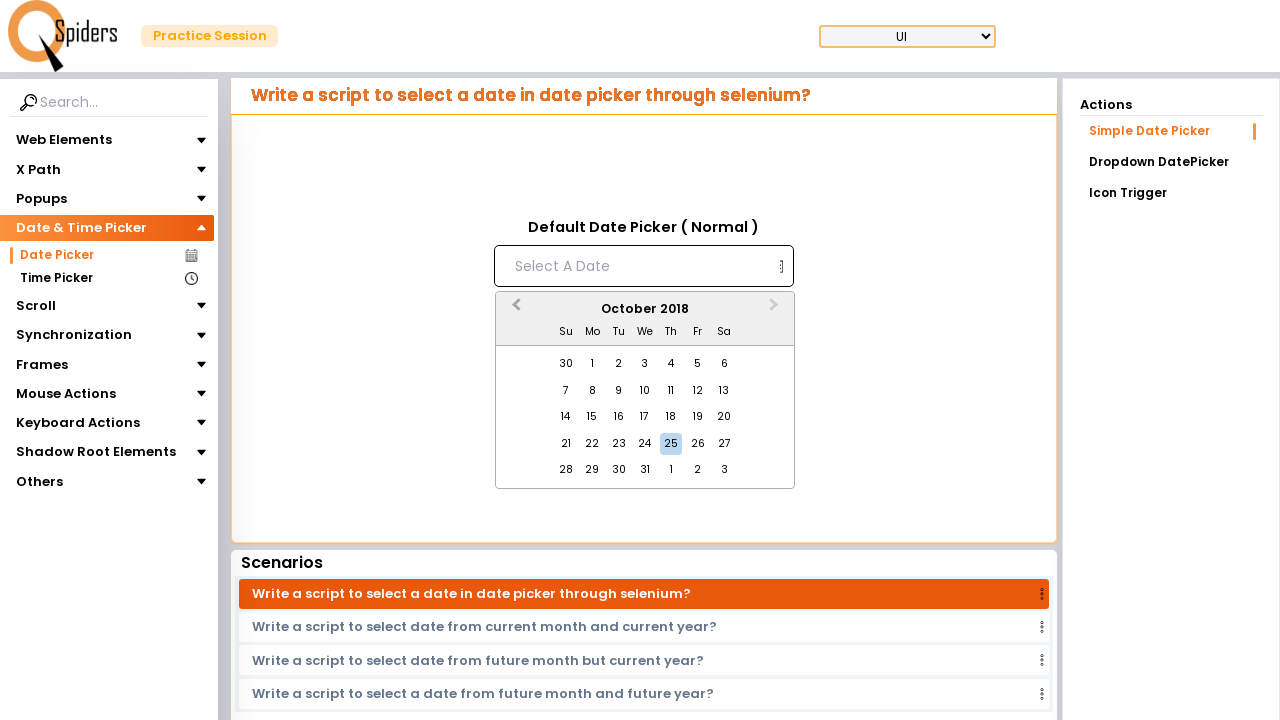

Clicked Previous Month button to navigate backwards in calendar at (514, 310) on [aria-label='Previous Month']
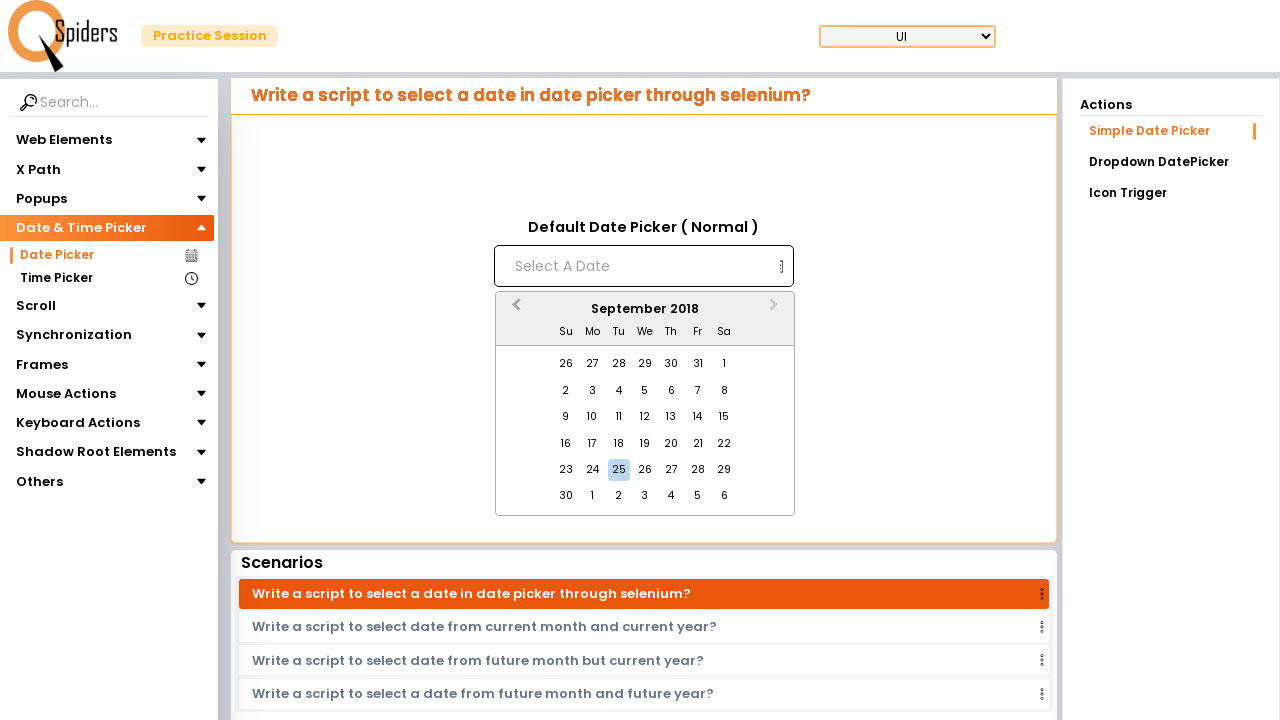

Clicked Previous Month button to navigate backwards in calendar at (514, 310) on [aria-label='Previous Month']
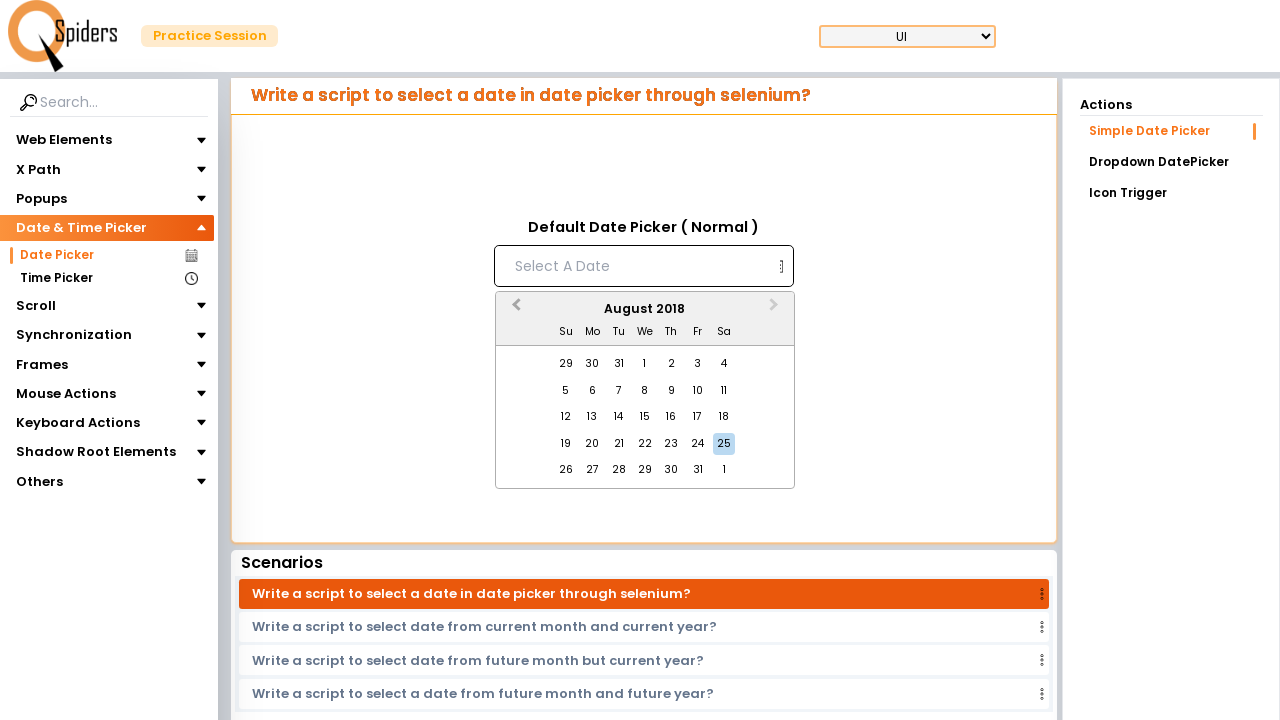

Clicked Previous Month button to navigate backwards in calendar at (514, 310) on [aria-label='Previous Month']
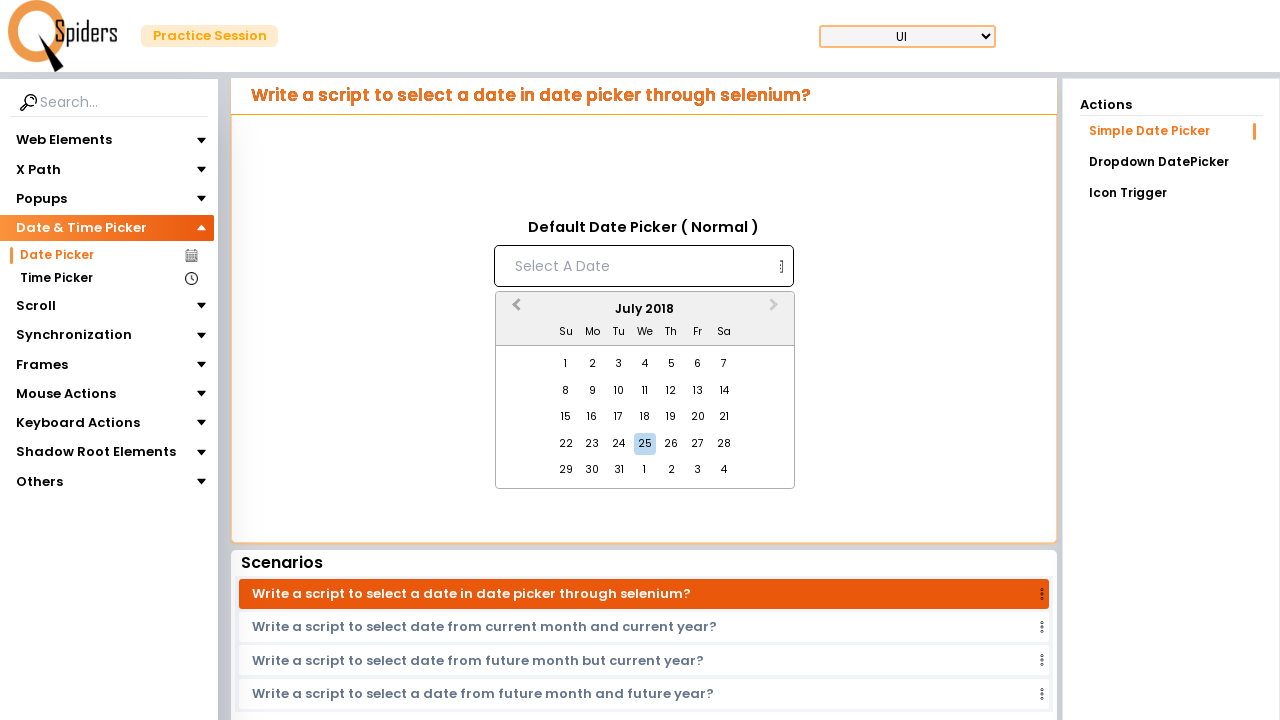

Clicked Previous Month button to navigate backwards in calendar at (514, 310) on [aria-label='Previous Month']
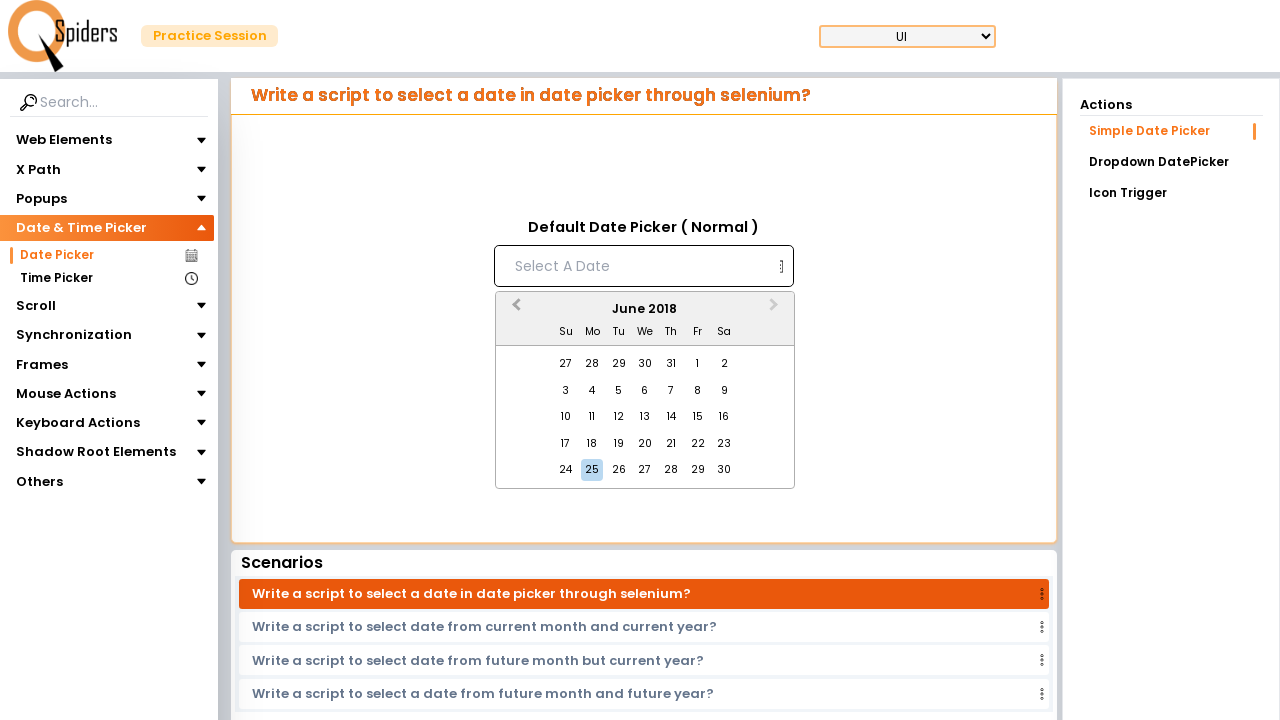

Clicked Previous Month button to navigate backwards in calendar at (514, 310) on [aria-label='Previous Month']
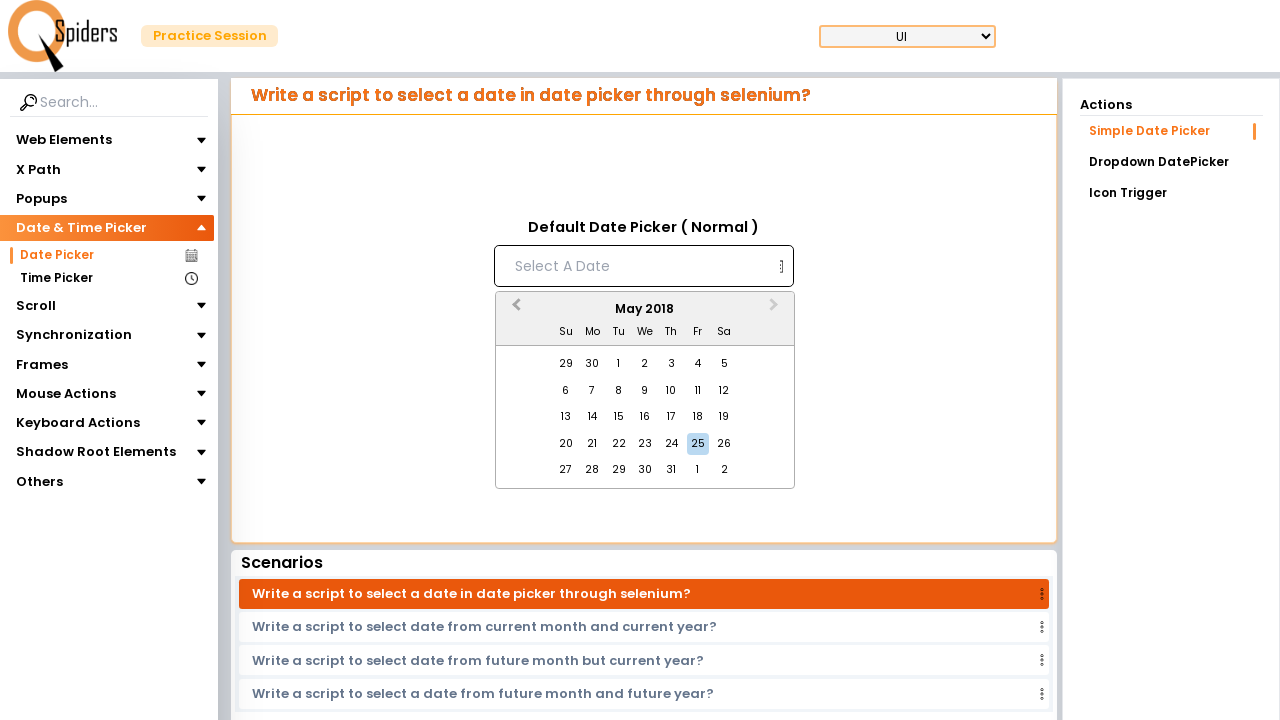

Clicked Previous Month button to navigate backwards in calendar at (514, 310) on [aria-label='Previous Month']
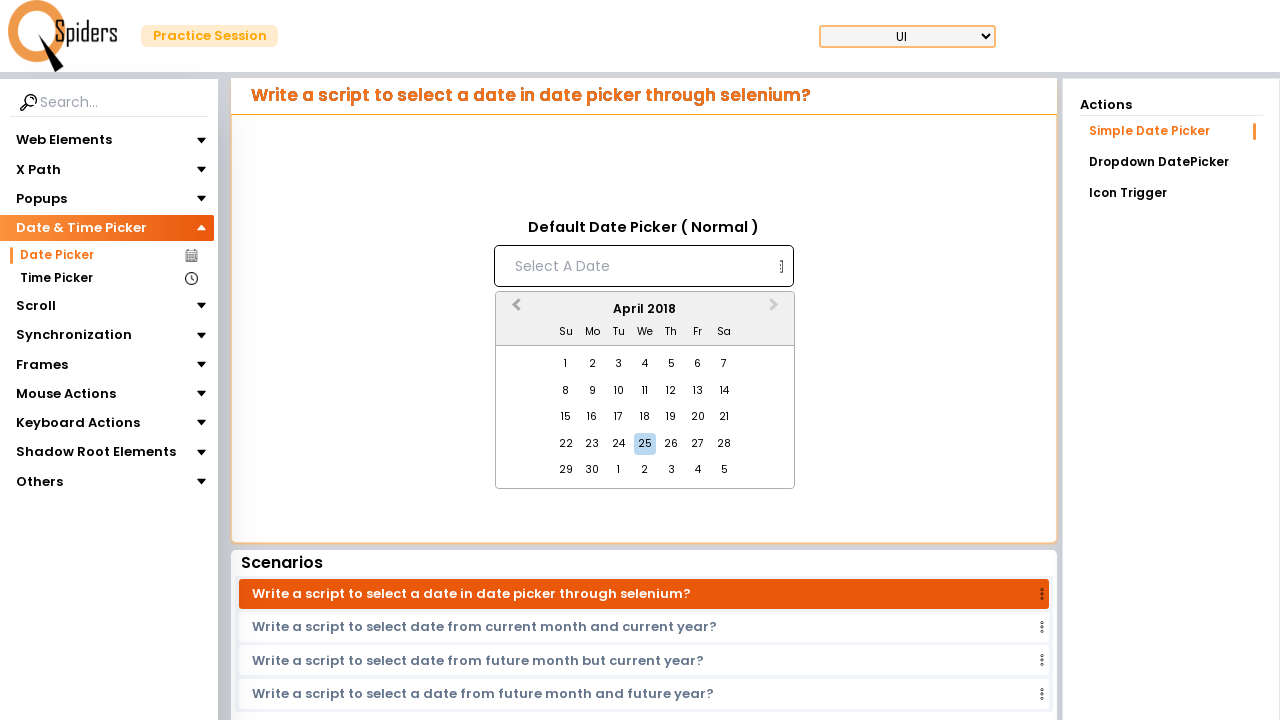

Clicked Previous Month button to navigate backwards in calendar at (514, 310) on [aria-label='Previous Month']
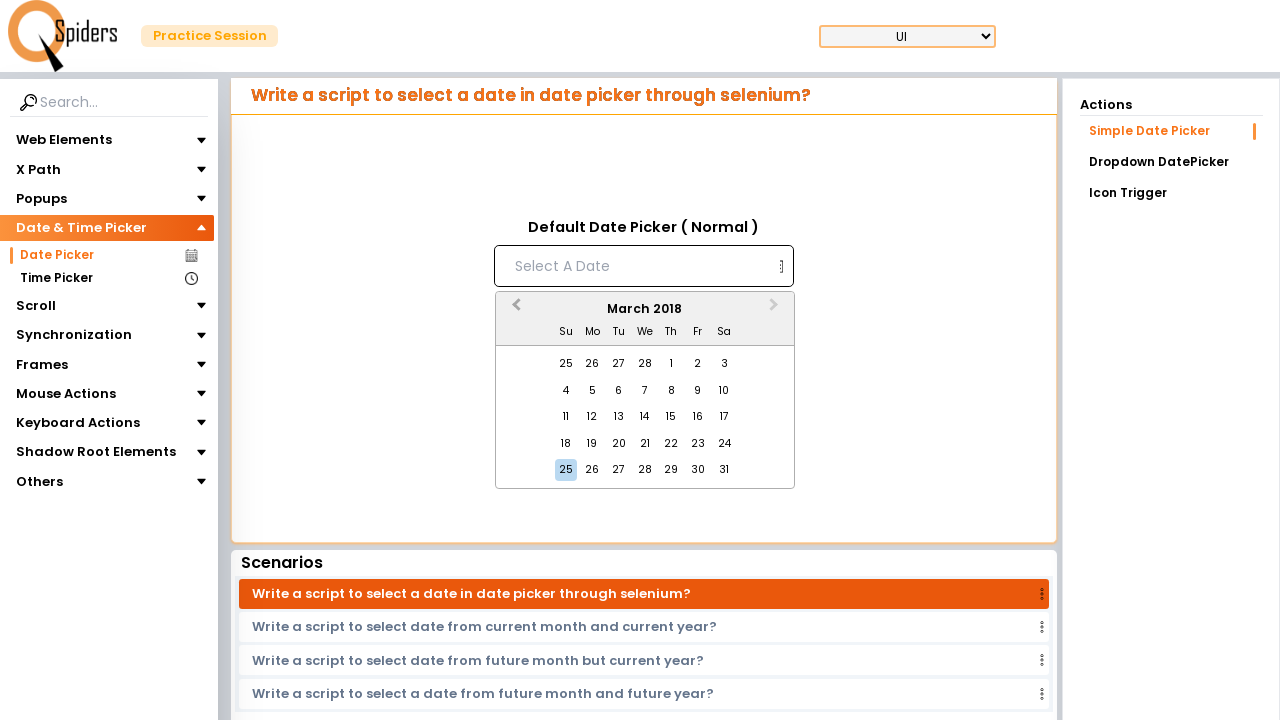

Clicked Previous Month button to navigate backwards in calendar at (514, 310) on [aria-label='Previous Month']
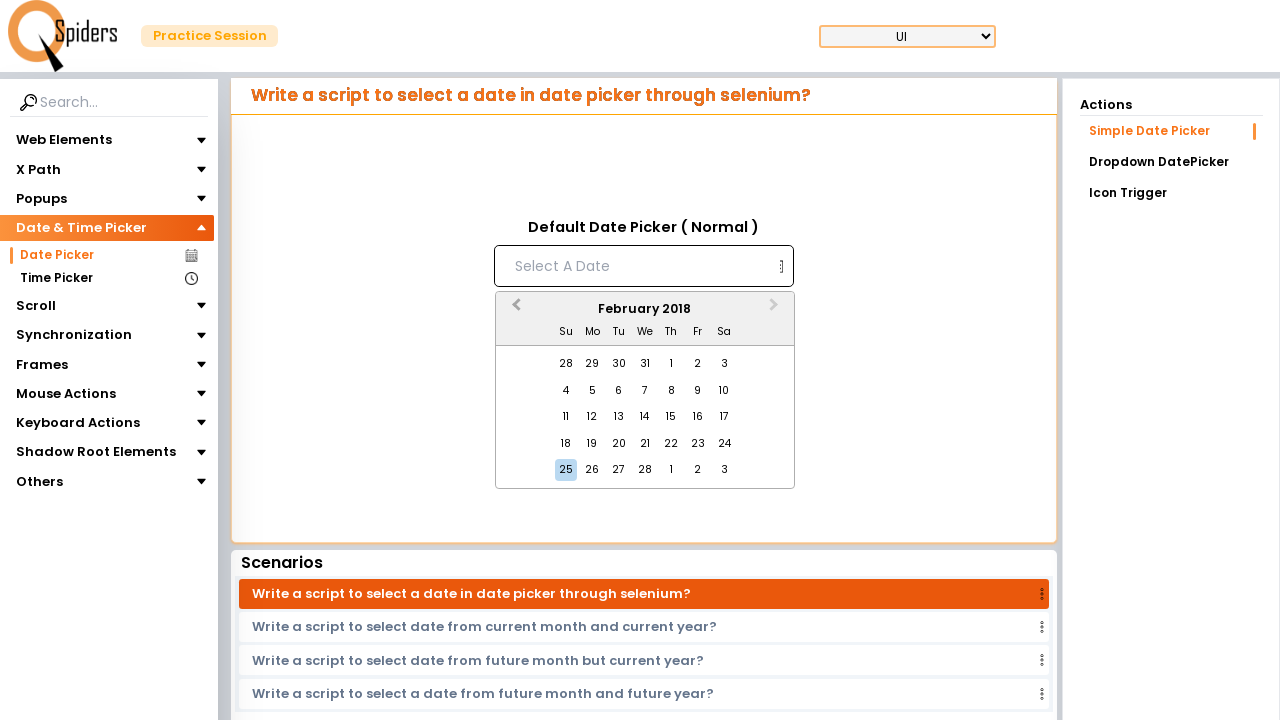

Clicked Previous Month button to navigate backwards in calendar at (514, 310) on [aria-label='Previous Month']
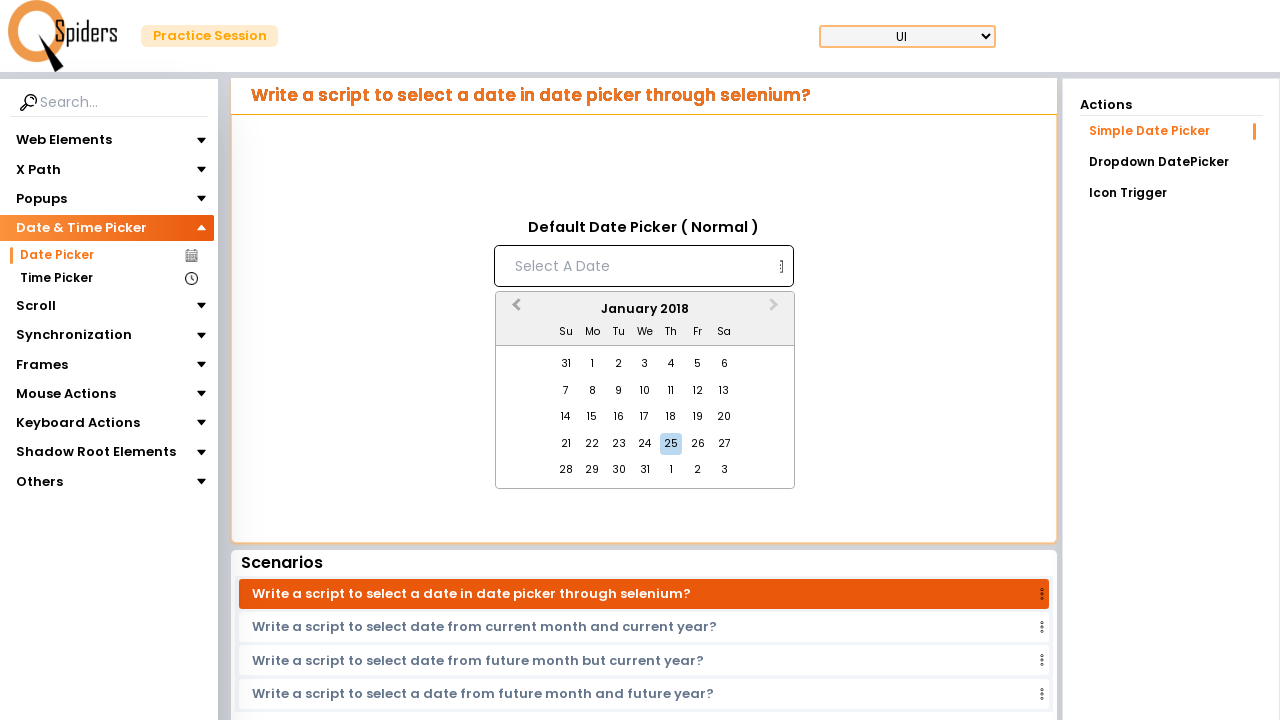

Clicked Previous Month button to navigate backwards in calendar at (514, 310) on [aria-label='Previous Month']
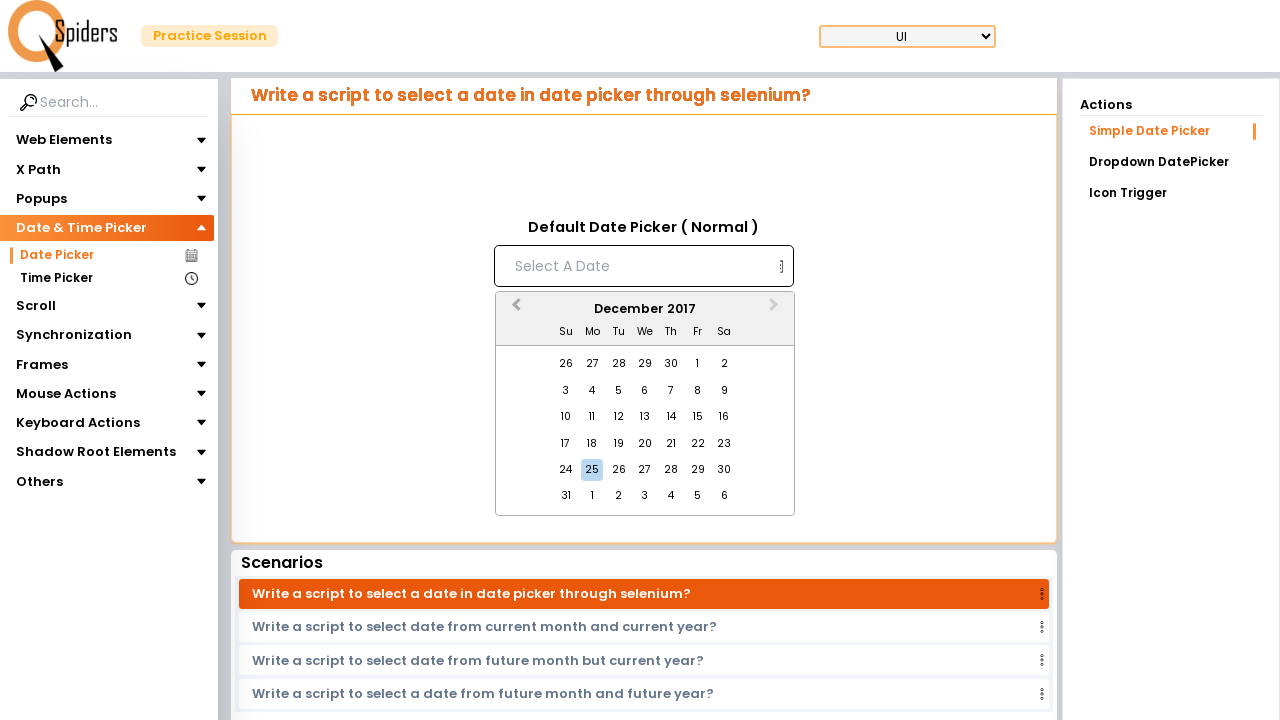

Clicked Previous Month button to navigate backwards in calendar at (514, 310) on [aria-label='Previous Month']
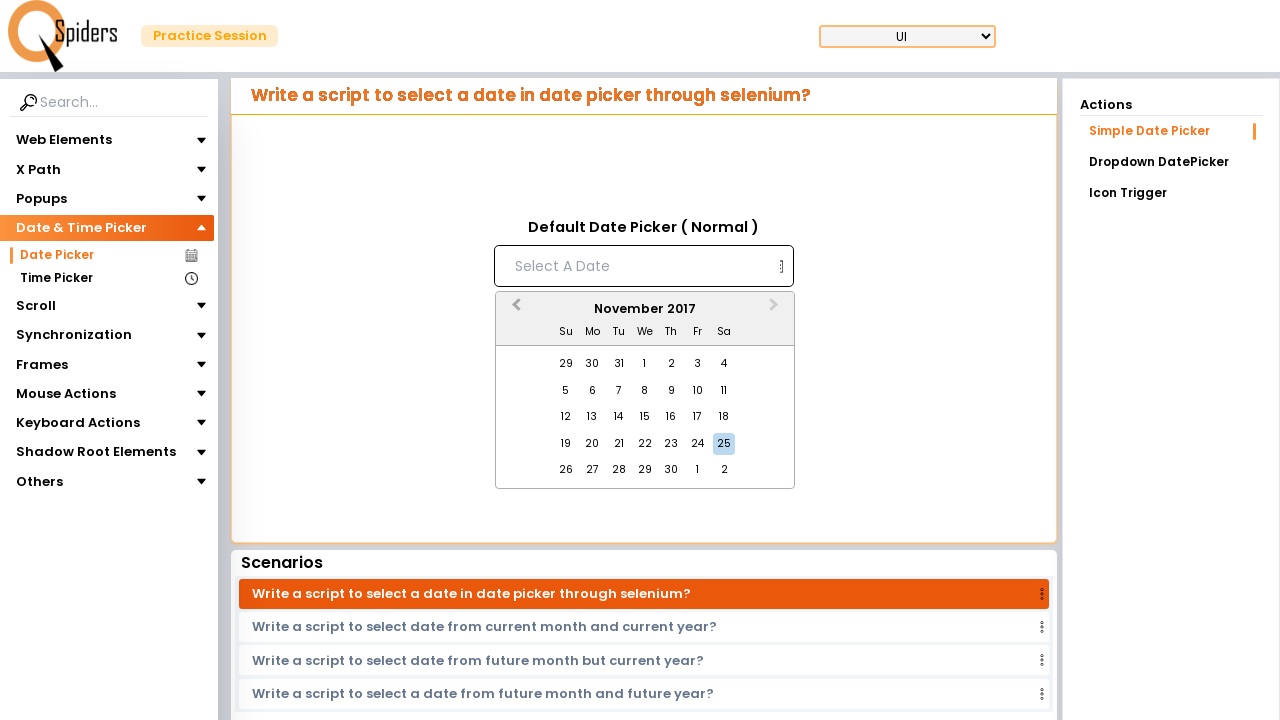

Clicked Previous Month button to navigate backwards in calendar at (514, 310) on [aria-label='Previous Month']
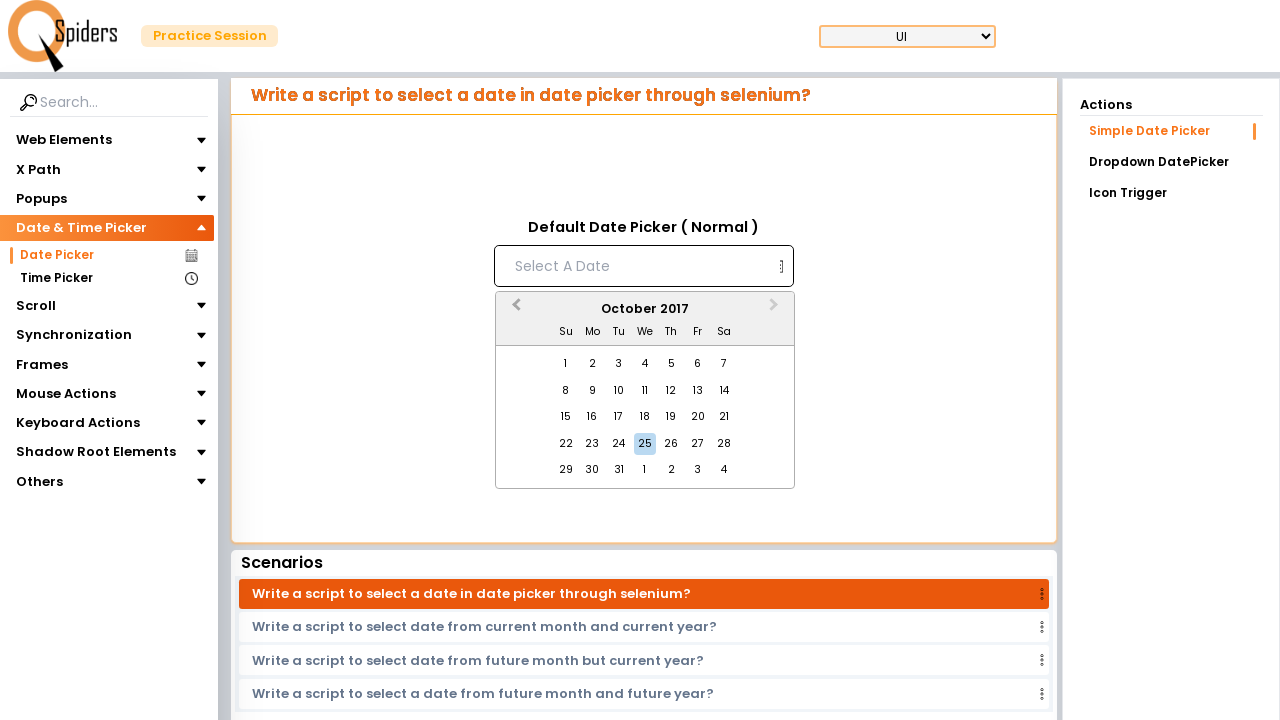

Clicked Previous Month button to navigate backwards in calendar at (514, 310) on [aria-label='Previous Month']
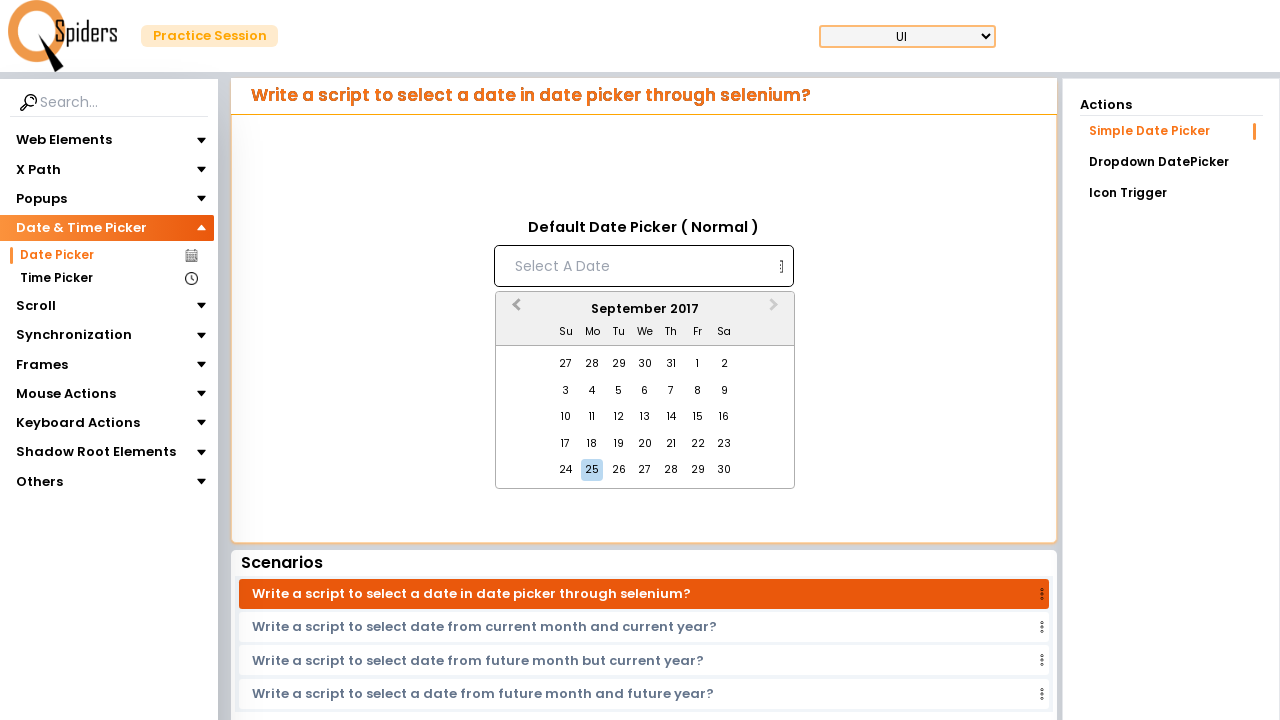

Clicked Previous Month button to navigate backwards in calendar at (514, 310) on [aria-label='Previous Month']
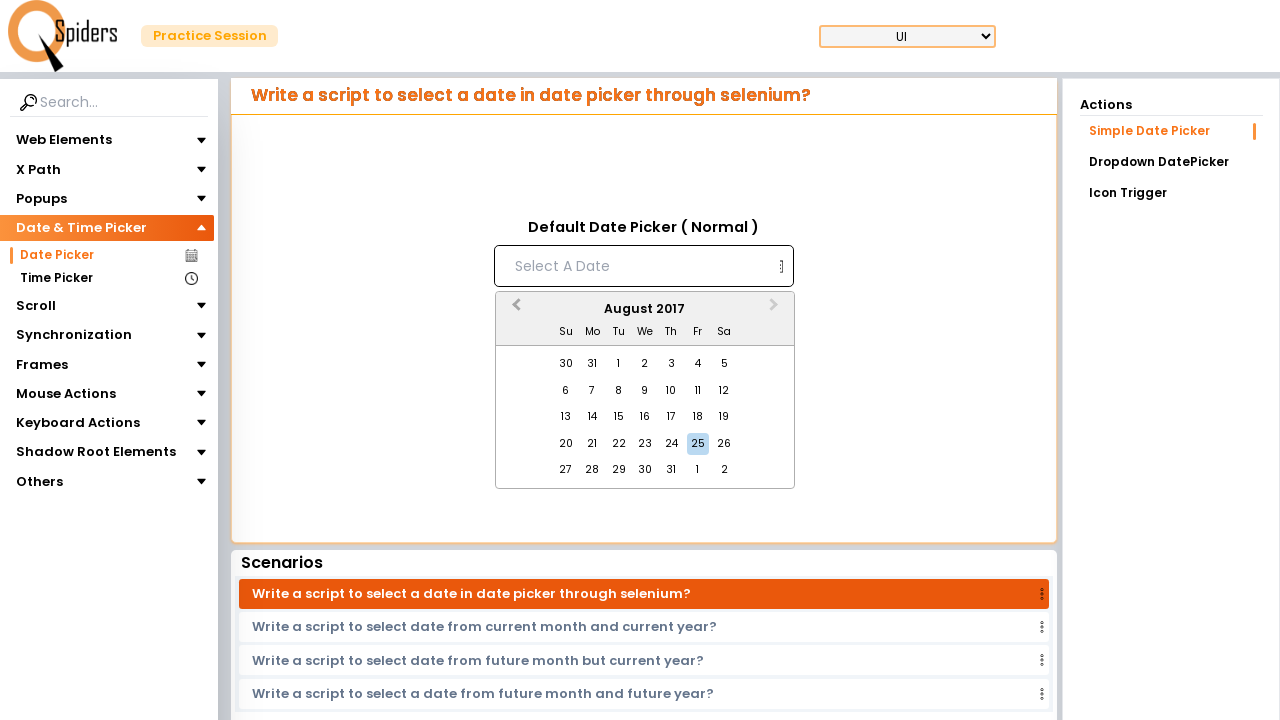

Clicked Previous Month button to navigate backwards in calendar at (514, 310) on [aria-label='Previous Month']
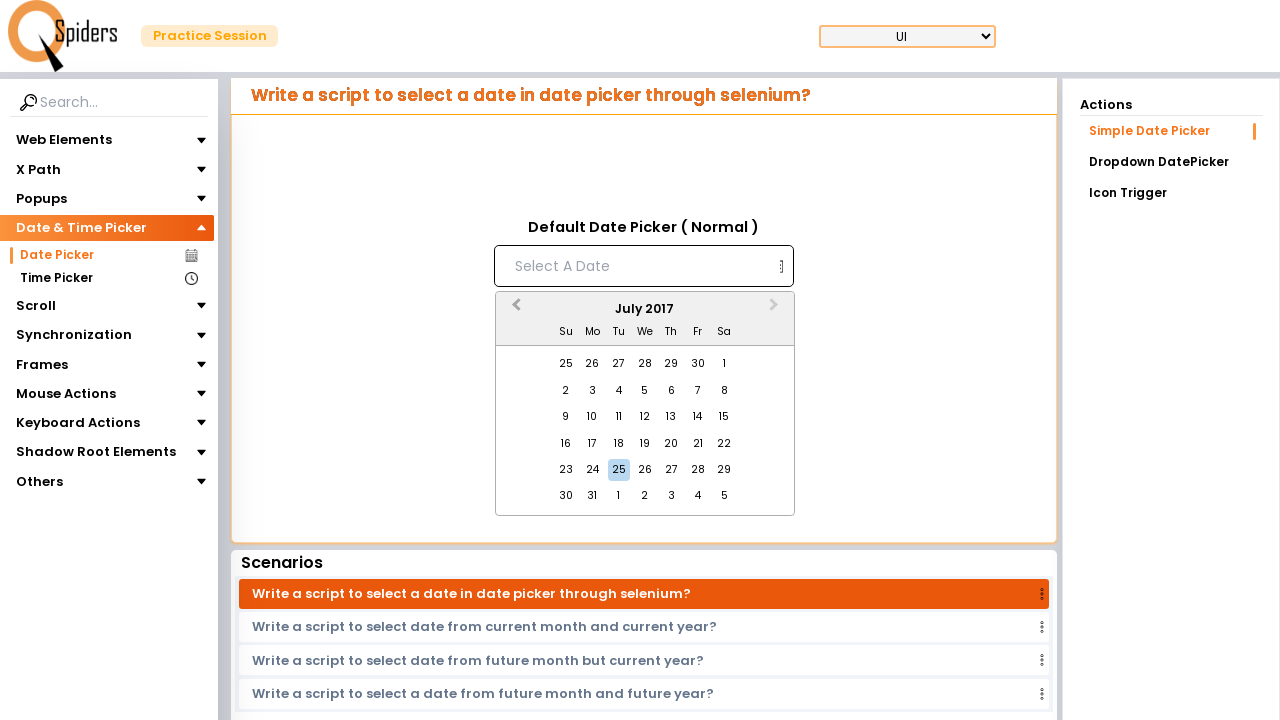

Clicked Previous Month button to navigate backwards in calendar at (514, 310) on [aria-label='Previous Month']
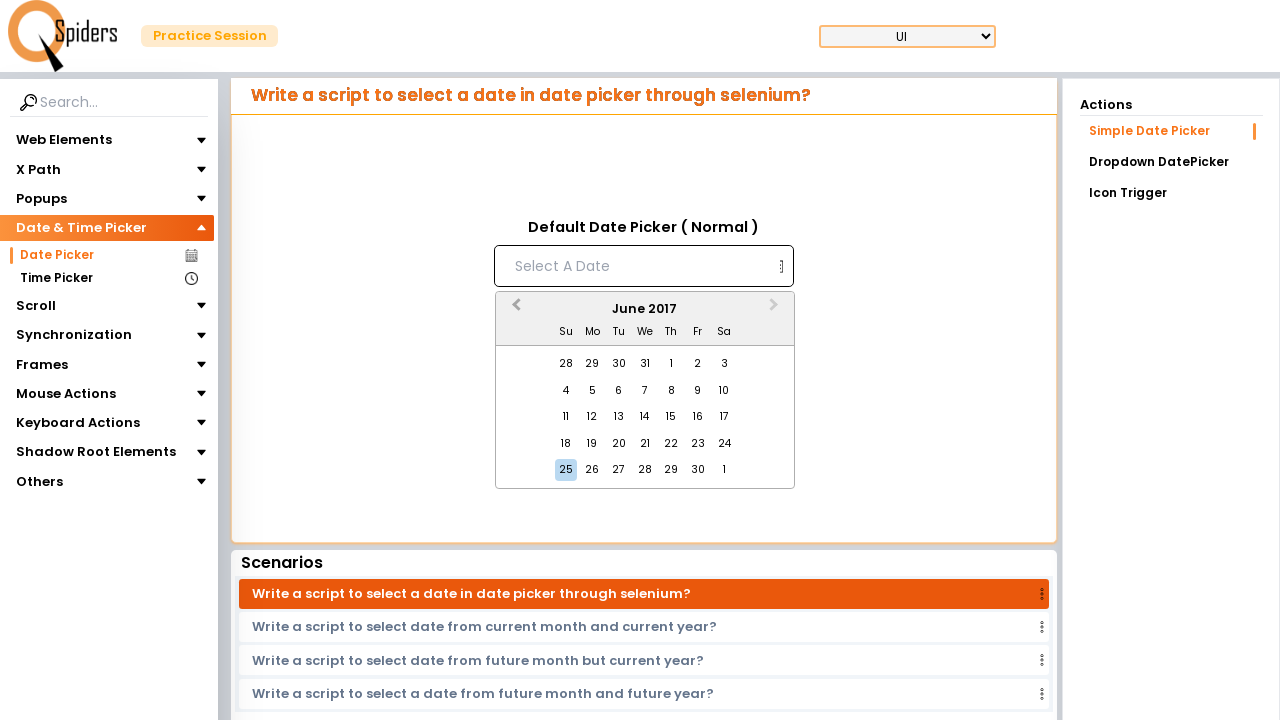

Clicked Previous Month button to navigate backwards in calendar at (514, 310) on [aria-label='Previous Month']
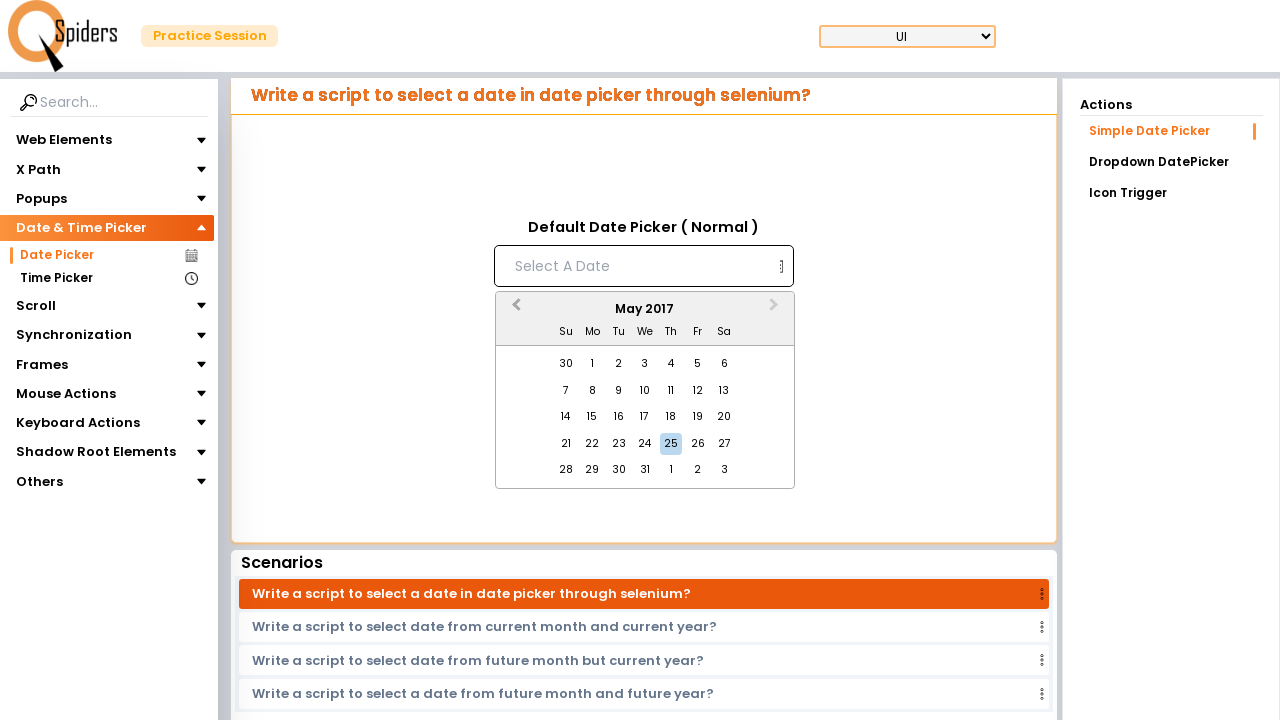

Clicked Previous Month button to navigate backwards in calendar at (514, 310) on [aria-label='Previous Month']
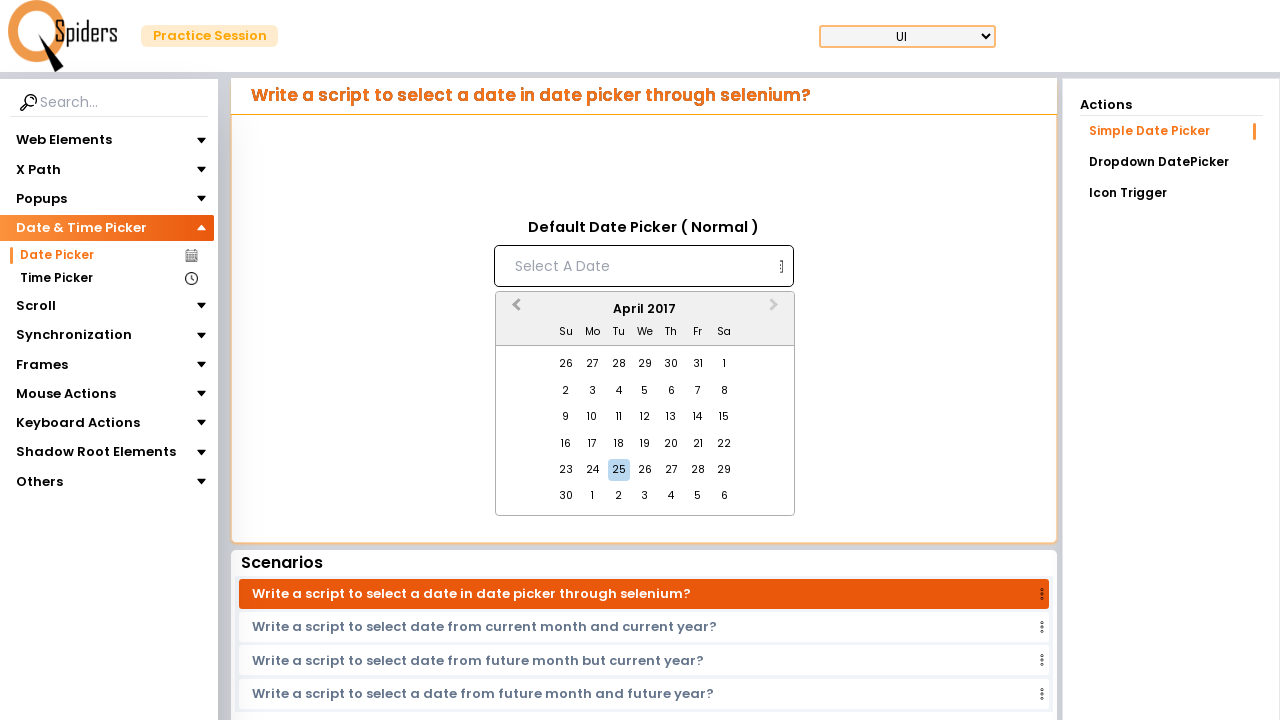

Clicked Previous Month button to navigate backwards in calendar at (514, 310) on [aria-label='Previous Month']
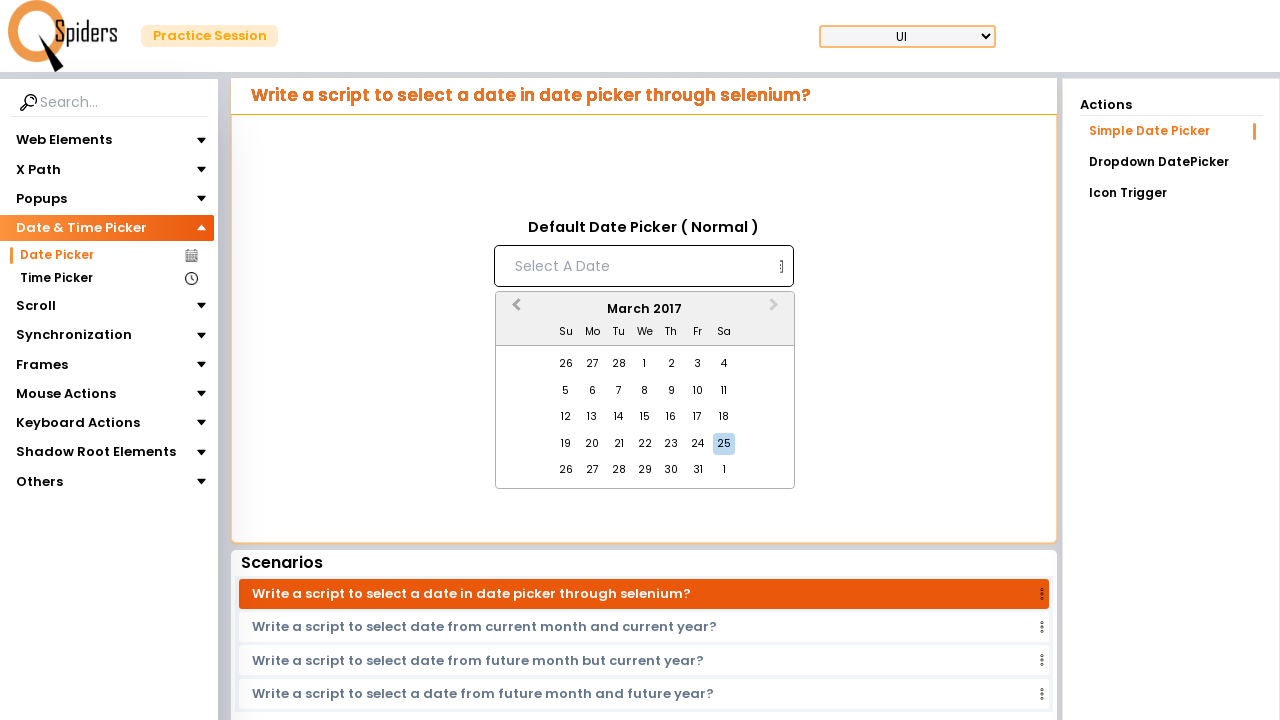

Clicked Previous Month button to navigate backwards in calendar at (514, 310) on [aria-label='Previous Month']
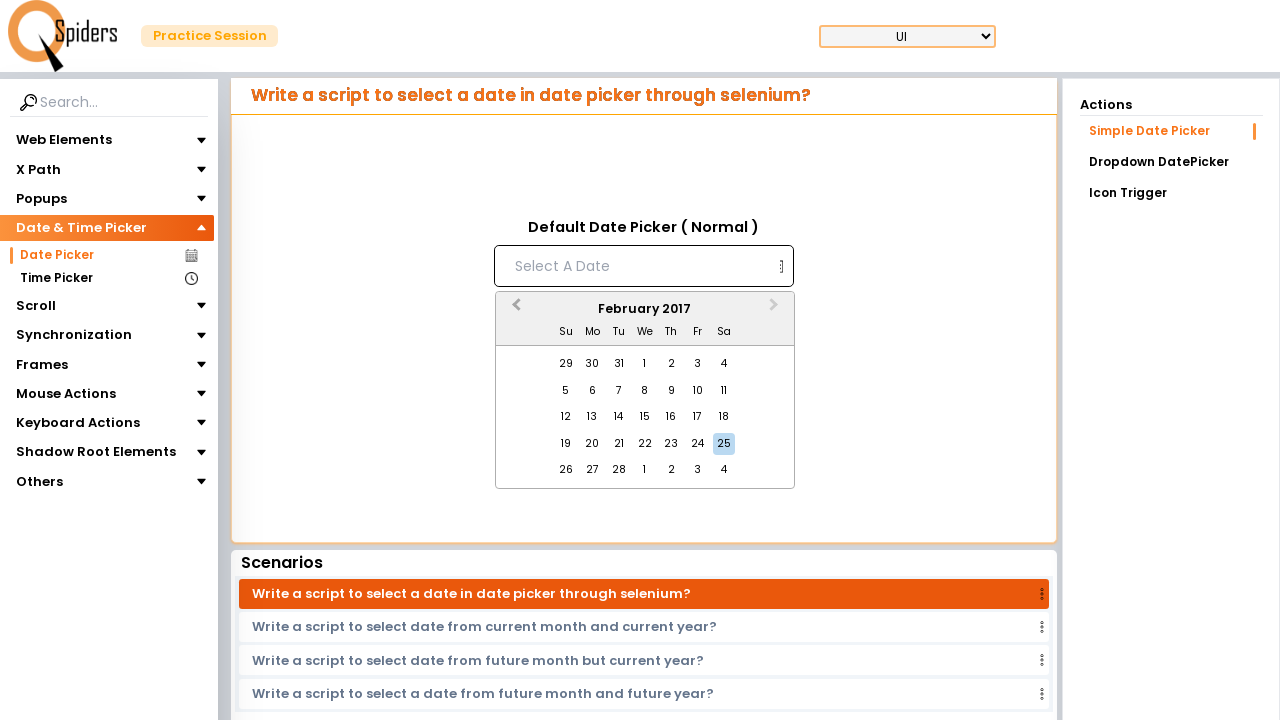

Clicked Previous Month button to navigate backwards in calendar at (514, 310) on [aria-label='Previous Month']
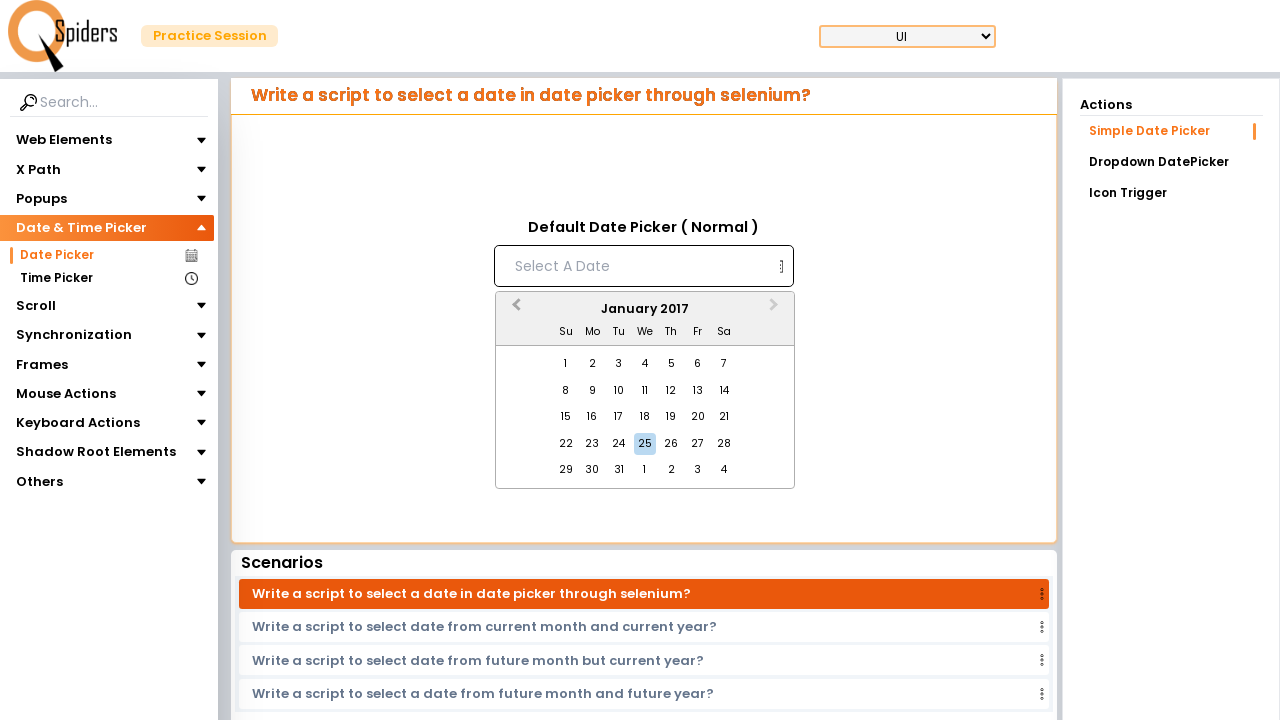

Clicked Previous Month button to navigate backwards in calendar at (514, 310) on [aria-label='Previous Month']
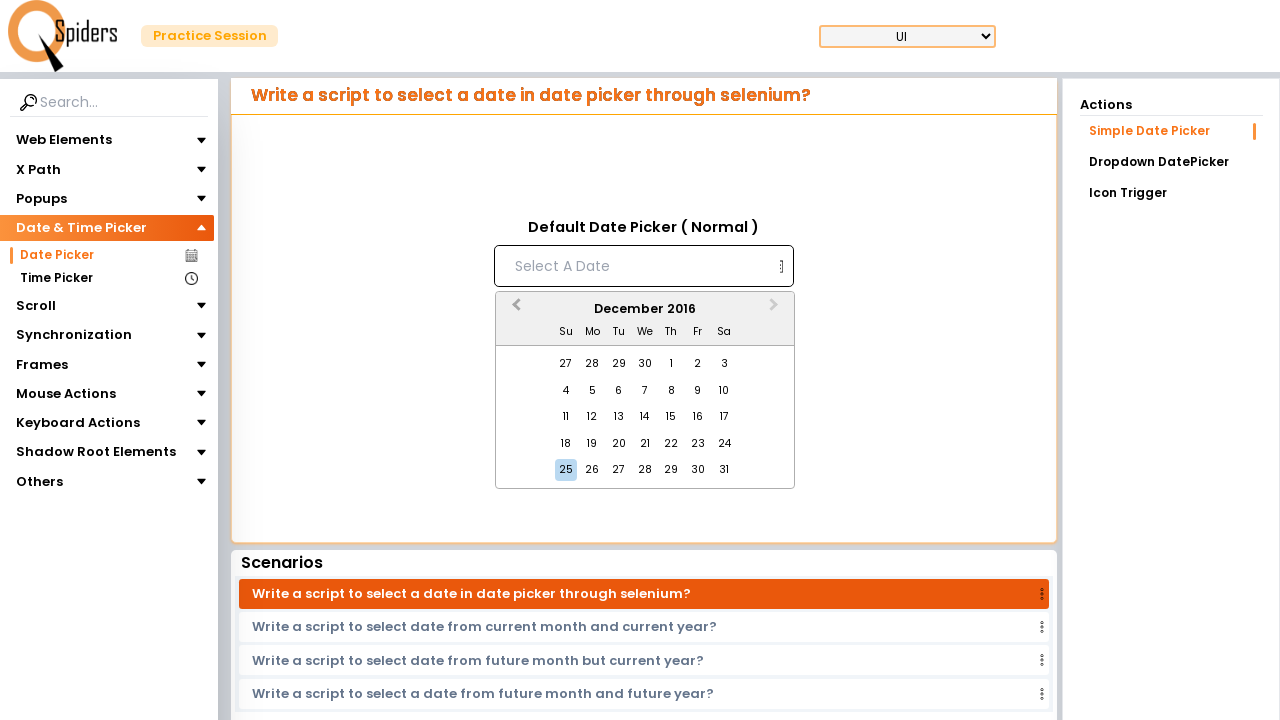

Clicked Previous Month button to navigate backwards in calendar at (514, 310) on [aria-label='Previous Month']
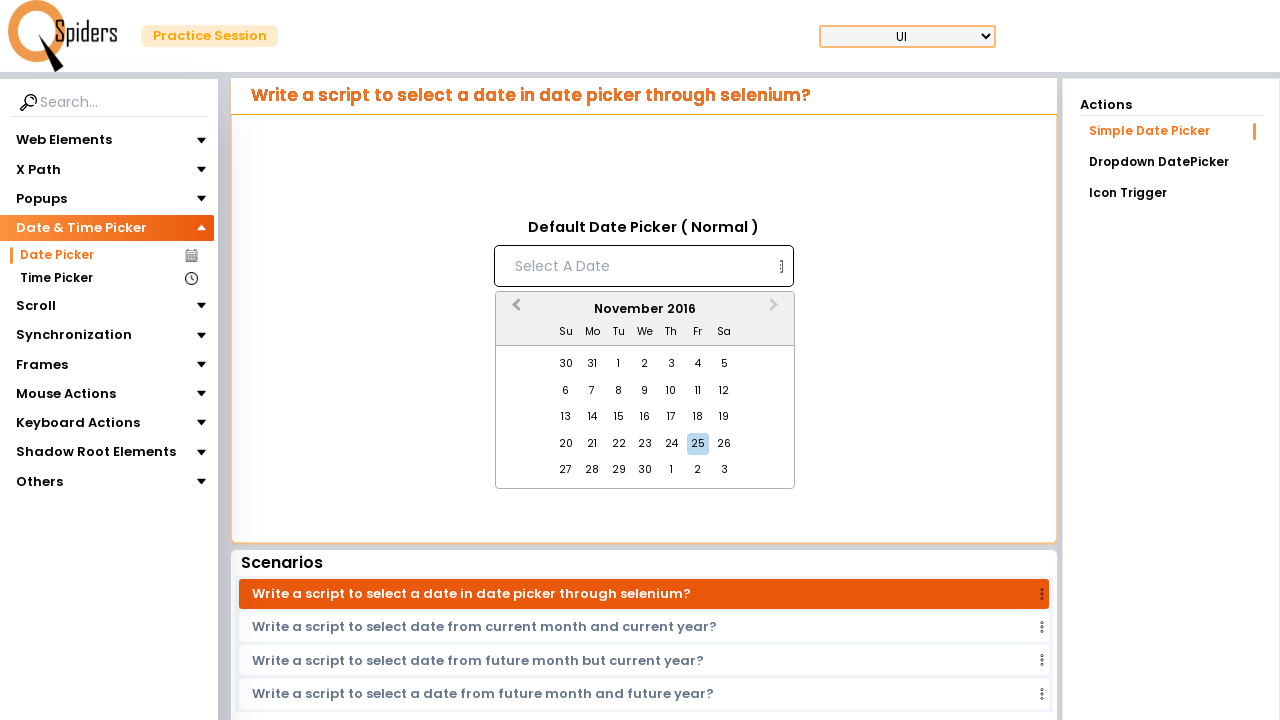

Clicked Previous Month button to navigate backwards in calendar at (514, 310) on [aria-label='Previous Month']
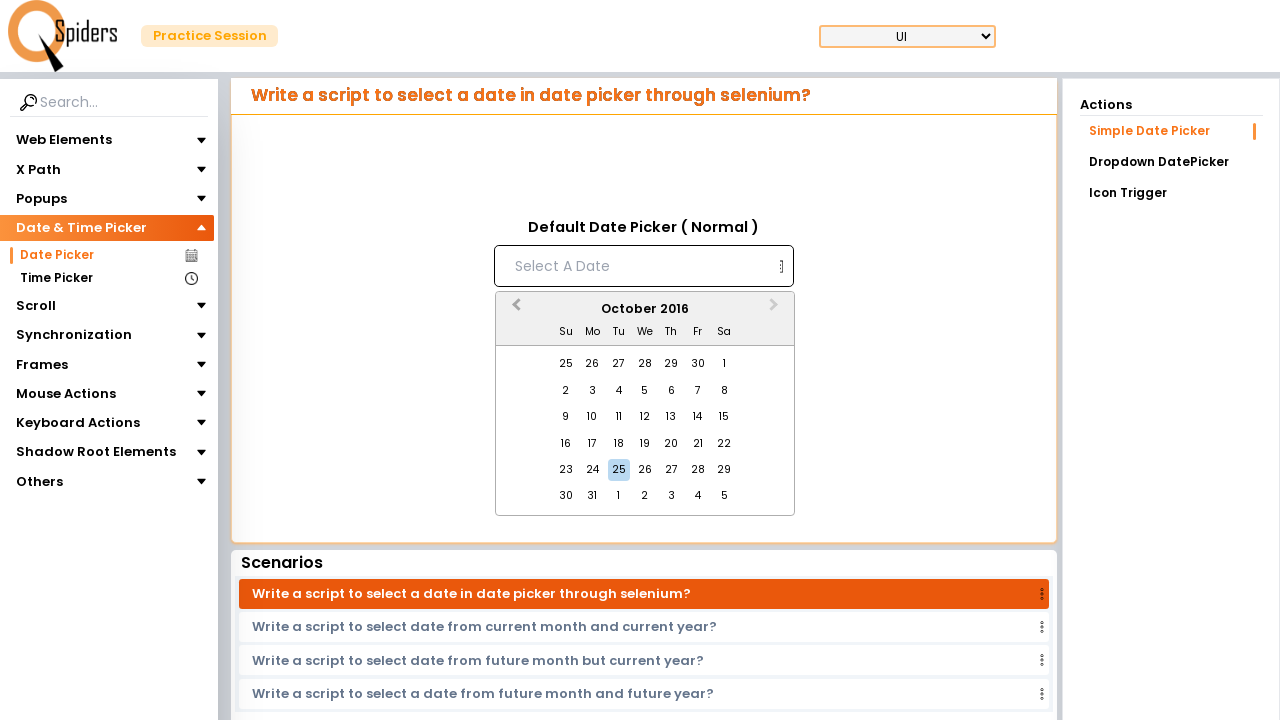

Clicked Previous Month button to navigate backwards in calendar at (514, 310) on [aria-label='Previous Month']
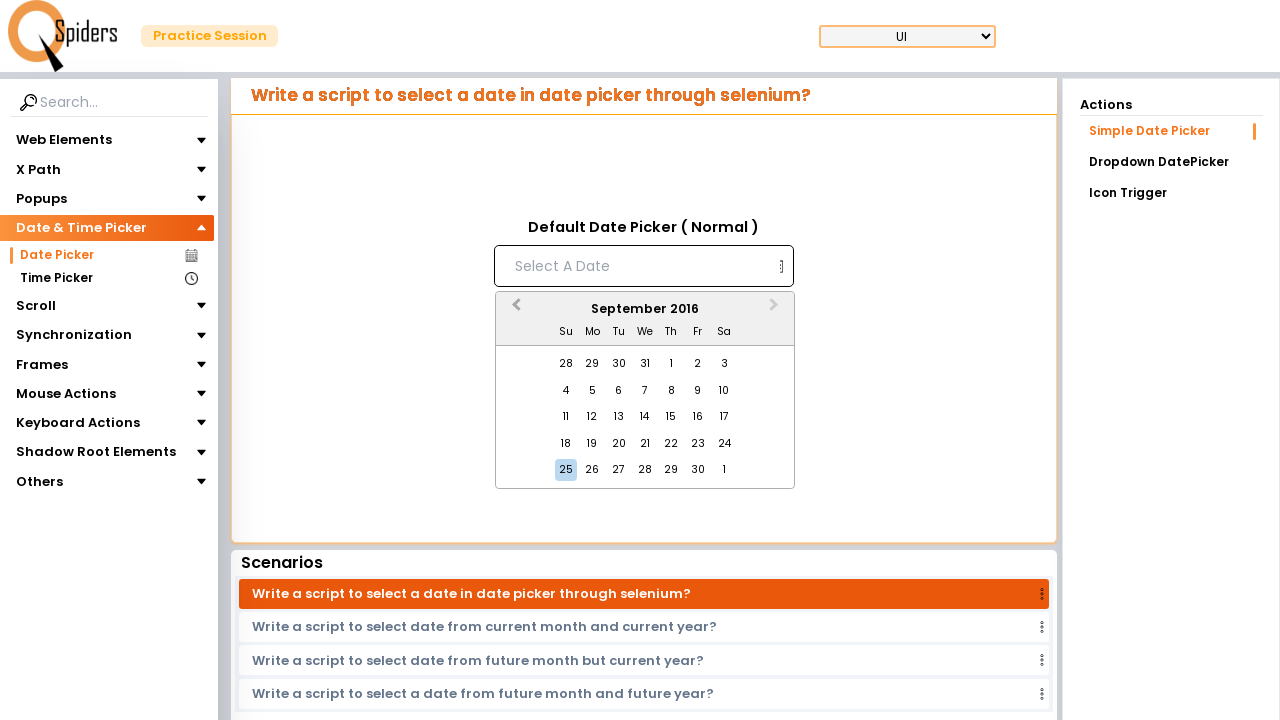

Clicked Previous Month button to navigate backwards in calendar at (514, 310) on [aria-label='Previous Month']
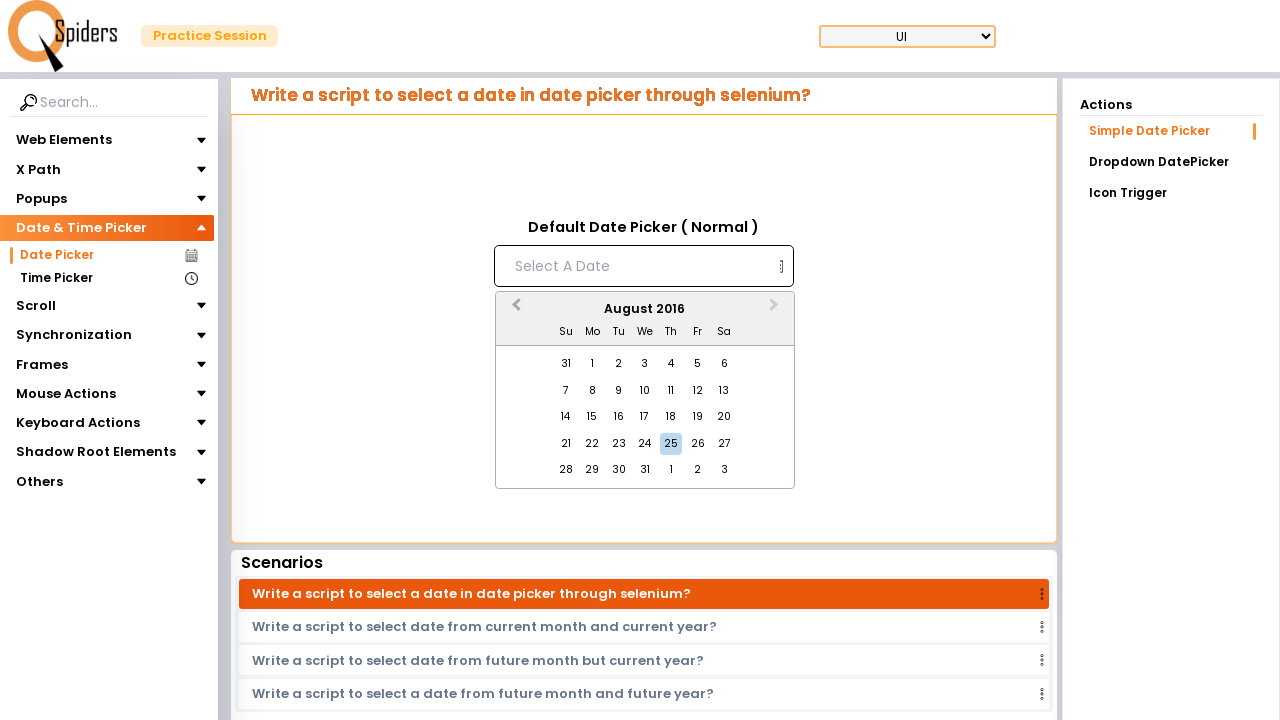

Clicked Previous Month button to navigate backwards in calendar at (514, 310) on [aria-label='Previous Month']
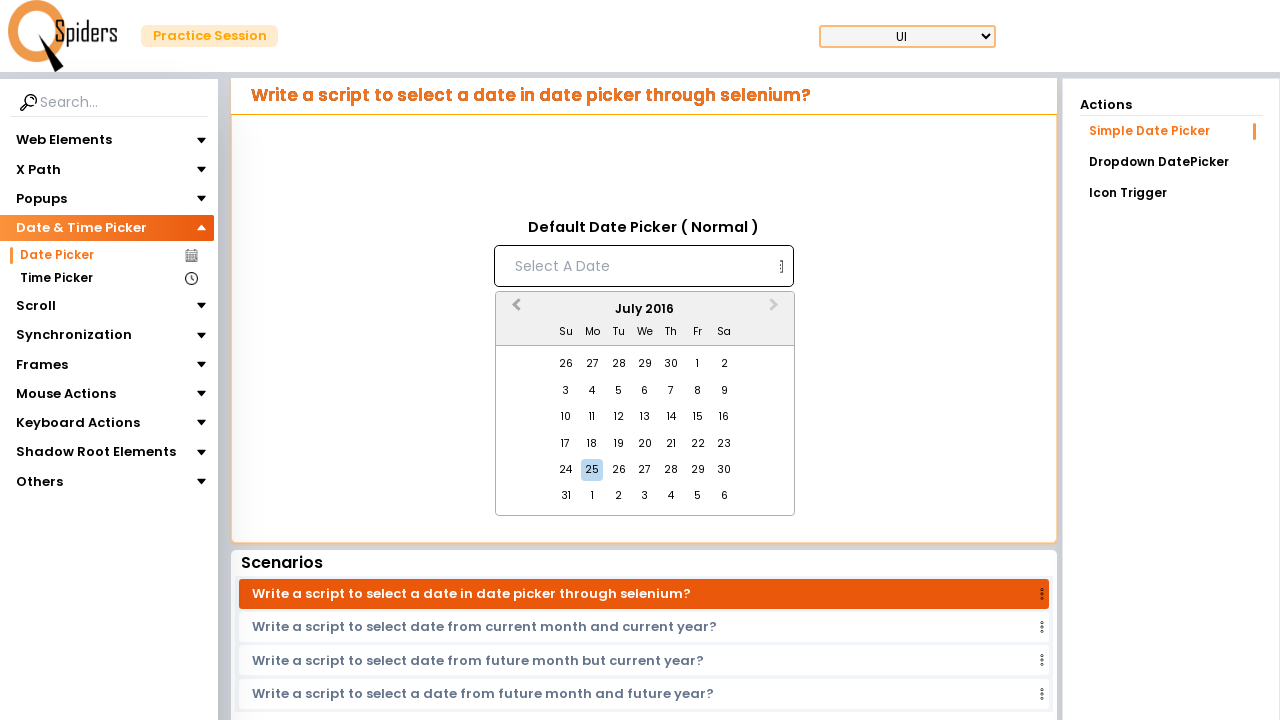

Clicked Previous Month button to navigate backwards in calendar at (514, 310) on [aria-label='Previous Month']
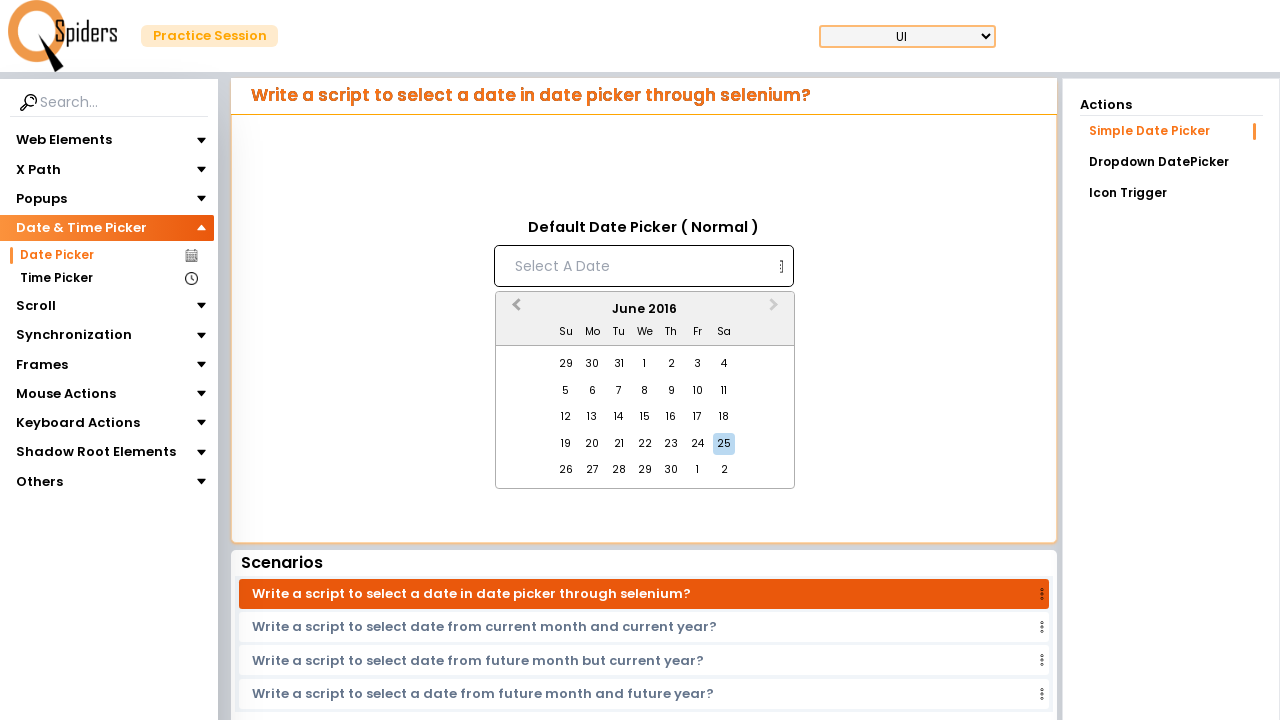

Clicked Previous Month button to navigate backwards in calendar at (514, 310) on [aria-label='Previous Month']
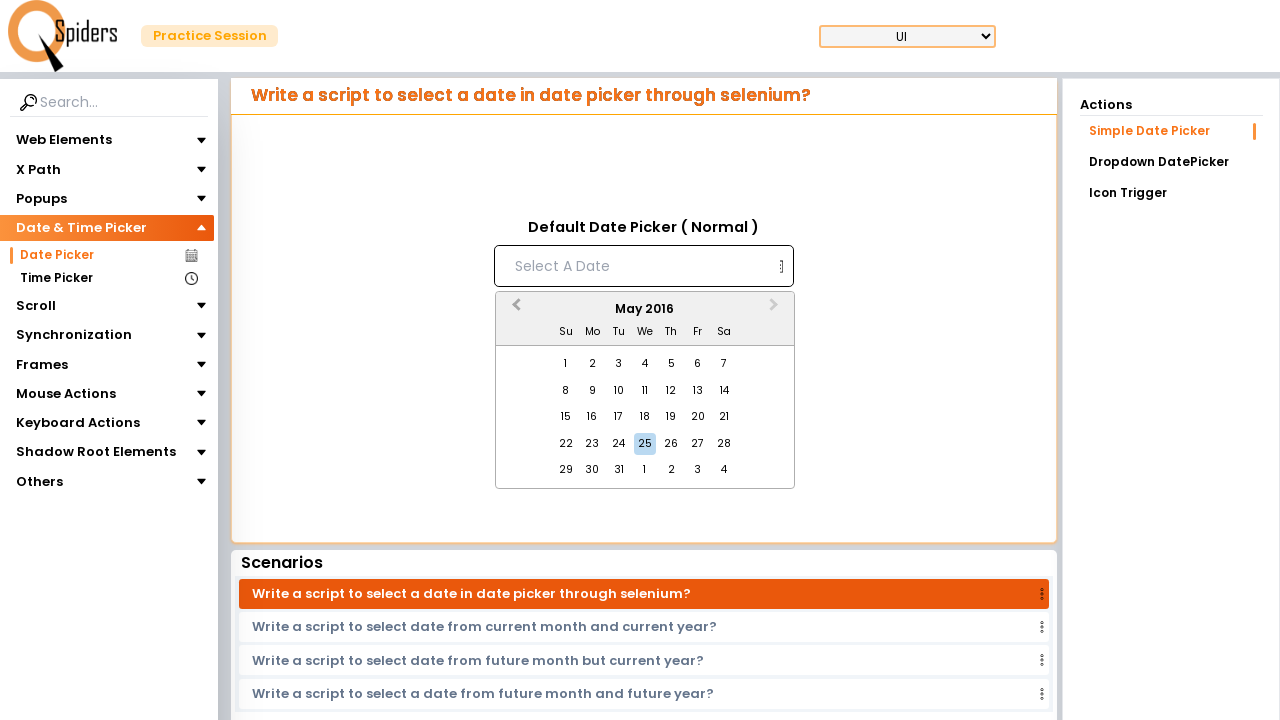

Clicked Previous Month button to navigate backwards in calendar at (514, 310) on [aria-label='Previous Month']
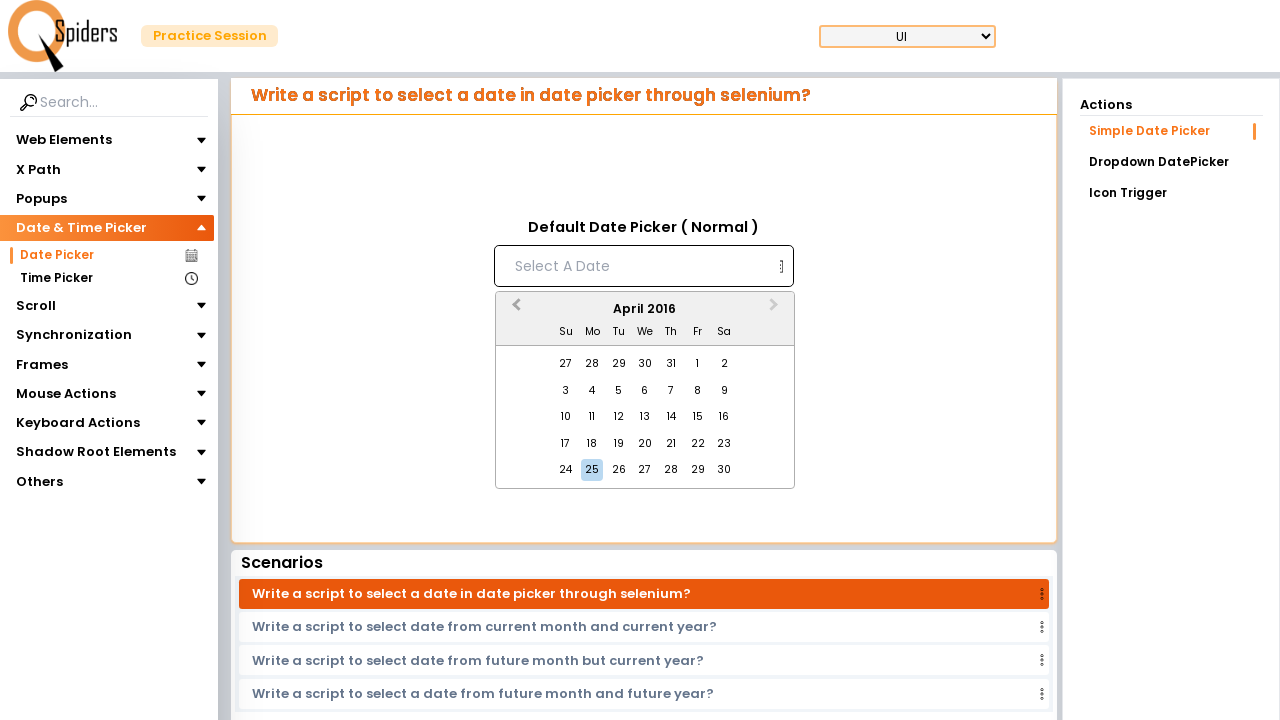

Clicked Previous Month button to navigate backwards in calendar at (514, 310) on [aria-label='Previous Month']
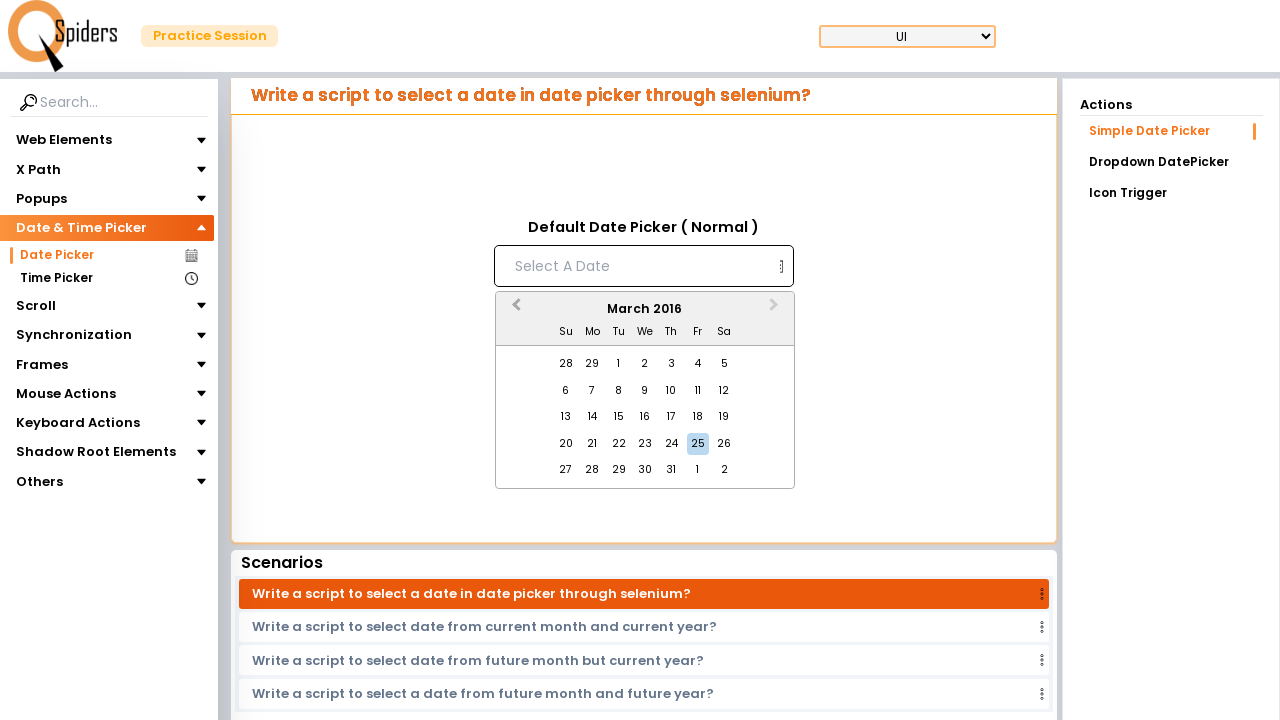

Clicked Previous Month button to navigate backwards in calendar at (514, 310) on [aria-label='Previous Month']
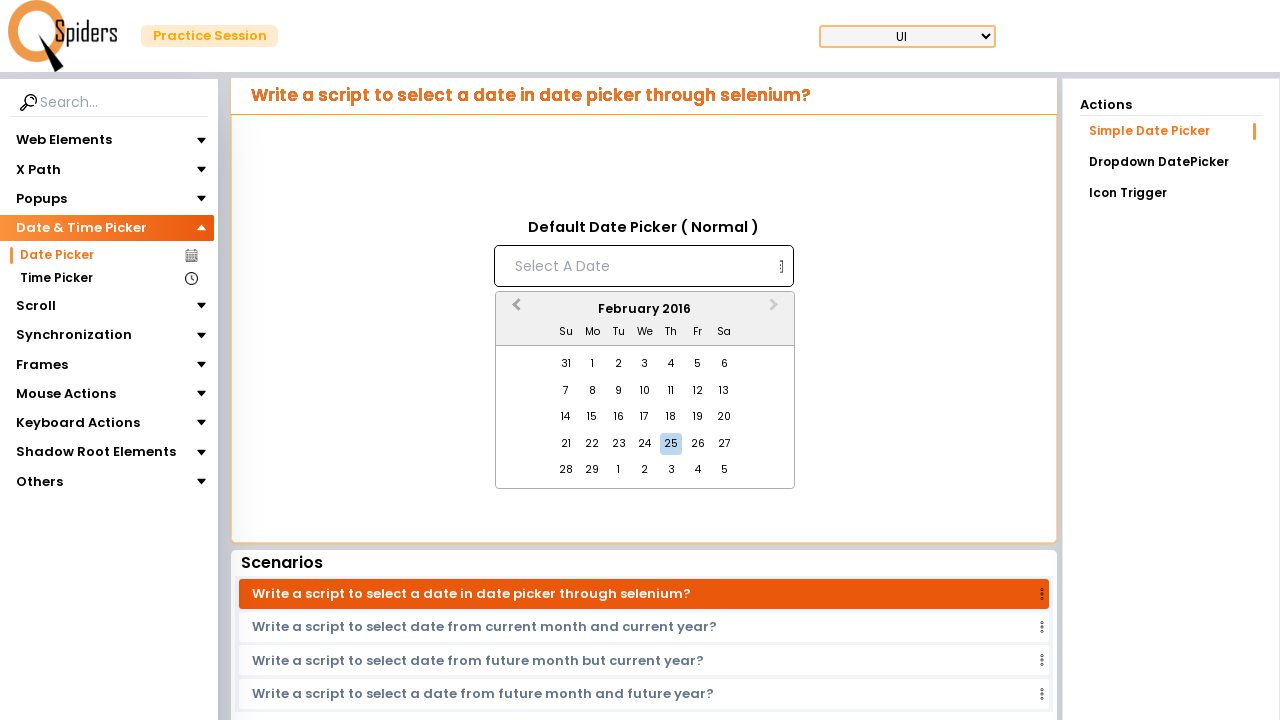

Clicked Previous Month button to navigate backwards in calendar at (514, 310) on [aria-label='Previous Month']
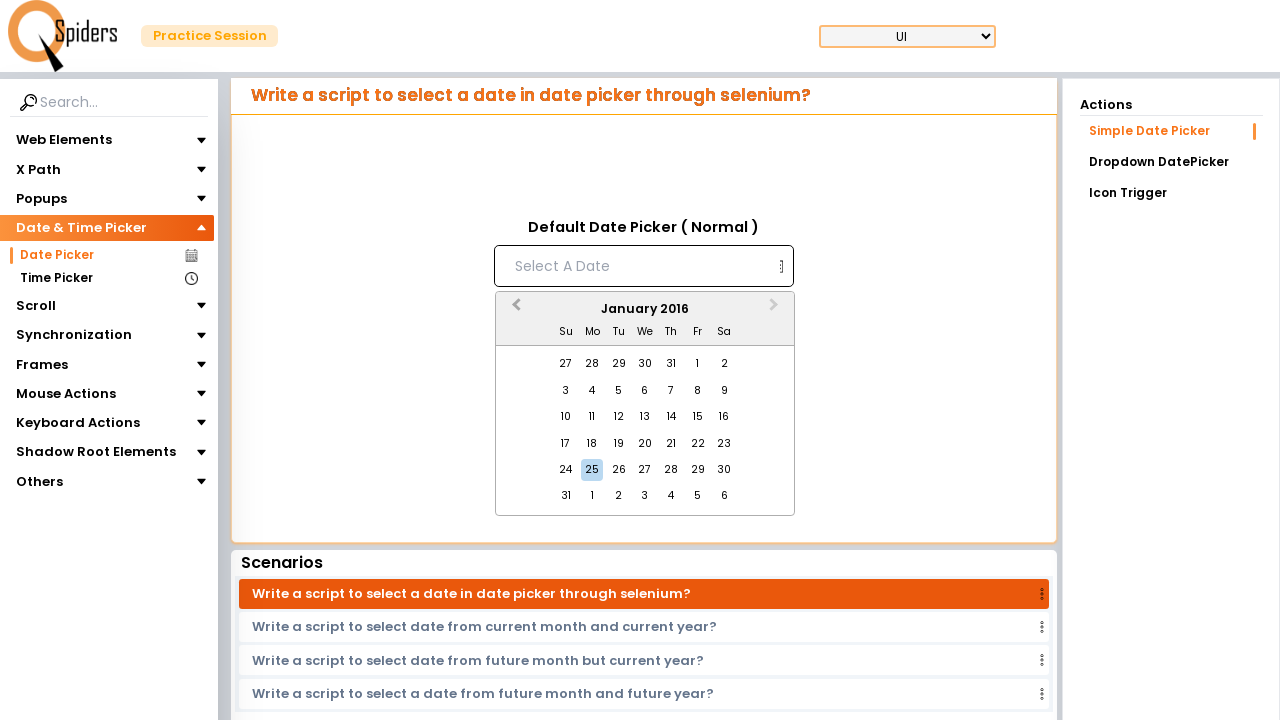

Clicked Previous Month button to navigate backwards in calendar at (514, 310) on [aria-label='Previous Month']
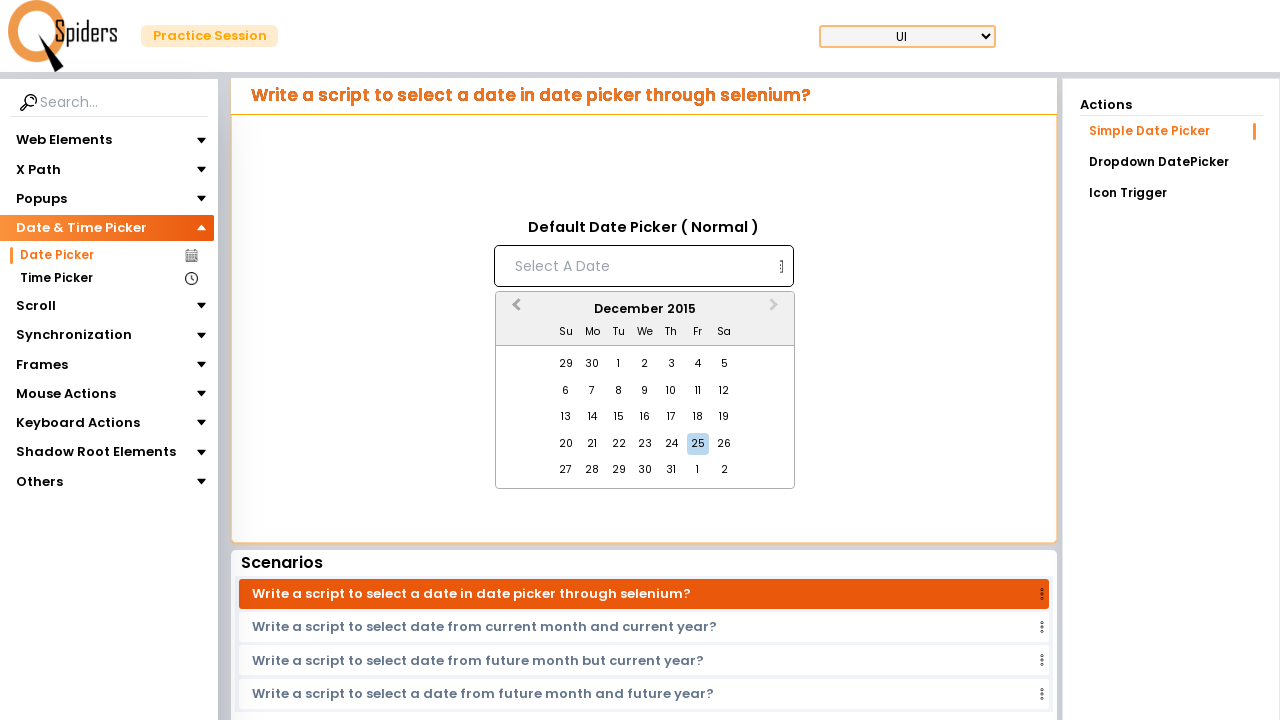

Clicked Previous Month button to navigate backwards in calendar at (514, 310) on [aria-label='Previous Month']
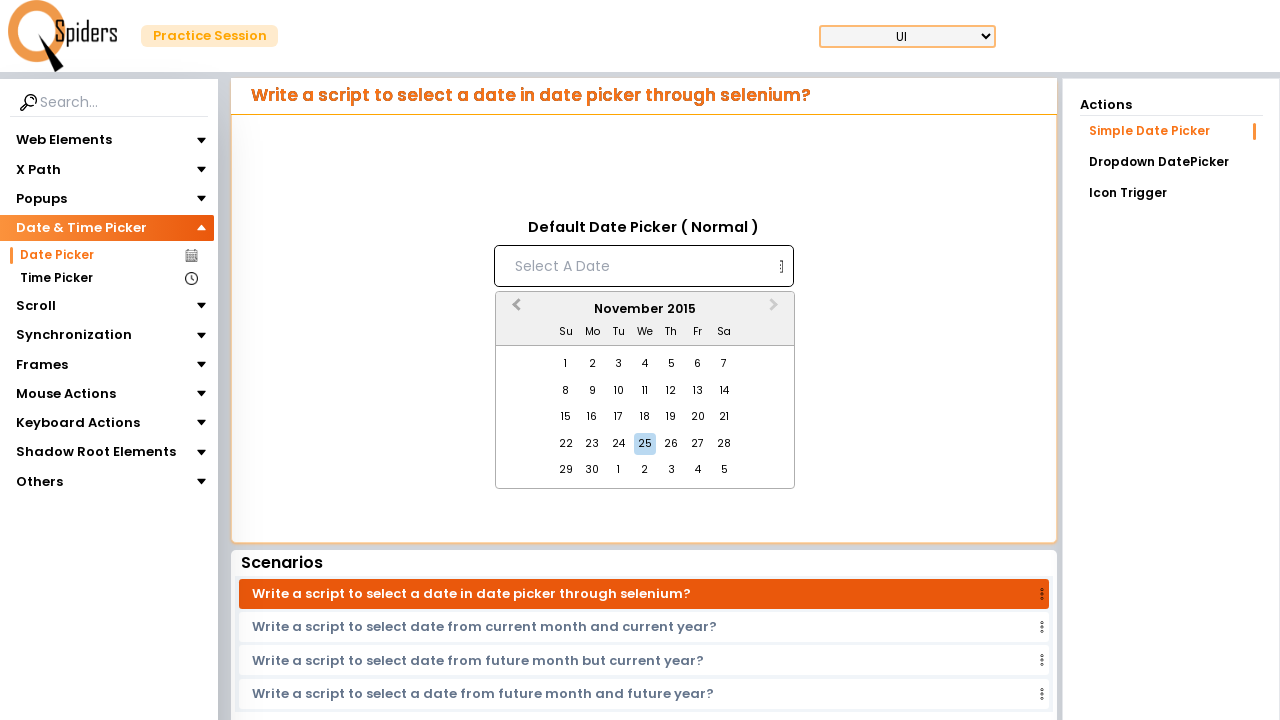

Clicked Previous Month button to navigate backwards in calendar at (514, 310) on [aria-label='Previous Month']
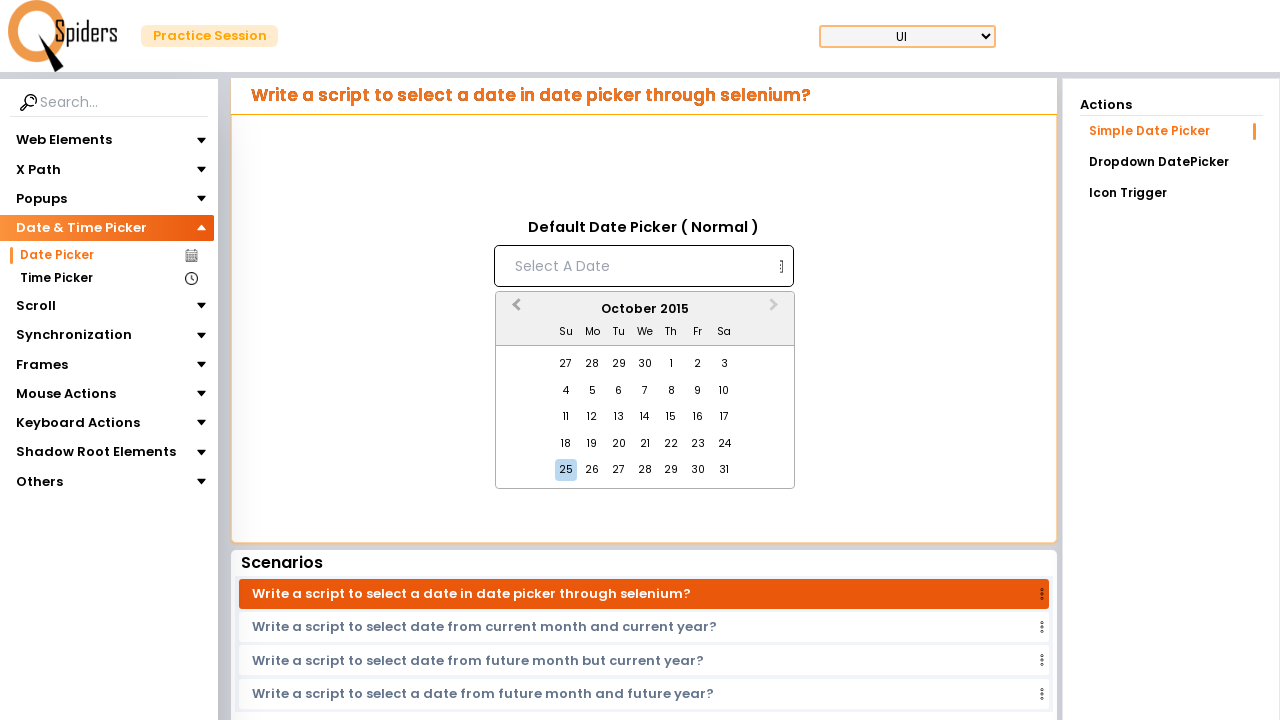

Clicked Previous Month button to navigate backwards in calendar at (514, 310) on [aria-label='Previous Month']
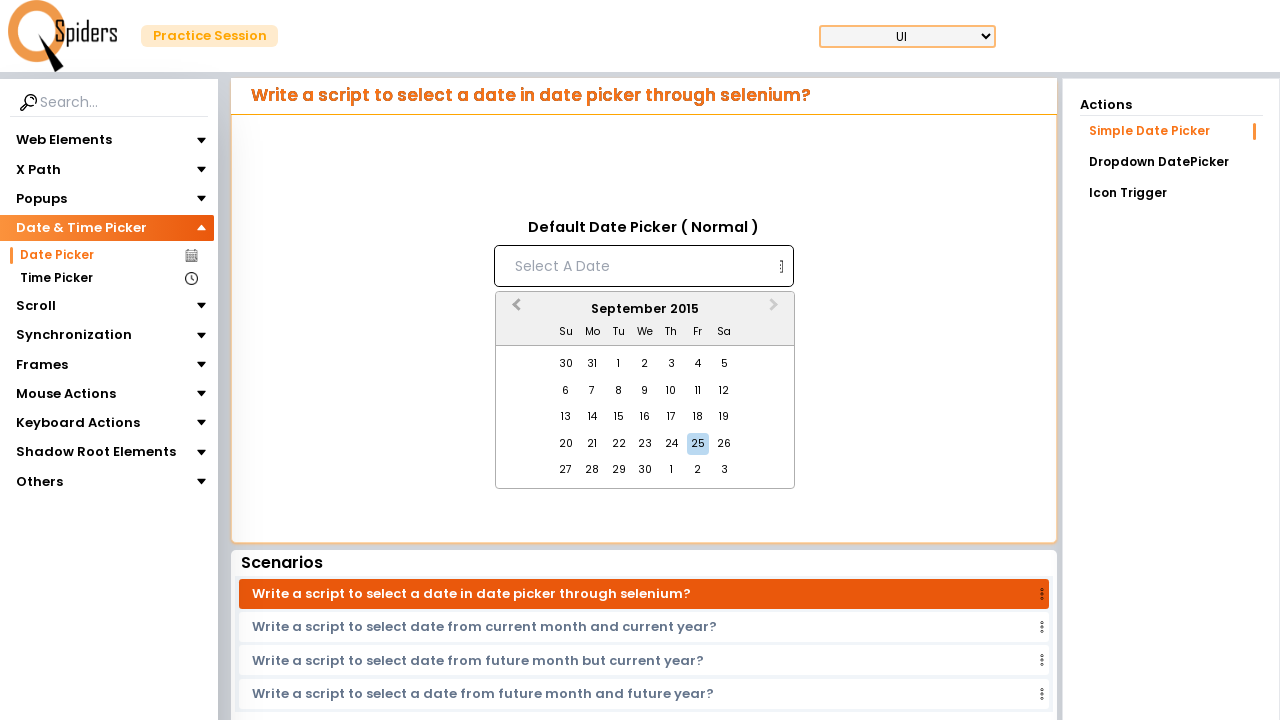

Clicked Previous Month button to navigate backwards in calendar at (514, 310) on [aria-label='Previous Month']
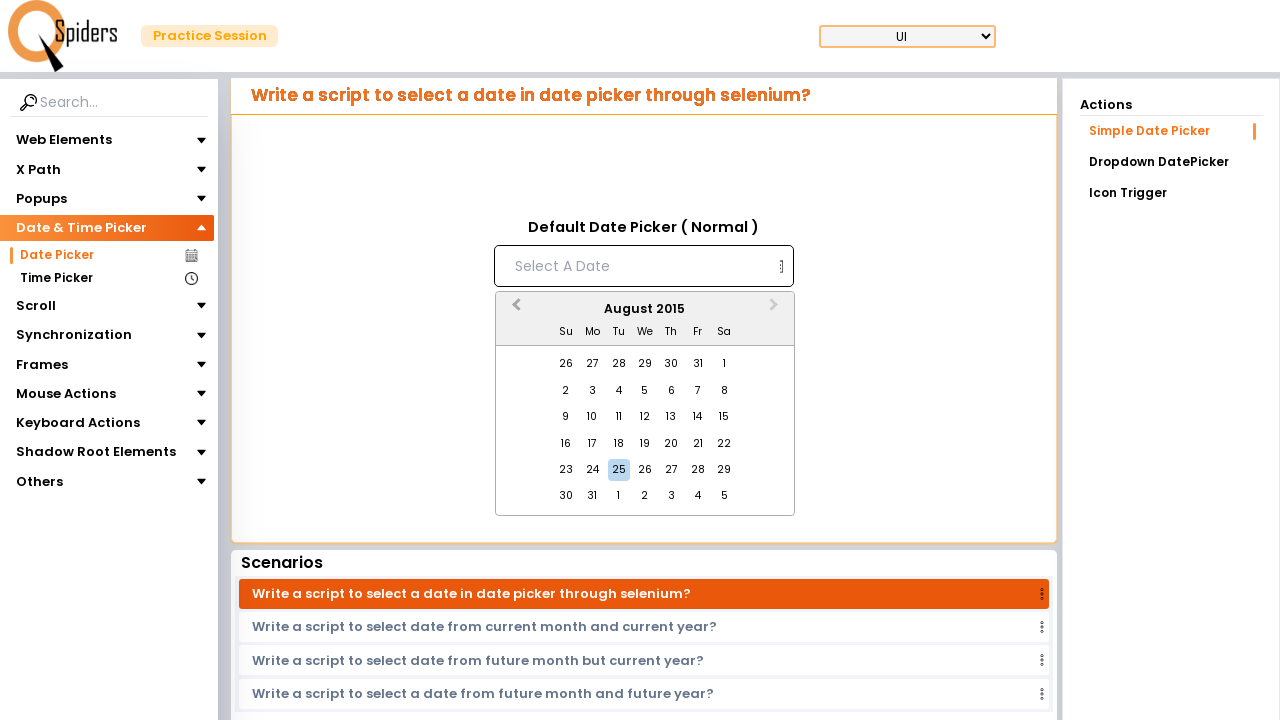

Clicked Previous Month button to navigate backwards in calendar at (514, 310) on [aria-label='Previous Month']
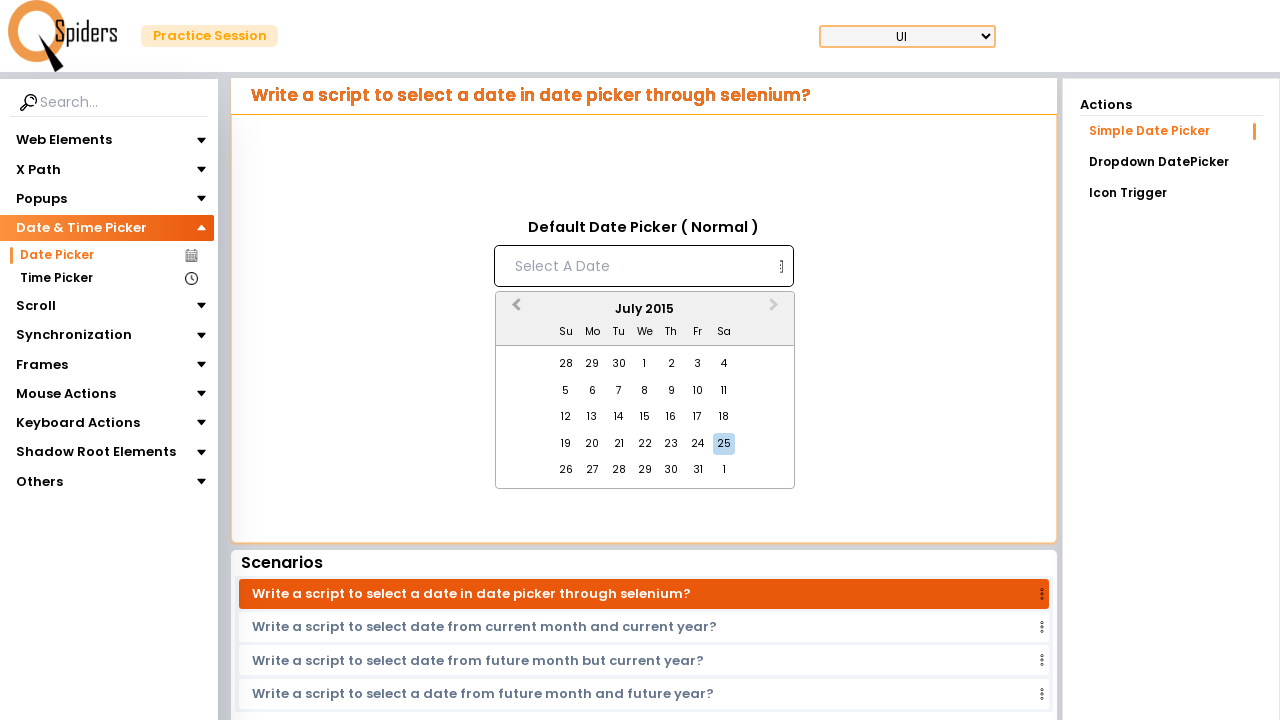

Clicked Previous Month button to navigate backwards in calendar at (514, 310) on [aria-label='Previous Month']
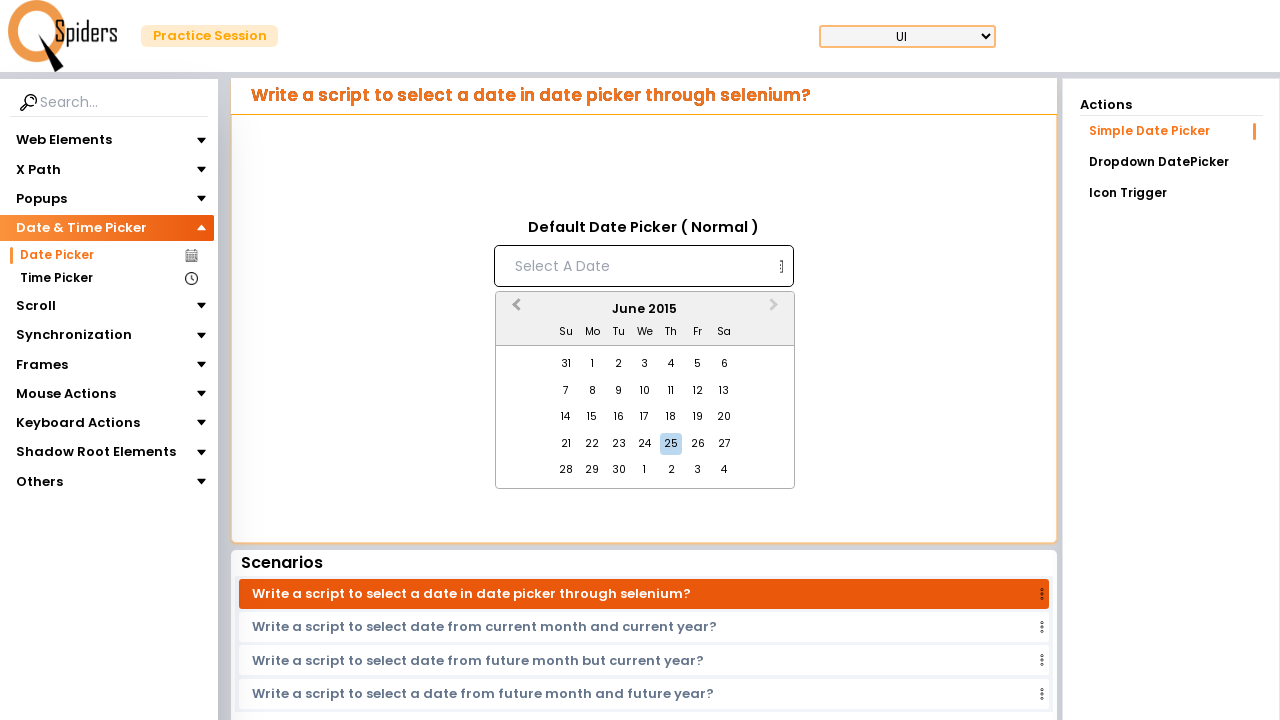

Clicked Previous Month button to navigate backwards in calendar at (514, 310) on [aria-label='Previous Month']
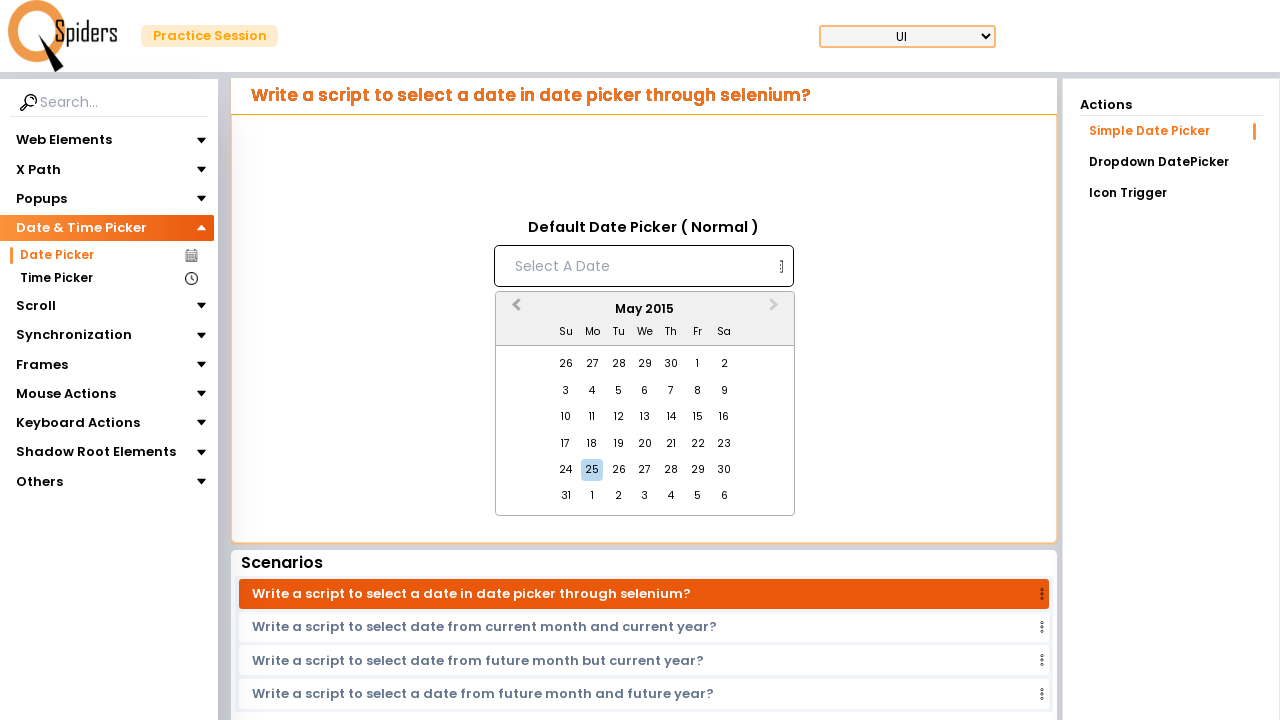

Clicked Previous Month button to navigate backwards in calendar at (514, 310) on [aria-label='Previous Month']
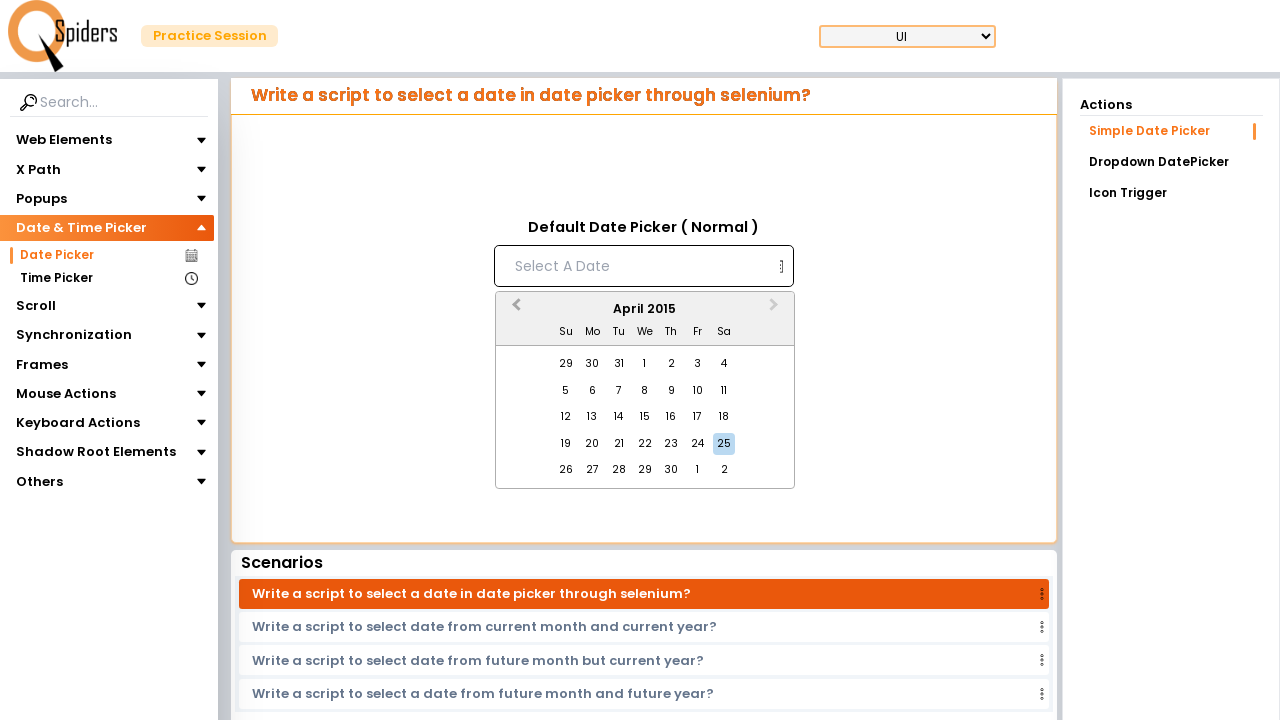

Clicked Previous Month button to navigate backwards in calendar at (514, 310) on [aria-label='Previous Month']
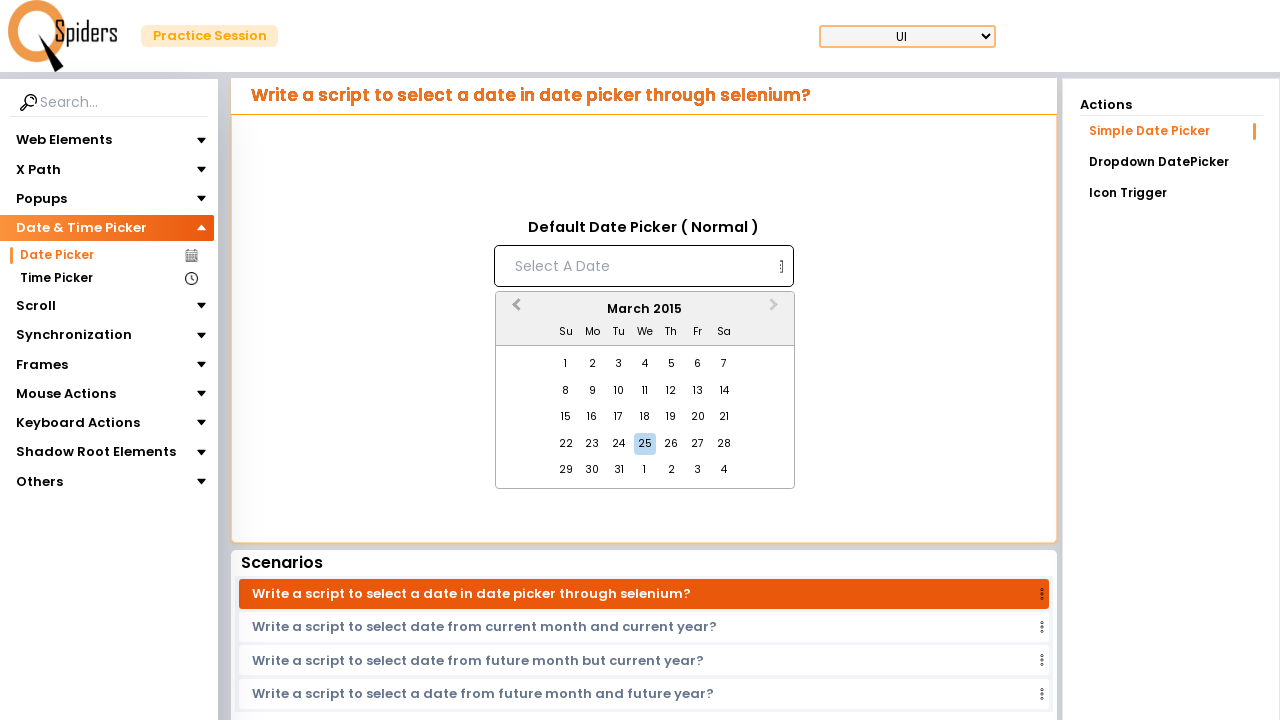

Clicked Previous Month button to navigate backwards in calendar at (514, 310) on [aria-label='Previous Month']
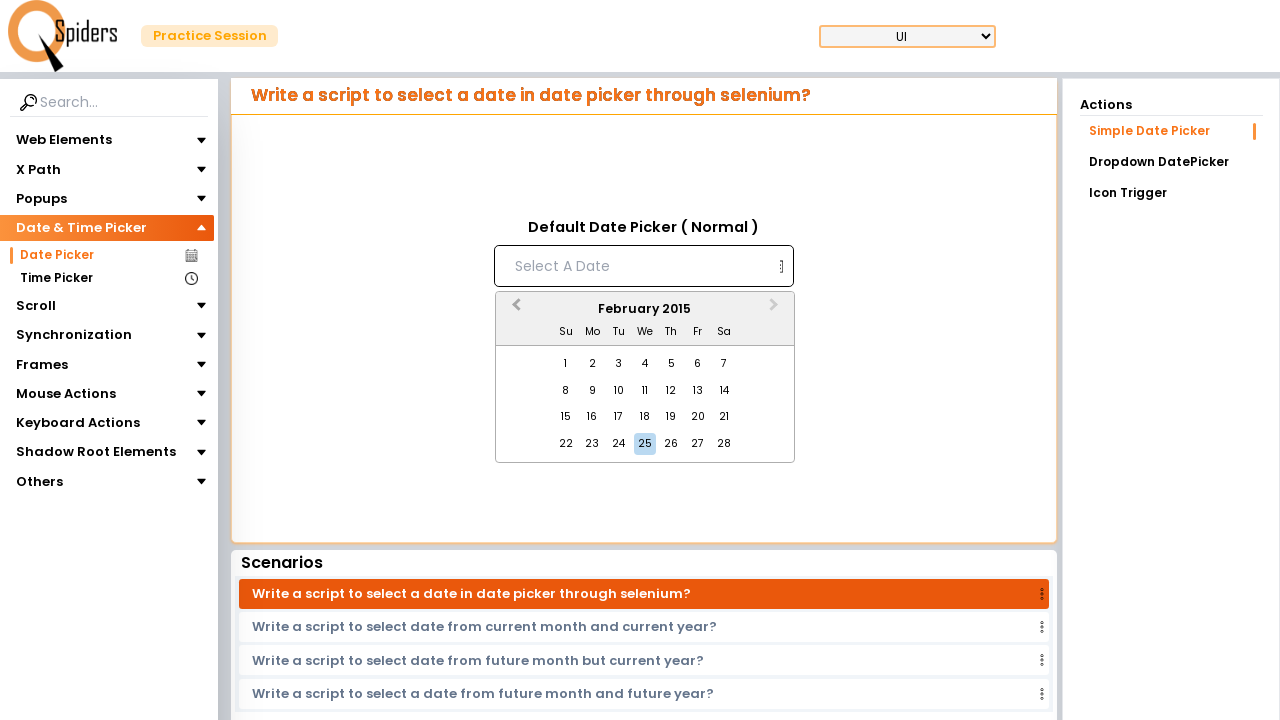

Clicked Previous Month button to navigate backwards in calendar at (514, 310) on [aria-label='Previous Month']
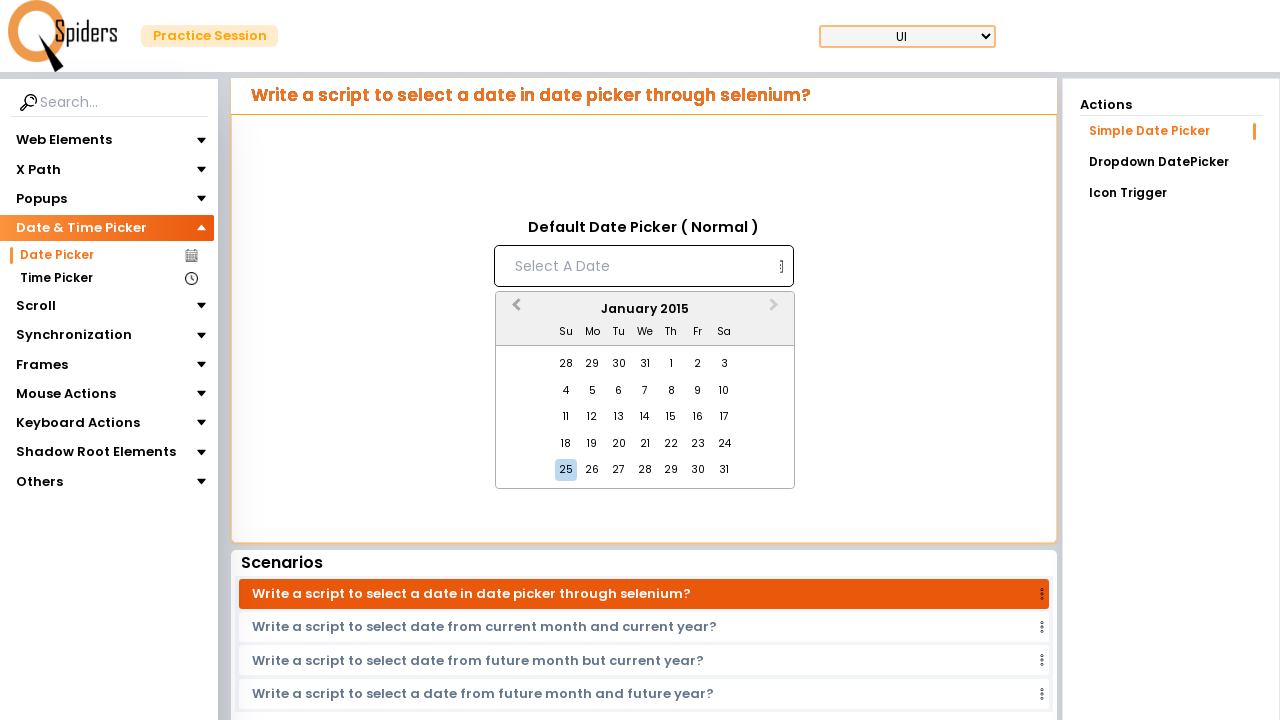

Clicked Previous Month button to navigate backwards in calendar at (514, 310) on [aria-label='Previous Month']
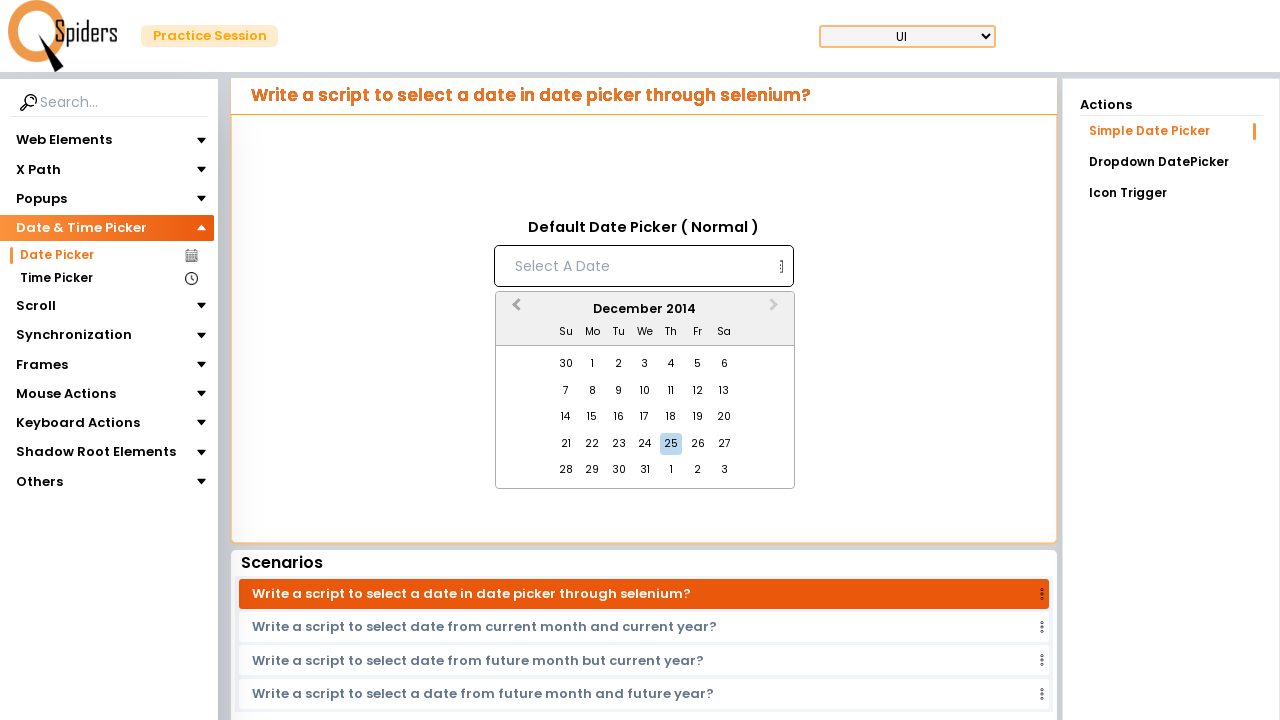

Clicked Previous Month button to navigate backwards in calendar at (514, 310) on [aria-label='Previous Month']
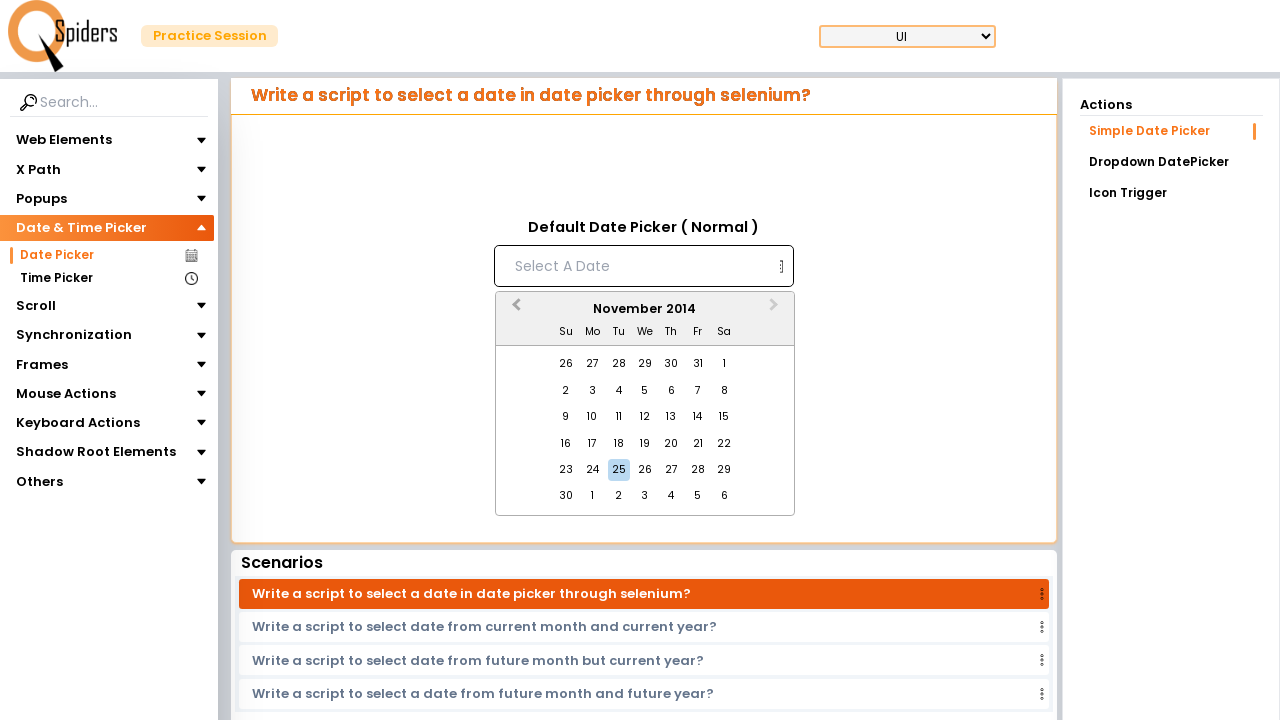

Clicked Previous Month button to navigate backwards in calendar at (514, 310) on [aria-label='Previous Month']
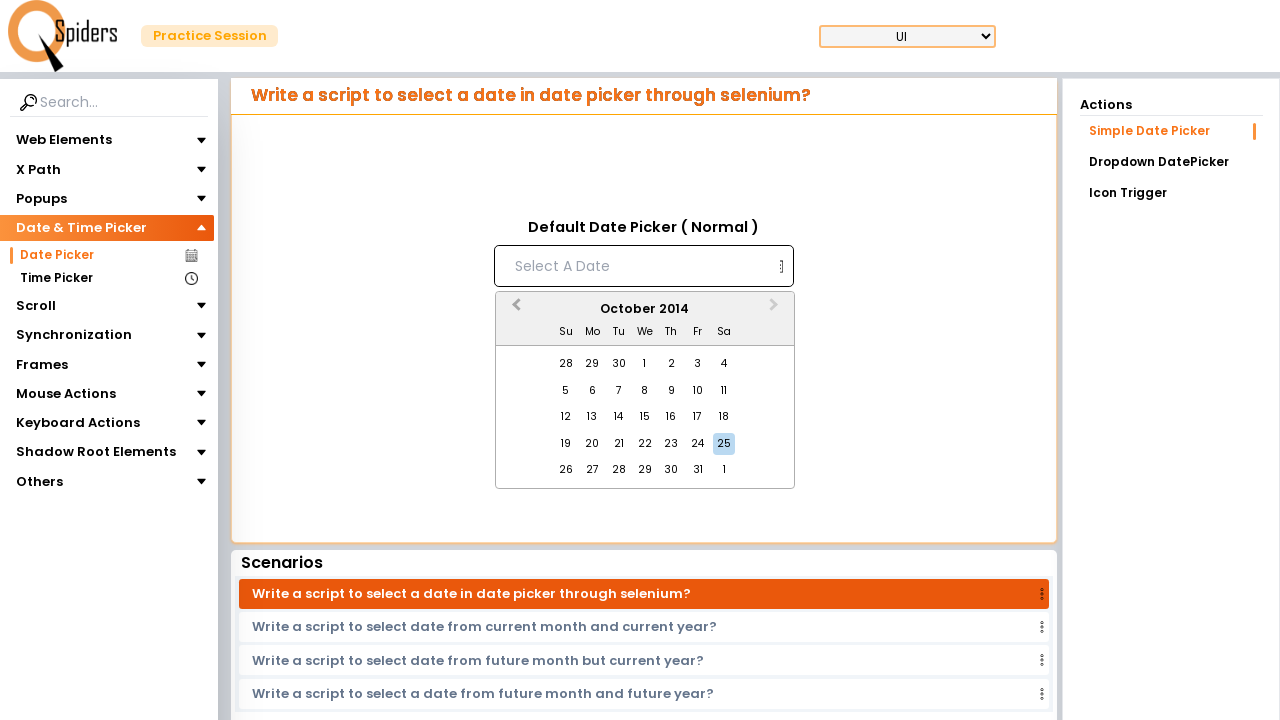

Clicked Previous Month button to navigate backwards in calendar at (514, 310) on [aria-label='Previous Month']
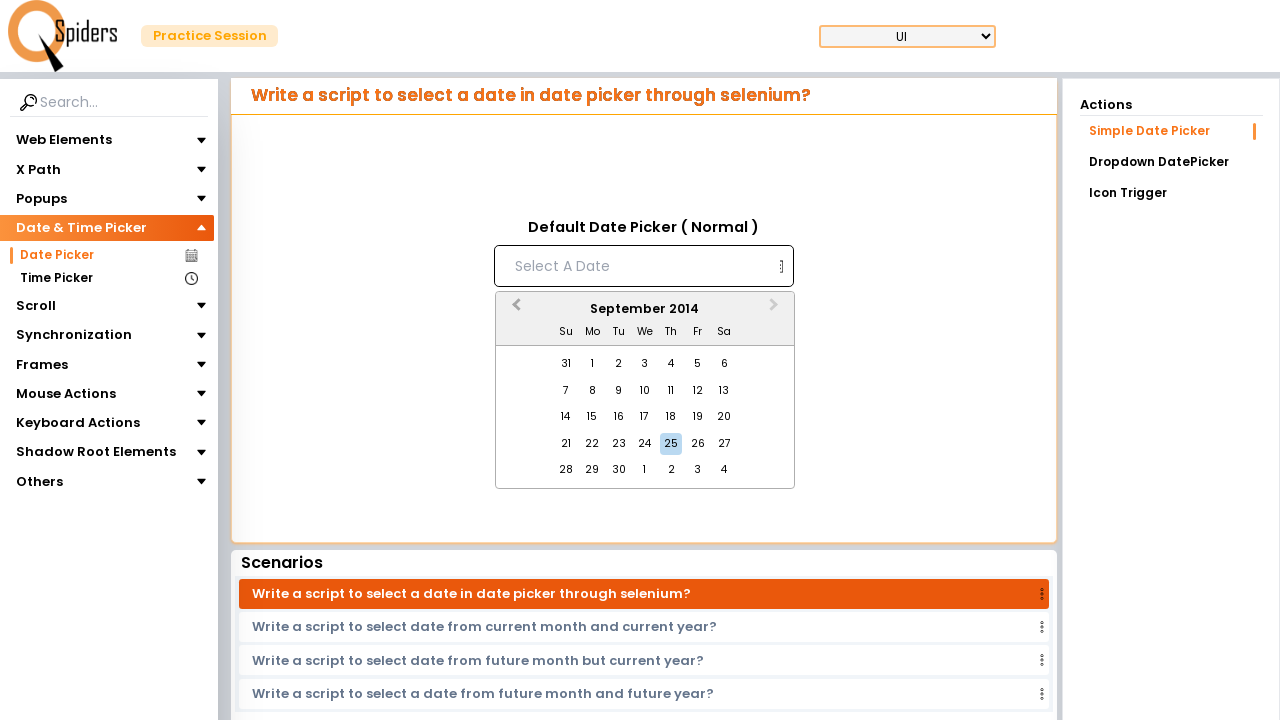

Clicked Previous Month button to navigate backwards in calendar at (514, 310) on [aria-label='Previous Month']
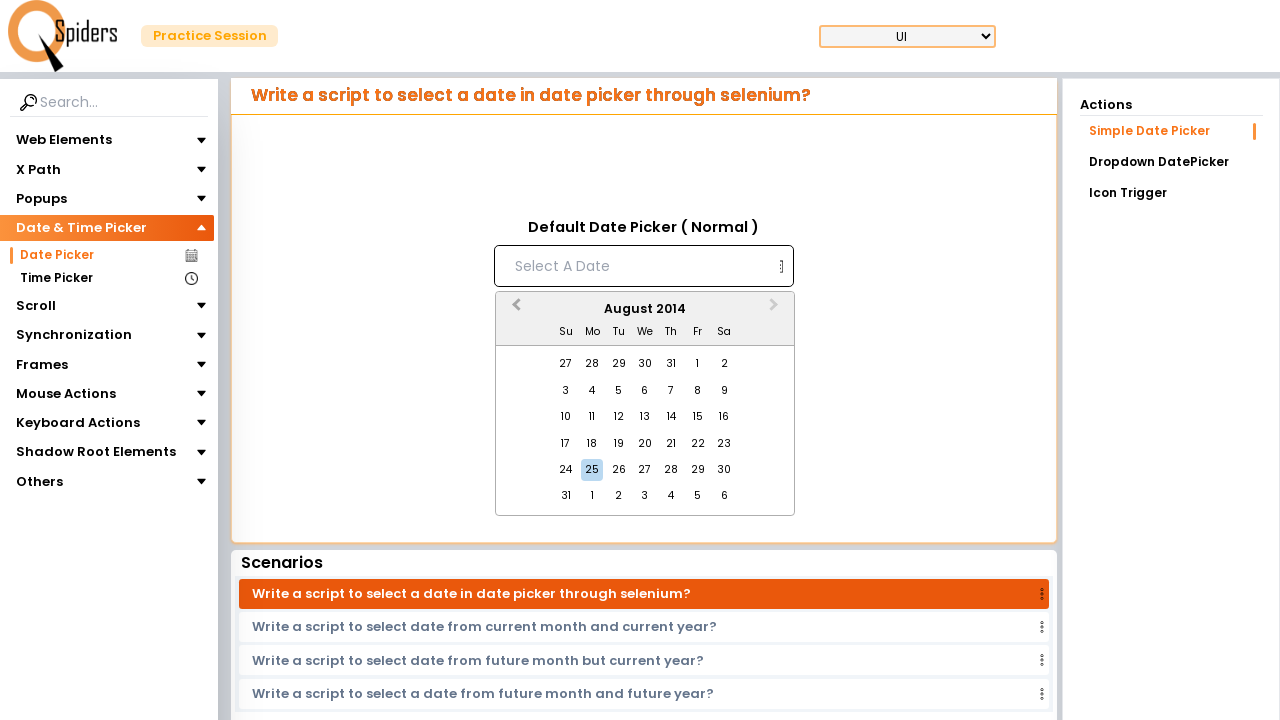

Clicked Previous Month button to navigate backwards in calendar at (514, 310) on [aria-label='Previous Month']
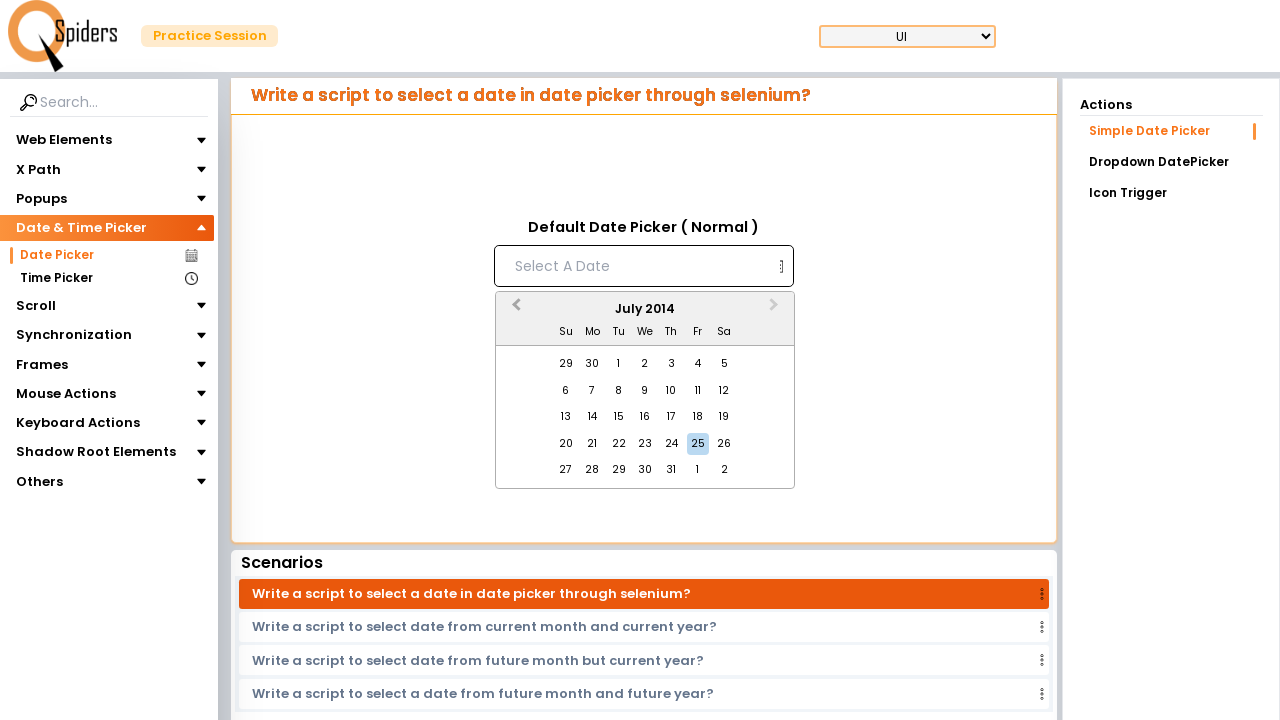

Clicked Previous Month button to navigate backwards in calendar at (514, 310) on [aria-label='Previous Month']
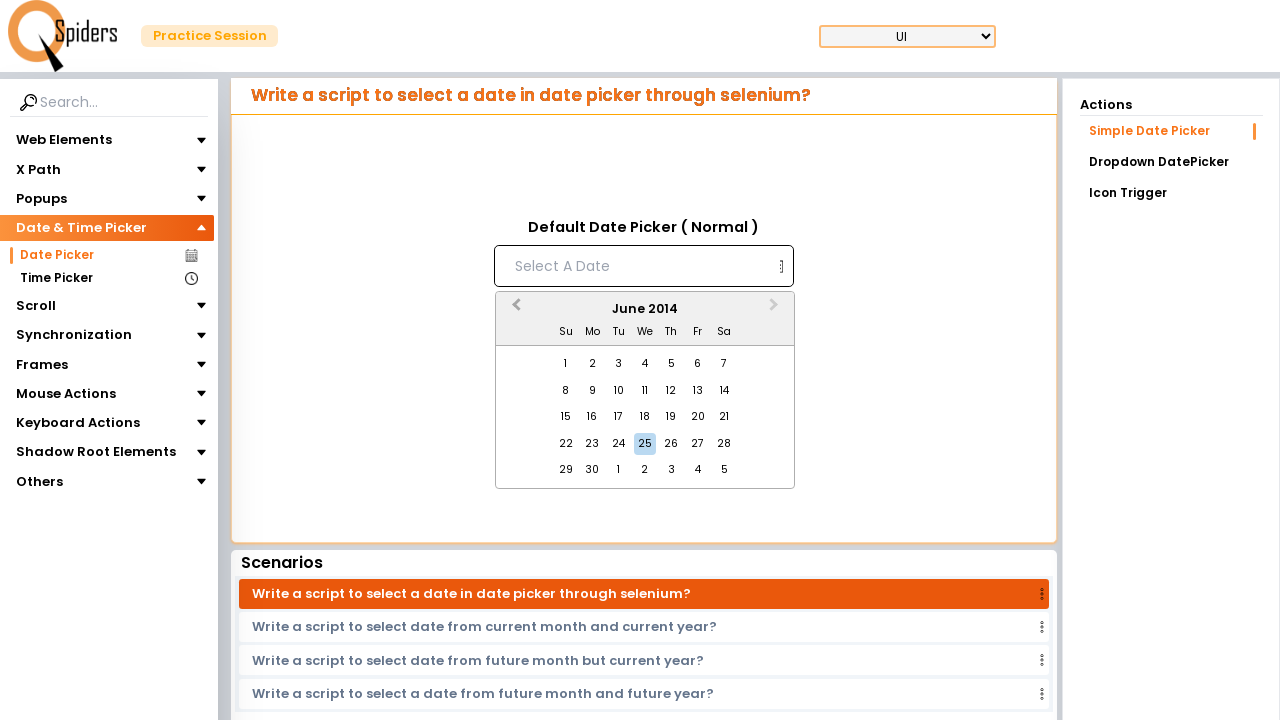

Clicked Previous Month button to navigate backwards in calendar at (514, 310) on [aria-label='Previous Month']
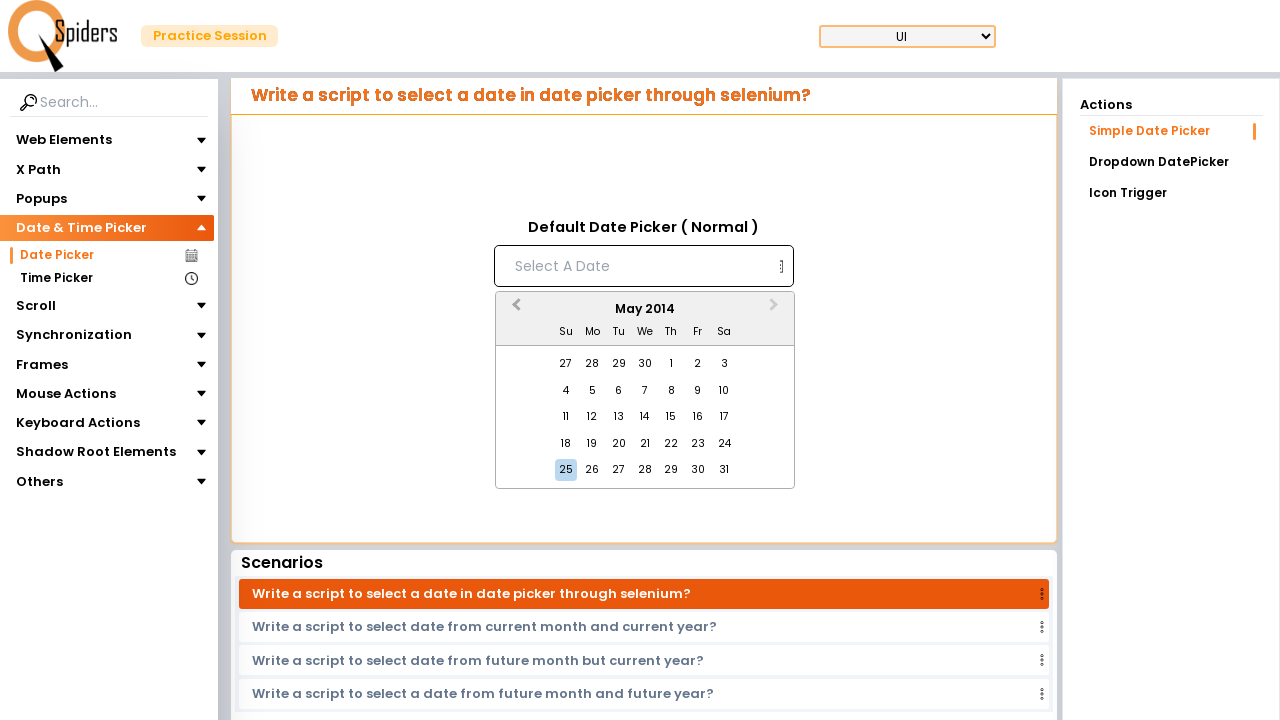

Clicked Previous Month button to navigate backwards in calendar at (514, 310) on [aria-label='Previous Month']
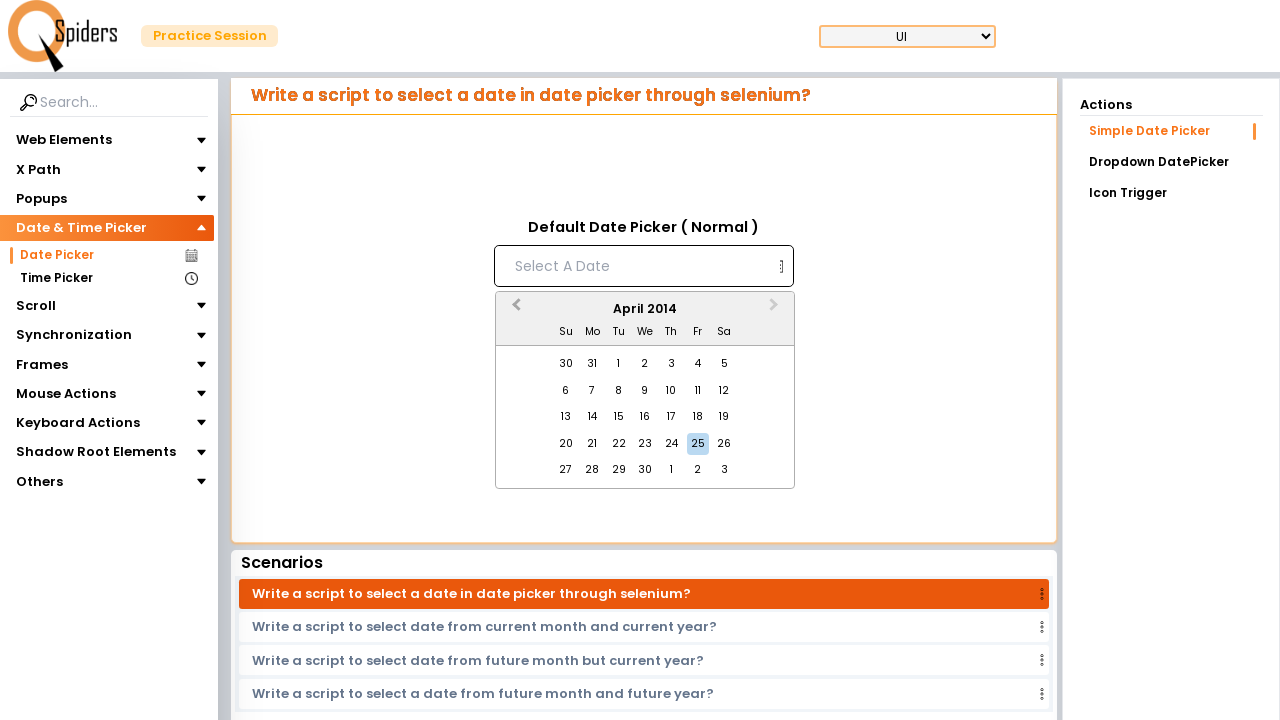

Clicked Previous Month button to navigate backwards in calendar at (514, 310) on [aria-label='Previous Month']
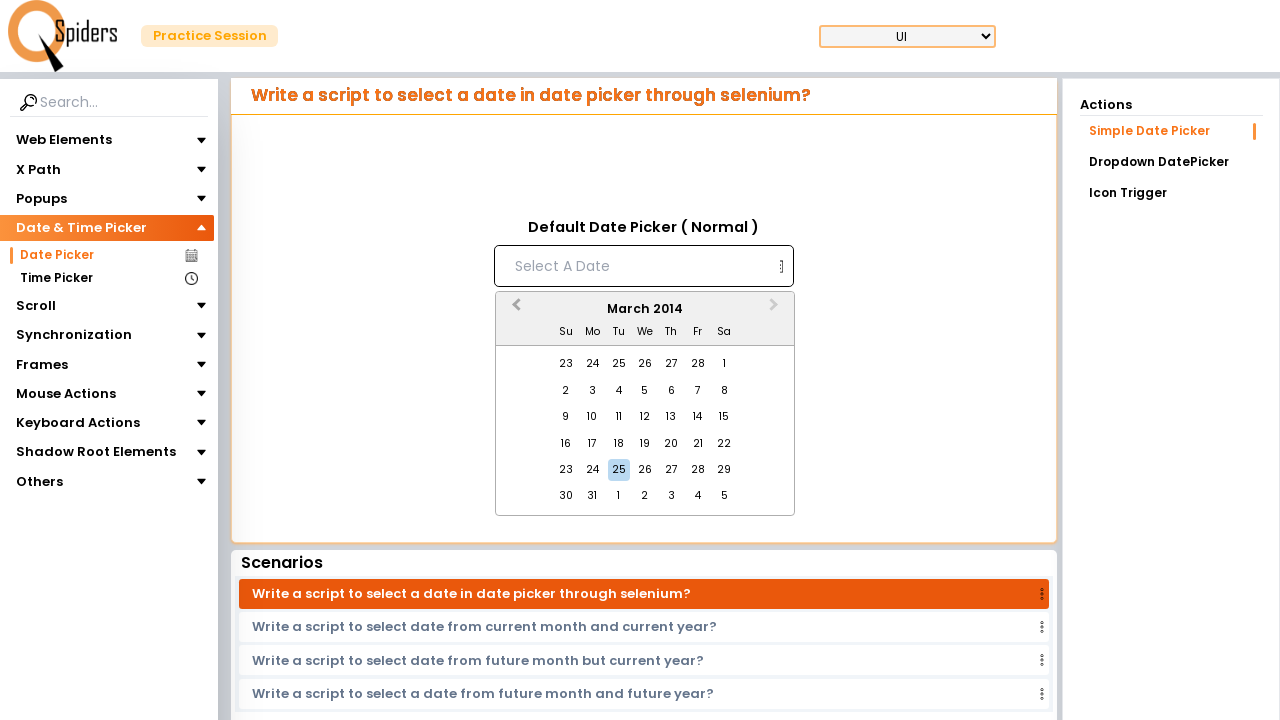

Clicked Previous Month button to navigate backwards in calendar at (514, 310) on [aria-label='Previous Month']
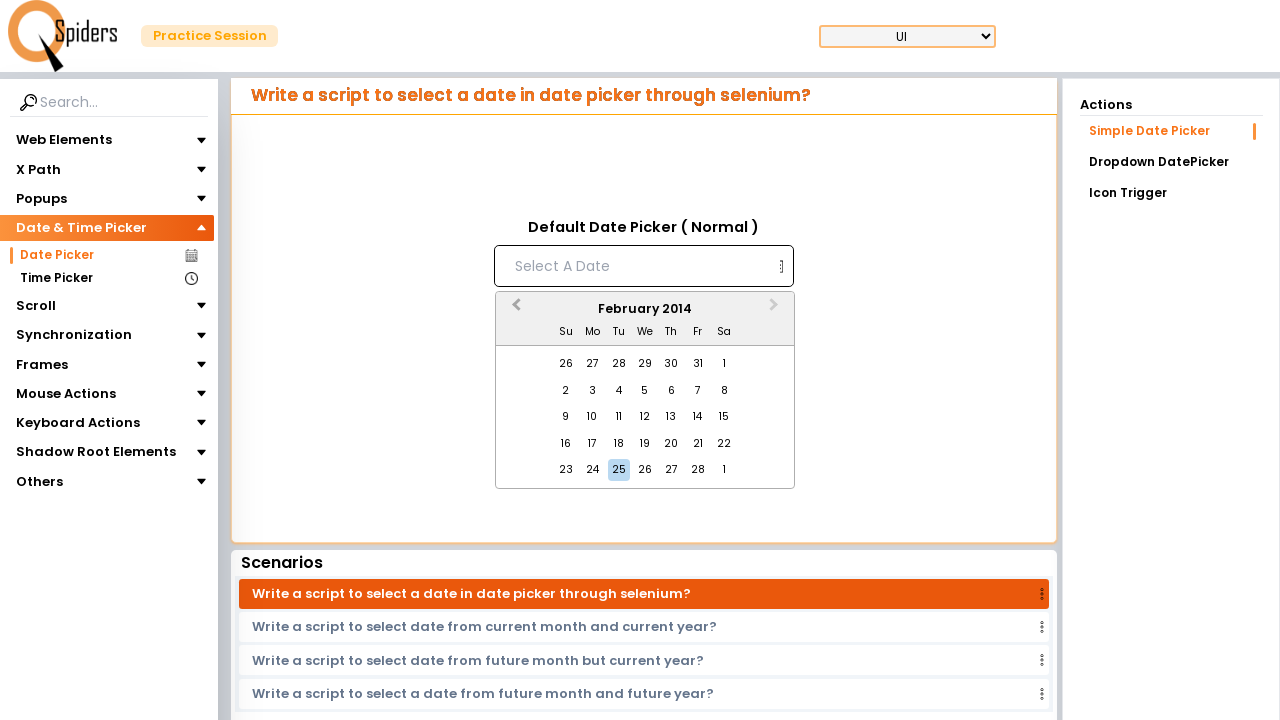

Clicked Previous Month button to navigate backwards in calendar at (514, 310) on [aria-label='Previous Month']
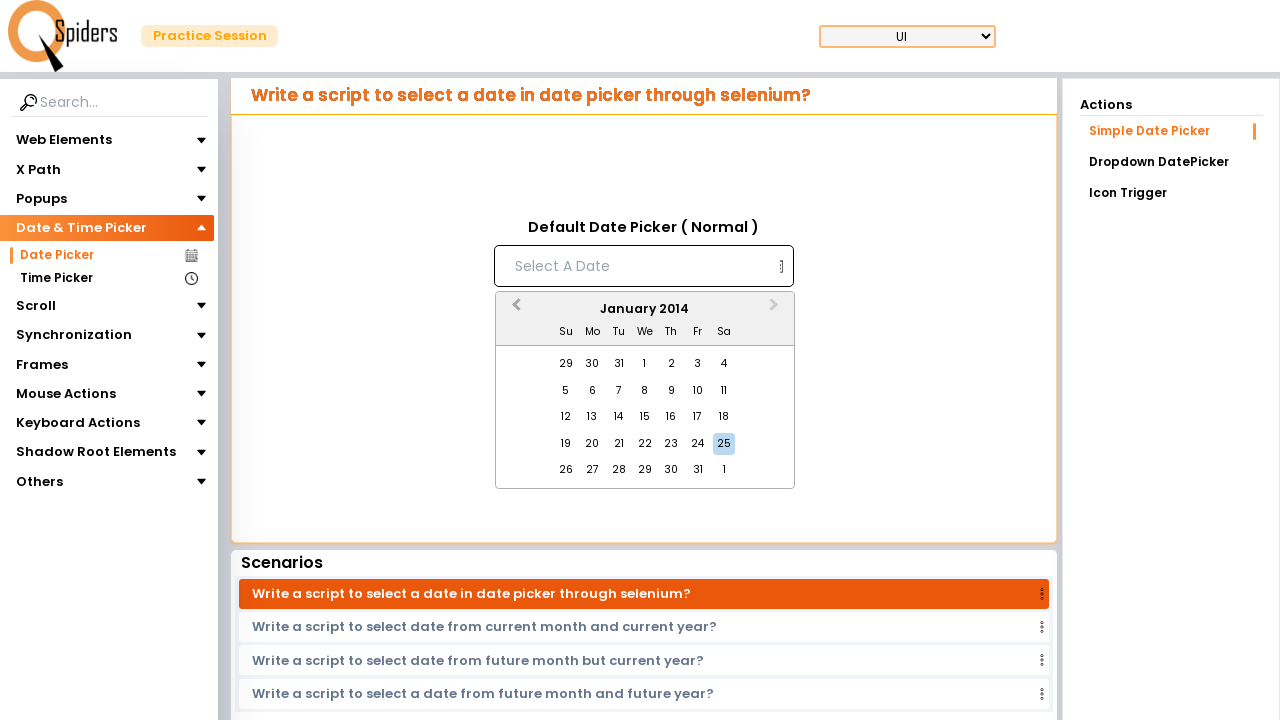

Clicked Previous Month button to navigate backwards in calendar at (514, 310) on [aria-label='Previous Month']
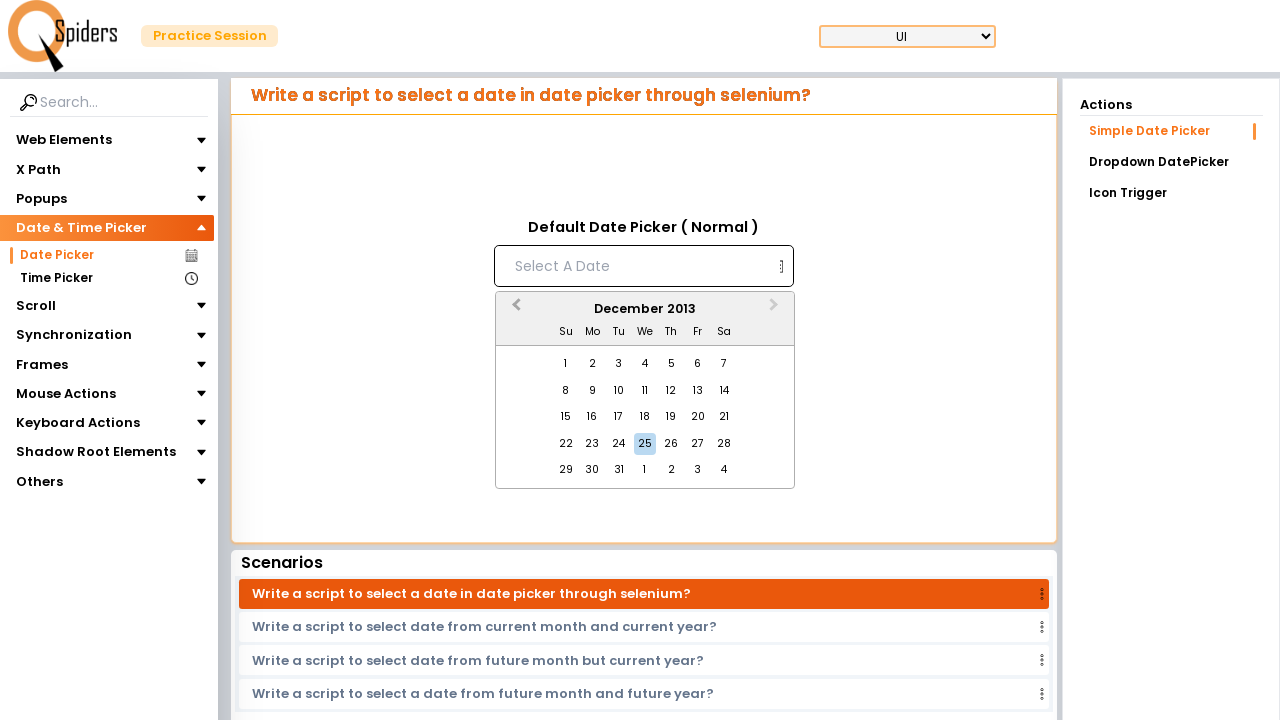

Clicked Previous Month button to navigate backwards in calendar at (514, 310) on [aria-label='Previous Month']
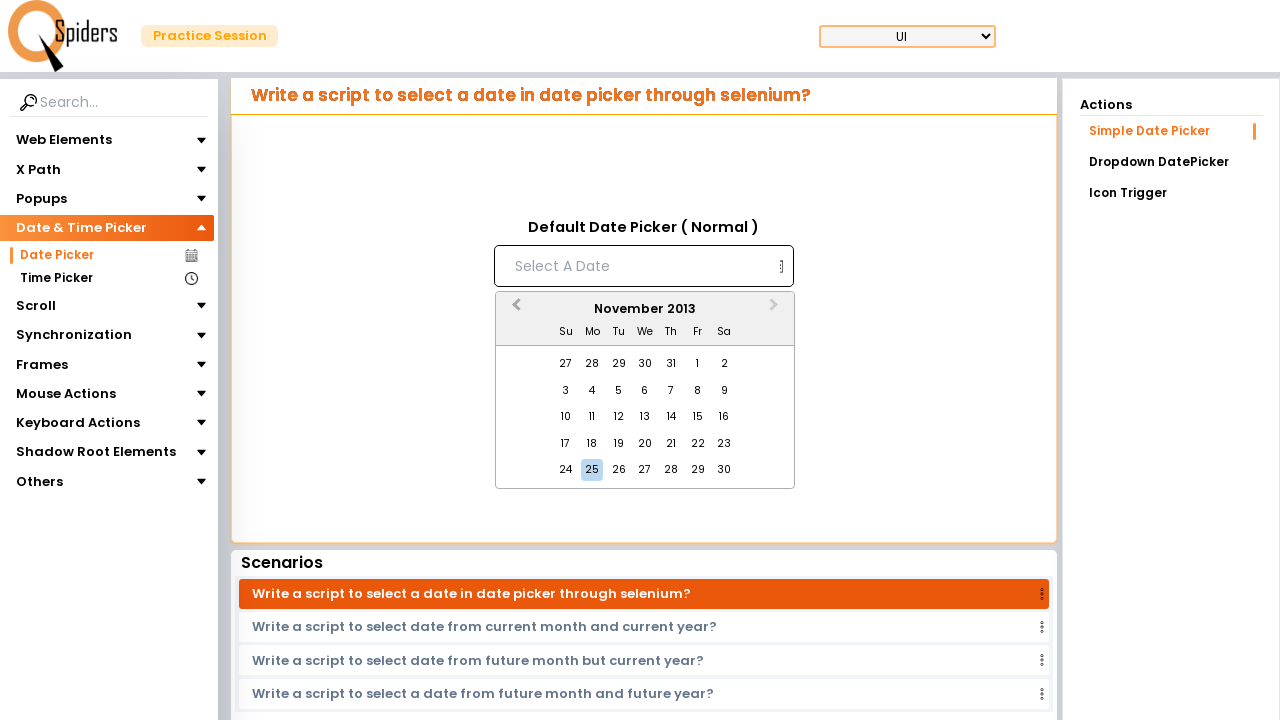

Clicked Previous Month button to navigate backwards in calendar at (514, 310) on [aria-label='Previous Month']
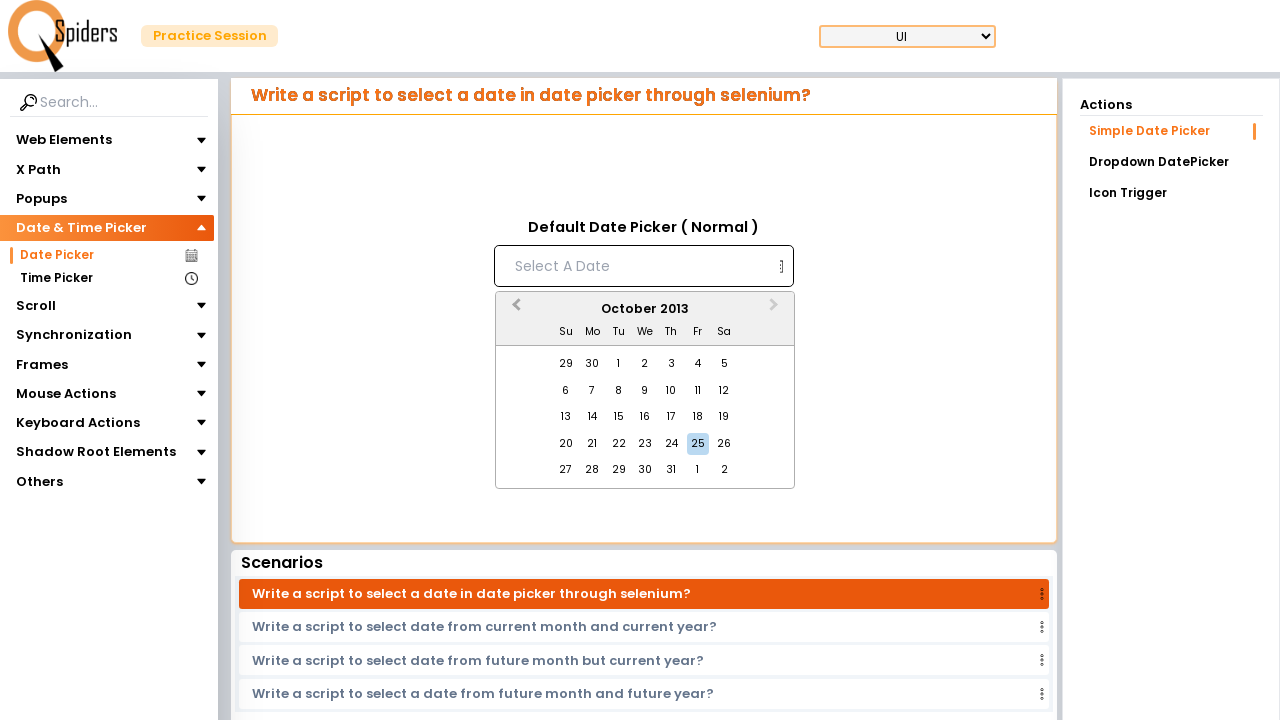

Clicked Previous Month button to navigate backwards in calendar at (514, 310) on [aria-label='Previous Month']
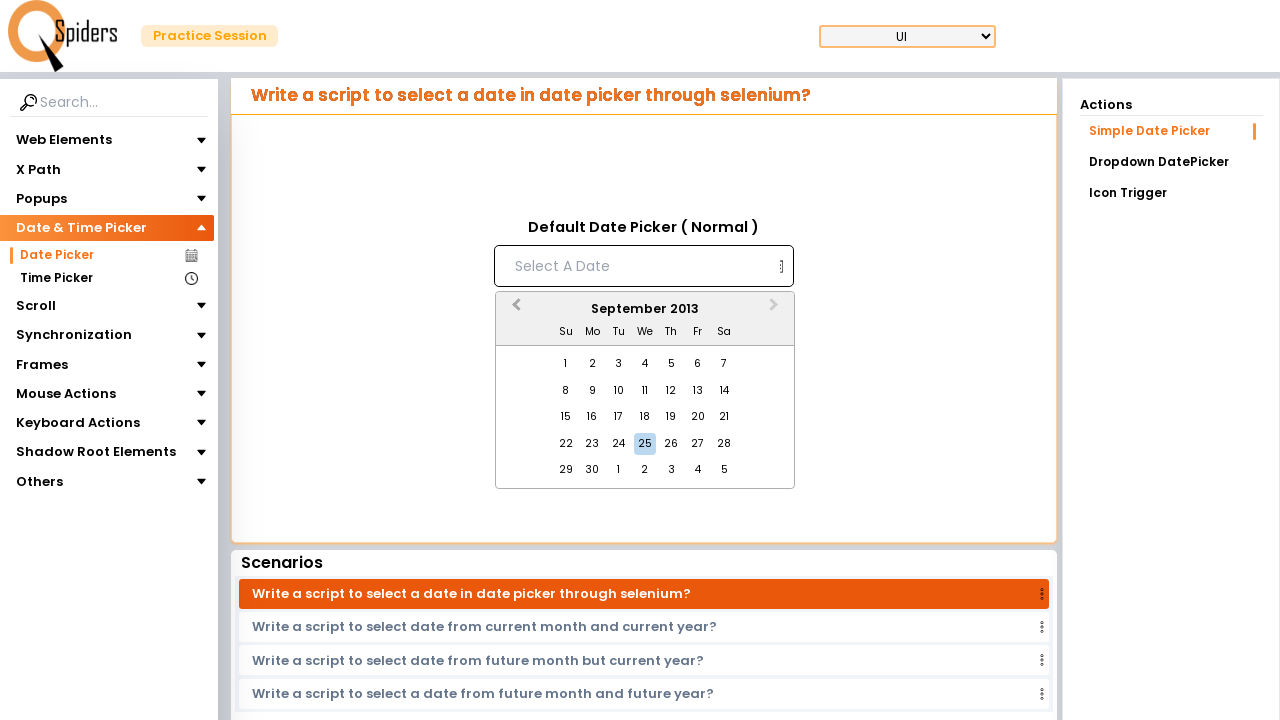

Clicked Previous Month button to navigate backwards in calendar at (514, 310) on [aria-label='Previous Month']
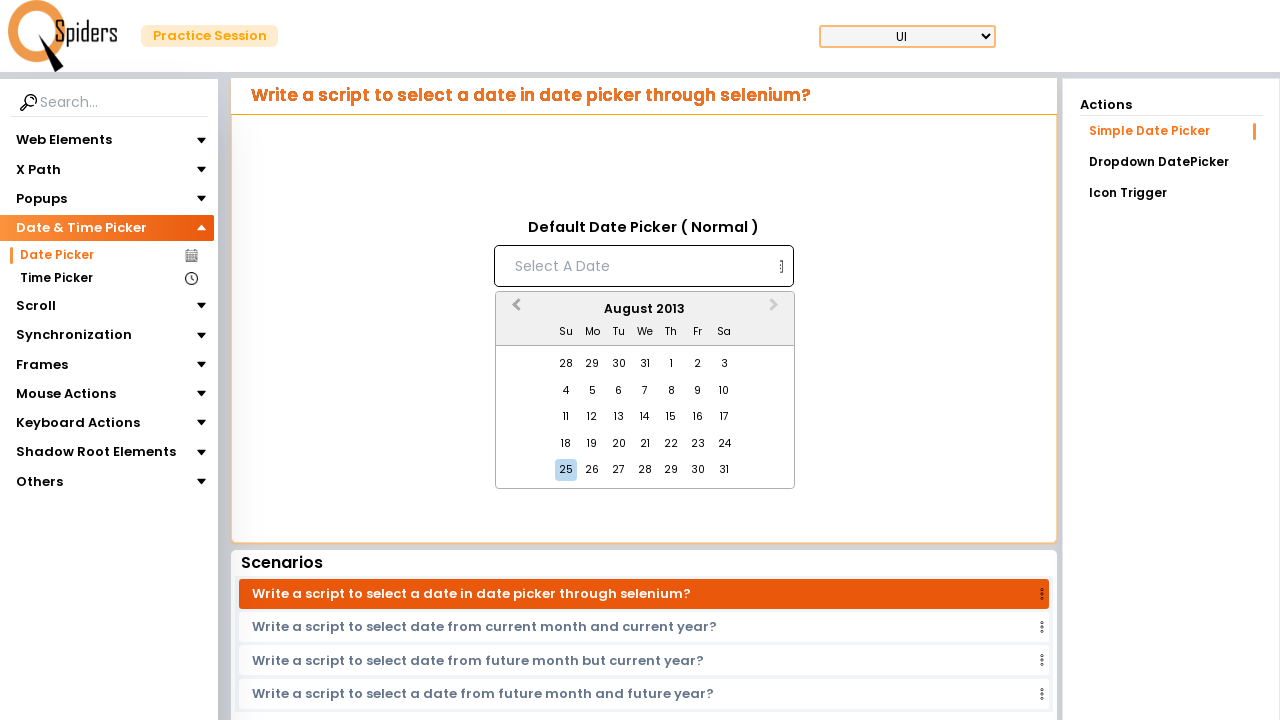

Clicked Previous Month button to navigate backwards in calendar at (514, 310) on [aria-label='Previous Month']
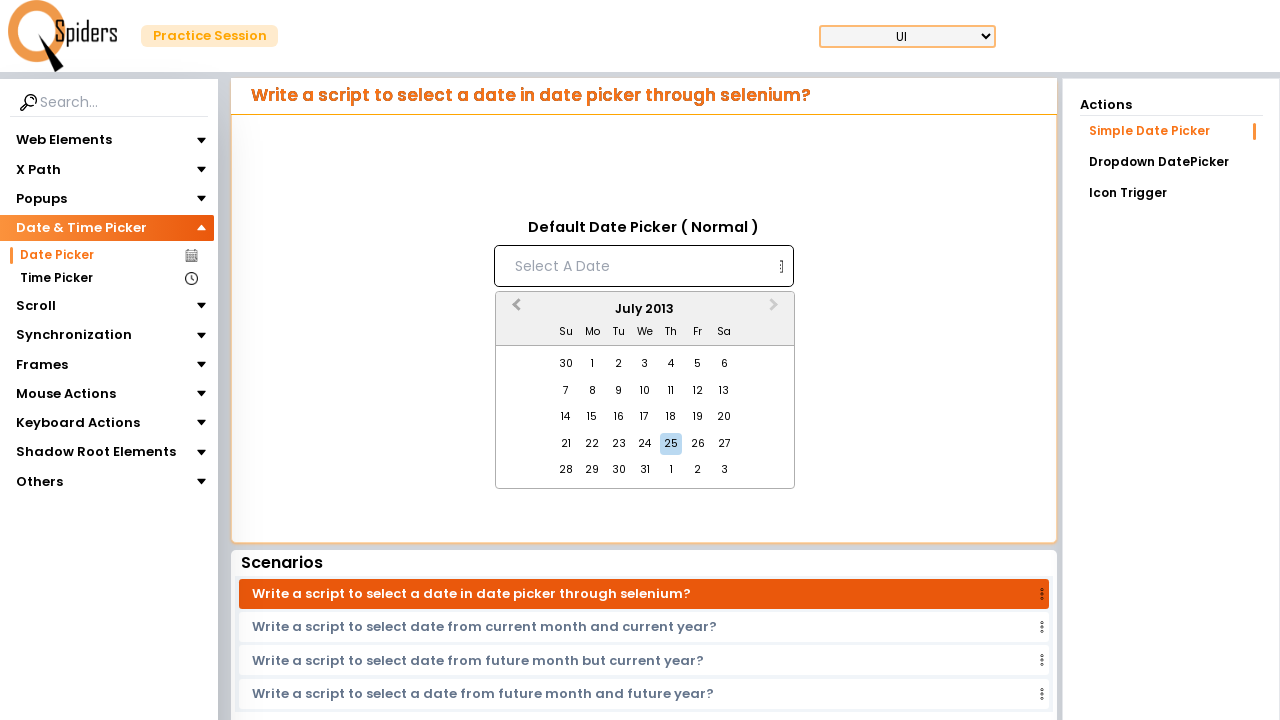

Clicked Previous Month button to navigate backwards in calendar at (514, 310) on [aria-label='Previous Month']
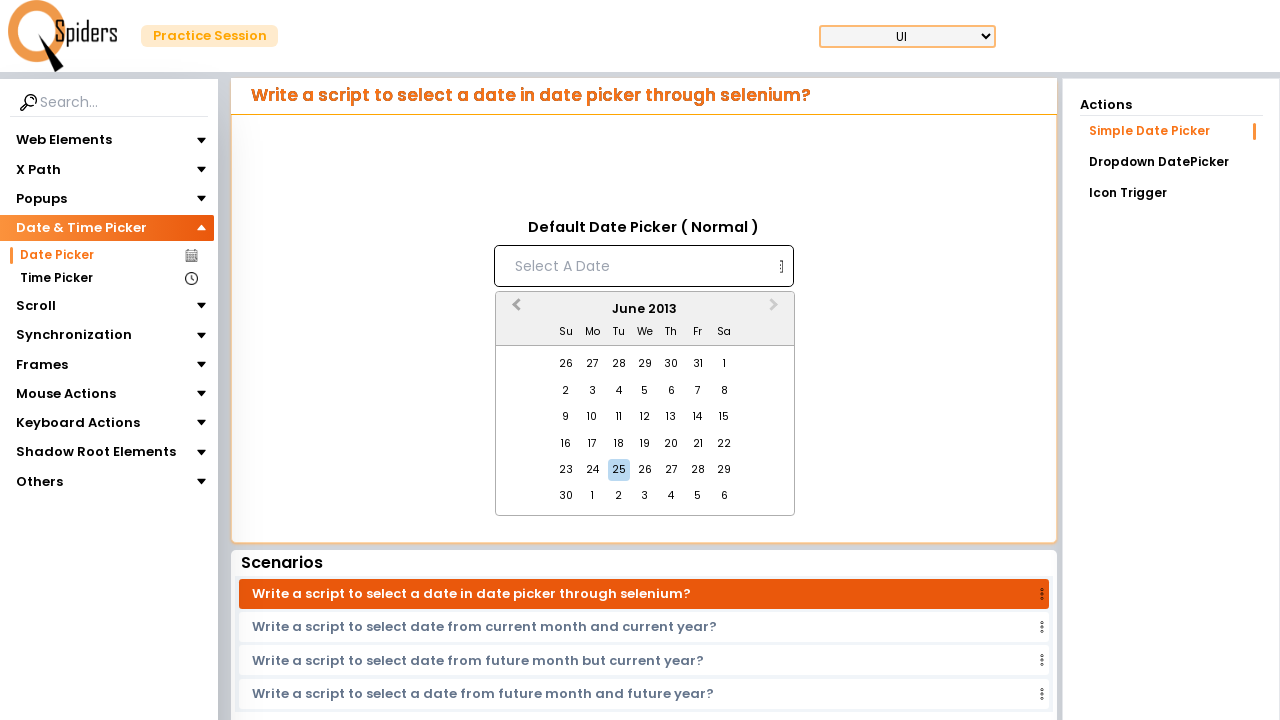

Clicked Previous Month button to navigate backwards in calendar at (514, 310) on [aria-label='Previous Month']
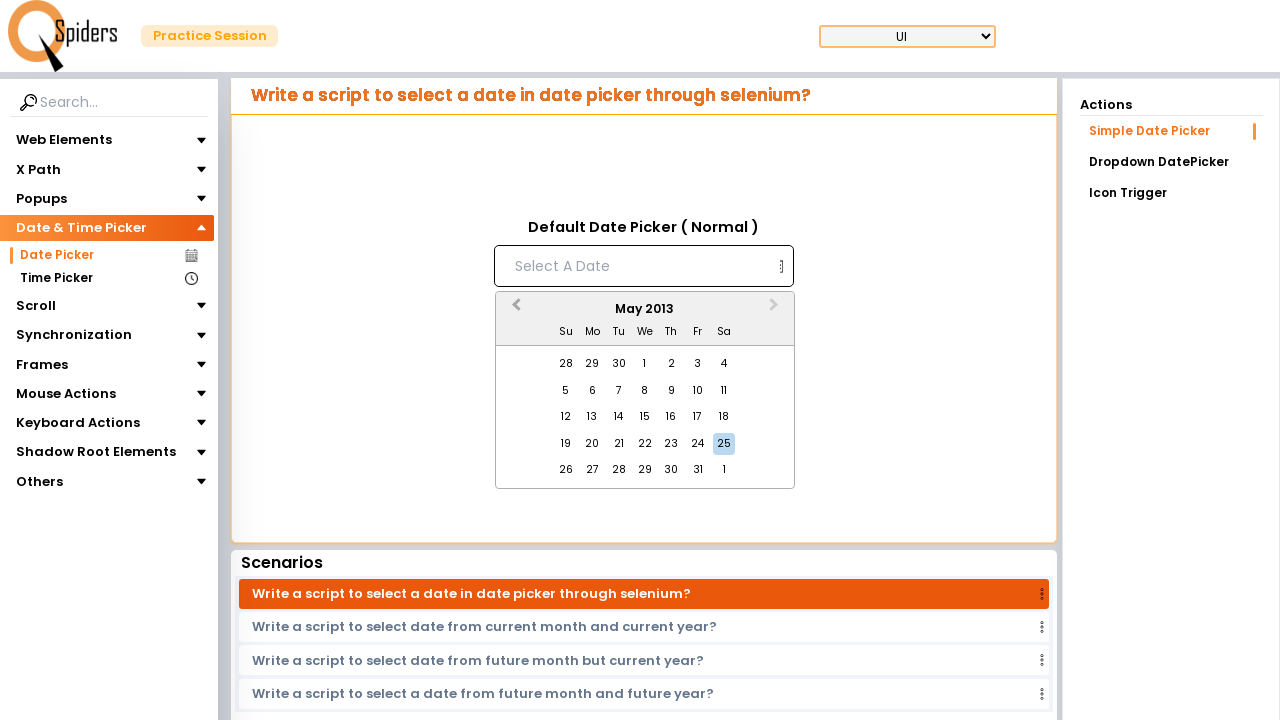

Clicked Previous Month button to navigate backwards in calendar at (514, 310) on [aria-label='Previous Month']
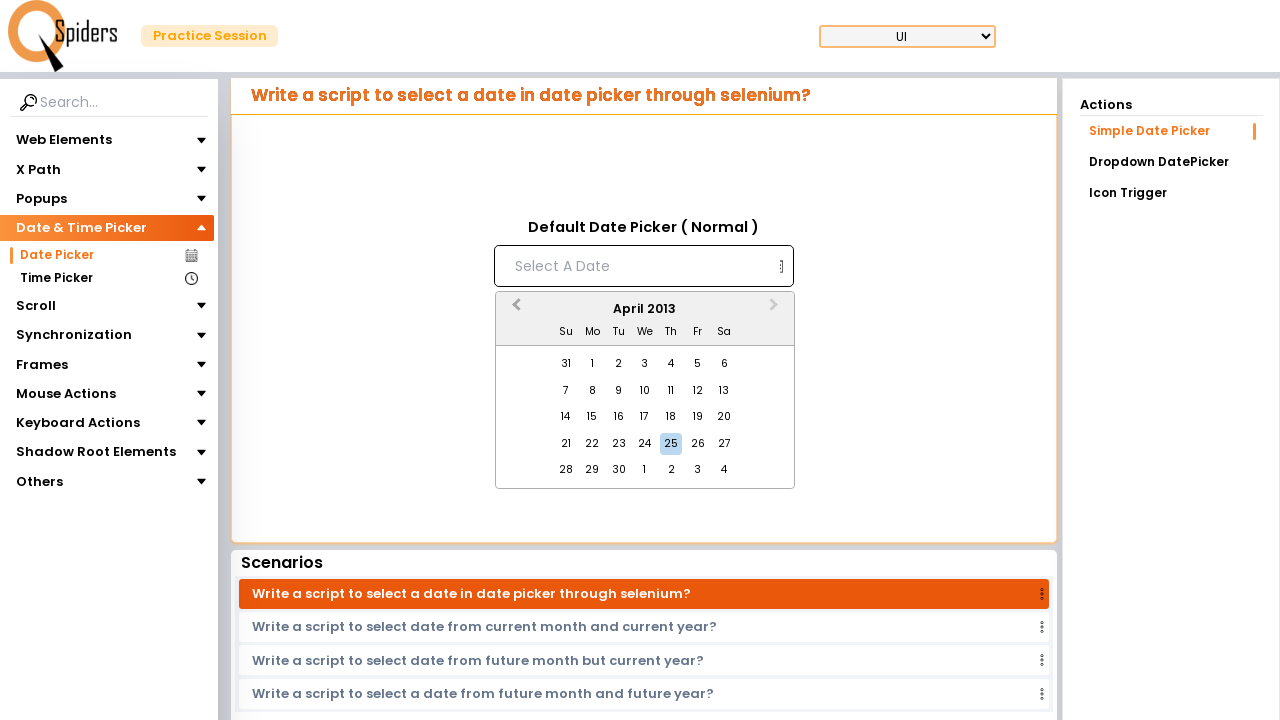

Clicked Previous Month button to navigate backwards in calendar at (514, 310) on [aria-label='Previous Month']
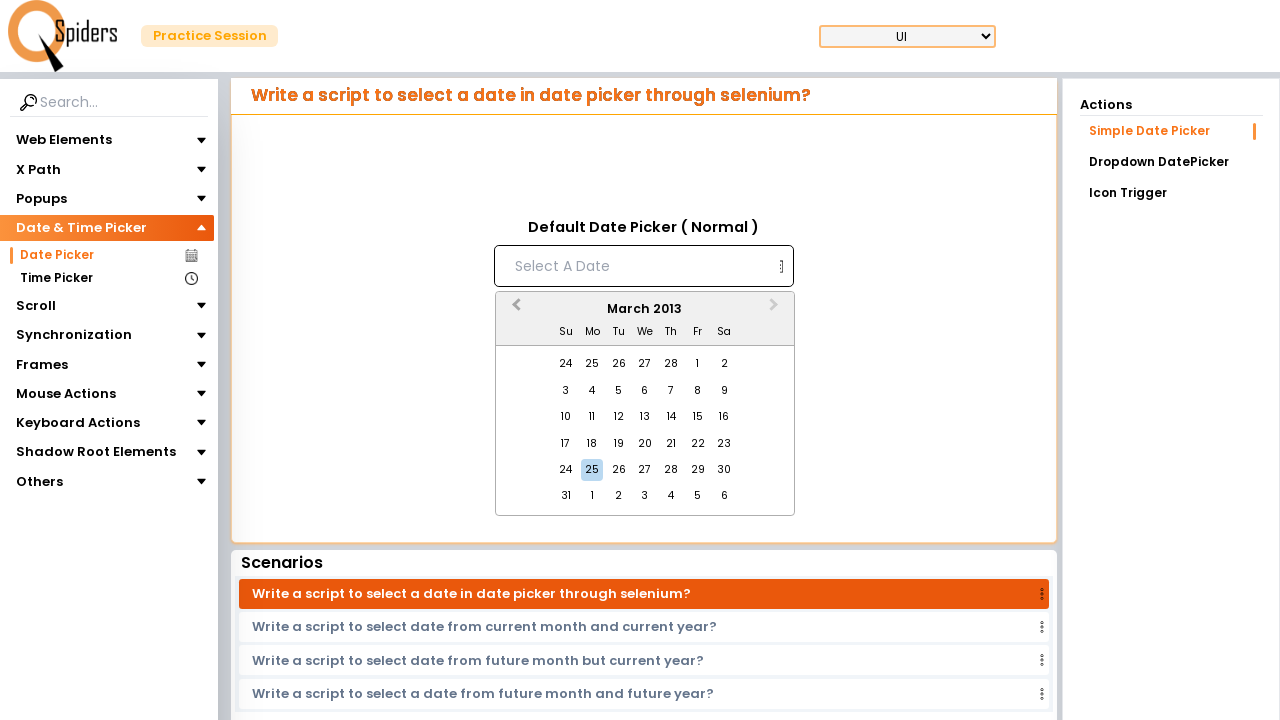

Clicked Previous Month button to navigate backwards in calendar at (514, 310) on [aria-label='Previous Month']
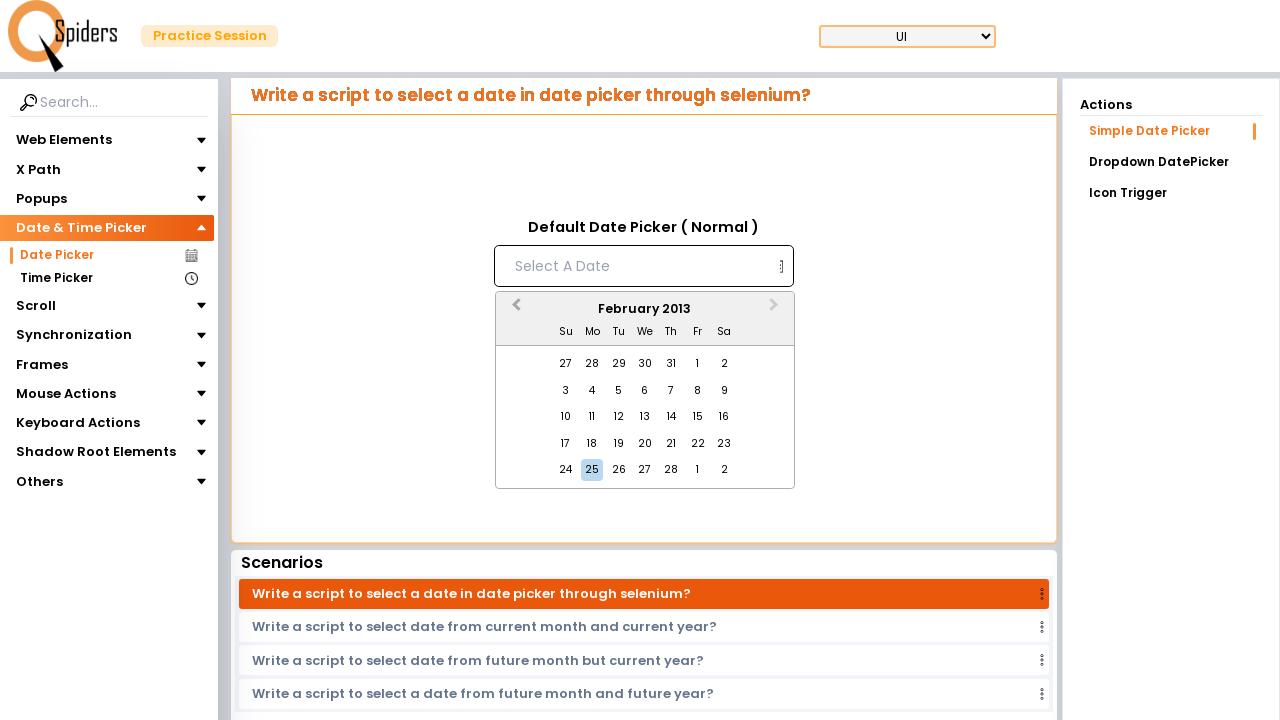

Clicked Previous Month button to navigate backwards in calendar at (514, 310) on [aria-label='Previous Month']
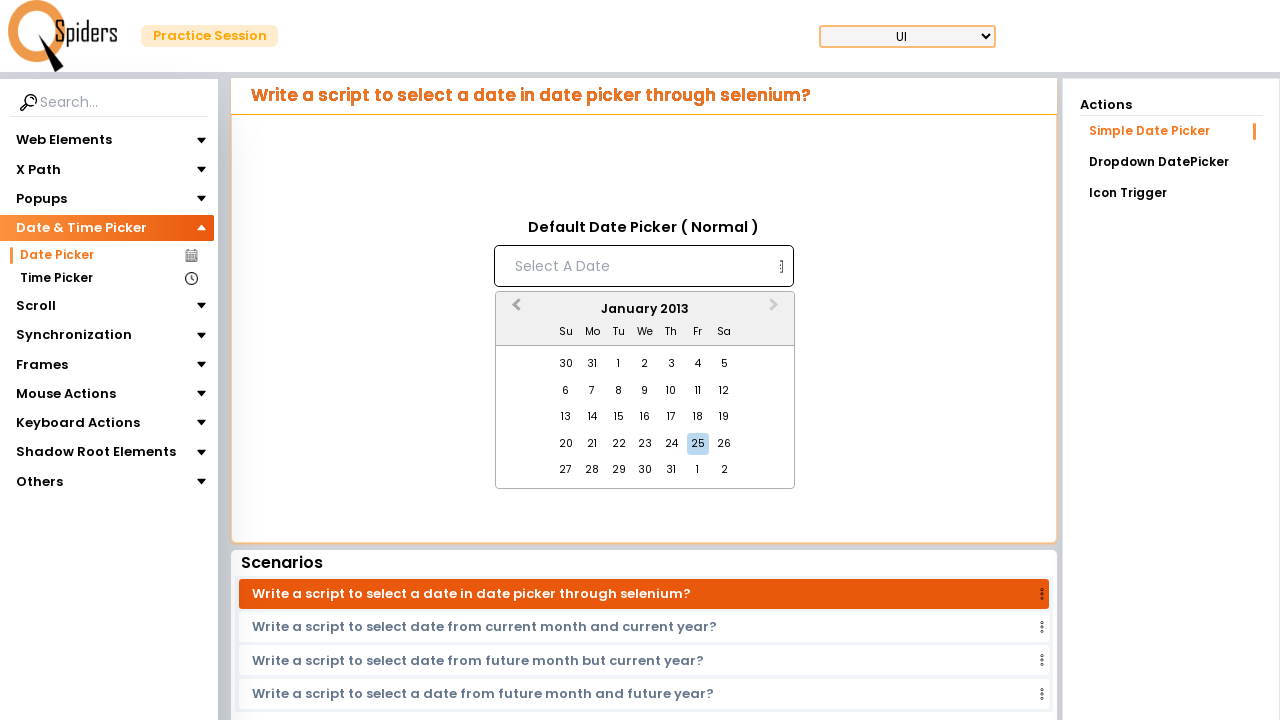

Clicked Previous Month button to navigate backwards in calendar at (514, 310) on [aria-label='Previous Month']
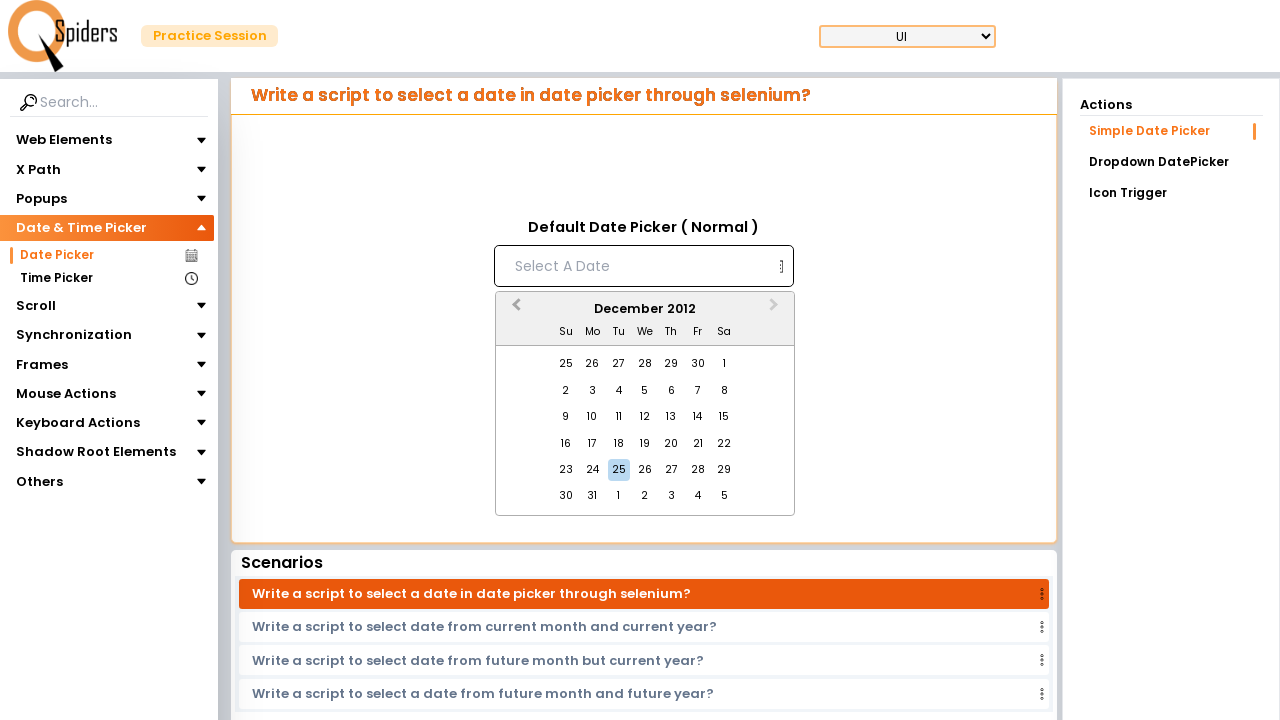

Clicked Previous Month button to navigate backwards in calendar at (514, 310) on [aria-label='Previous Month']
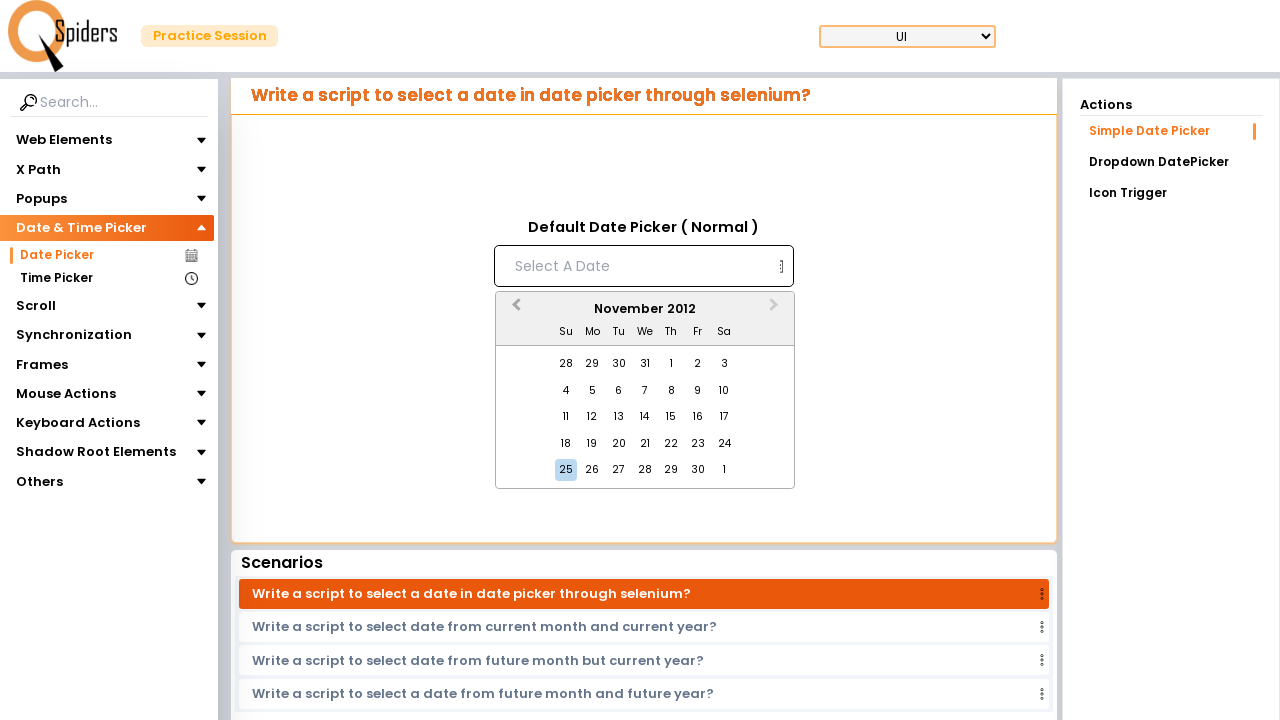

Clicked Previous Month button to navigate backwards in calendar at (514, 310) on [aria-label='Previous Month']
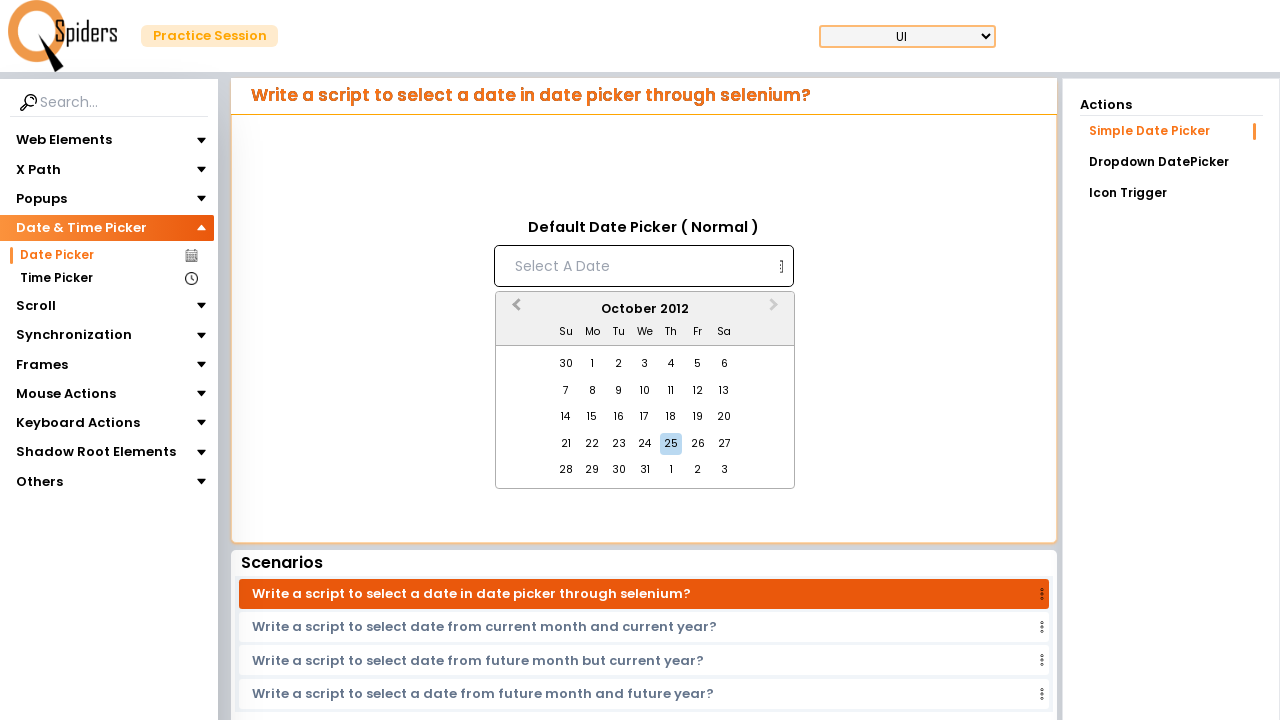

Clicked Previous Month button to navigate backwards in calendar at (514, 310) on [aria-label='Previous Month']
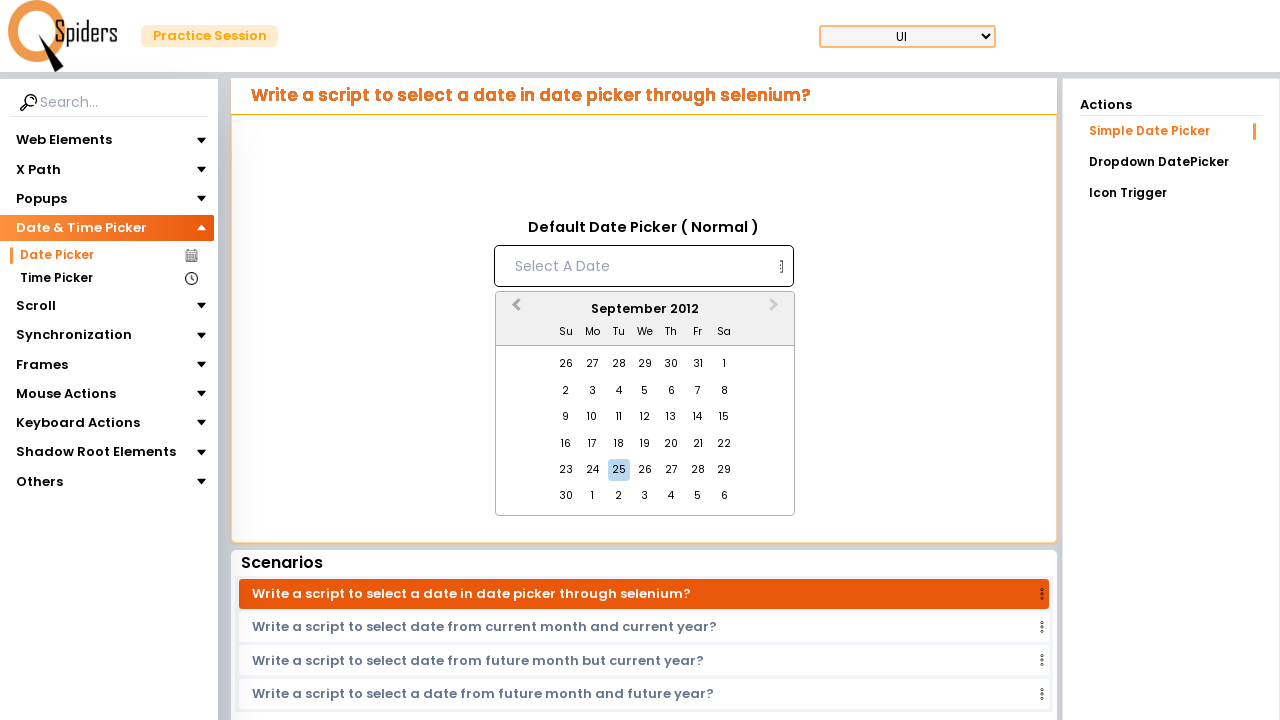

Clicked Previous Month button to navigate backwards in calendar at (514, 310) on [aria-label='Previous Month']
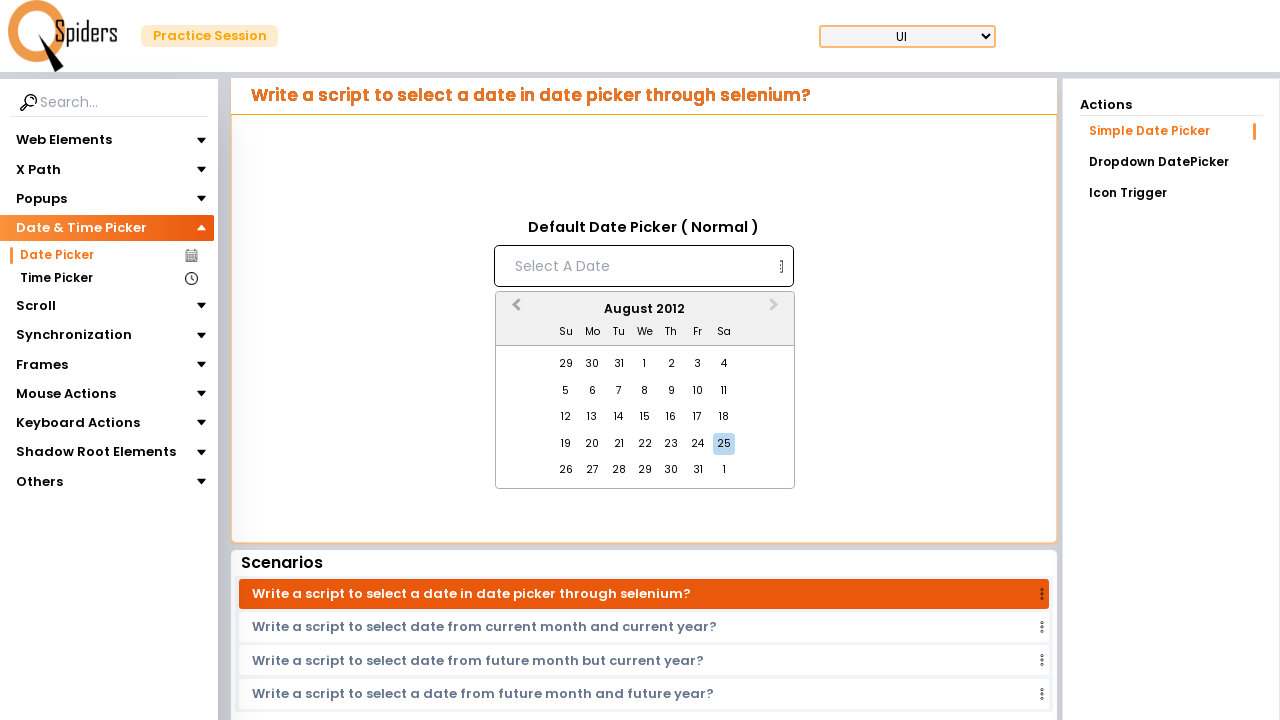

Clicked Previous Month button to navigate backwards in calendar at (514, 310) on [aria-label='Previous Month']
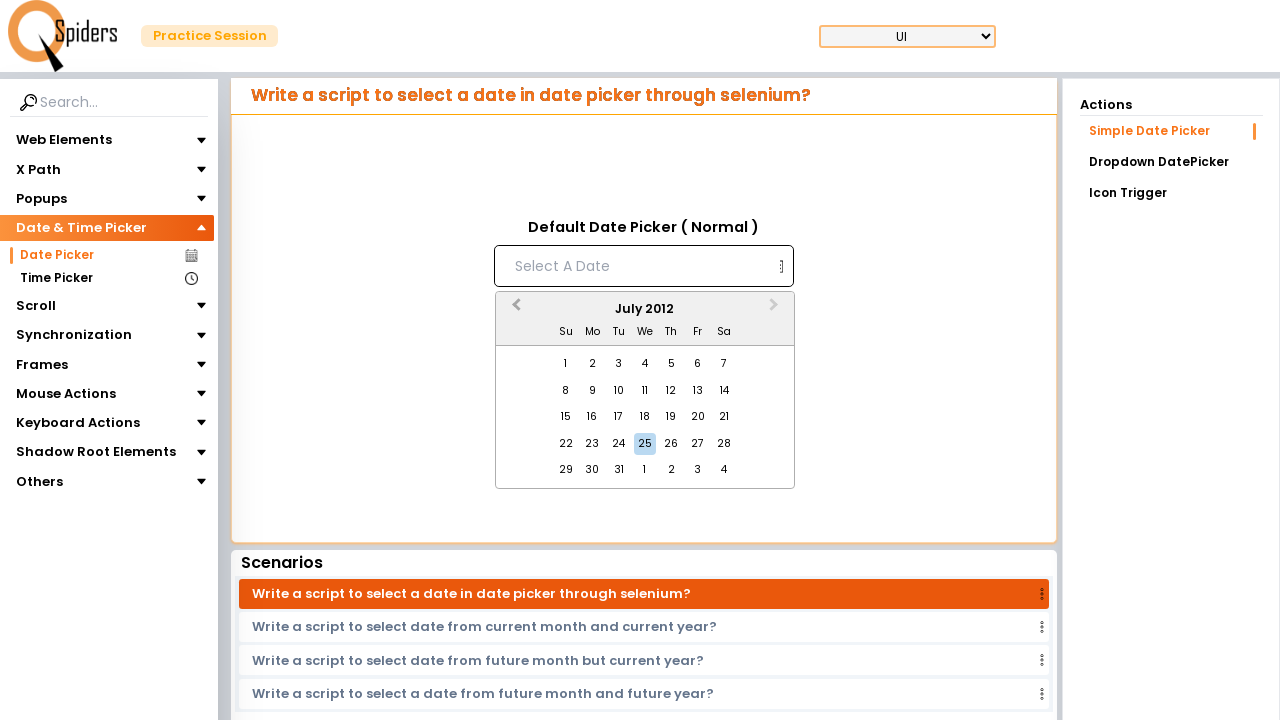

Clicked Previous Month button to navigate backwards in calendar at (514, 310) on [aria-label='Previous Month']
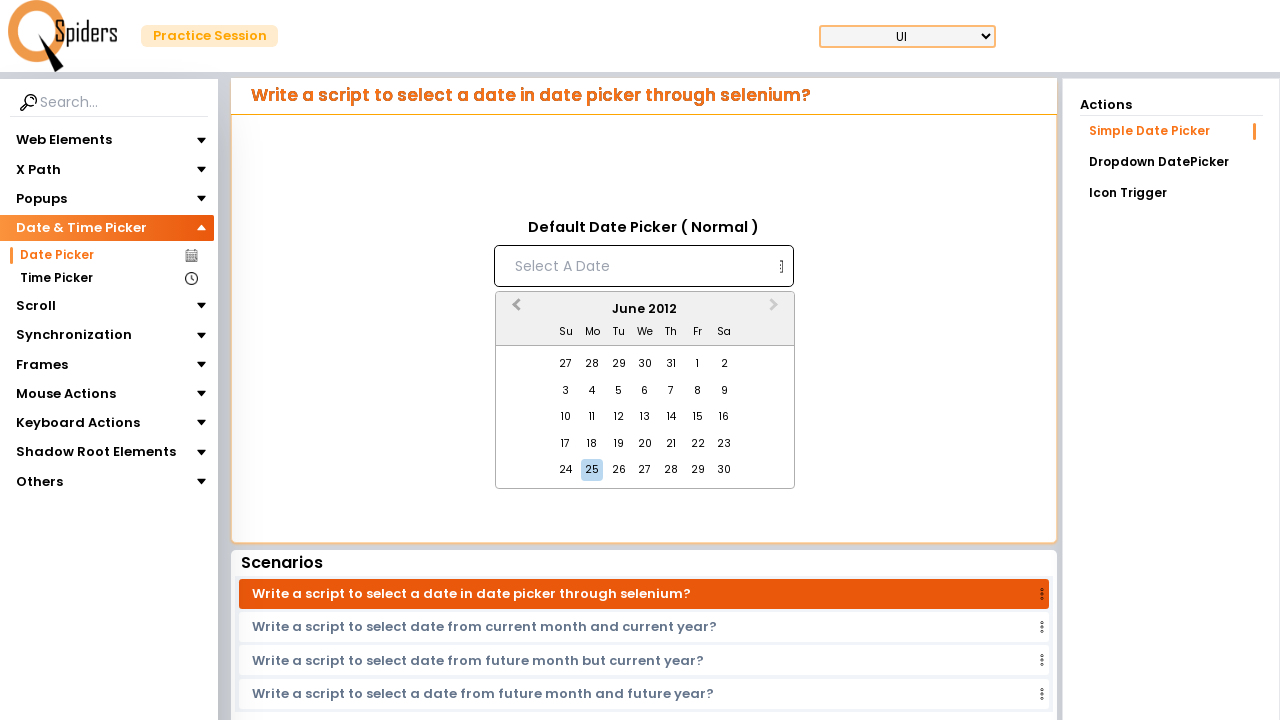

Clicked Previous Month button to navigate backwards in calendar at (514, 310) on [aria-label='Previous Month']
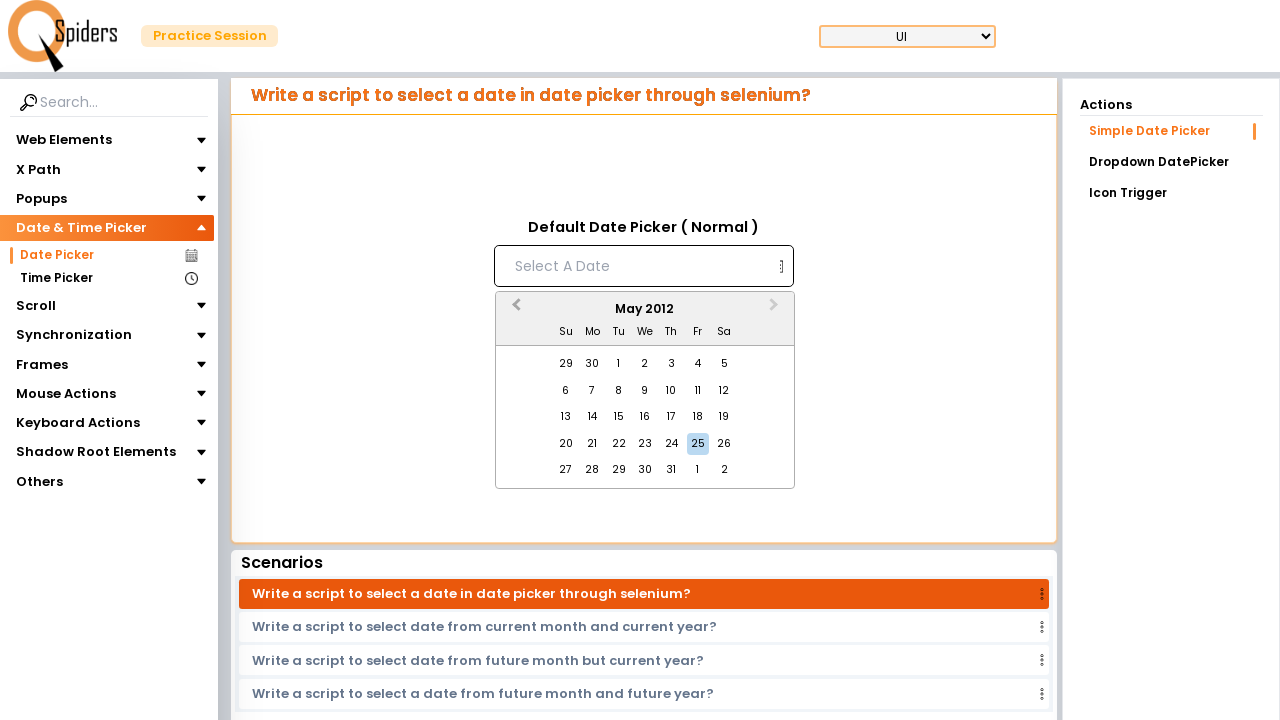

Clicked Previous Month button to navigate backwards in calendar at (514, 310) on [aria-label='Previous Month']
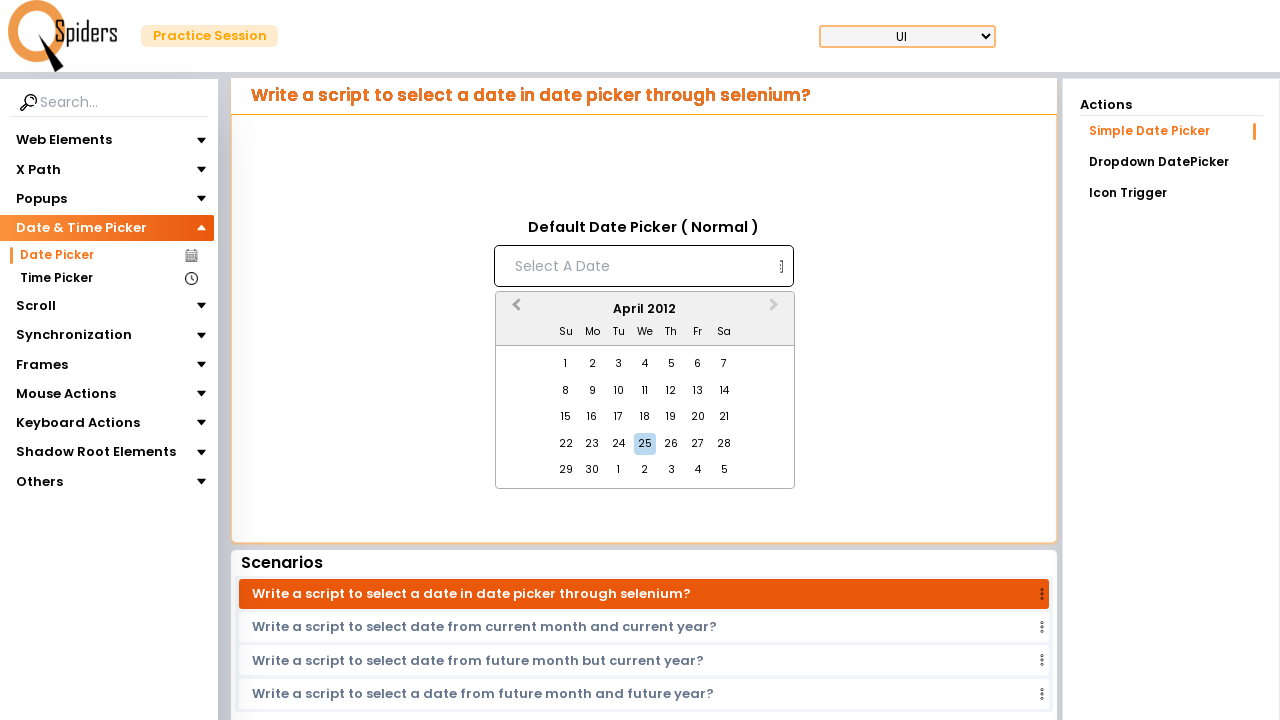

Clicked Previous Month button to navigate backwards in calendar at (514, 310) on [aria-label='Previous Month']
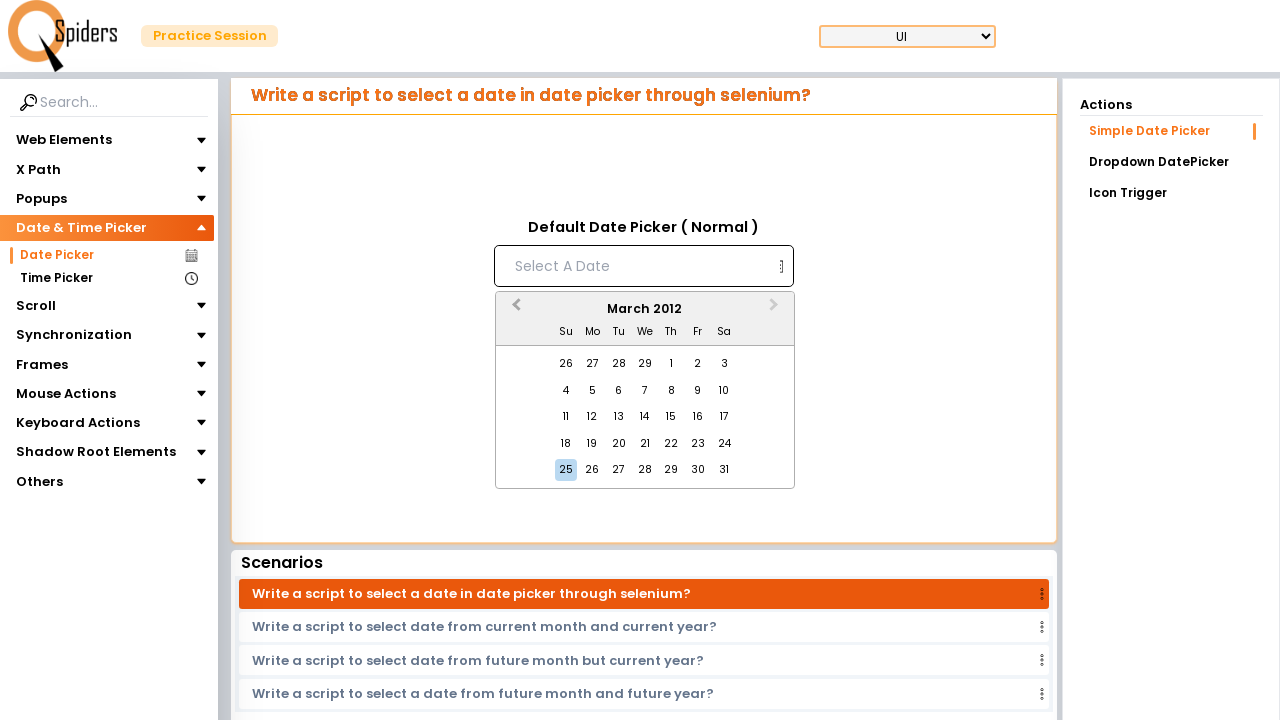

Clicked Previous Month button to navigate backwards in calendar at (514, 310) on [aria-label='Previous Month']
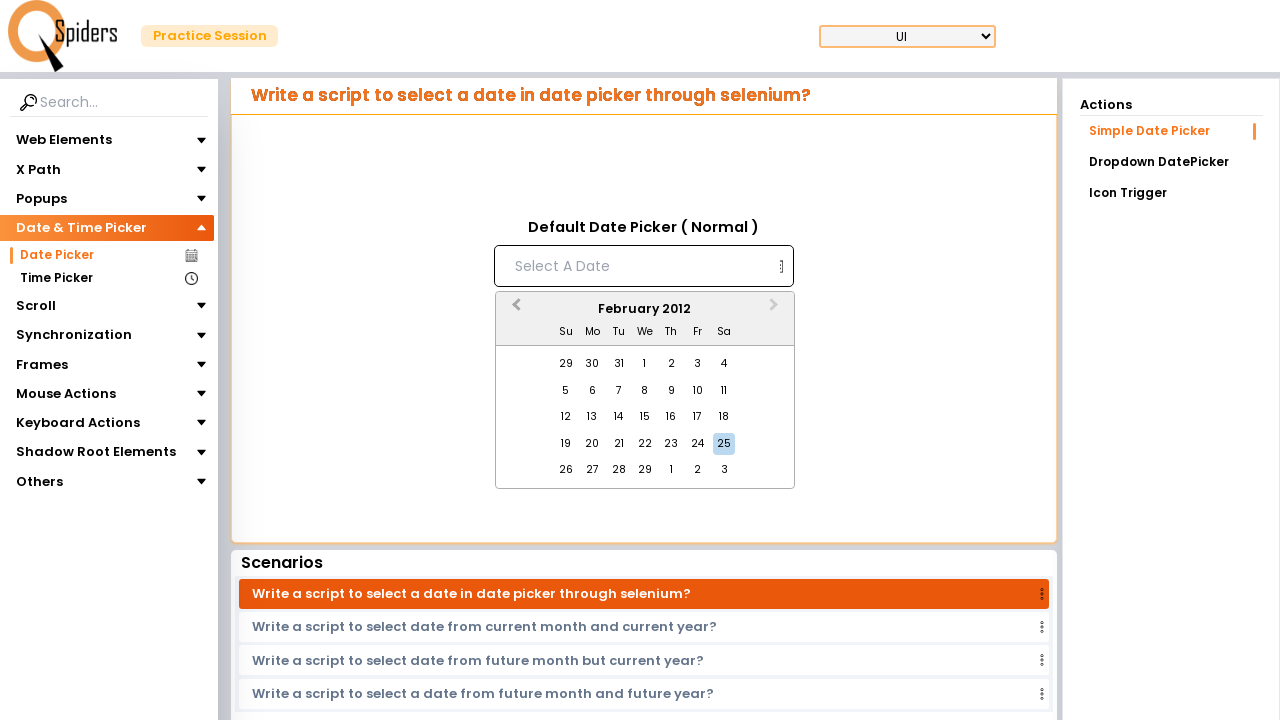

Clicked Previous Month button to navigate backwards in calendar at (514, 310) on [aria-label='Previous Month']
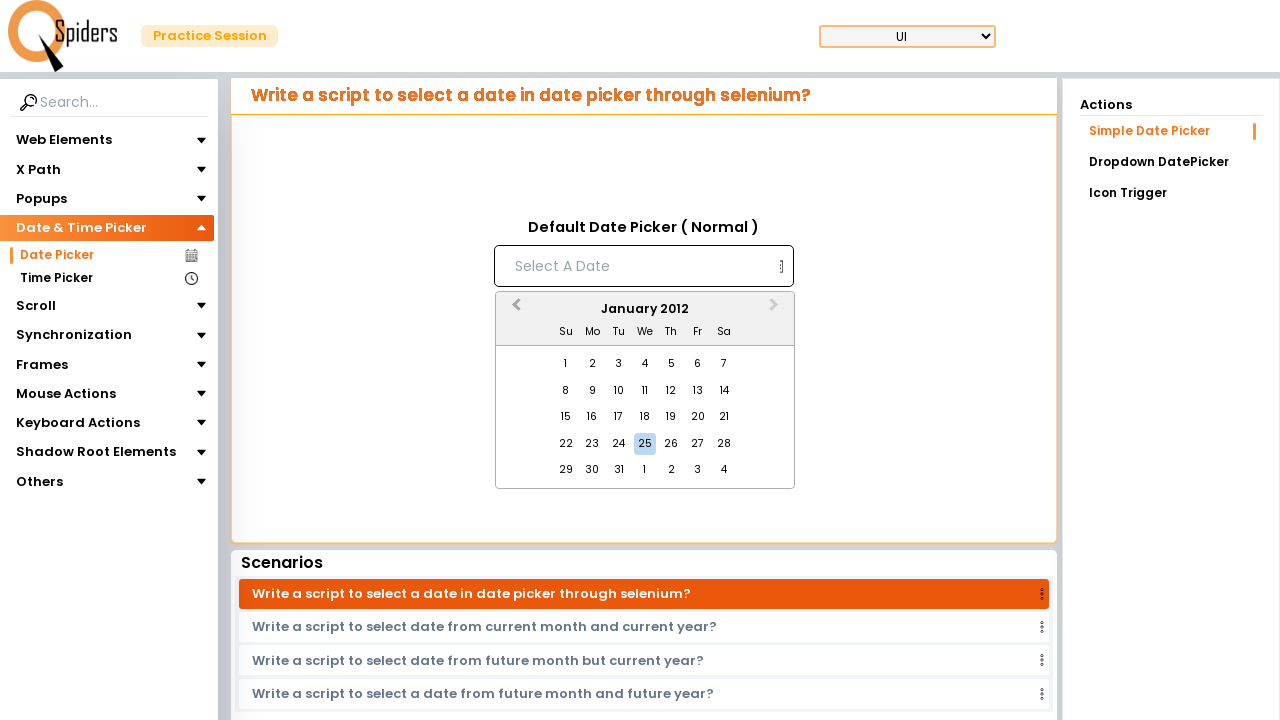

Clicked Previous Month button to navigate backwards in calendar at (514, 310) on [aria-label='Previous Month']
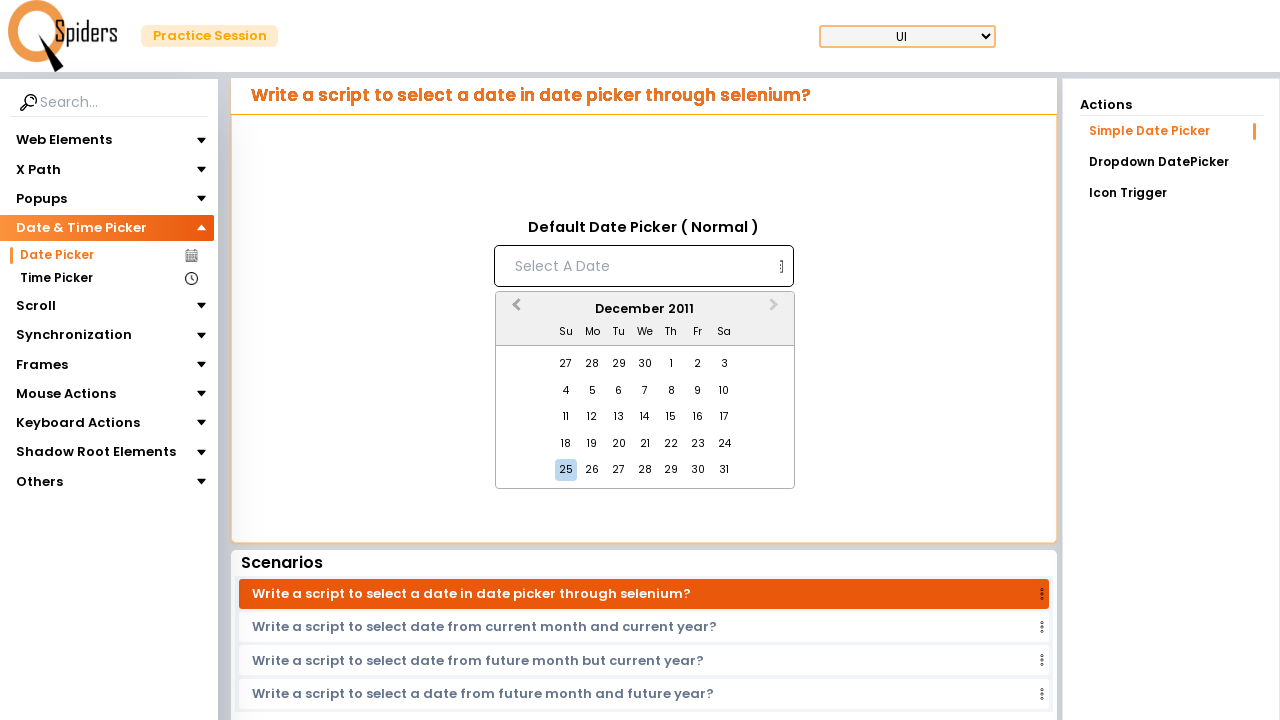

Clicked Previous Month button to navigate backwards in calendar at (514, 310) on [aria-label='Previous Month']
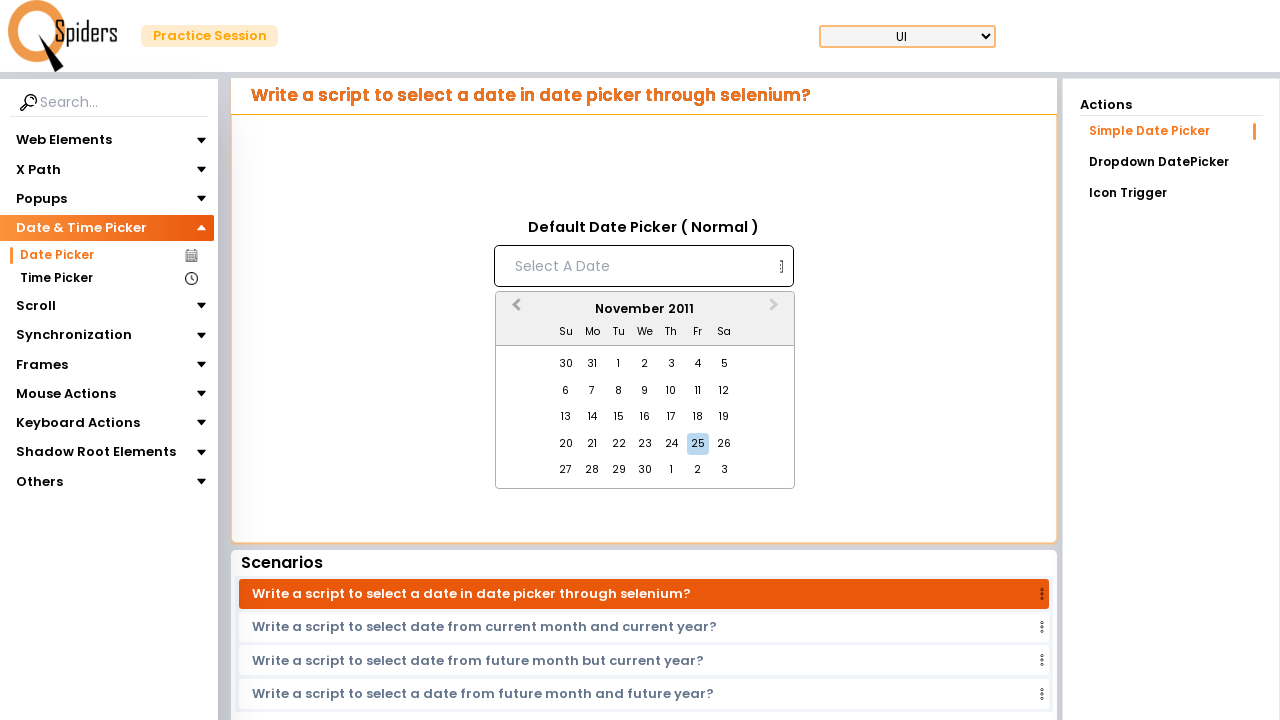

Clicked Previous Month button to navigate backwards in calendar at (514, 310) on [aria-label='Previous Month']
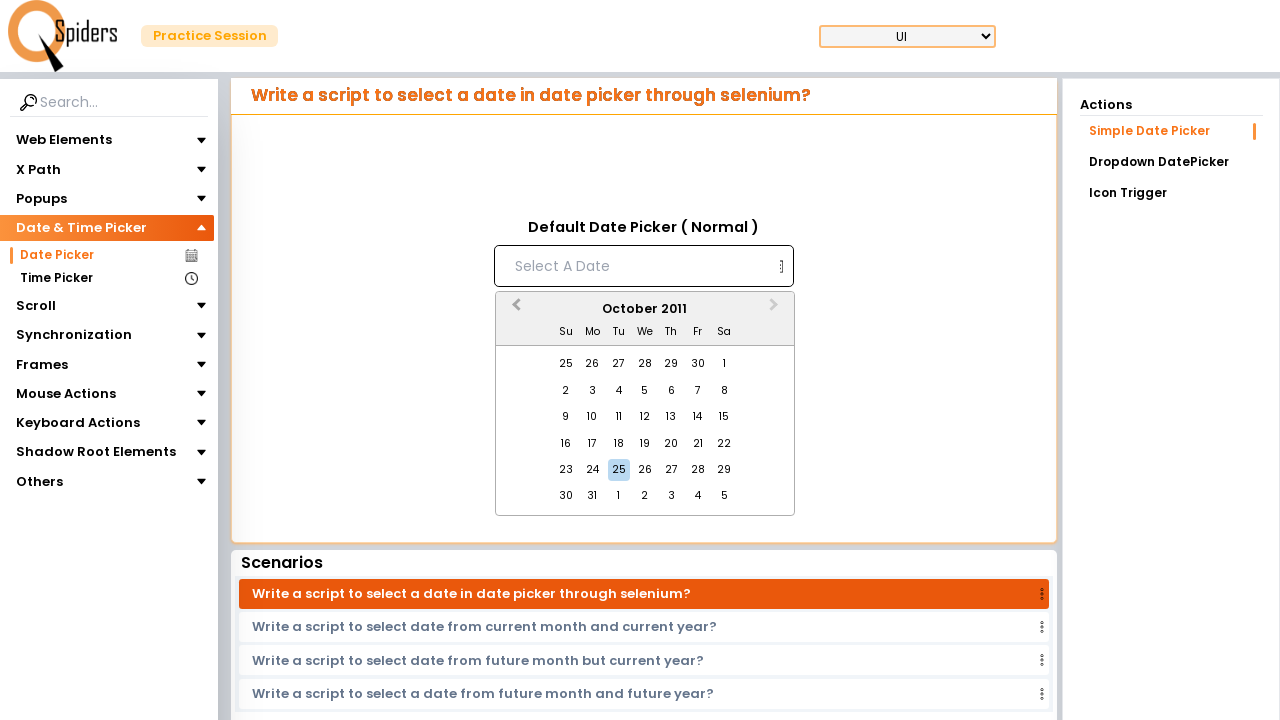

Clicked Previous Month button to navigate backwards in calendar at (514, 310) on [aria-label='Previous Month']
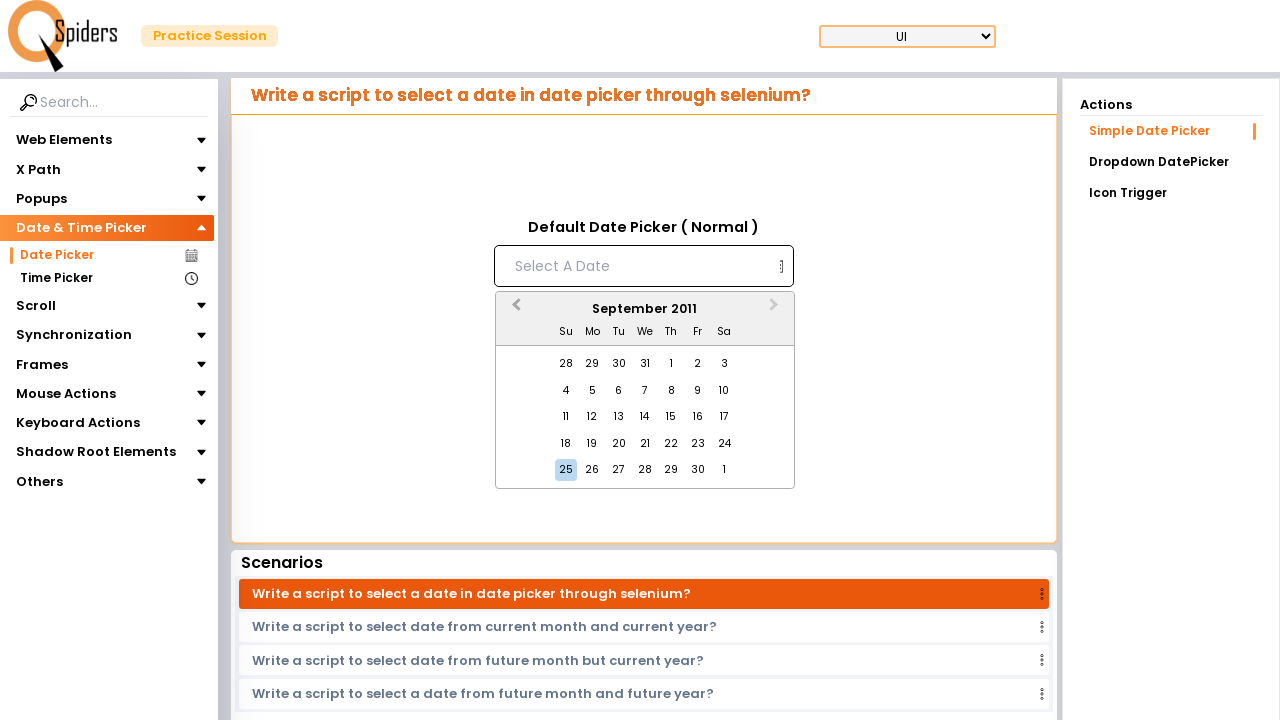

Clicked Previous Month button to navigate backwards in calendar at (514, 310) on [aria-label='Previous Month']
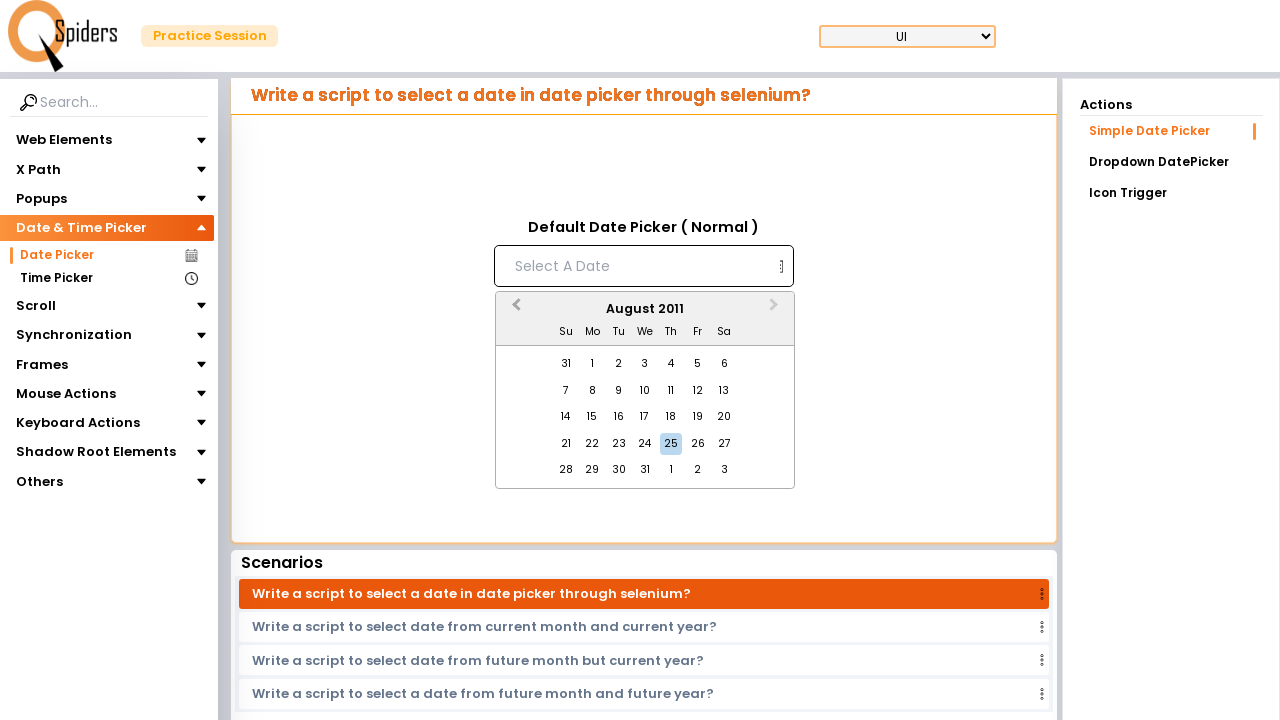

Clicked Previous Month button to navigate backwards in calendar at (514, 310) on [aria-label='Previous Month']
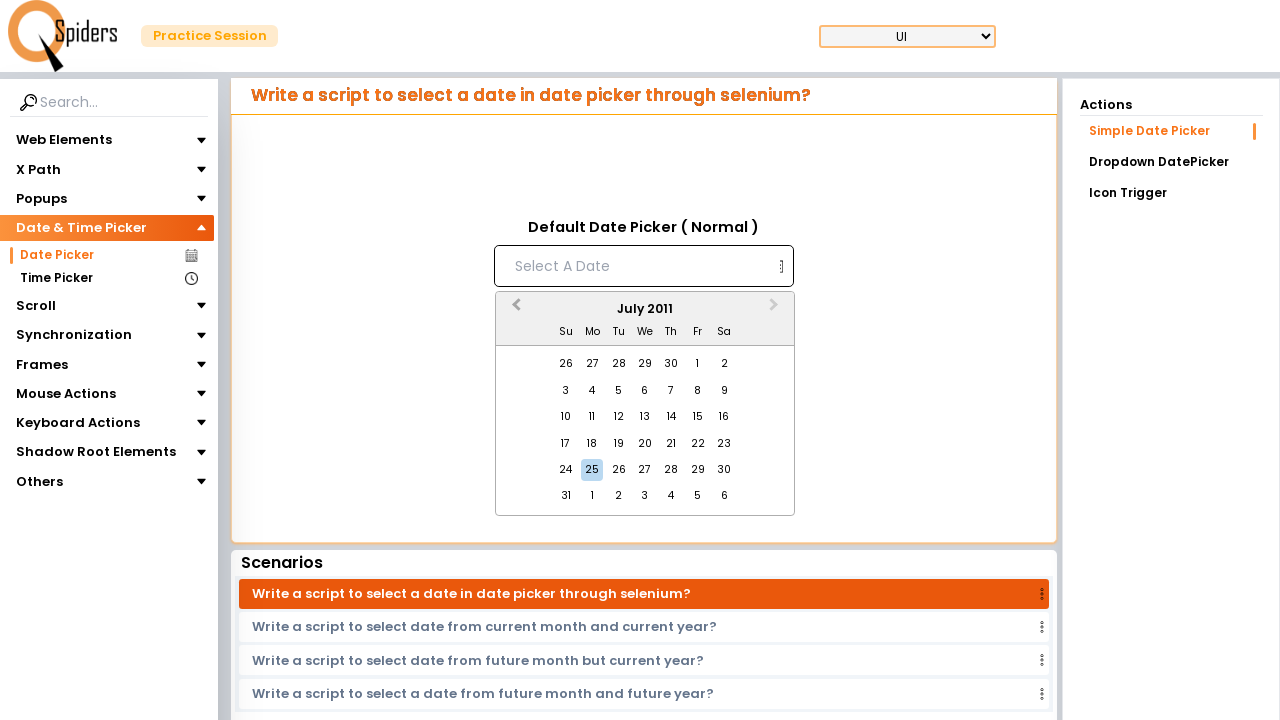

Clicked Previous Month button to navigate backwards in calendar at (514, 310) on [aria-label='Previous Month']
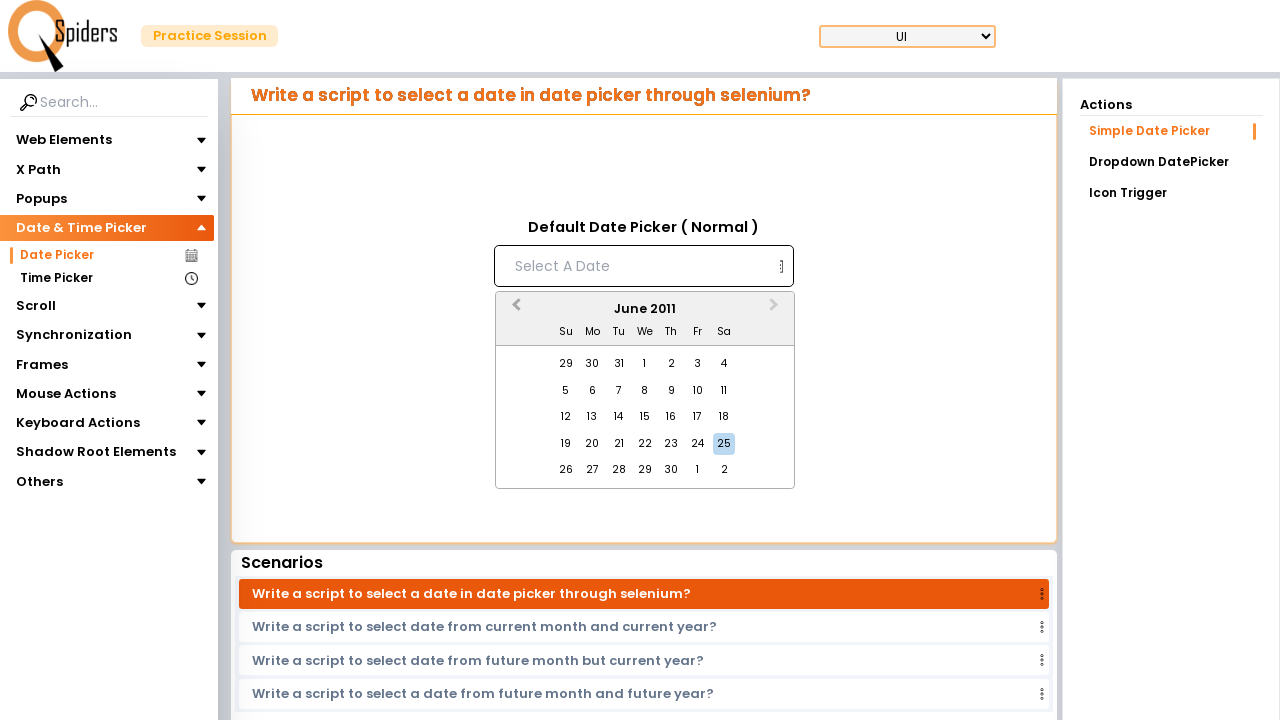

Clicked Previous Month button to navigate backwards in calendar at (514, 310) on [aria-label='Previous Month']
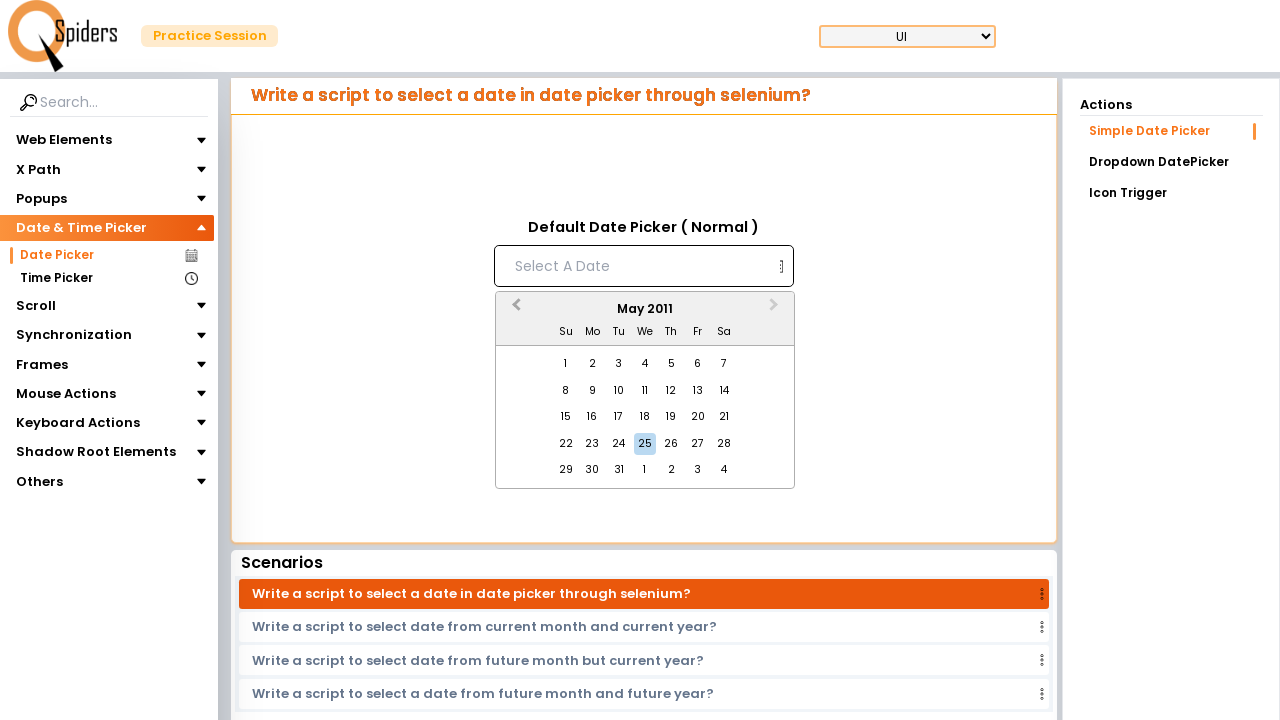

Clicked Previous Month button to navigate backwards in calendar at (514, 310) on [aria-label='Previous Month']
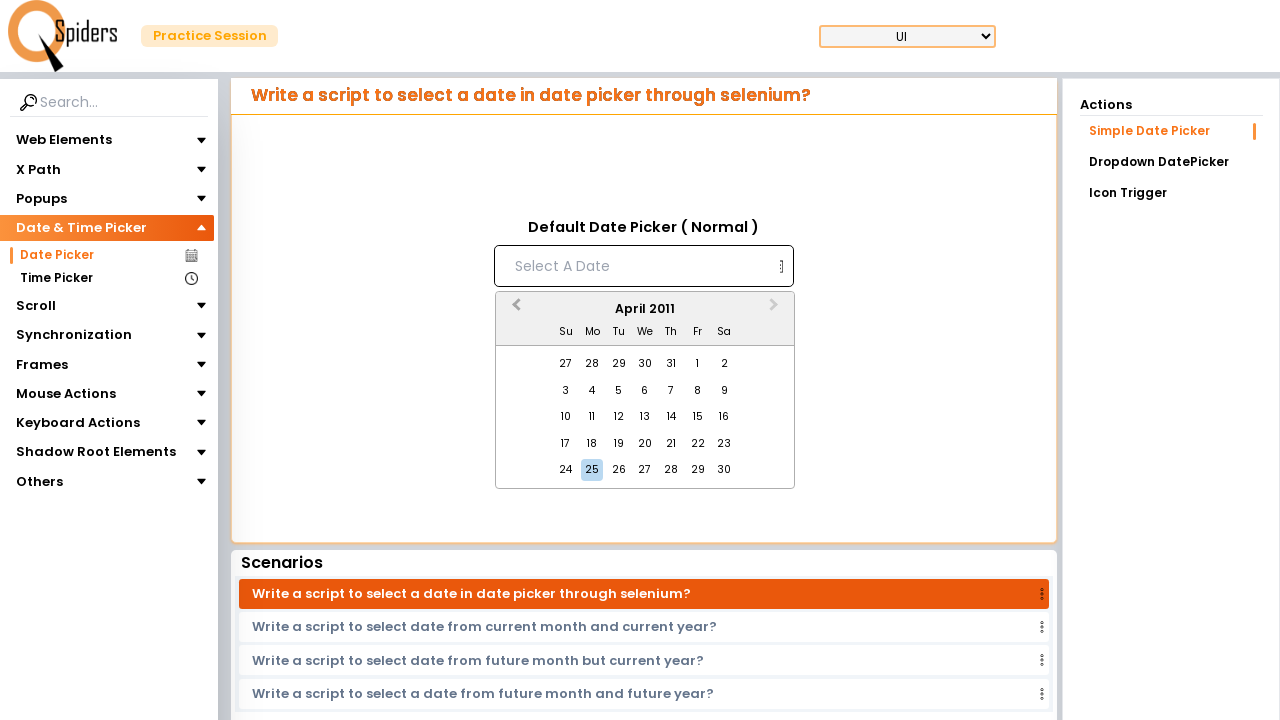

Clicked Previous Month button to navigate backwards in calendar at (514, 310) on [aria-label='Previous Month']
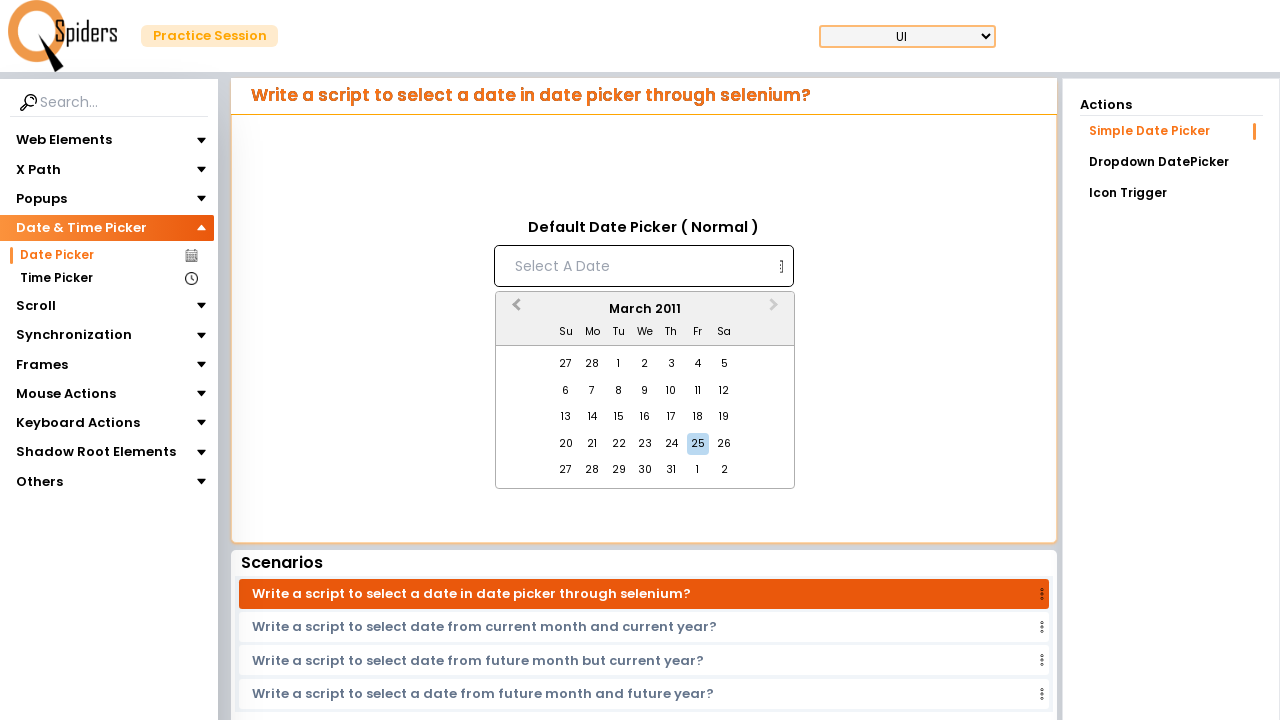

Clicked Previous Month button to navigate backwards in calendar at (514, 310) on [aria-label='Previous Month']
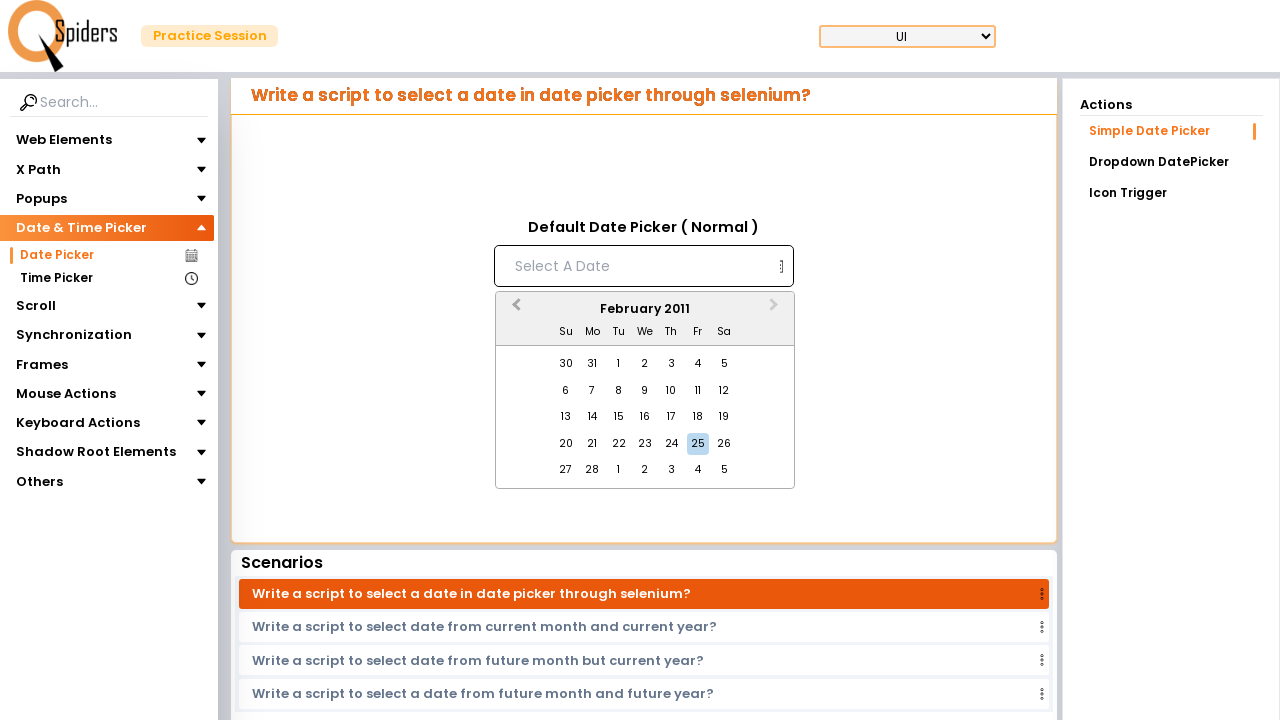

Clicked Previous Month button to navigate backwards in calendar at (514, 310) on [aria-label='Previous Month']
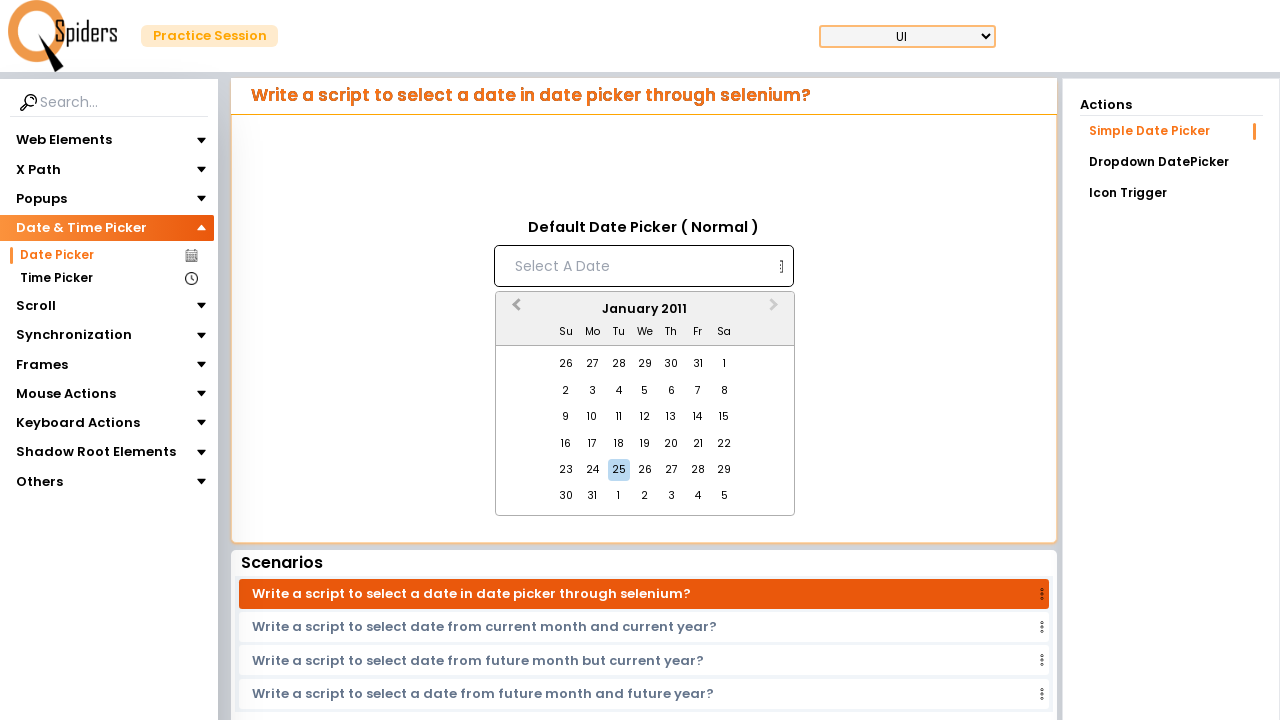

Clicked Previous Month button to navigate backwards in calendar at (514, 310) on [aria-label='Previous Month']
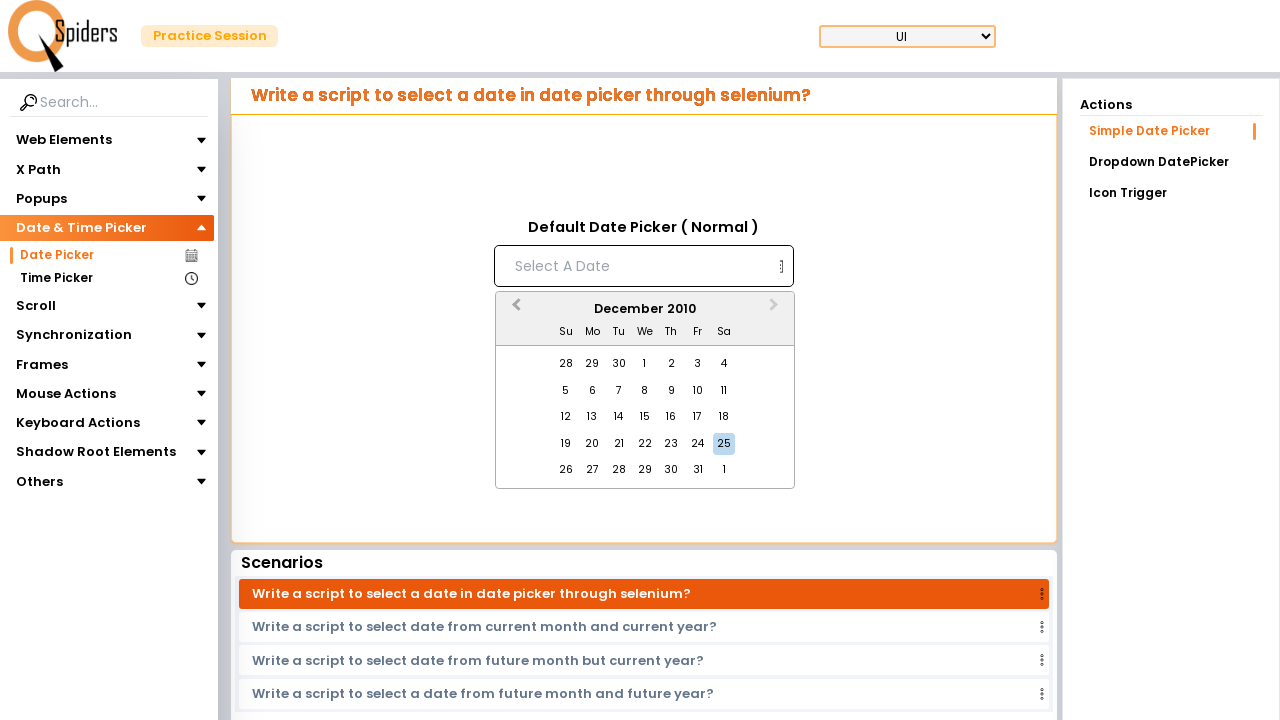

Clicked Previous Month button to navigate backwards in calendar at (514, 310) on [aria-label='Previous Month']
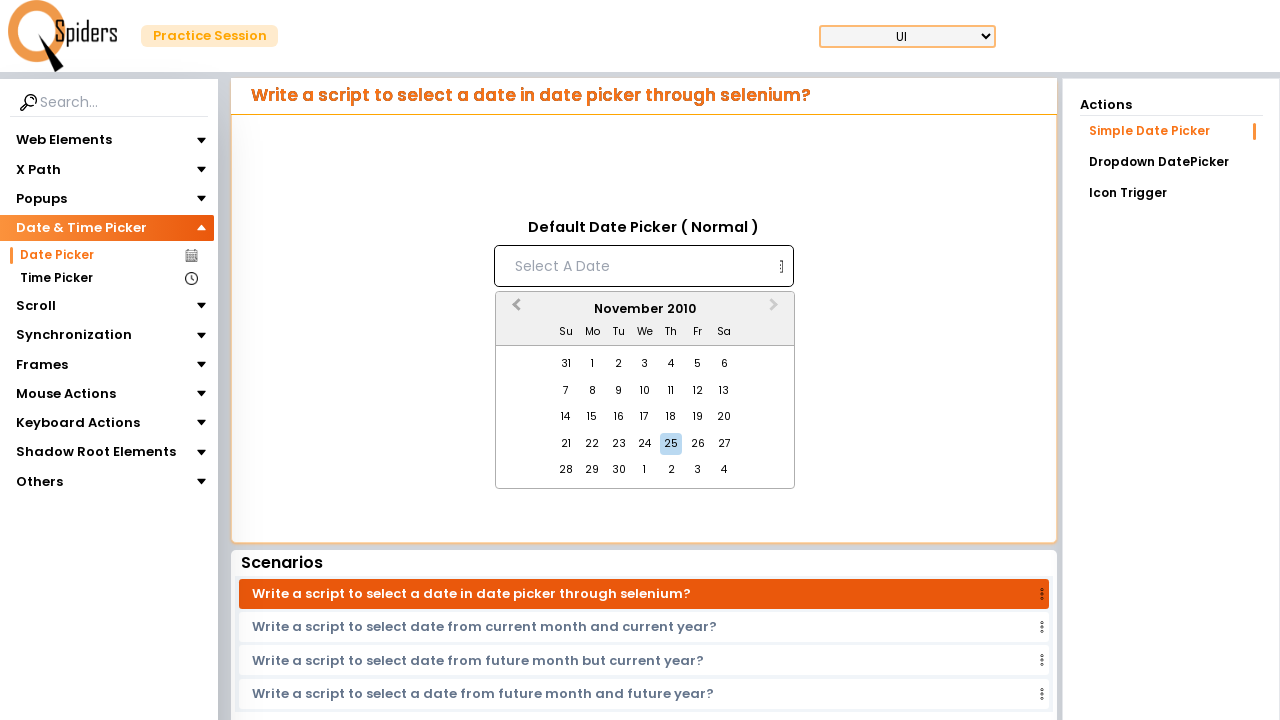

Clicked Previous Month button to navigate backwards in calendar at (514, 310) on [aria-label='Previous Month']
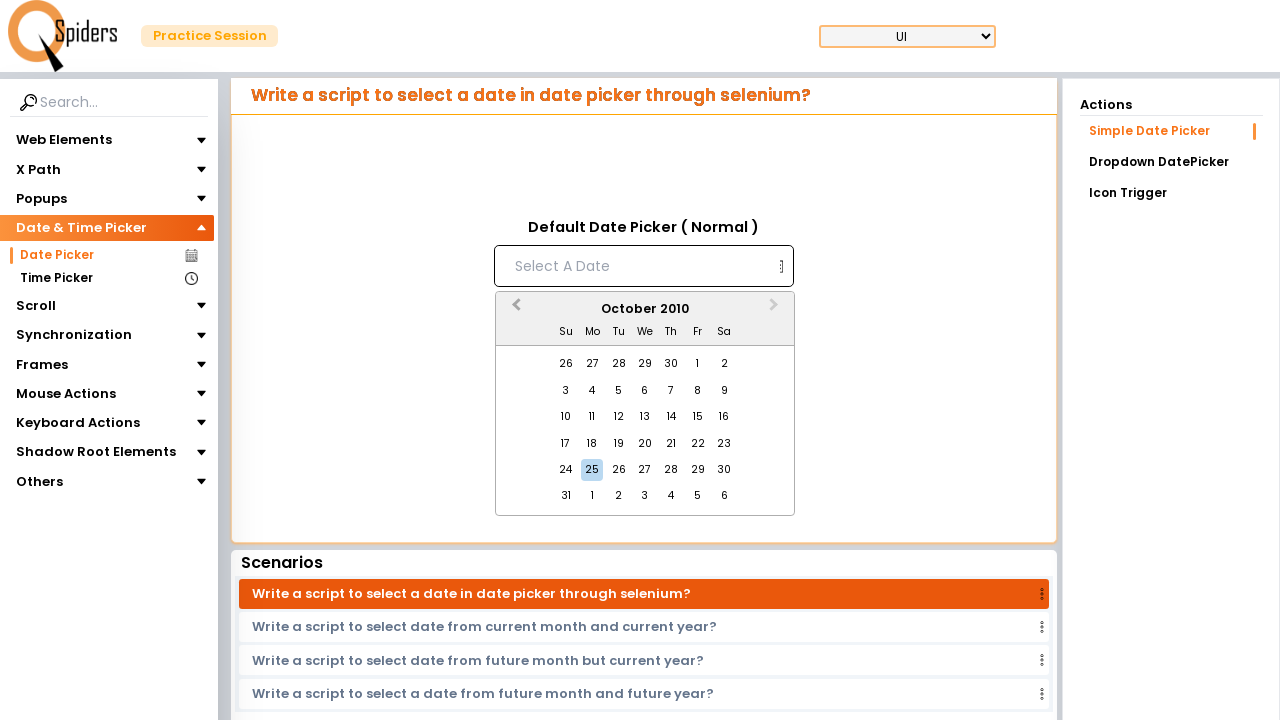

Clicked Previous Month button to navigate backwards in calendar at (514, 310) on [aria-label='Previous Month']
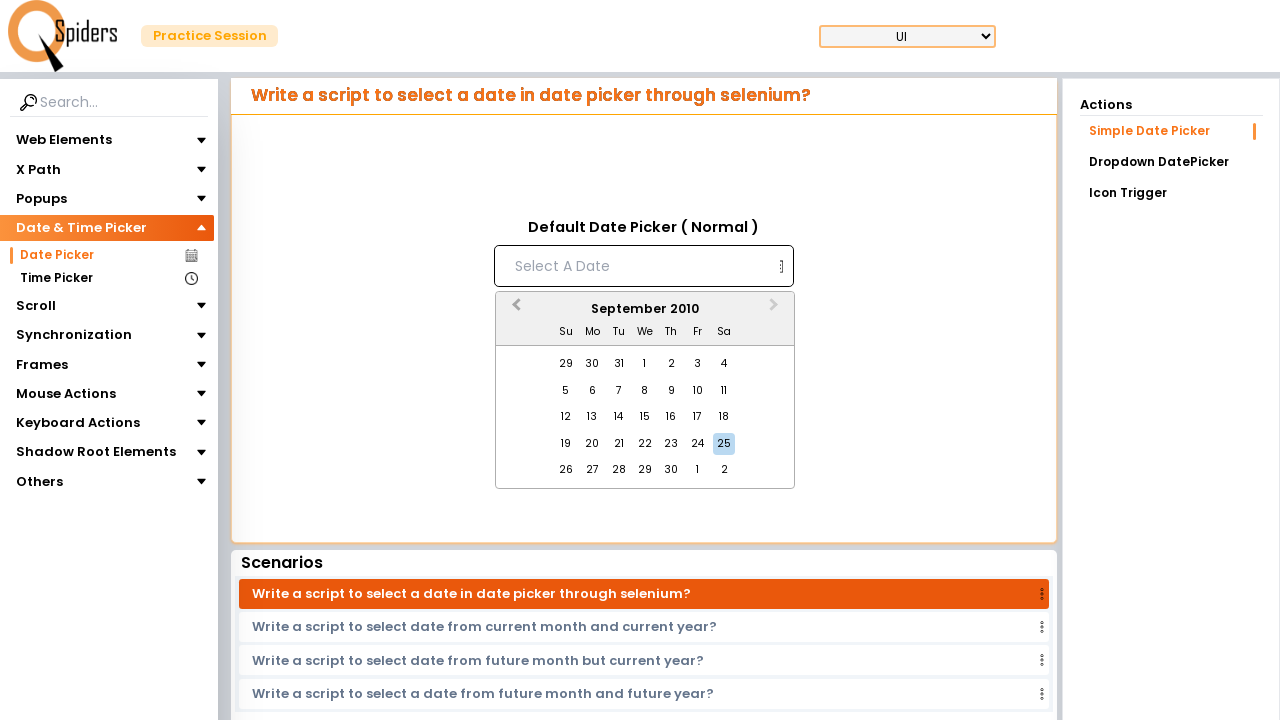

Clicked Previous Month button to navigate backwards in calendar at (514, 310) on [aria-label='Previous Month']
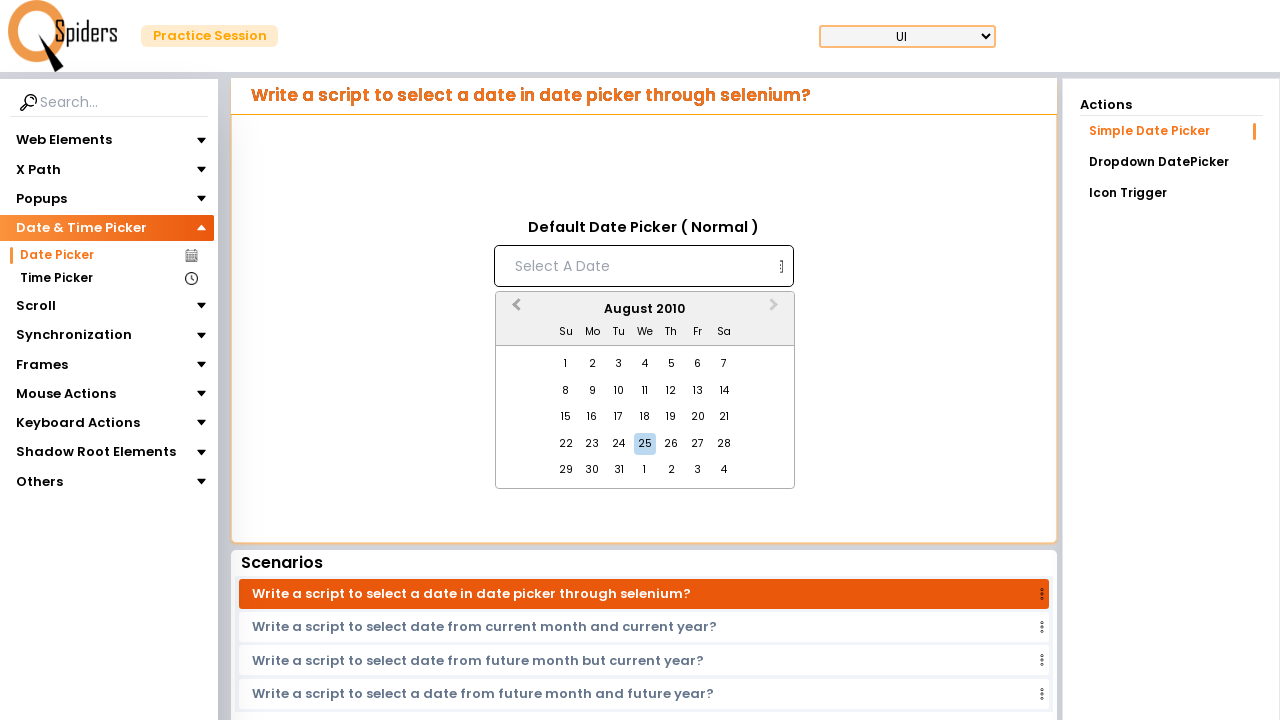

Clicked Previous Month button to navigate backwards in calendar at (514, 310) on [aria-label='Previous Month']
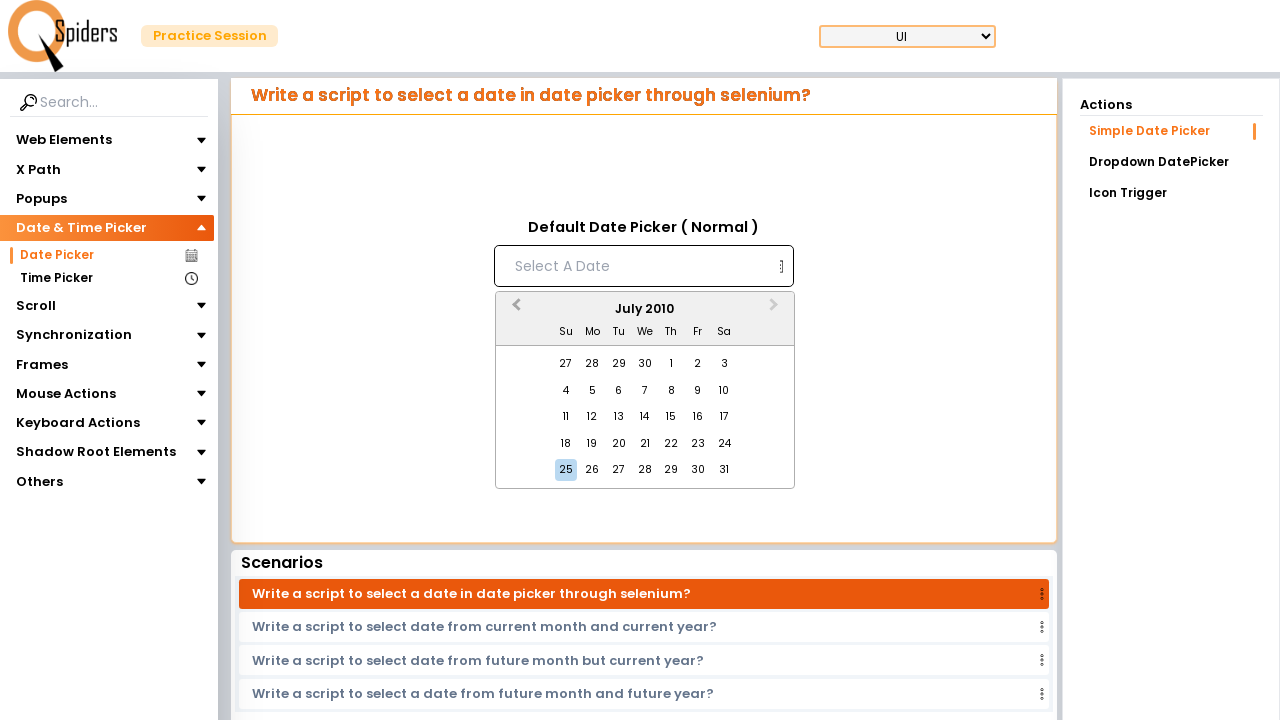

Clicked Previous Month button to navigate backwards in calendar at (514, 310) on [aria-label='Previous Month']
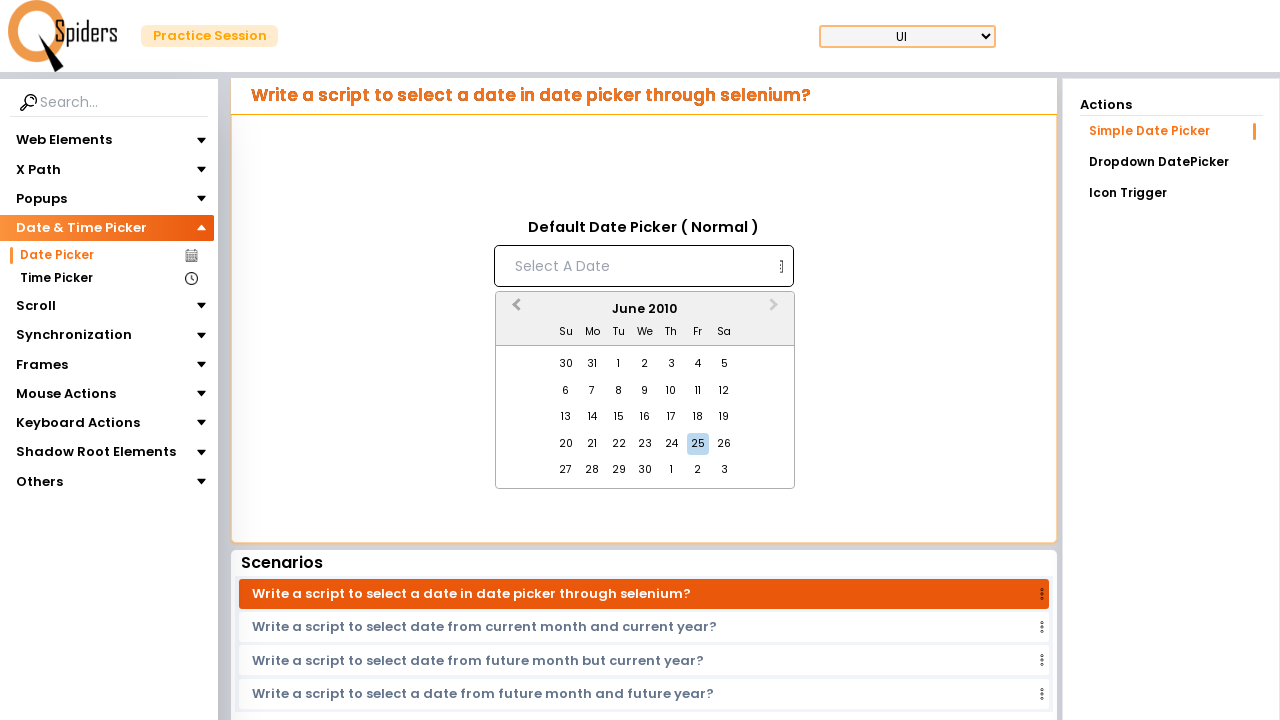

Clicked Previous Month button to navigate backwards in calendar at (514, 310) on [aria-label='Previous Month']
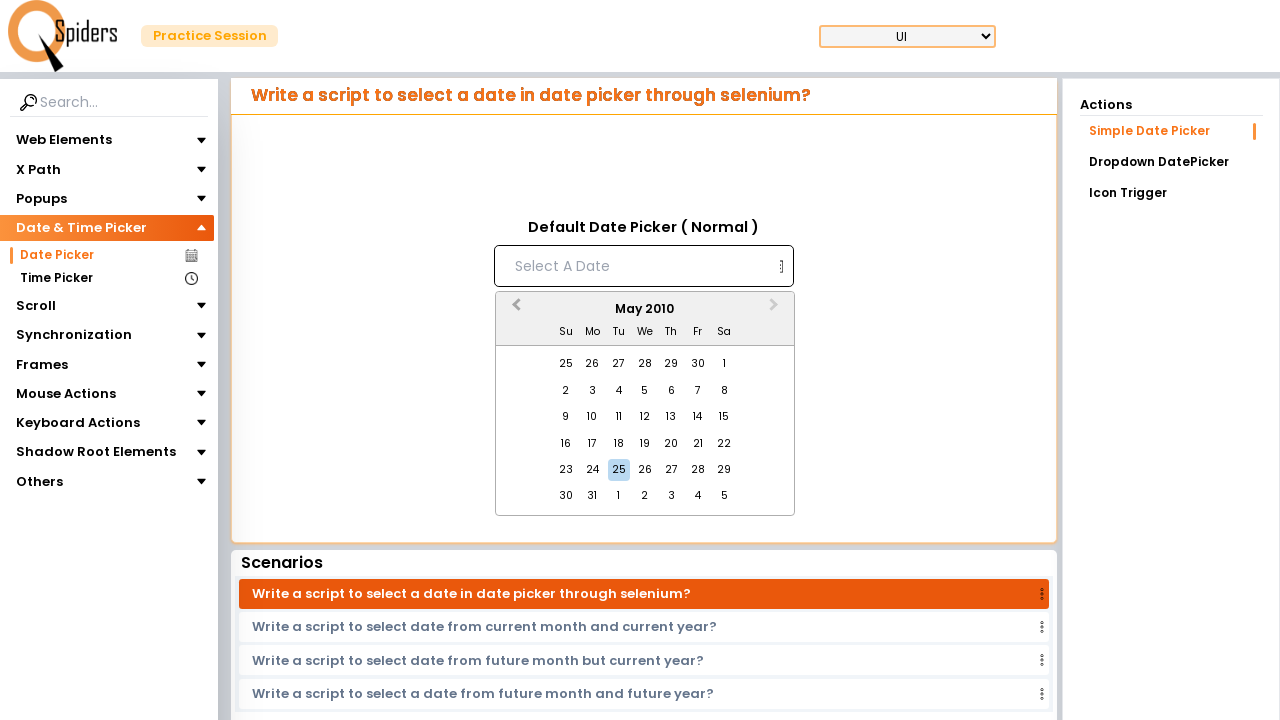

Clicked Previous Month button to navigate backwards in calendar at (514, 310) on [aria-label='Previous Month']
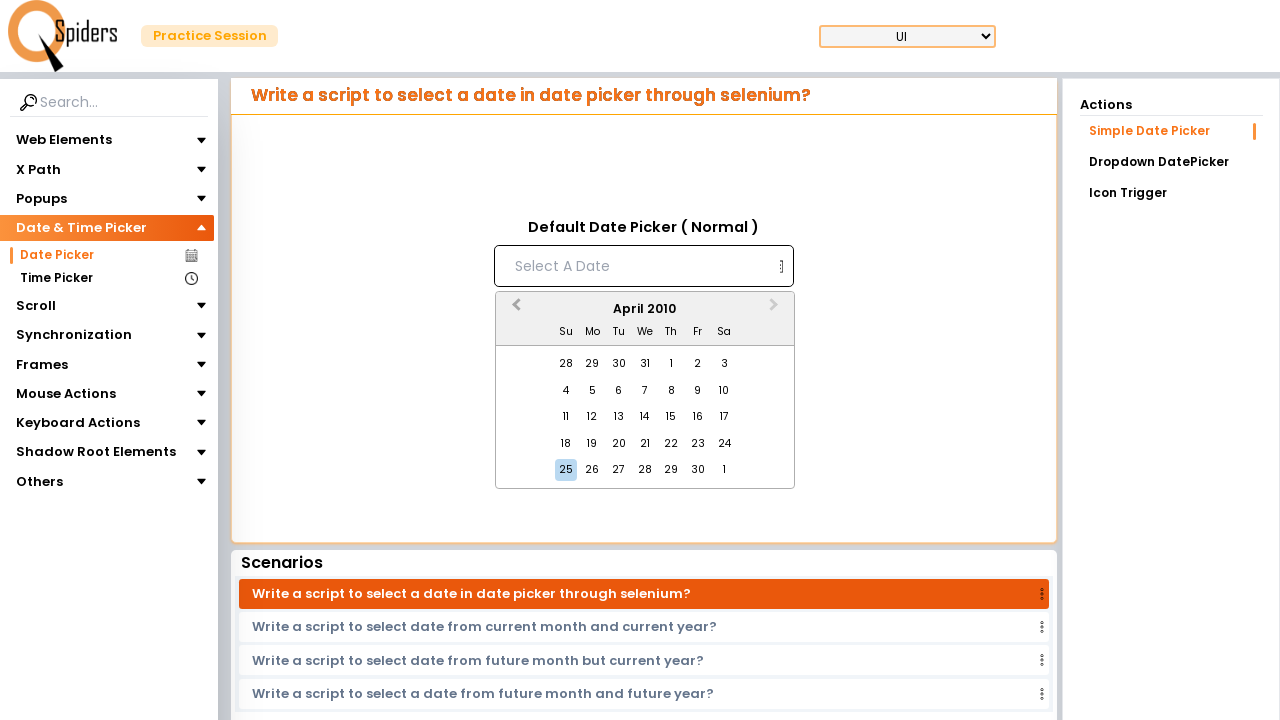

Clicked Previous Month button to navigate backwards in calendar at (514, 310) on [aria-label='Previous Month']
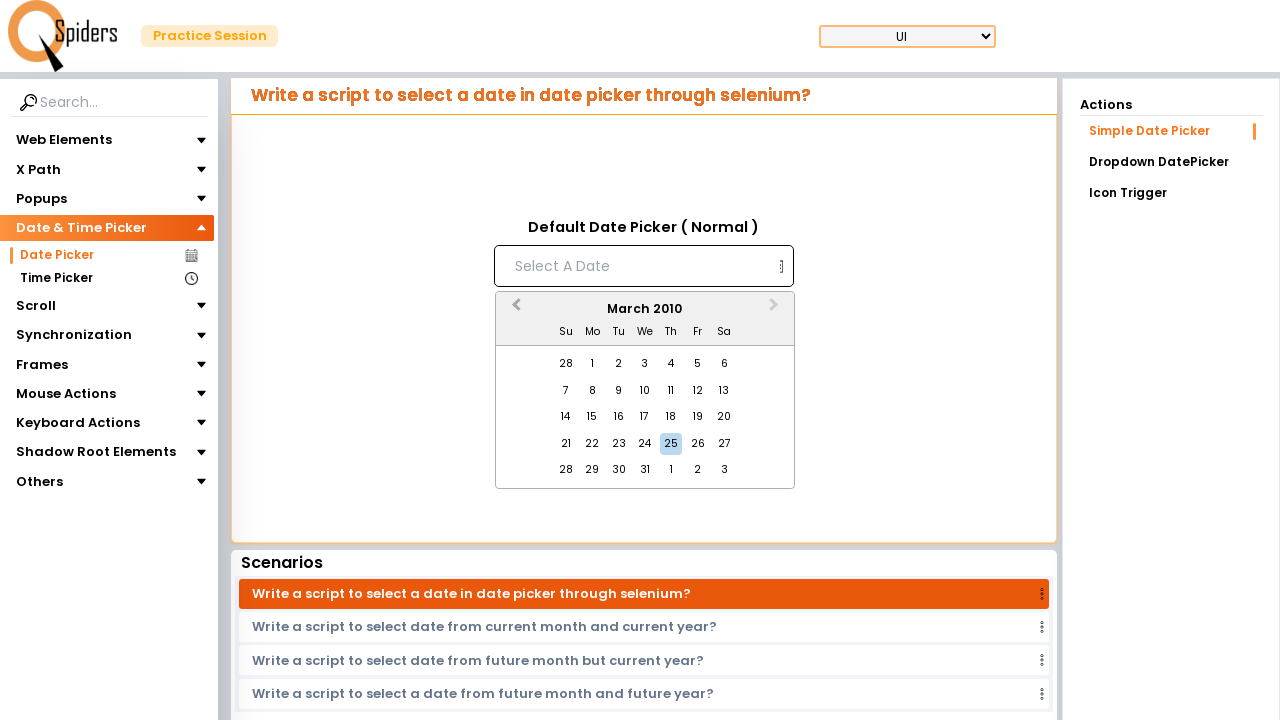

Clicked Previous Month button to navigate backwards in calendar at (514, 310) on [aria-label='Previous Month']
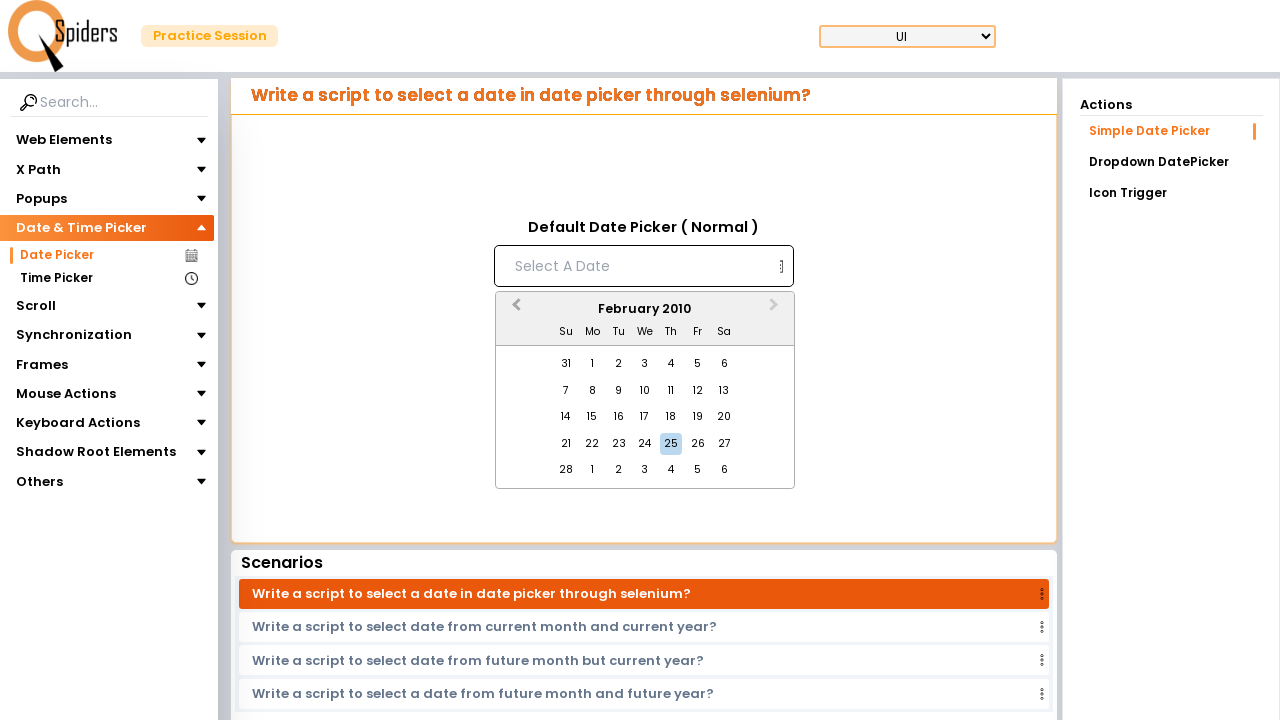

Clicked Previous Month button to navigate backwards in calendar at (514, 310) on [aria-label='Previous Month']
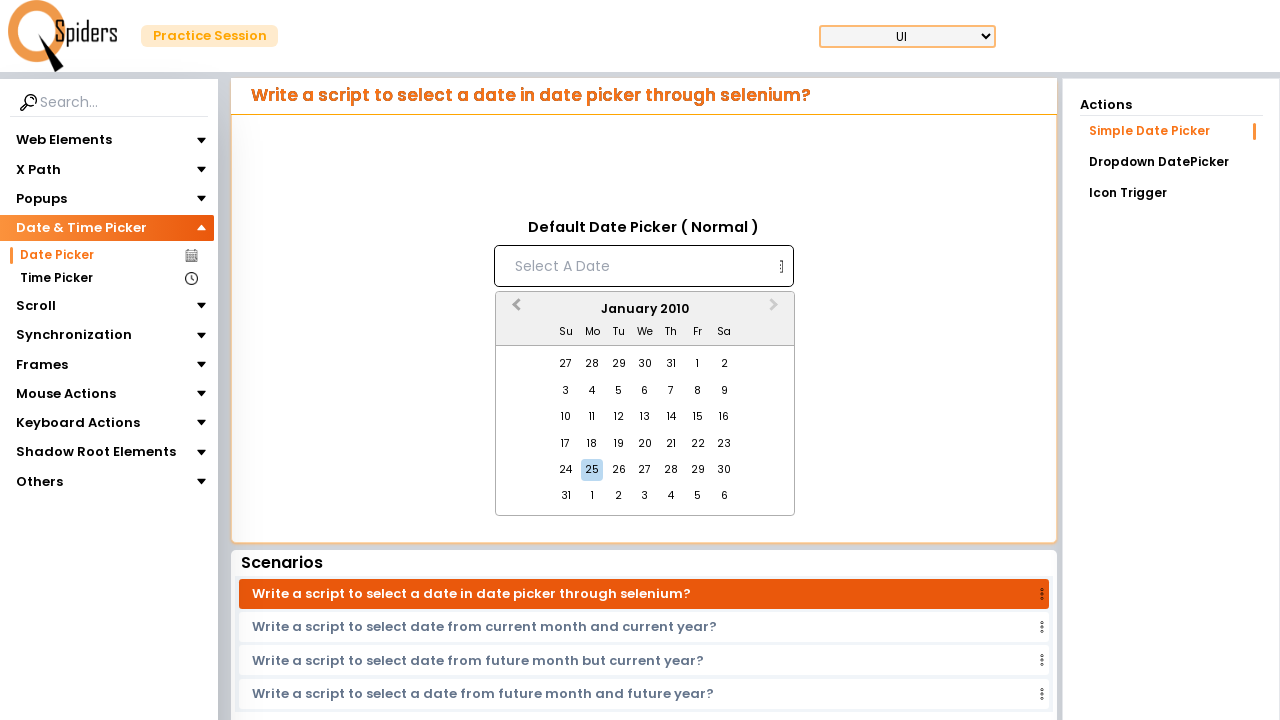

Clicked Previous Month button to navigate backwards in calendar at (514, 310) on [aria-label='Previous Month']
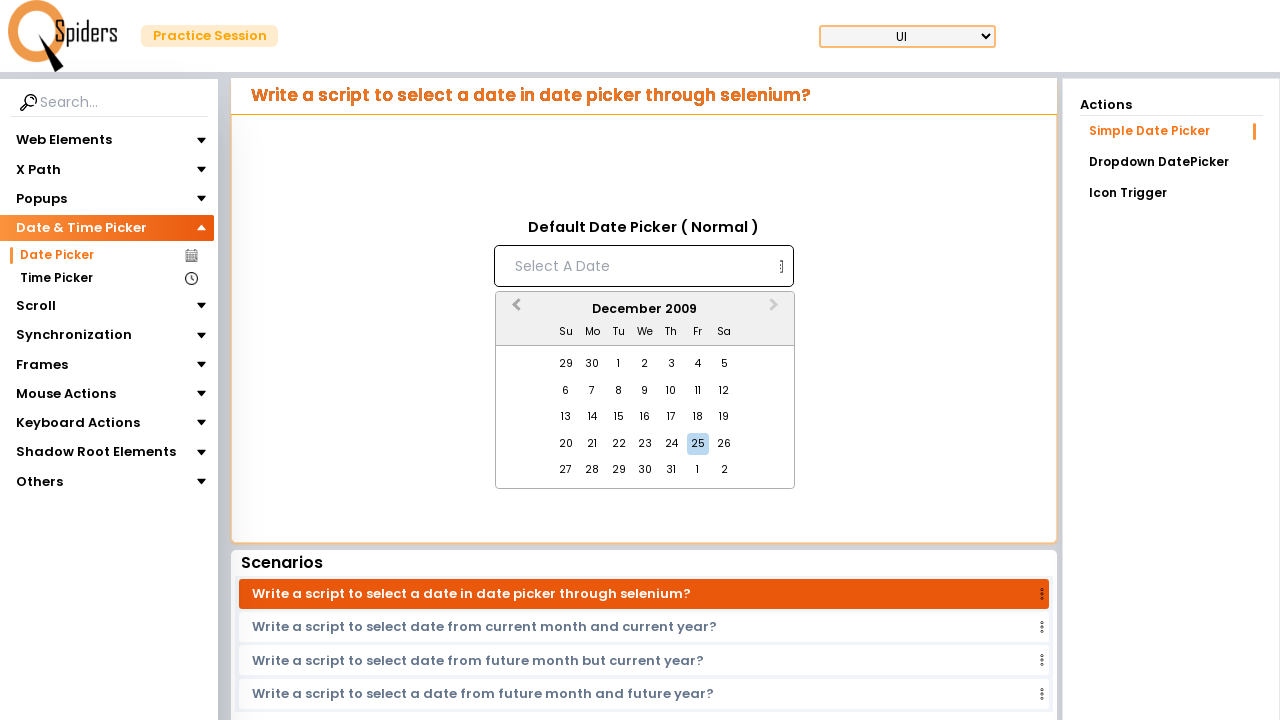

Clicked Previous Month button to navigate backwards in calendar at (514, 310) on [aria-label='Previous Month']
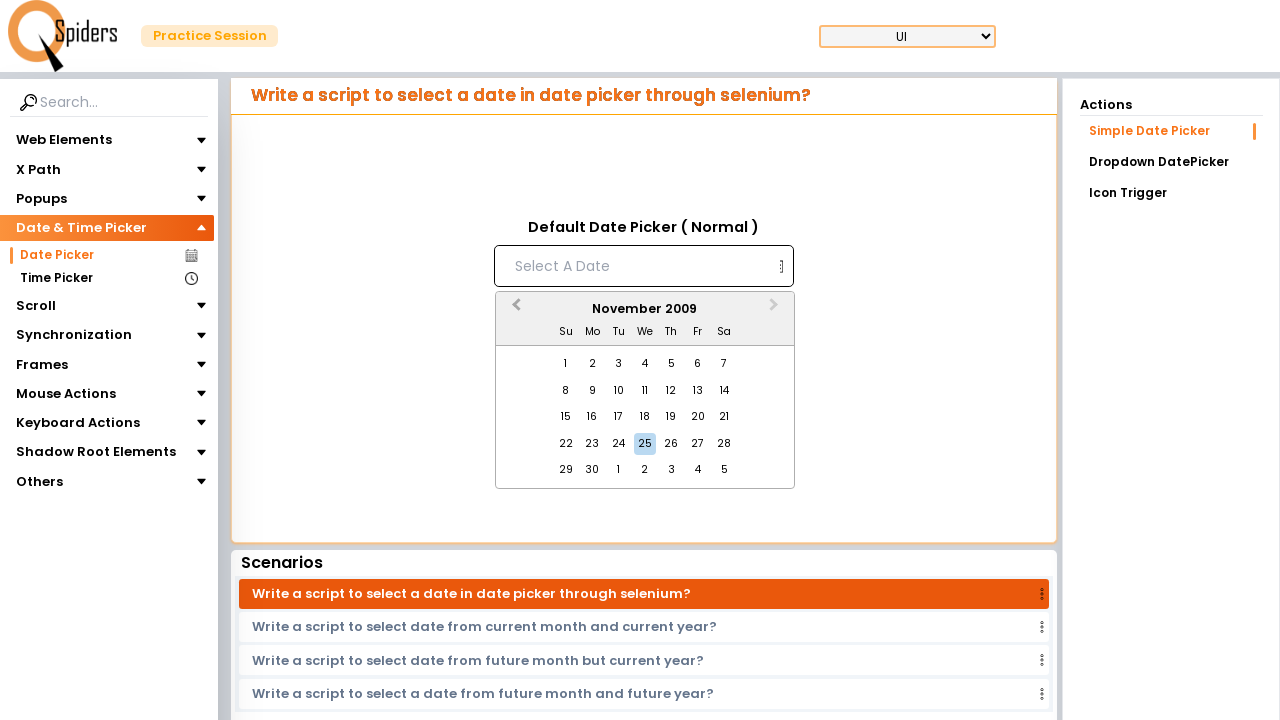

Clicked Previous Month button to navigate backwards in calendar at (514, 310) on [aria-label='Previous Month']
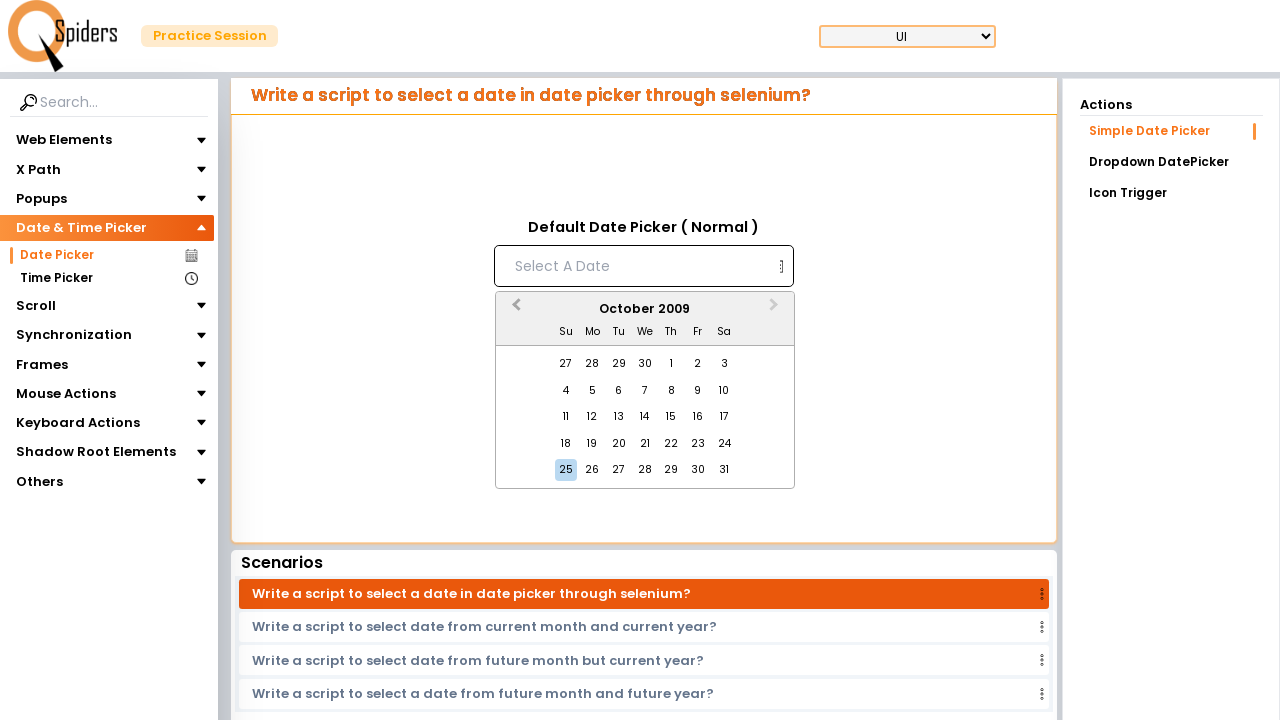

Clicked Previous Month button to navigate backwards in calendar at (514, 310) on [aria-label='Previous Month']
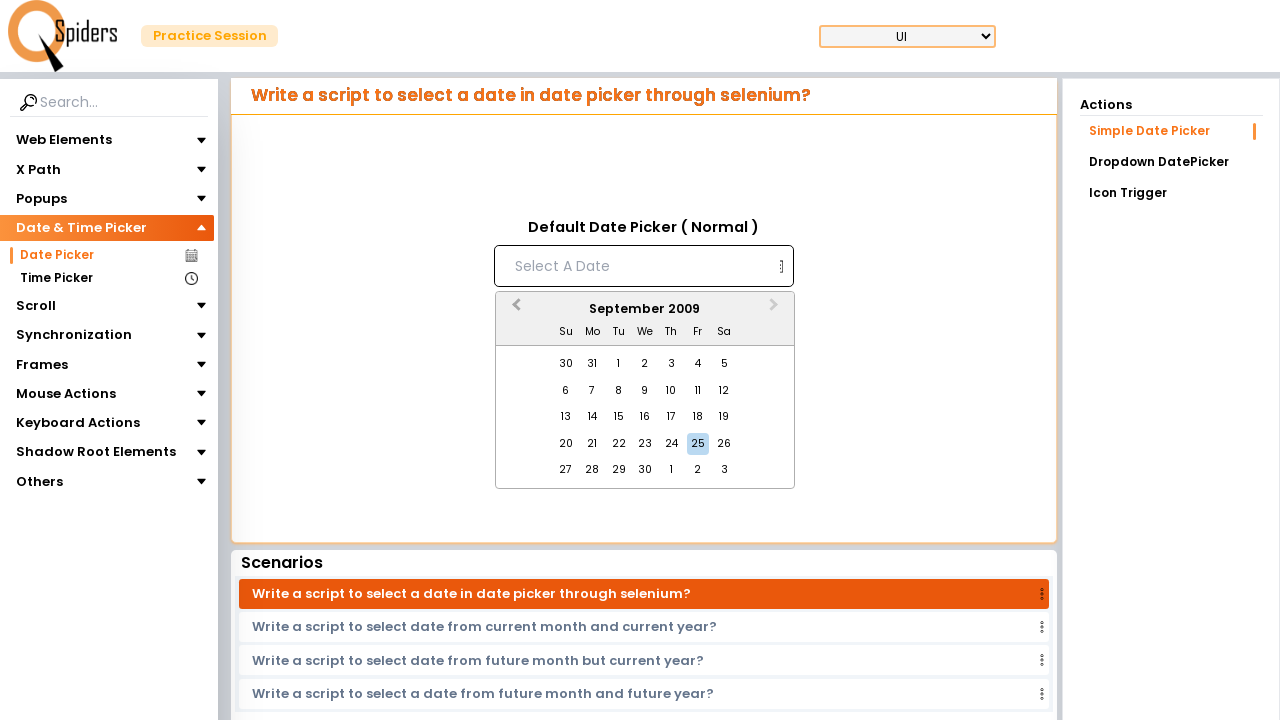

Clicked Previous Month button to navigate backwards in calendar at (514, 310) on [aria-label='Previous Month']
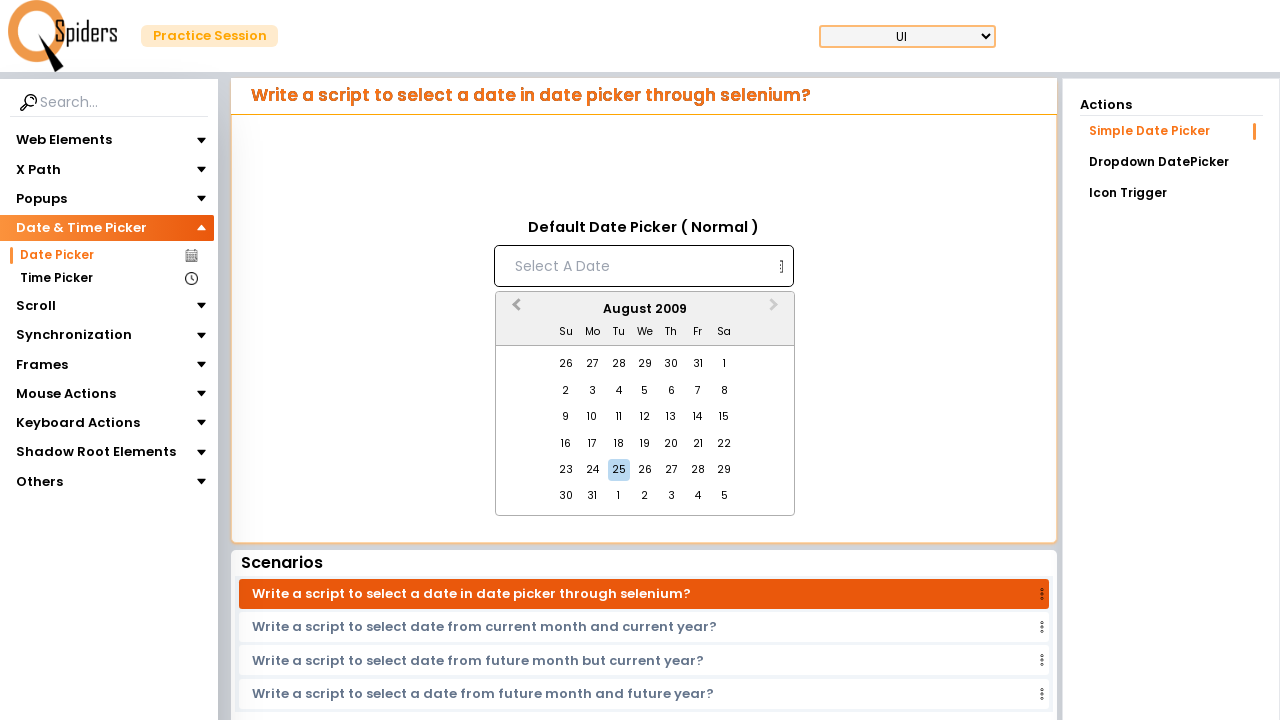

Clicked Previous Month button to navigate backwards in calendar at (514, 310) on [aria-label='Previous Month']
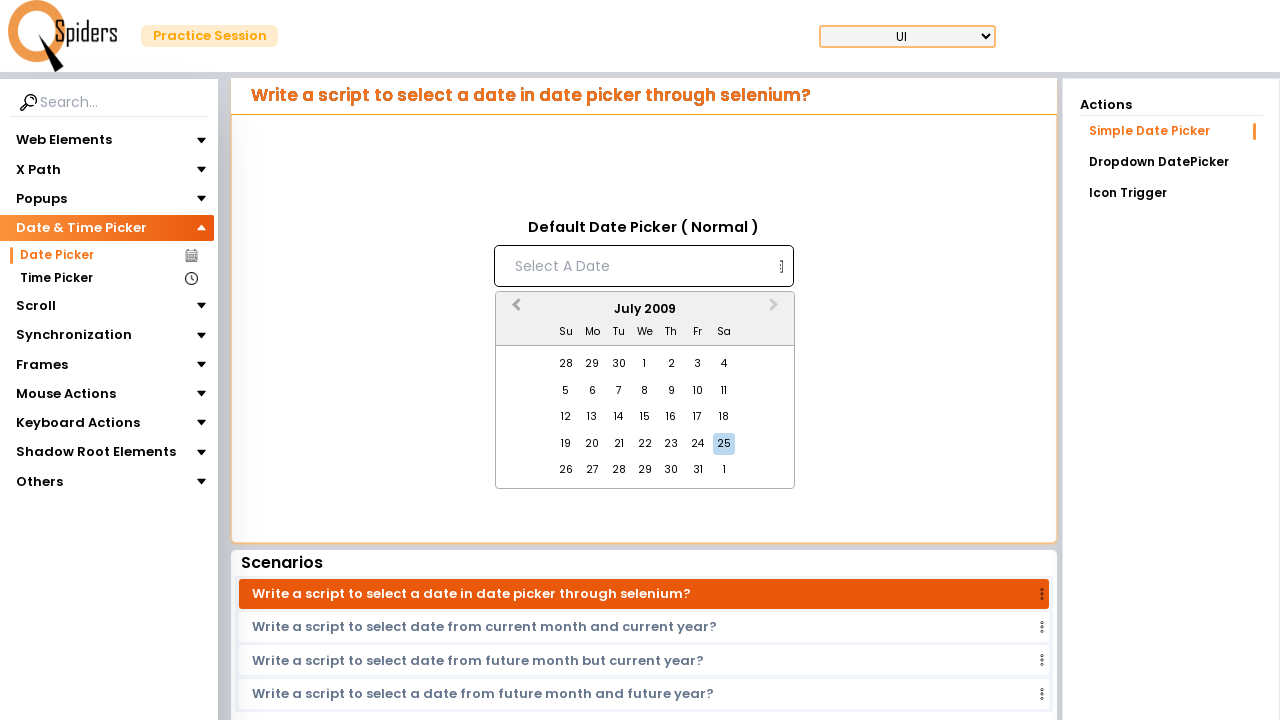

Clicked Previous Month button to navigate backwards in calendar at (514, 310) on [aria-label='Previous Month']
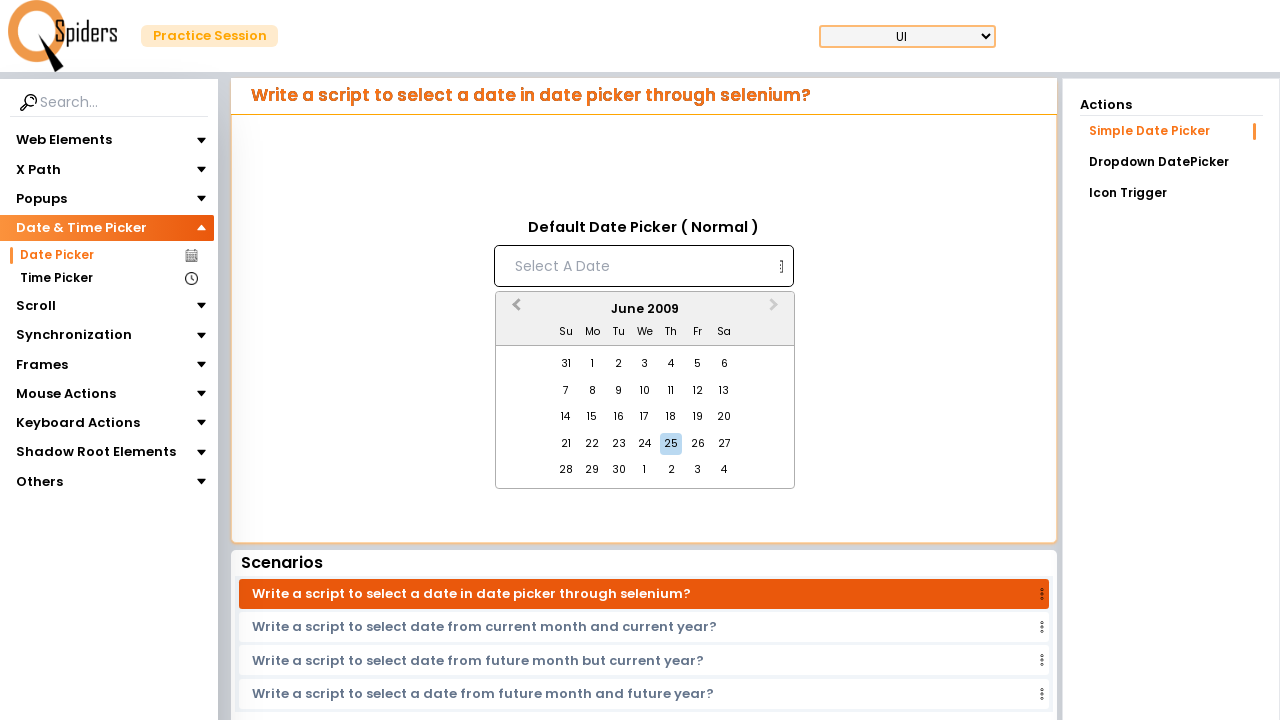

Clicked Previous Month button to navigate backwards in calendar at (514, 310) on [aria-label='Previous Month']
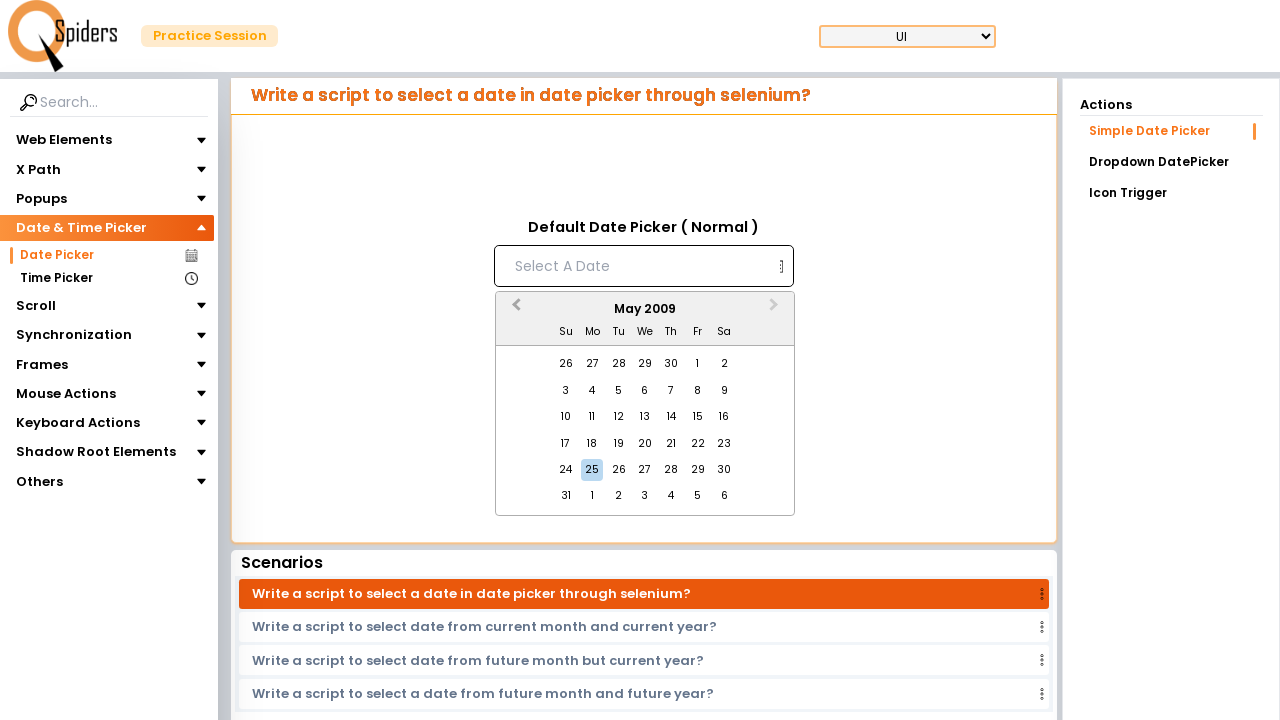

Clicked Previous Month button to navigate backwards in calendar at (514, 310) on [aria-label='Previous Month']
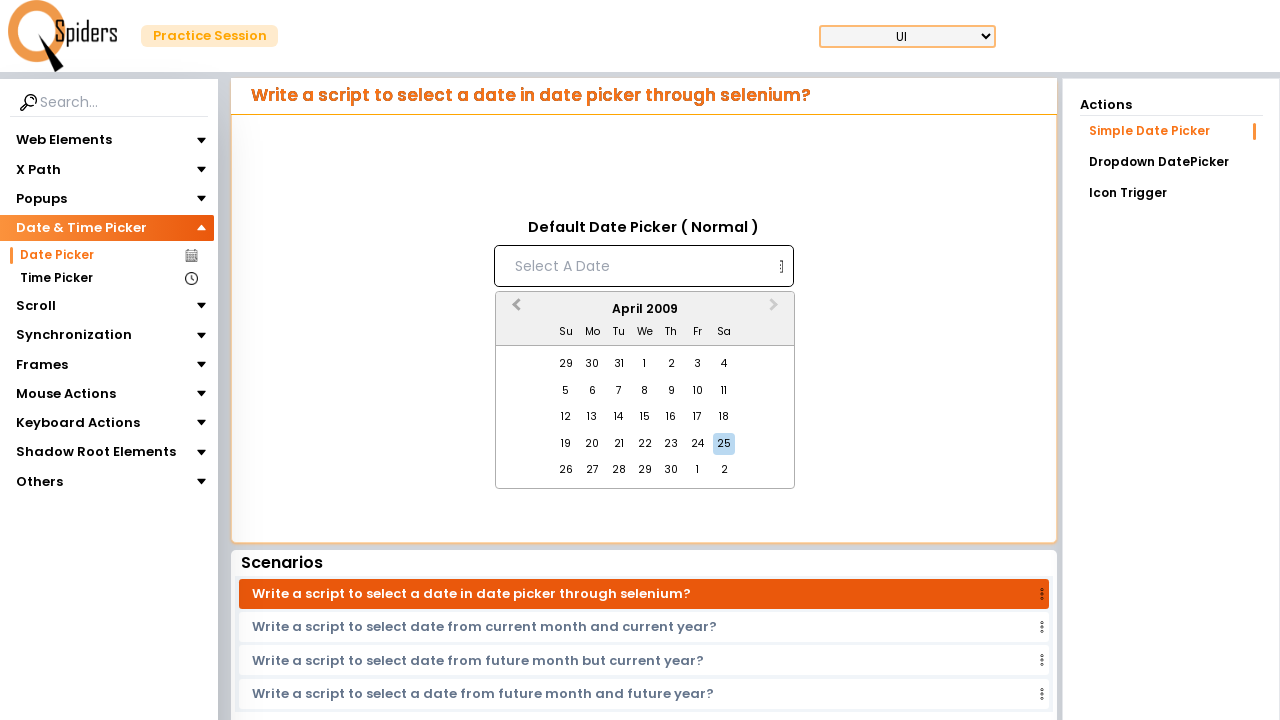

Clicked Previous Month button to navigate backwards in calendar at (514, 310) on [aria-label='Previous Month']
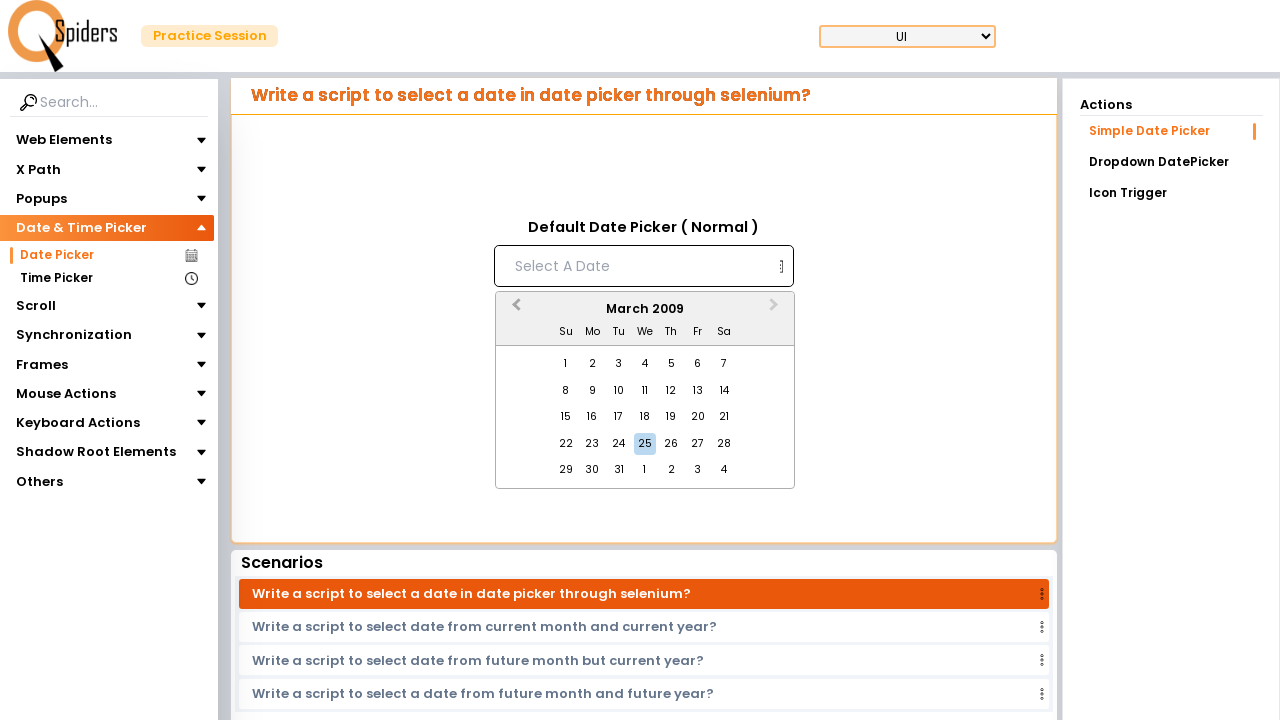

Clicked Previous Month button to navigate backwards in calendar at (514, 310) on [aria-label='Previous Month']
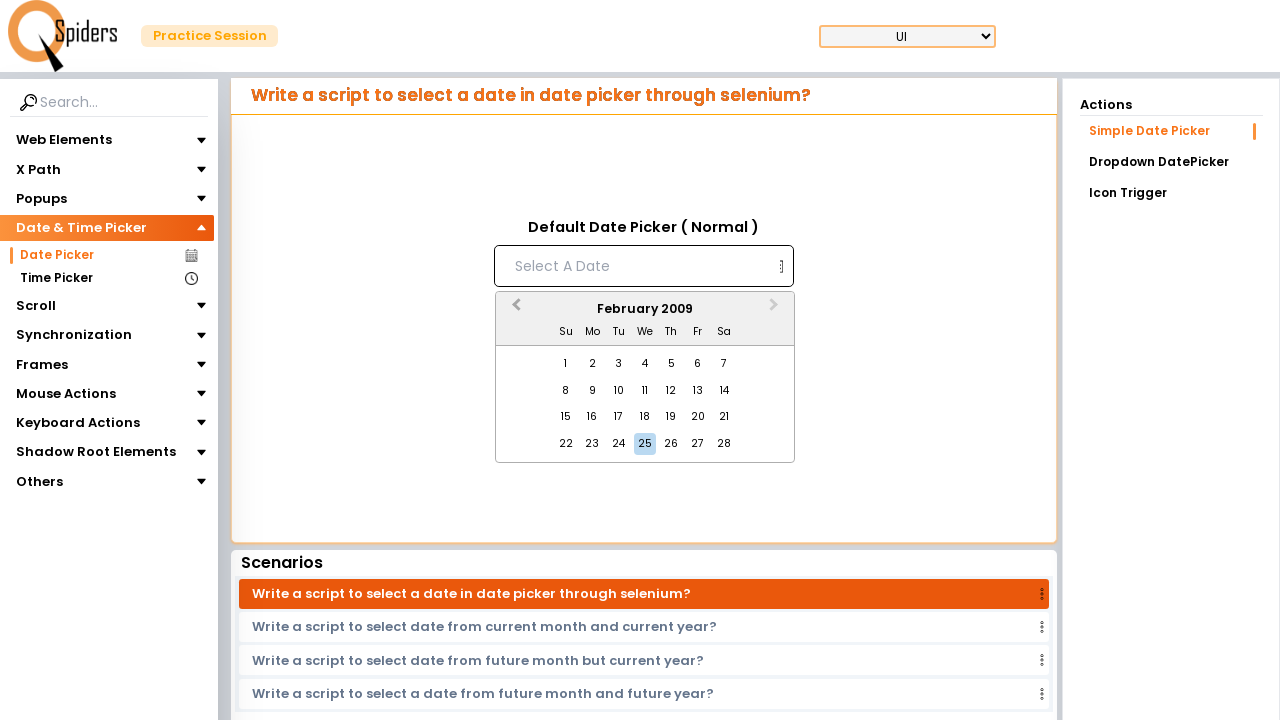

Clicked Previous Month button to navigate backwards in calendar at (514, 310) on [aria-label='Previous Month']
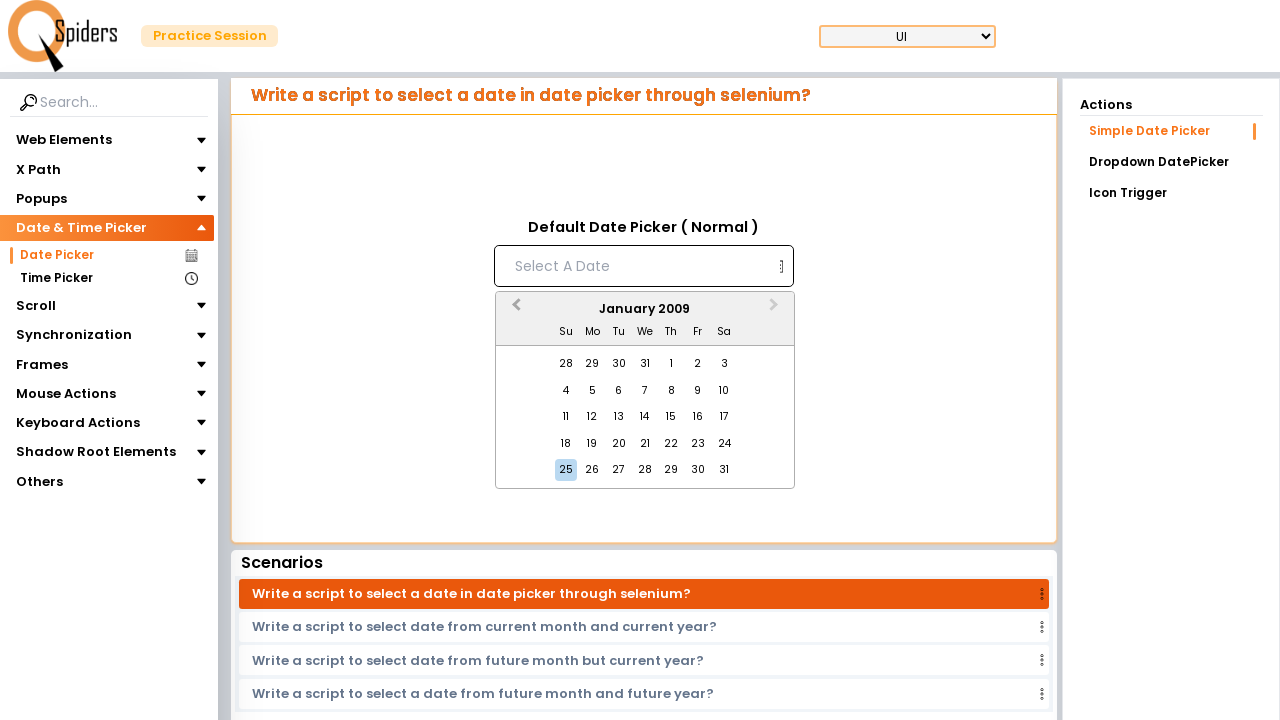

Clicked Previous Month button to navigate backwards in calendar at (514, 310) on [aria-label='Previous Month']
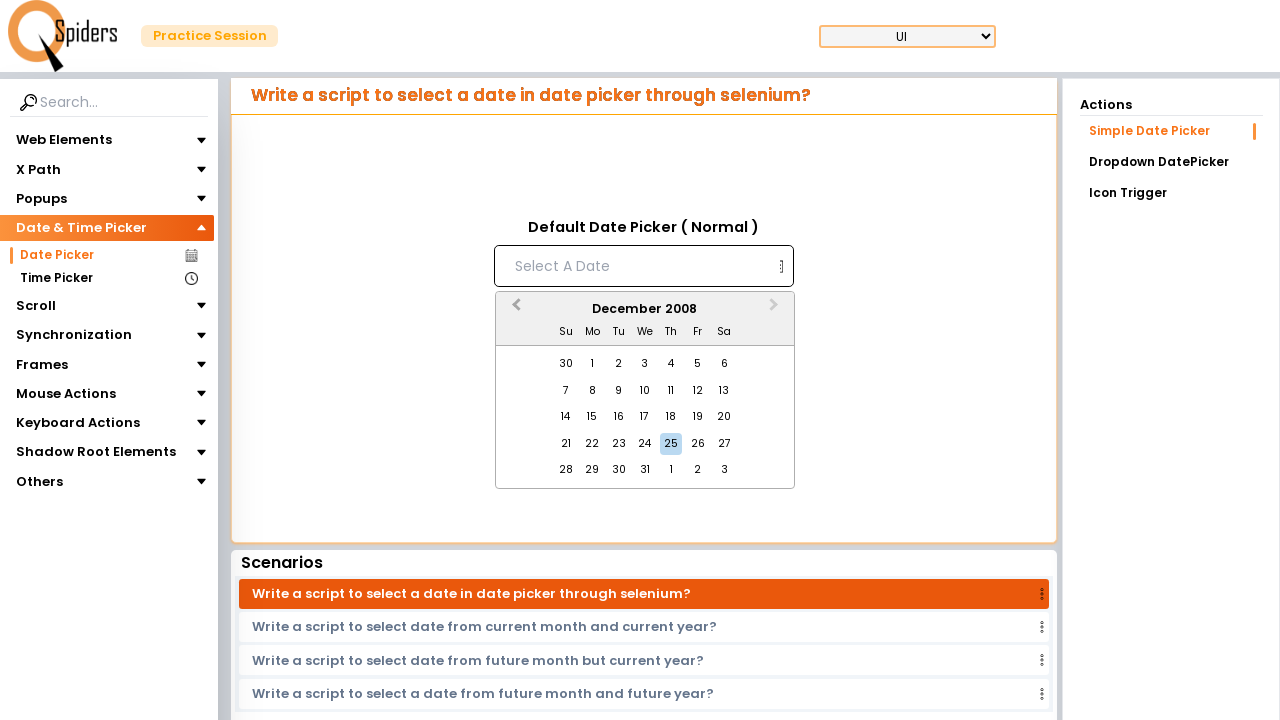

Clicked Previous Month button to navigate backwards in calendar at (514, 310) on [aria-label='Previous Month']
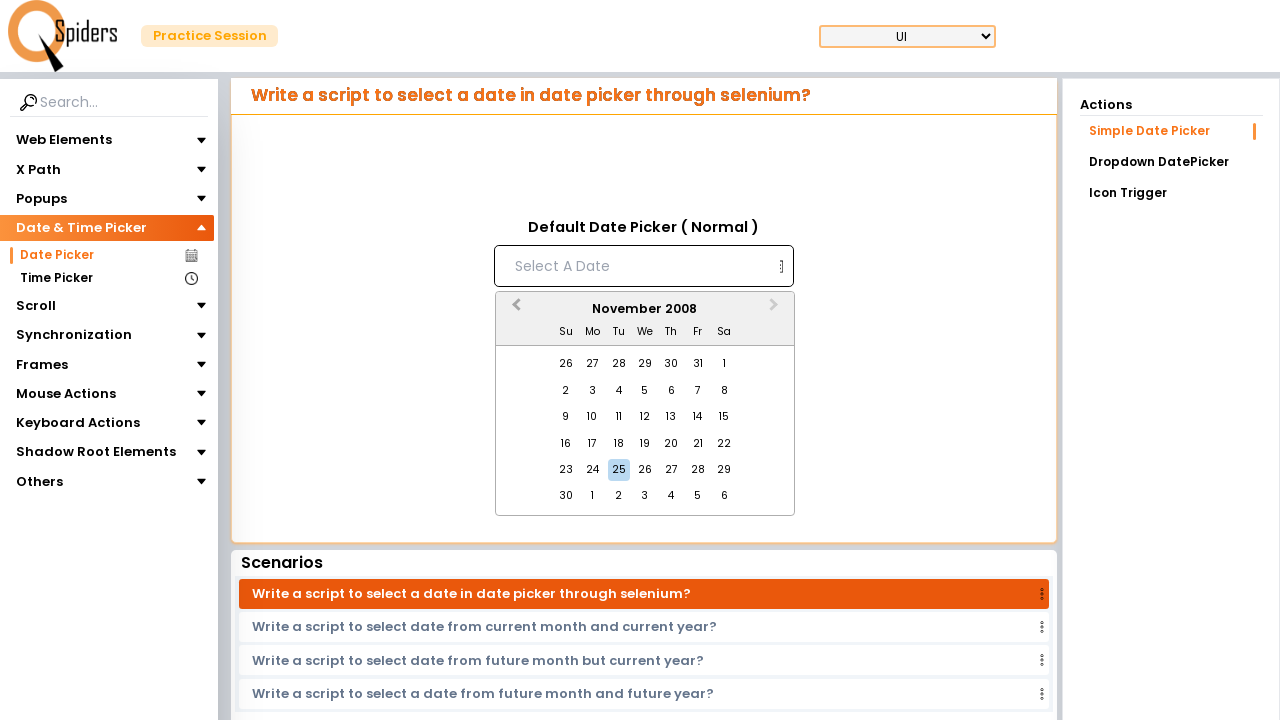

Clicked Previous Month button to navigate backwards in calendar at (514, 310) on [aria-label='Previous Month']
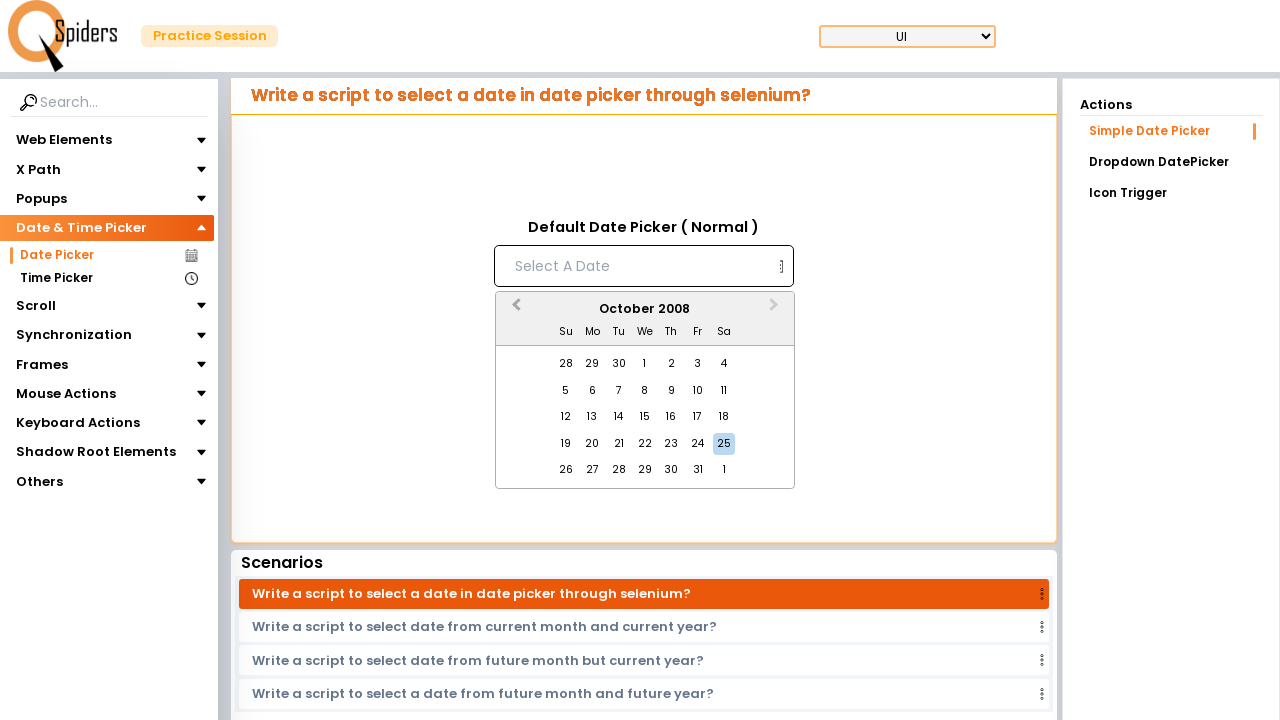

Clicked Previous Month button to navigate backwards in calendar at (514, 310) on [aria-label='Previous Month']
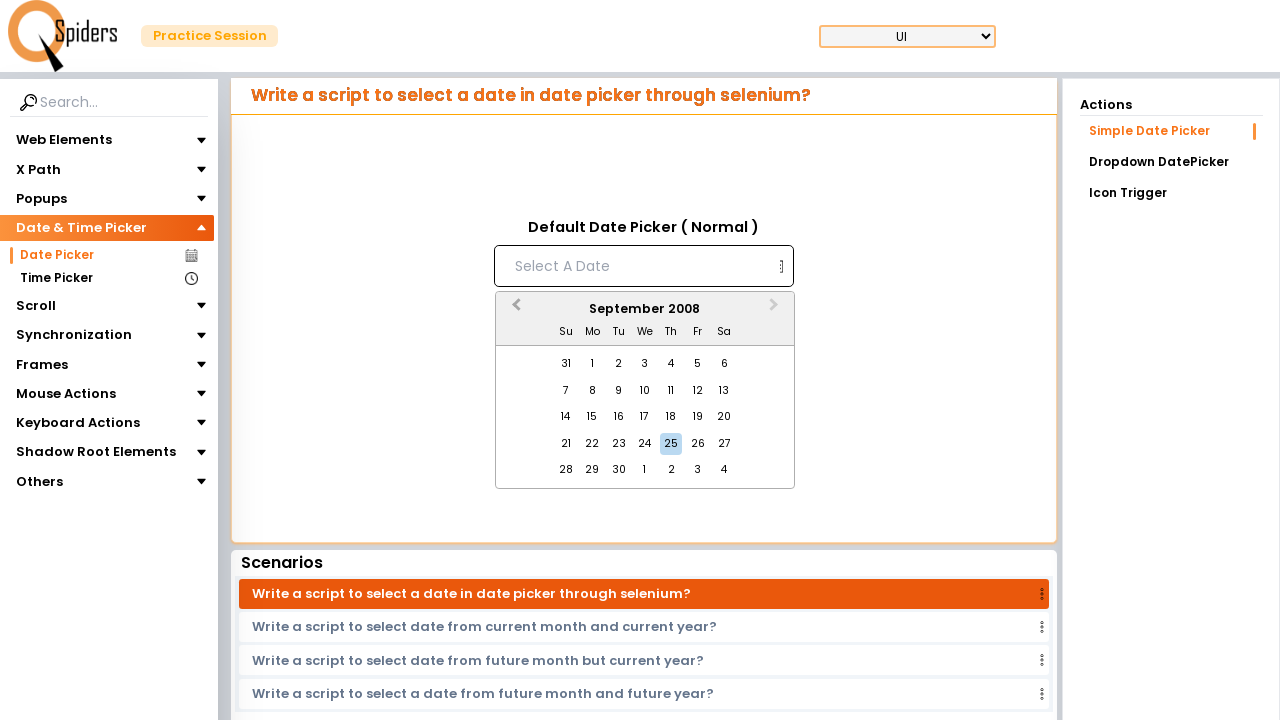

Clicked Previous Month button to navigate backwards in calendar at (514, 310) on [aria-label='Previous Month']
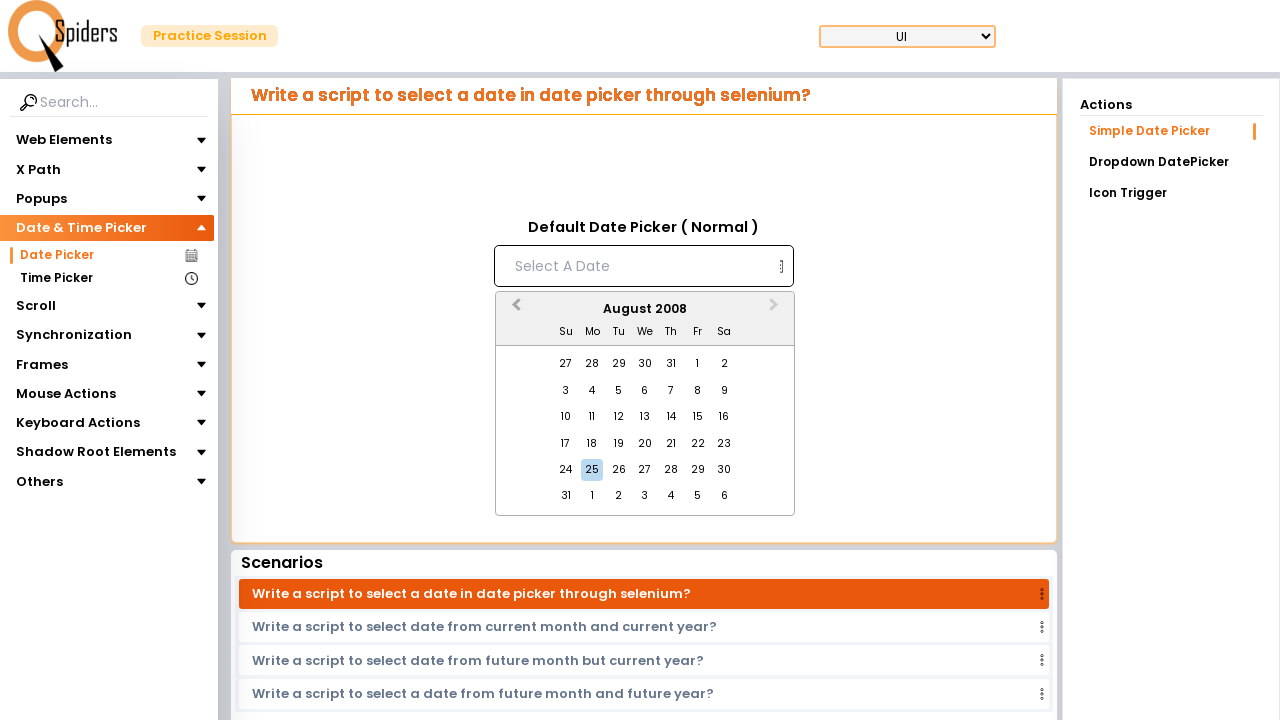

Clicked Previous Month button to navigate backwards in calendar at (514, 310) on [aria-label='Previous Month']
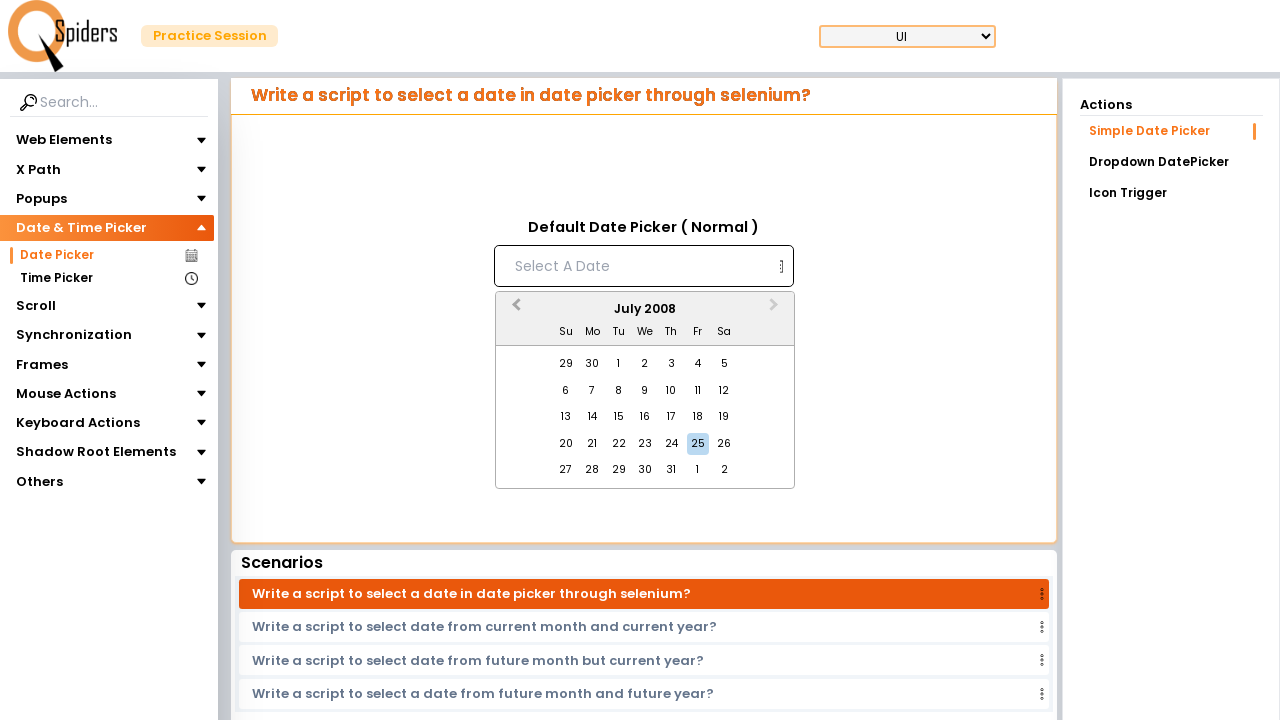

Clicked Previous Month button to navigate backwards in calendar at (514, 310) on [aria-label='Previous Month']
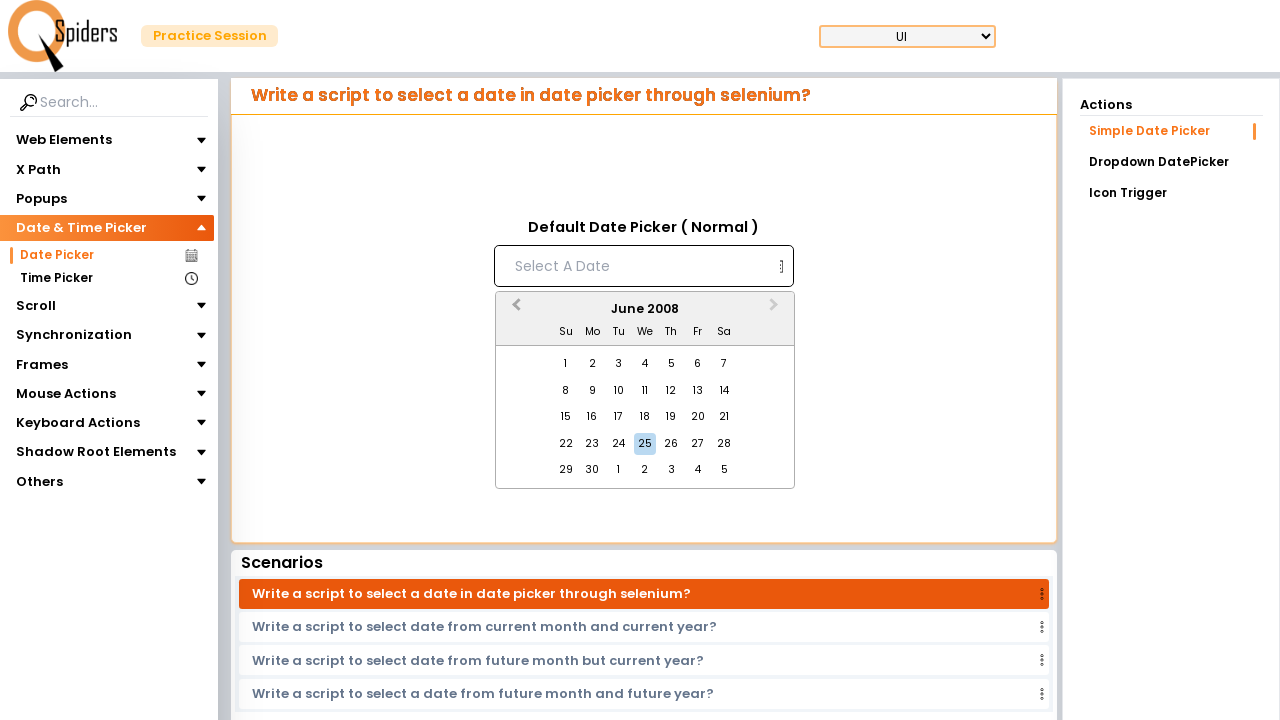

Clicked Previous Month button to navigate backwards in calendar at (514, 310) on [aria-label='Previous Month']
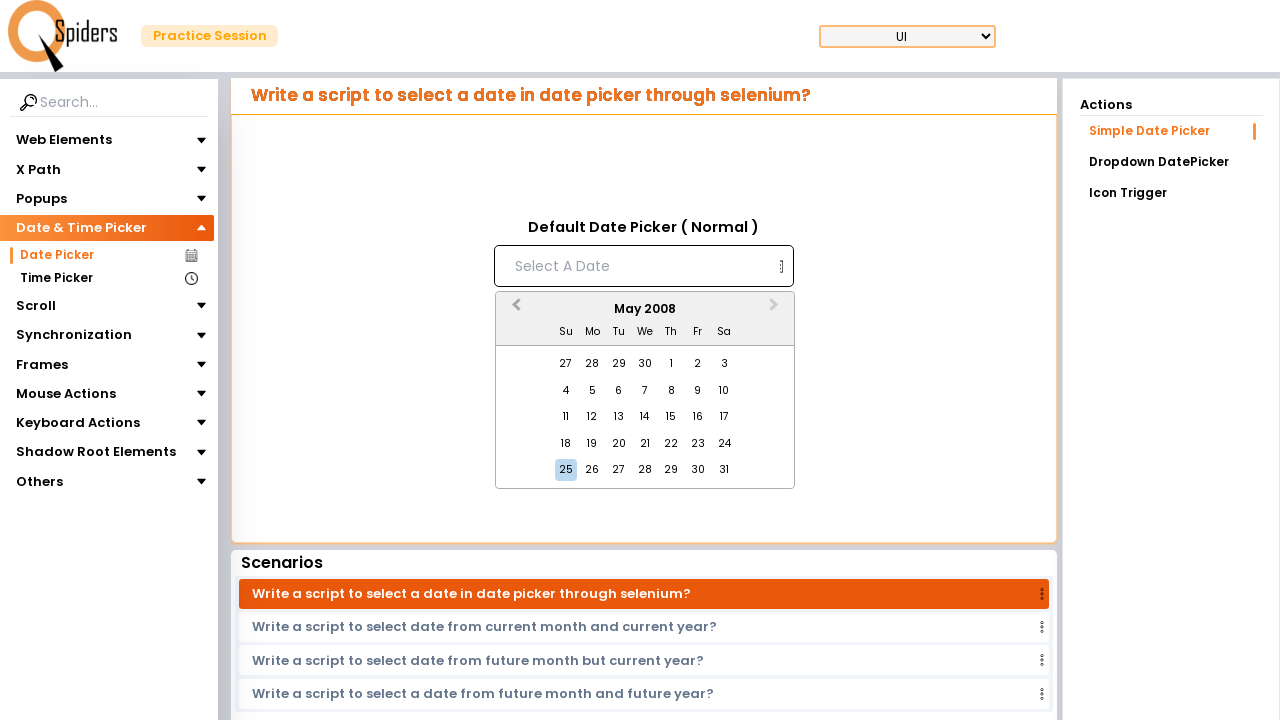

Clicked Previous Month button to navigate backwards in calendar at (514, 310) on [aria-label='Previous Month']
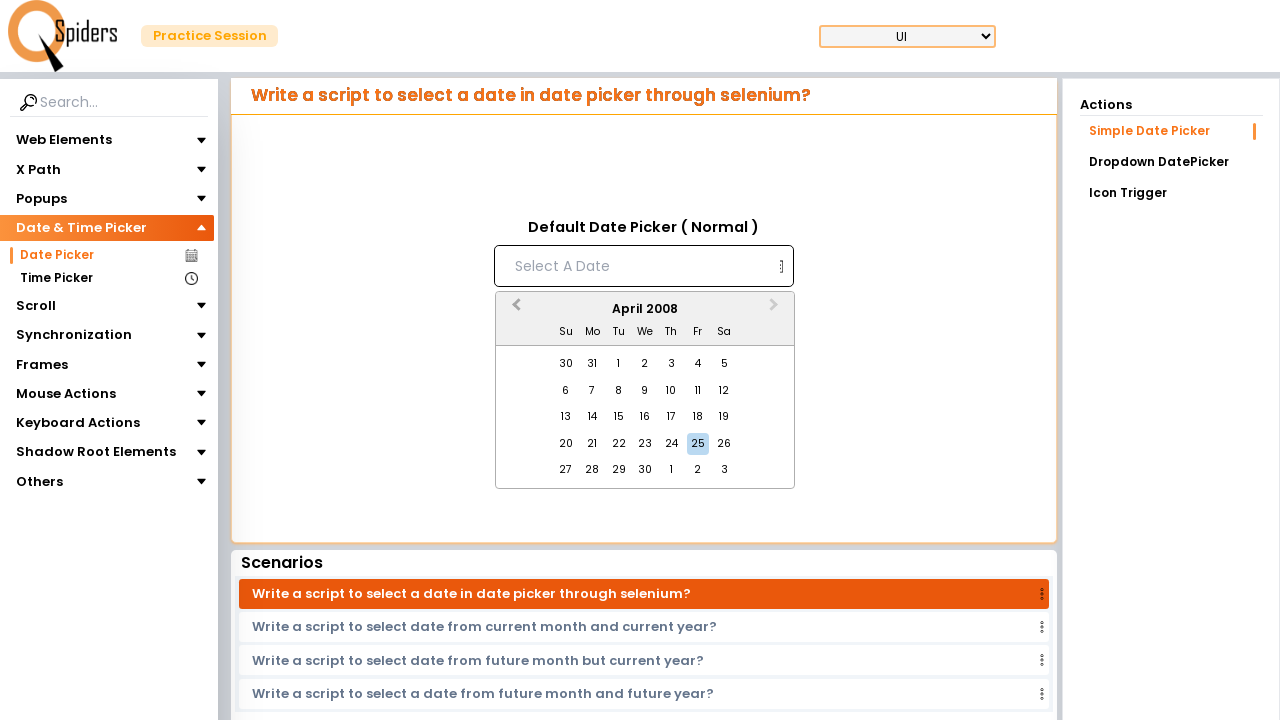

Clicked Previous Month button to navigate backwards in calendar at (514, 310) on [aria-label='Previous Month']
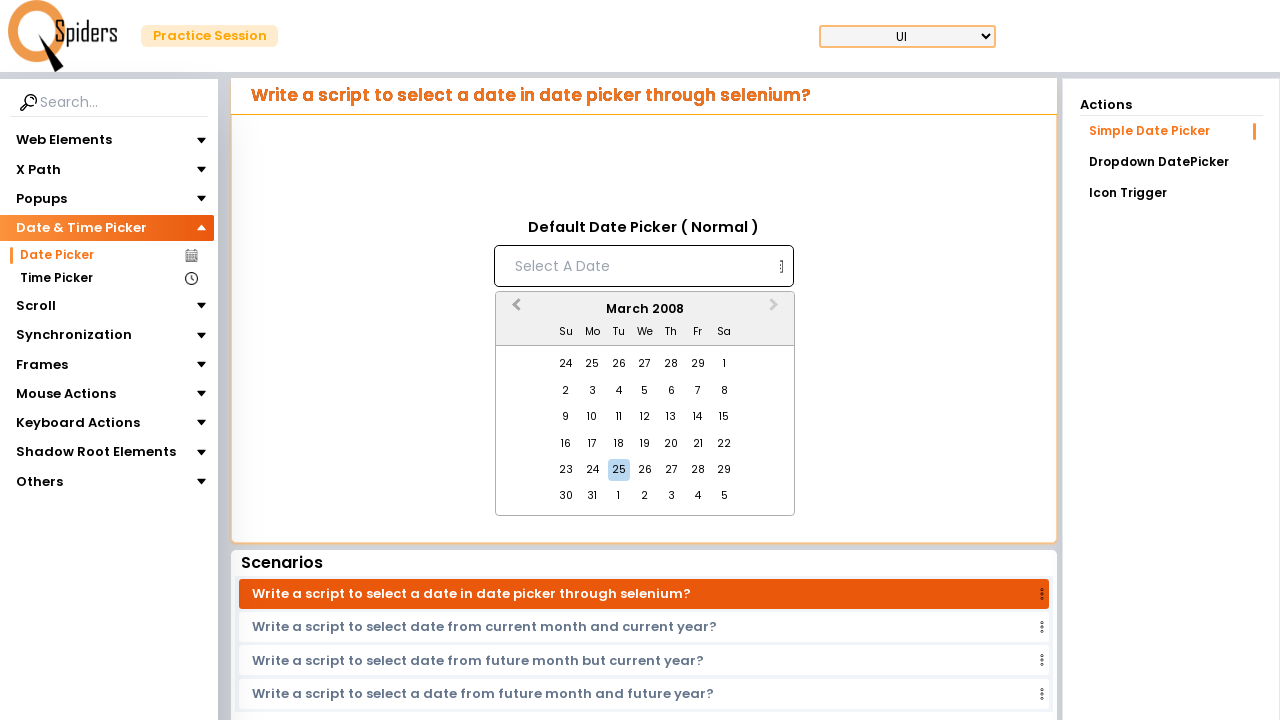

Clicked Previous Month button to navigate backwards in calendar at (514, 310) on [aria-label='Previous Month']
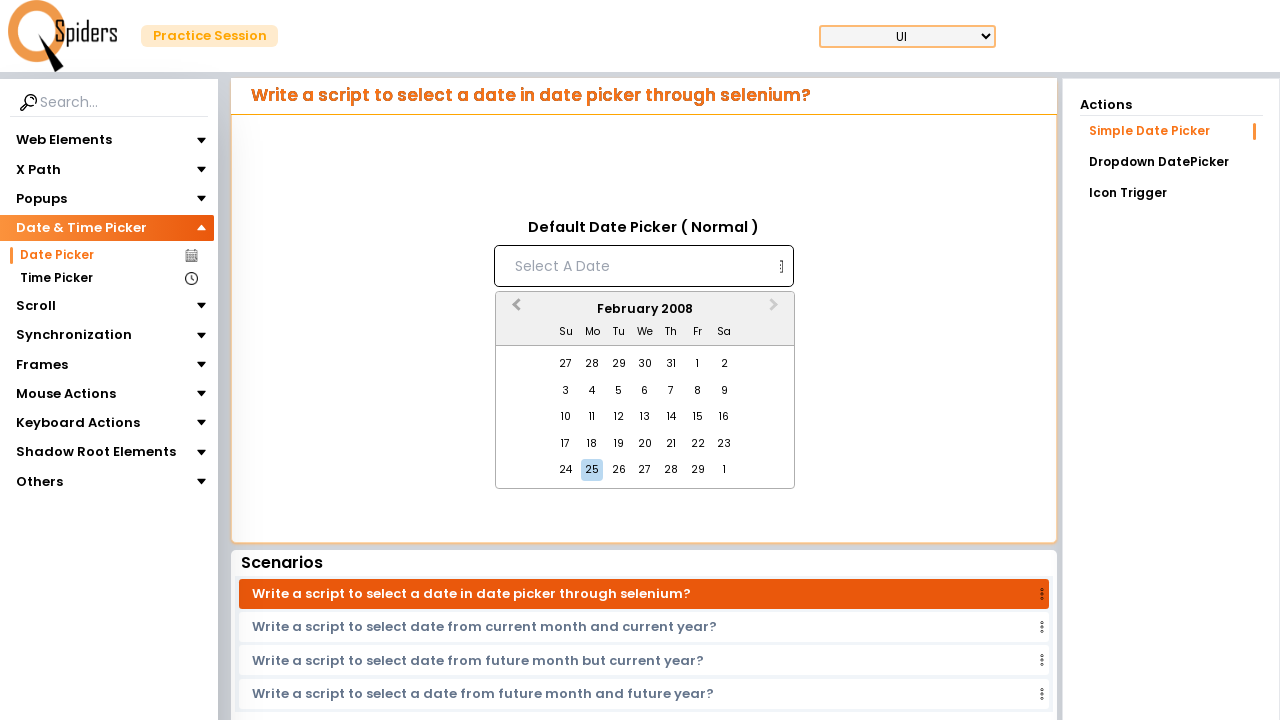

Clicked Previous Month button to navigate backwards in calendar at (514, 310) on [aria-label='Previous Month']
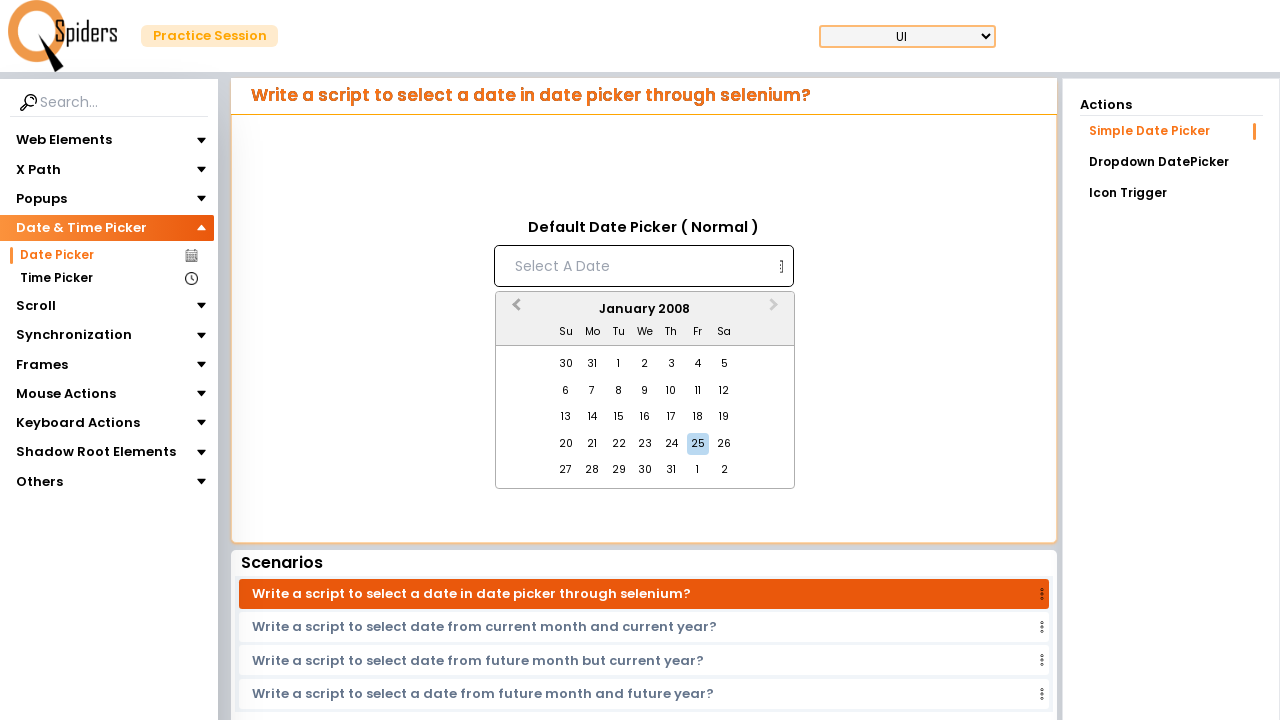

Clicked Previous Month button to navigate backwards in calendar at (514, 310) on [aria-label='Previous Month']
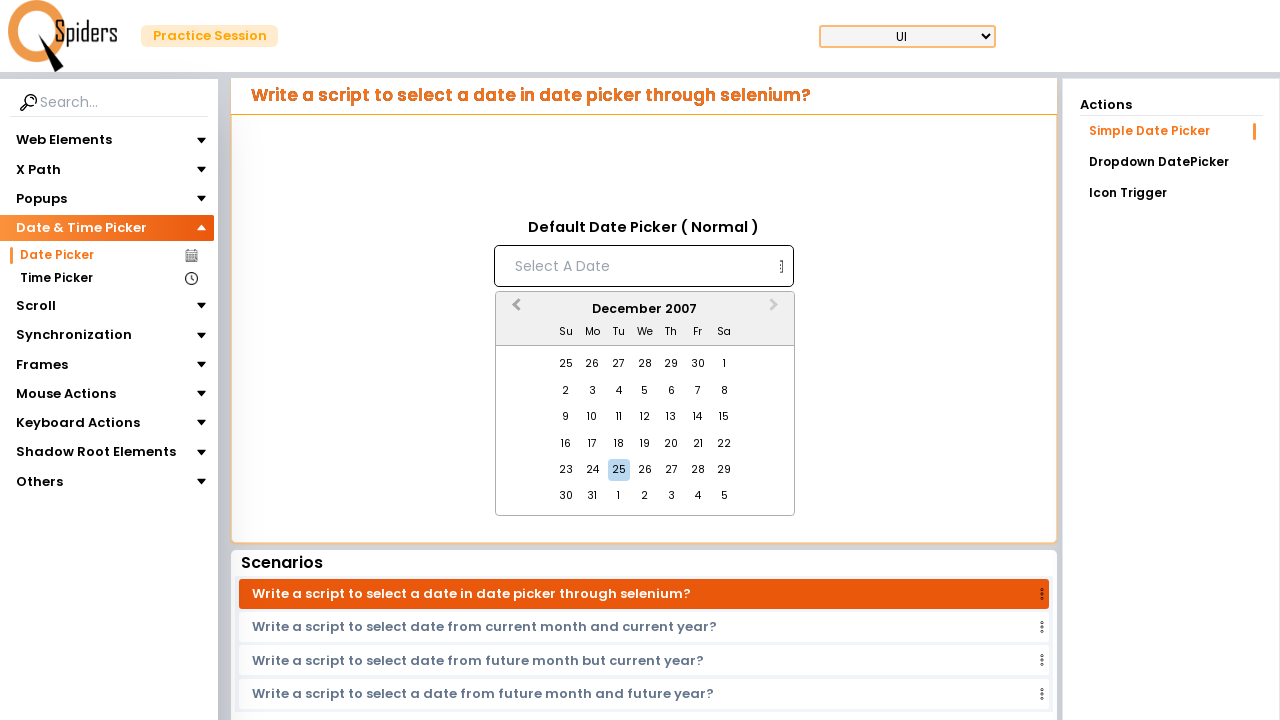

Clicked Previous Month button to navigate backwards in calendar at (514, 310) on [aria-label='Previous Month']
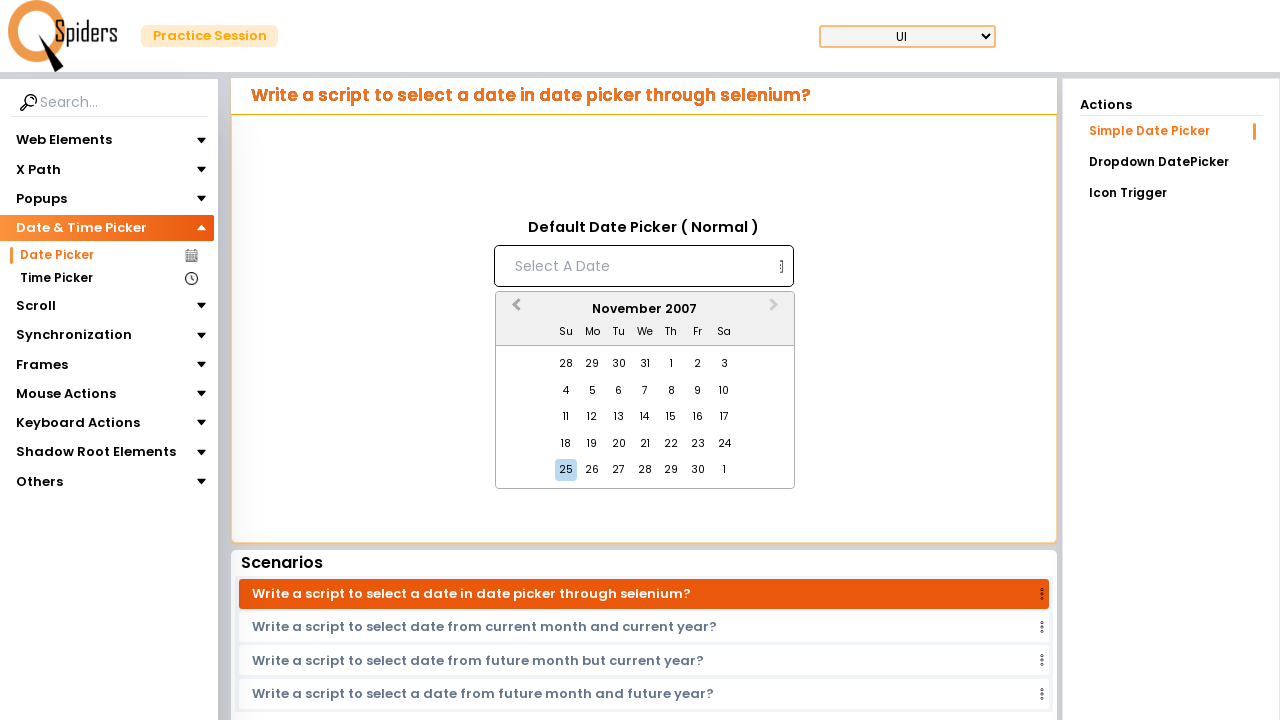

Clicked Previous Month button to navigate backwards in calendar at (514, 310) on [aria-label='Previous Month']
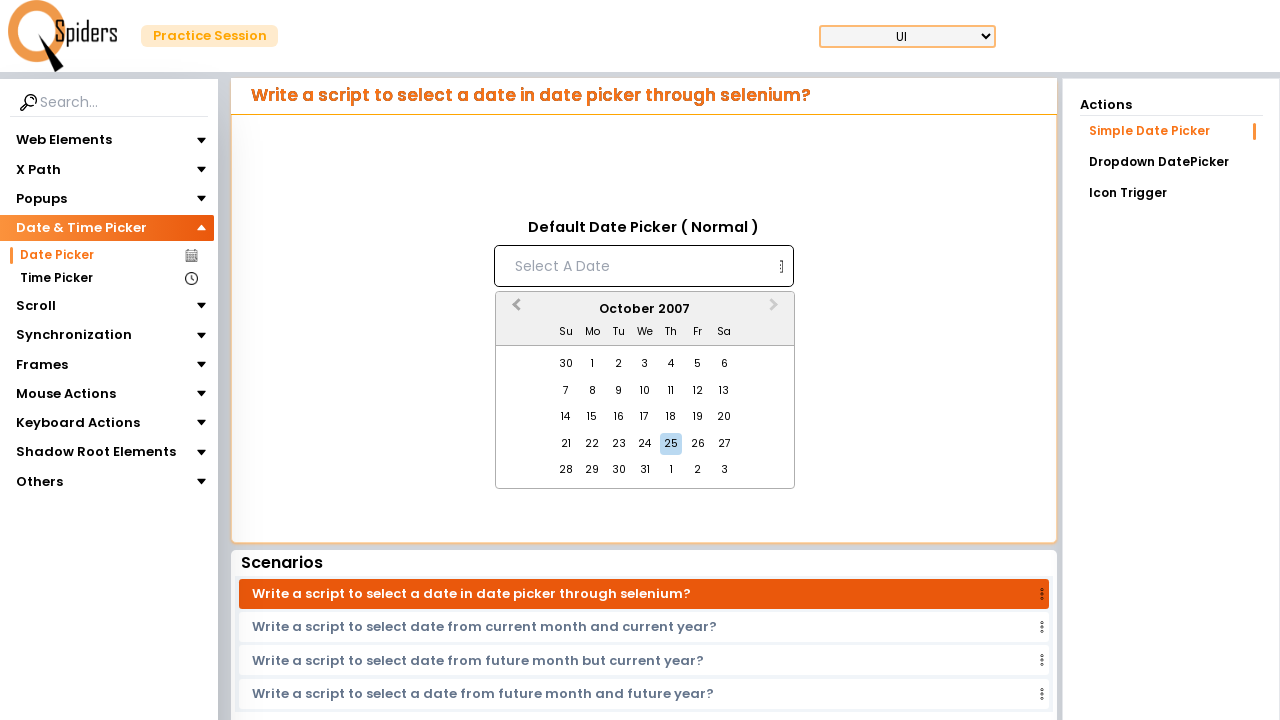

Clicked Previous Month button to navigate backwards in calendar at (514, 310) on [aria-label='Previous Month']
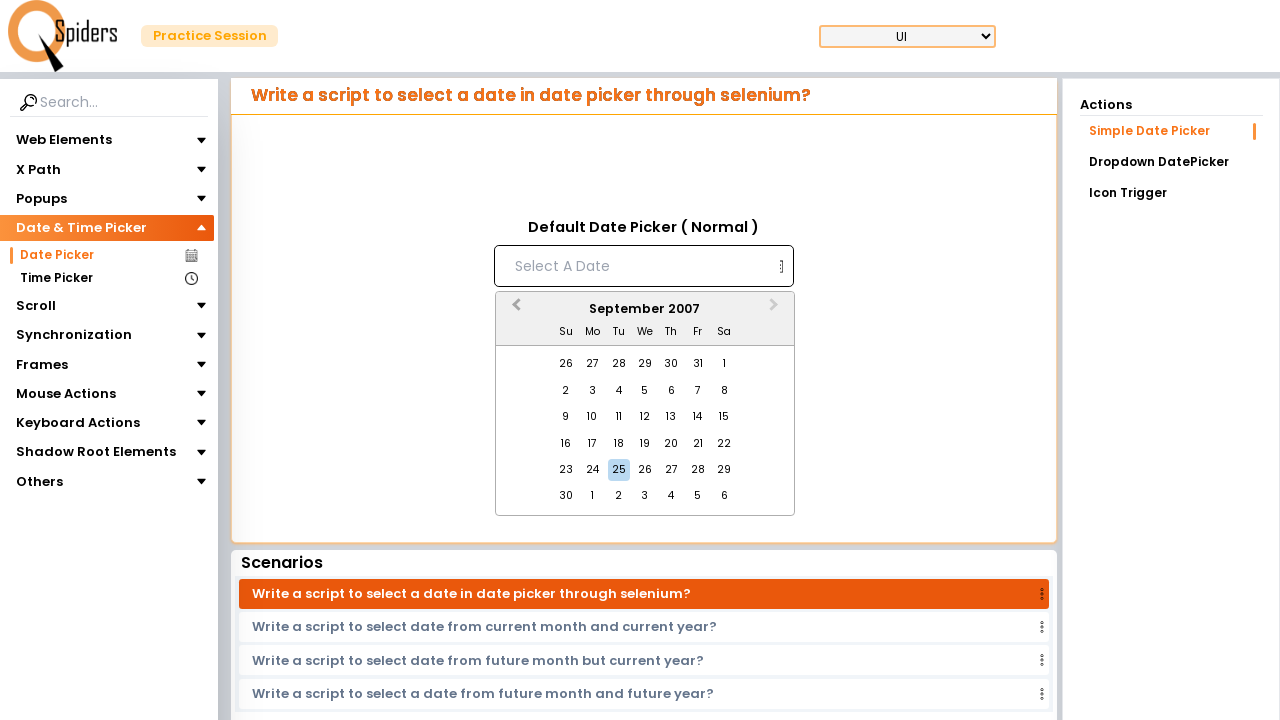

Clicked Previous Month button to navigate backwards in calendar at (514, 310) on [aria-label='Previous Month']
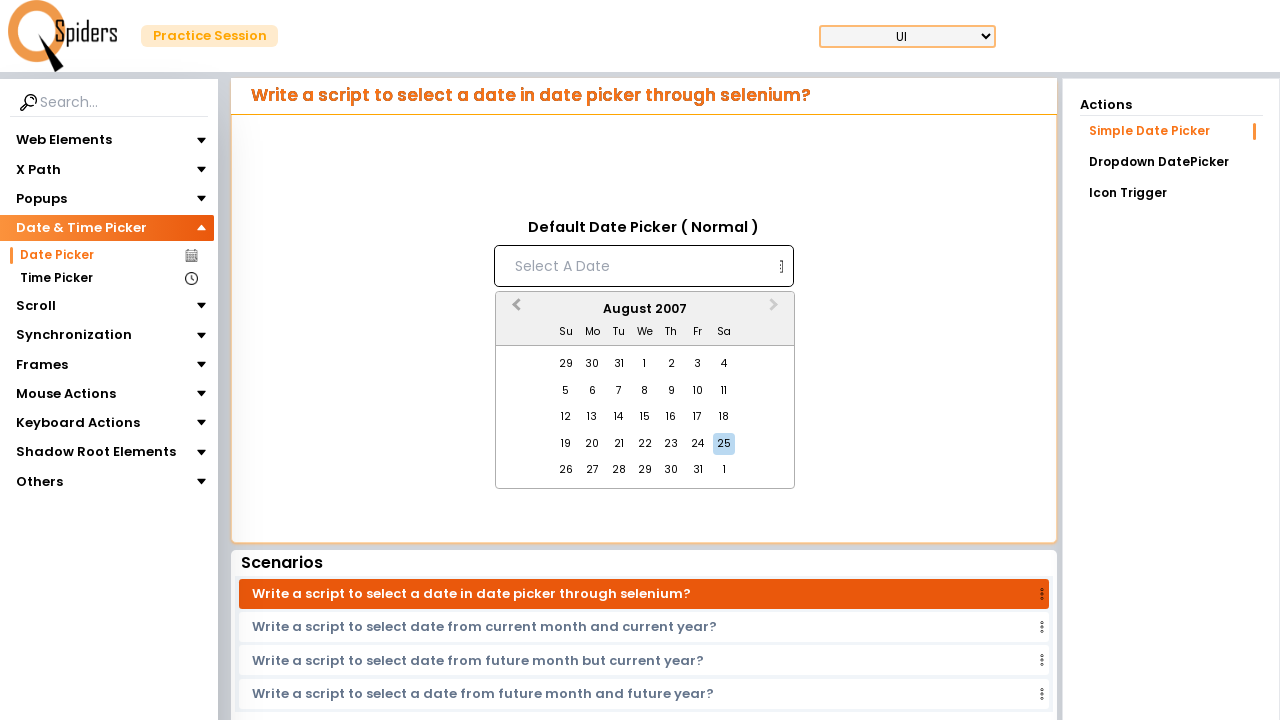

Clicked Previous Month button to navigate backwards in calendar at (514, 310) on [aria-label='Previous Month']
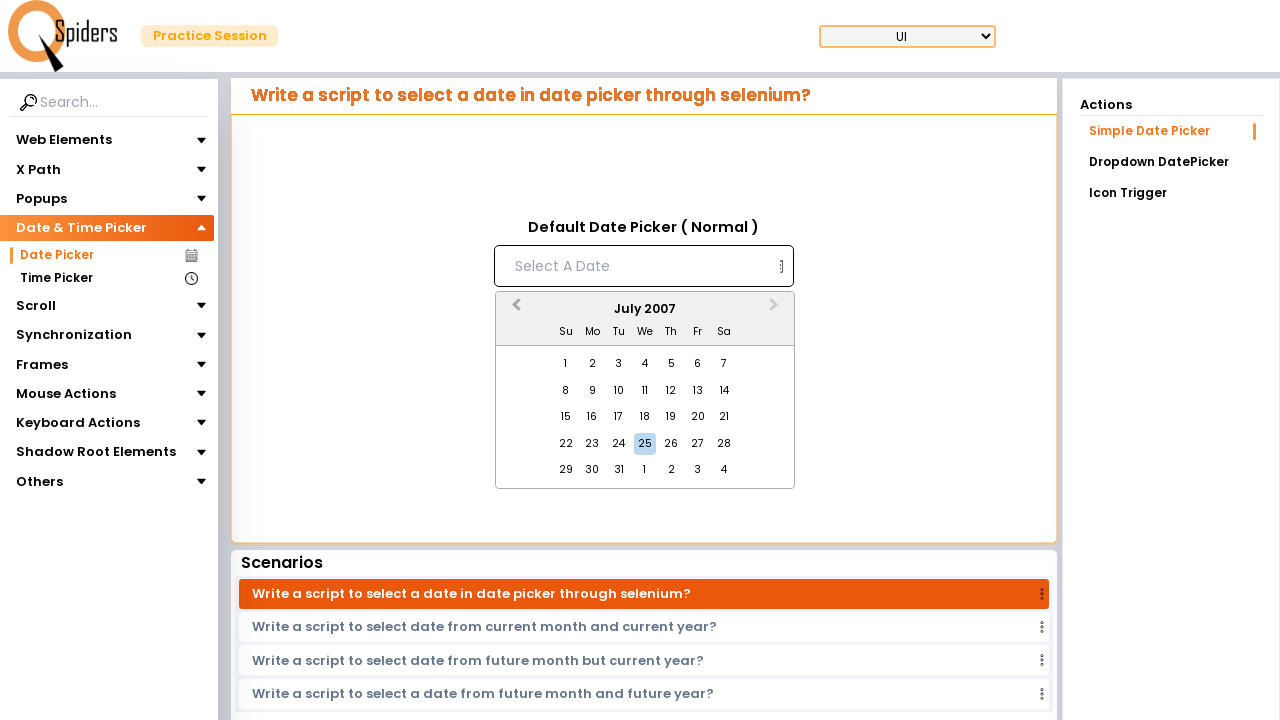

Clicked Previous Month button to navigate backwards in calendar at (514, 310) on [aria-label='Previous Month']
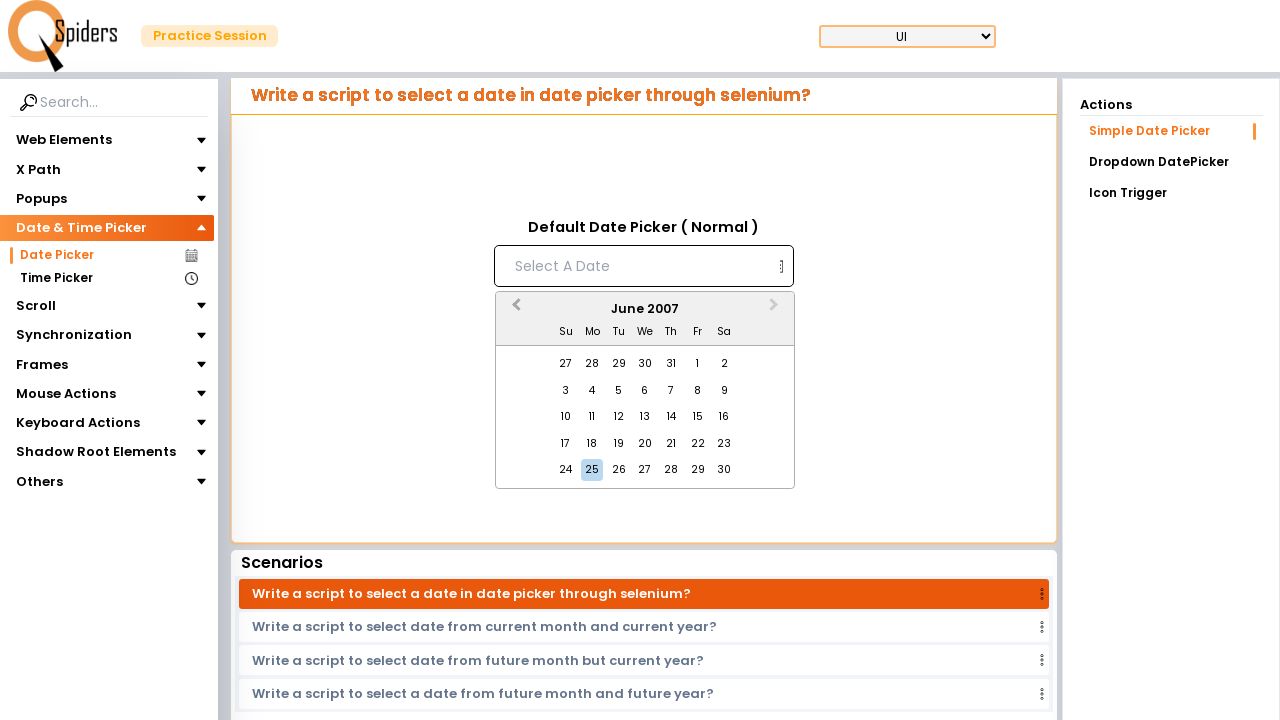

Clicked Previous Month button to navigate backwards in calendar at (514, 310) on [aria-label='Previous Month']
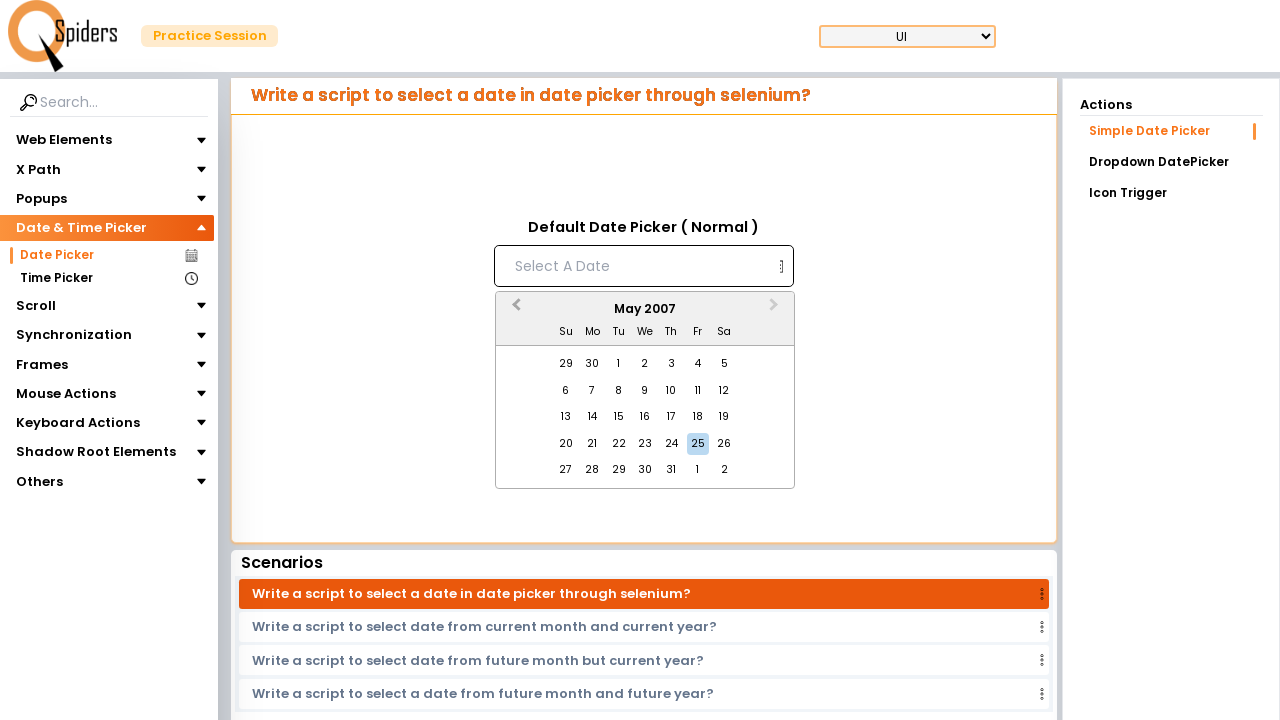

Clicked Previous Month button to navigate backwards in calendar at (514, 310) on [aria-label='Previous Month']
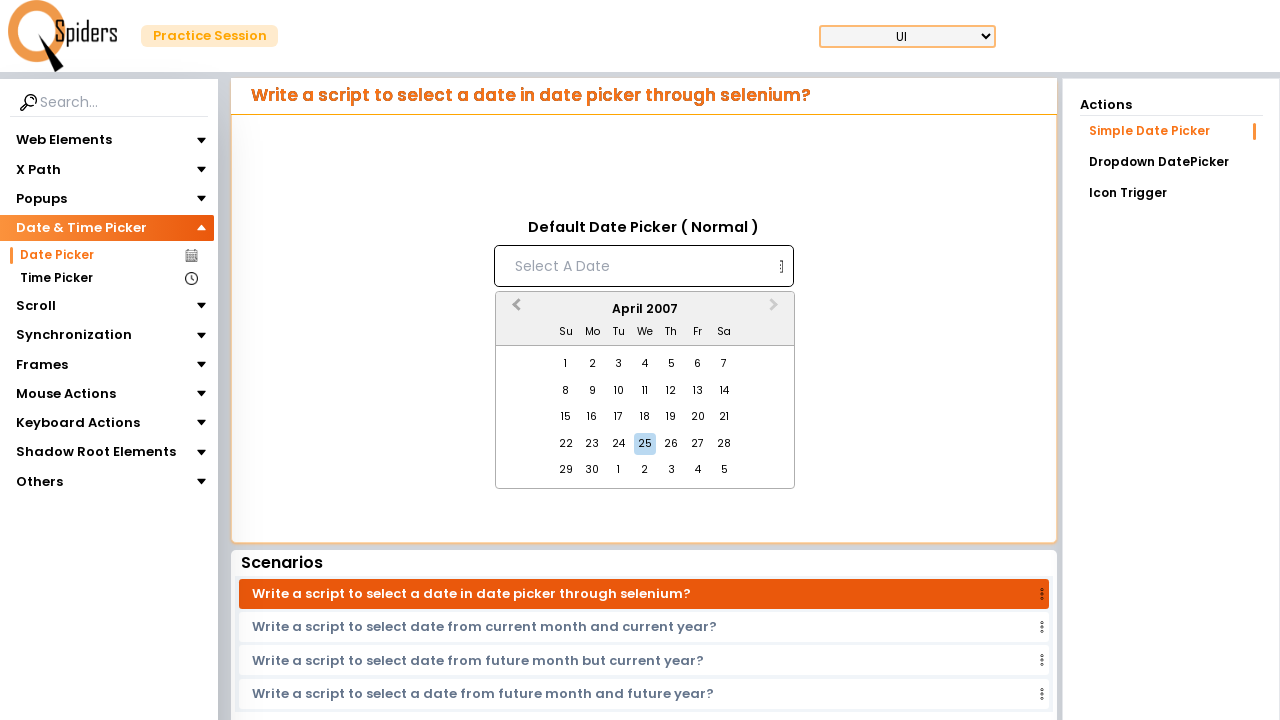

Clicked Previous Month button to navigate backwards in calendar at (514, 310) on [aria-label='Previous Month']
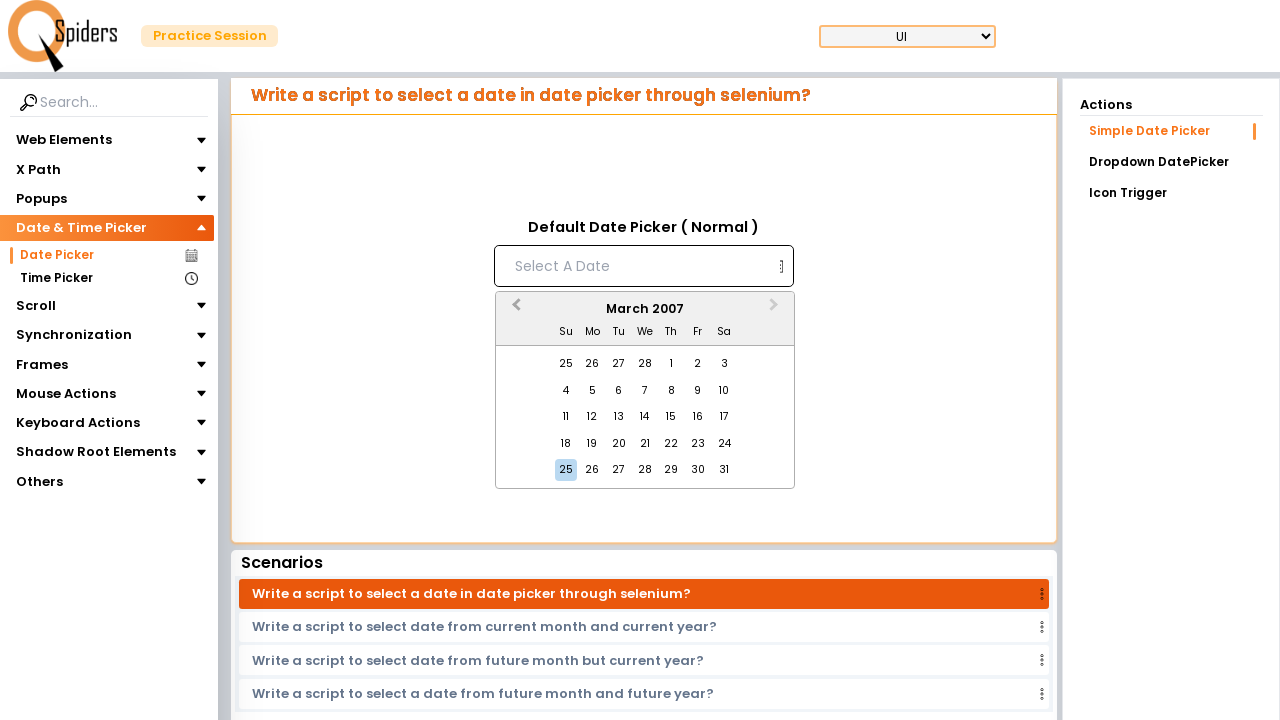

Clicked Previous Month button to navigate backwards in calendar at (514, 310) on [aria-label='Previous Month']
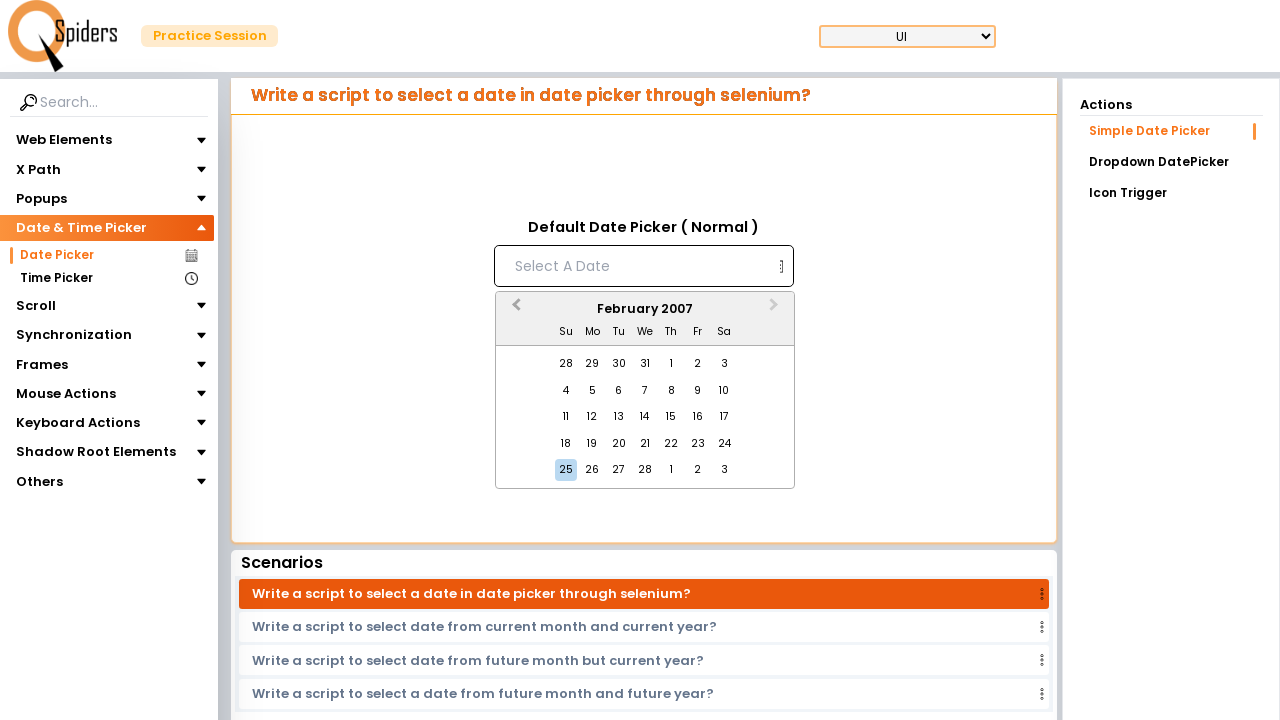

Clicked Previous Month button to navigate backwards in calendar at (514, 310) on [aria-label='Previous Month']
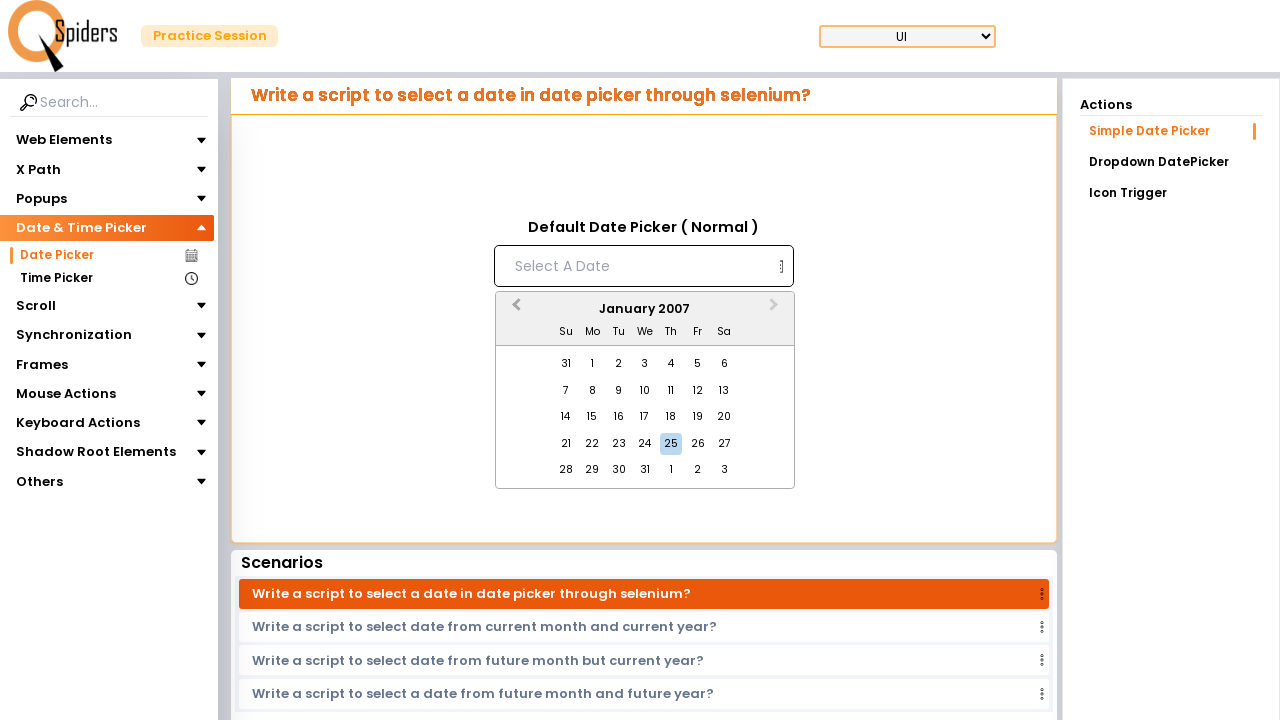

Clicked Previous Month button to navigate backwards in calendar at (514, 310) on [aria-label='Previous Month']
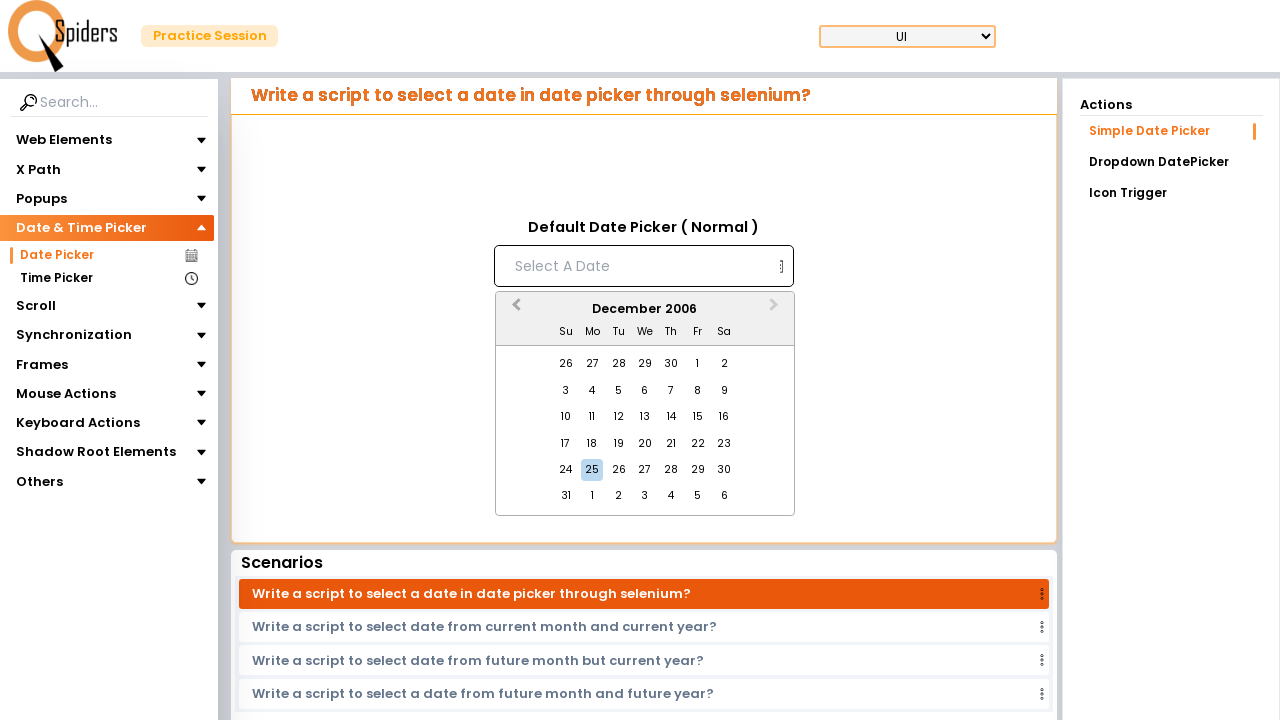

Clicked Previous Month button to navigate backwards in calendar at (514, 310) on [aria-label='Previous Month']
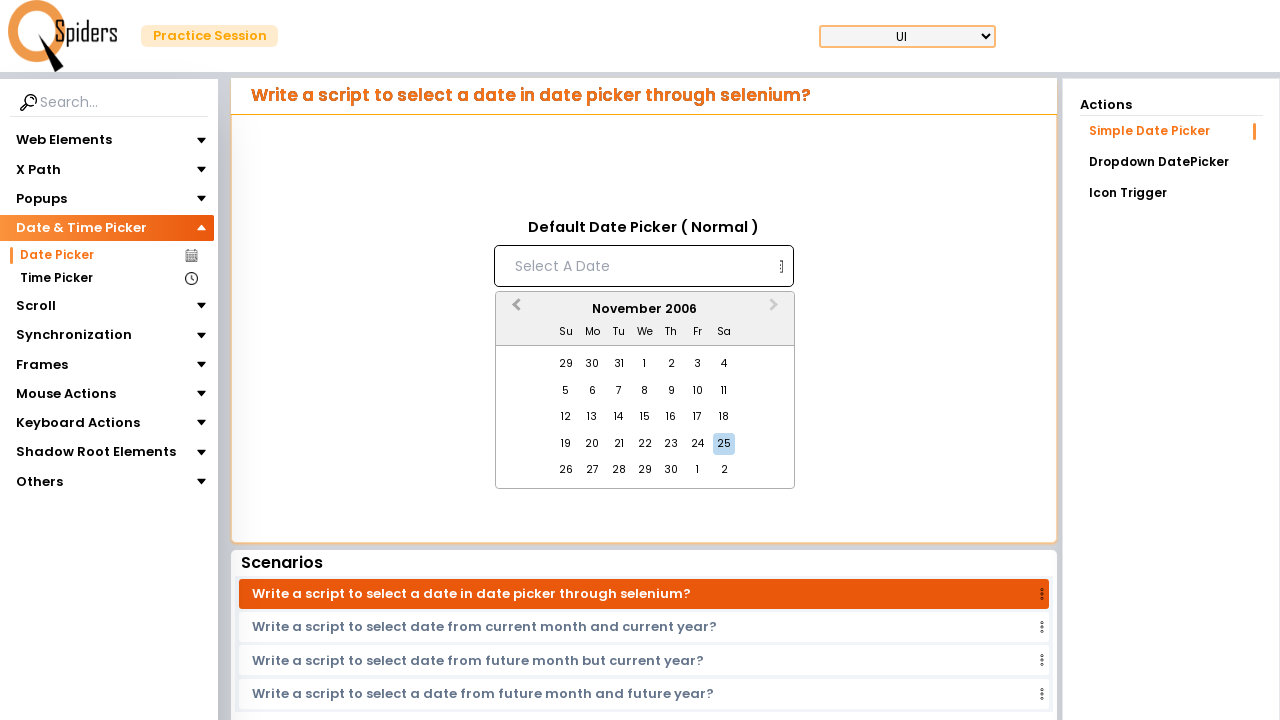

Clicked Previous Month button to navigate backwards in calendar at (514, 310) on [aria-label='Previous Month']
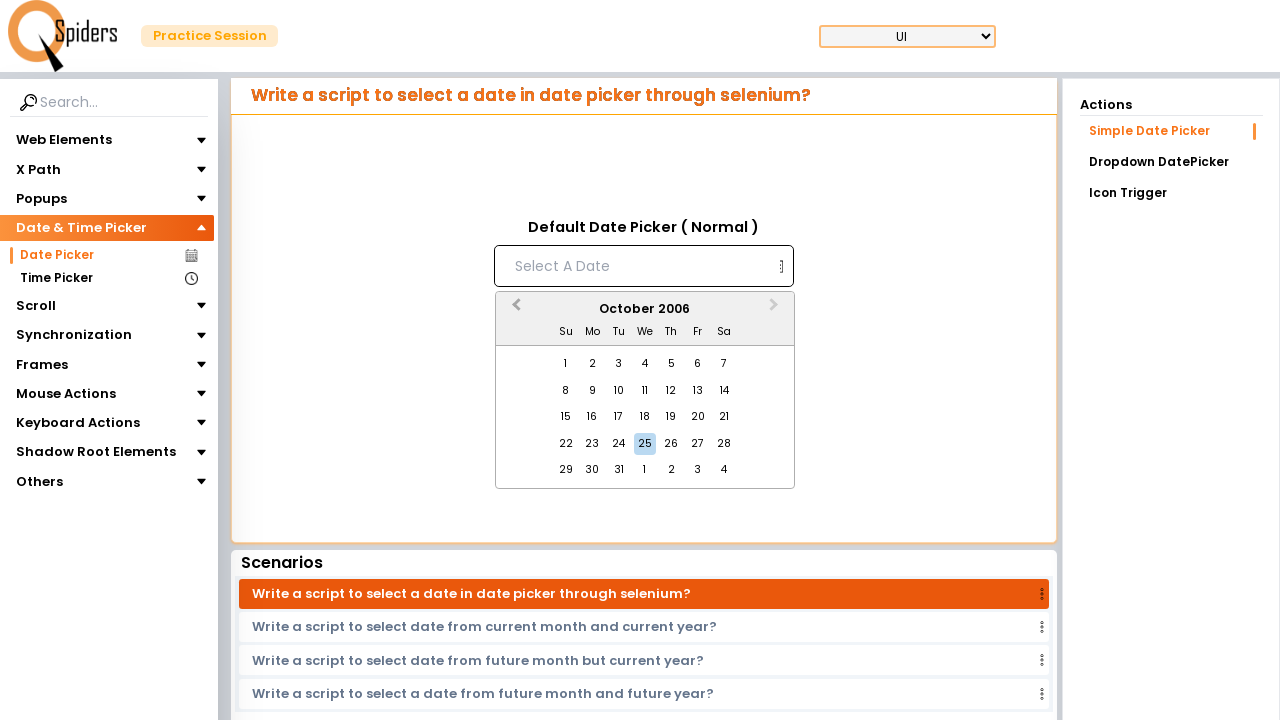

Clicked Previous Month button to navigate backwards in calendar at (514, 310) on [aria-label='Previous Month']
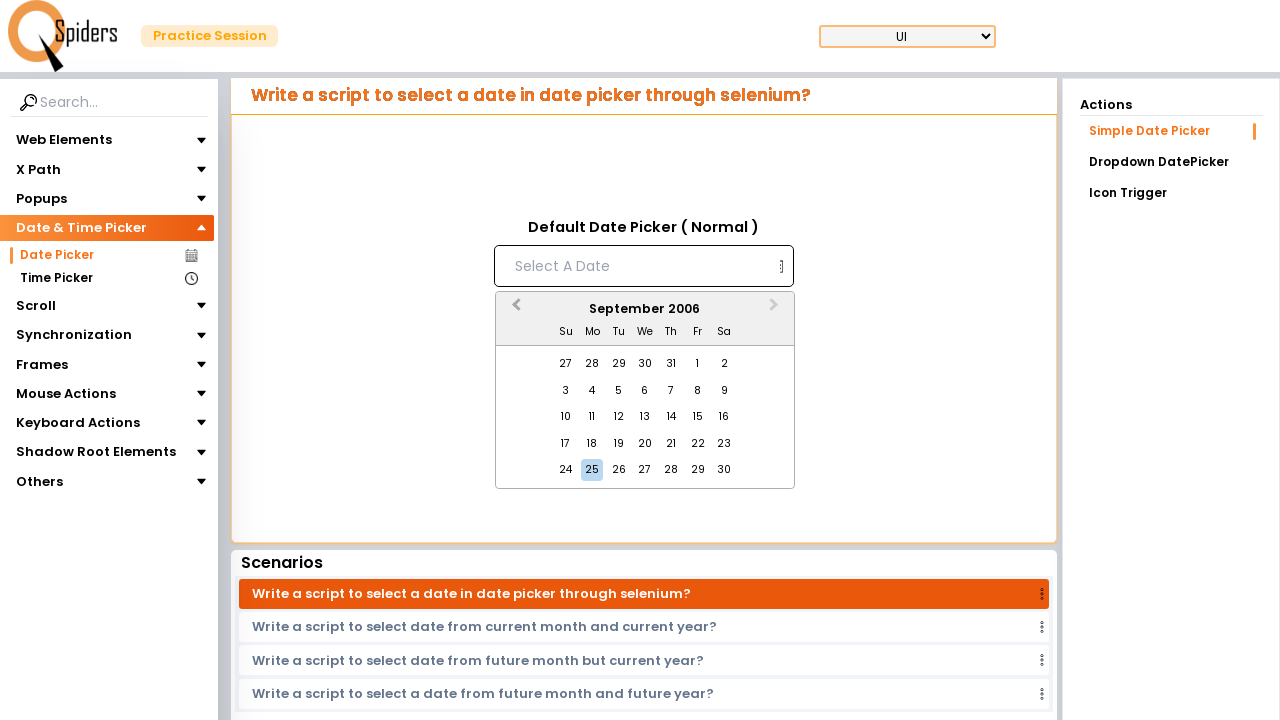

Clicked Previous Month button to navigate backwards in calendar at (514, 310) on [aria-label='Previous Month']
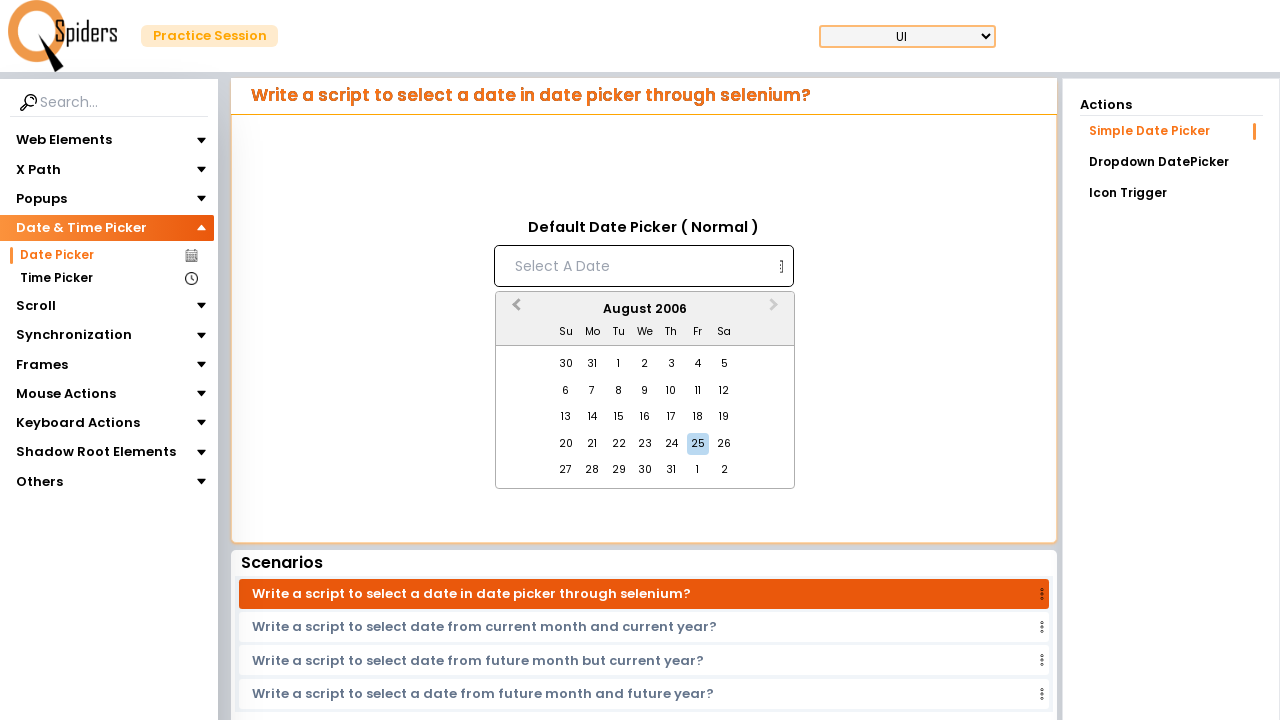

Clicked Previous Month button to navigate backwards in calendar at (514, 310) on [aria-label='Previous Month']
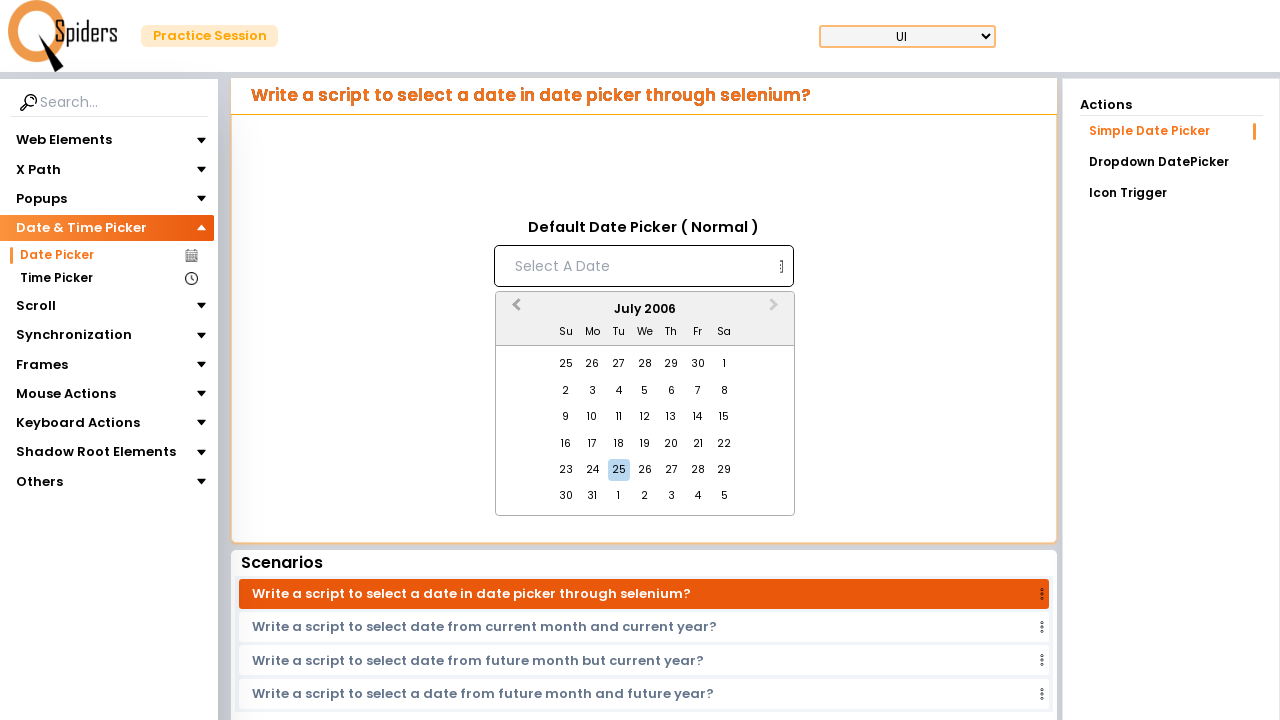

Clicked Previous Month button to navigate backwards in calendar at (514, 310) on [aria-label='Previous Month']
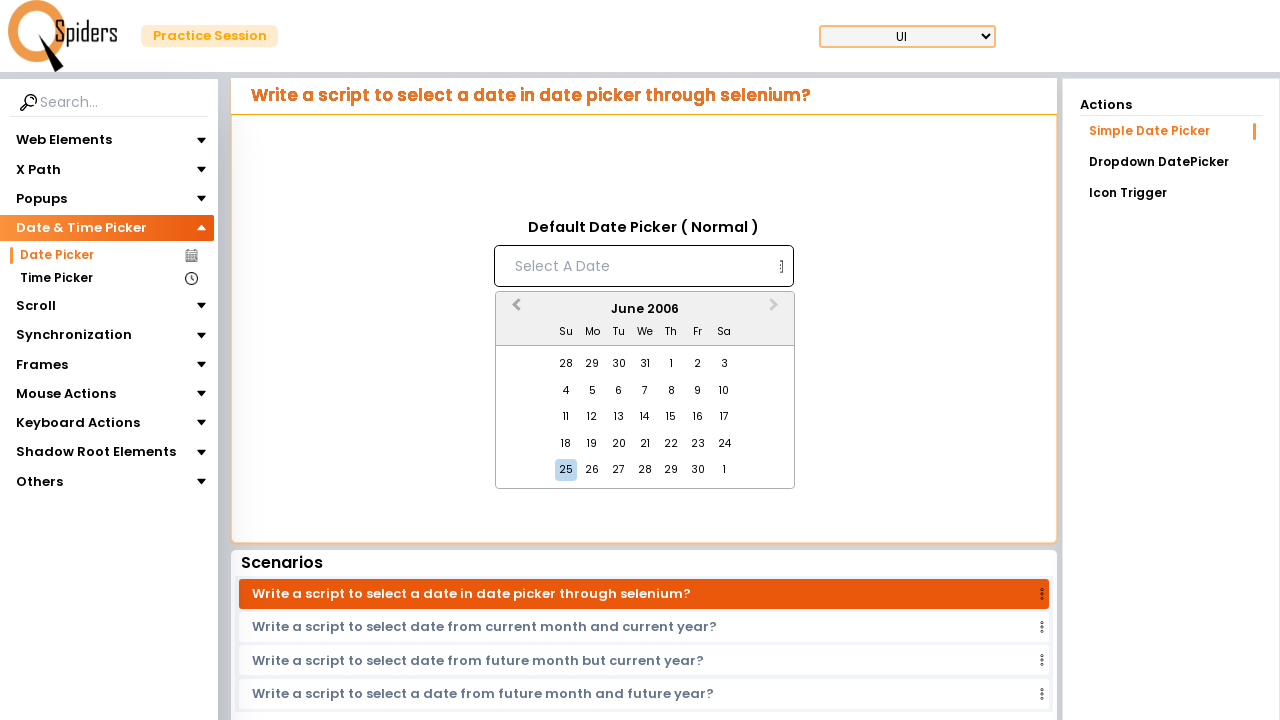

Clicked Previous Month button to navigate backwards in calendar at (514, 310) on [aria-label='Previous Month']
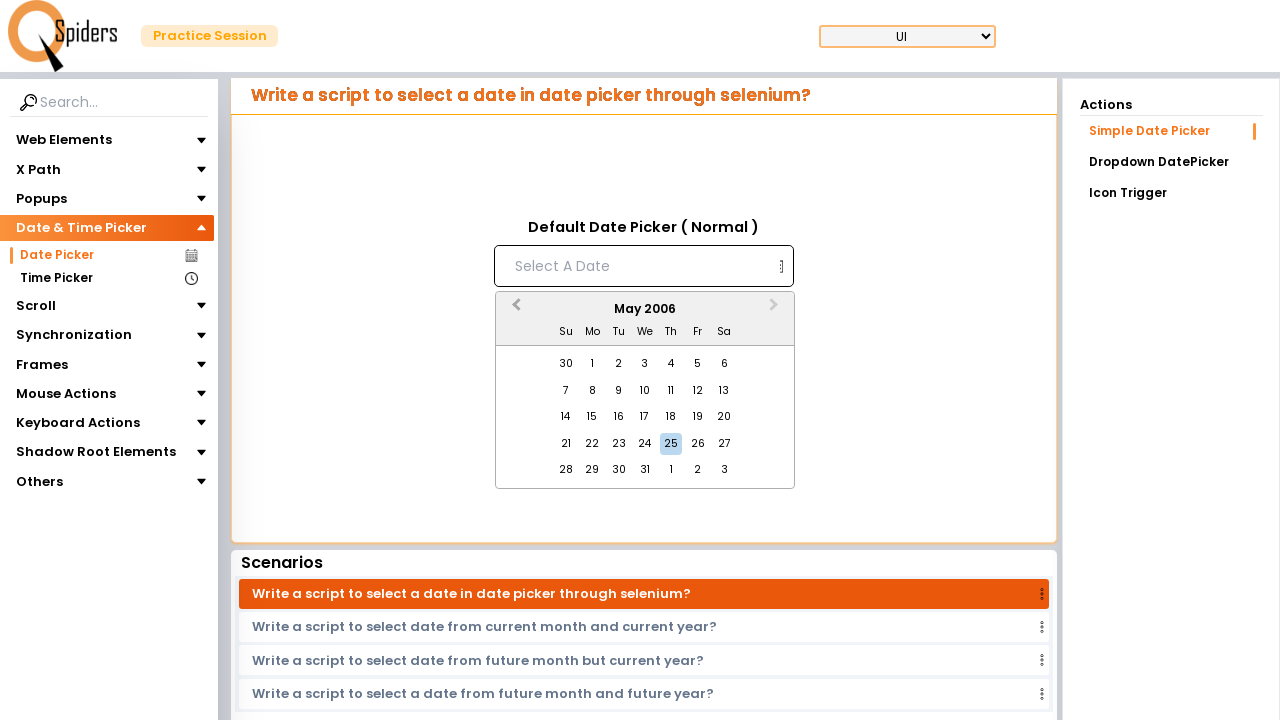

Clicked Previous Month button to navigate backwards in calendar at (514, 310) on [aria-label='Previous Month']
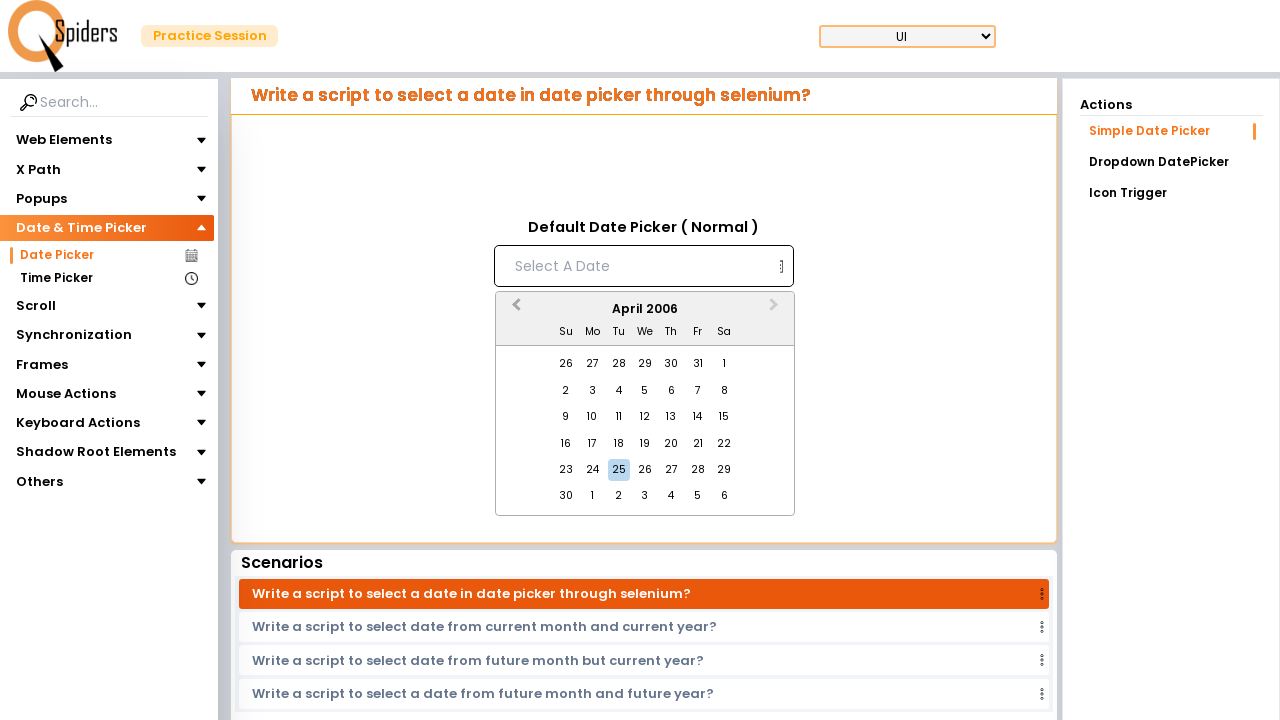

Clicked Previous Month button to navigate backwards in calendar at (514, 310) on [aria-label='Previous Month']
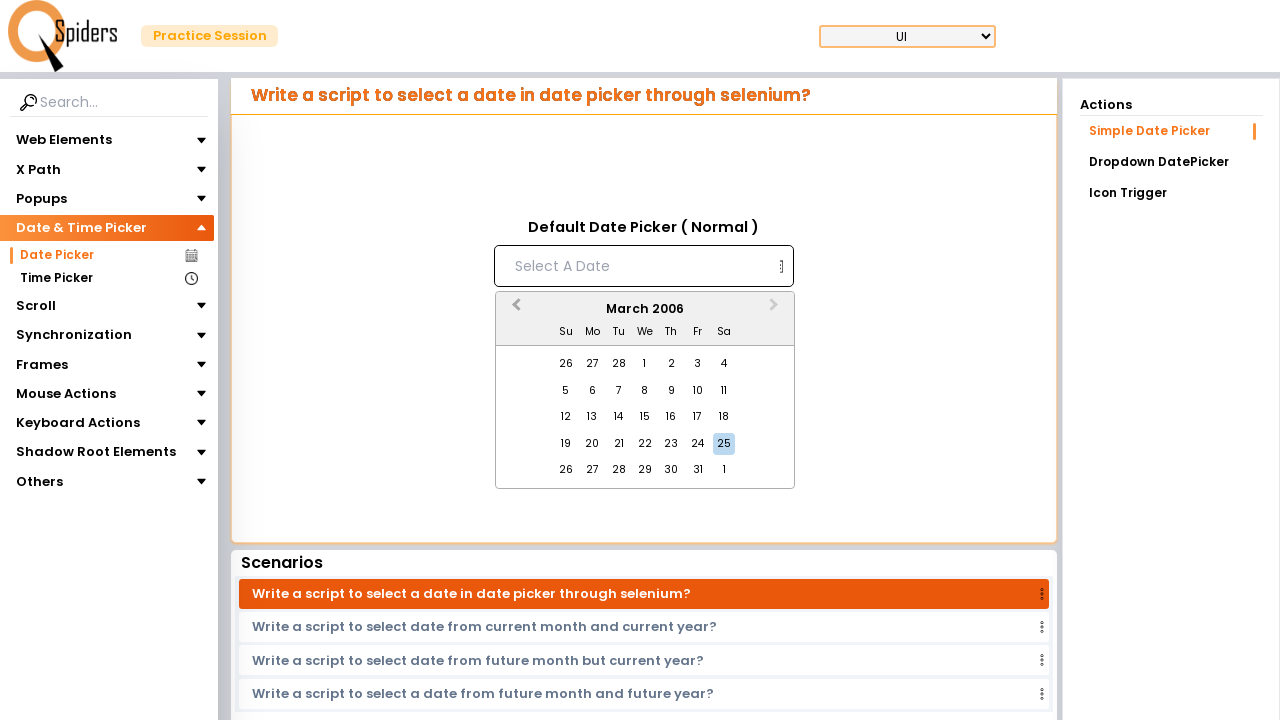

Clicked Previous Month button to navigate backwards in calendar at (514, 310) on [aria-label='Previous Month']
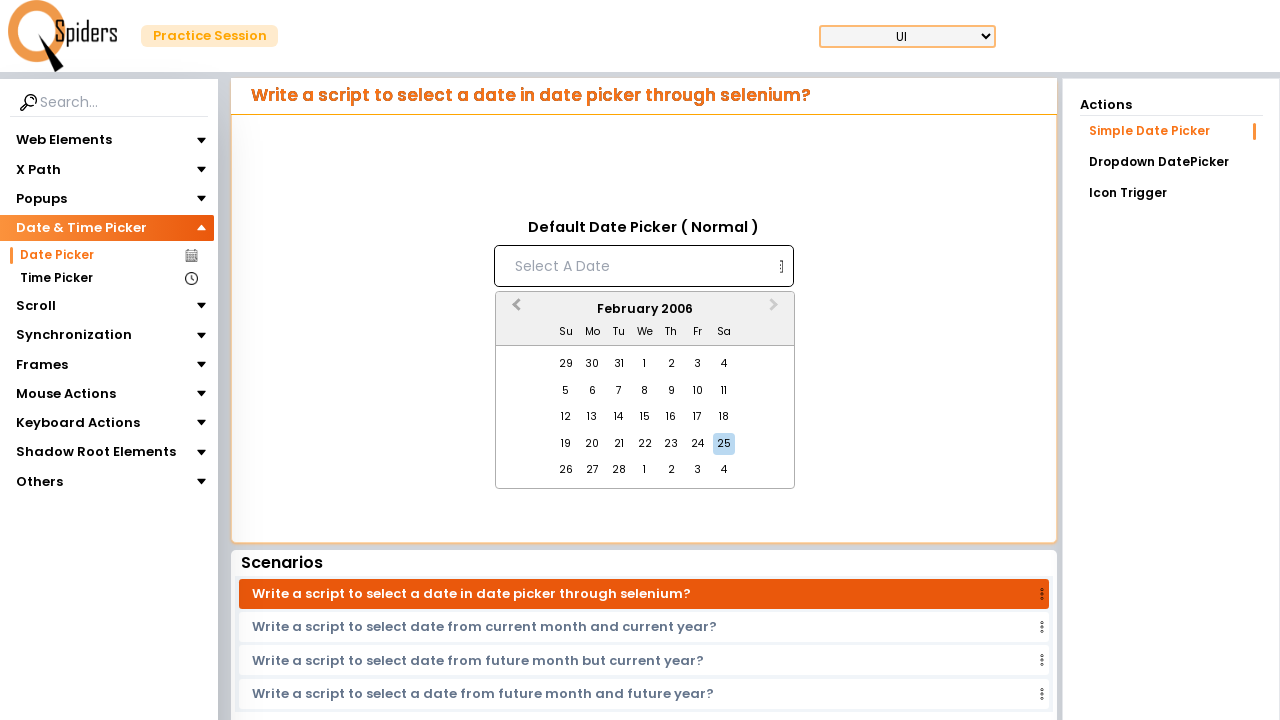

Clicked Previous Month button to navigate backwards in calendar at (514, 310) on [aria-label='Previous Month']
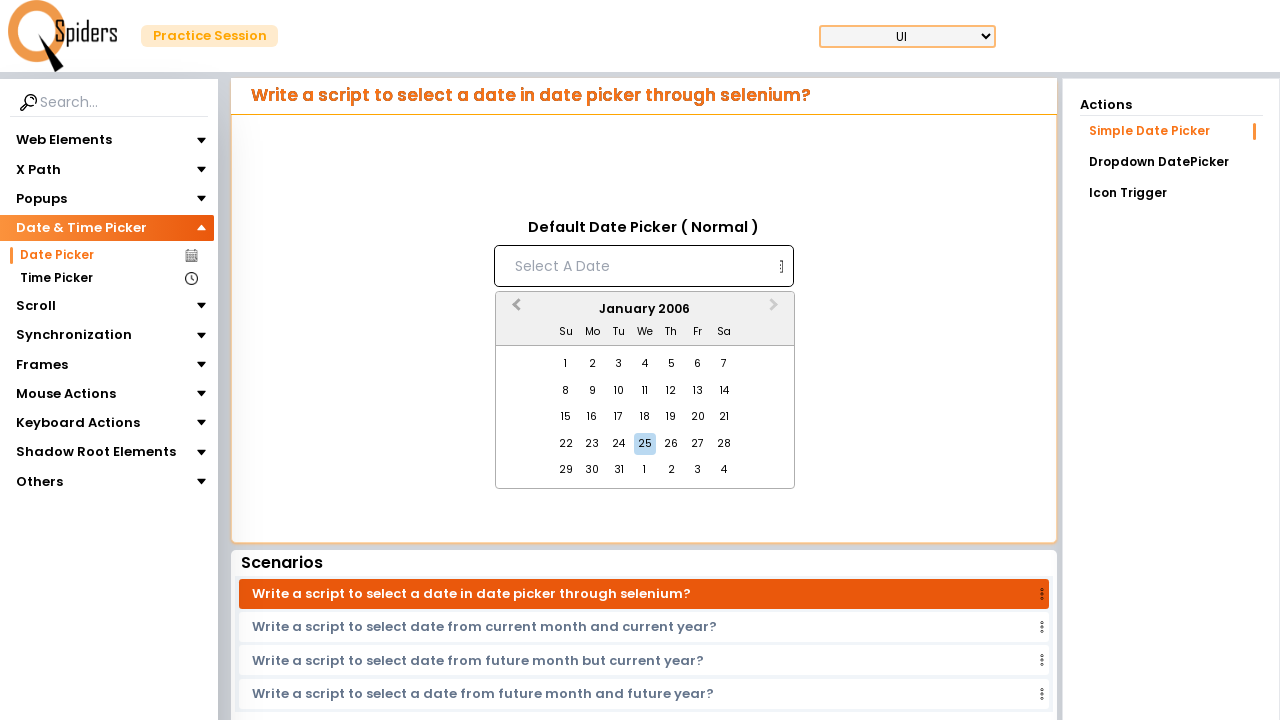

Clicked Previous Month button to navigate backwards in calendar at (514, 310) on [aria-label='Previous Month']
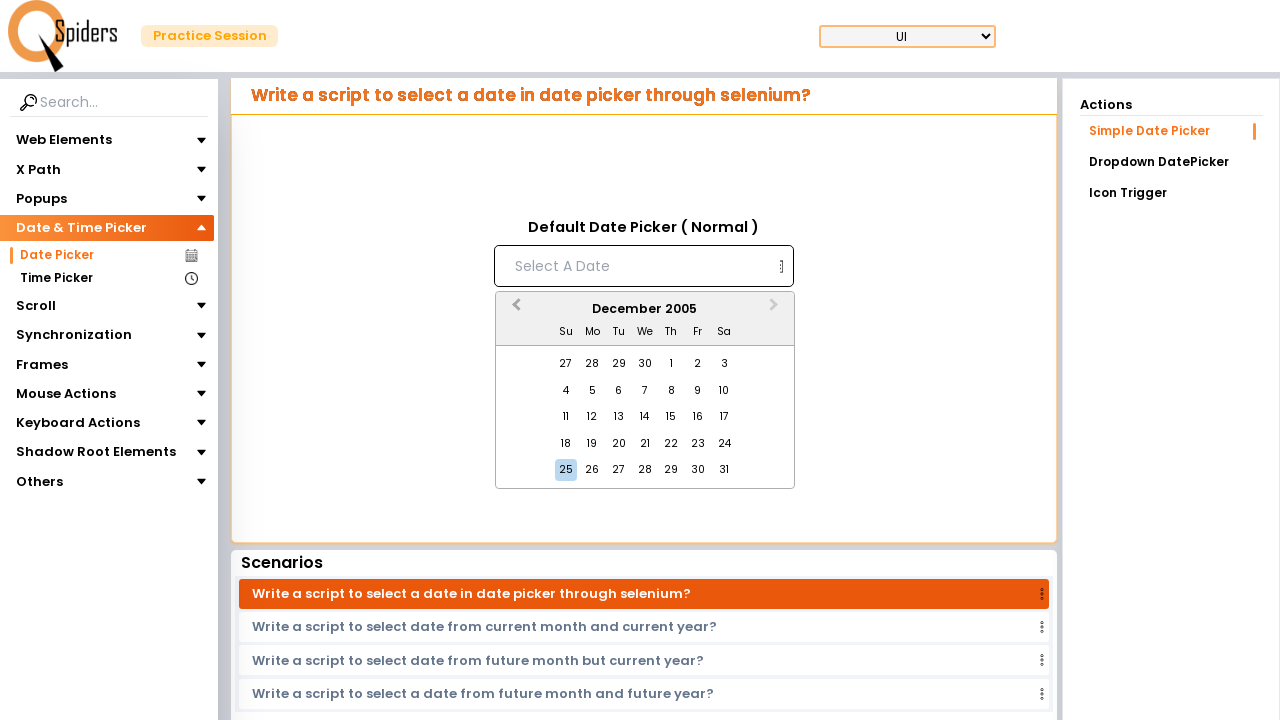

Clicked Previous Month button to navigate backwards in calendar at (514, 310) on [aria-label='Previous Month']
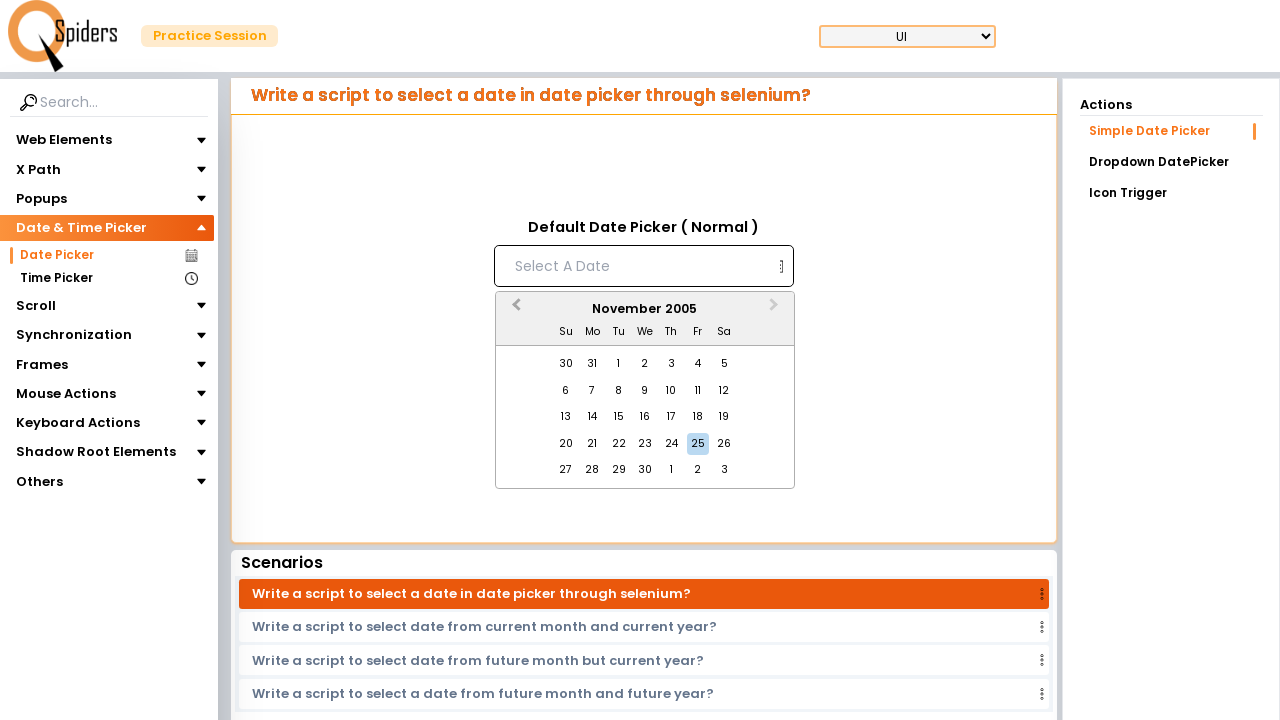

Clicked Previous Month button to navigate backwards in calendar at (514, 310) on [aria-label='Previous Month']
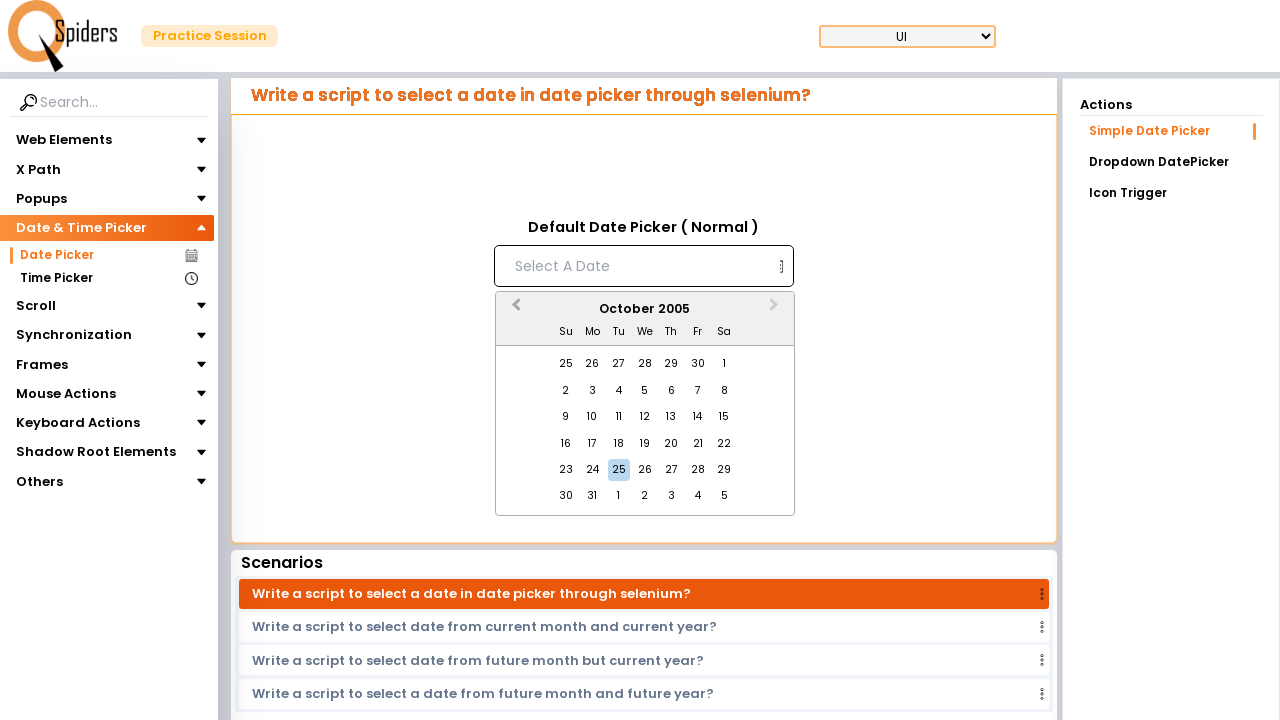

Clicked Previous Month button to navigate backwards in calendar at (514, 310) on [aria-label='Previous Month']
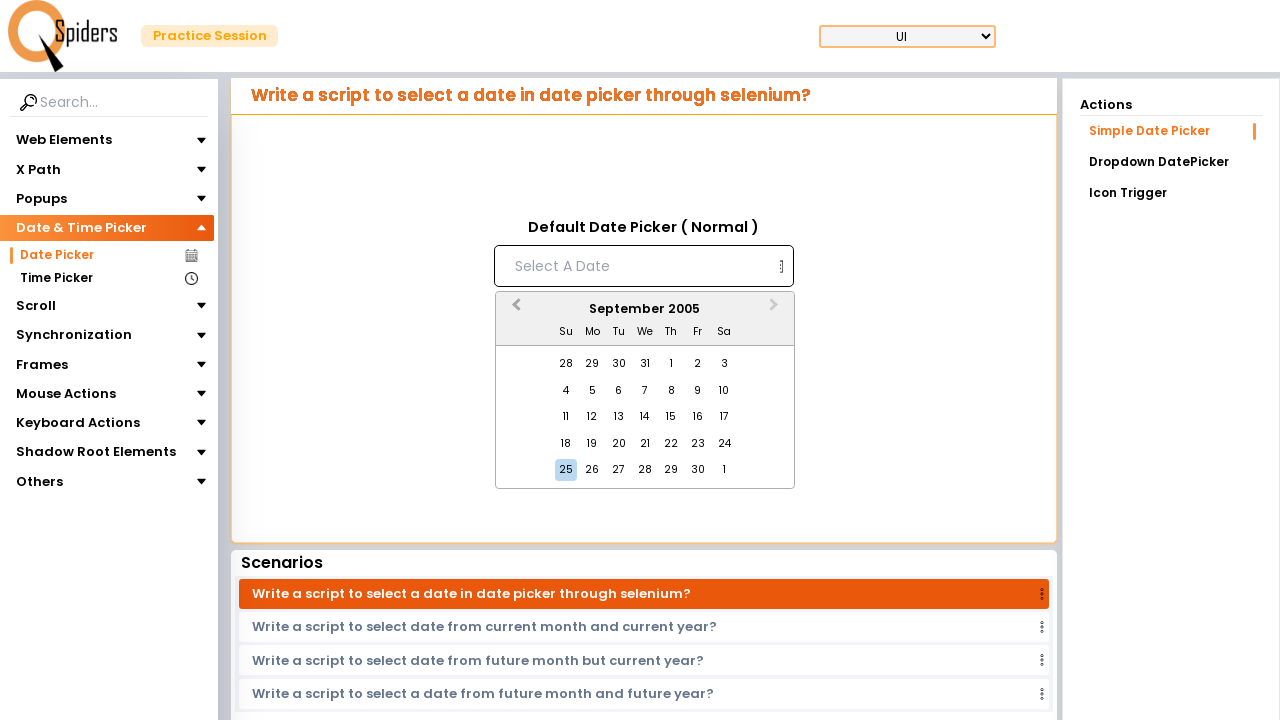

Clicked Previous Month button to navigate backwards in calendar at (514, 310) on [aria-label='Previous Month']
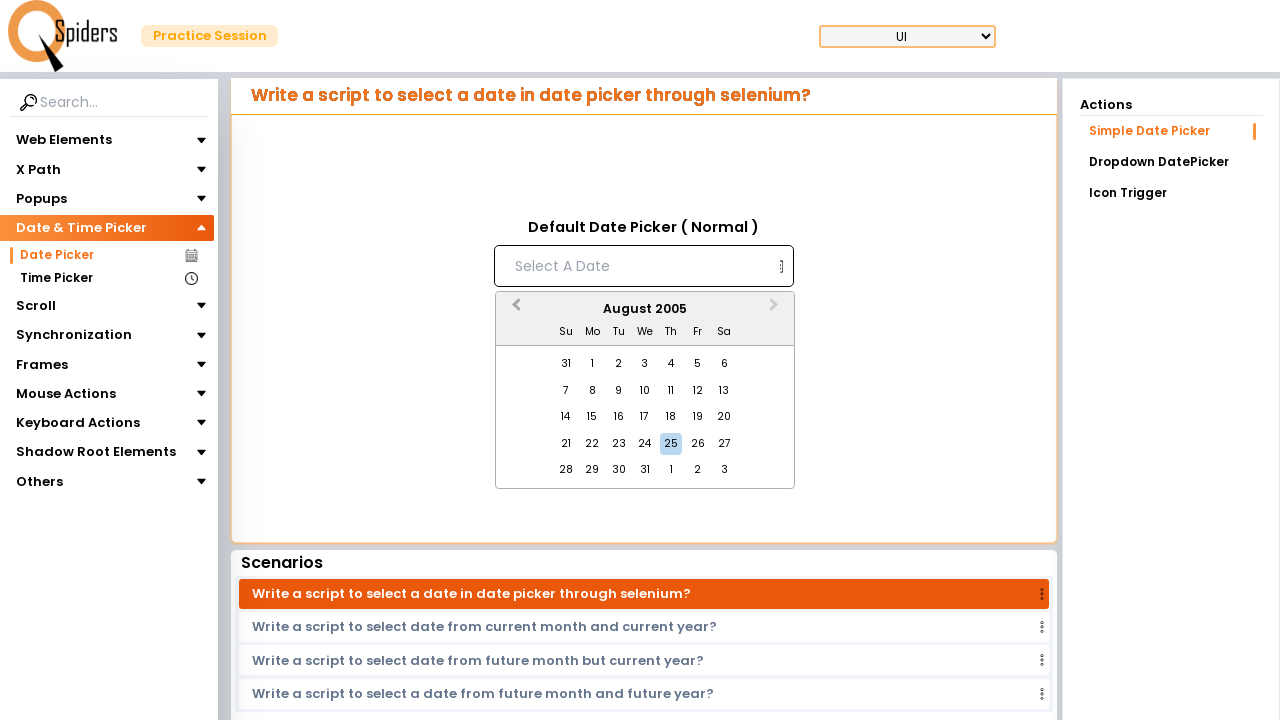

Clicked Previous Month button to navigate backwards in calendar at (514, 310) on [aria-label='Previous Month']
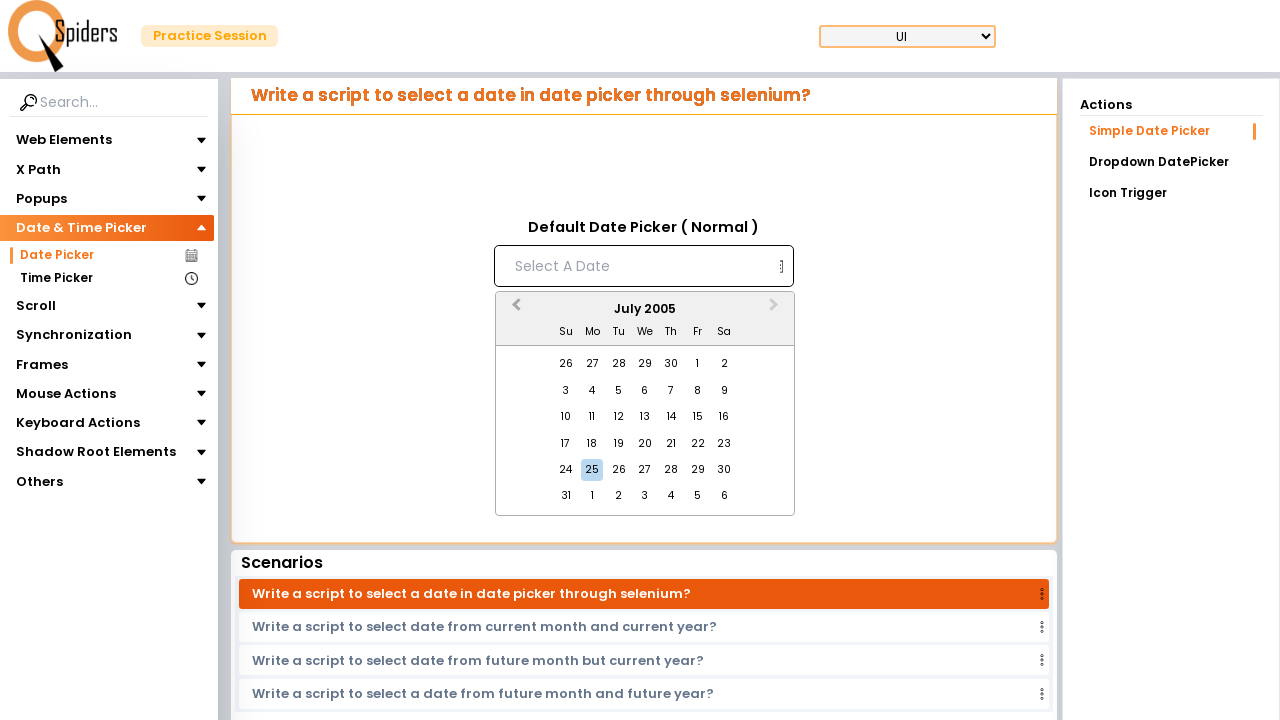

Clicked Previous Month button to navigate backwards in calendar at (514, 310) on [aria-label='Previous Month']
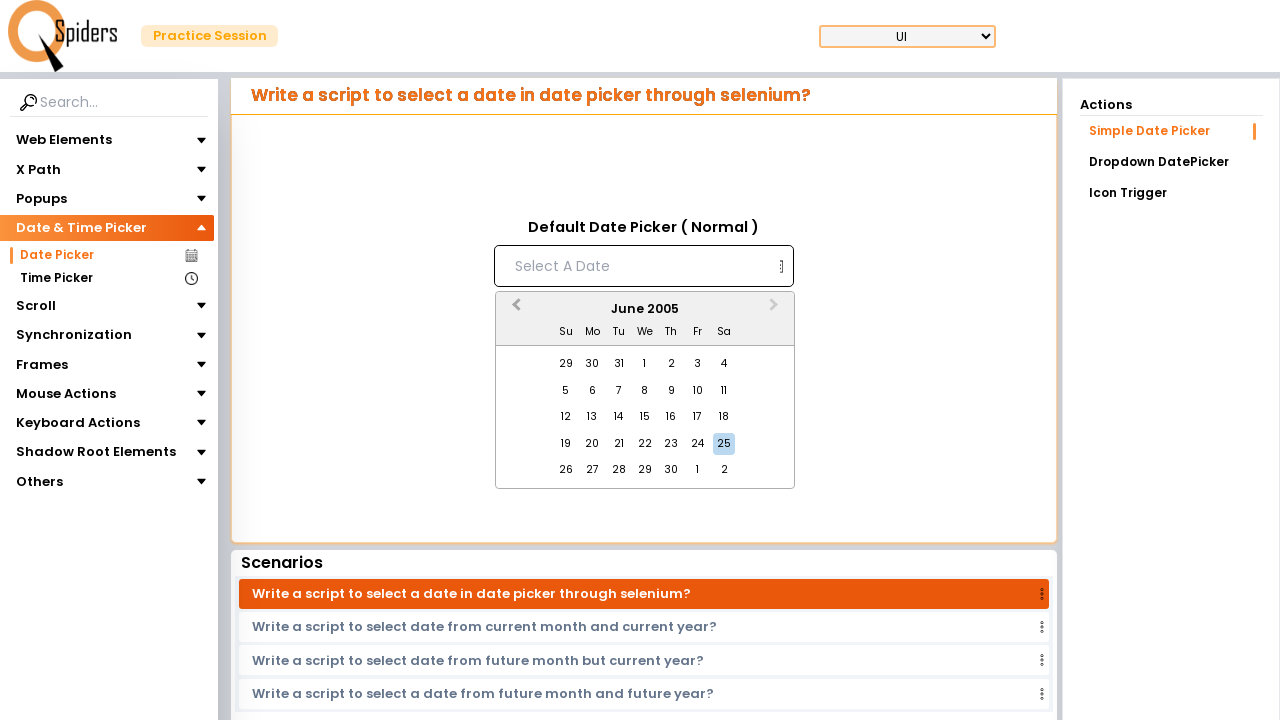

Clicked Previous Month button to navigate backwards in calendar at (514, 310) on [aria-label='Previous Month']
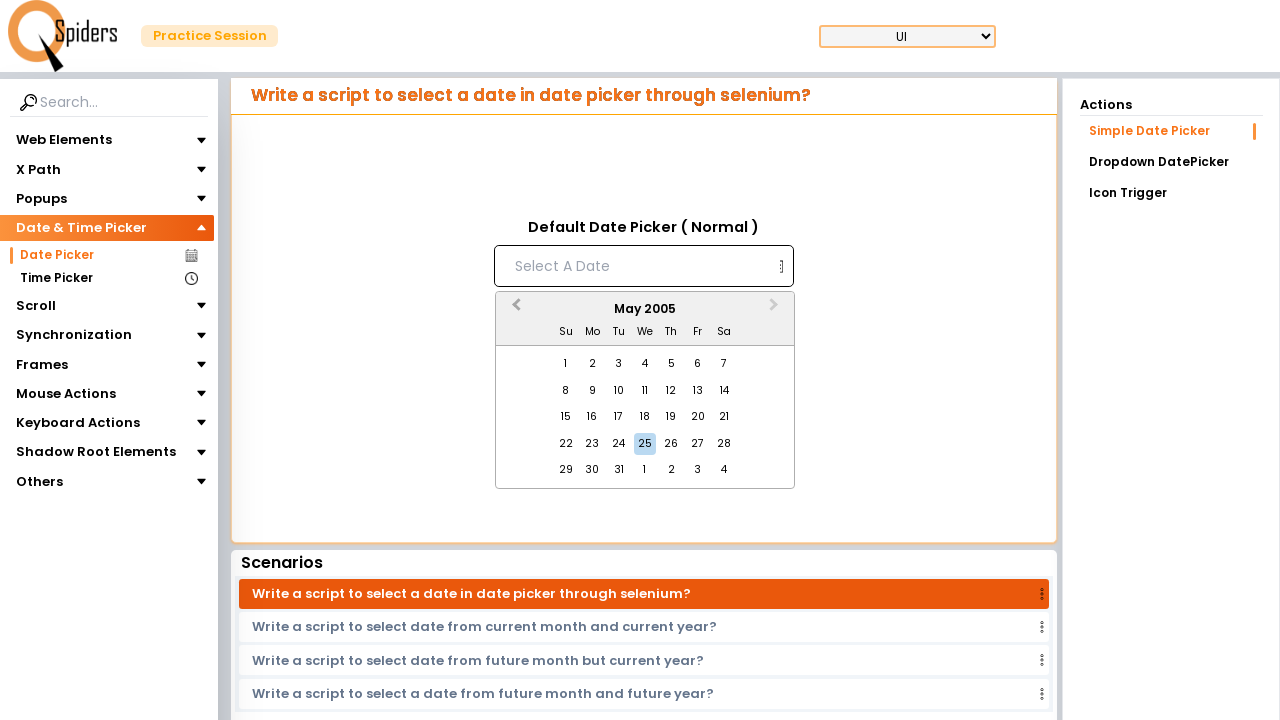

Clicked Previous Month button to navigate backwards in calendar at (514, 310) on [aria-label='Previous Month']
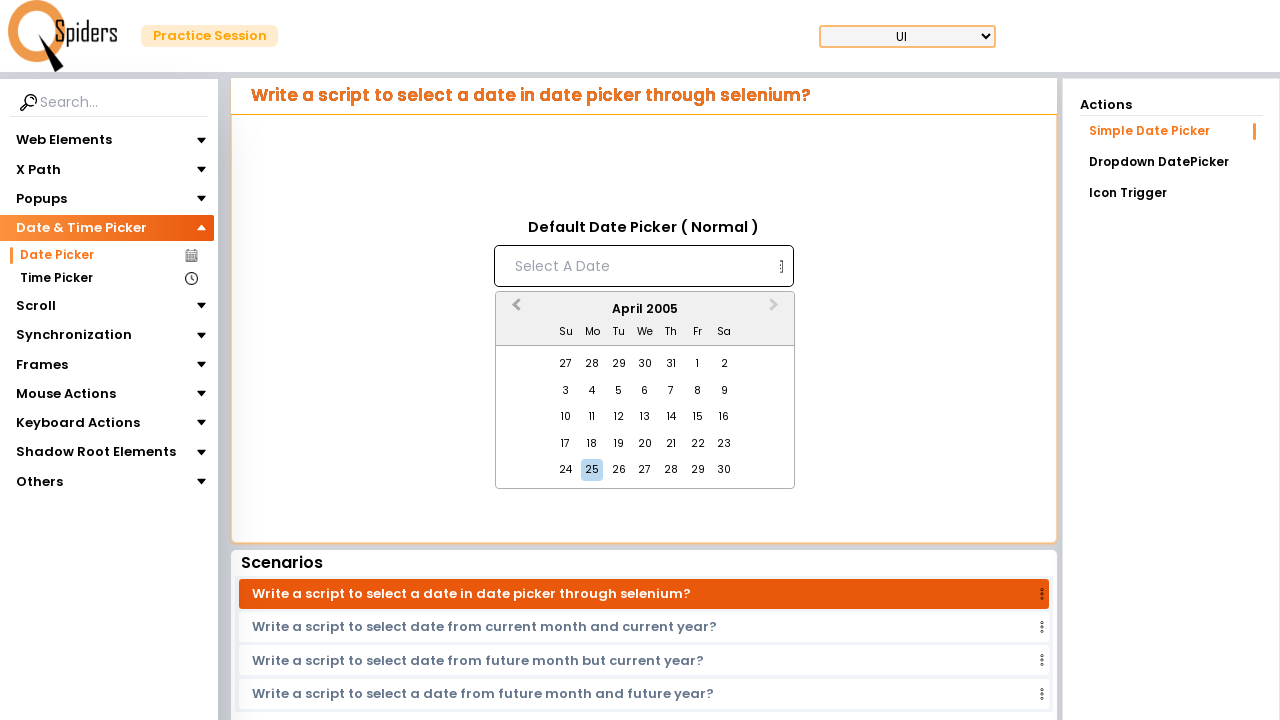

Clicked Previous Month button to navigate backwards in calendar at (514, 310) on [aria-label='Previous Month']
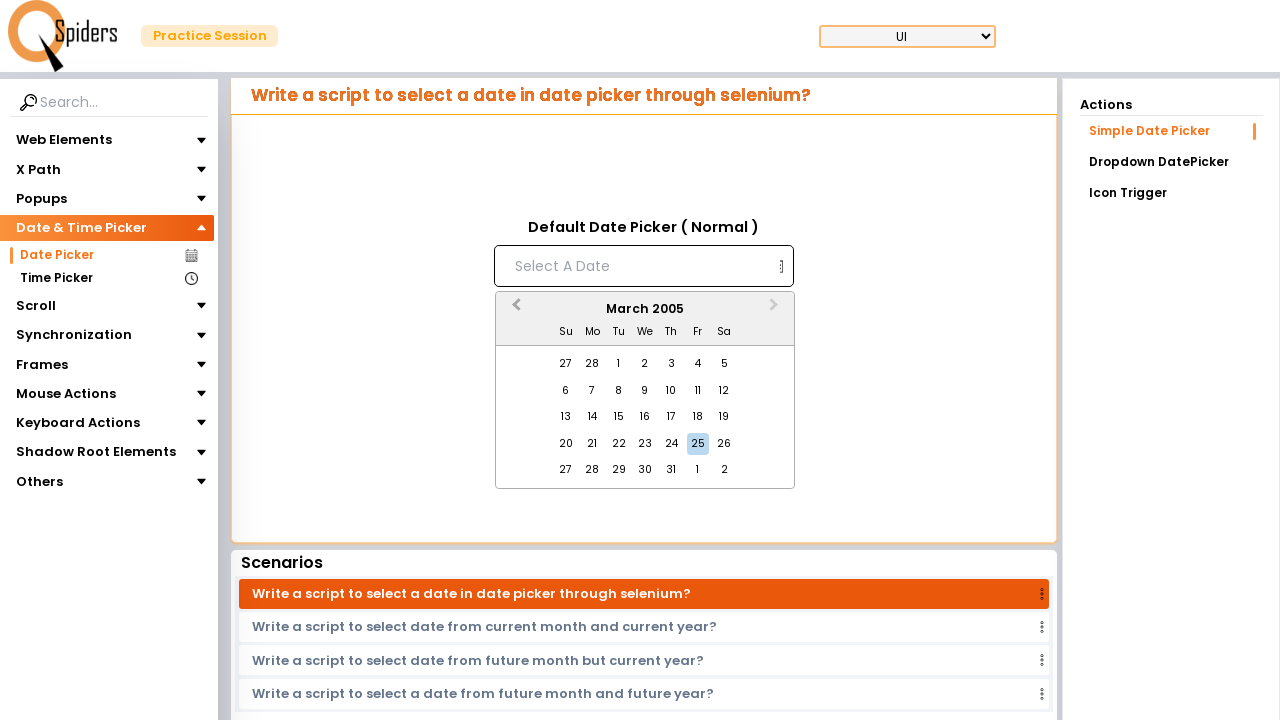

Clicked Previous Month button to navigate backwards in calendar at (514, 310) on [aria-label='Previous Month']
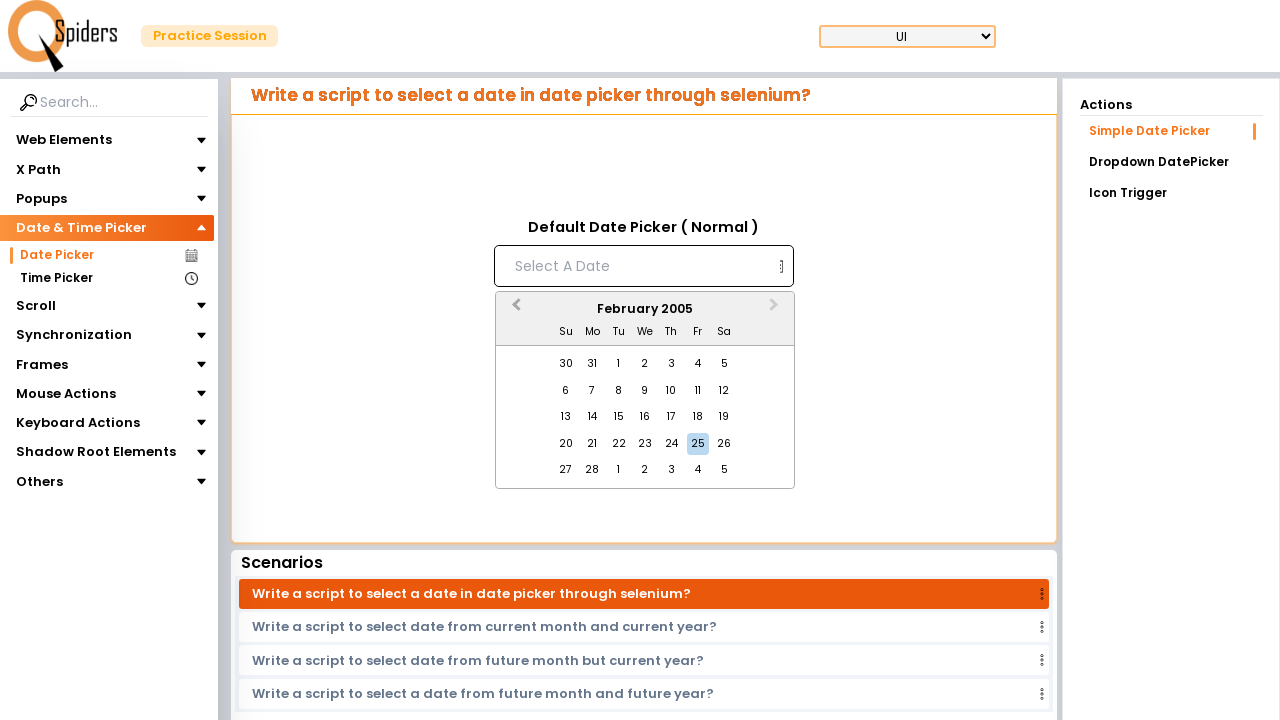

Clicked Previous Month button to navigate backwards in calendar at (514, 310) on [aria-label='Previous Month']
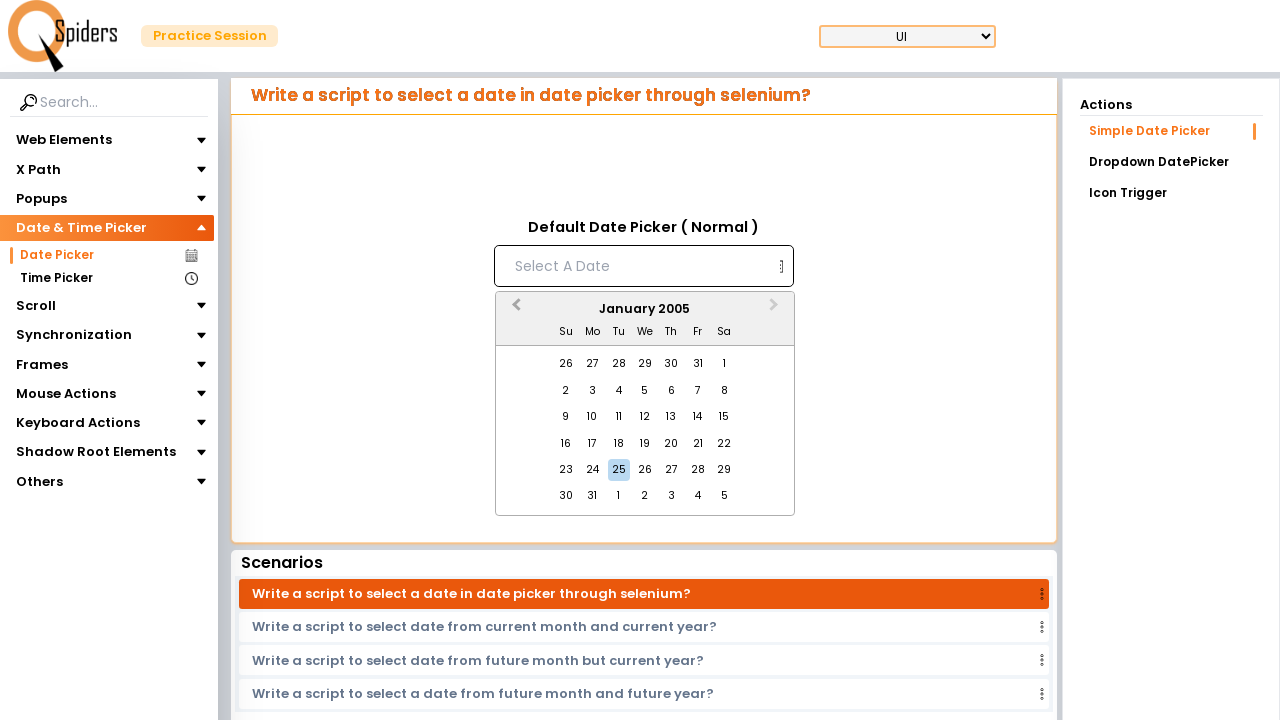

Clicked Previous Month button to navigate backwards in calendar at (514, 310) on [aria-label='Previous Month']
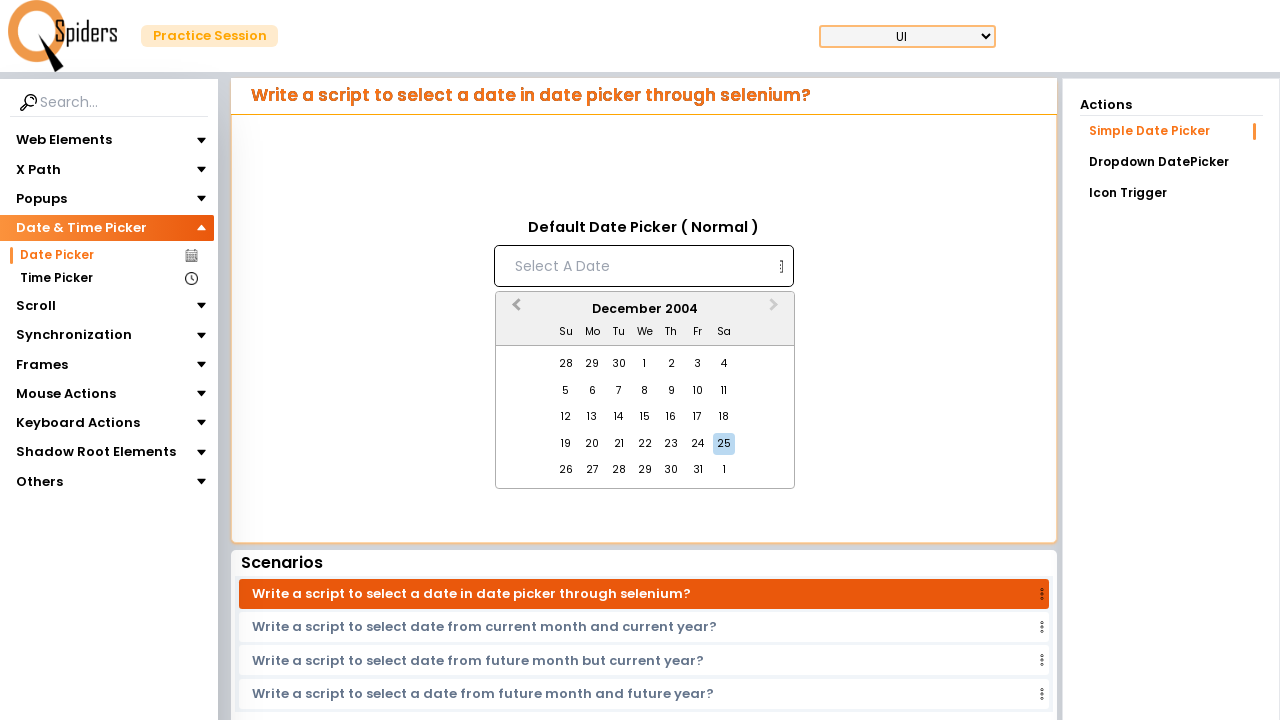

Clicked Previous Month button to navigate backwards in calendar at (514, 310) on [aria-label='Previous Month']
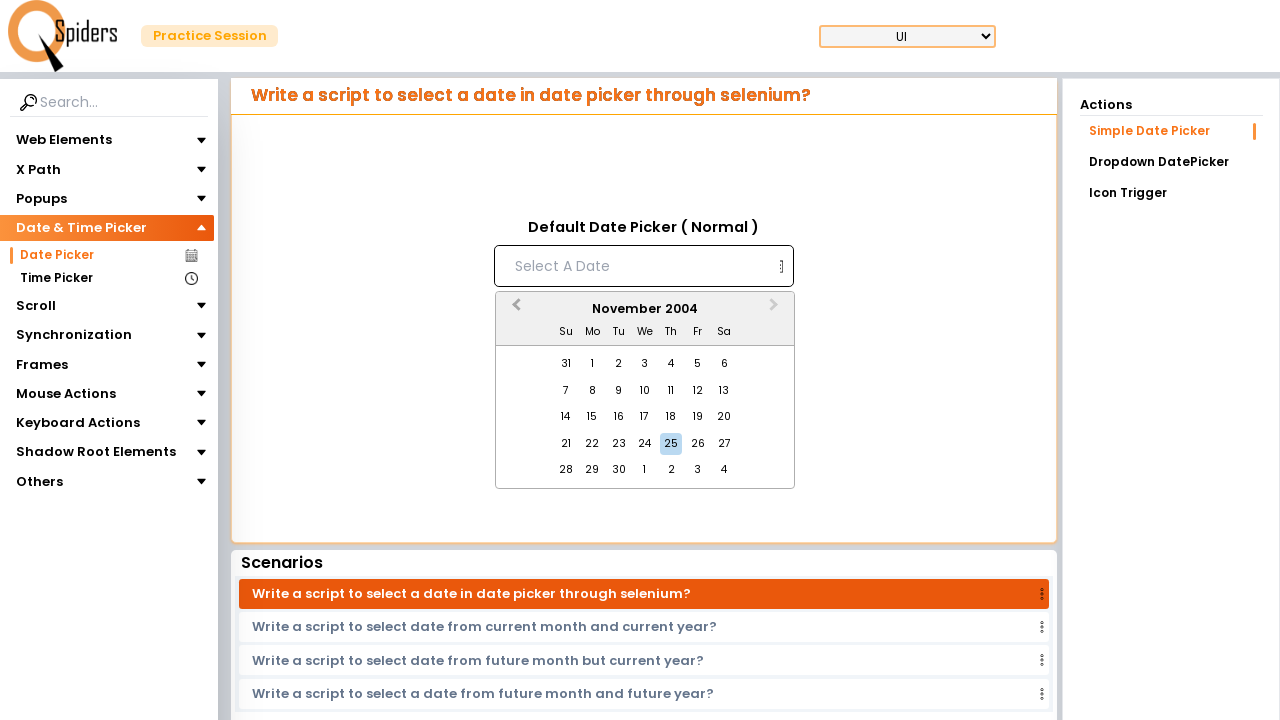

Clicked Previous Month button to navigate backwards in calendar at (514, 310) on [aria-label='Previous Month']
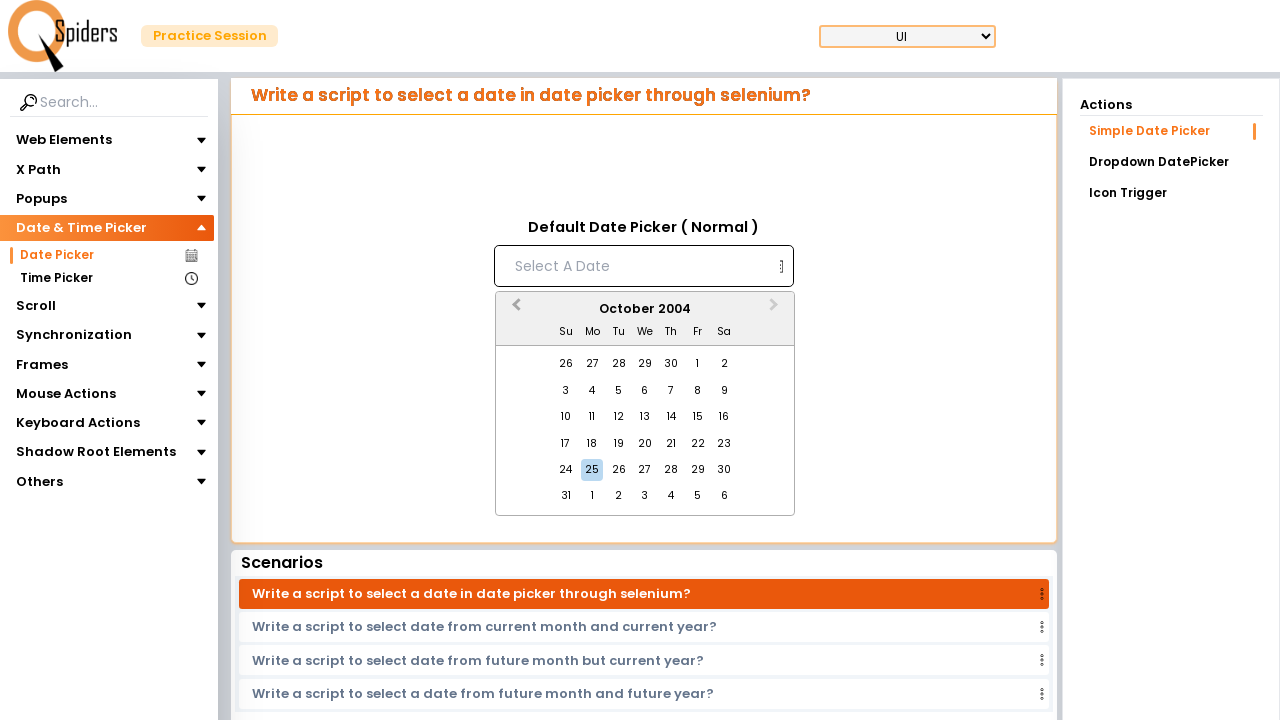

Clicked Previous Month button to navigate backwards in calendar at (514, 310) on [aria-label='Previous Month']
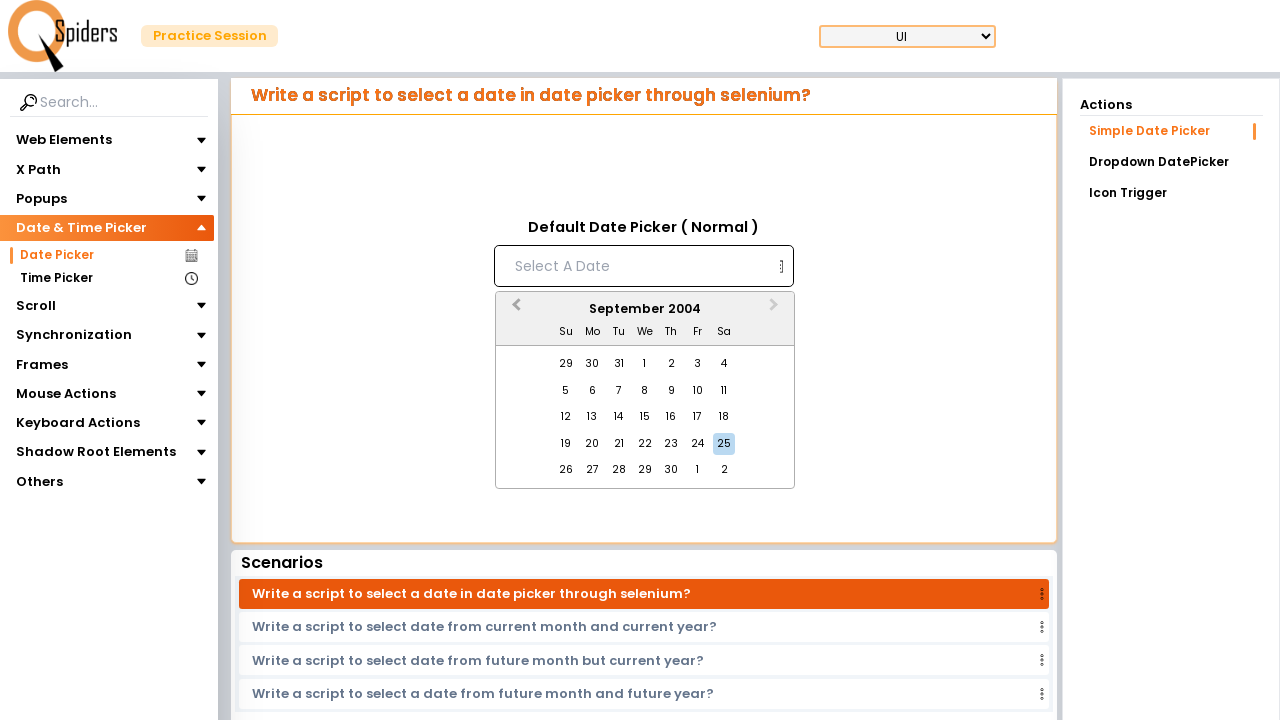

Clicked Previous Month button to navigate backwards in calendar at (514, 310) on [aria-label='Previous Month']
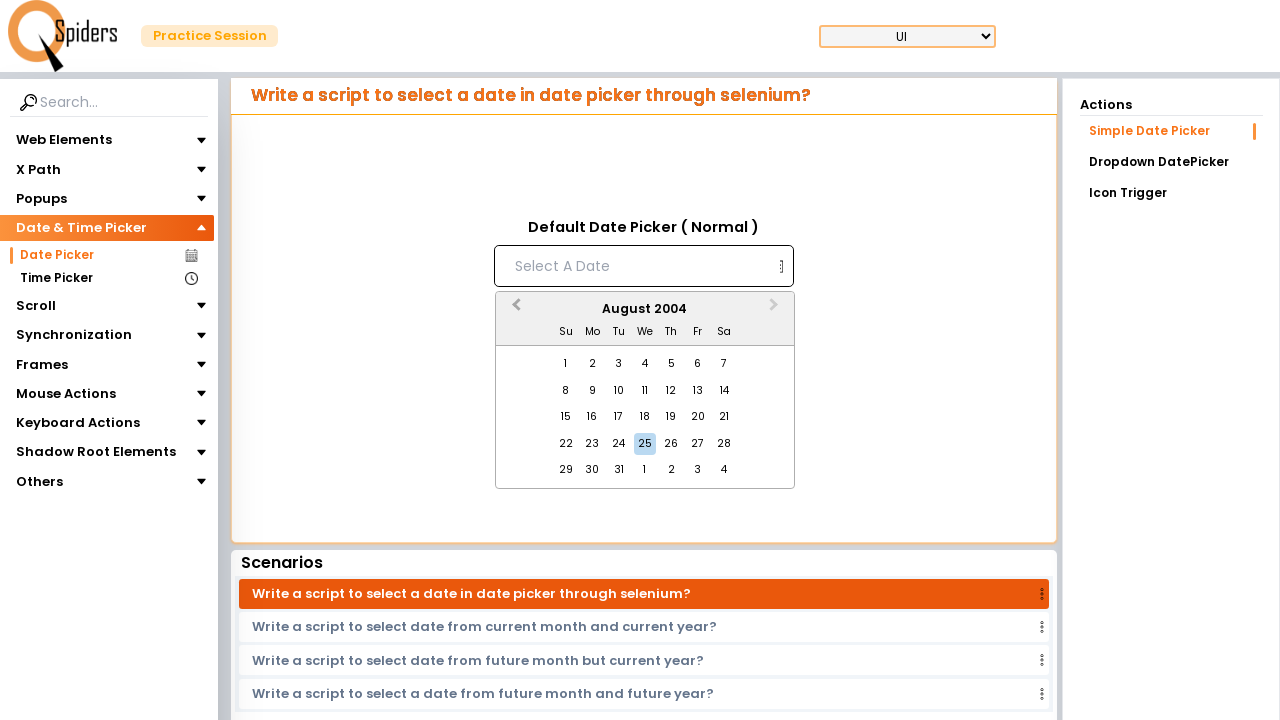

Clicked Previous Month button to navigate backwards in calendar at (514, 310) on [aria-label='Previous Month']
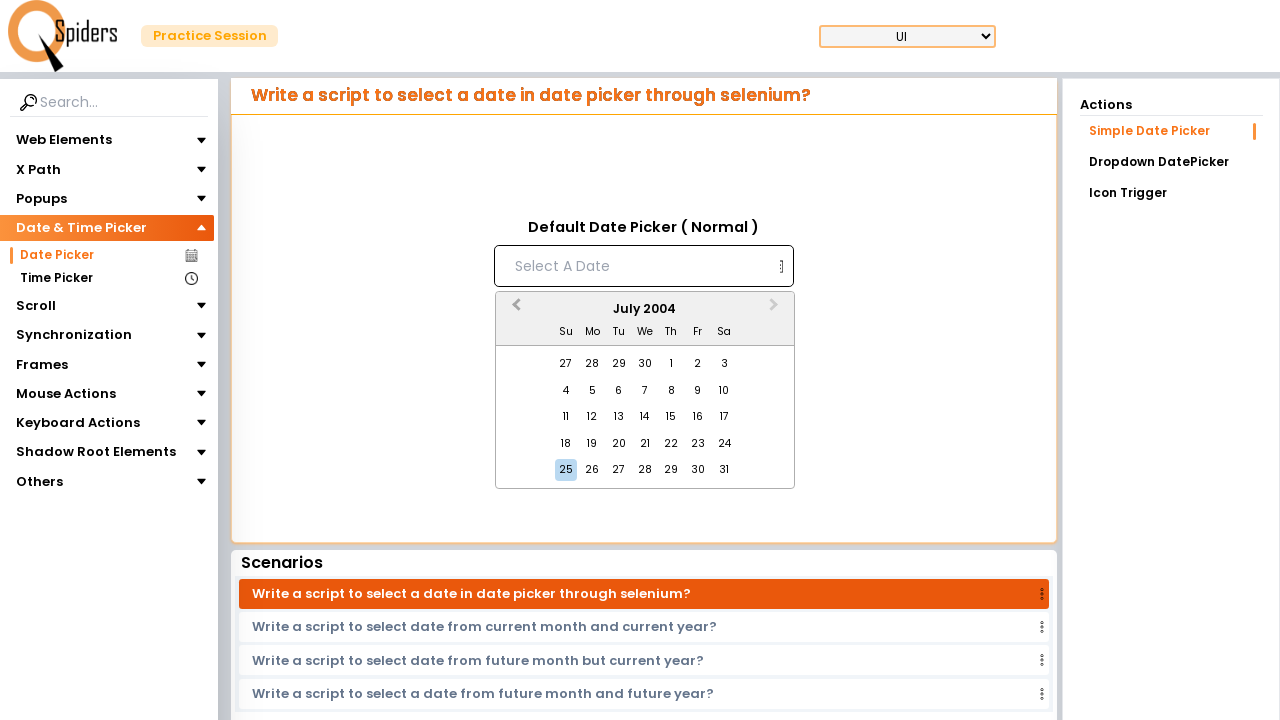

Clicked Previous Month button to navigate backwards in calendar at (514, 310) on [aria-label='Previous Month']
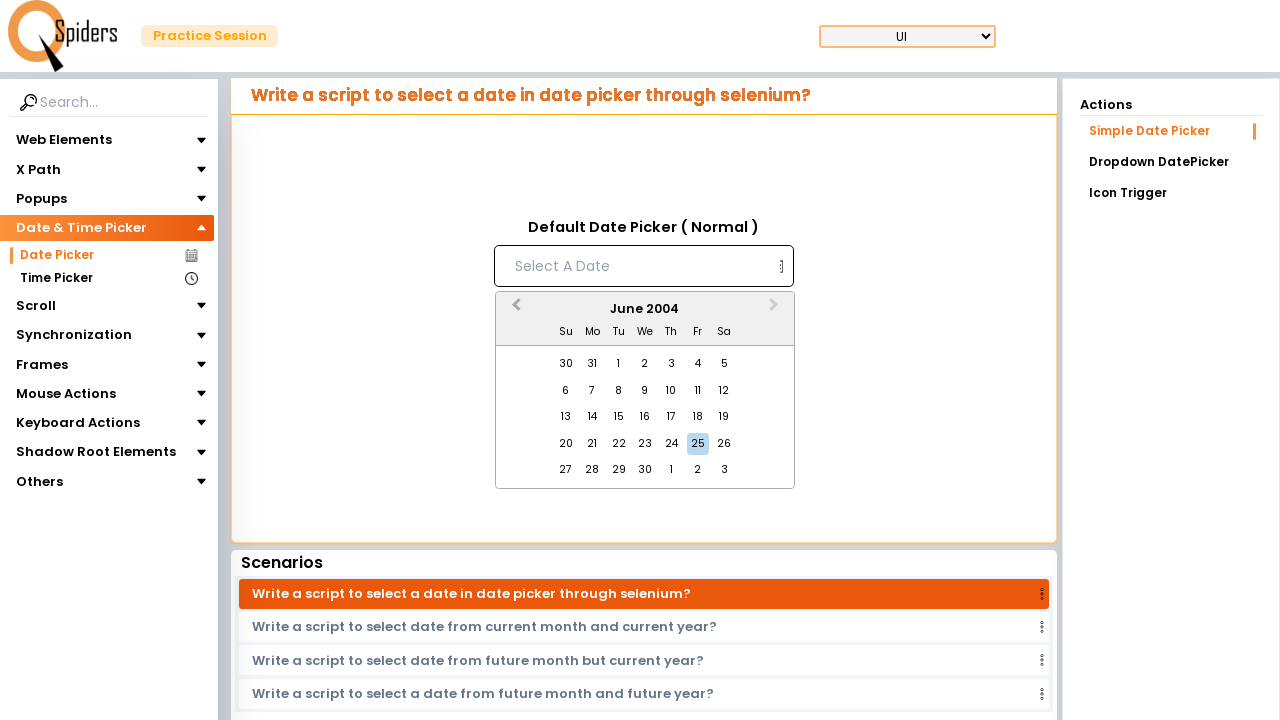

Clicked Previous Month button to navigate backwards in calendar at (514, 310) on [aria-label='Previous Month']
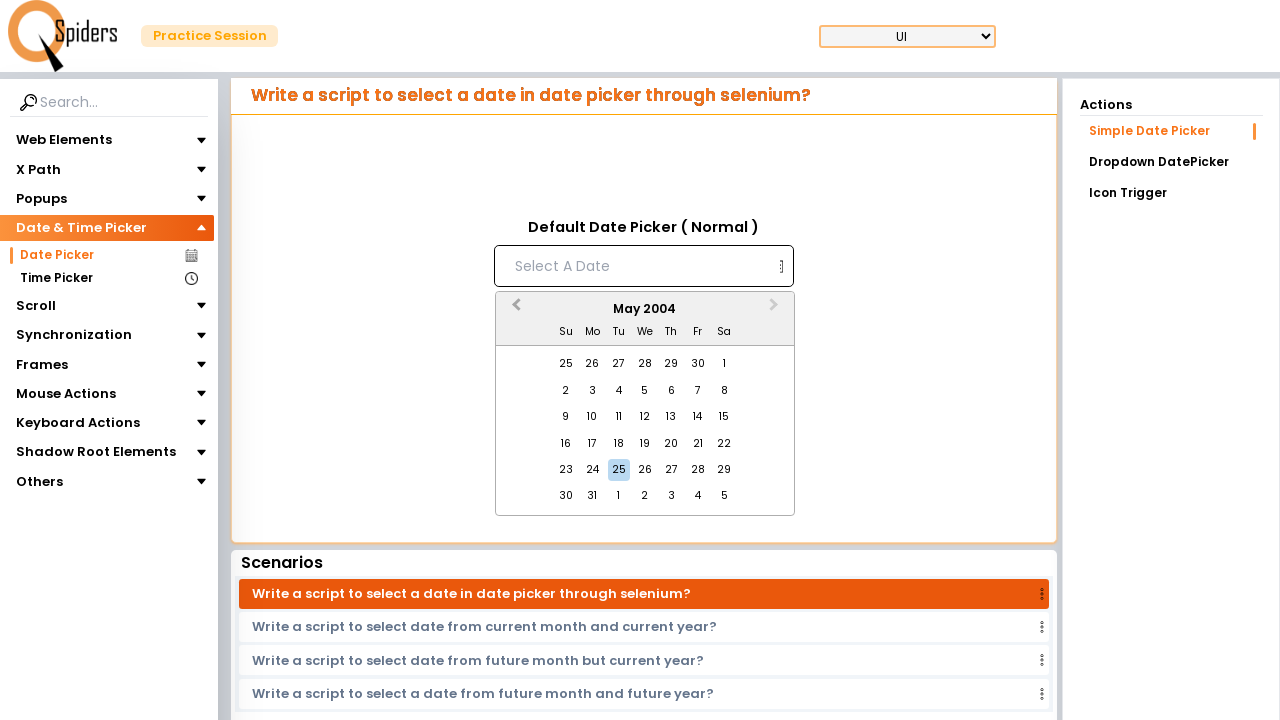

Clicked Previous Month button to navigate backwards in calendar at (514, 310) on [aria-label='Previous Month']
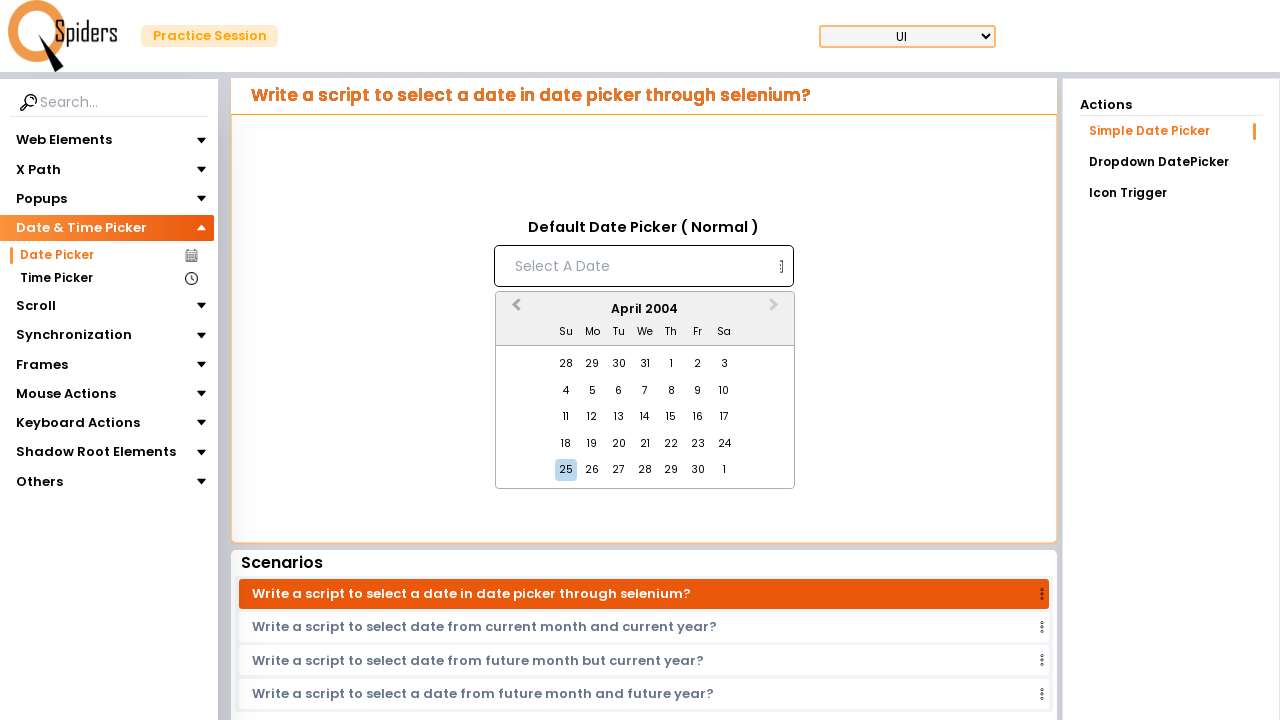

Clicked Previous Month button to navigate backwards in calendar at (514, 310) on [aria-label='Previous Month']
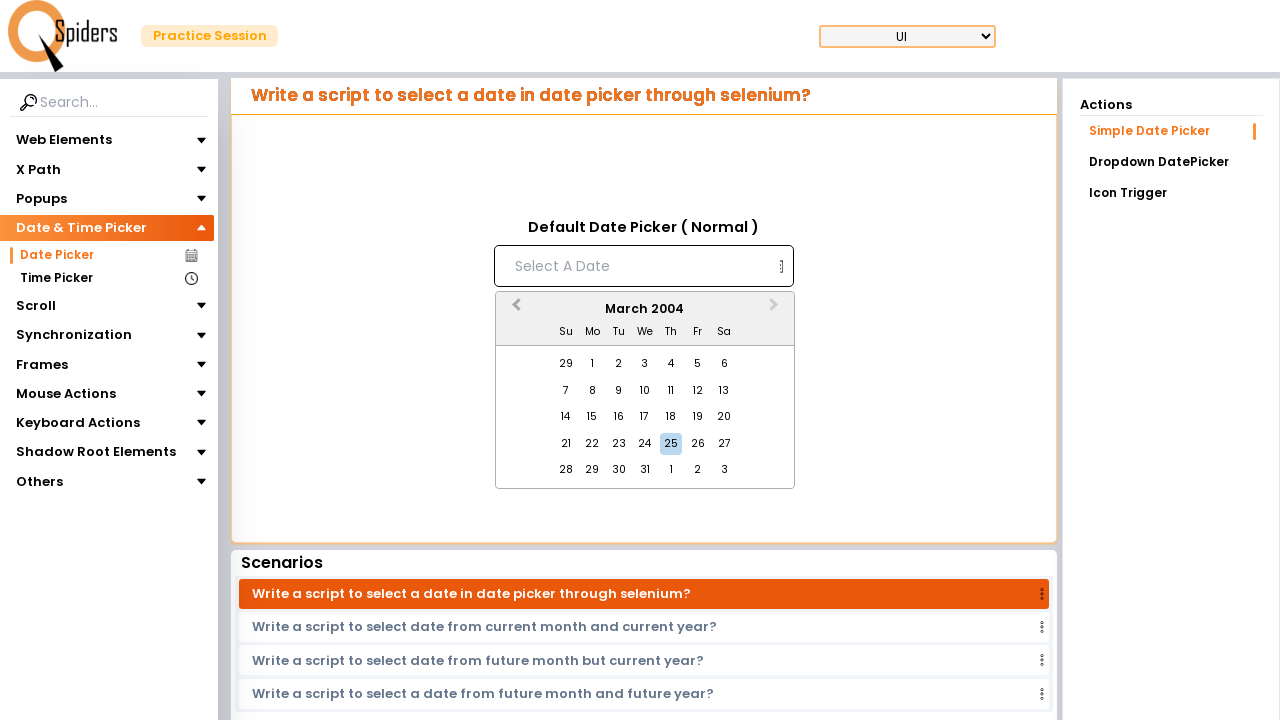

Clicked Previous Month button to navigate backwards in calendar at (514, 310) on [aria-label='Previous Month']
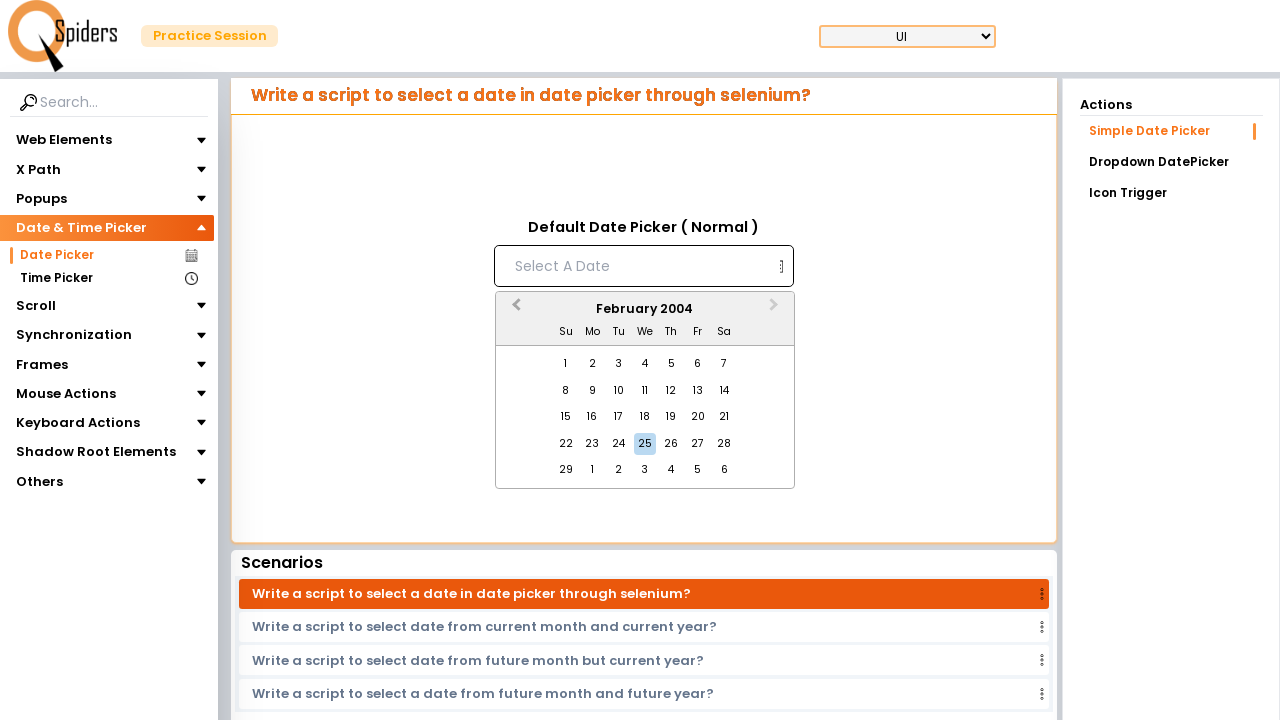

Clicked Previous Month button to navigate backwards in calendar at (514, 310) on [aria-label='Previous Month']
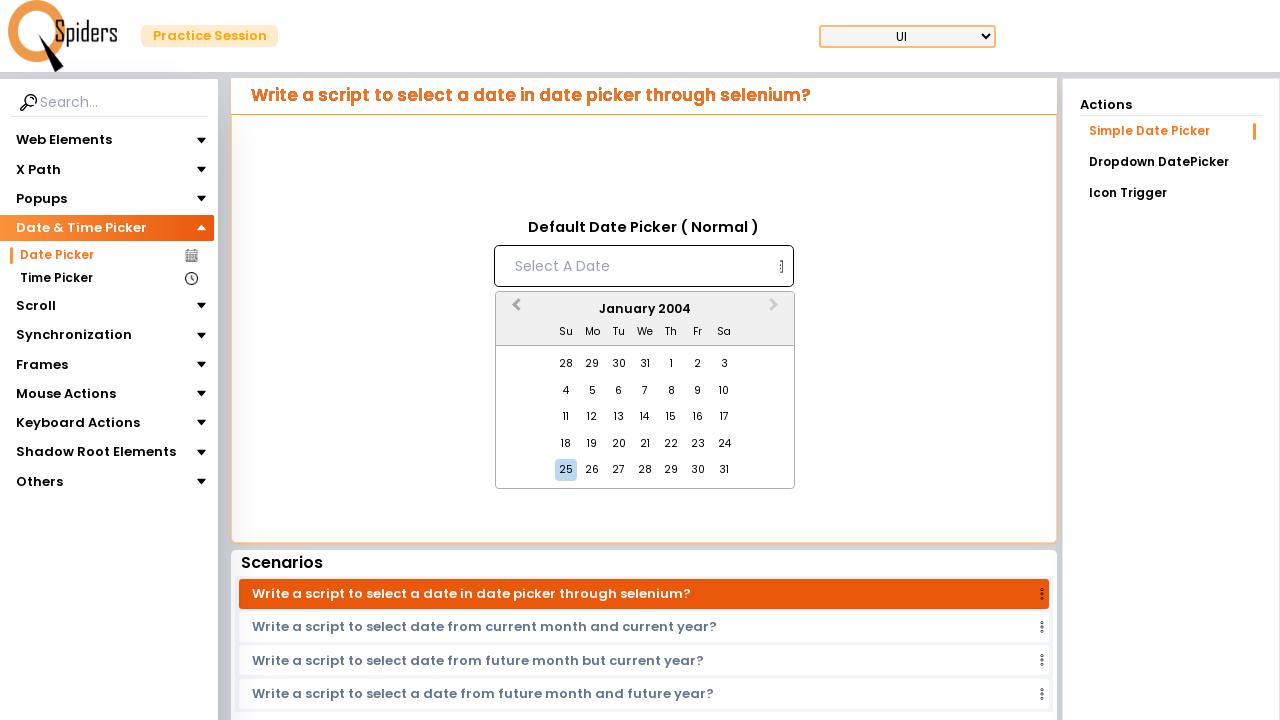

Clicked Previous Month button to navigate backwards in calendar at (514, 310) on [aria-label='Previous Month']
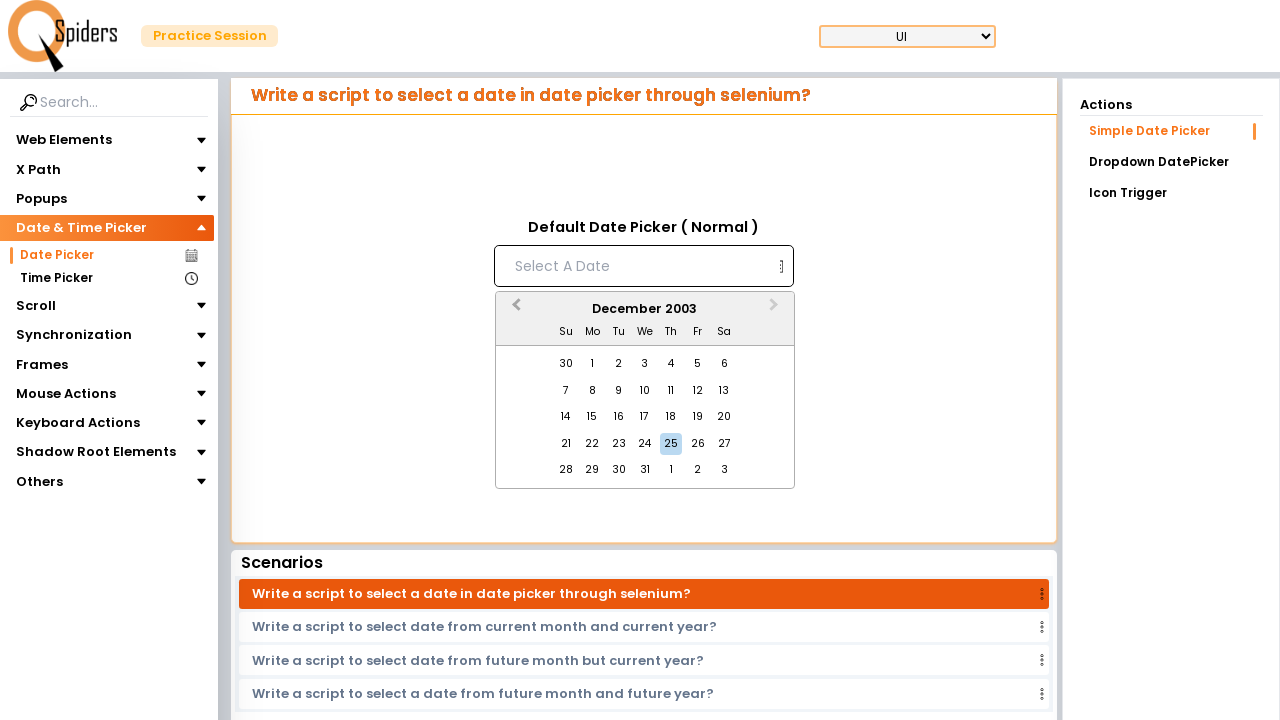

Clicked Previous Month button to navigate backwards in calendar at (514, 310) on [aria-label='Previous Month']
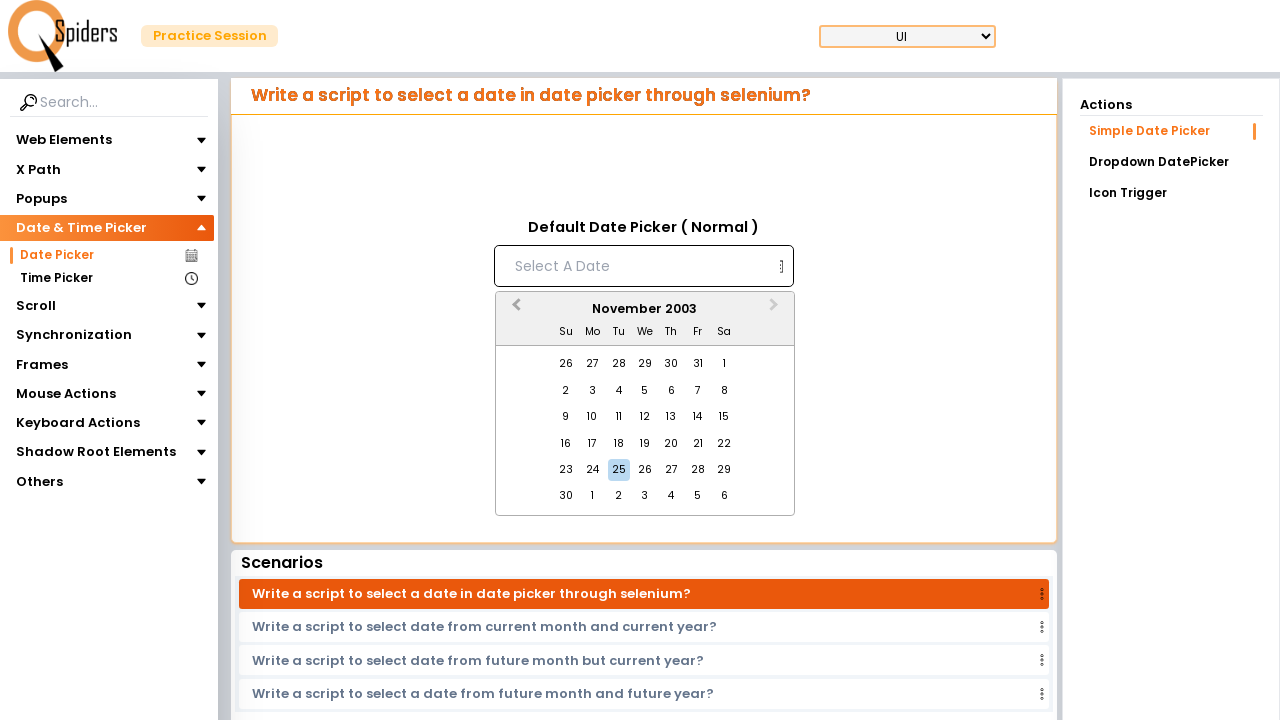

Clicked Previous Month button to navigate backwards in calendar at (514, 310) on [aria-label='Previous Month']
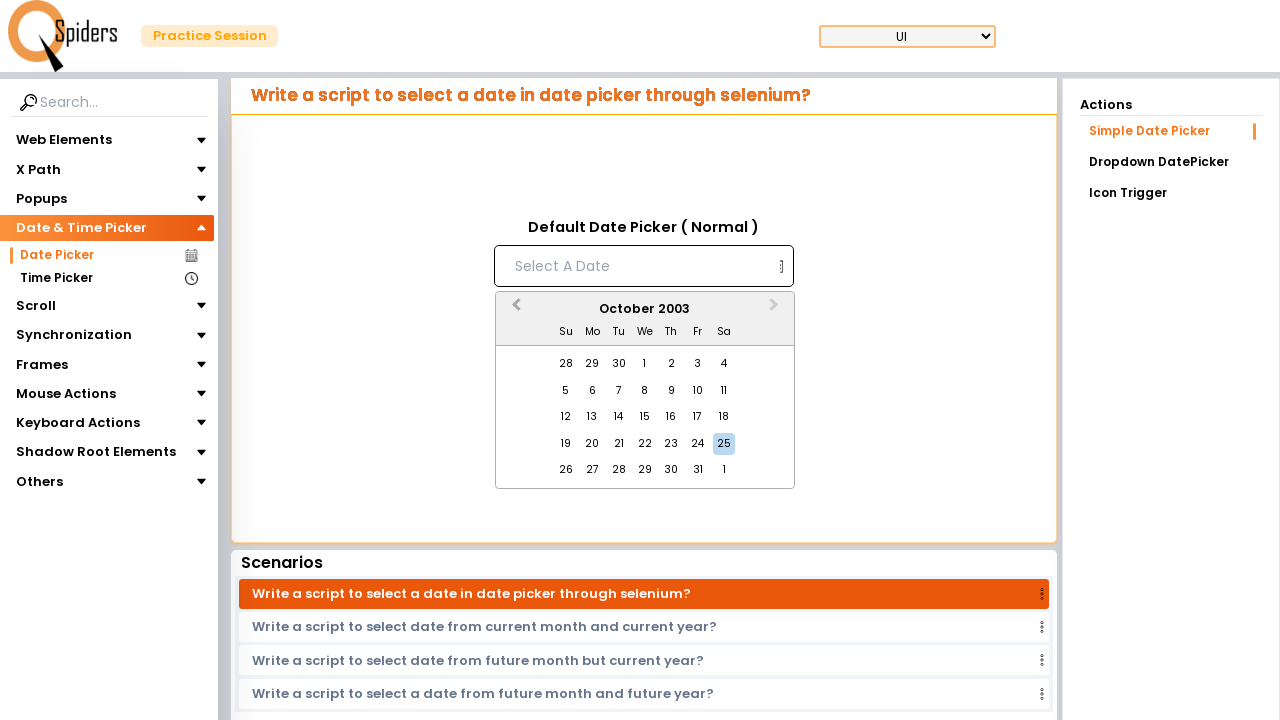

Clicked Previous Month button to navigate backwards in calendar at (514, 310) on [aria-label='Previous Month']
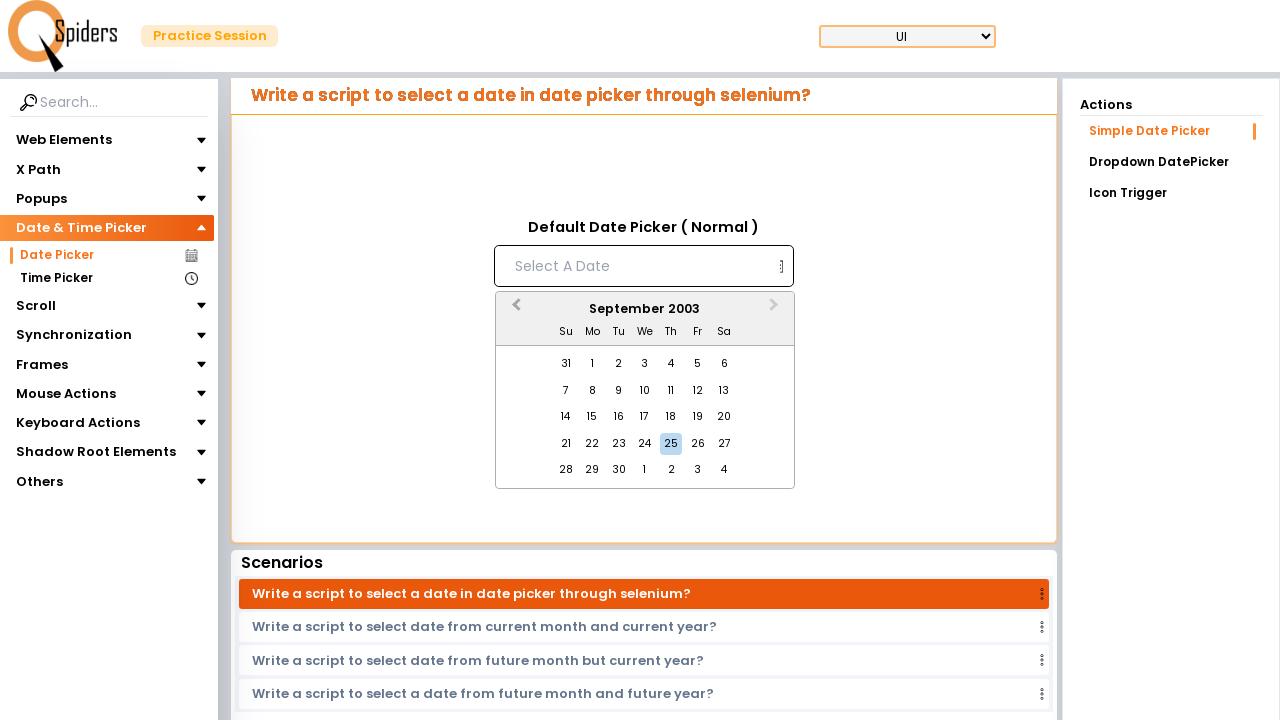

Clicked Previous Month button to navigate backwards in calendar at (514, 310) on [aria-label='Previous Month']
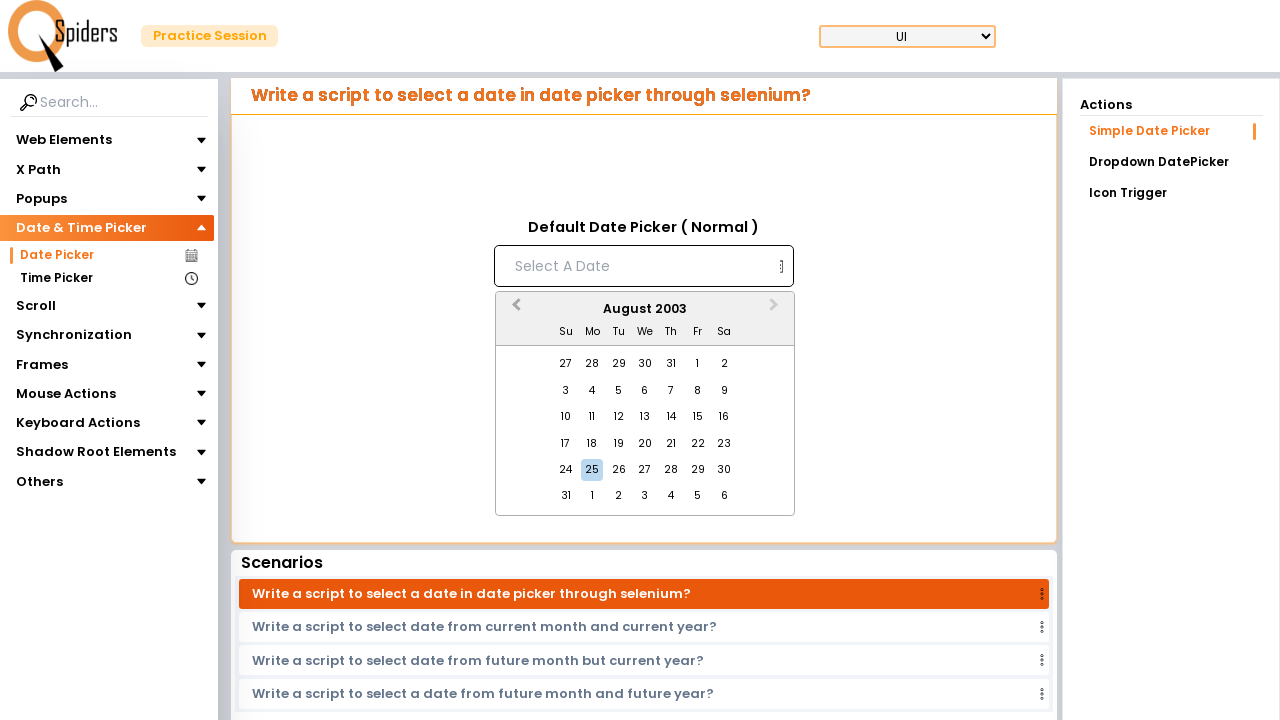

Clicked Previous Month button to navigate backwards in calendar at (514, 310) on [aria-label='Previous Month']
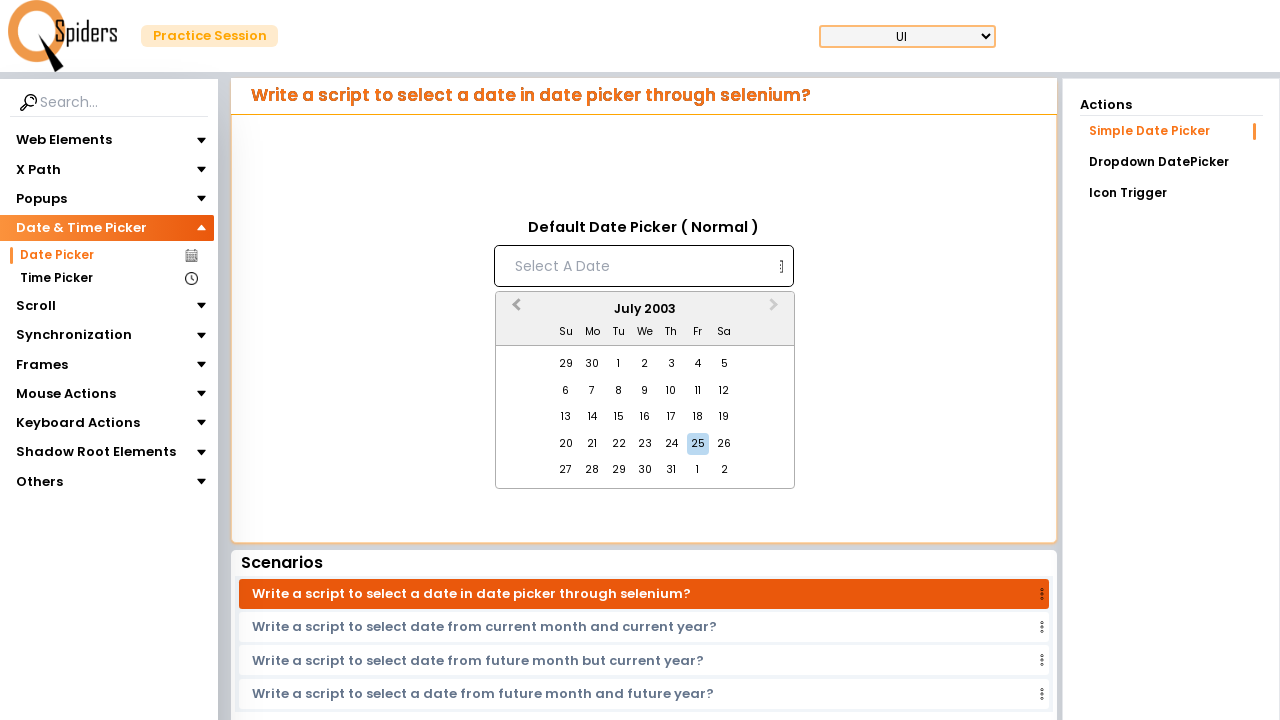

Clicked Previous Month button to navigate backwards in calendar at (514, 310) on [aria-label='Previous Month']
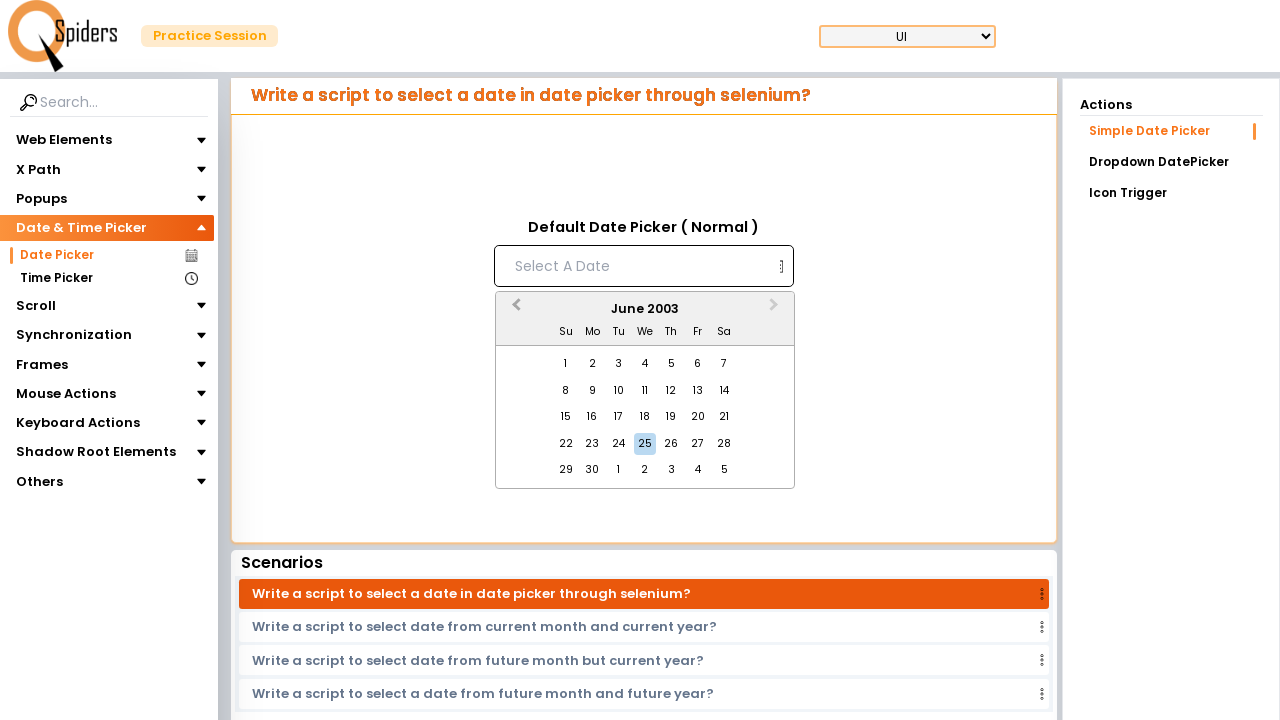

Clicked Previous Month button to navigate backwards in calendar at (514, 310) on [aria-label='Previous Month']
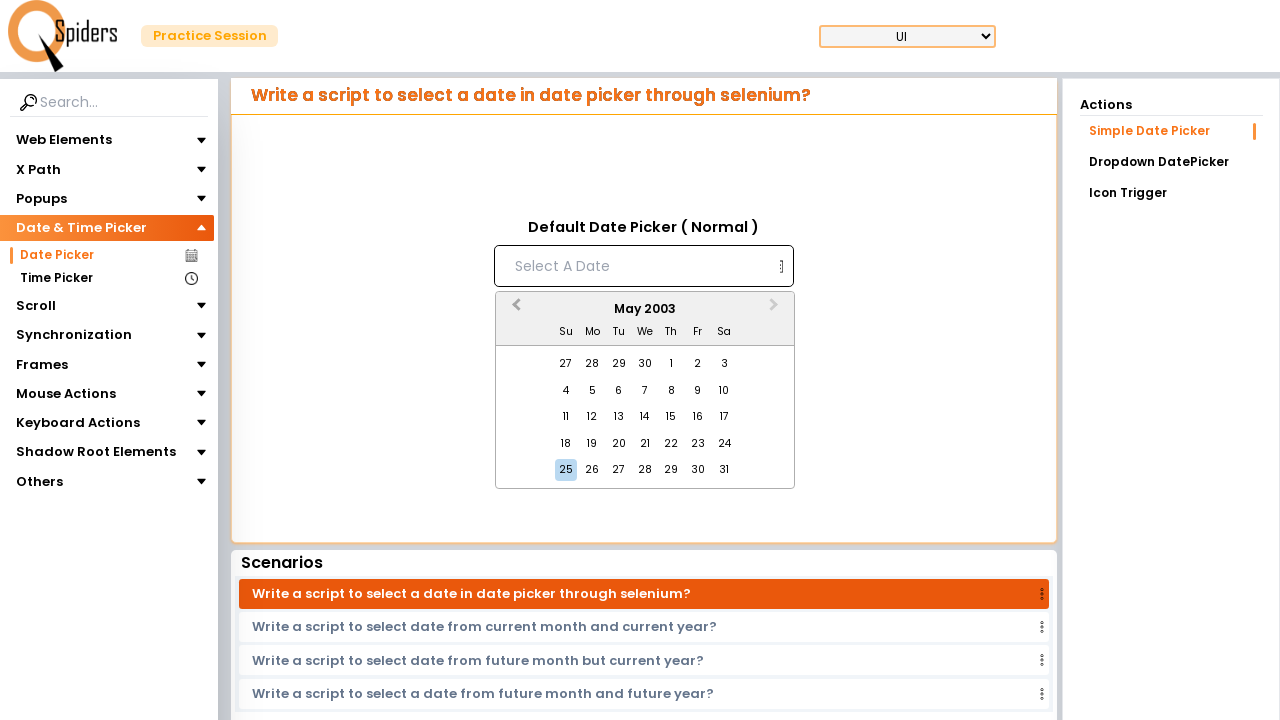

Clicked Previous Month button to navigate backwards in calendar at (514, 310) on [aria-label='Previous Month']
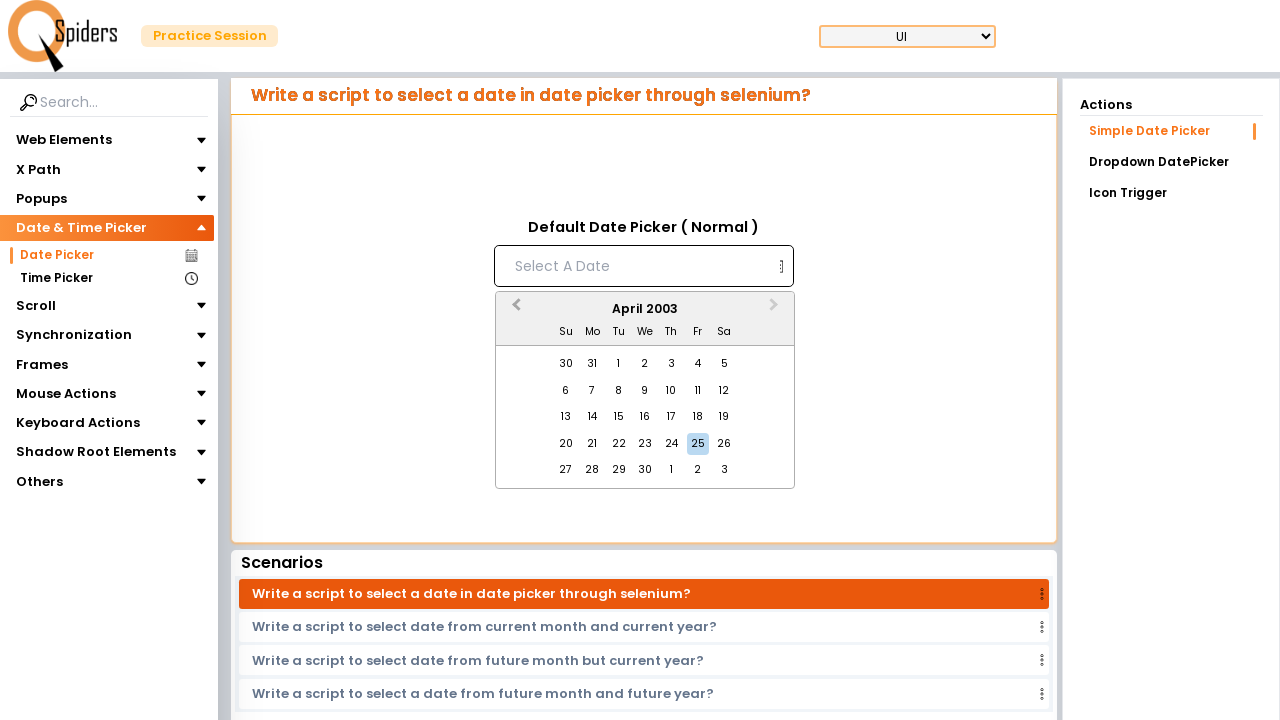

Clicked Previous Month button to navigate backwards in calendar at (514, 310) on [aria-label='Previous Month']
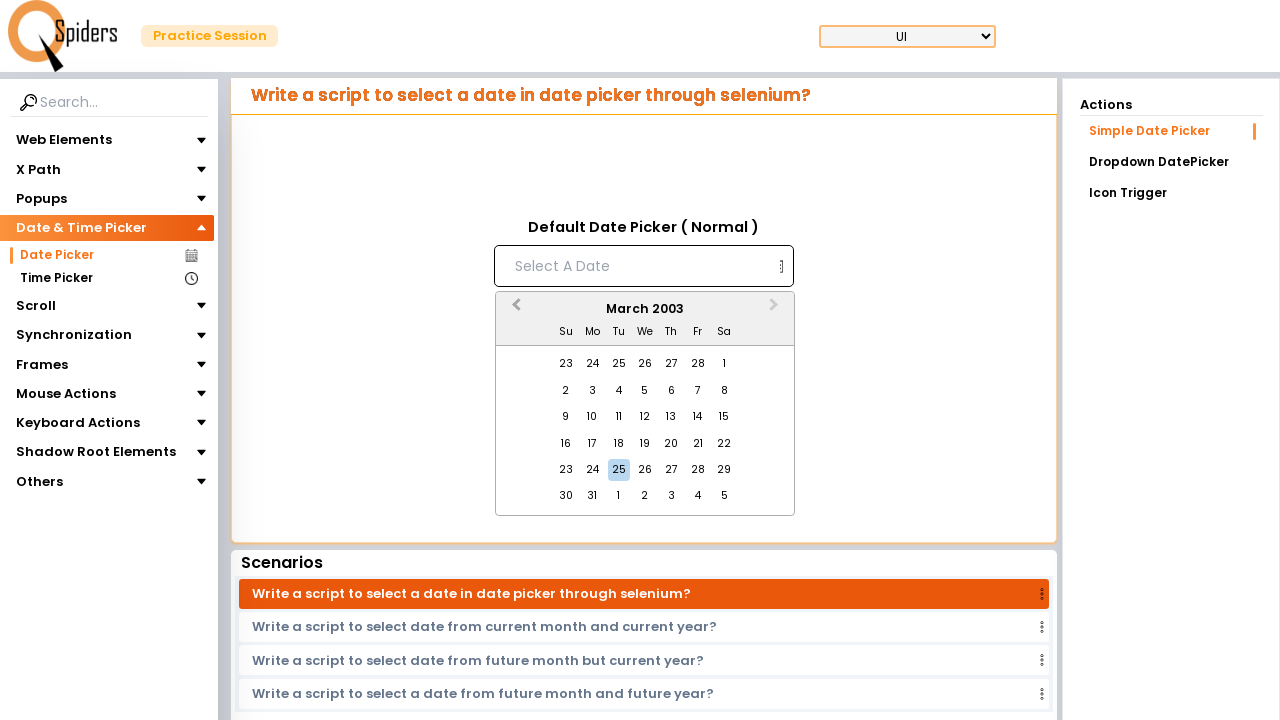

Clicked Previous Month button to navigate backwards in calendar at (514, 310) on [aria-label='Previous Month']
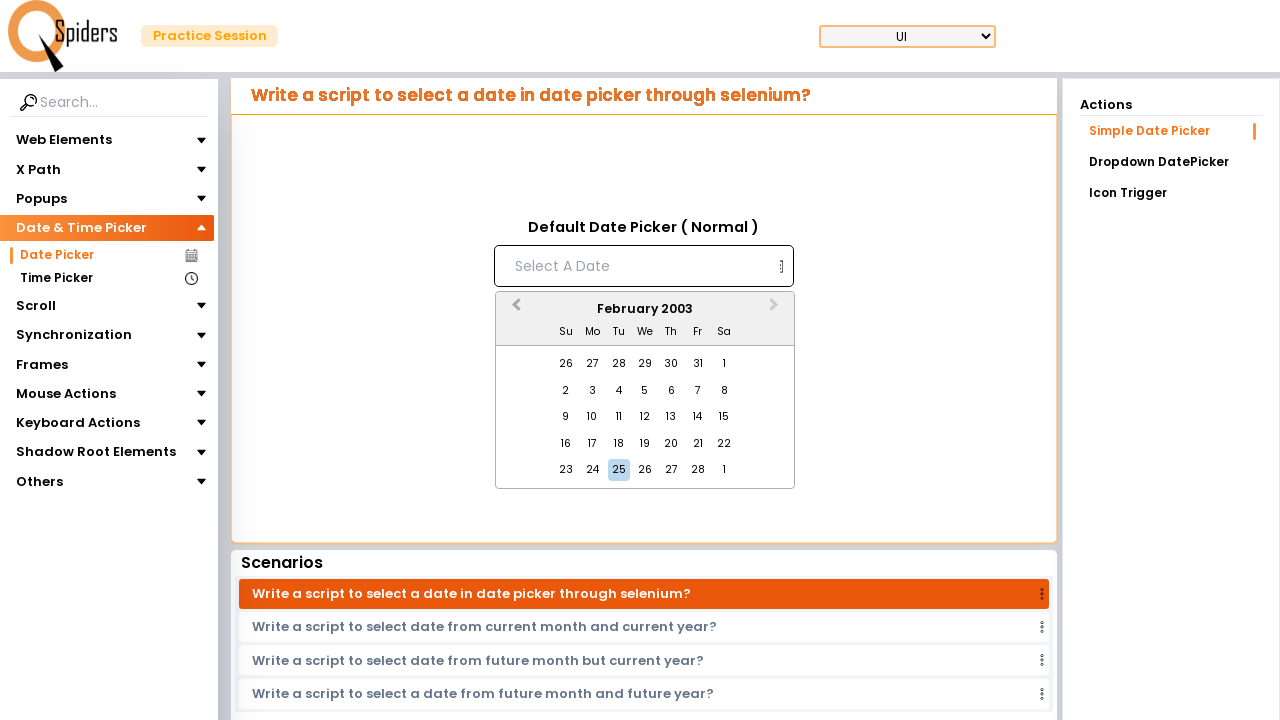

Clicked Previous Month button to navigate backwards in calendar at (514, 310) on [aria-label='Previous Month']
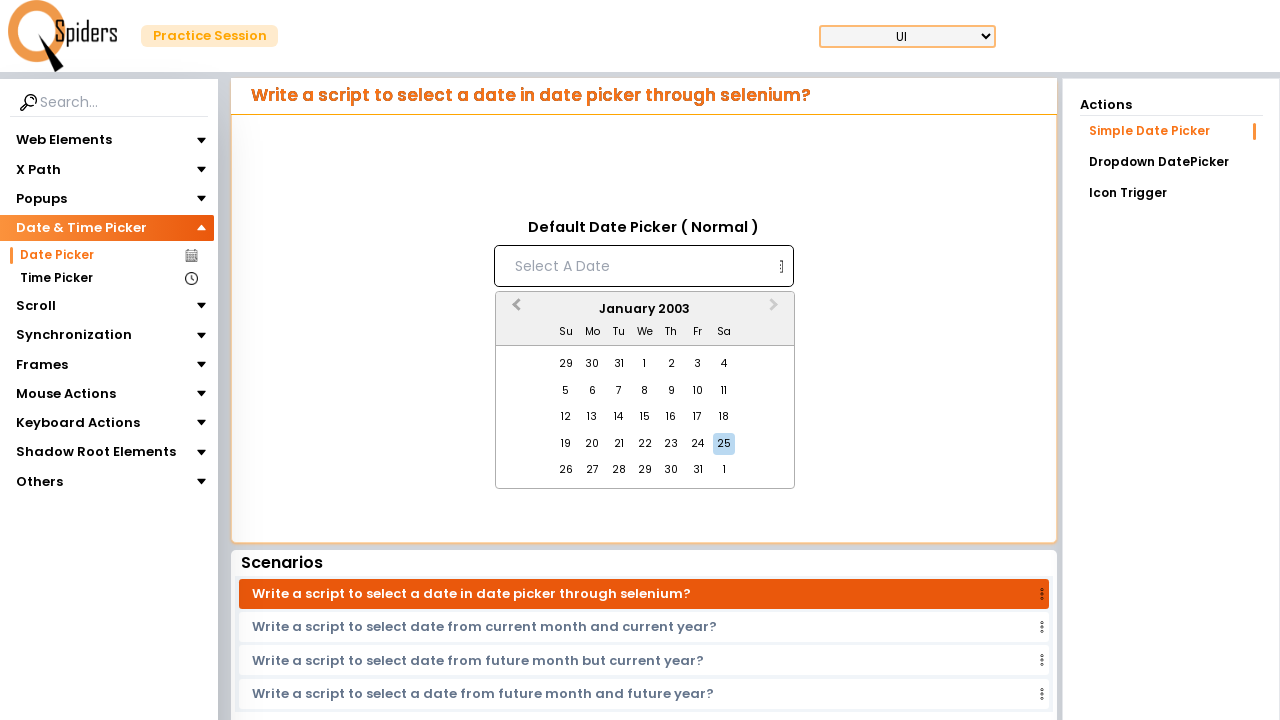

Clicked Previous Month button to navigate backwards in calendar at (514, 310) on [aria-label='Previous Month']
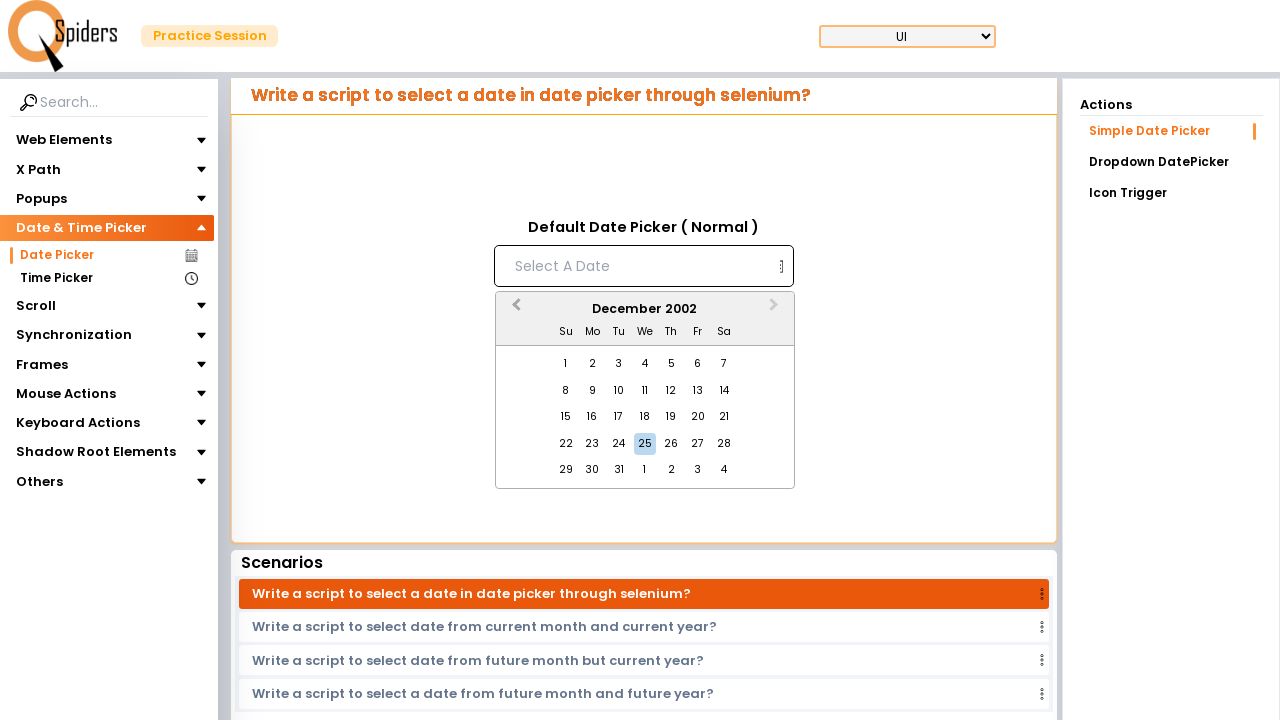

Clicked Previous Month button to navigate backwards in calendar at (514, 310) on [aria-label='Previous Month']
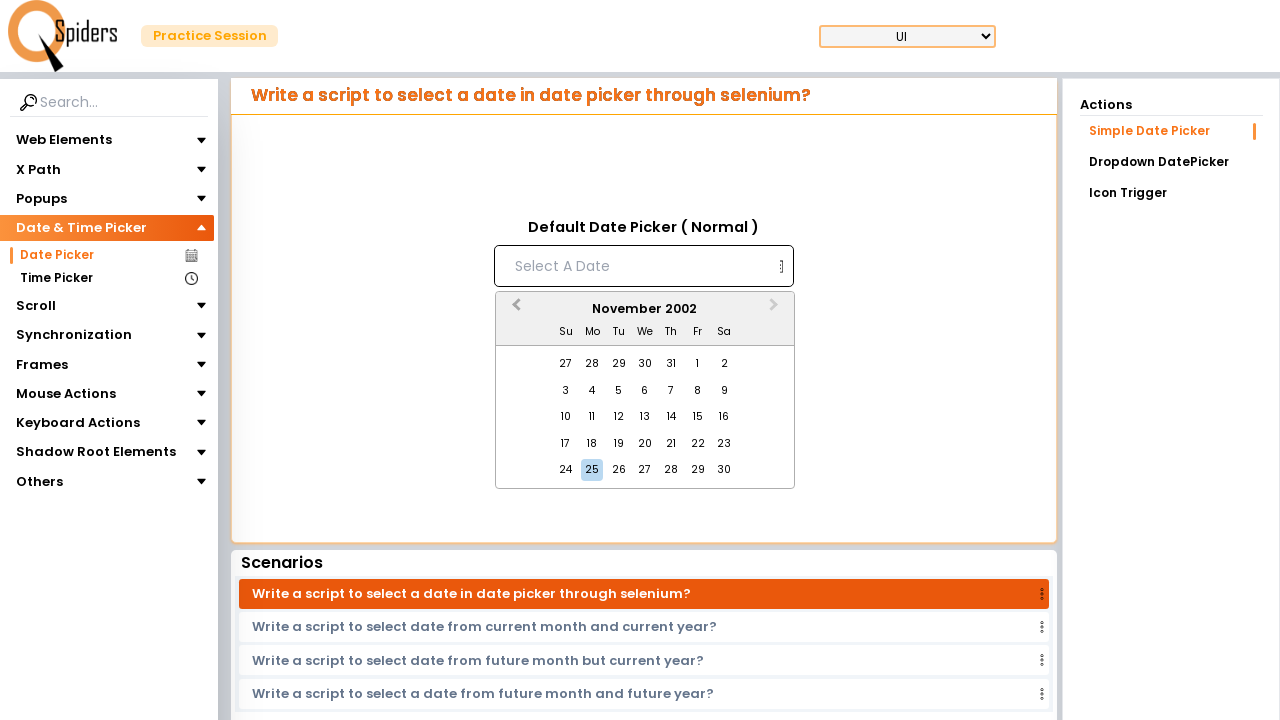

Clicked Previous Month button to navigate backwards in calendar at (514, 310) on [aria-label='Previous Month']
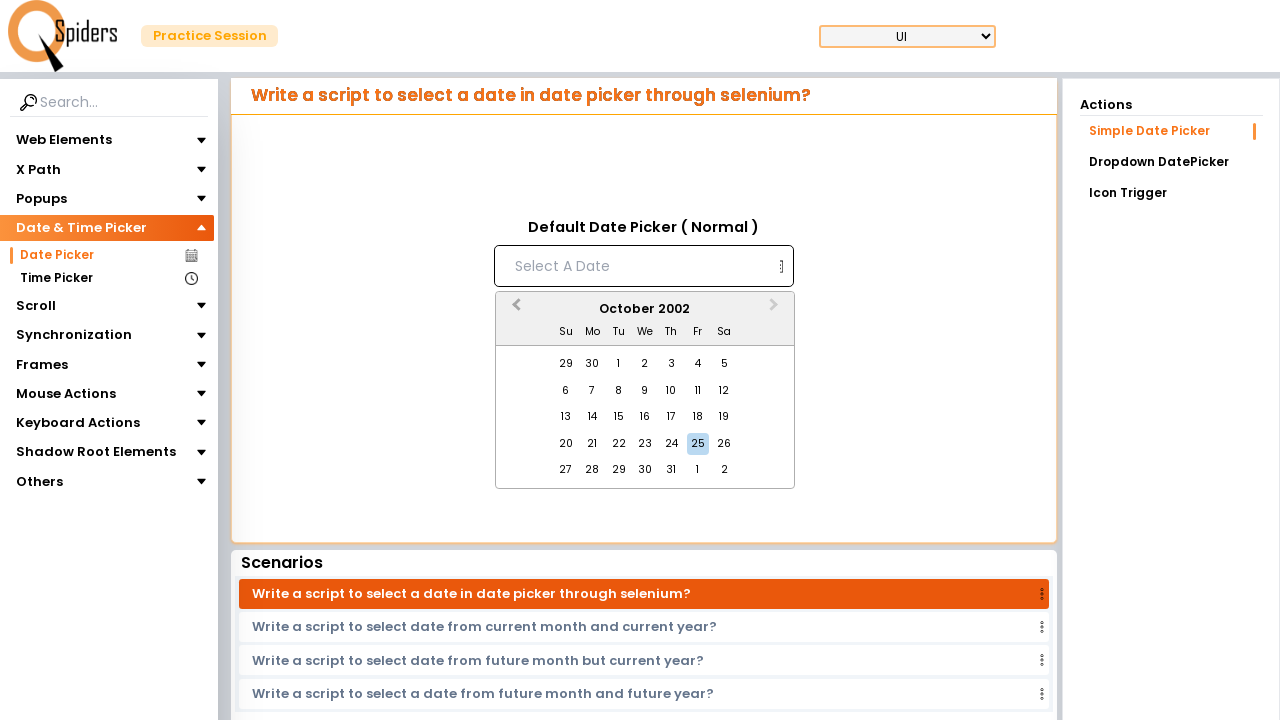

Clicked Previous Month button to navigate backwards in calendar at (514, 310) on [aria-label='Previous Month']
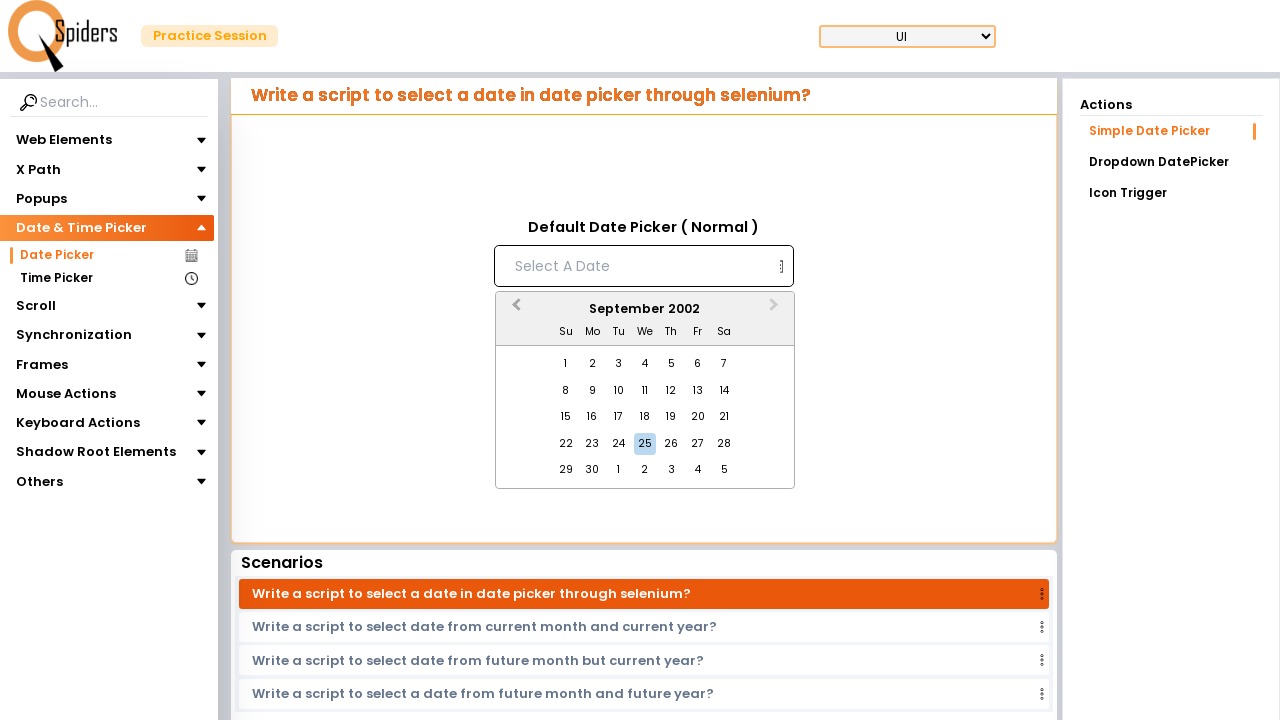

Clicked Previous Month button to navigate backwards in calendar at (514, 310) on [aria-label='Previous Month']
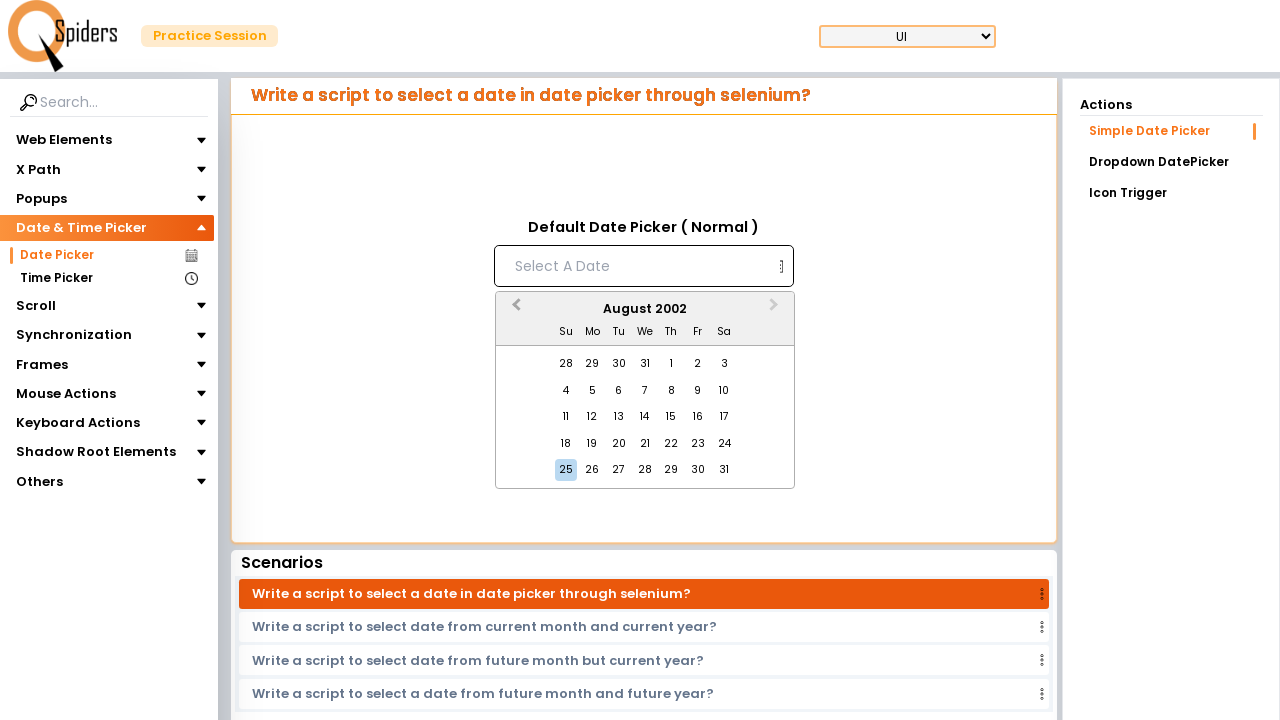

Clicked Previous Month button to navigate backwards in calendar at (514, 310) on [aria-label='Previous Month']
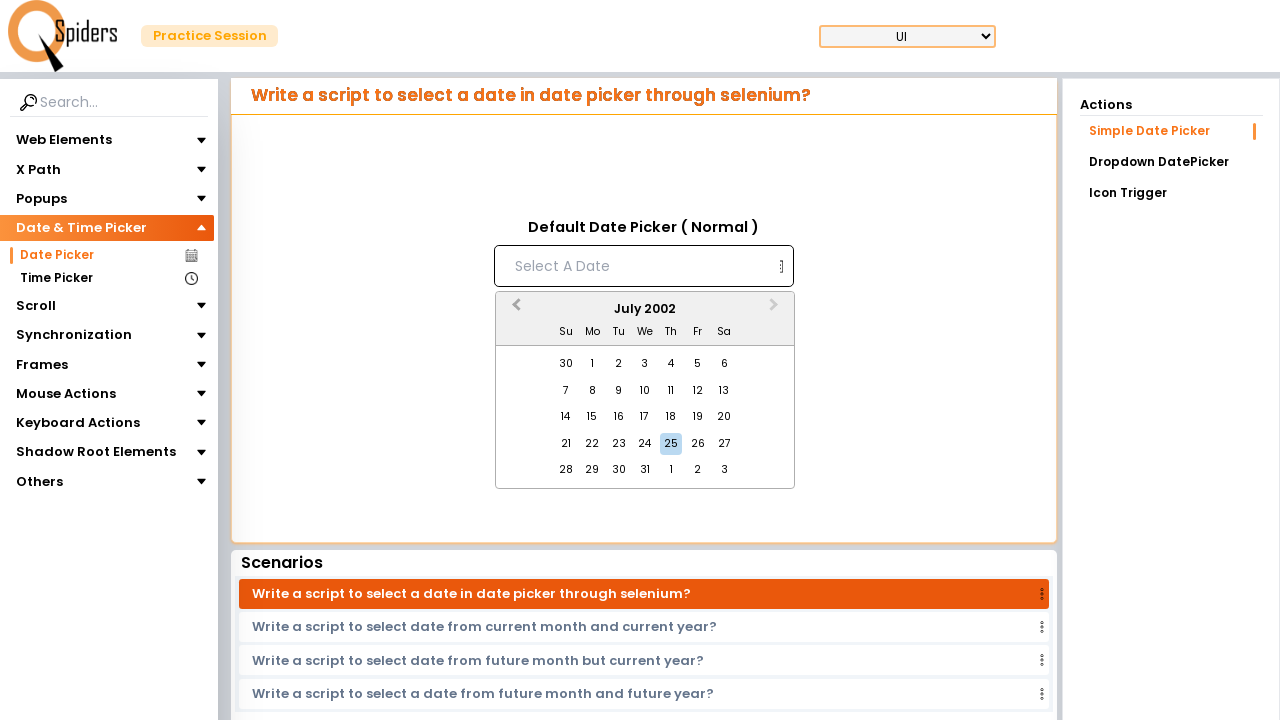

Clicked Previous Month button to navigate backwards in calendar at (514, 310) on [aria-label='Previous Month']
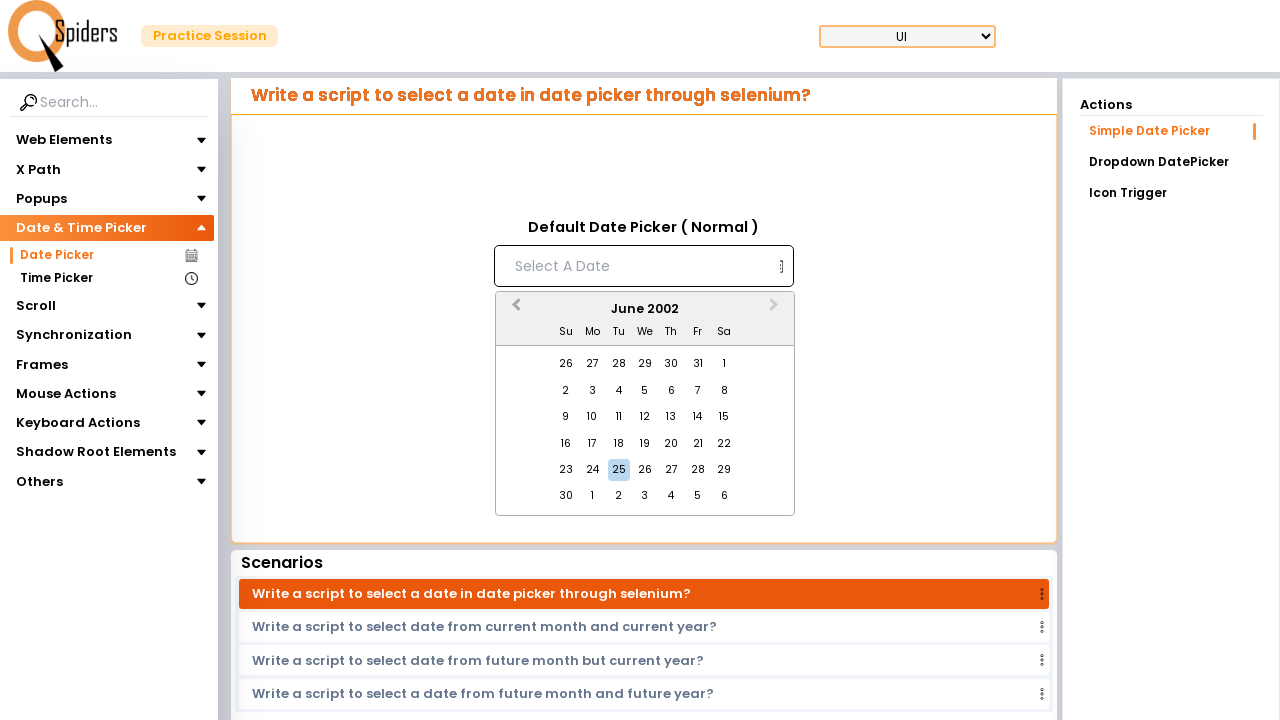

Clicked Previous Month button to navigate backwards in calendar at (514, 310) on [aria-label='Previous Month']
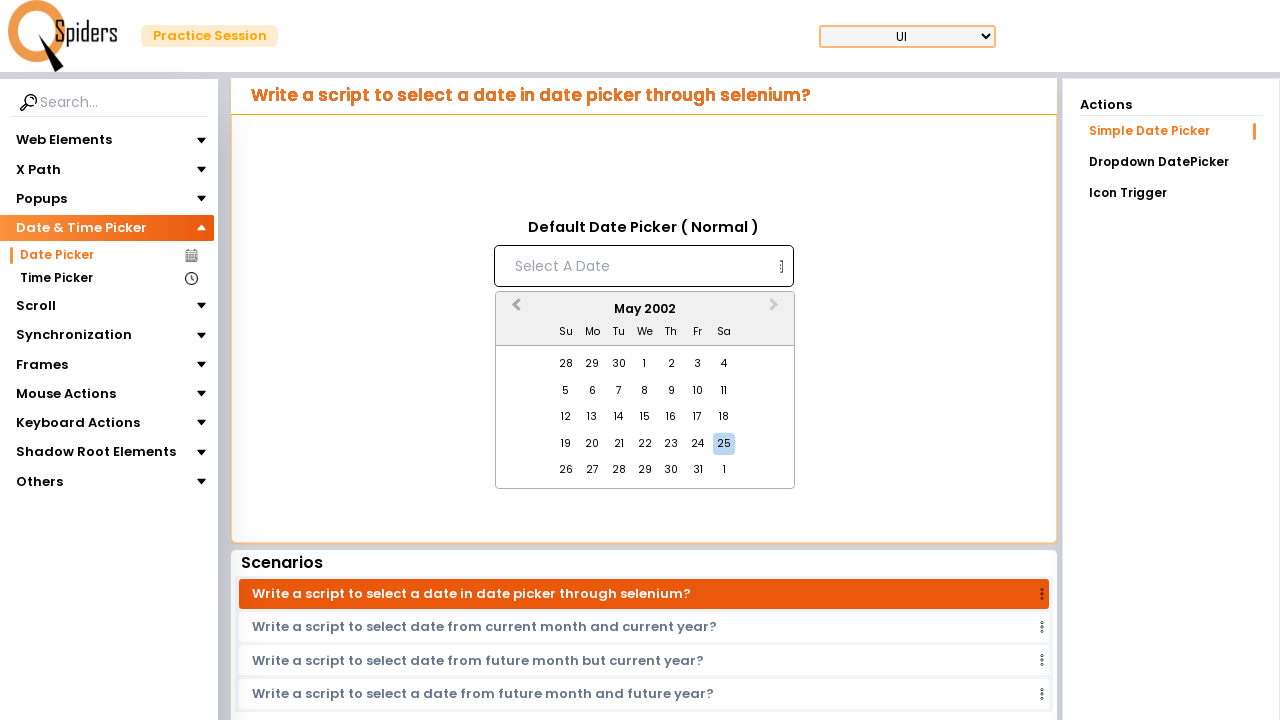

Clicked Previous Month button to navigate backwards in calendar at (514, 310) on [aria-label='Previous Month']
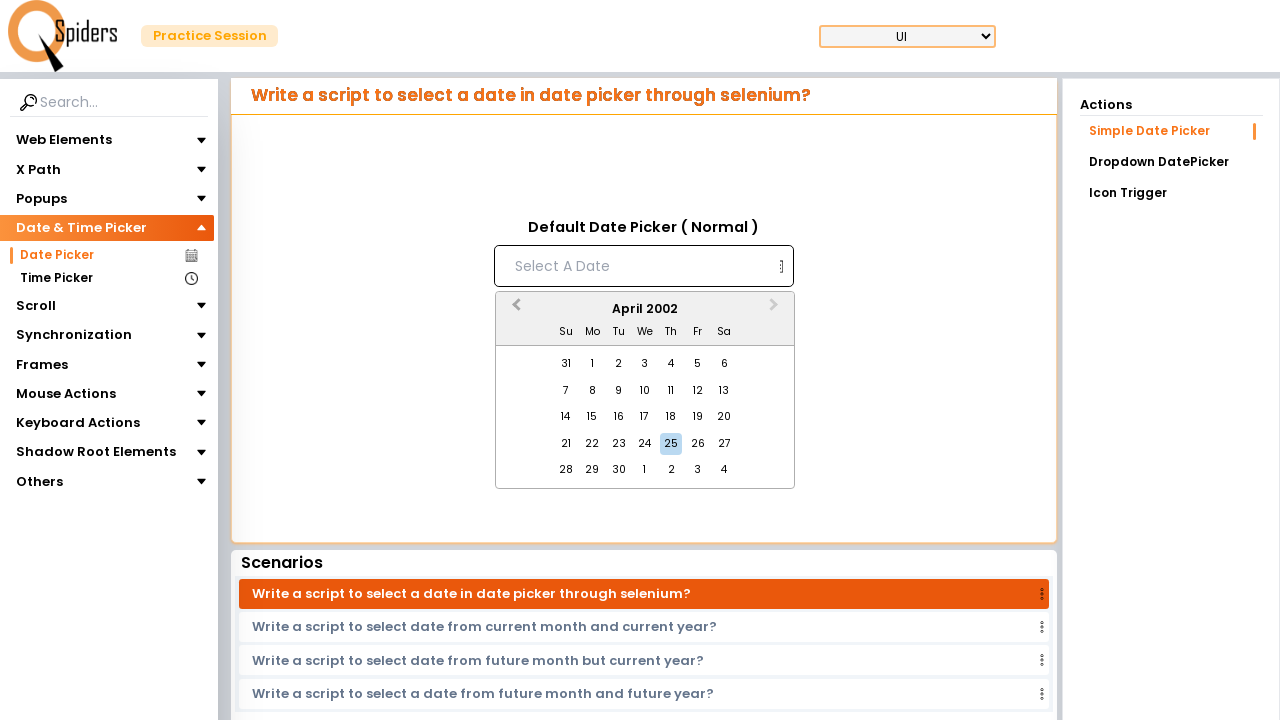

Clicked Previous Month button to navigate backwards in calendar at (514, 310) on [aria-label='Previous Month']
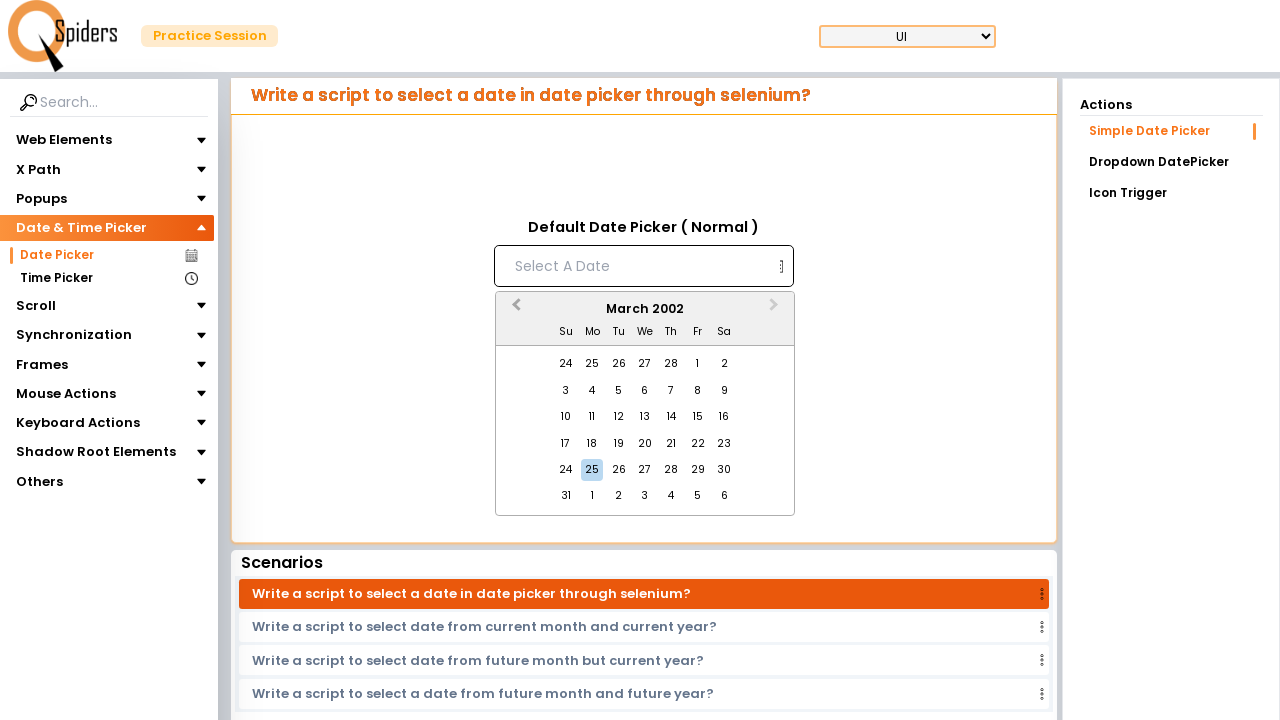

Clicked Previous Month button to navigate backwards in calendar at (514, 310) on [aria-label='Previous Month']
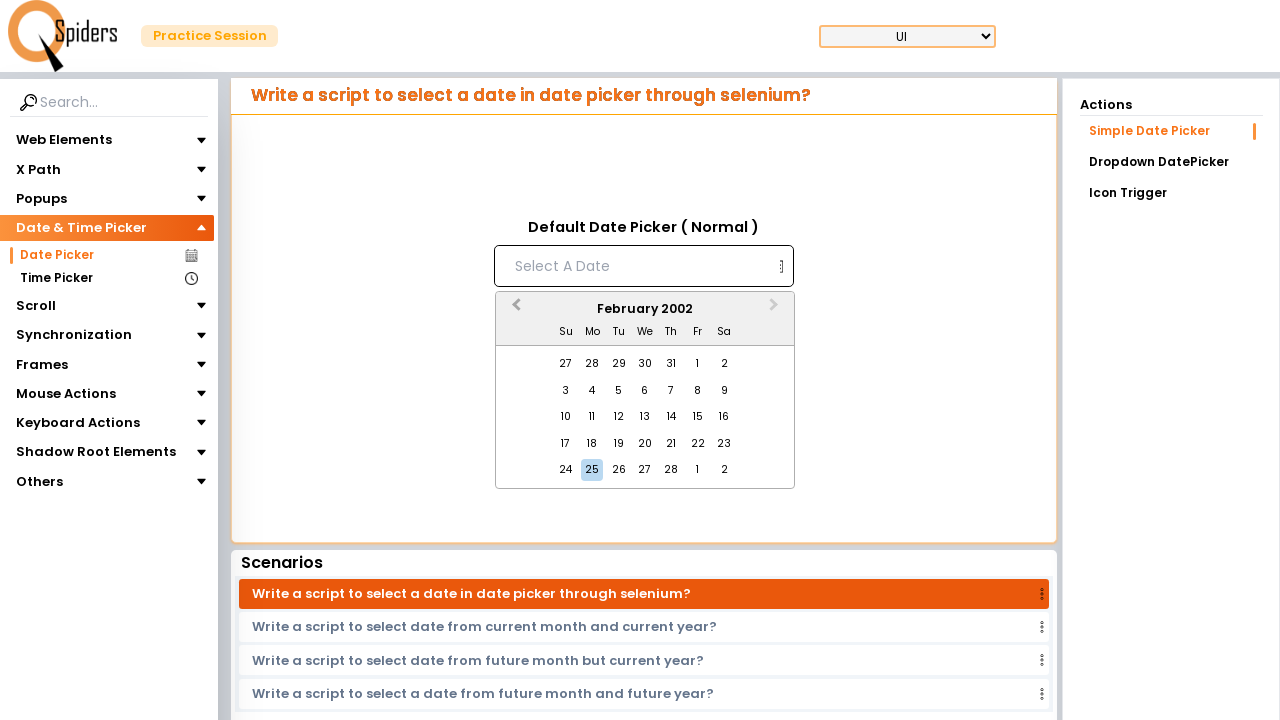

Clicked Previous Month button to navigate backwards in calendar at (514, 310) on [aria-label='Previous Month']
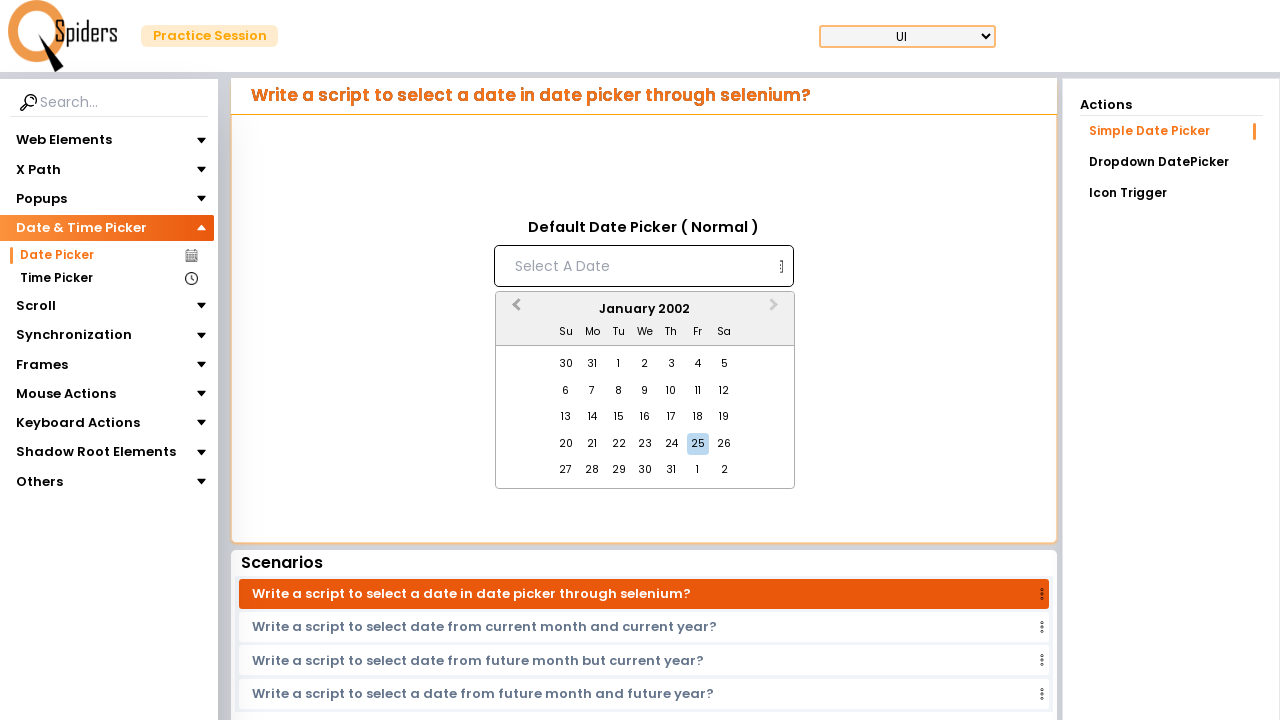

Clicked Previous Month button to navigate backwards in calendar at (514, 310) on [aria-label='Previous Month']
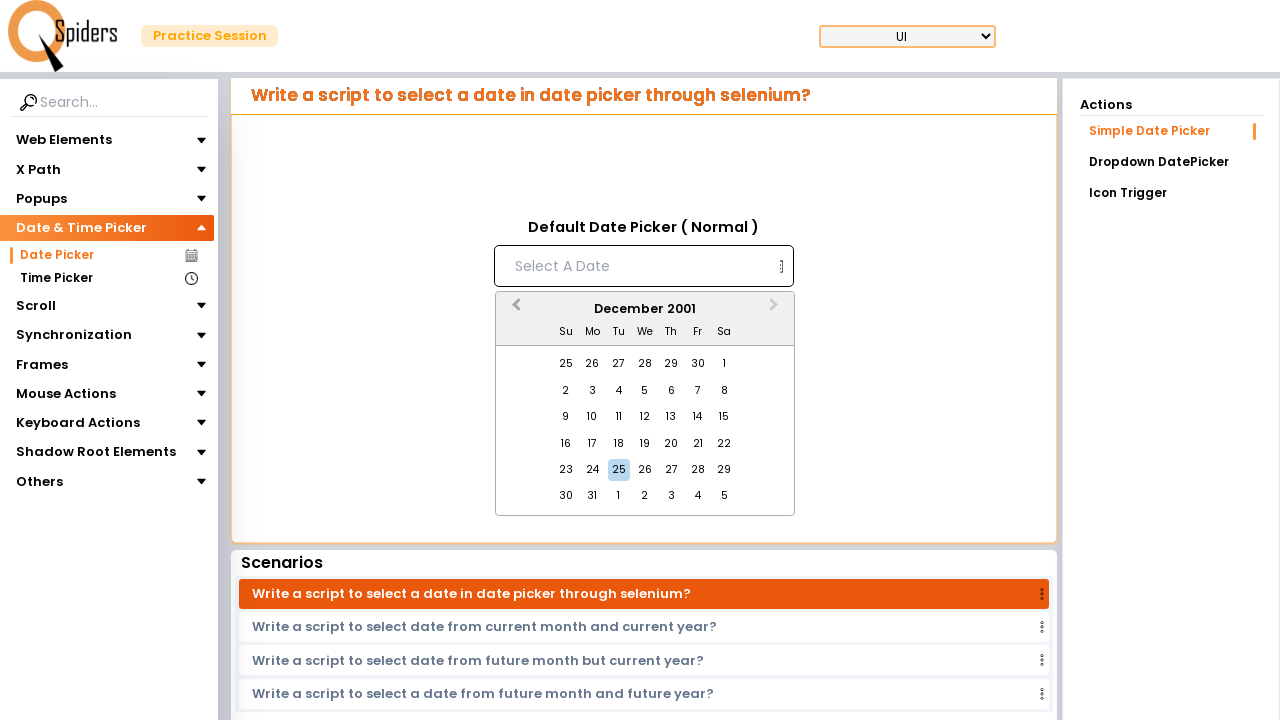

Clicked Previous Month button to navigate backwards in calendar at (514, 310) on [aria-label='Previous Month']
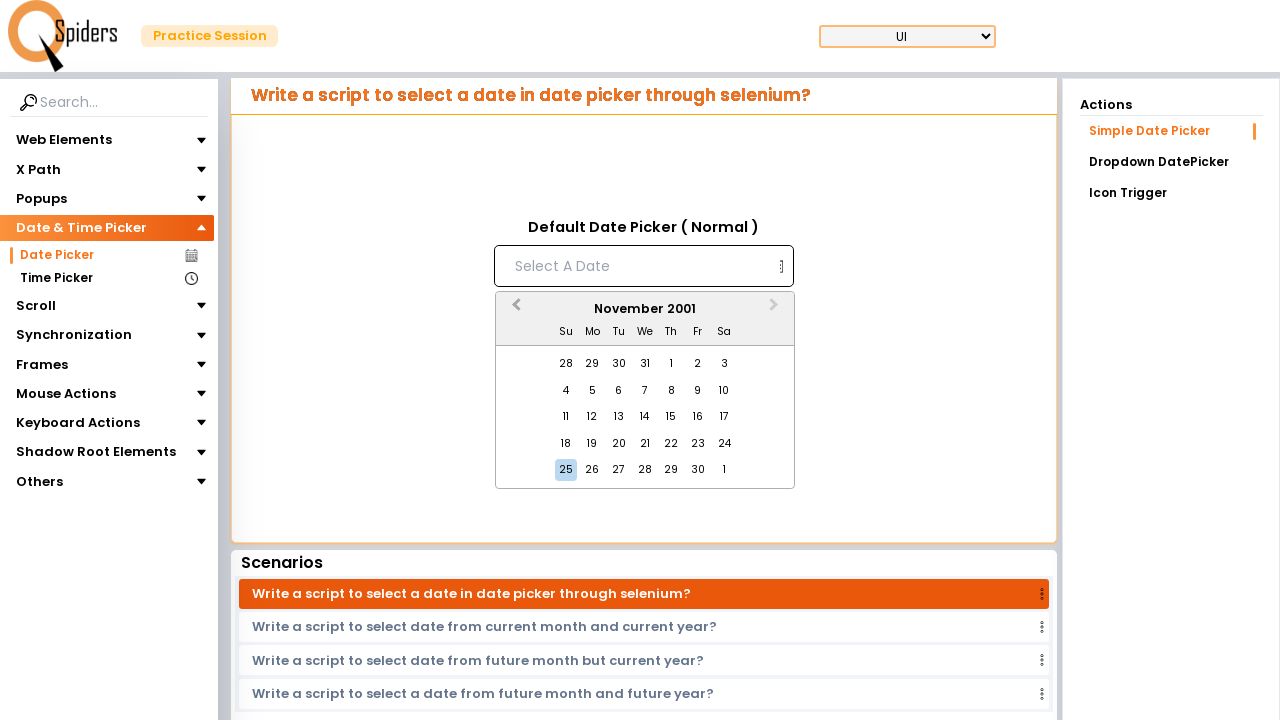

Clicked Previous Month button to navigate backwards in calendar at (514, 310) on [aria-label='Previous Month']
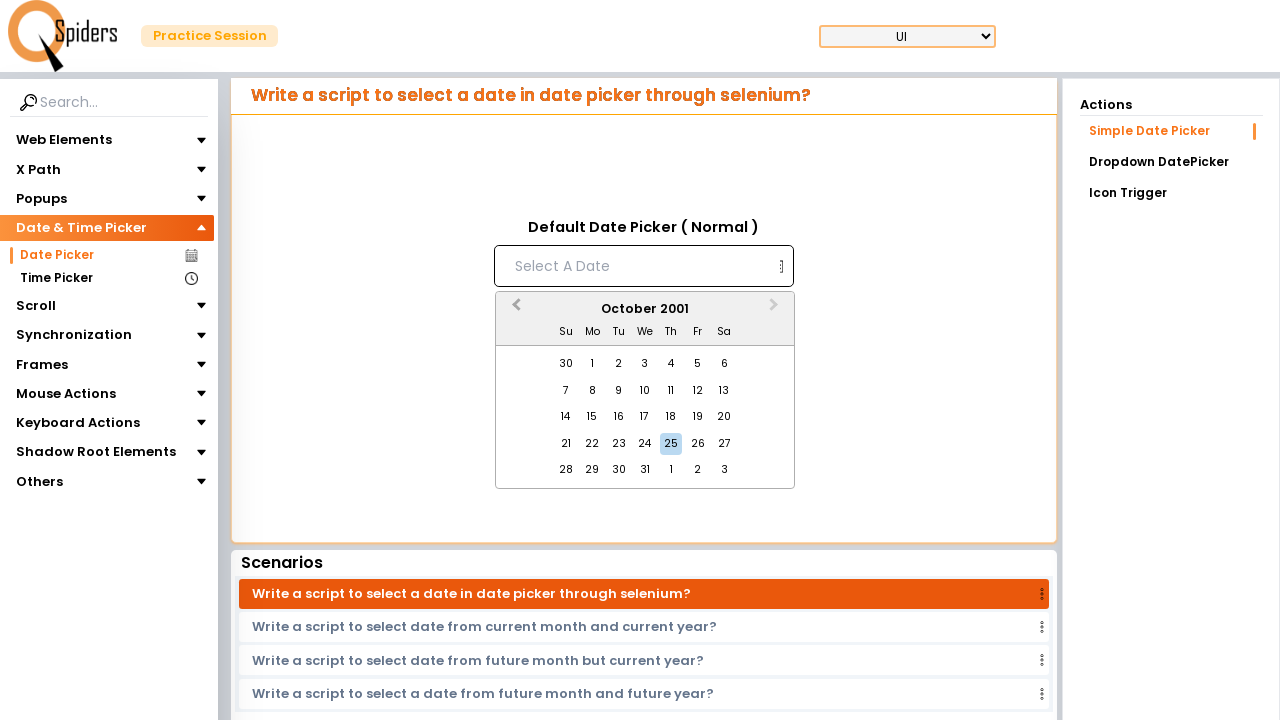

Clicked Previous Month button to navigate backwards in calendar at (514, 310) on [aria-label='Previous Month']
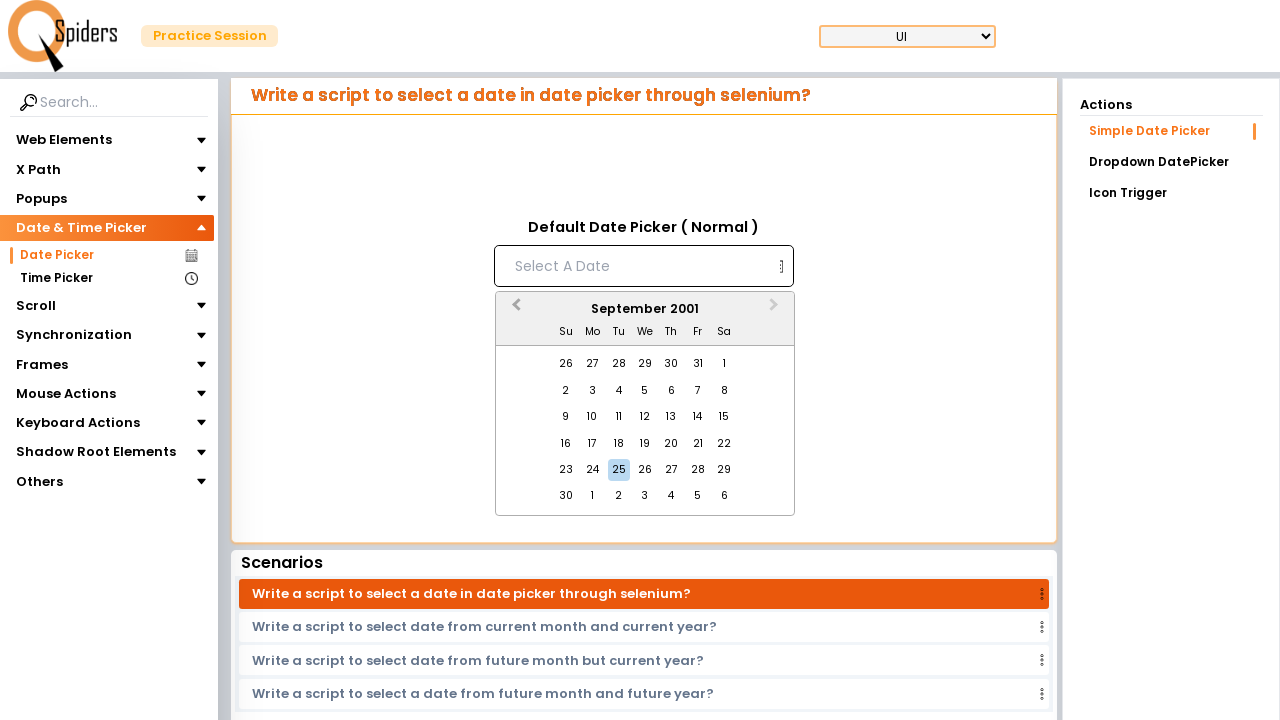

Clicked Previous Month button to navigate backwards in calendar at (514, 310) on [aria-label='Previous Month']
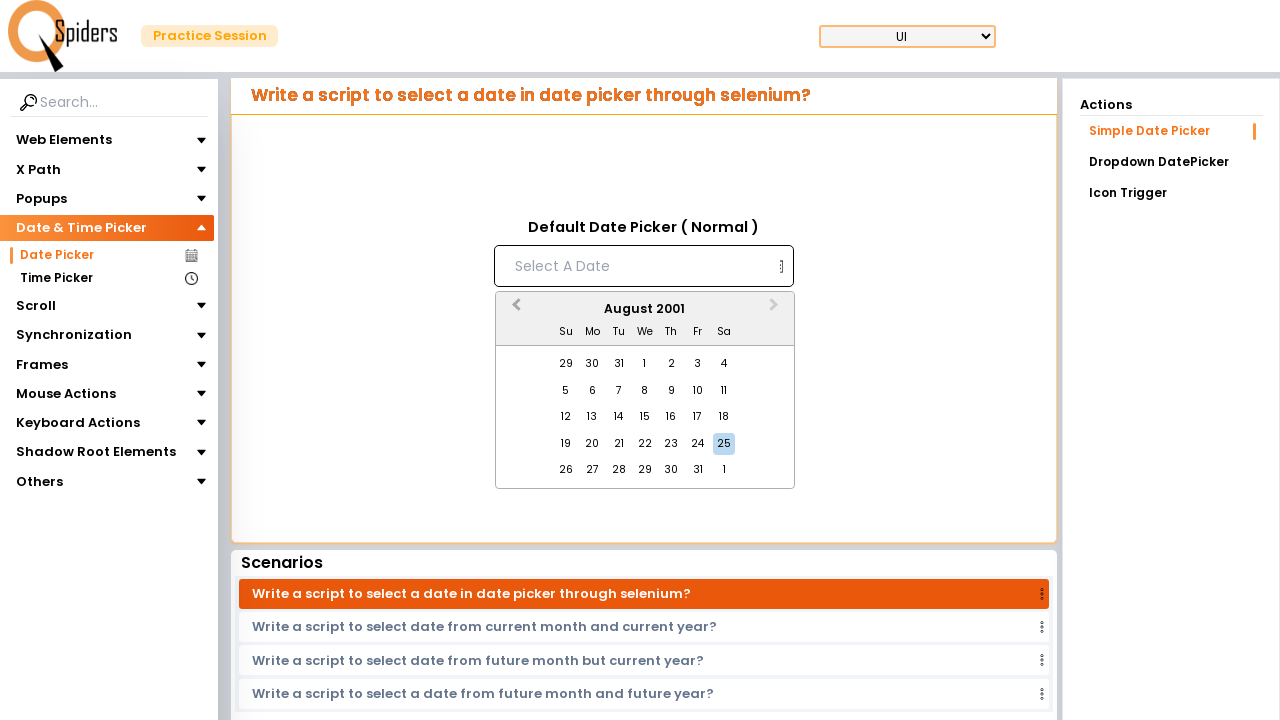

Clicked Previous Month button to navigate backwards in calendar at (514, 310) on [aria-label='Previous Month']
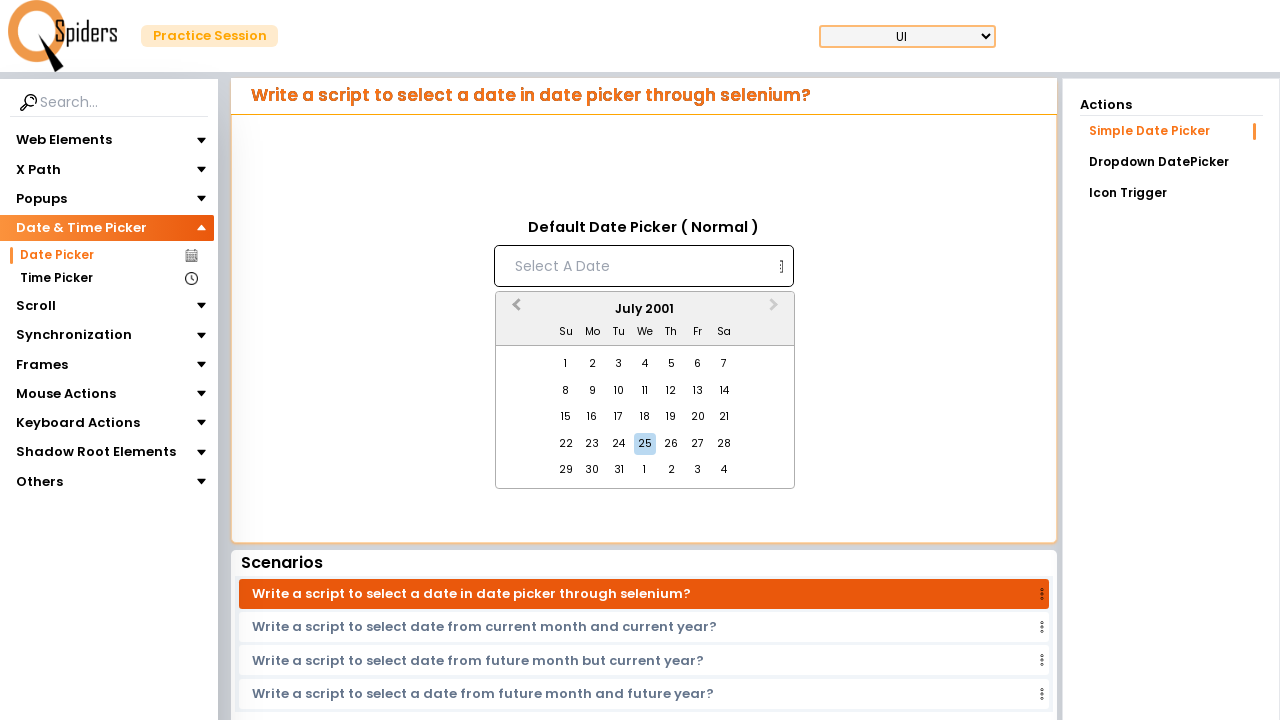

Clicked Previous Month button to navigate backwards in calendar at (514, 310) on [aria-label='Previous Month']
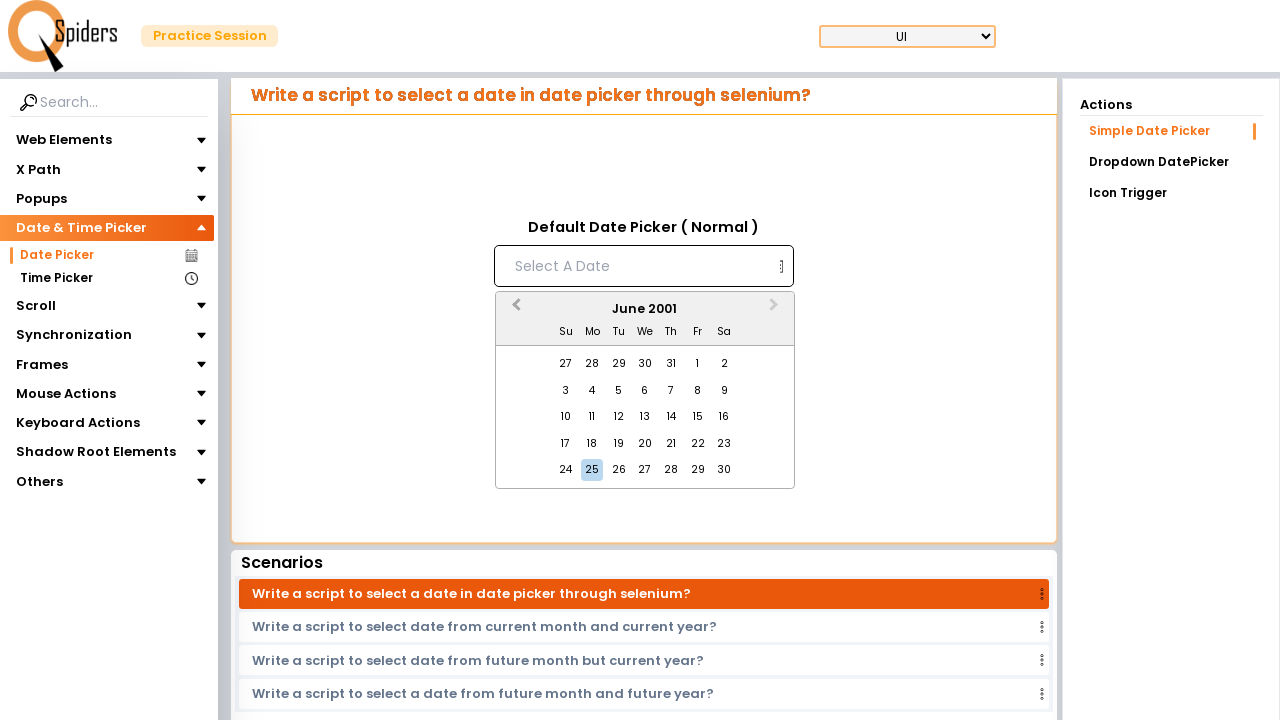

Clicked Previous Month button to navigate backwards in calendar at (514, 310) on [aria-label='Previous Month']
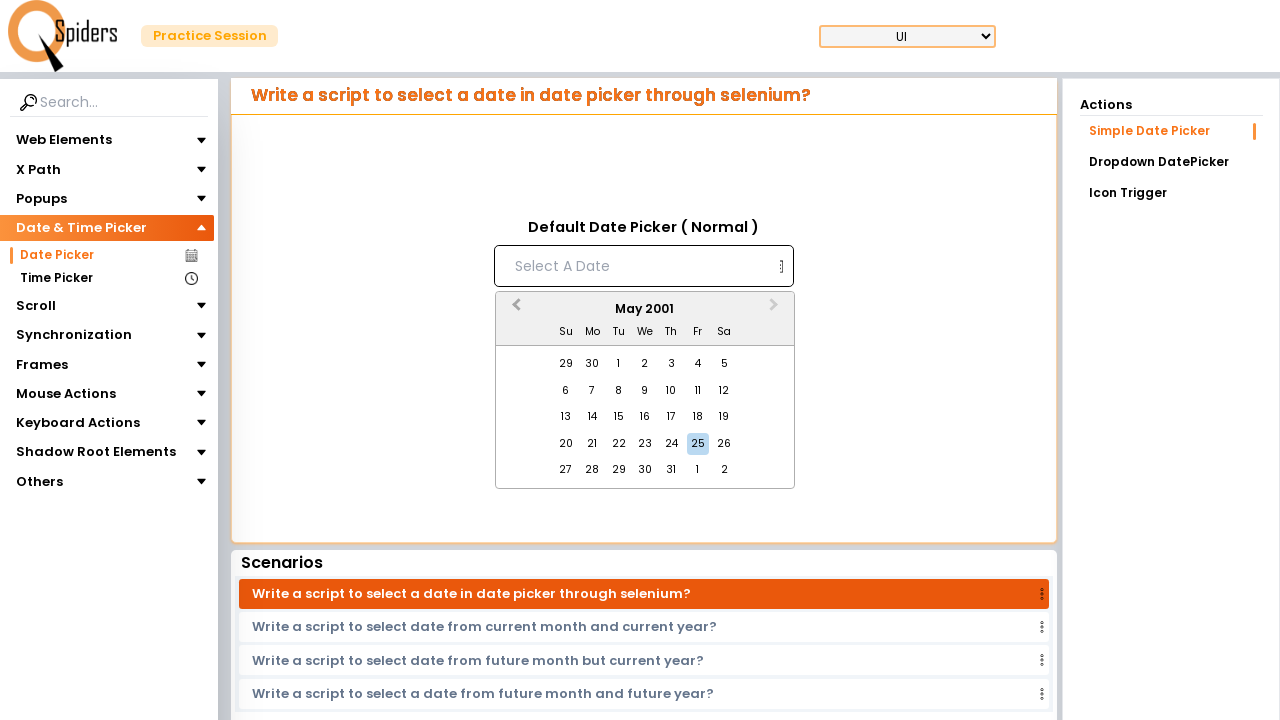

Clicked Previous Month button to navigate backwards in calendar at (514, 310) on [aria-label='Previous Month']
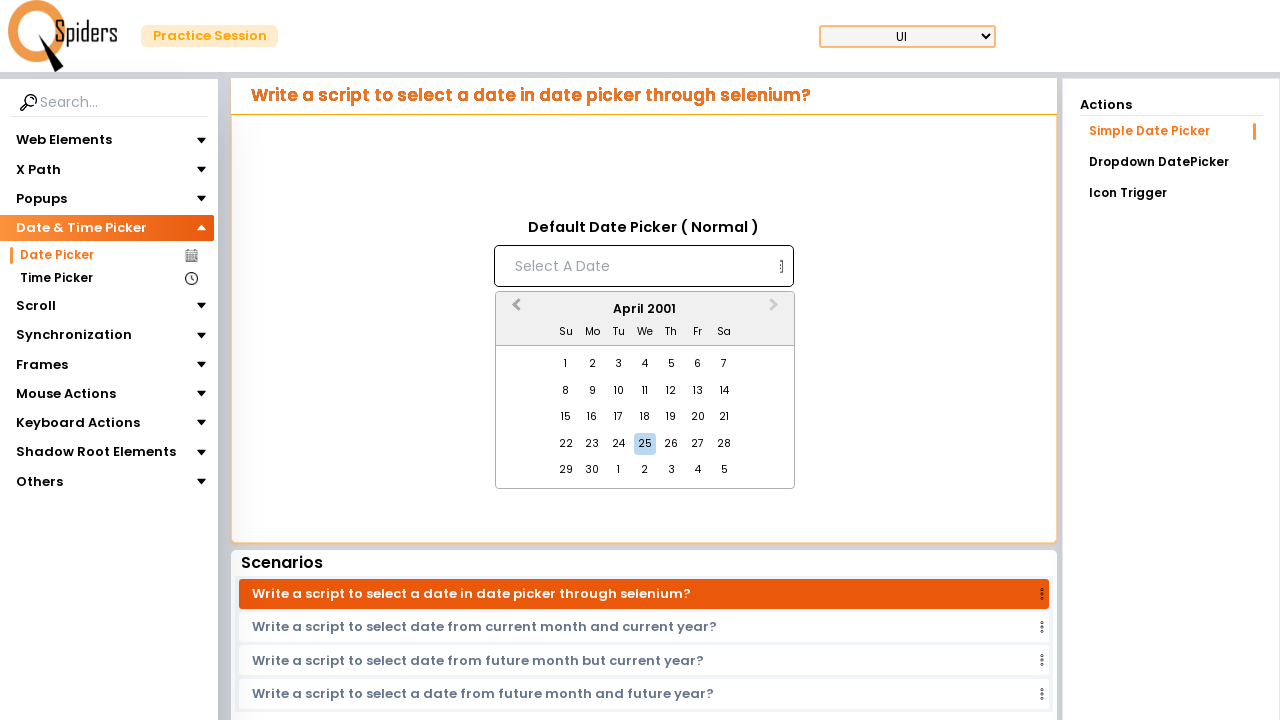

Clicked Previous Month button to navigate backwards in calendar at (514, 310) on [aria-label='Previous Month']
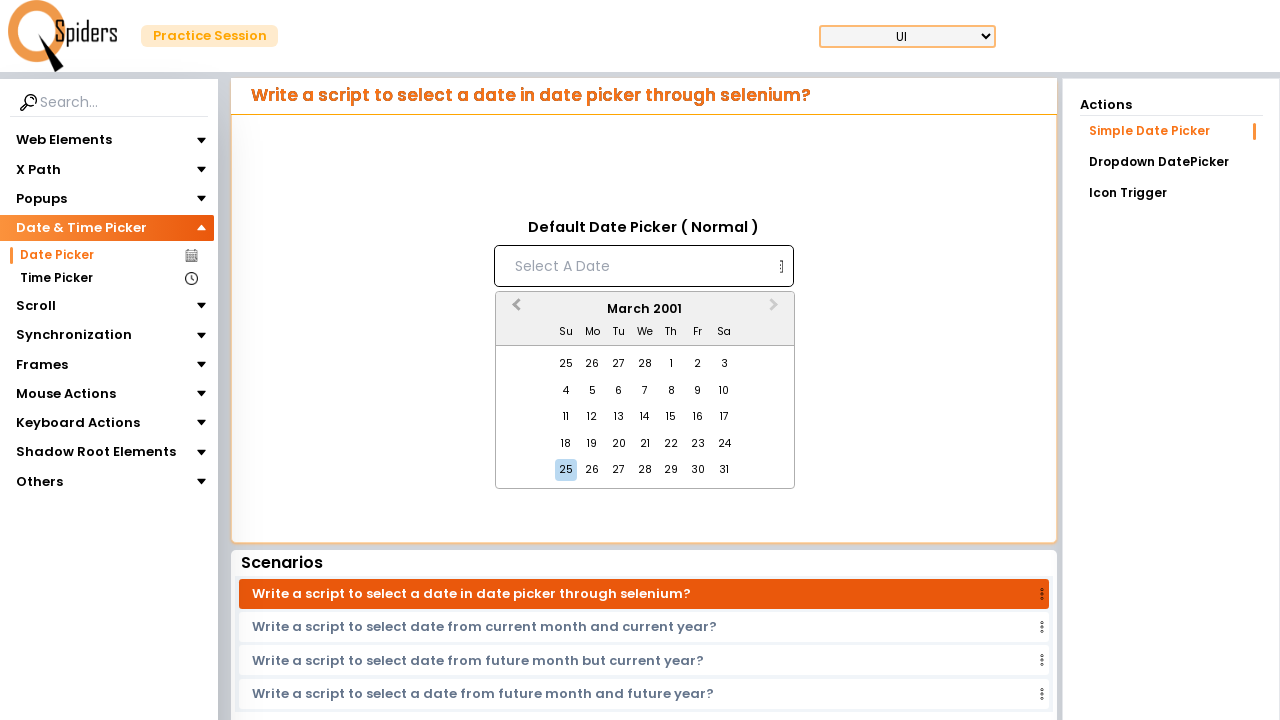

Clicked Previous Month button to navigate backwards in calendar at (514, 310) on [aria-label='Previous Month']
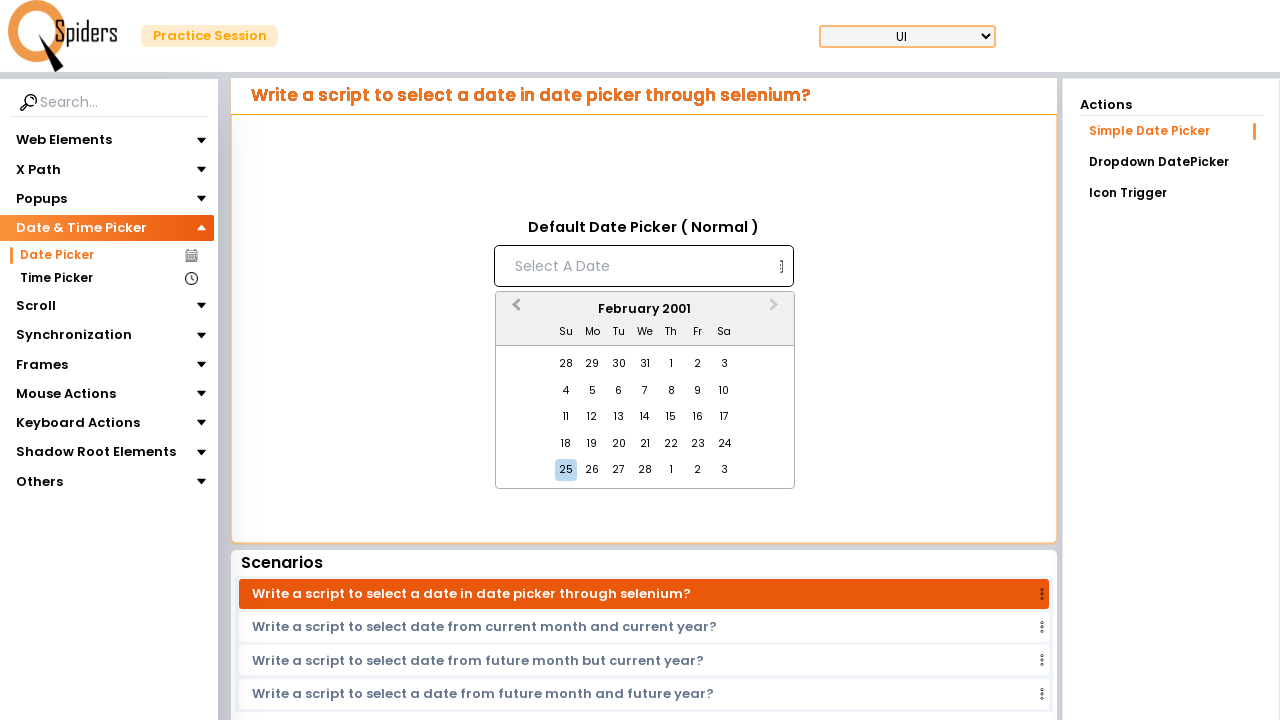

Clicked Previous Month button to navigate backwards in calendar at (514, 310) on [aria-label='Previous Month']
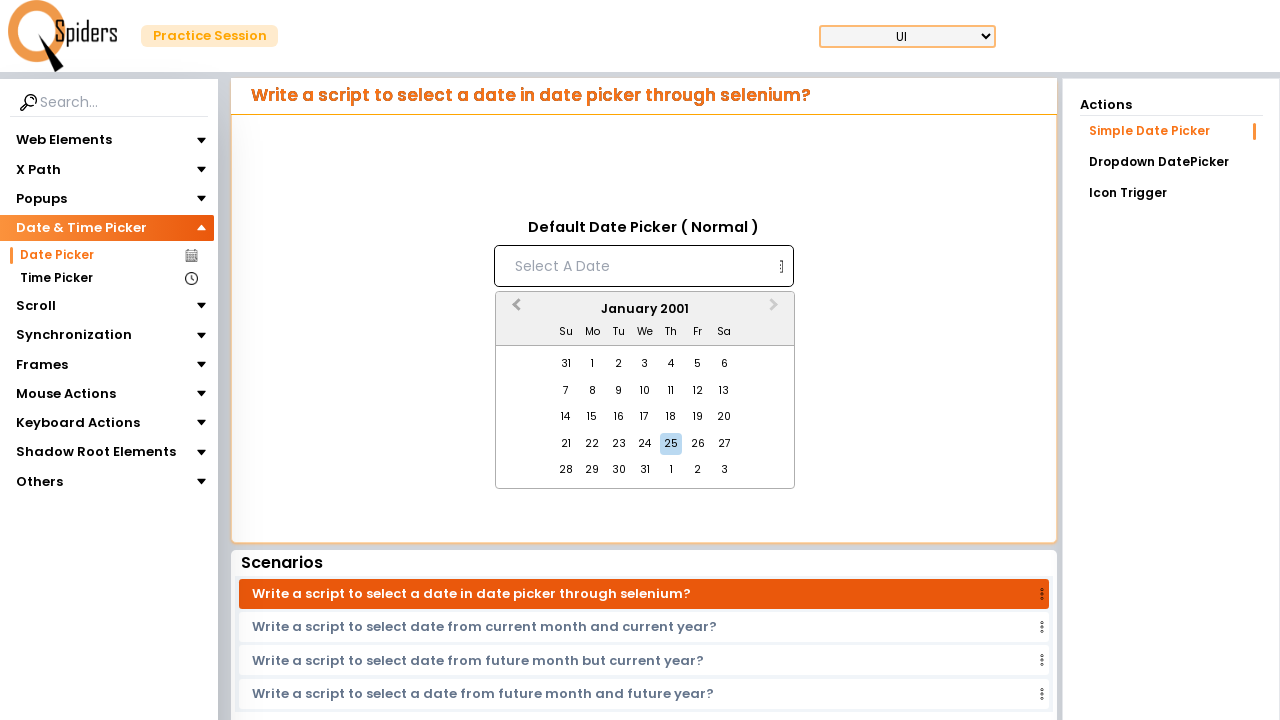

Clicked Previous Month button to navigate backwards in calendar at (514, 310) on [aria-label='Previous Month']
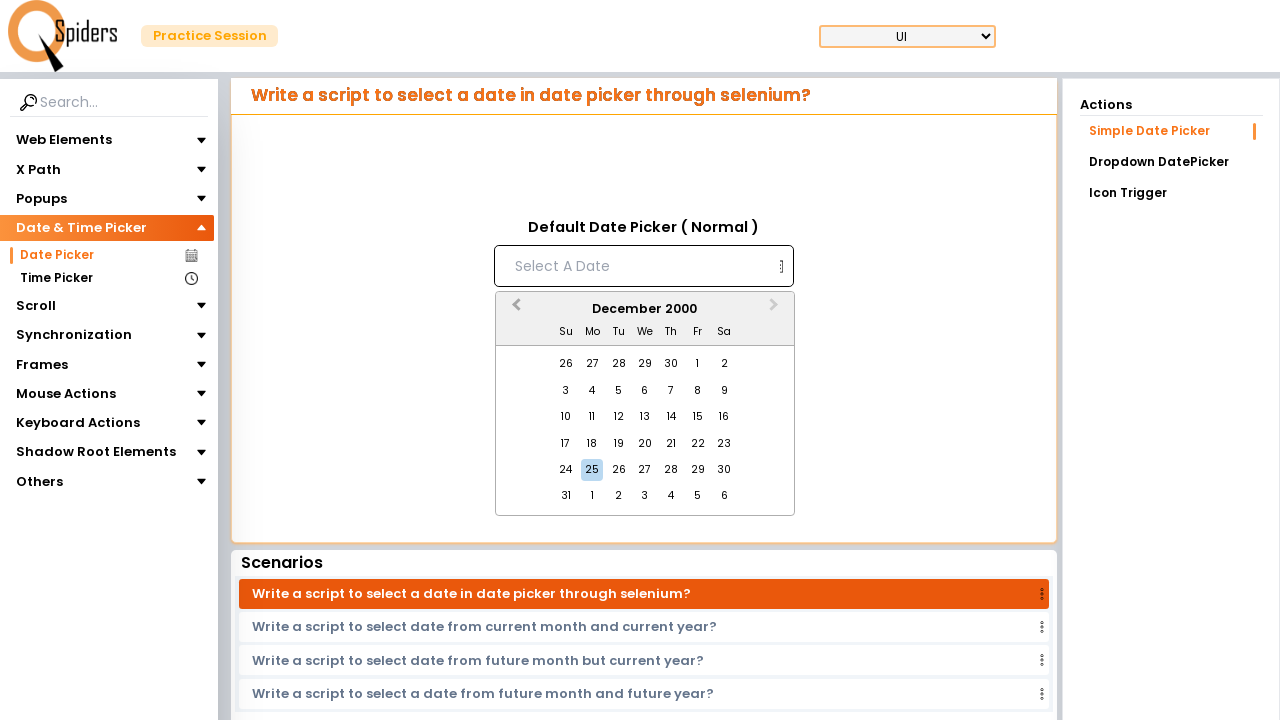

Clicked Previous Month button to navigate backwards in calendar at (514, 310) on [aria-label='Previous Month']
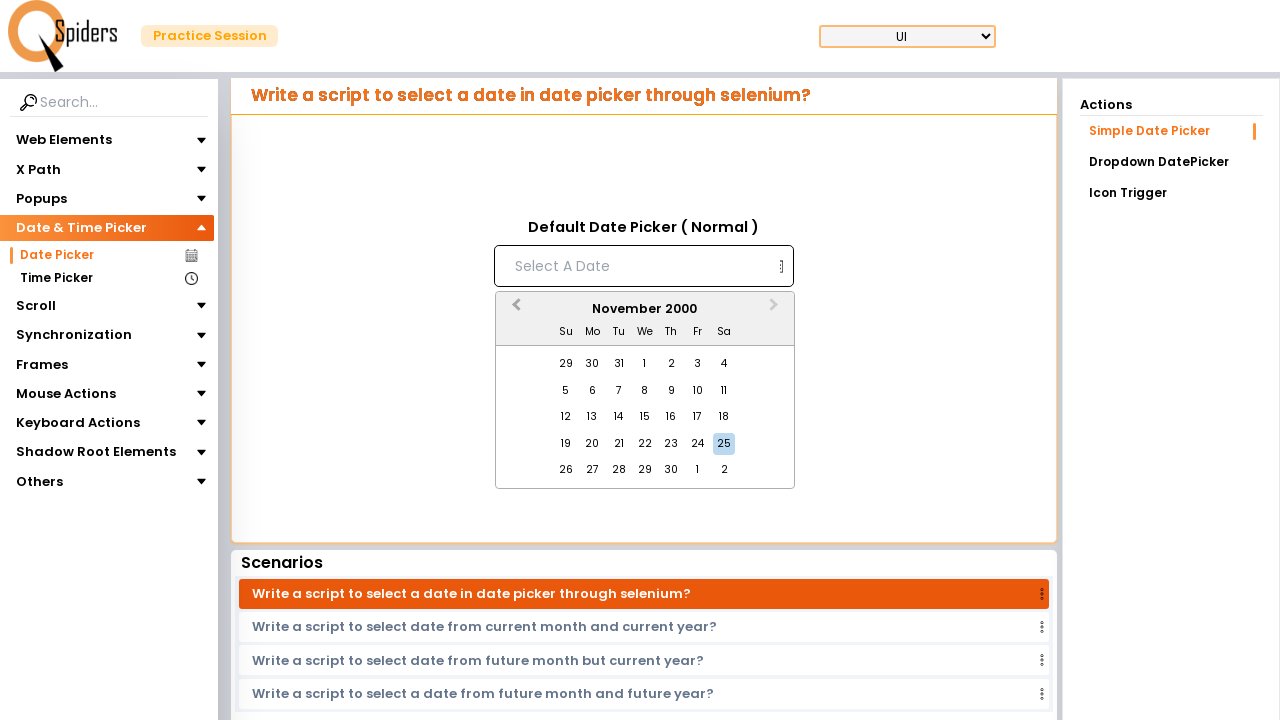

Clicked Previous Month button to navigate backwards in calendar at (514, 310) on [aria-label='Previous Month']
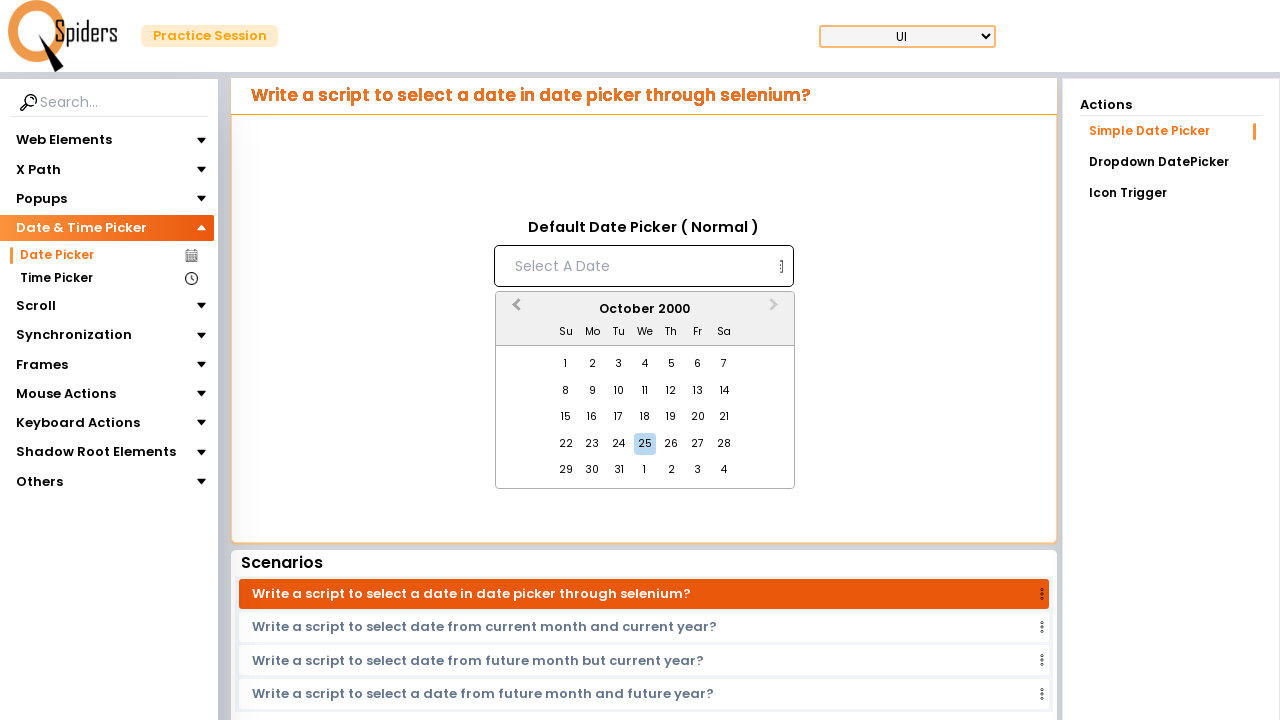

Clicked Previous Month button to navigate backwards in calendar at (514, 310) on [aria-label='Previous Month']
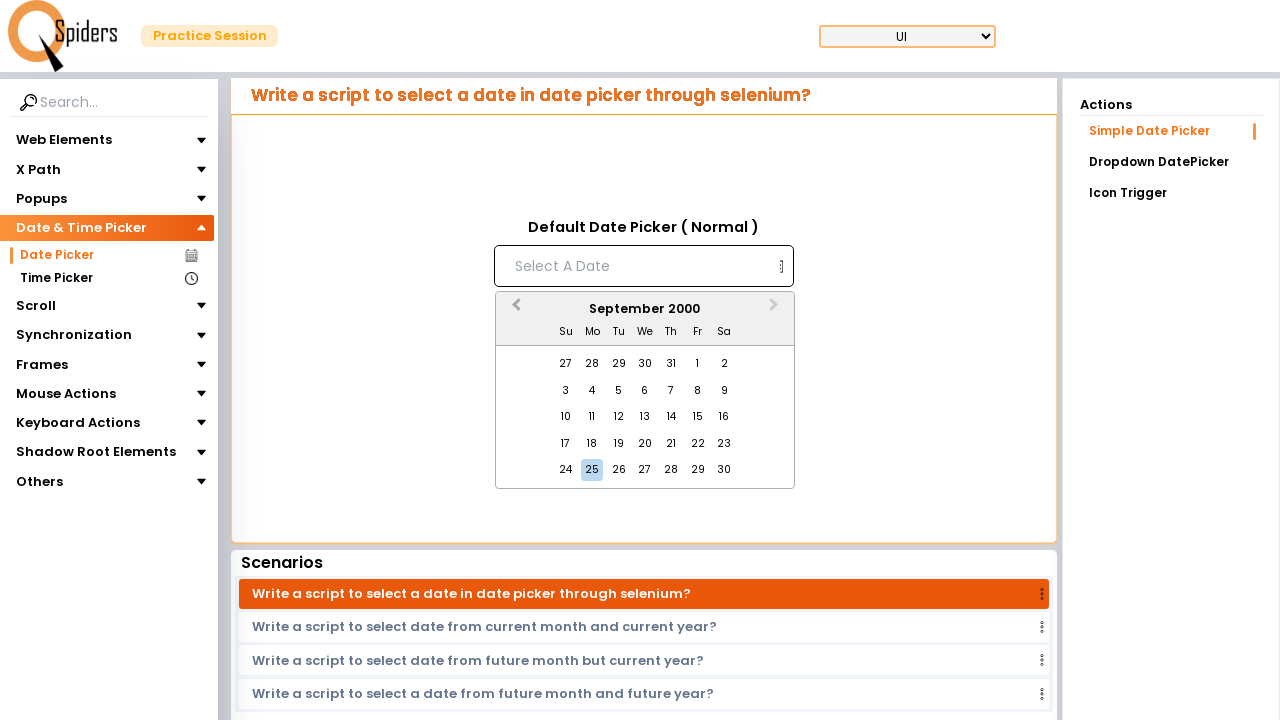

Clicked Previous Month button to navigate backwards in calendar at (514, 310) on [aria-label='Previous Month']
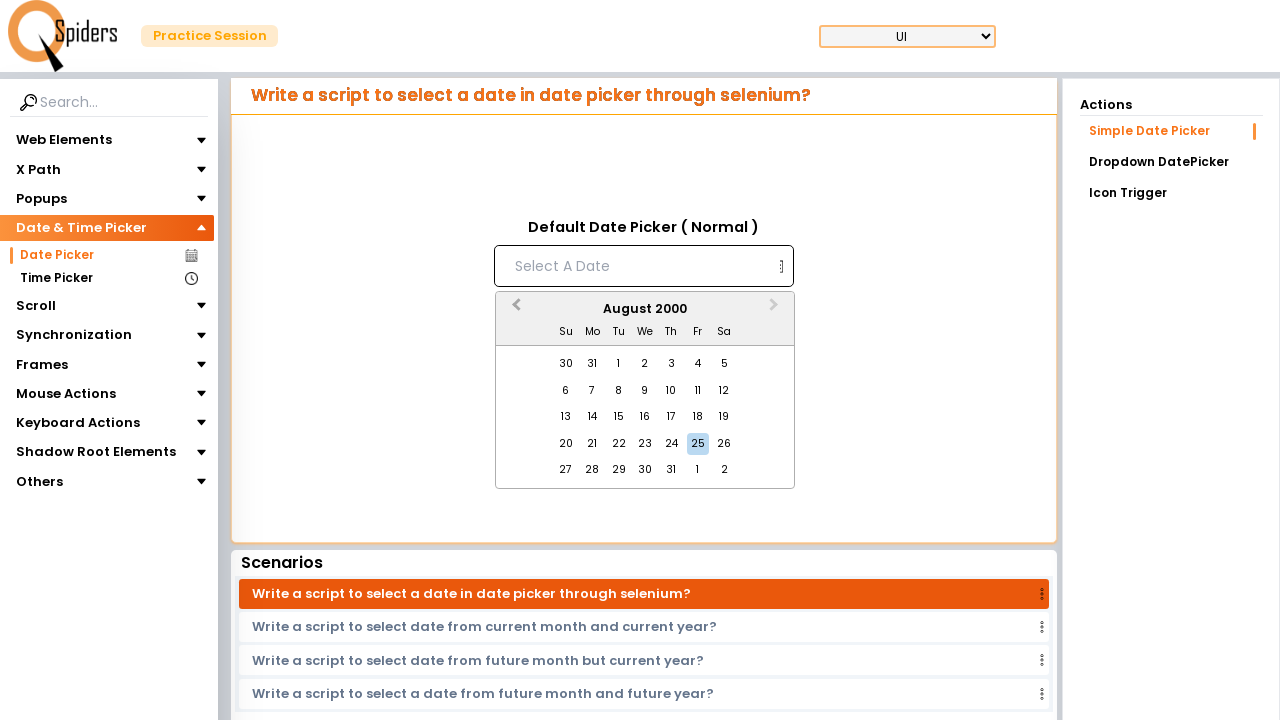

Clicked Previous Month button to navigate backwards in calendar at (514, 310) on [aria-label='Previous Month']
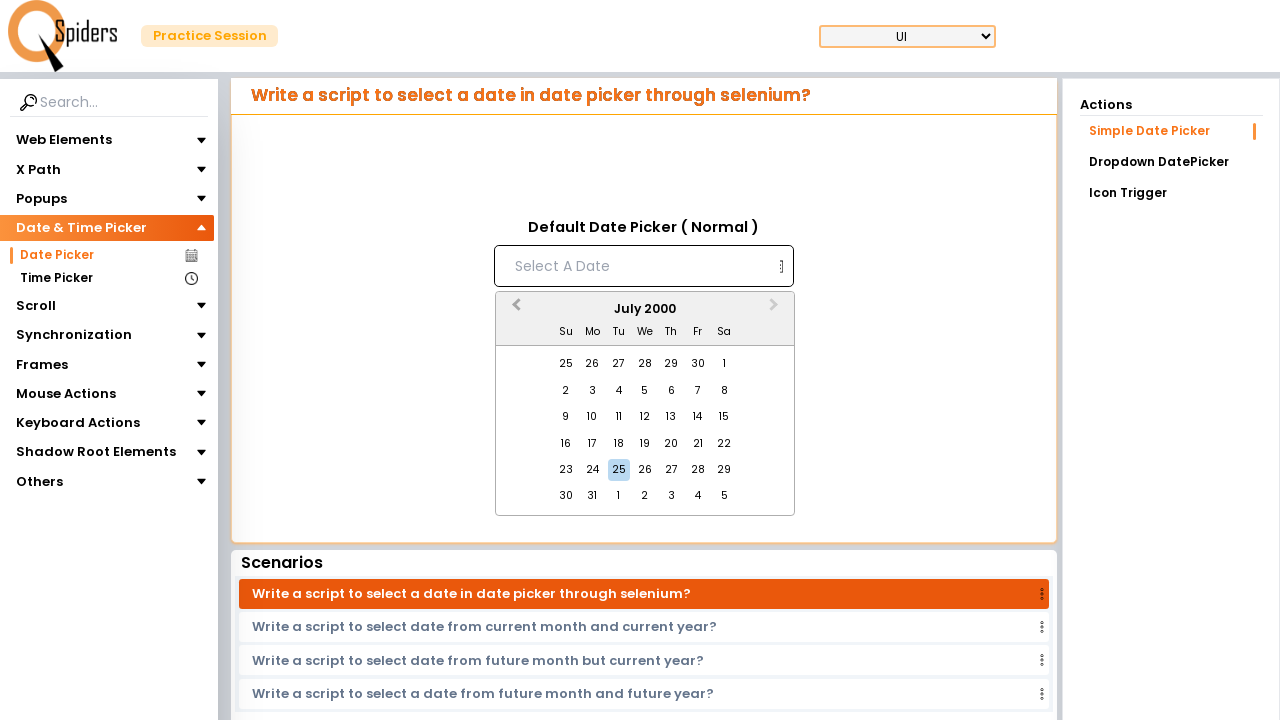

Clicked Previous Month button to navigate backwards in calendar at (514, 310) on [aria-label='Previous Month']
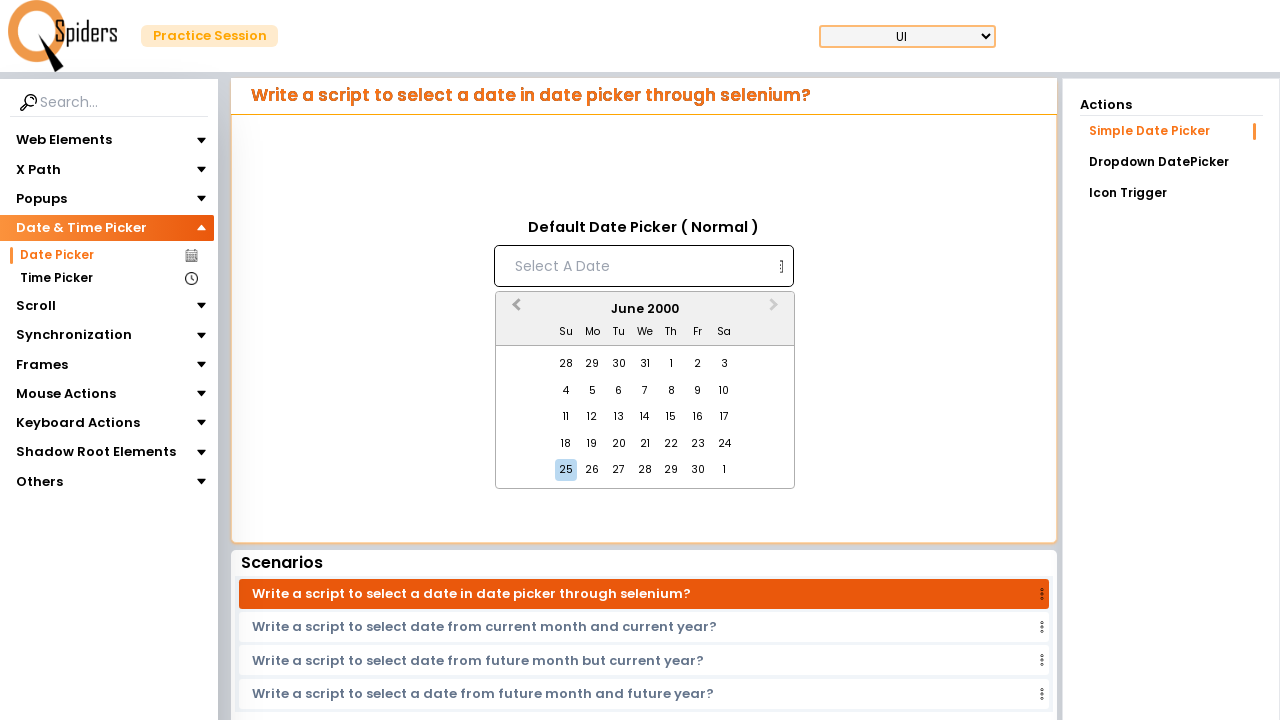

Clicked Previous Month button to navigate backwards in calendar at (514, 310) on [aria-label='Previous Month']
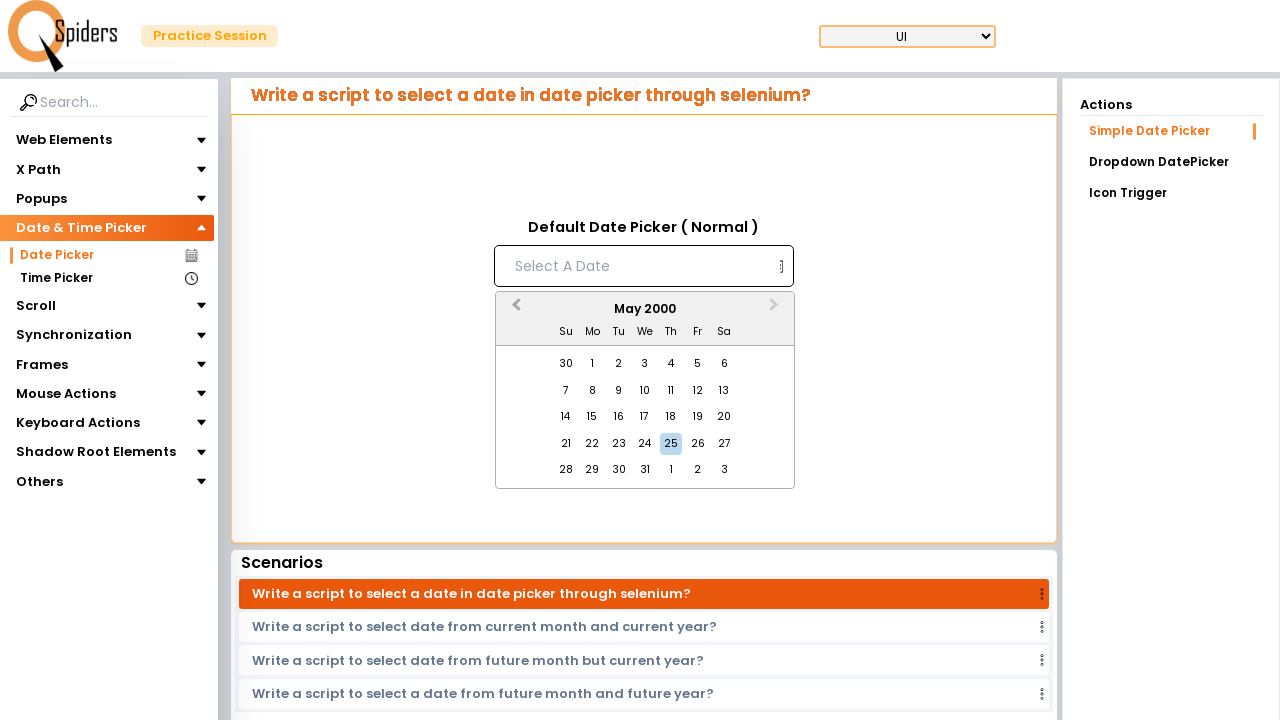

Clicked Previous Month button to navigate backwards in calendar at (514, 310) on [aria-label='Previous Month']
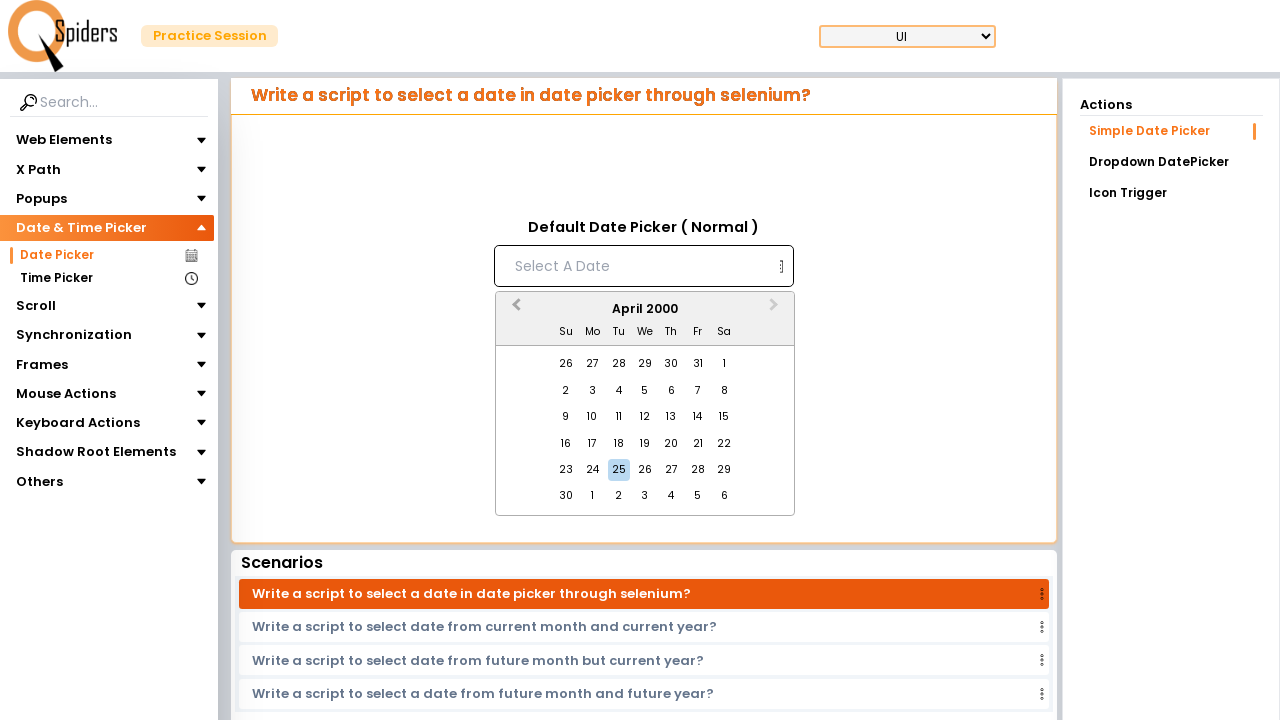

Clicked Previous Month button to navigate backwards in calendar at (514, 310) on [aria-label='Previous Month']
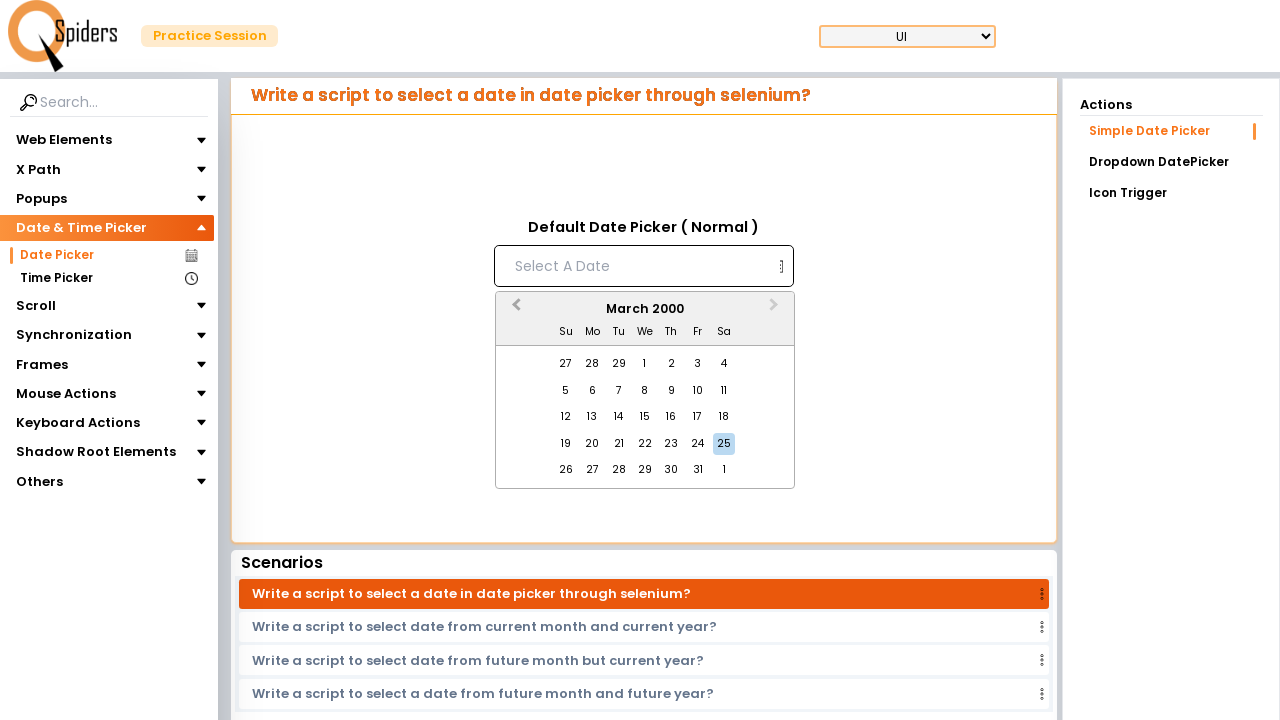

Selected day 23 from the calendar (March 23, 2000) at (671, 444) on xpath=//div[.='23']
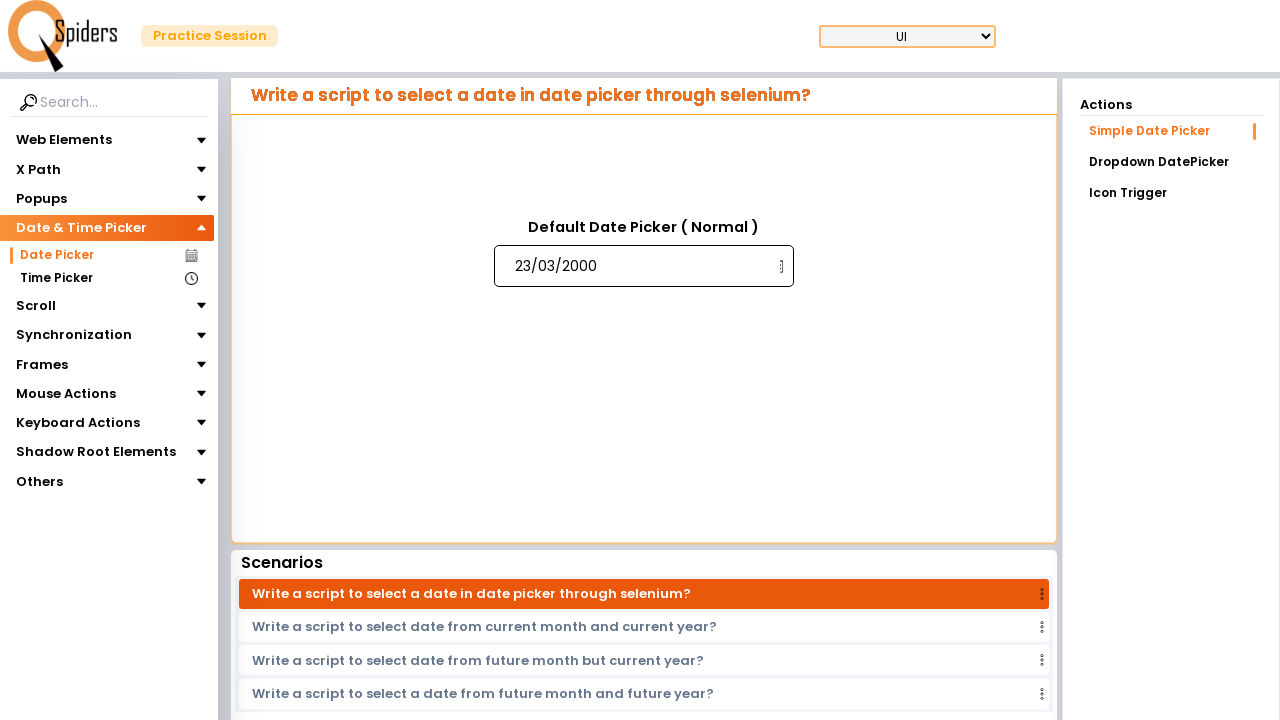

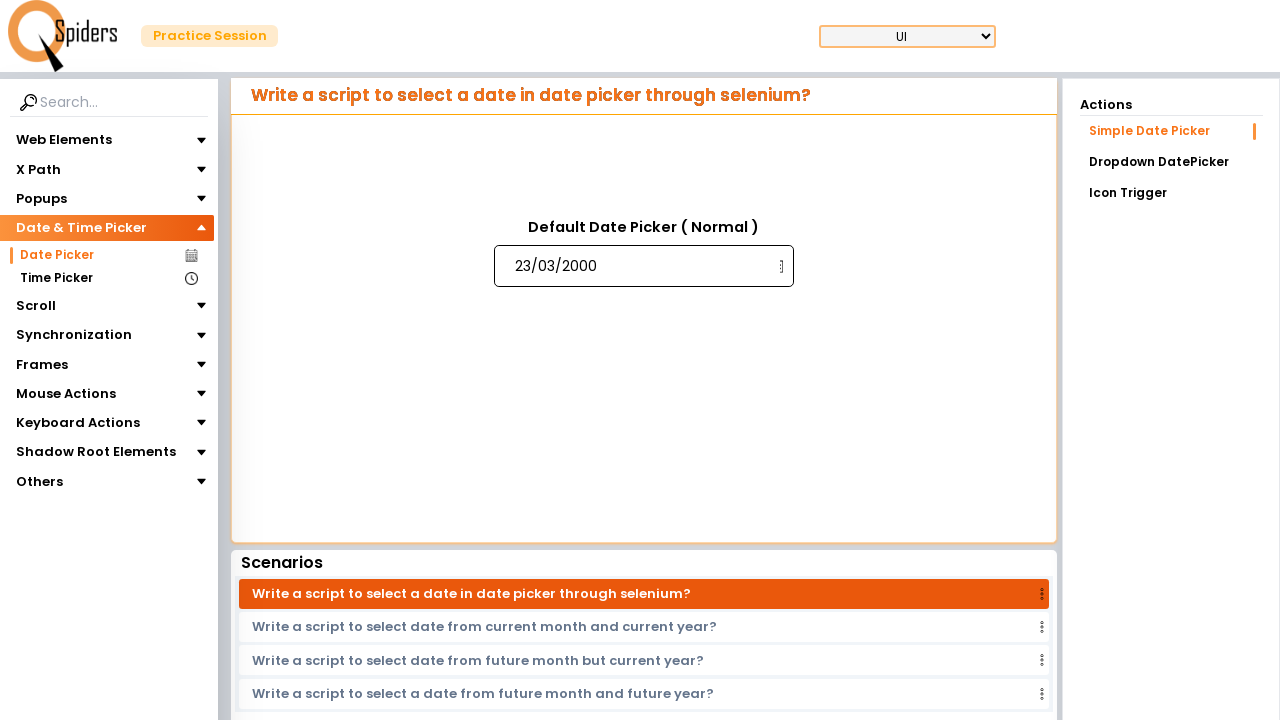